Tests all range sliders on the page by sliding each one to the value 99 using arrow key presses.

Starting URL: https://www.lambdatest.com/selenium-playground/drag-drop-range-sliders-demo

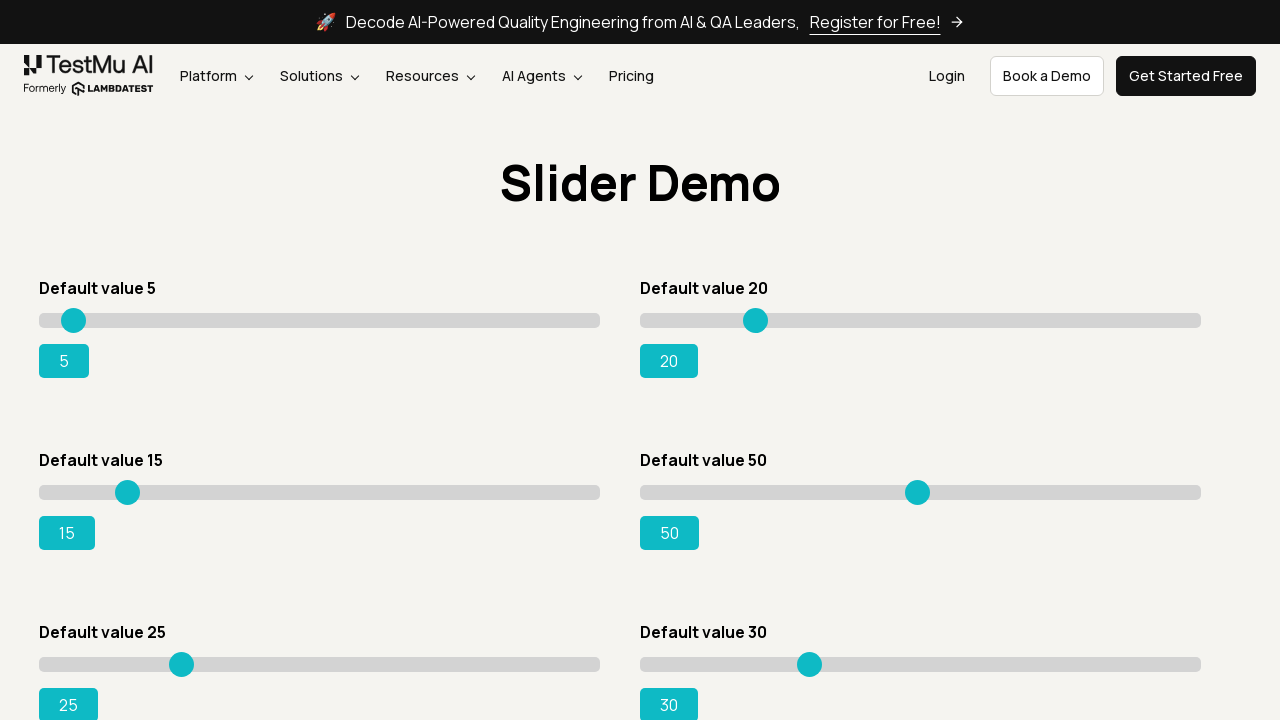

Waited for range slider elements to load
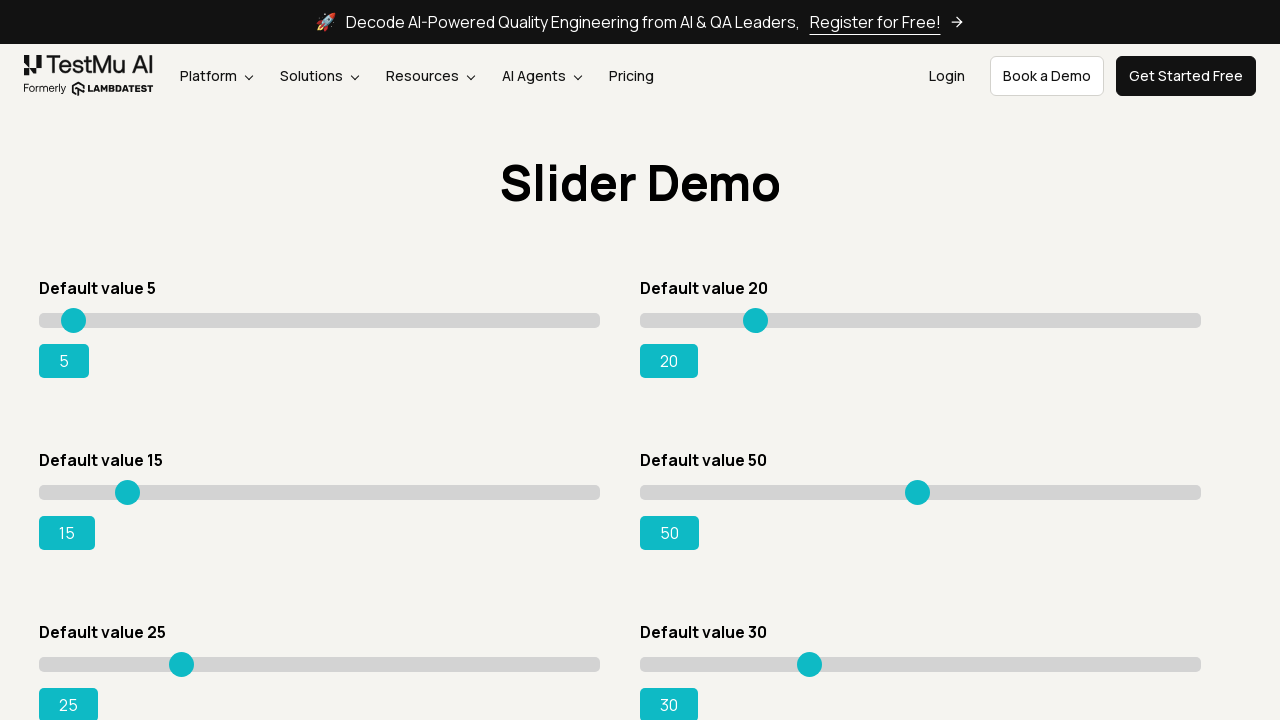

Located all range slider input elements
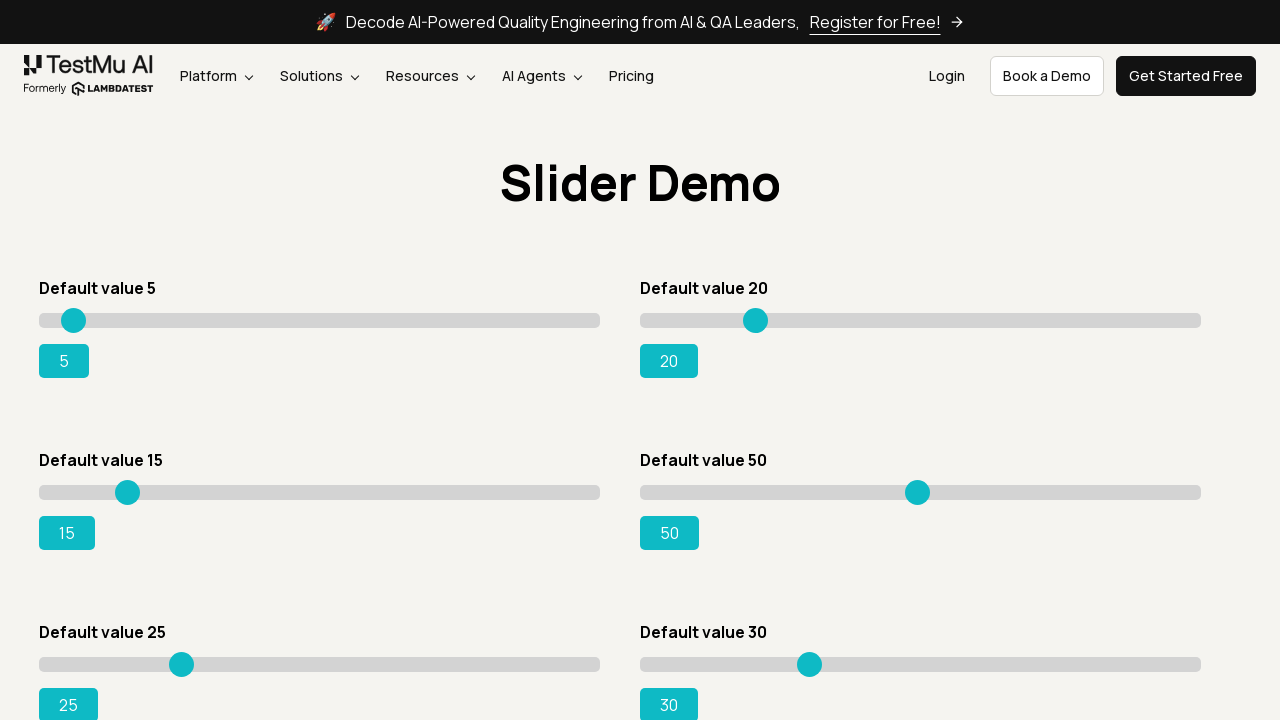

Located all output display elements
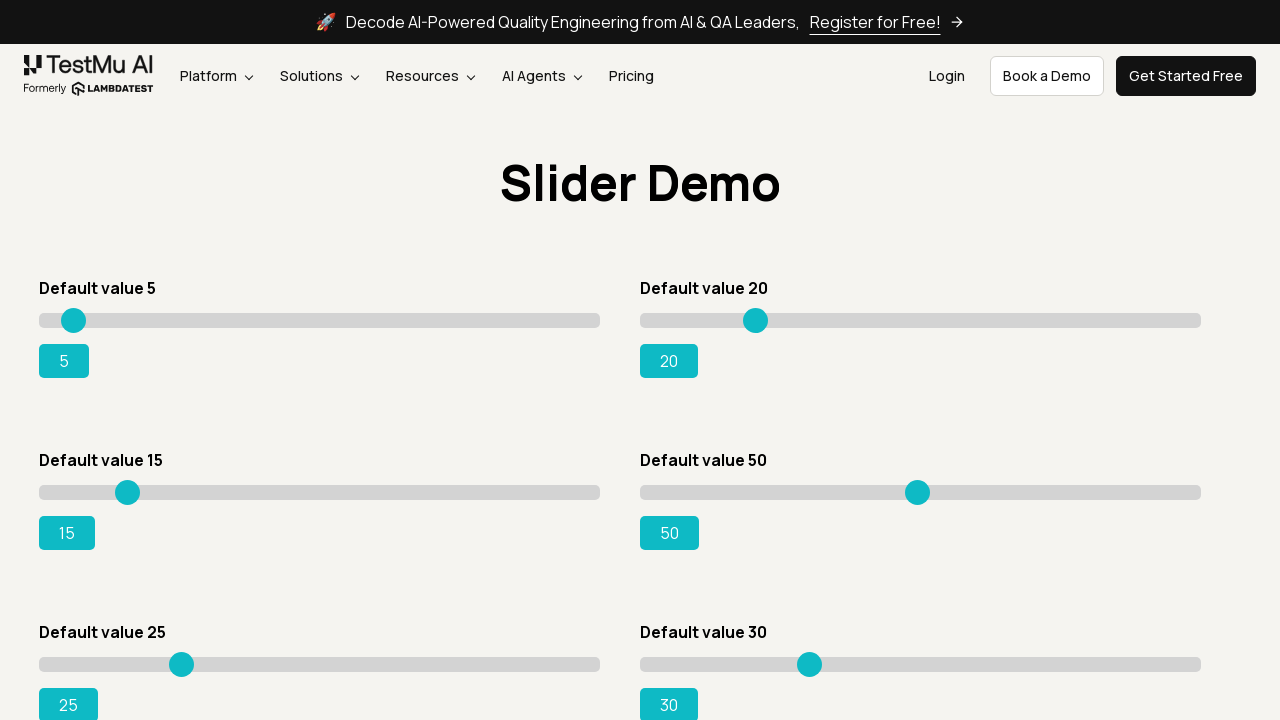

Found 8 range sliders on the page
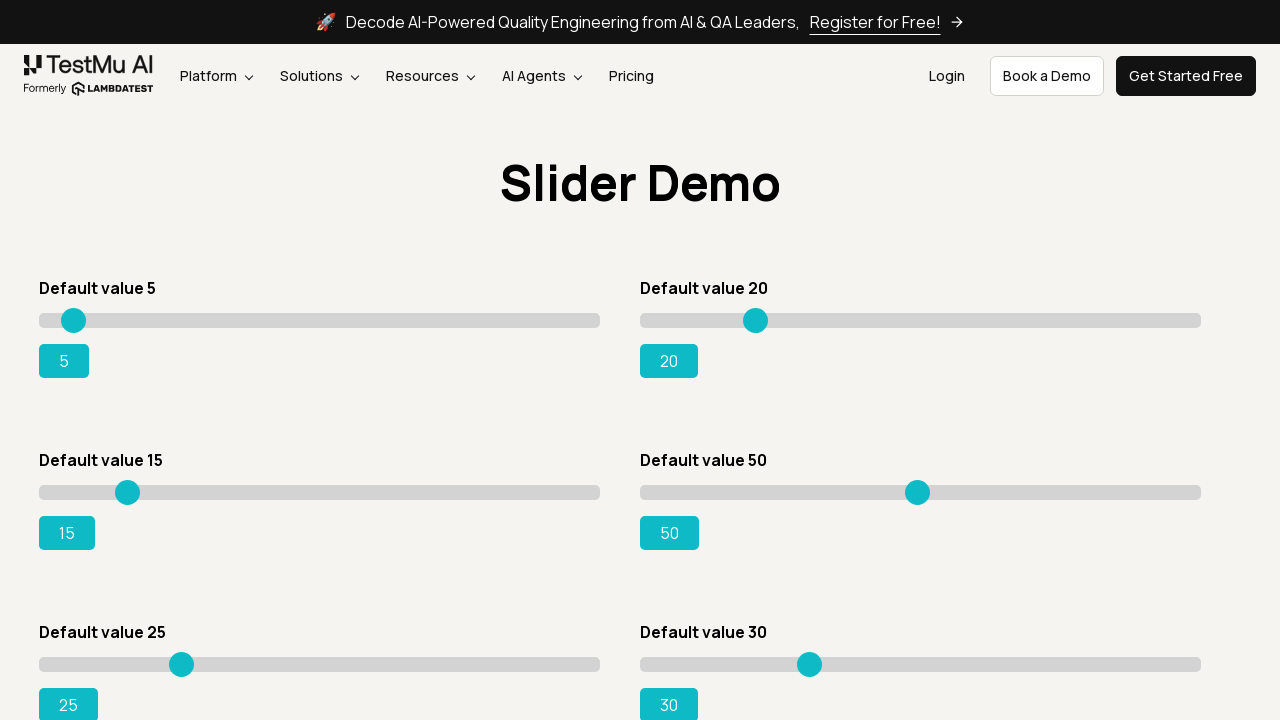

Selected slider 1 of 8
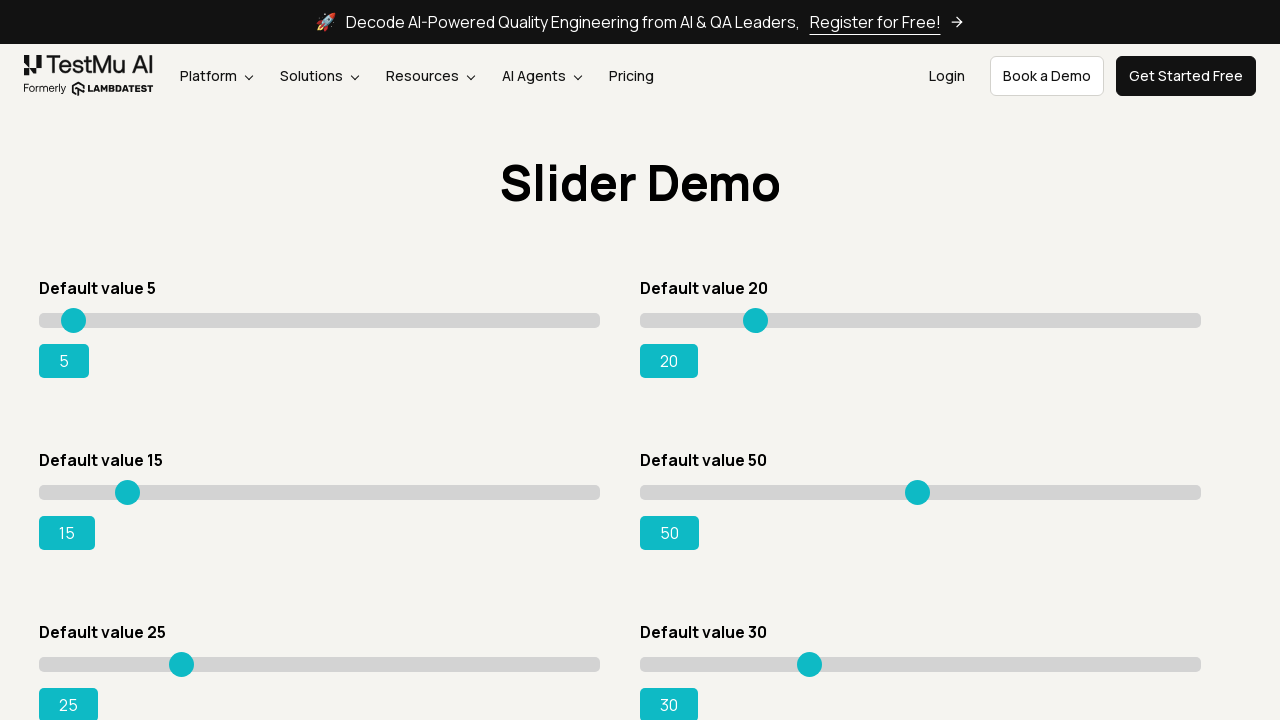

Located output display for slider 1
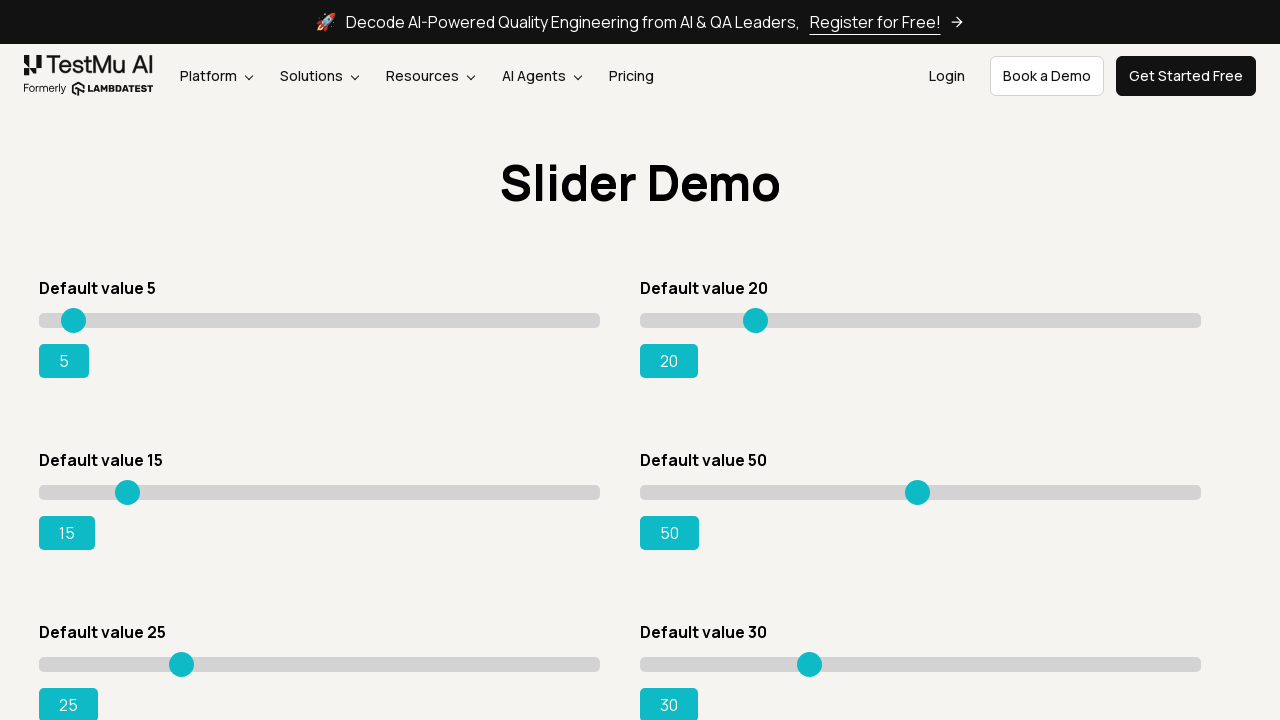

Pressed ArrowRight on slider 1, current value: 6 on input.sp__range >> nth=0
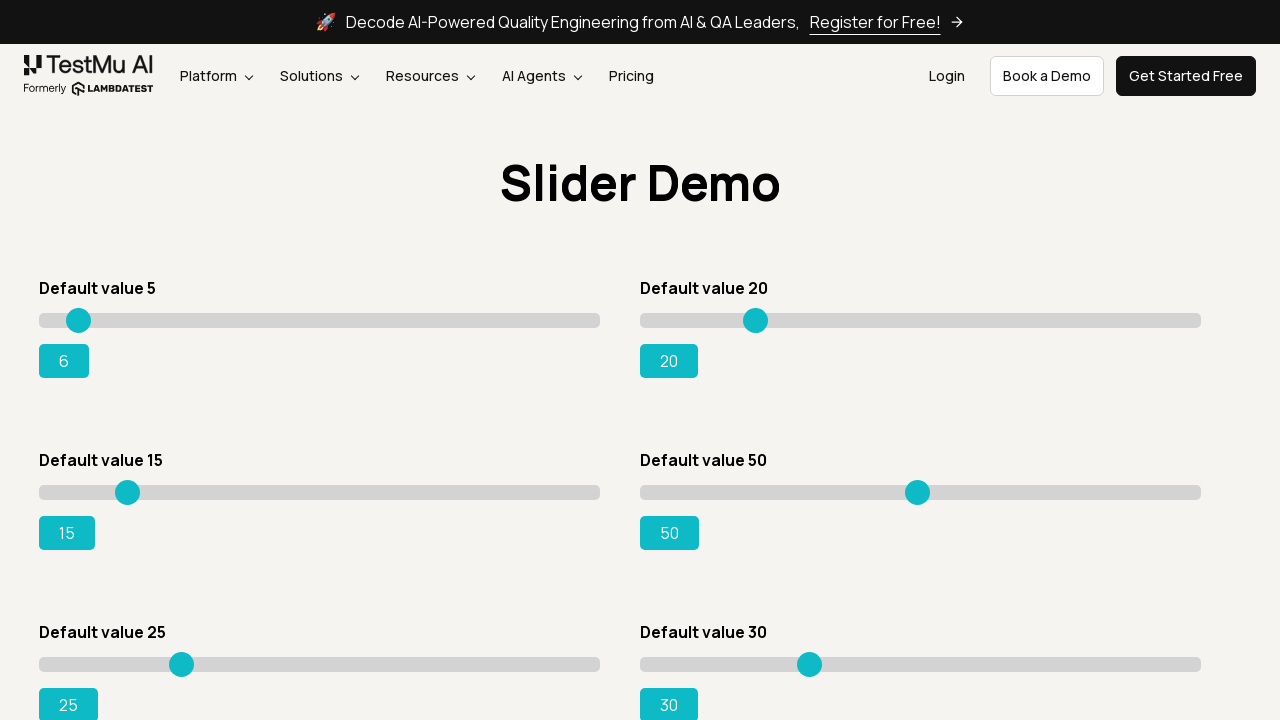

Pressed ArrowRight on slider 1, current value: 7 on input.sp__range >> nth=0
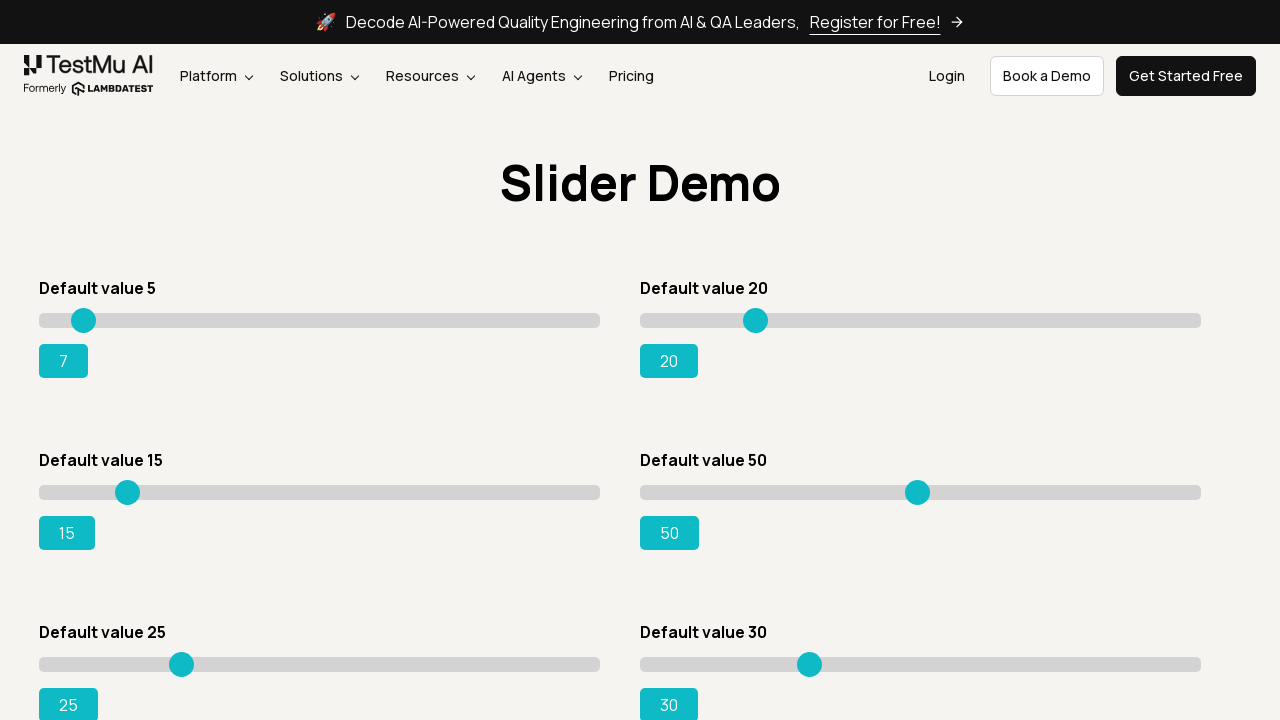

Pressed ArrowRight on slider 1, current value: 8 on input.sp__range >> nth=0
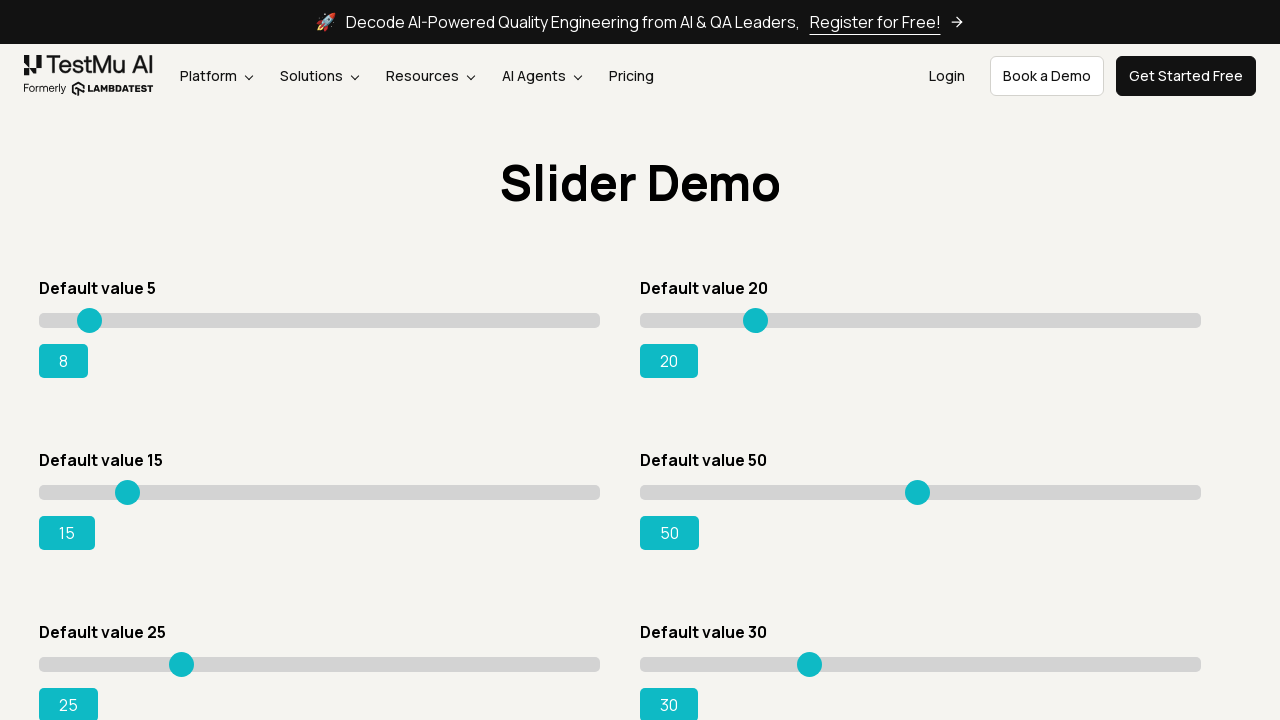

Pressed ArrowRight on slider 1, current value: 9 on input.sp__range >> nth=0
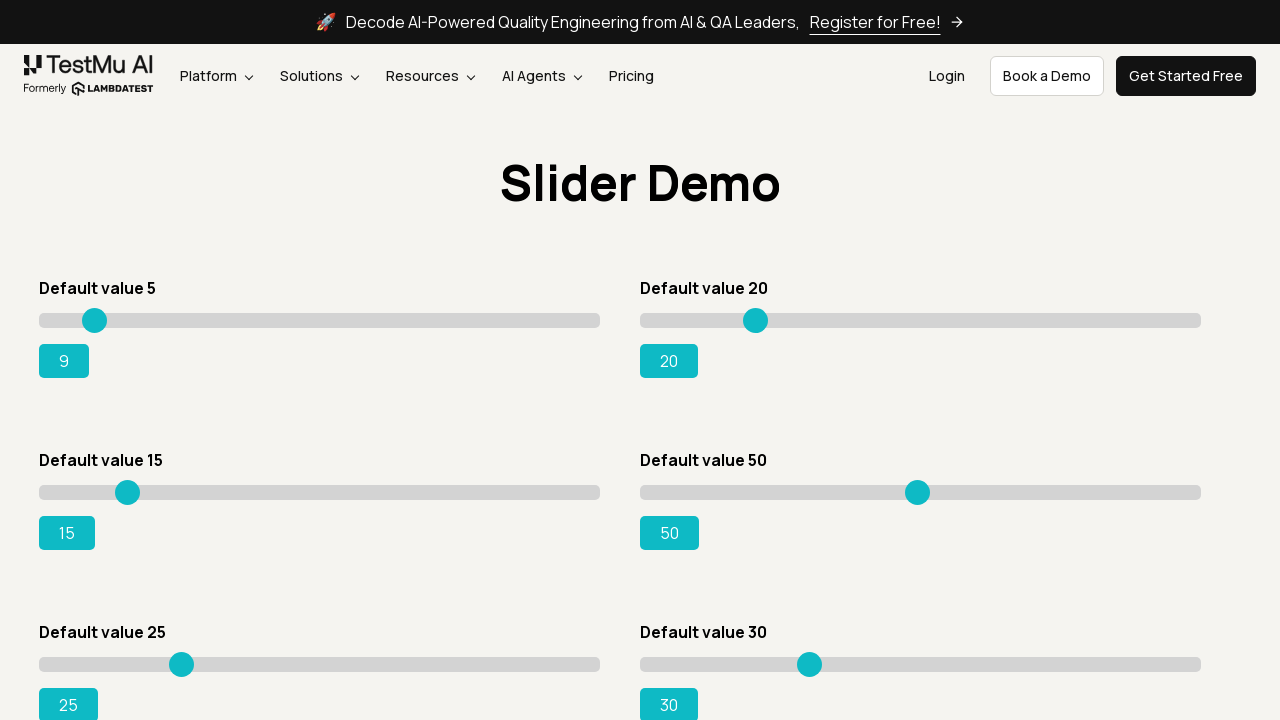

Pressed ArrowRight on slider 1, current value: 10 on input.sp__range >> nth=0
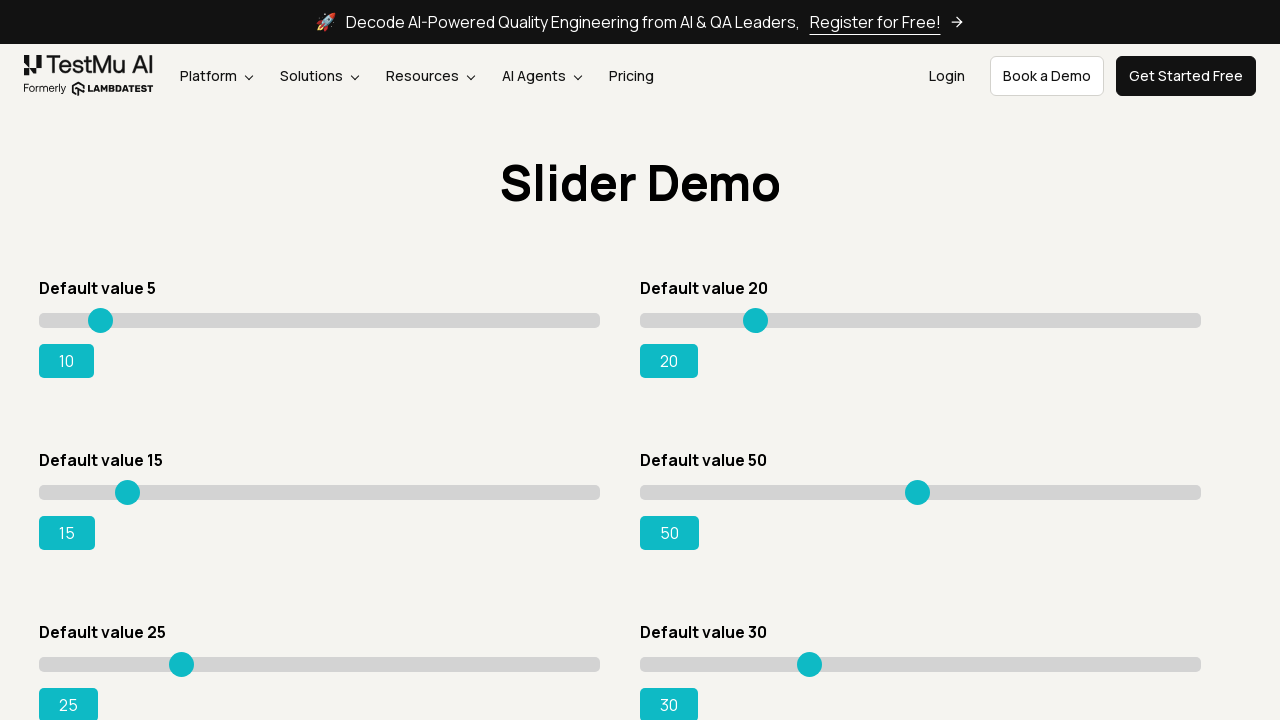

Pressed ArrowRight on slider 1, current value: 11 on input.sp__range >> nth=0
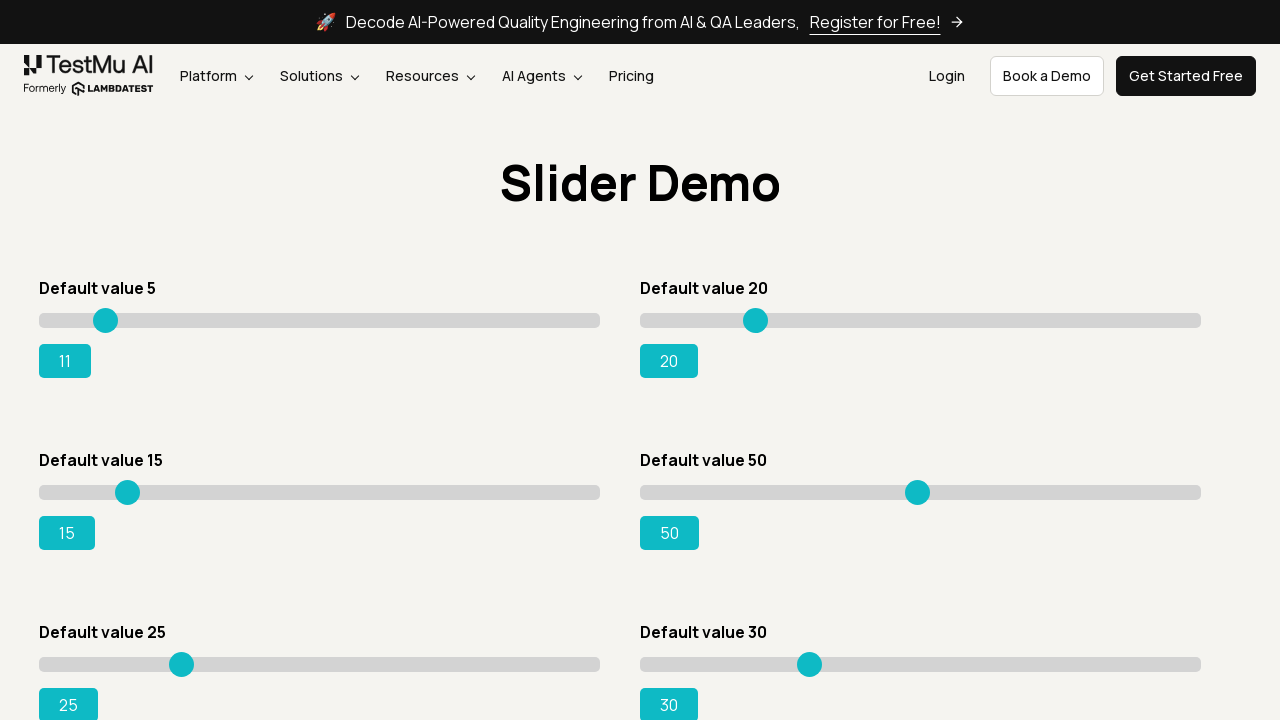

Pressed ArrowRight on slider 1, current value: 12 on input.sp__range >> nth=0
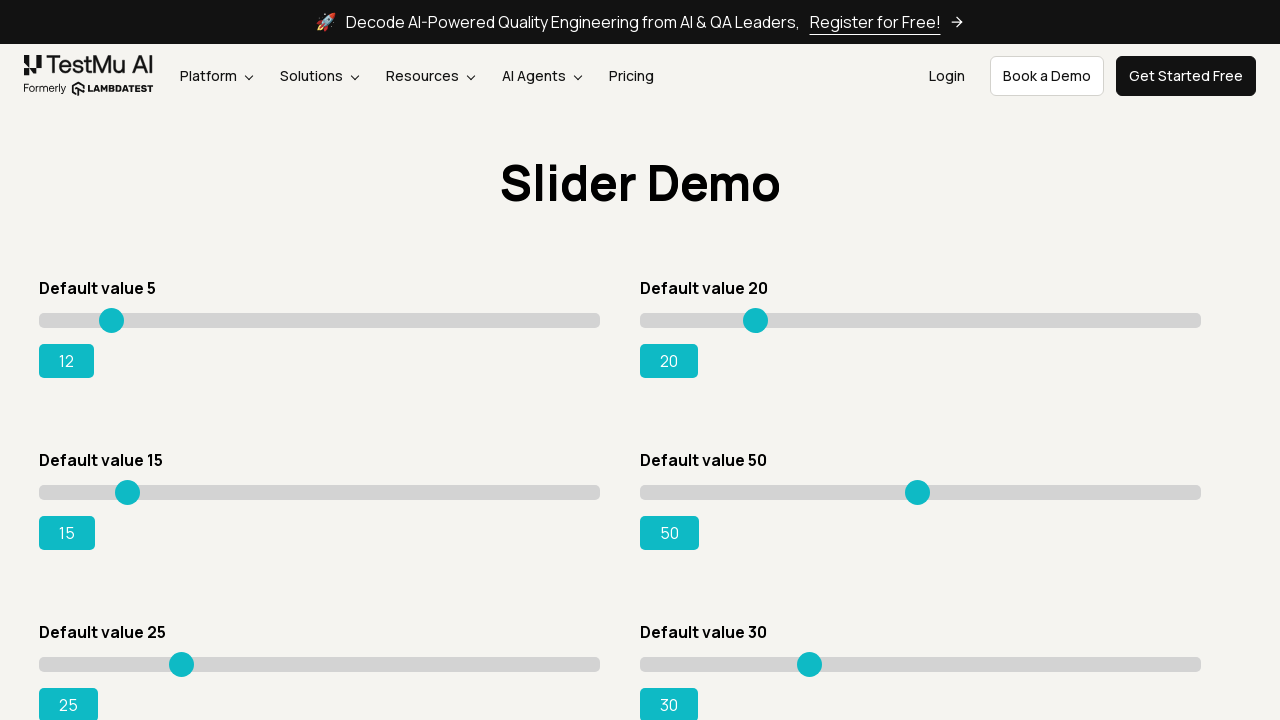

Pressed ArrowRight on slider 1, current value: 13 on input.sp__range >> nth=0
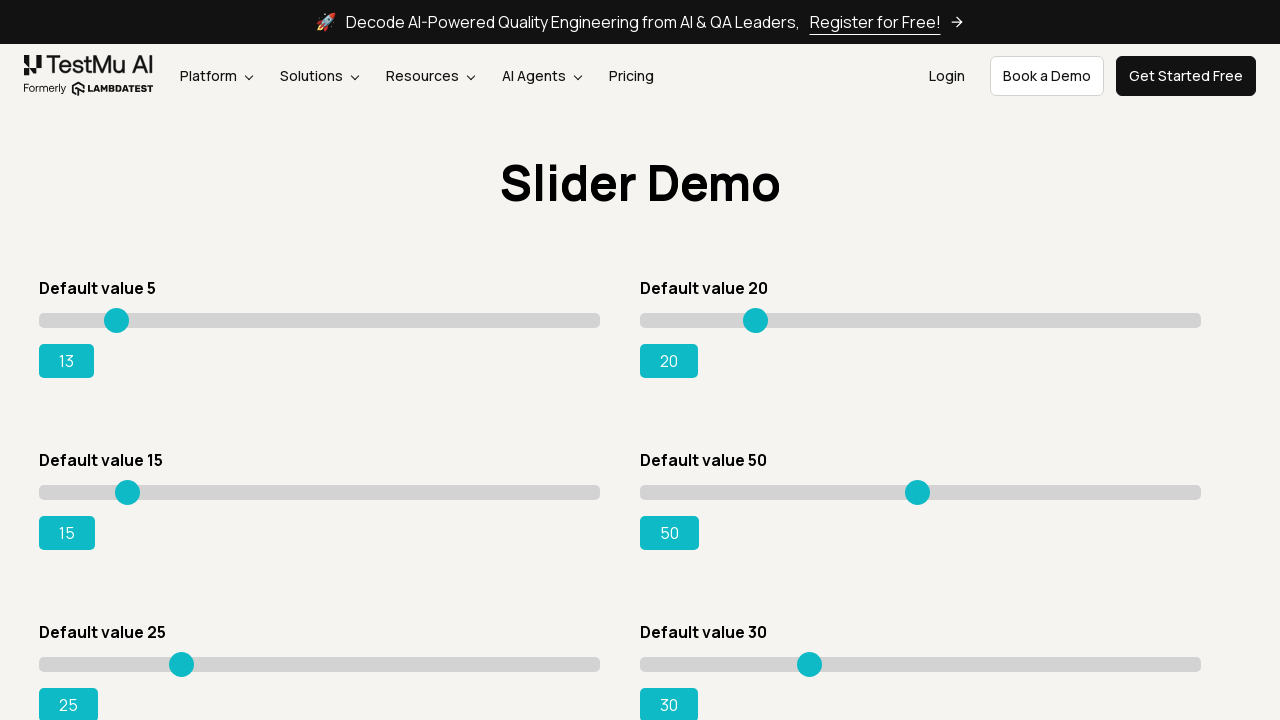

Pressed ArrowRight on slider 1, current value: 14 on input.sp__range >> nth=0
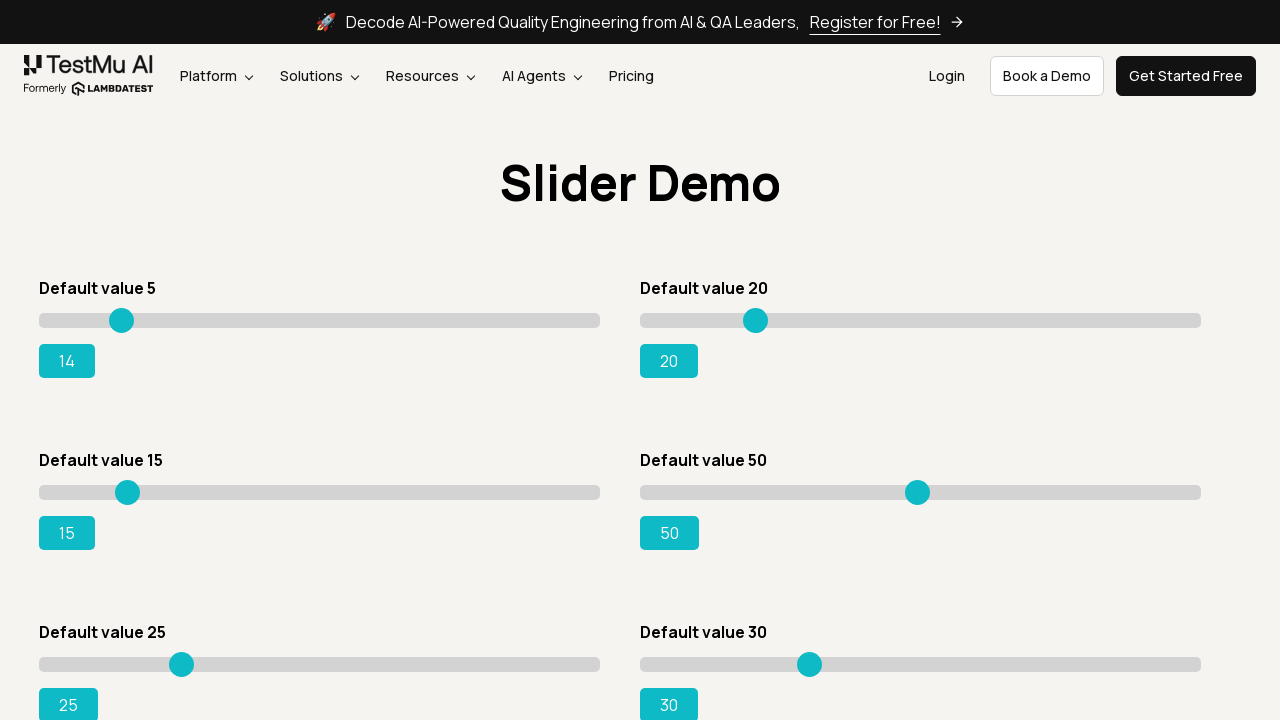

Pressed ArrowRight on slider 1, current value: 15 on input.sp__range >> nth=0
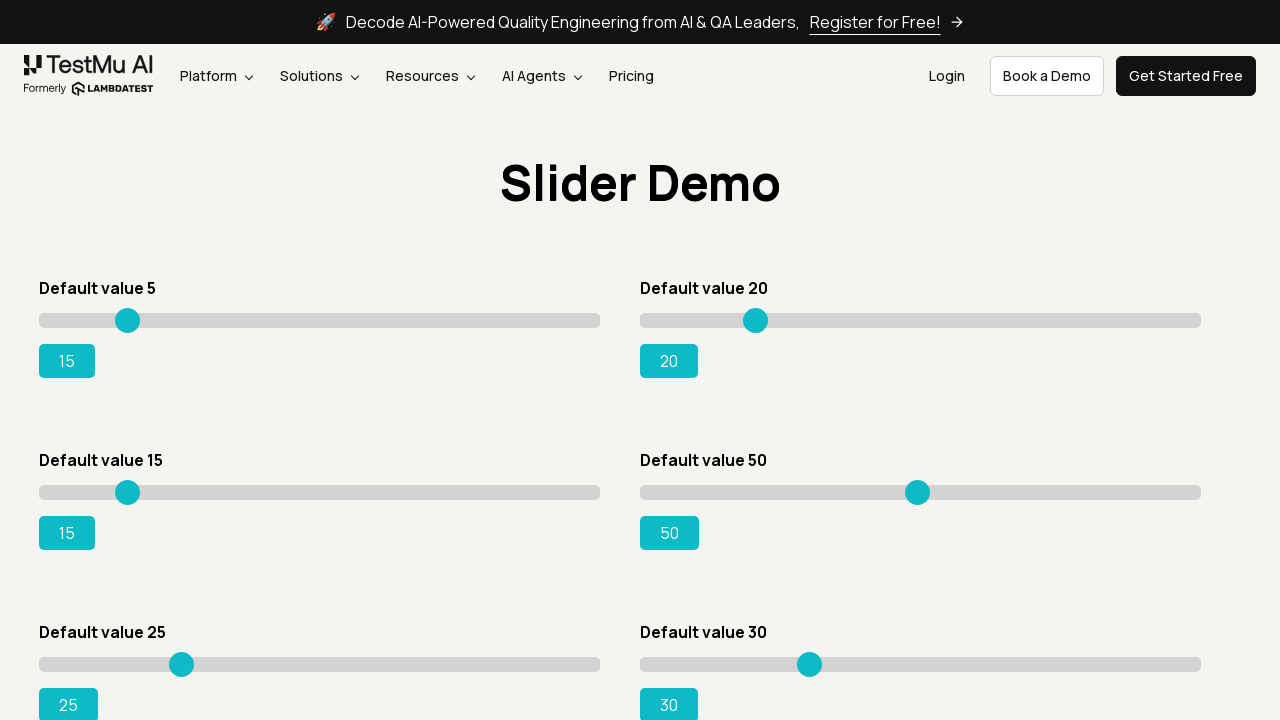

Pressed ArrowRight on slider 1, current value: 16 on input.sp__range >> nth=0
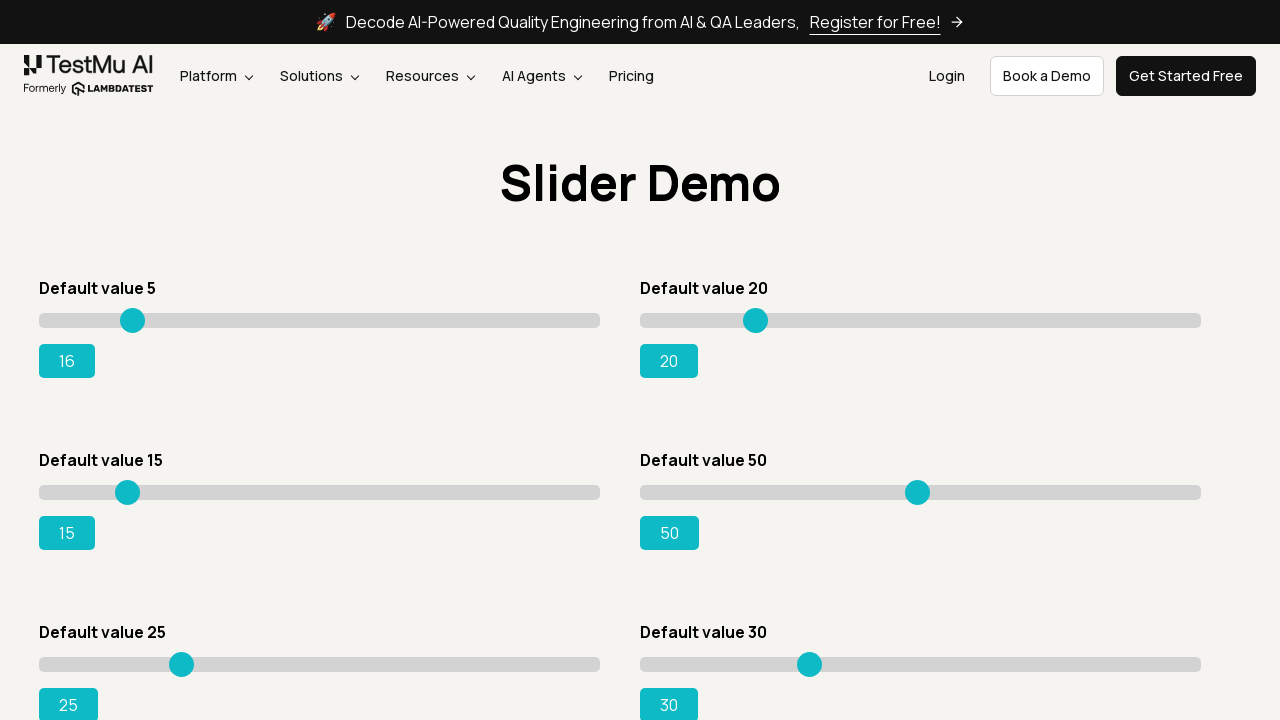

Pressed ArrowRight on slider 1, current value: 17 on input.sp__range >> nth=0
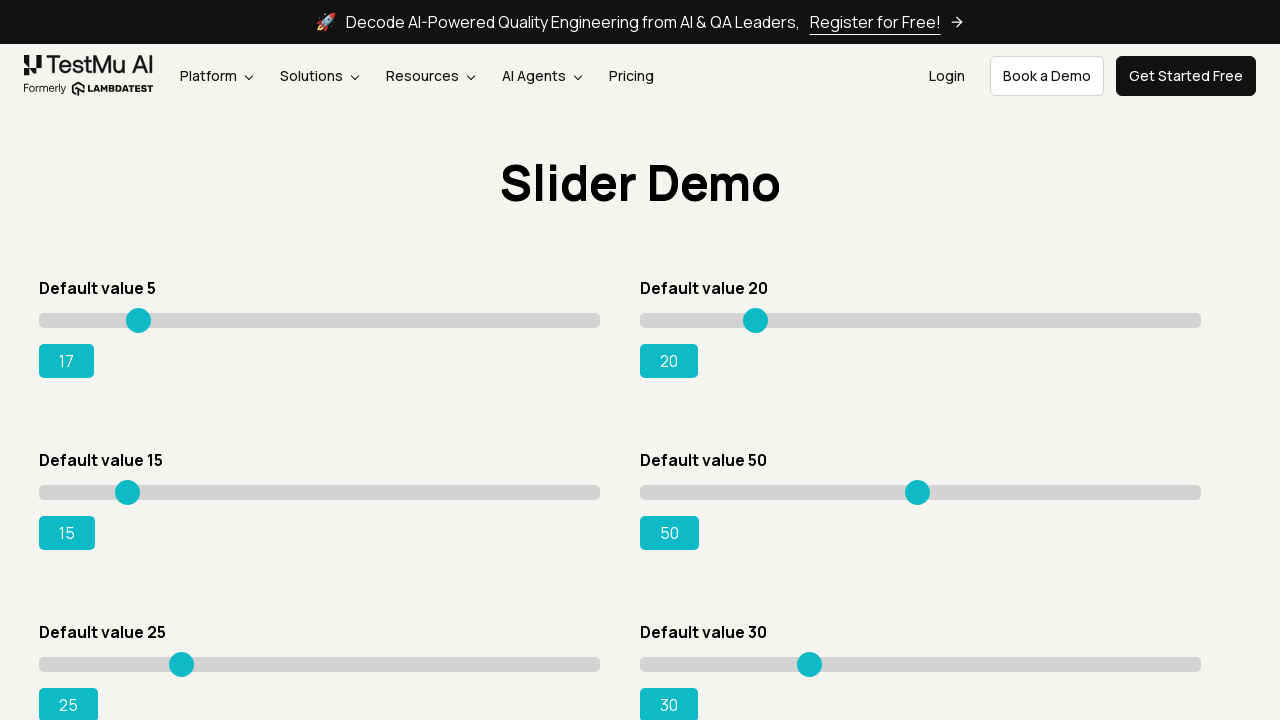

Pressed ArrowRight on slider 1, current value: 18 on input.sp__range >> nth=0
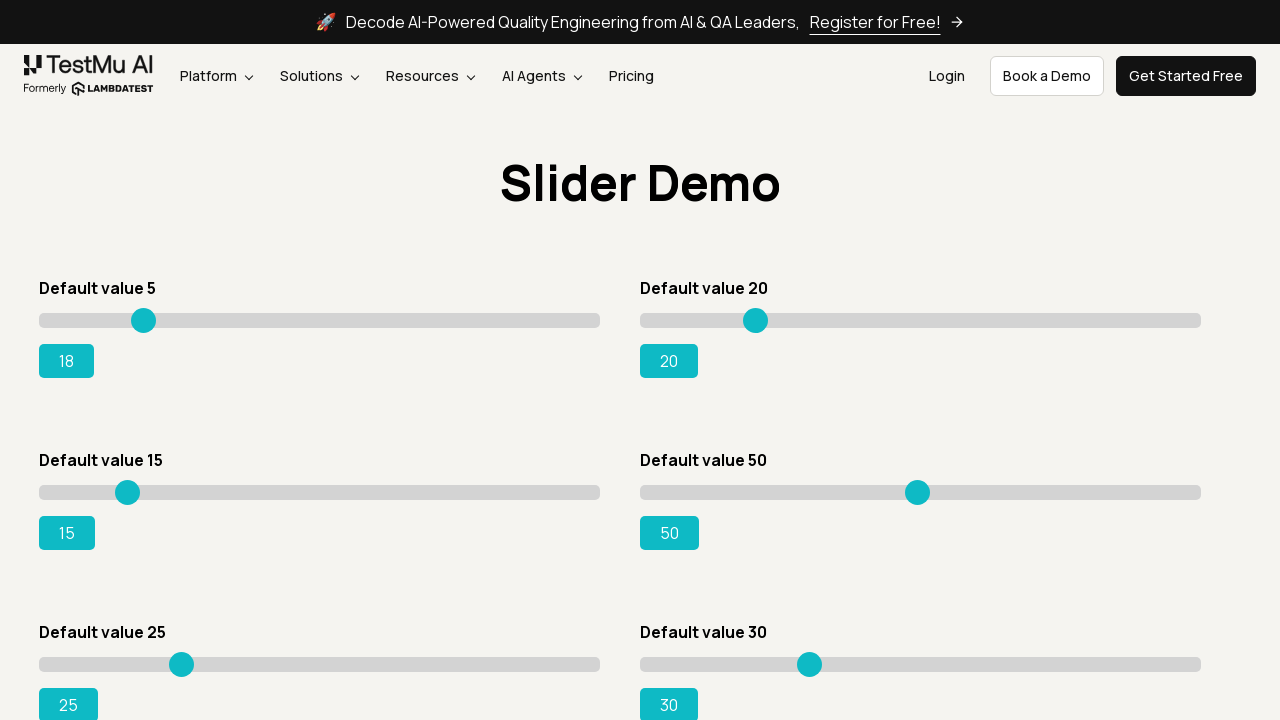

Pressed ArrowRight on slider 1, current value: 19 on input.sp__range >> nth=0
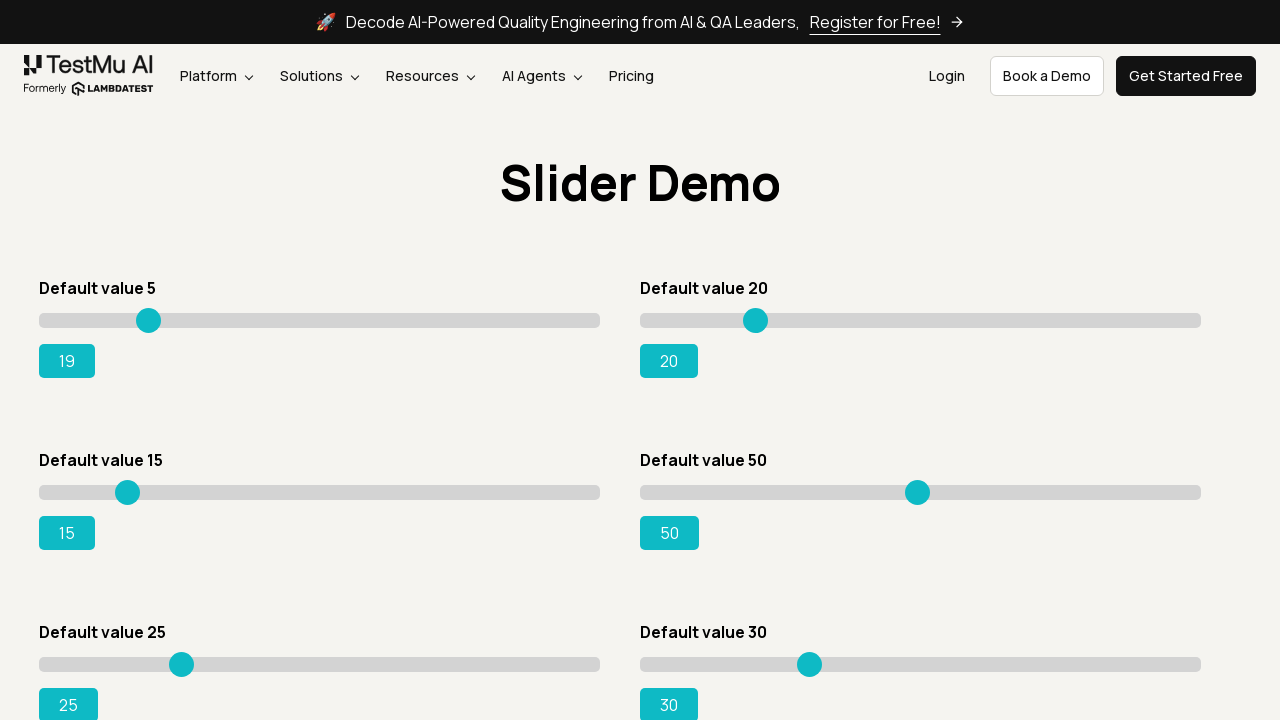

Pressed ArrowRight on slider 1, current value: 20 on input.sp__range >> nth=0
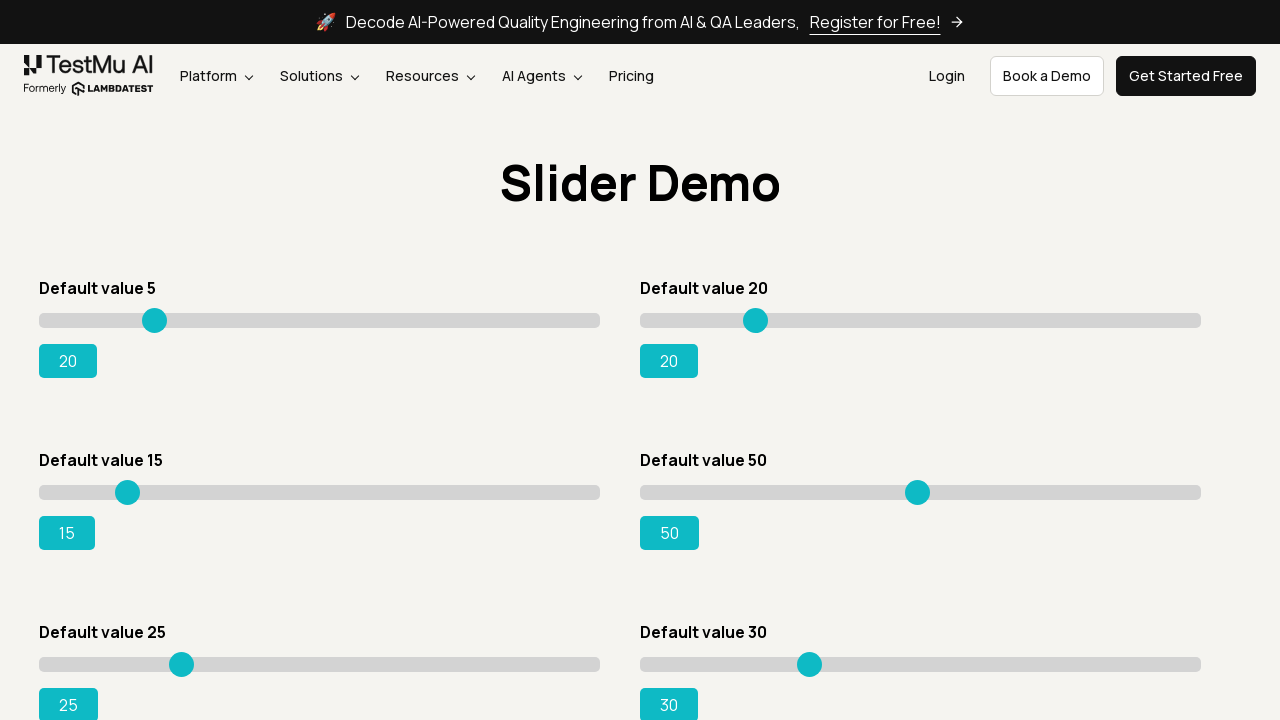

Pressed ArrowRight on slider 1, current value: 21 on input.sp__range >> nth=0
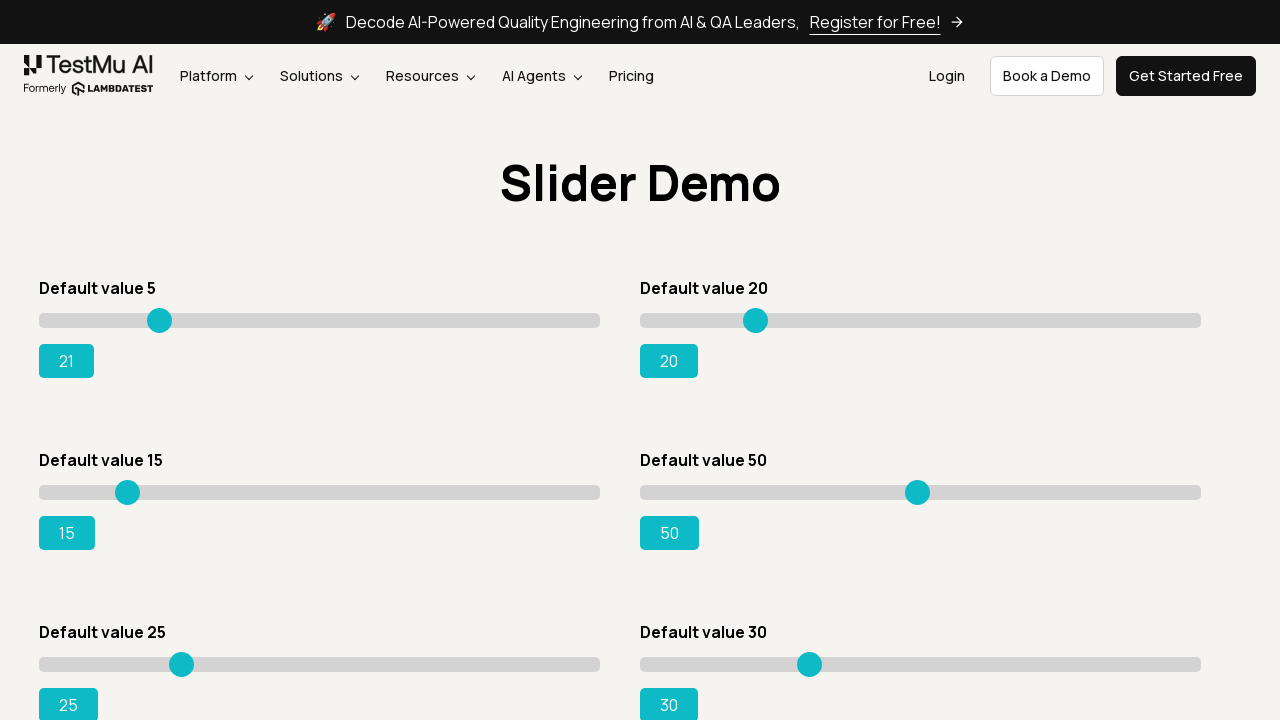

Pressed ArrowRight on slider 1, current value: 22 on input.sp__range >> nth=0
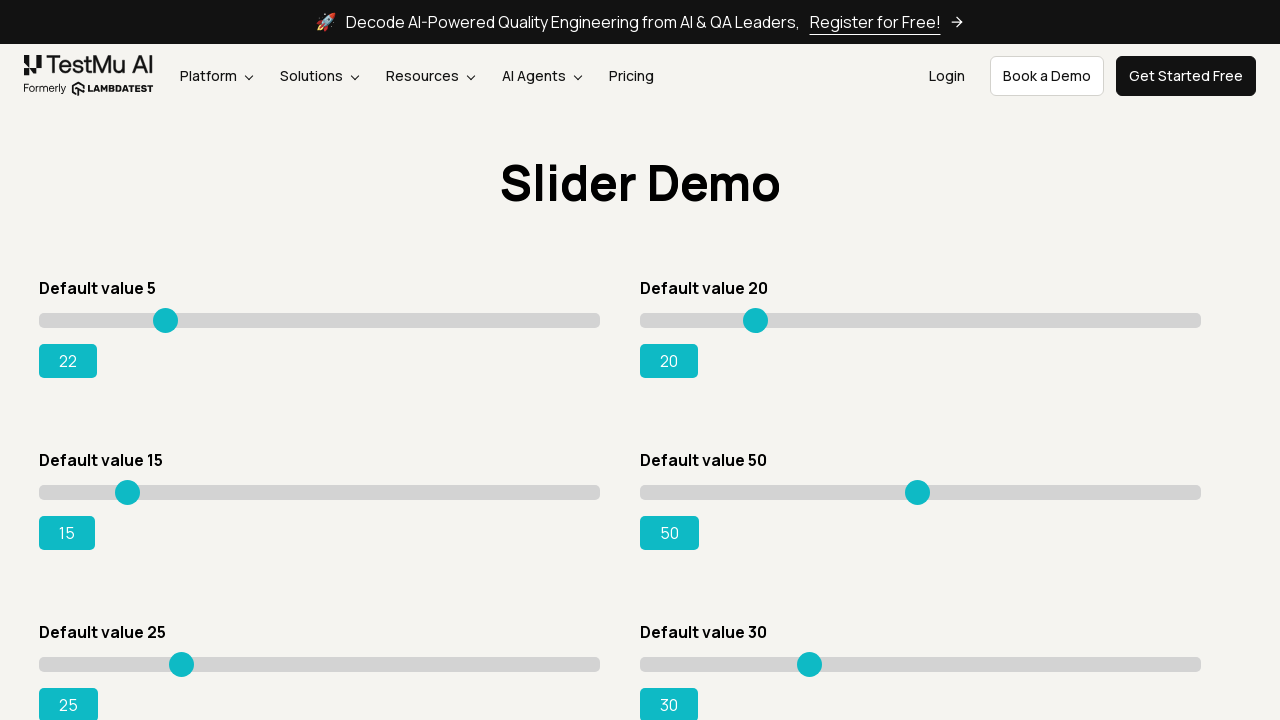

Pressed ArrowRight on slider 1, current value: 23 on input.sp__range >> nth=0
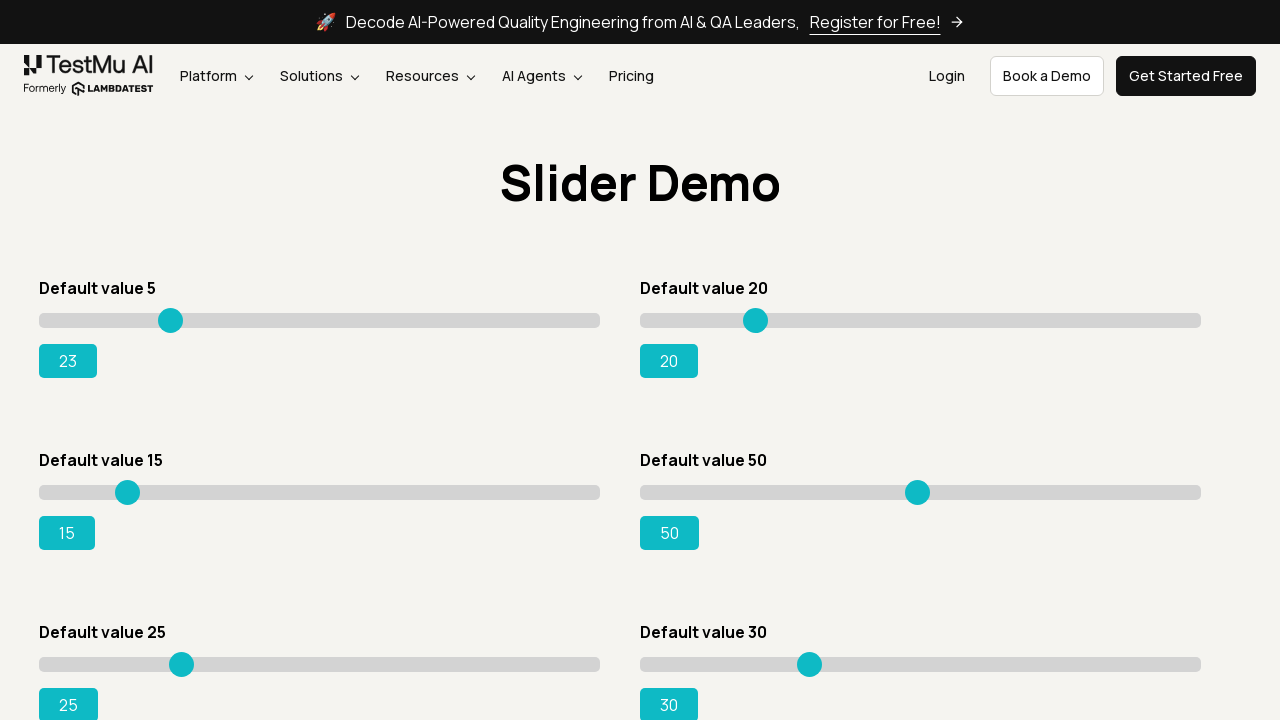

Pressed ArrowRight on slider 1, current value: 24 on input.sp__range >> nth=0
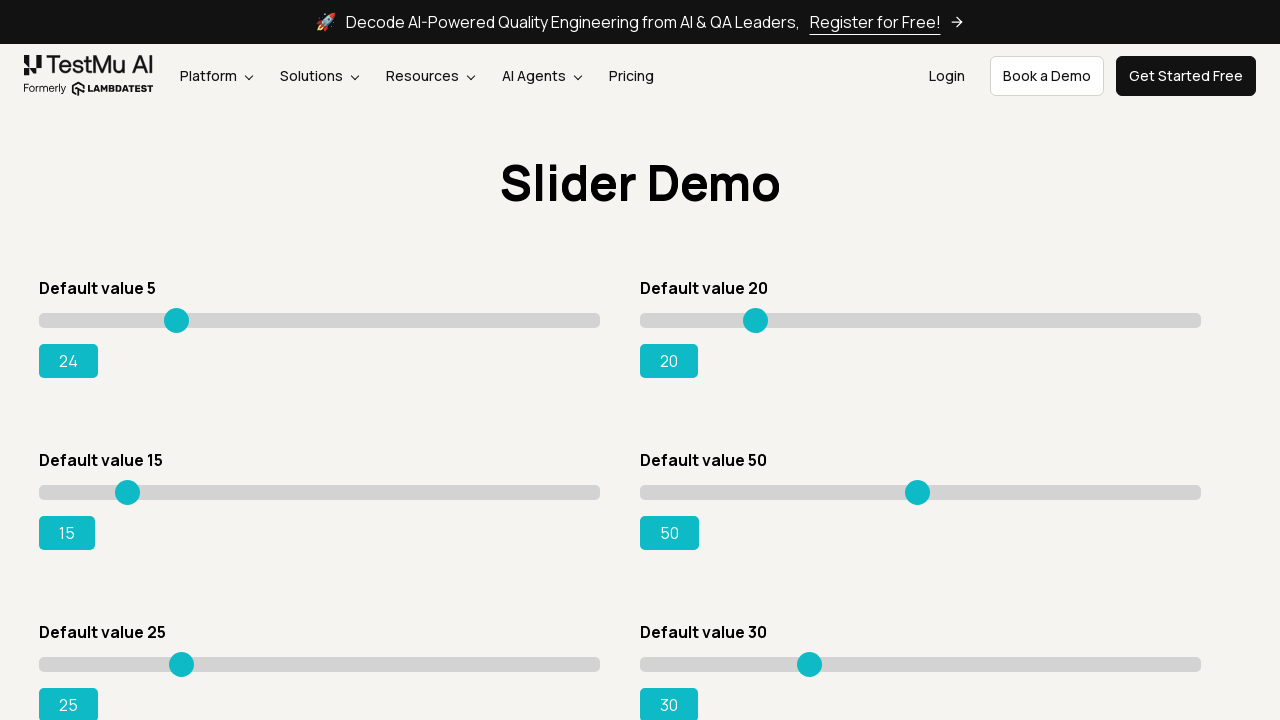

Pressed ArrowRight on slider 1, current value: 25 on input.sp__range >> nth=0
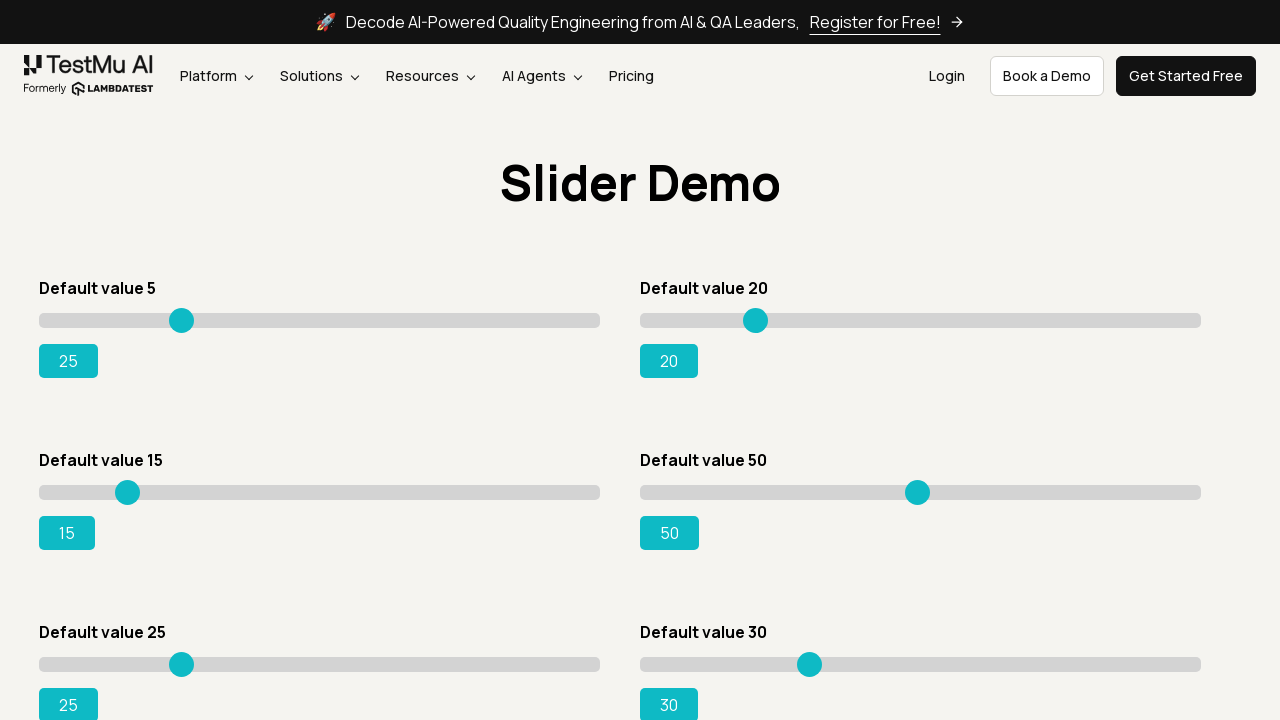

Pressed ArrowRight on slider 1, current value: 26 on input.sp__range >> nth=0
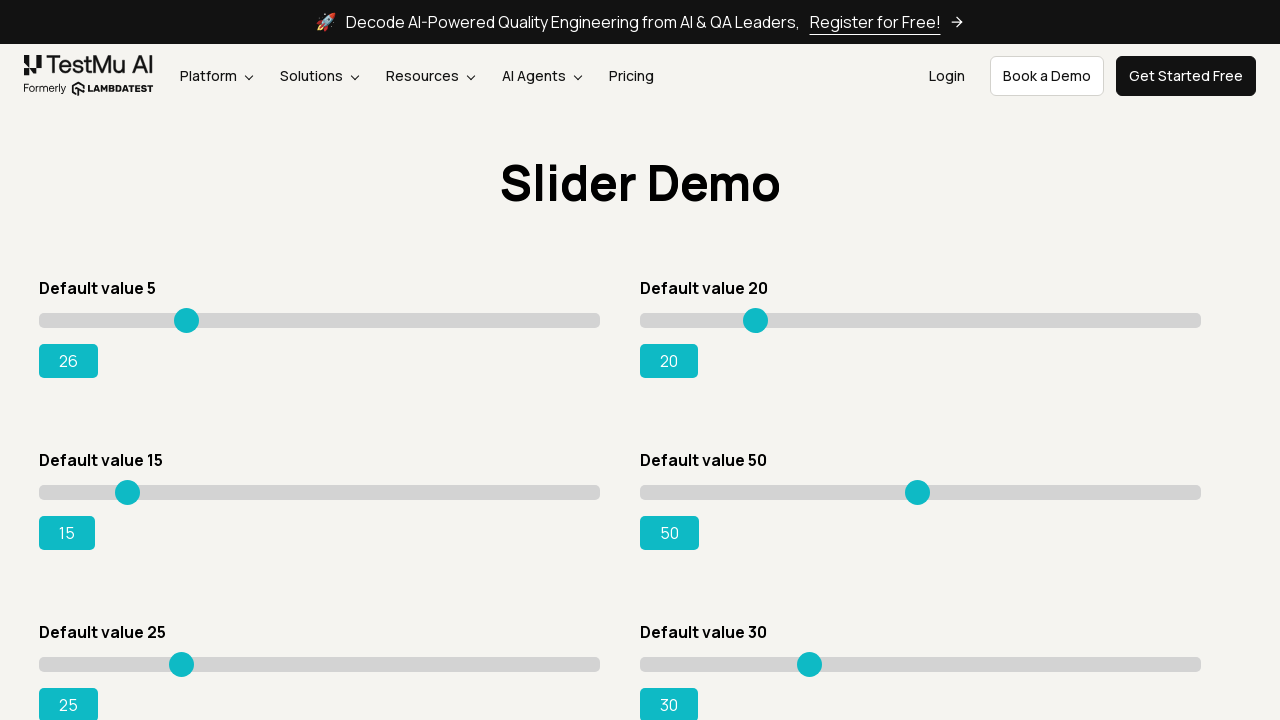

Pressed ArrowRight on slider 1, current value: 27 on input.sp__range >> nth=0
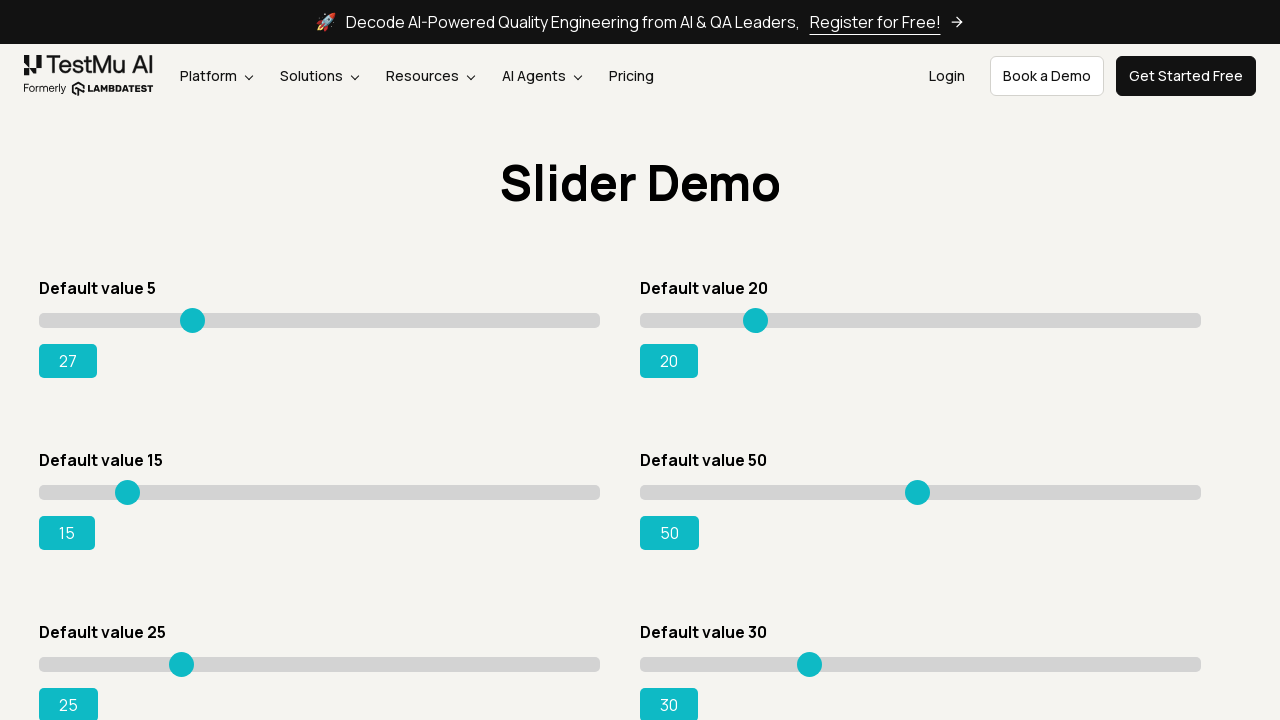

Pressed ArrowRight on slider 1, current value: 28 on input.sp__range >> nth=0
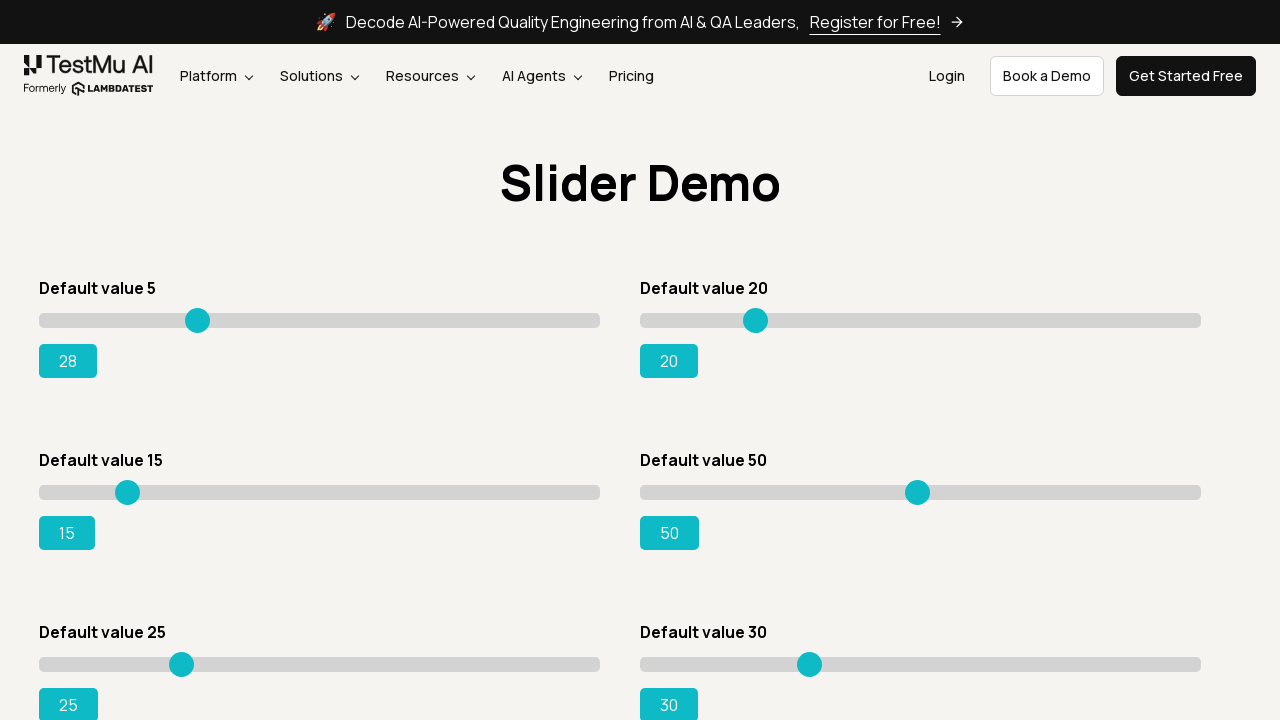

Pressed ArrowRight on slider 1, current value: 29 on input.sp__range >> nth=0
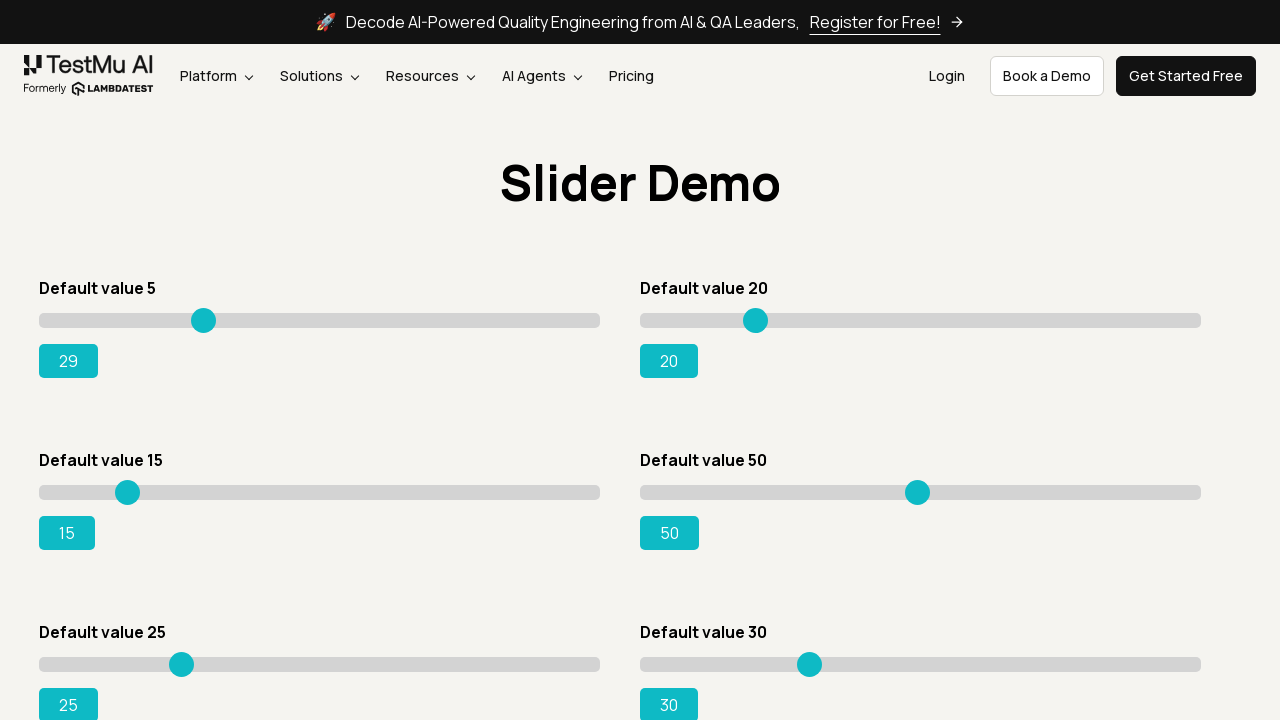

Pressed ArrowRight on slider 1, current value: 30 on input.sp__range >> nth=0
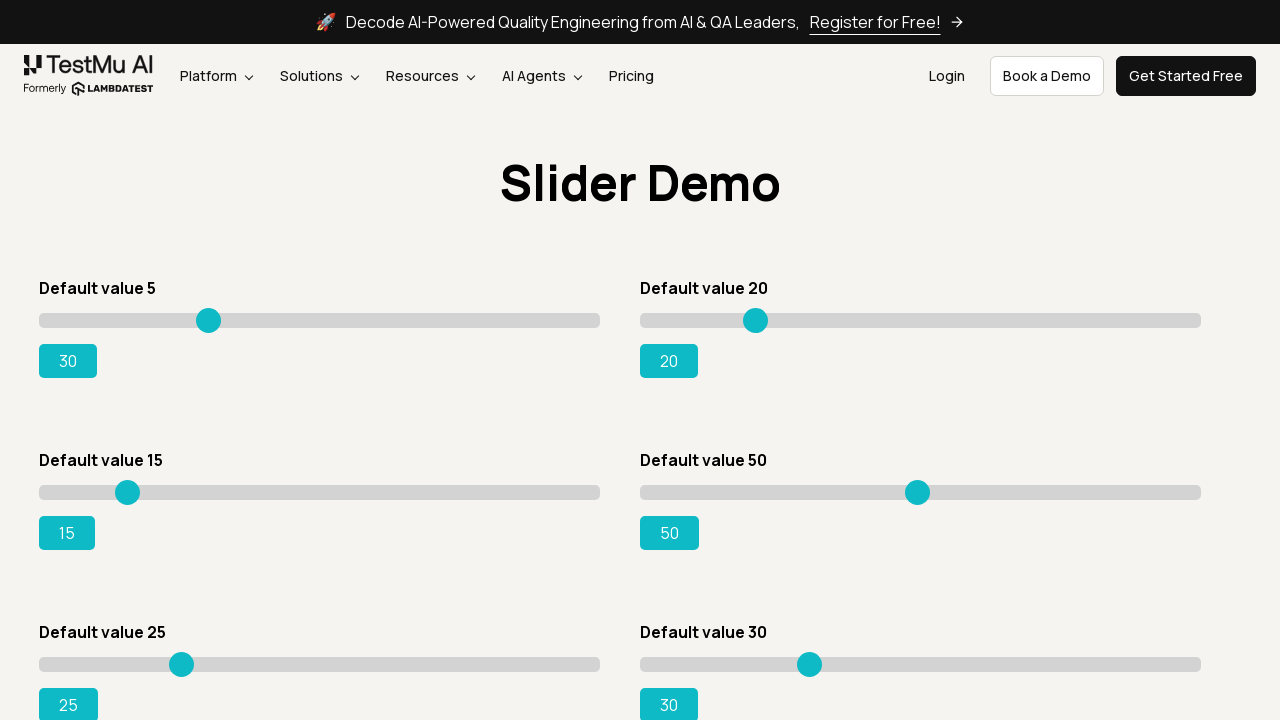

Pressed ArrowRight on slider 1, current value: 31 on input.sp__range >> nth=0
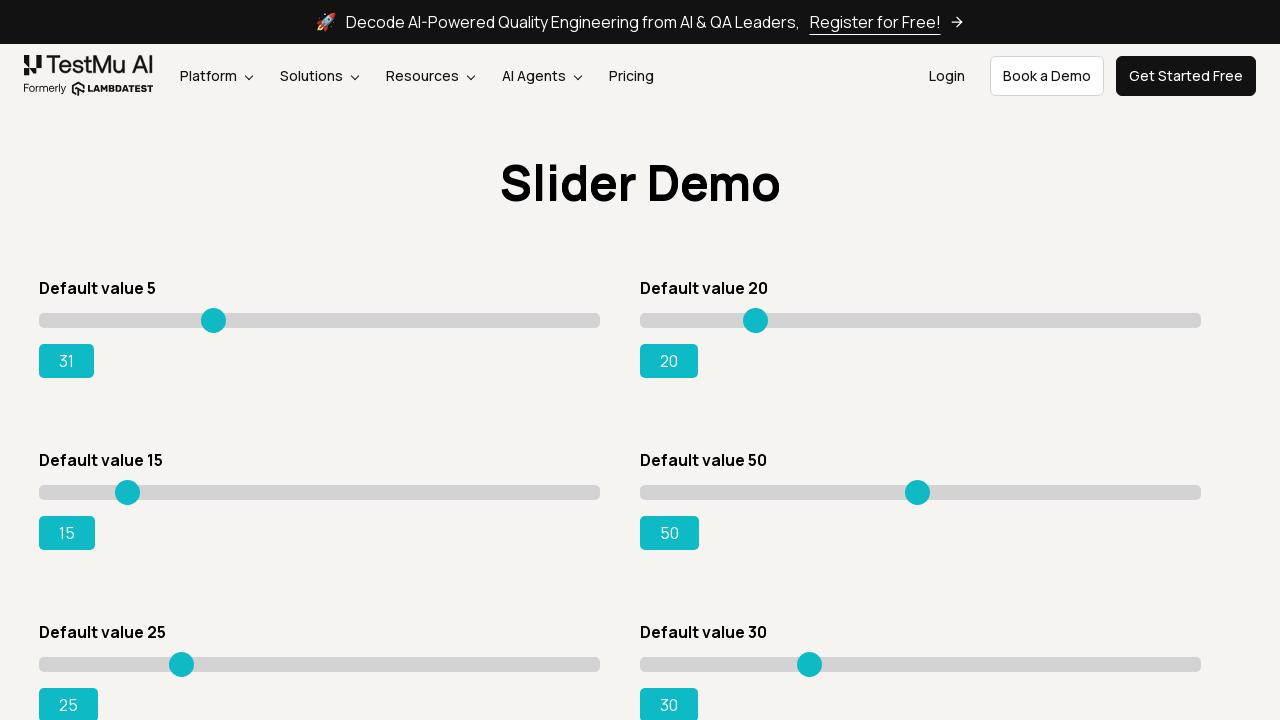

Pressed ArrowRight on slider 1, current value: 32 on input.sp__range >> nth=0
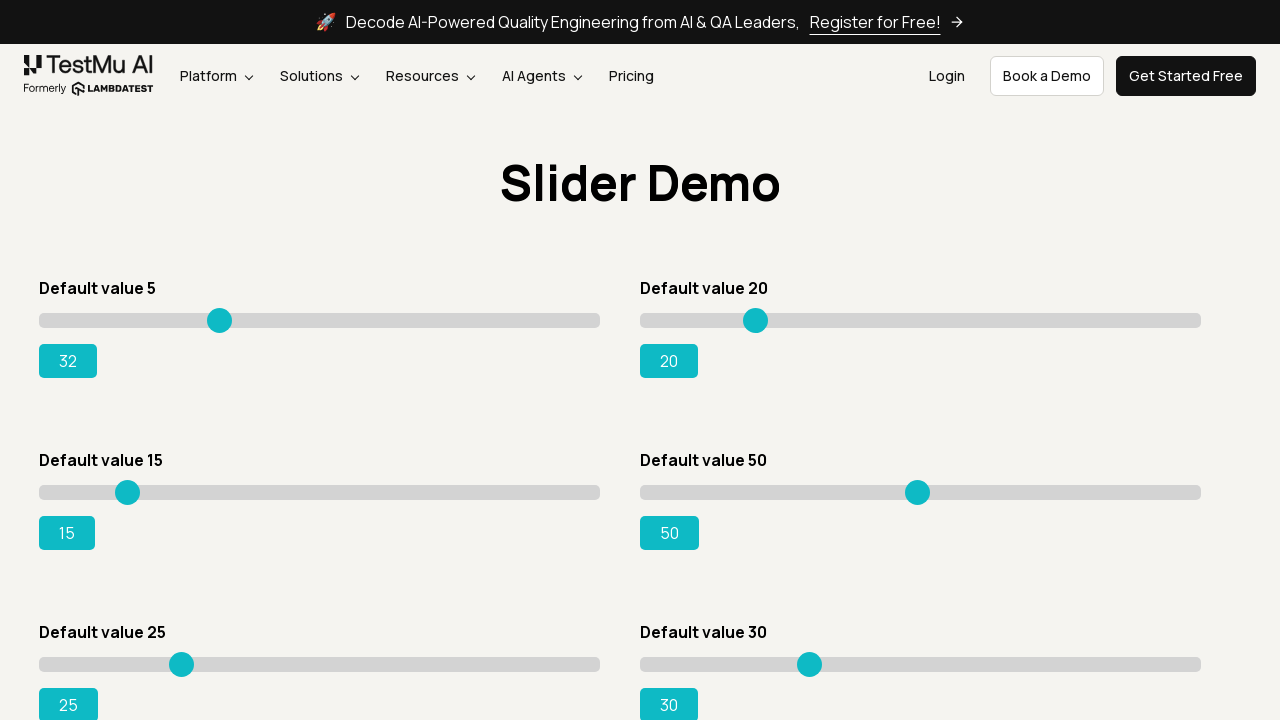

Pressed ArrowRight on slider 1, current value: 33 on input.sp__range >> nth=0
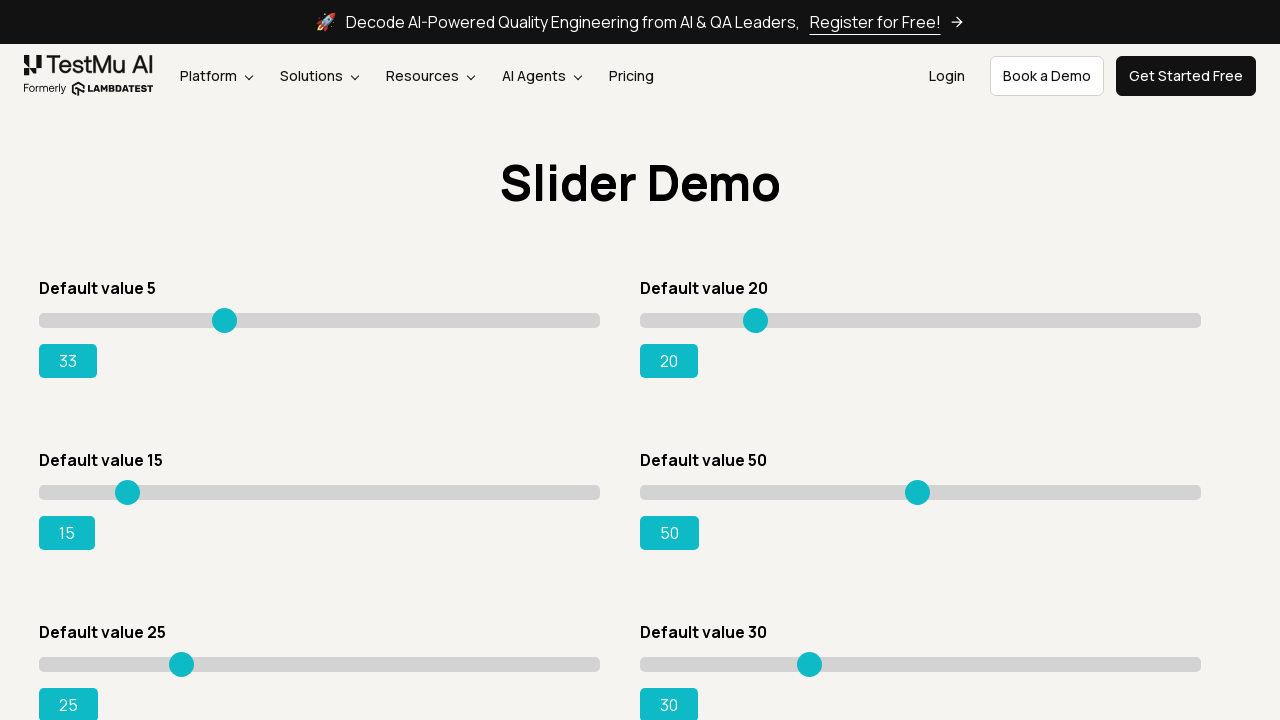

Pressed ArrowRight on slider 1, current value: 34 on input.sp__range >> nth=0
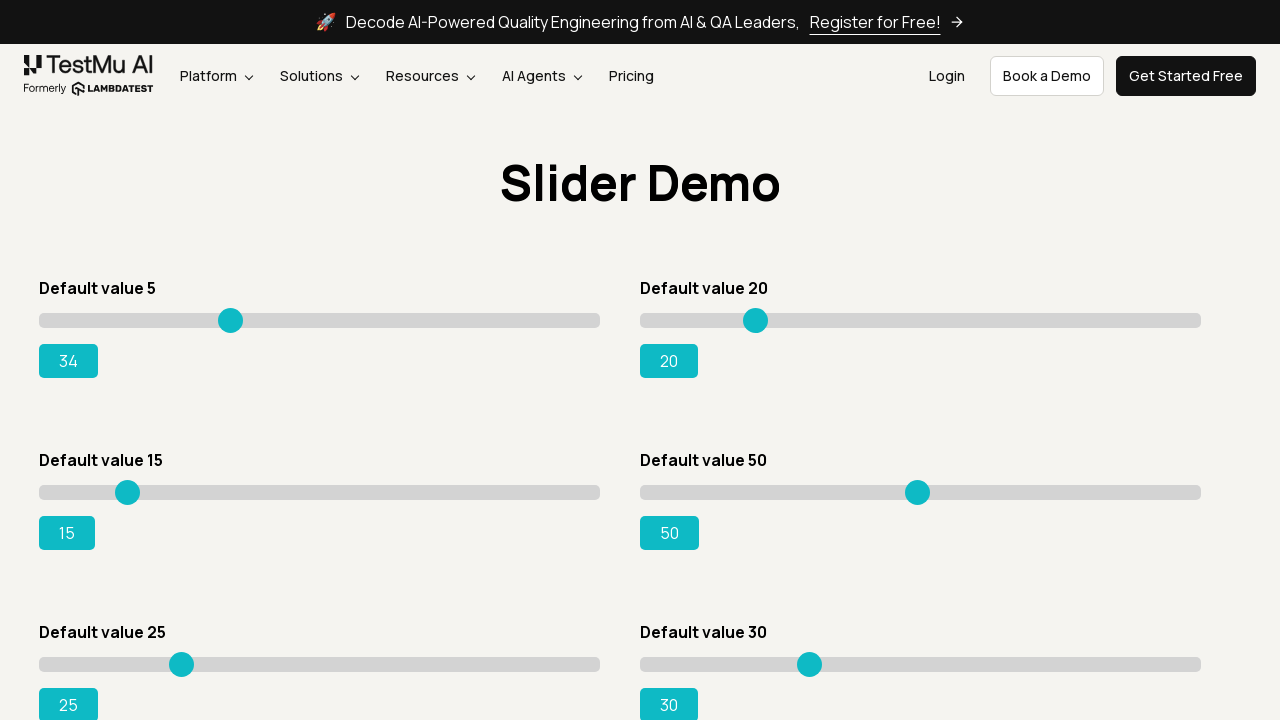

Pressed ArrowRight on slider 1, current value: 35 on input.sp__range >> nth=0
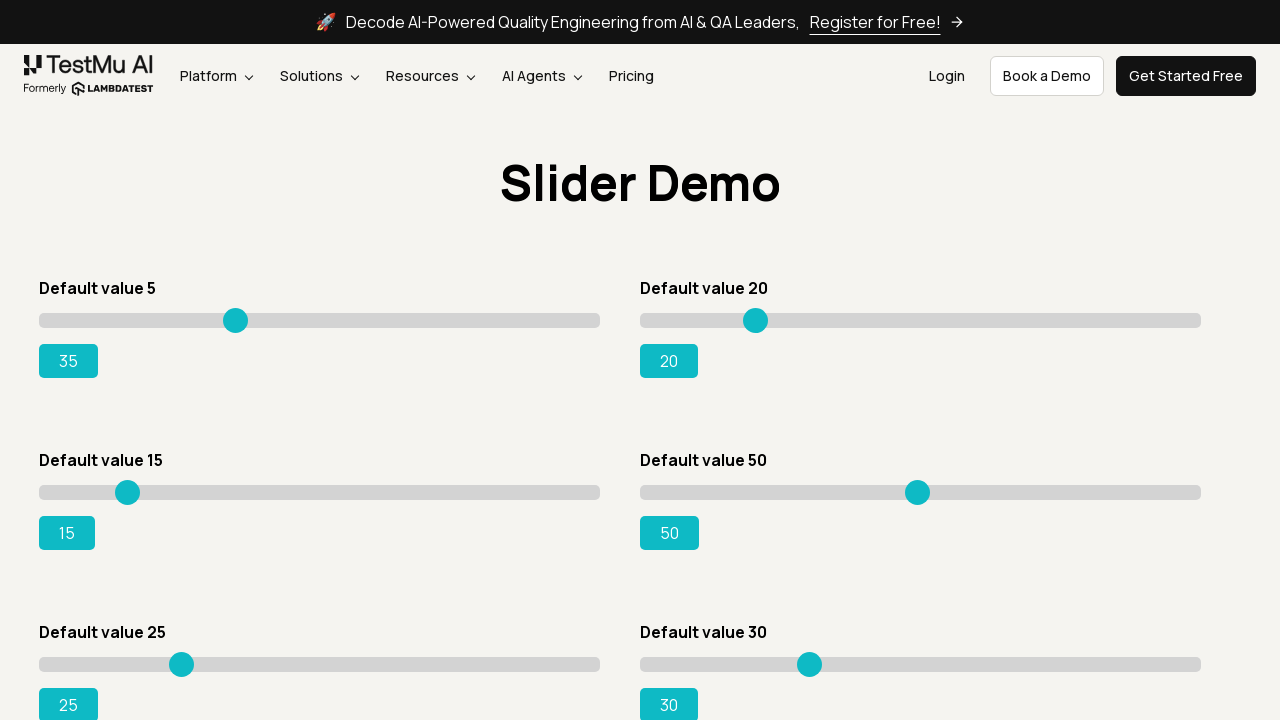

Pressed ArrowRight on slider 1, current value: 36 on input.sp__range >> nth=0
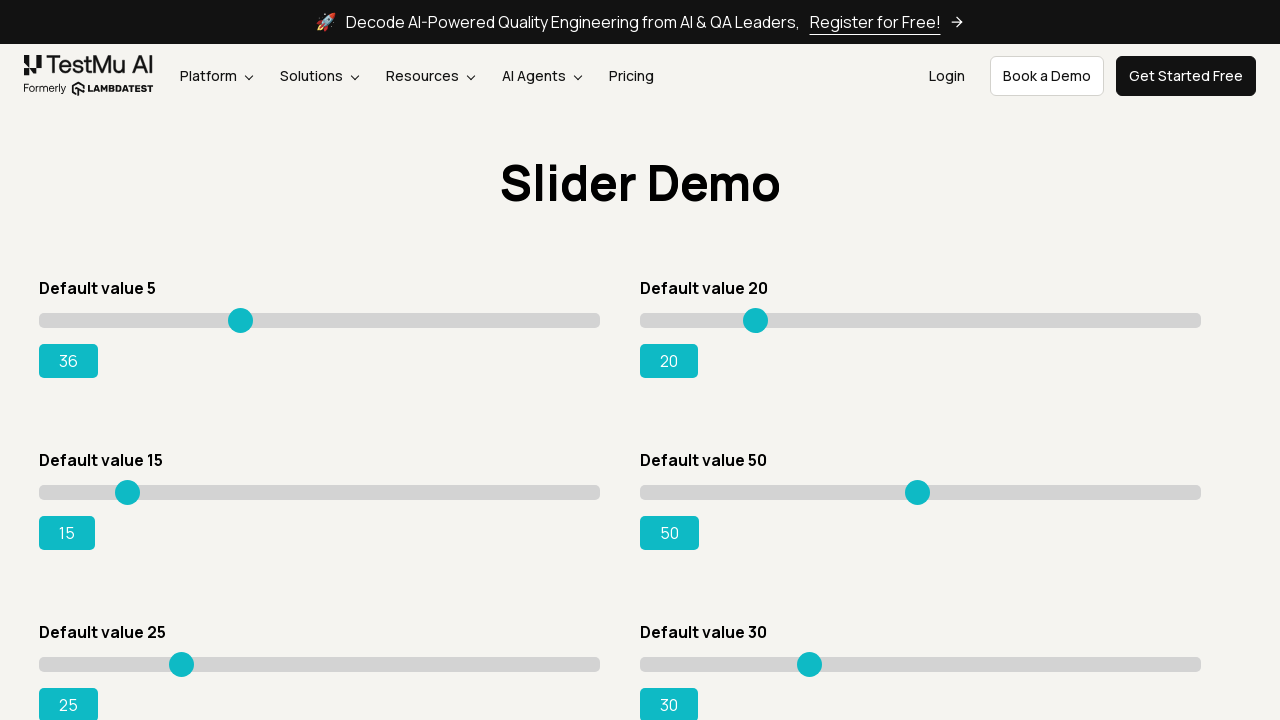

Pressed ArrowRight on slider 1, current value: 37 on input.sp__range >> nth=0
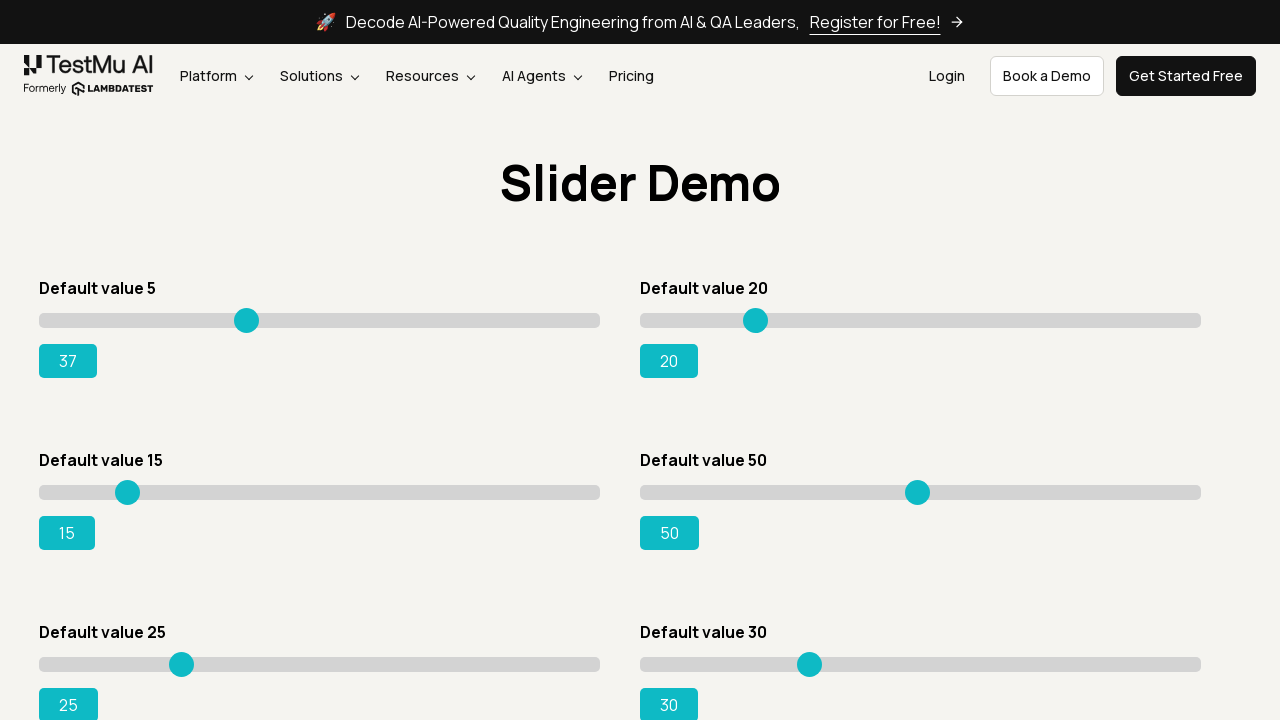

Pressed ArrowRight on slider 1, current value: 38 on input.sp__range >> nth=0
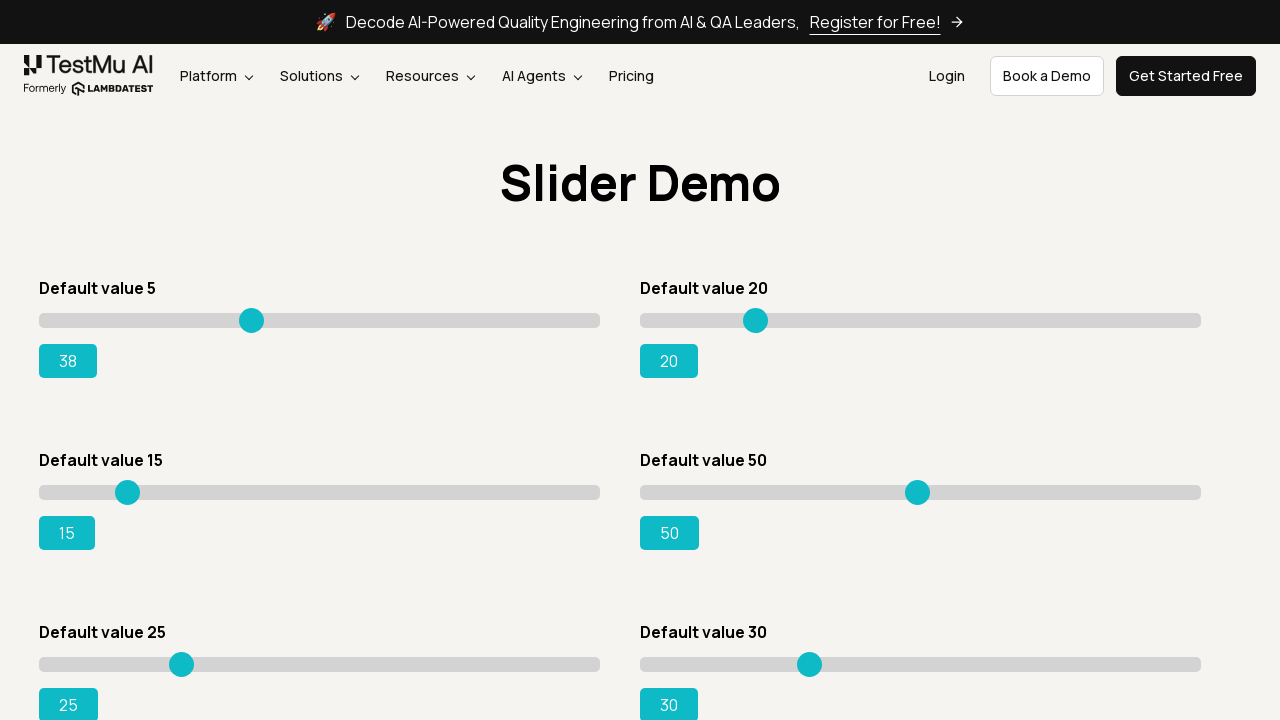

Pressed ArrowRight on slider 1, current value: 39 on input.sp__range >> nth=0
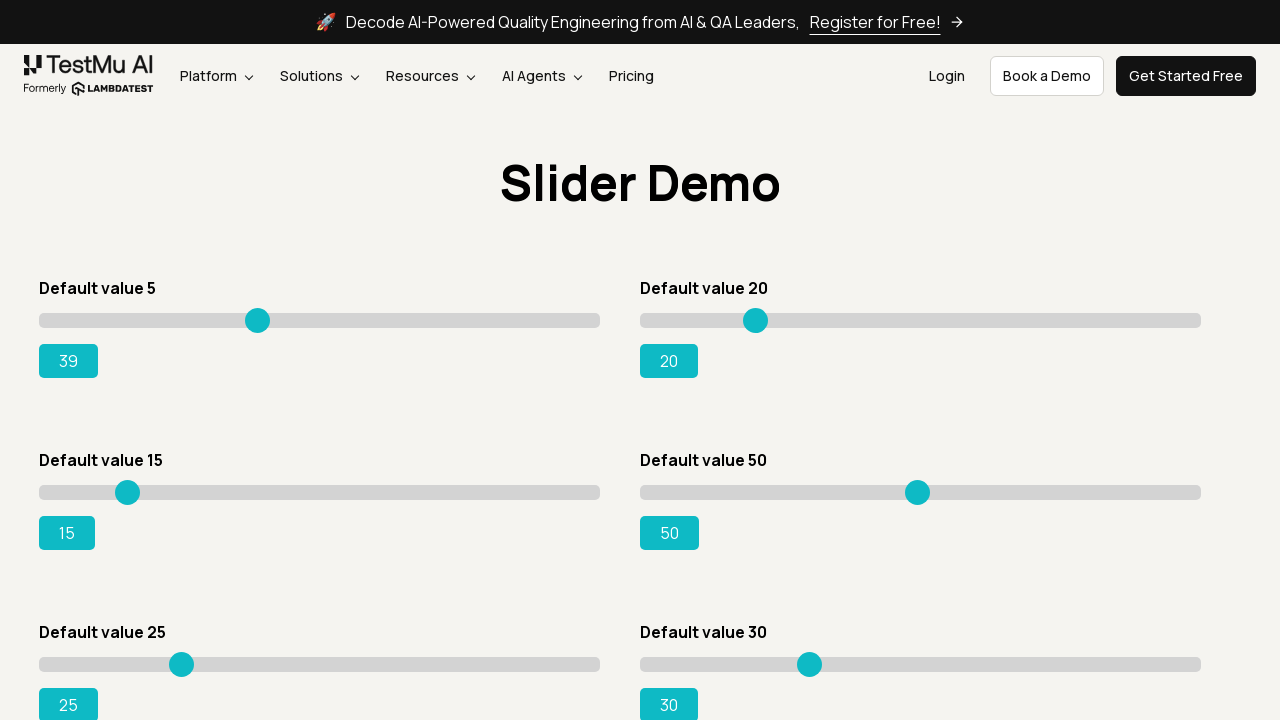

Pressed ArrowRight on slider 1, current value: 40 on input.sp__range >> nth=0
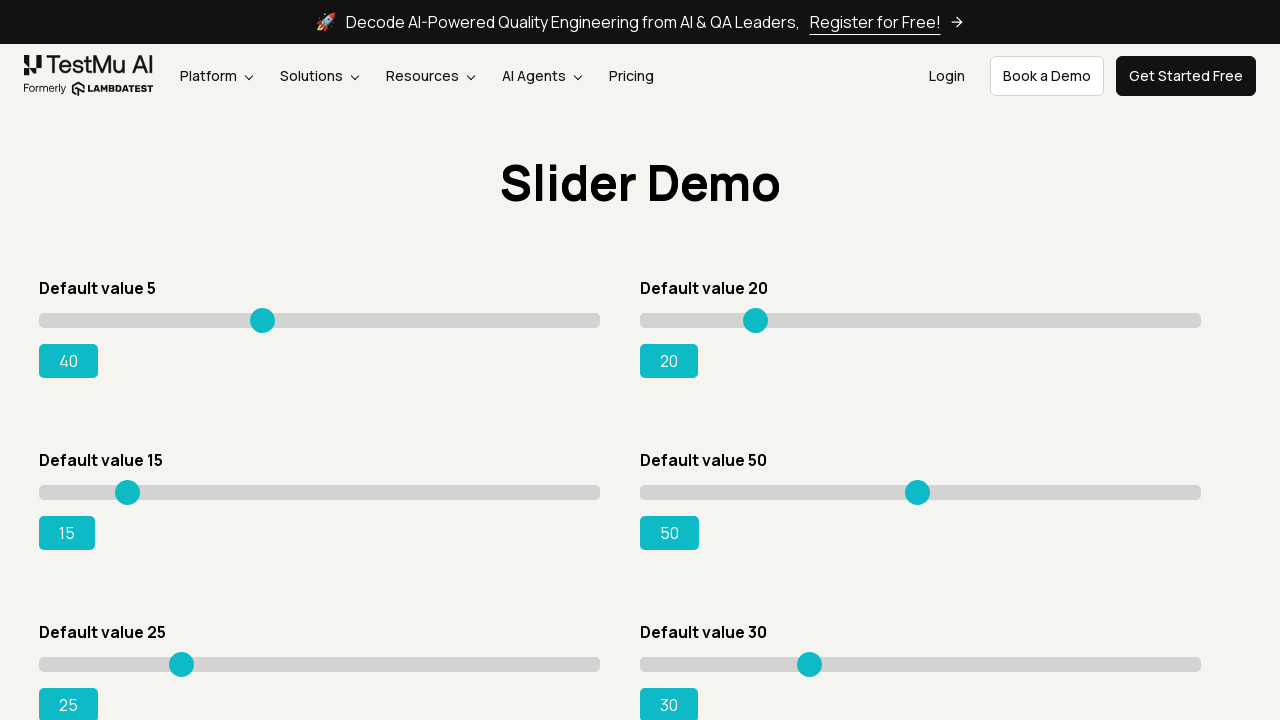

Pressed ArrowRight on slider 1, current value: 41 on input.sp__range >> nth=0
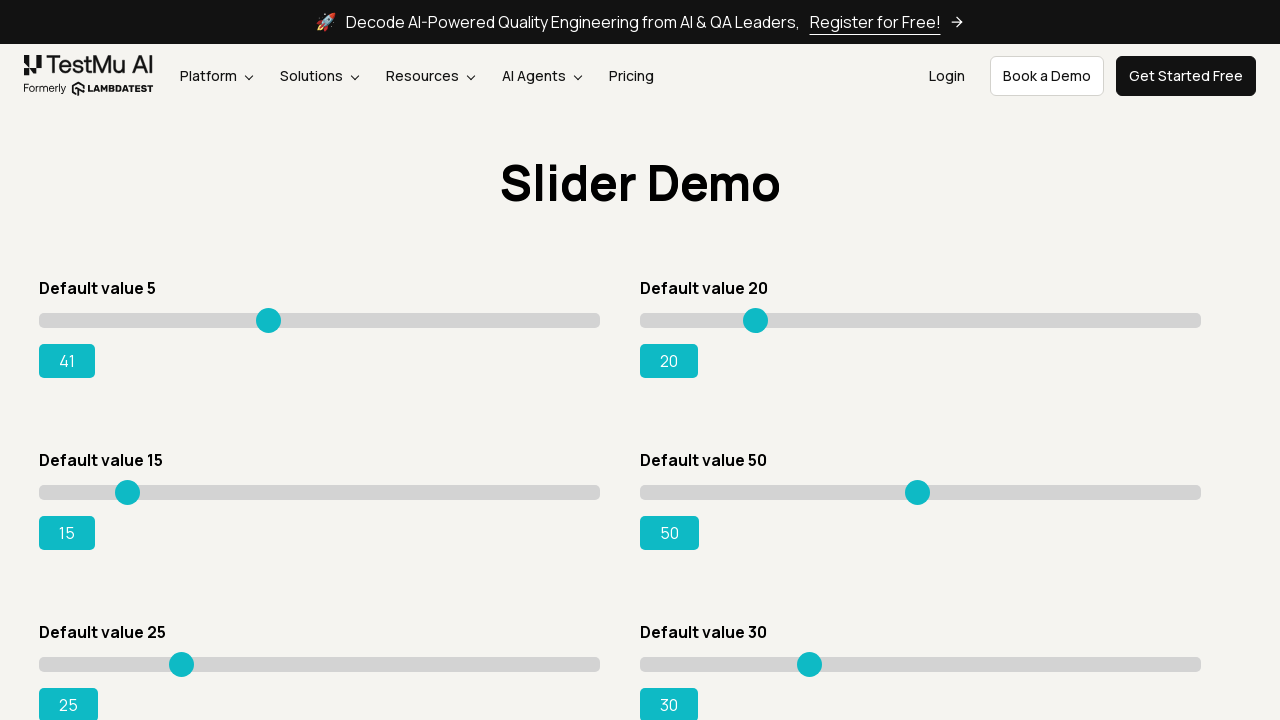

Pressed ArrowRight on slider 1, current value: 42 on input.sp__range >> nth=0
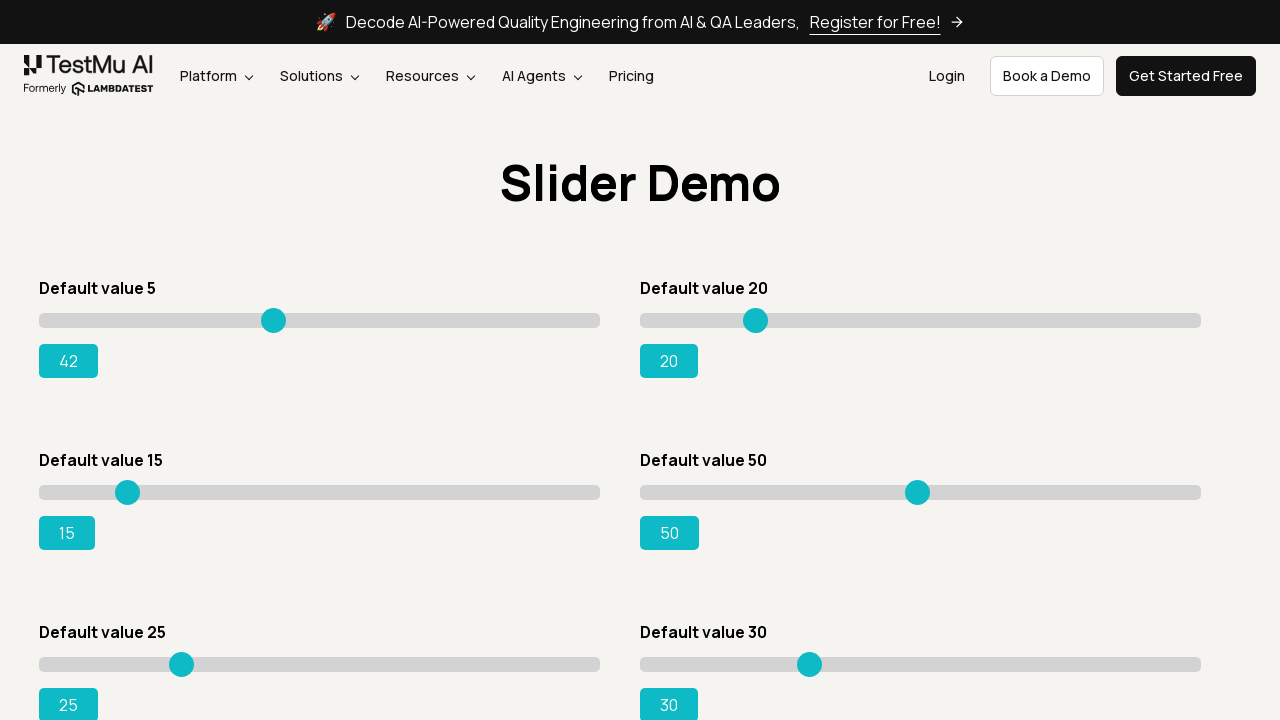

Pressed ArrowRight on slider 1, current value: 43 on input.sp__range >> nth=0
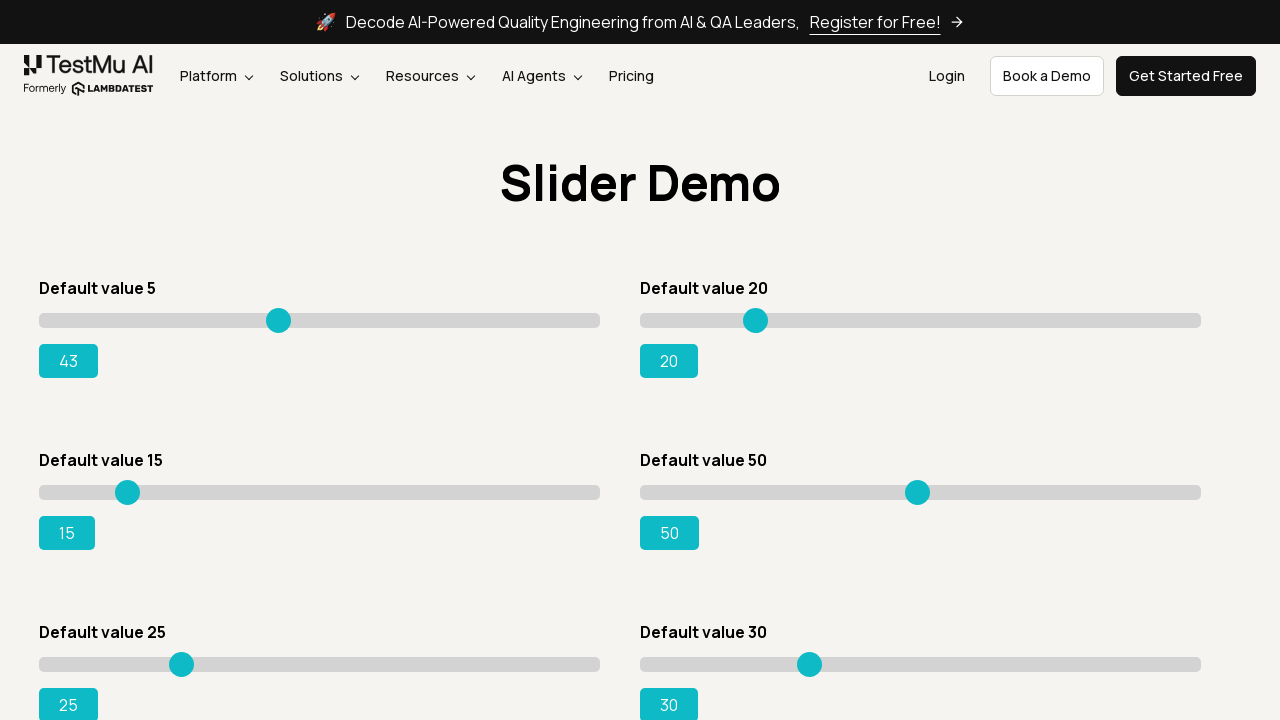

Pressed ArrowRight on slider 1, current value: 44 on input.sp__range >> nth=0
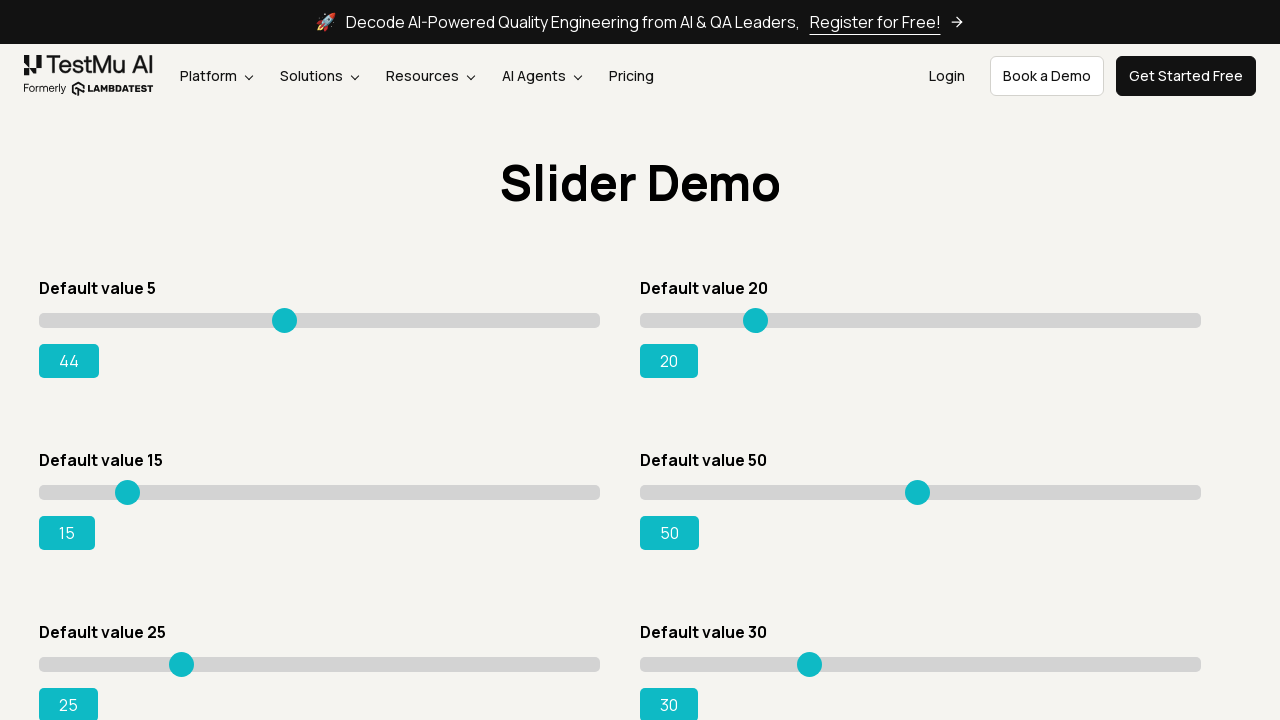

Pressed ArrowRight on slider 1, current value: 45 on input.sp__range >> nth=0
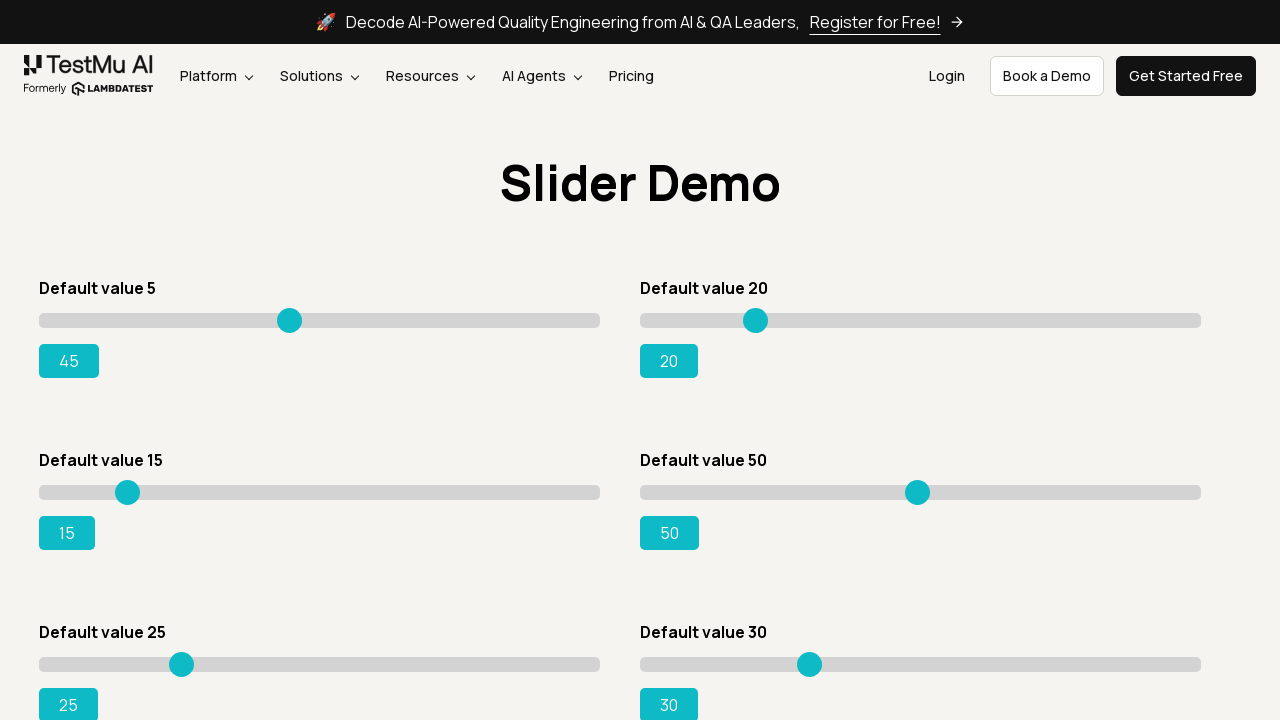

Pressed ArrowRight on slider 1, current value: 46 on input.sp__range >> nth=0
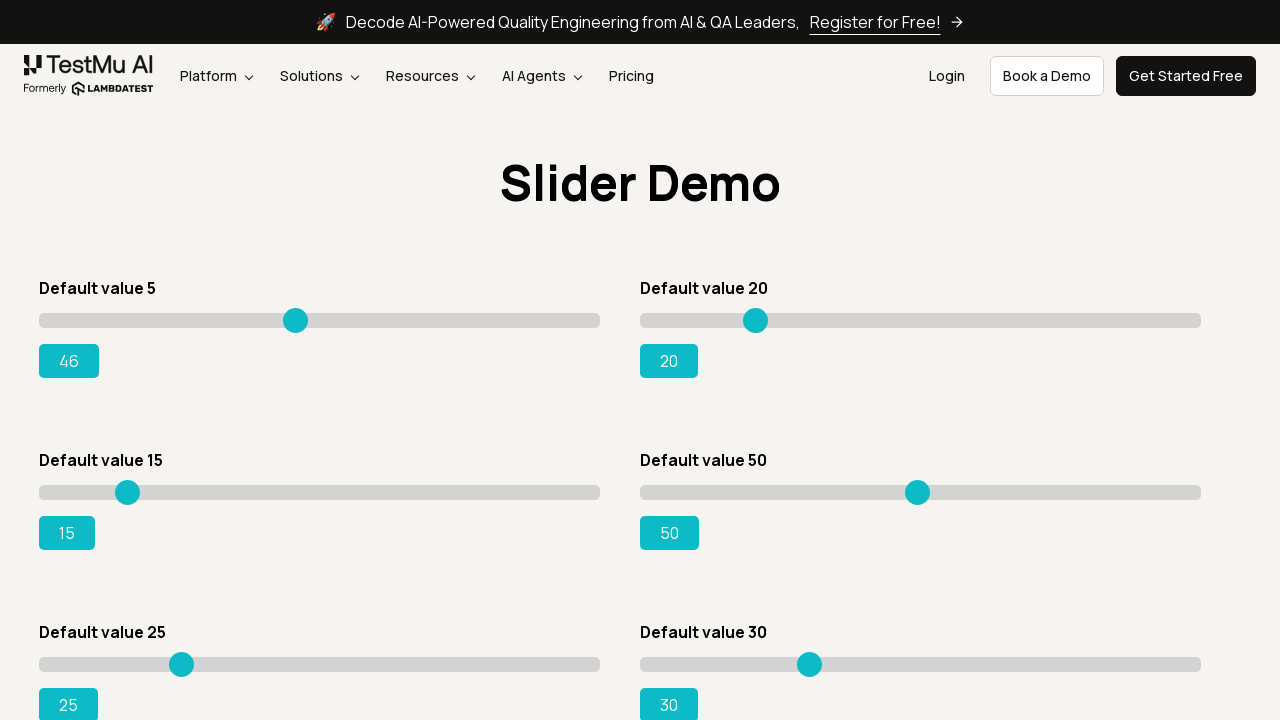

Pressed ArrowRight on slider 1, current value: 47 on input.sp__range >> nth=0
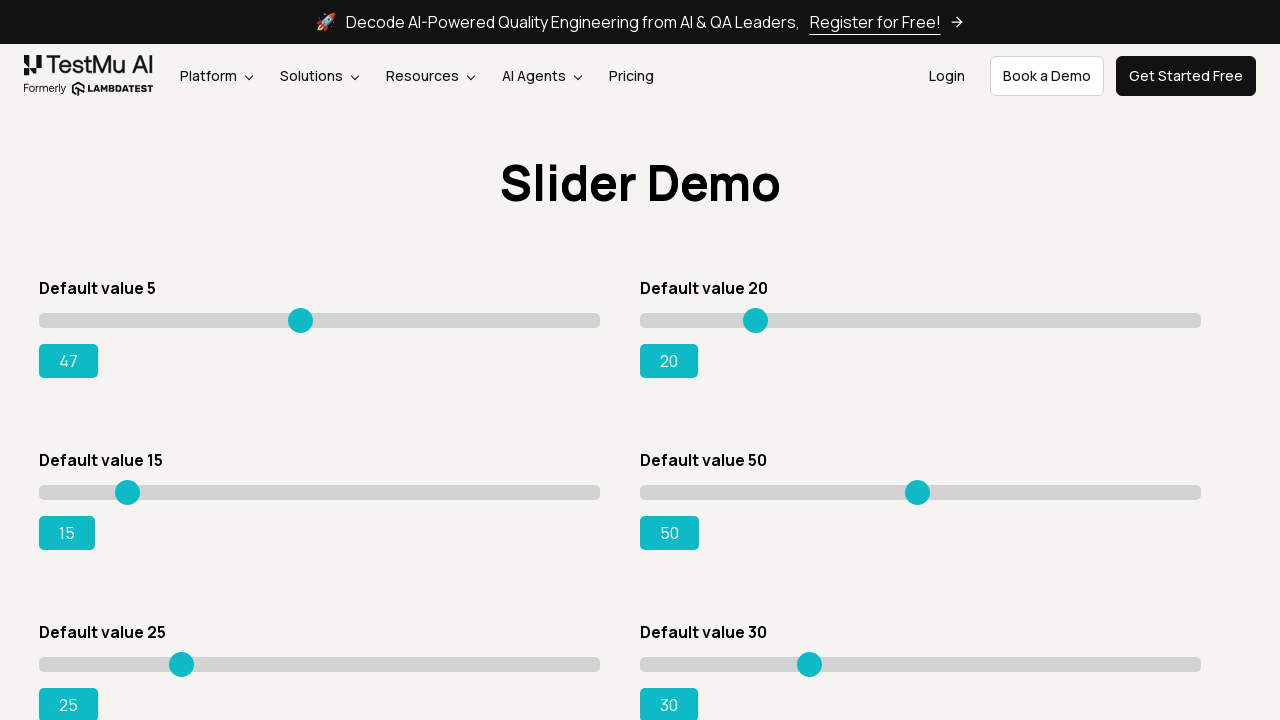

Pressed ArrowRight on slider 1, current value: 48 on input.sp__range >> nth=0
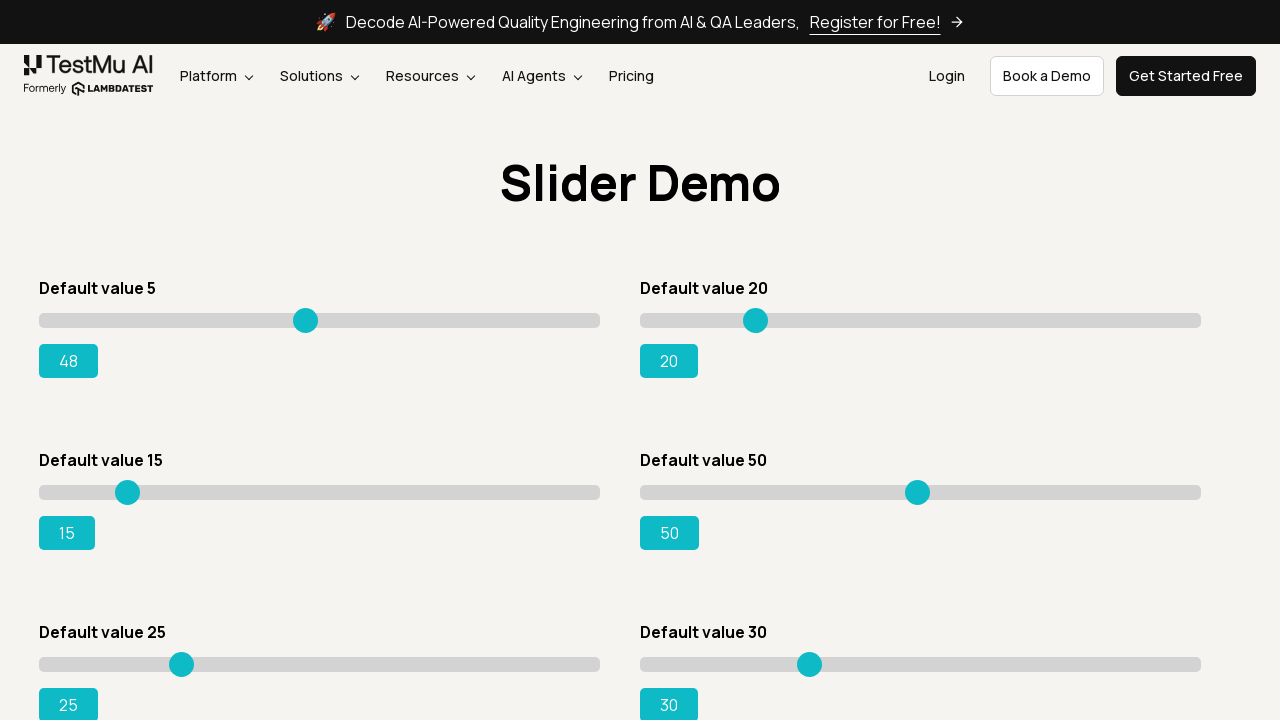

Pressed ArrowRight on slider 1, current value: 49 on input.sp__range >> nth=0
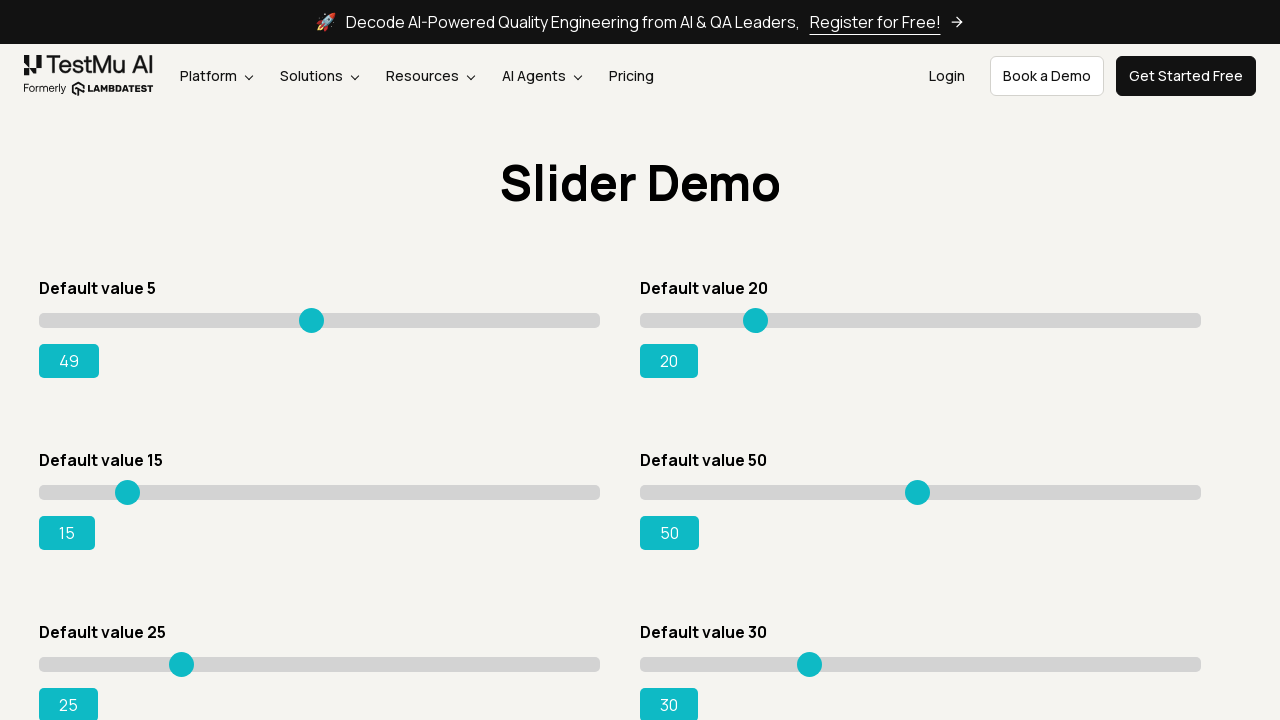

Pressed ArrowRight on slider 1, current value: 50 on input.sp__range >> nth=0
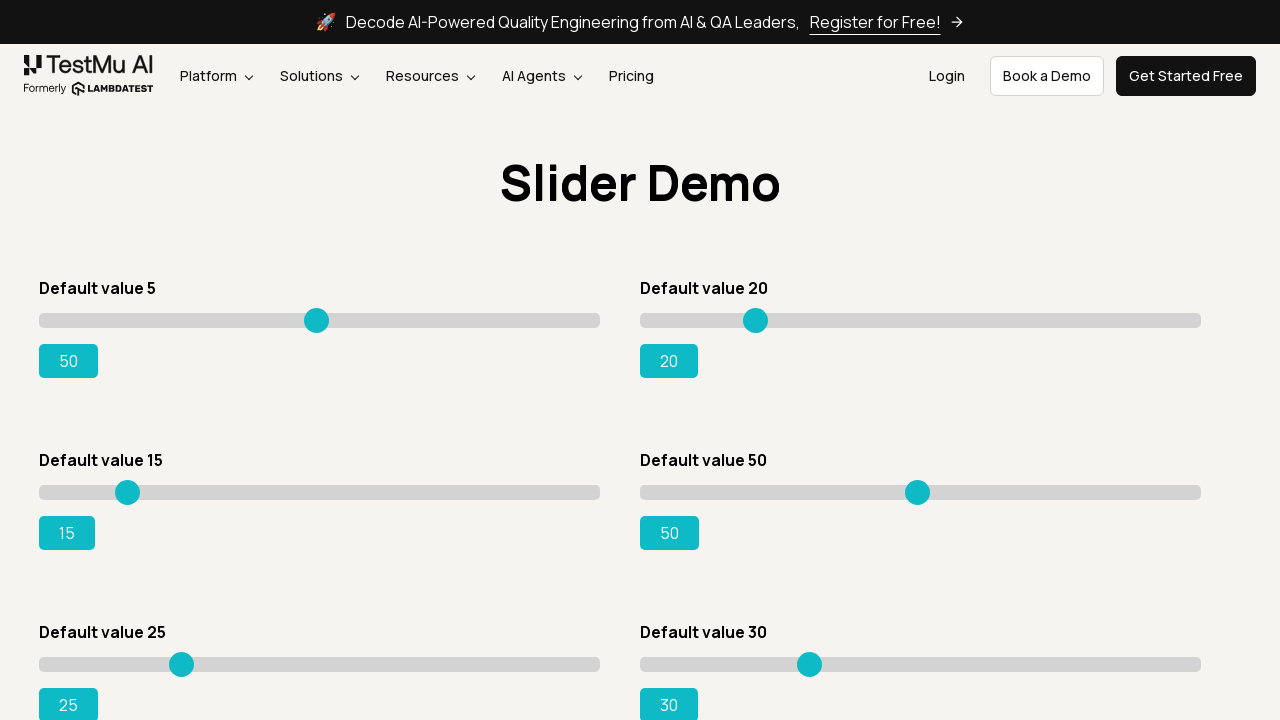

Pressed ArrowRight on slider 1, current value: 51 on input.sp__range >> nth=0
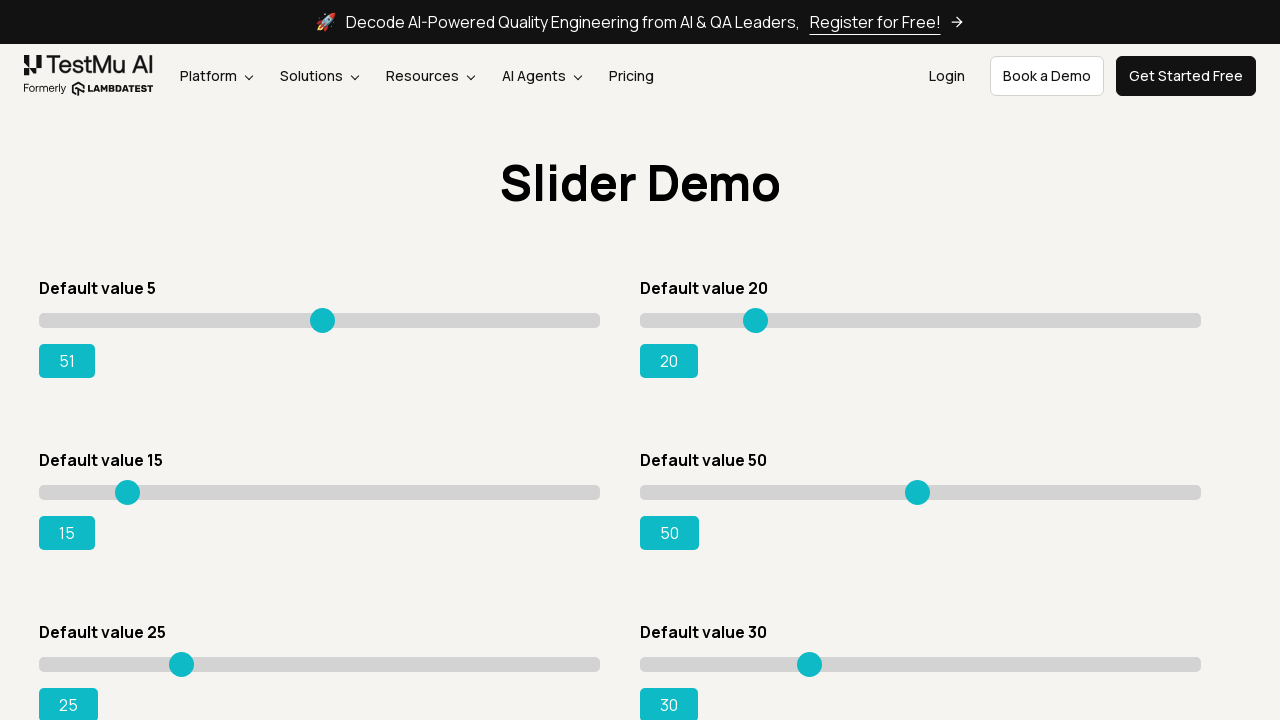

Pressed ArrowRight on slider 1, current value: 52 on input.sp__range >> nth=0
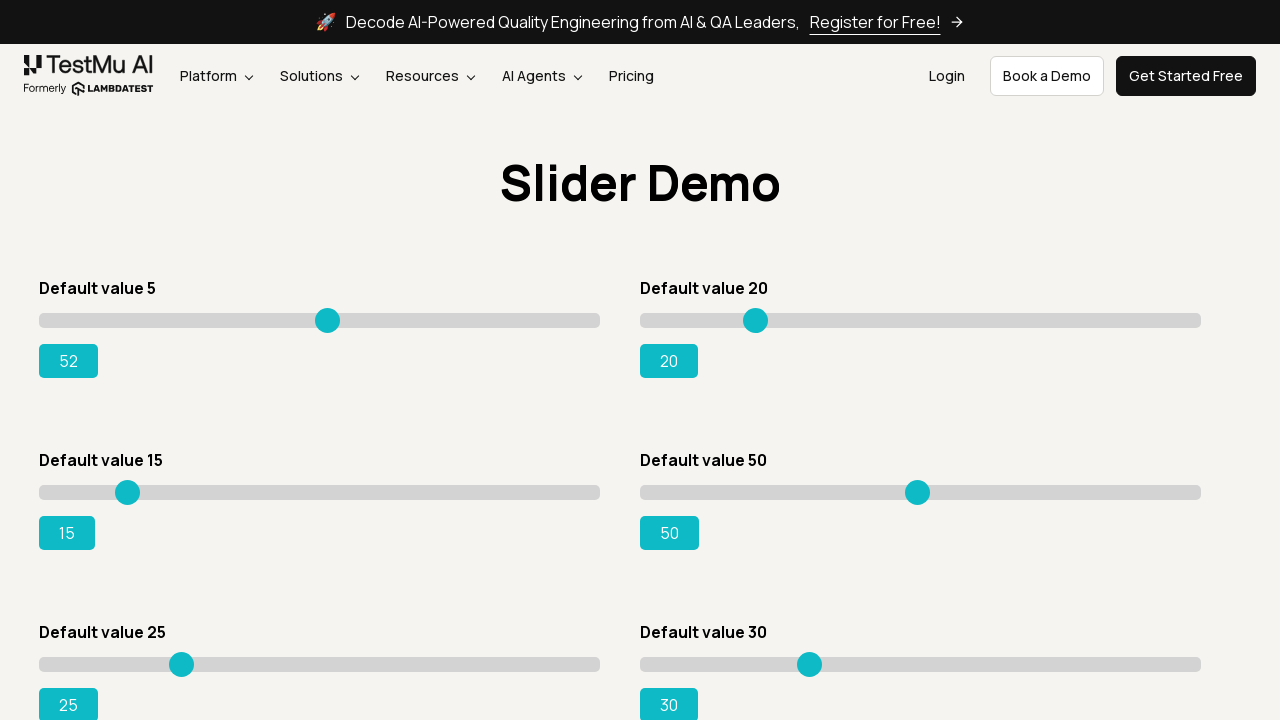

Pressed ArrowRight on slider 1, current value: 53 on input.sp__range >> nth=0
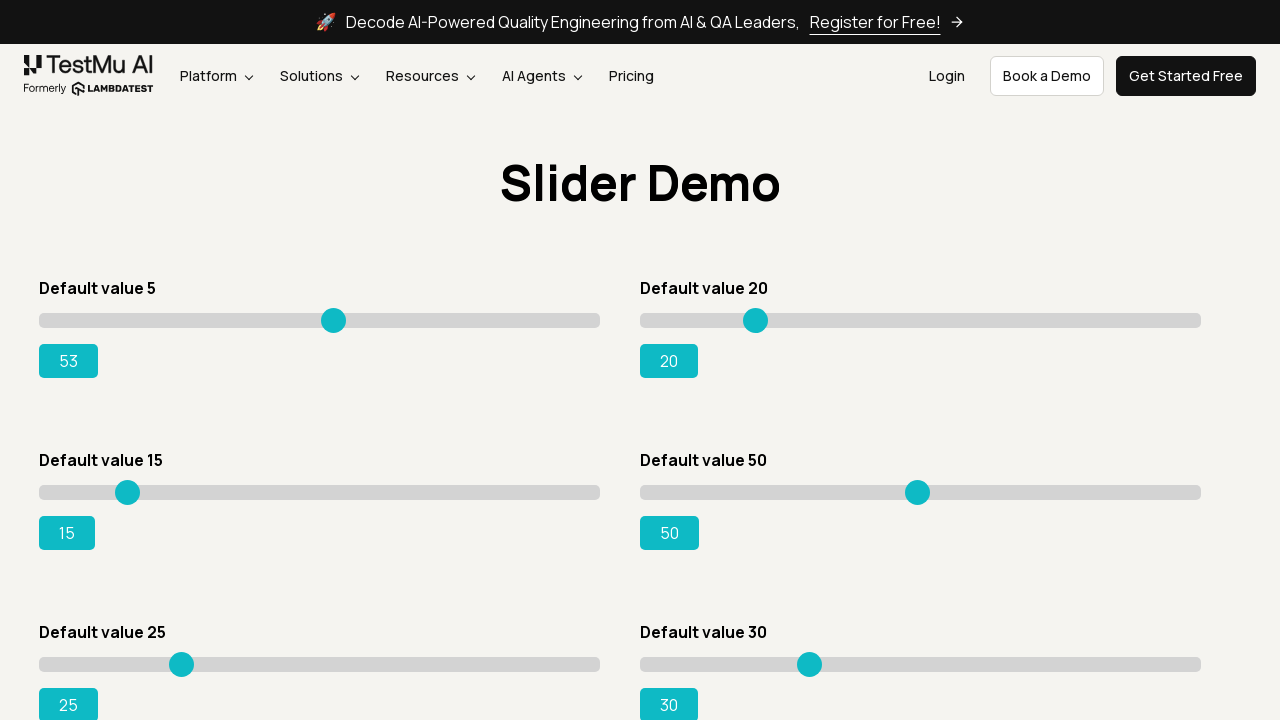

Pressed ArrowRight on slider 1, current value: 54 on input.sp__range >> nth=0
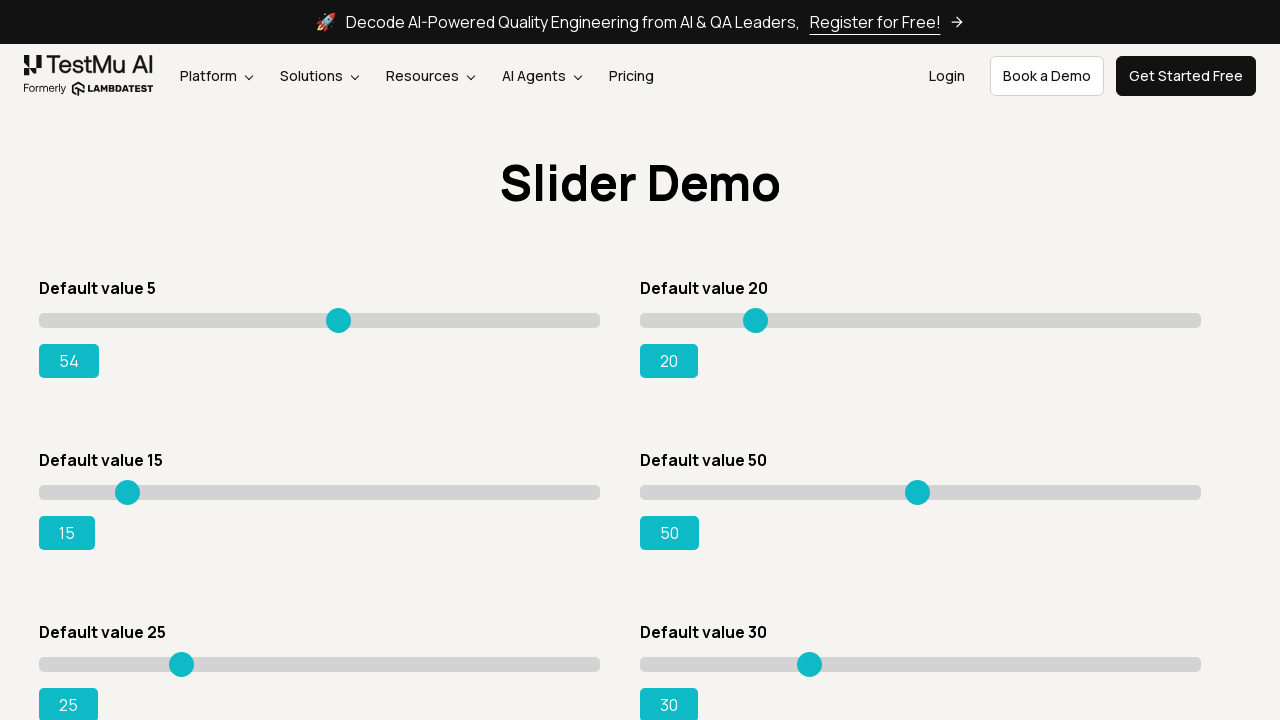

Pressed ArrowRight on slider 1, current value: 55 on input.sp__range >> nth=0
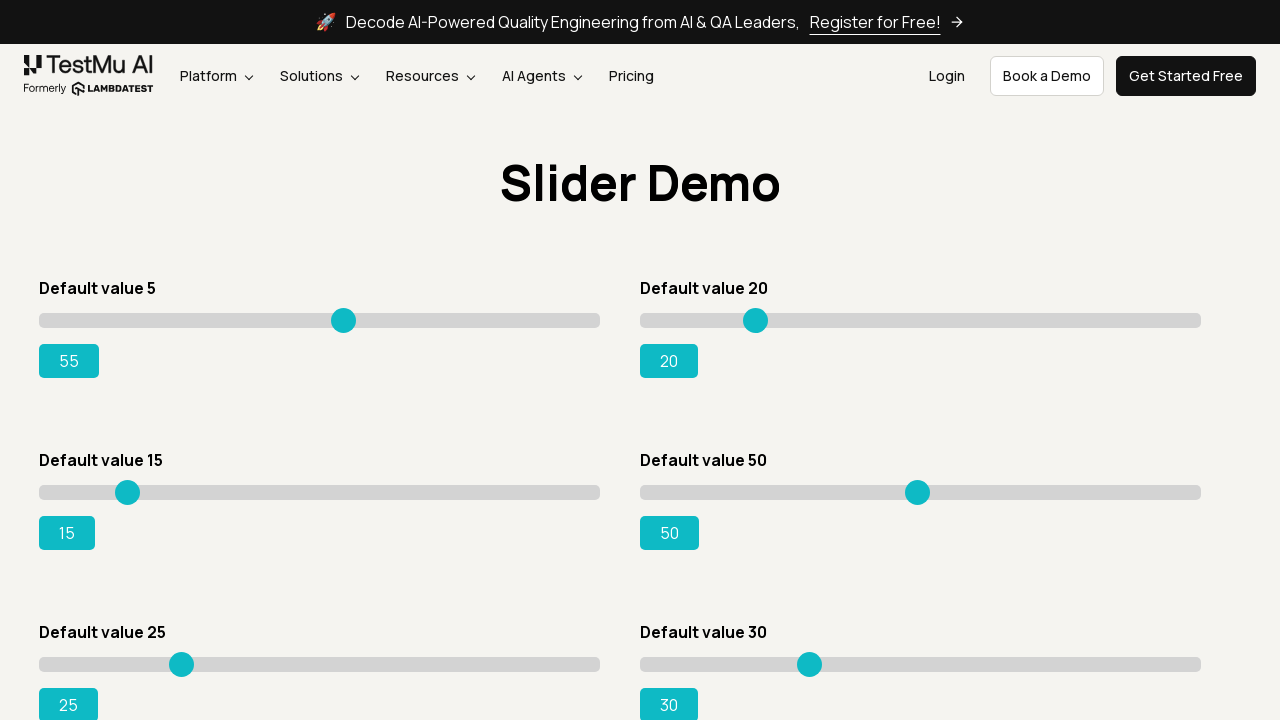

Pressed ArrowRight on slider 1, current value: 56 on input.sp__range >> nth=0
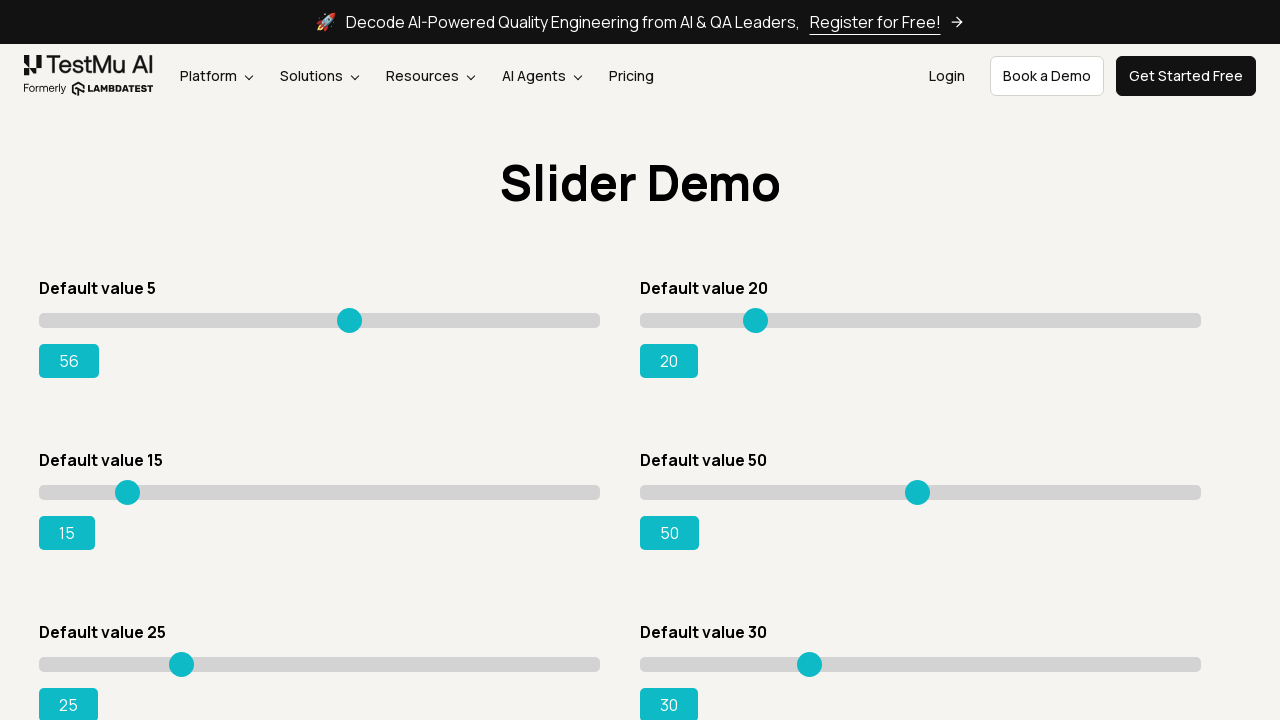

Pressed ArrowRight on slider 1, current value: 57 on input.sp__range >> nth=0
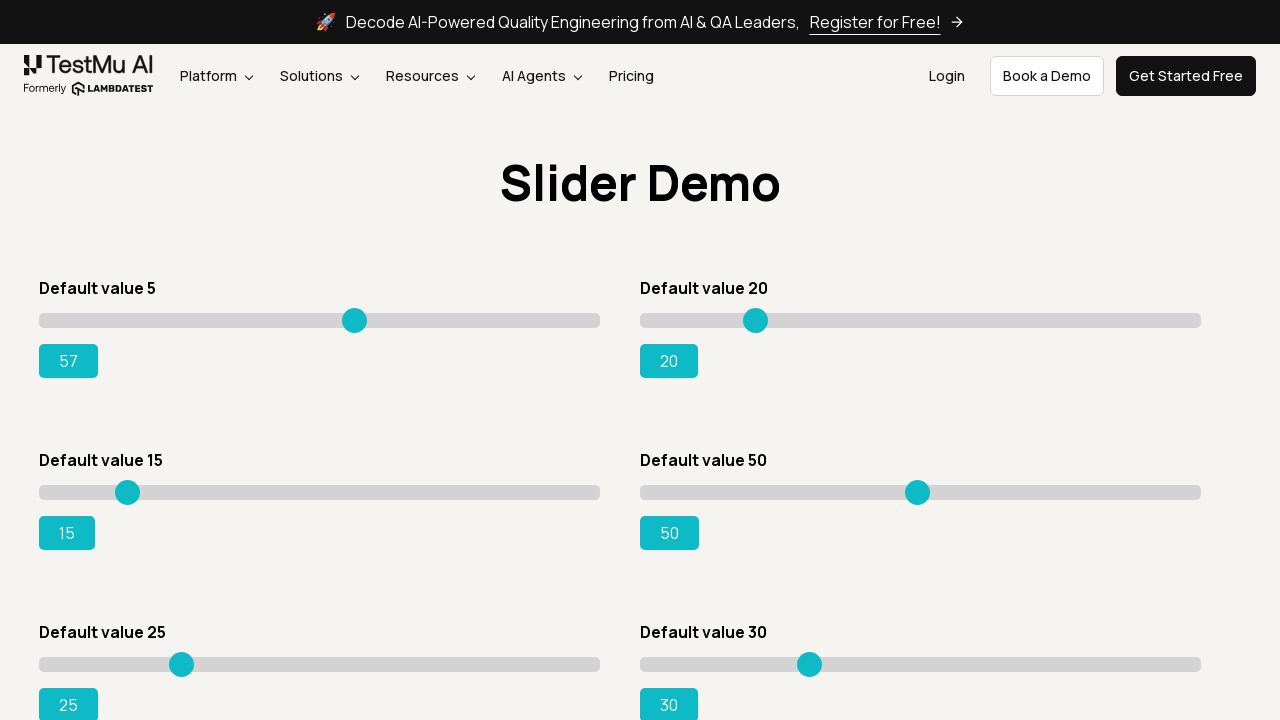

Pressed ArrowRight on slider 1, current value: 58 on input.sp__range >> nth=0
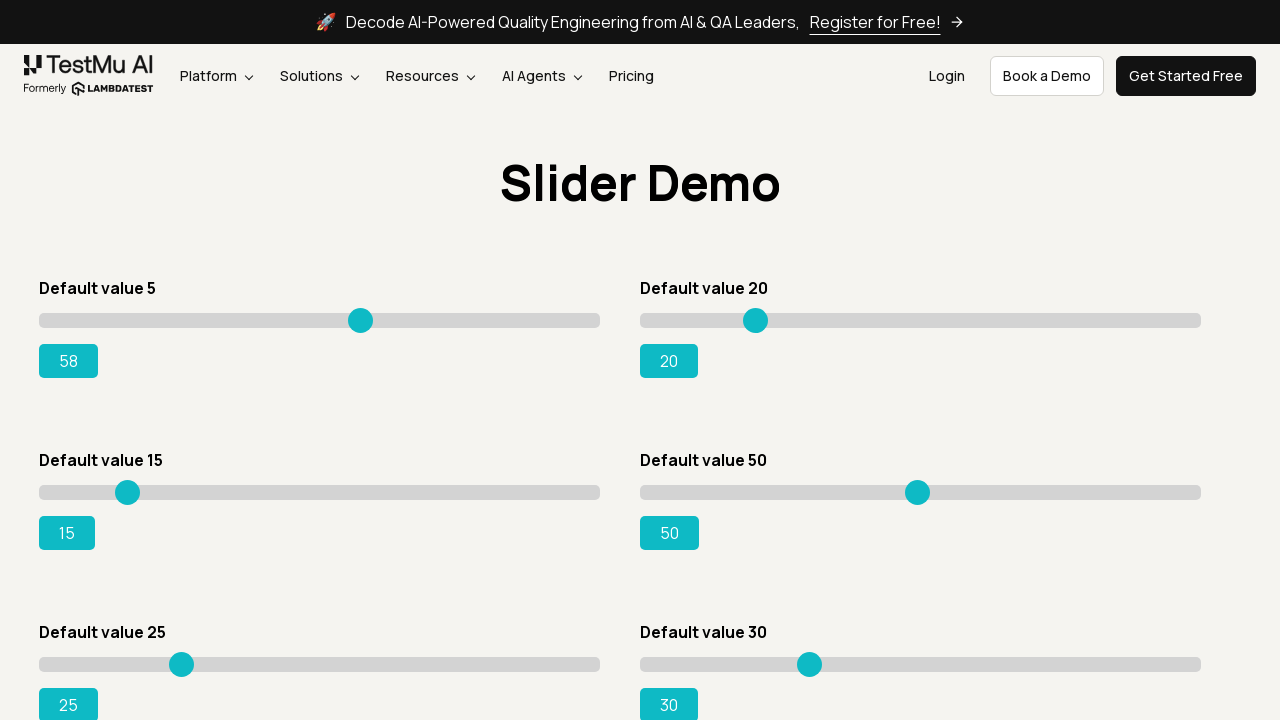

Pressed ArrowRight on slider 1, current value: 59 on input.sp__range >> nth=0
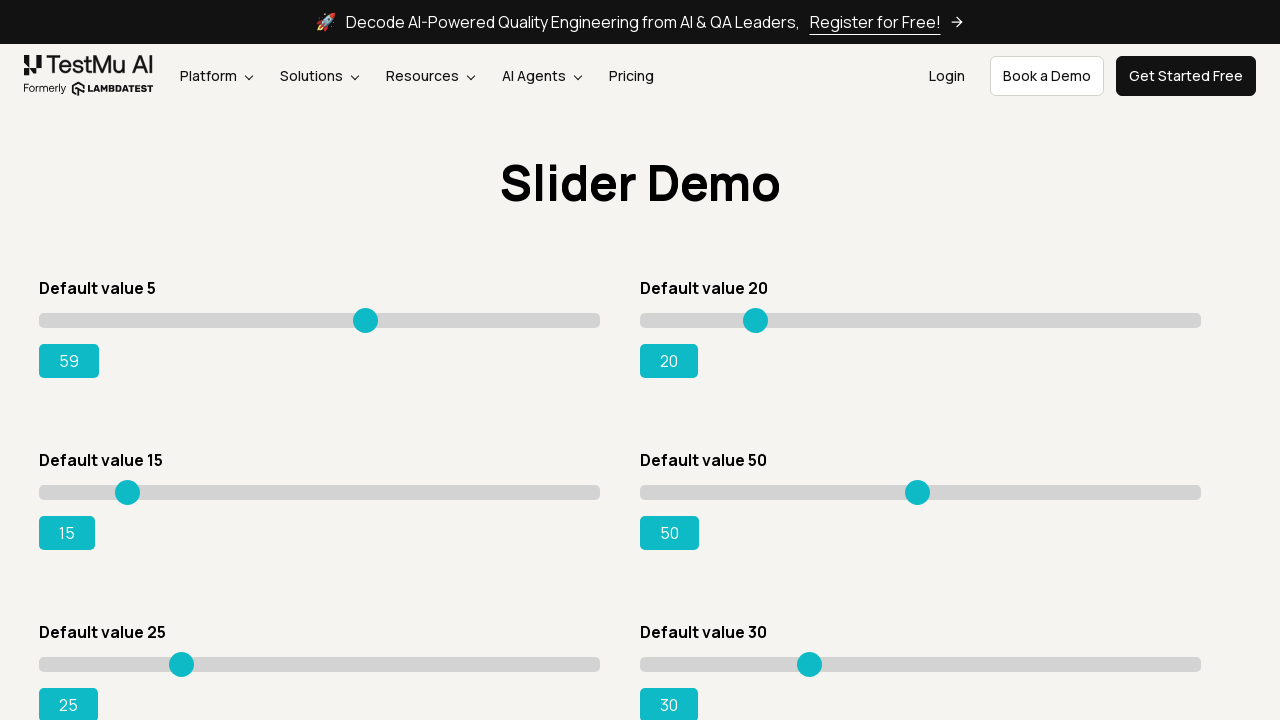

Pressed ArrowRight on slider 1, current value: 60 on input.sp__range >> nth=0
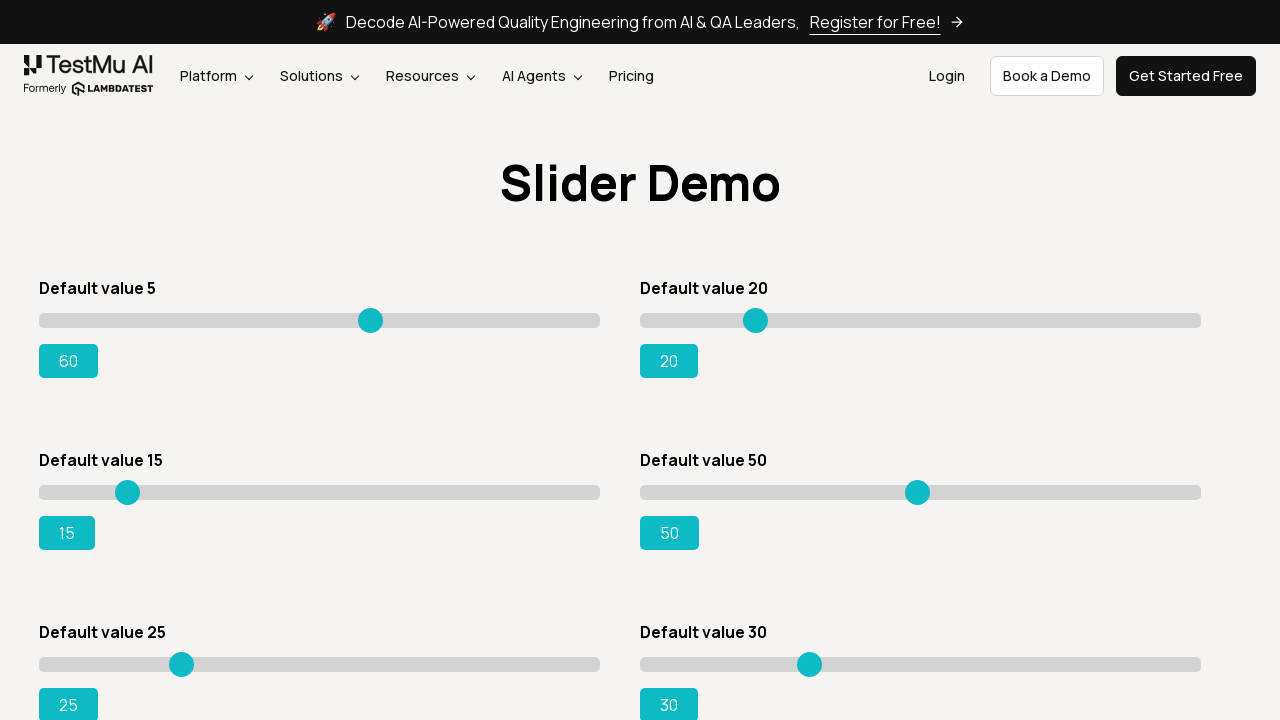

Pressed ArrowRight on slider 1, current value: 61 on input.sp__range >> nth=0
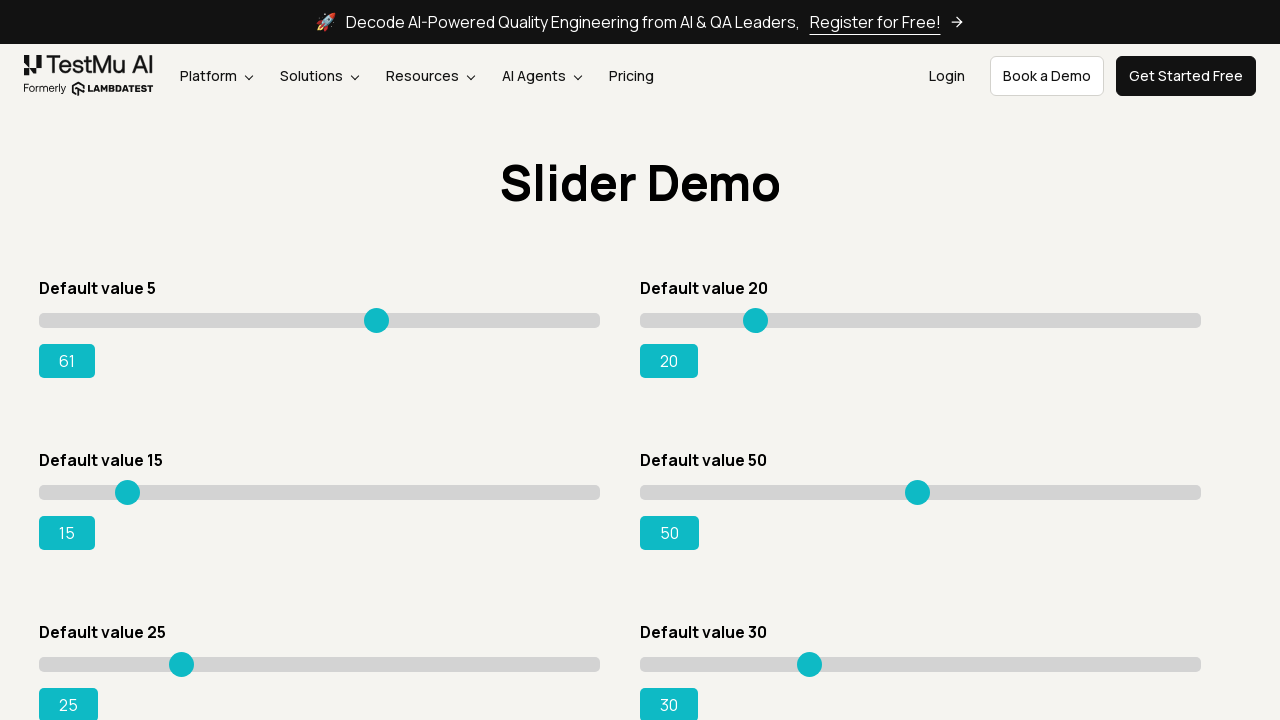

Pressed ArrowRight on slider 1, current value: 62 on input.sp__range >> nth=0
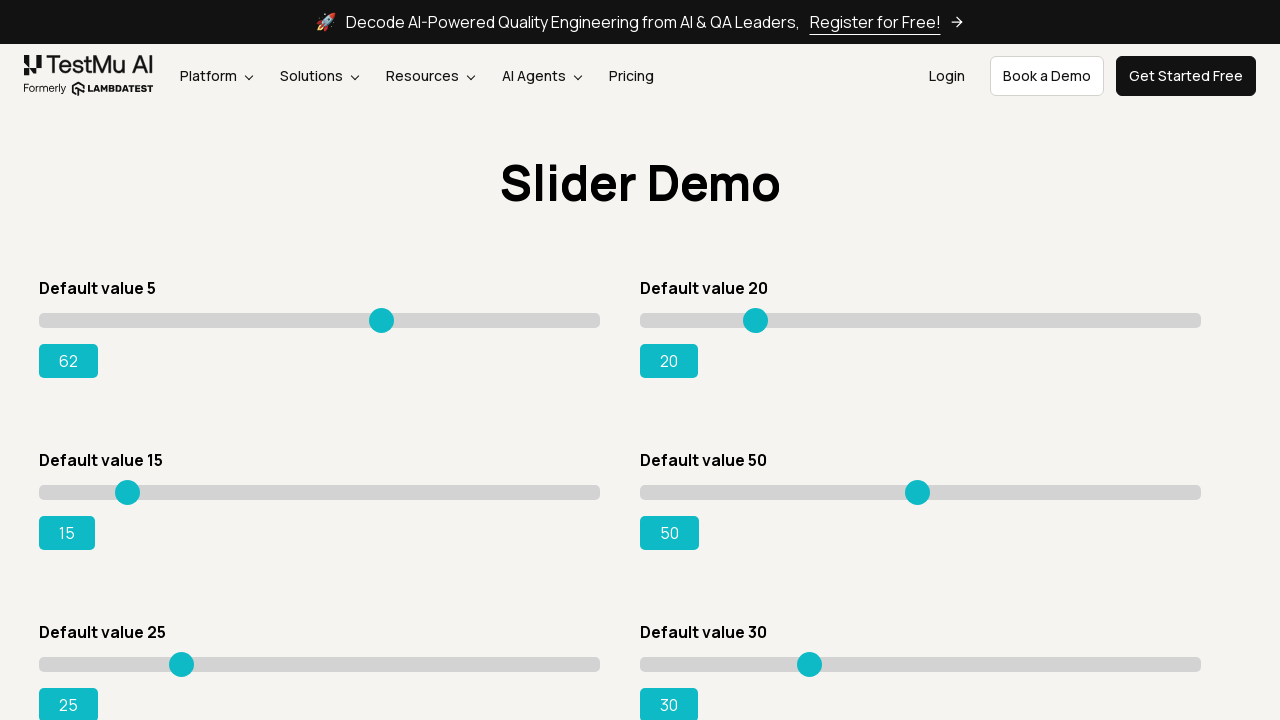

Pressed ArrowRight on slider 1, current value: 63 on input.sp__range >> nth=0
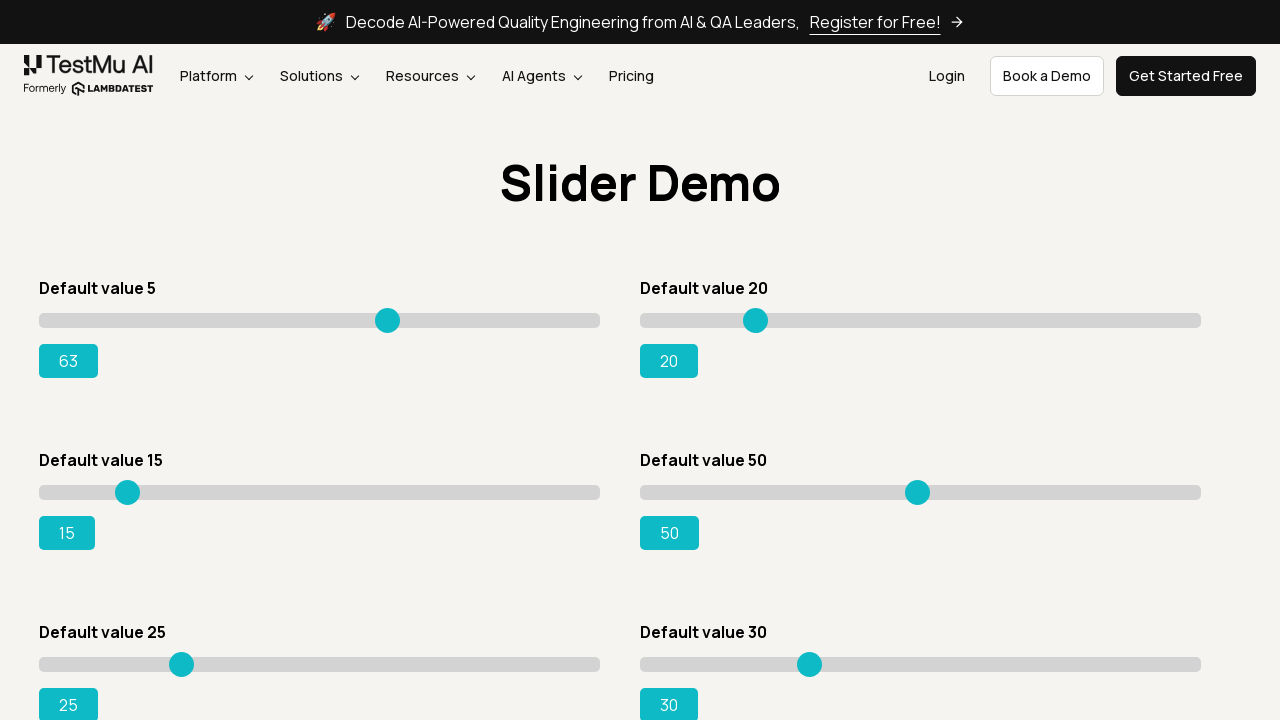

Pressed ArrowRight on slider 1, current value: 64 on input.sp__range >> nth=0
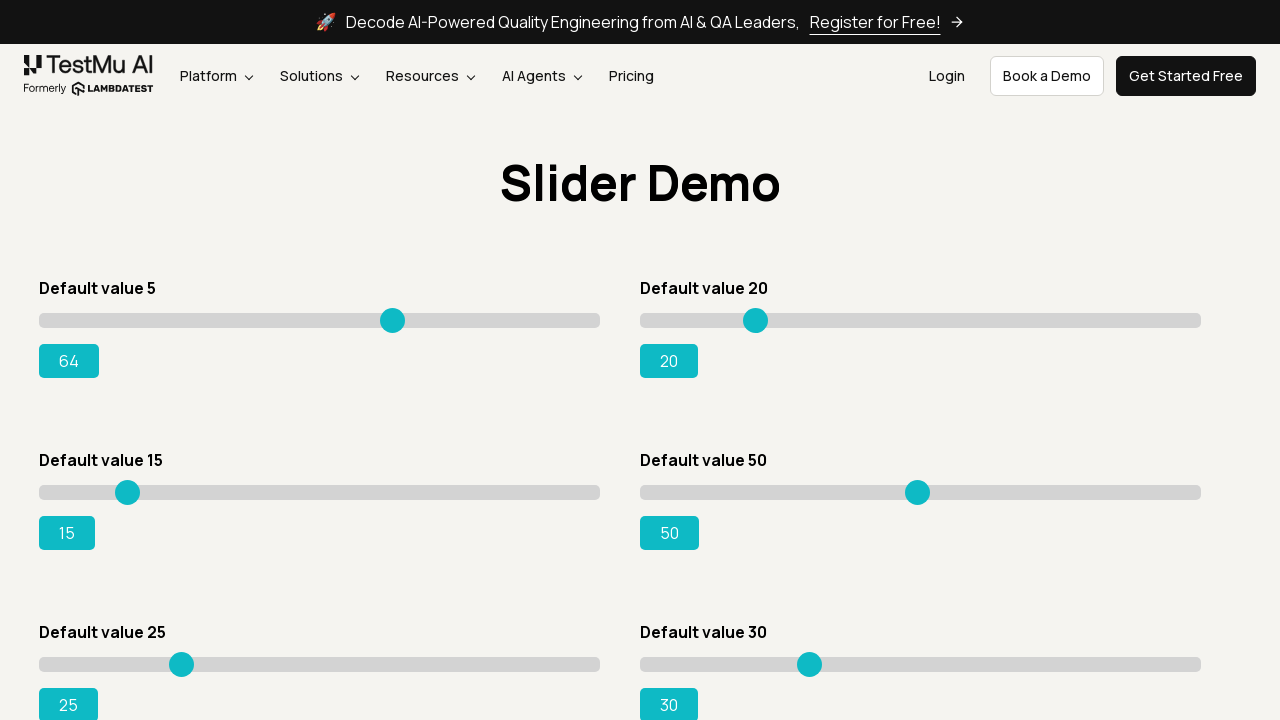

Pressed ArrowRight on slider 1, current value: 65 on input.sp__range >> nth=0
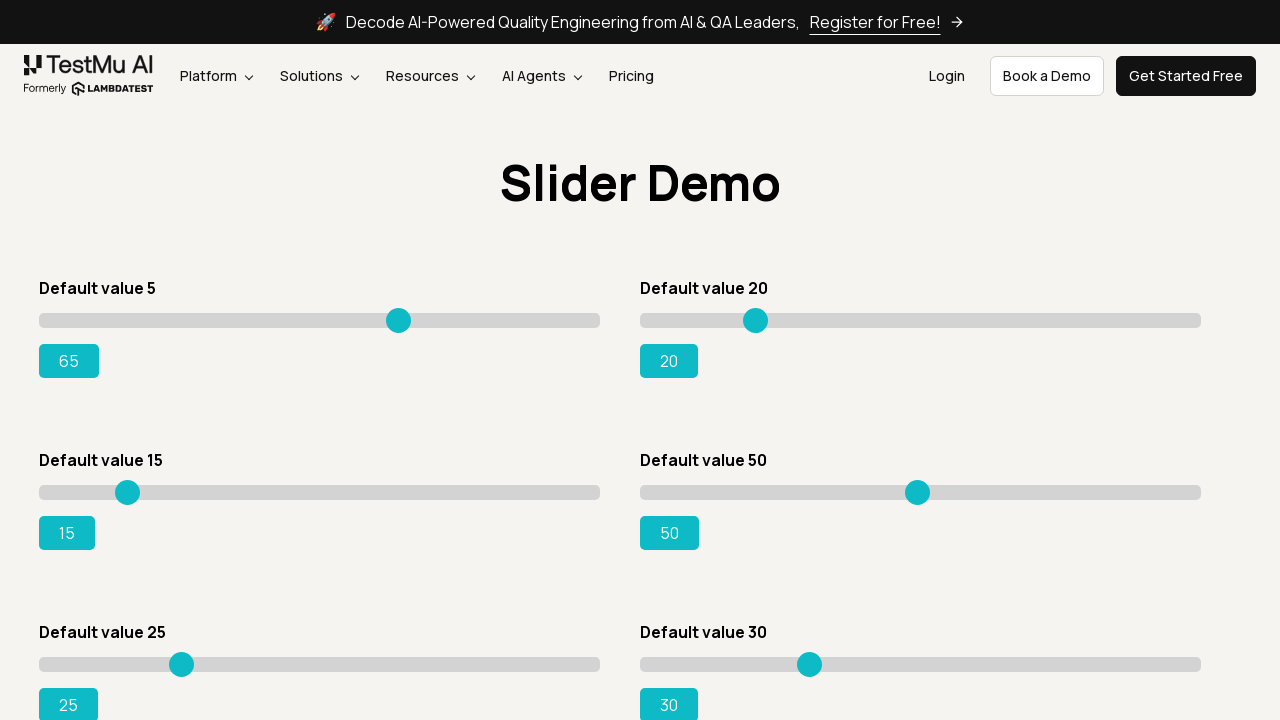

Pressed ArrowRight on slider 1, current value: 66 on input.sp__range >> nth=0
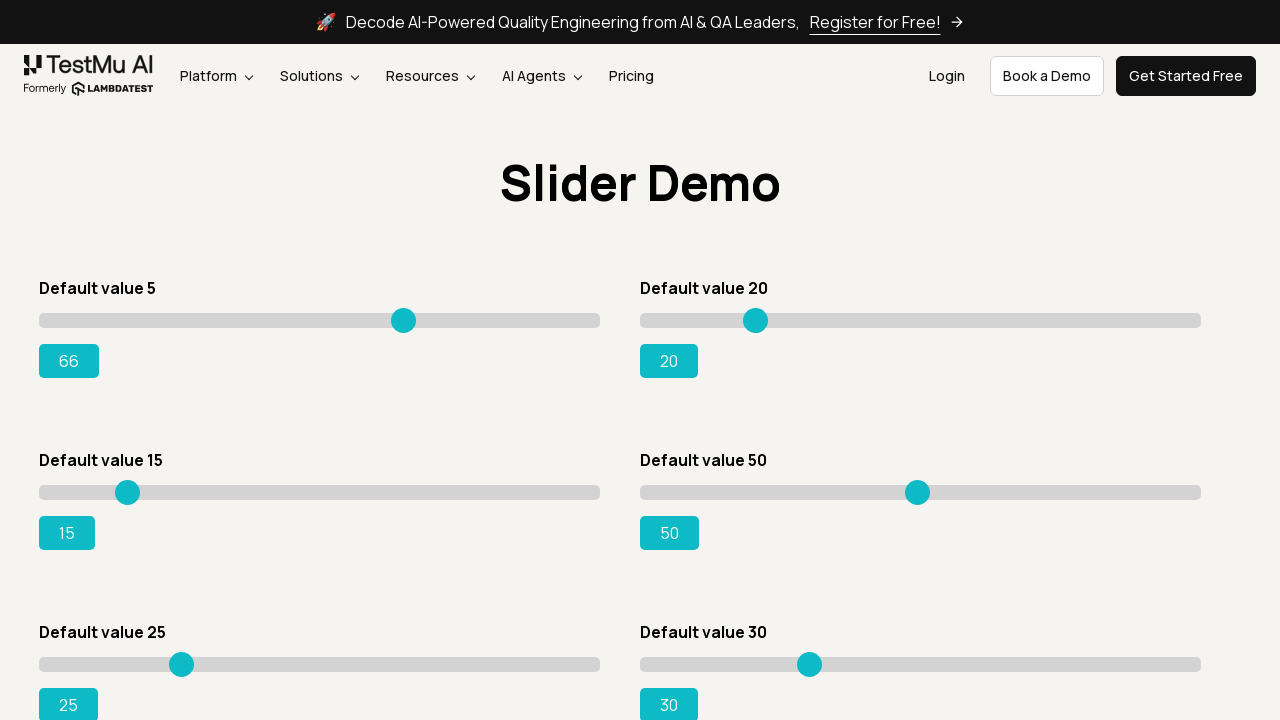

Pressed ArrowRight on slider 1, current value: 67 on input.sp__range >> nth=0
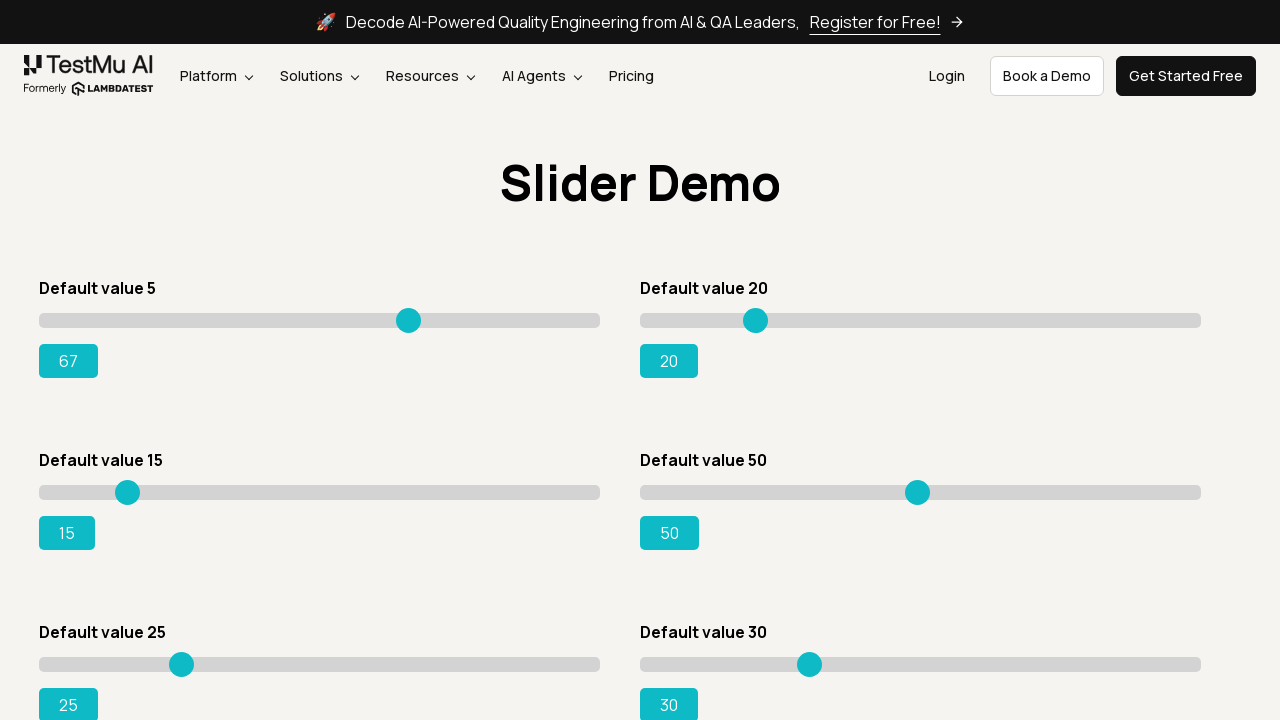

Pressed ArrowRight on slider 1, current value: 68 on input.sp__range >> nth=0
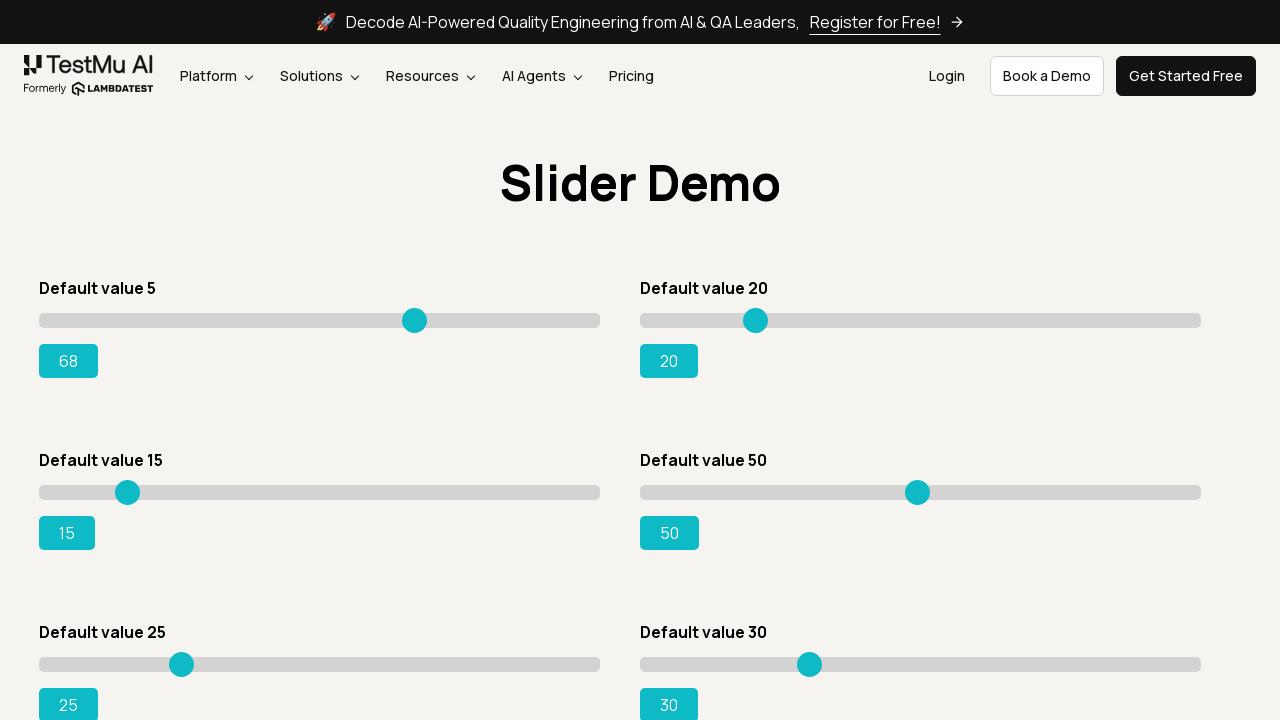

Pressed ArrowRight on slider 1, current value: 69 on input.sp__range >> nth=0
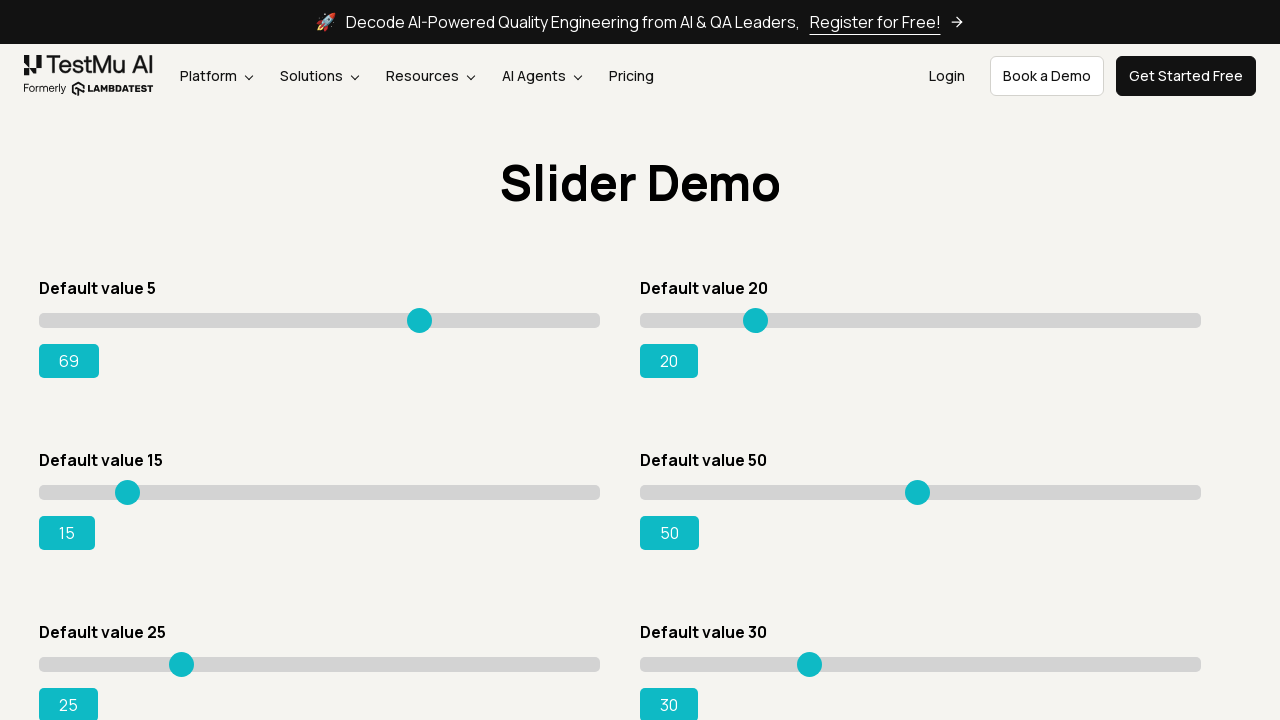

Pressed ArrowRight on slider 1, current value: 70 on input.sp__range >> nth=0
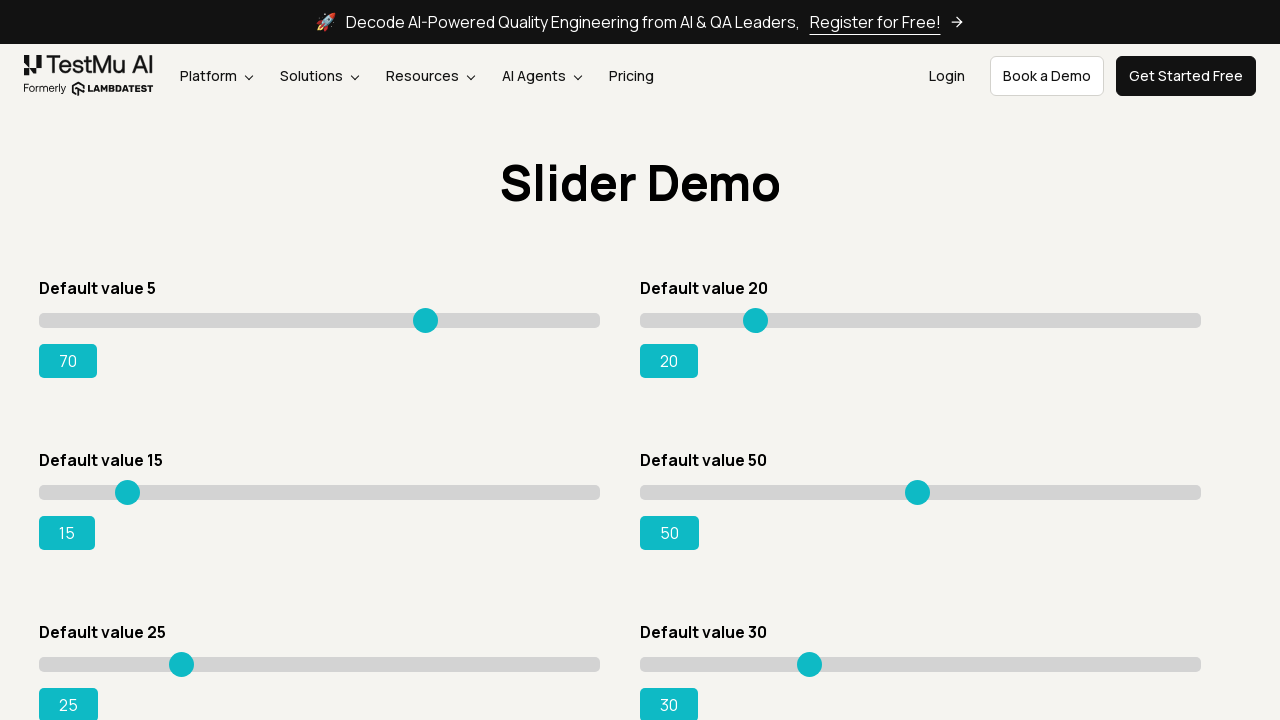

Pressed ArrowRight on slider 1, current value: 71 on input.sp__range >> nth=0
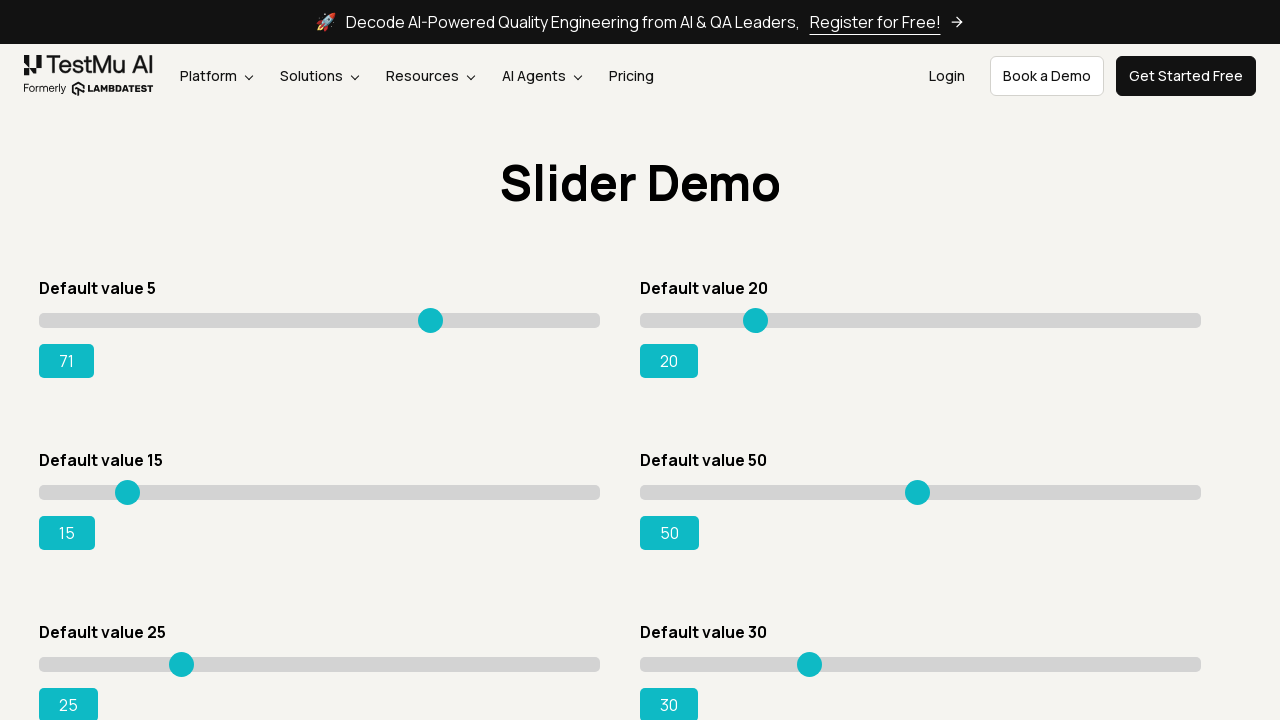

Pressed ArrowRight on slider 1, current value: 72 on input.sp__range >> nth=0
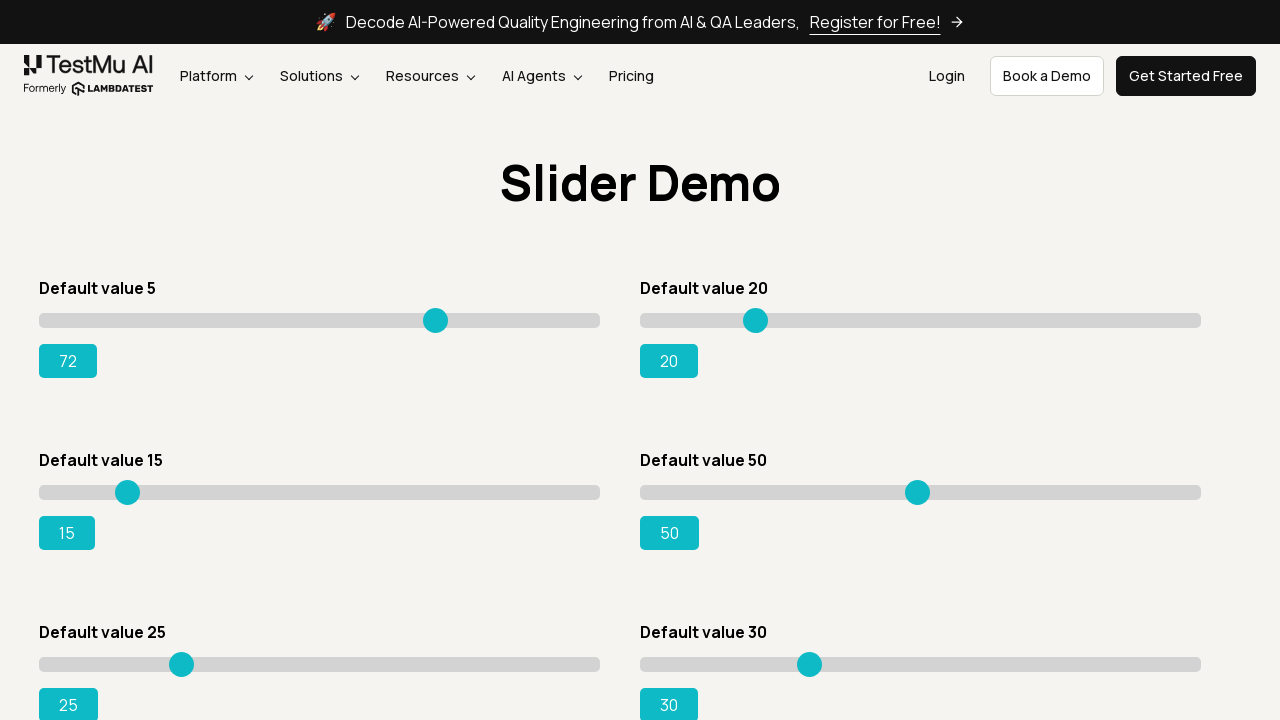

Pressed ArrowRight on slider 1, current value: 73 on input.sp__range >> nth=0
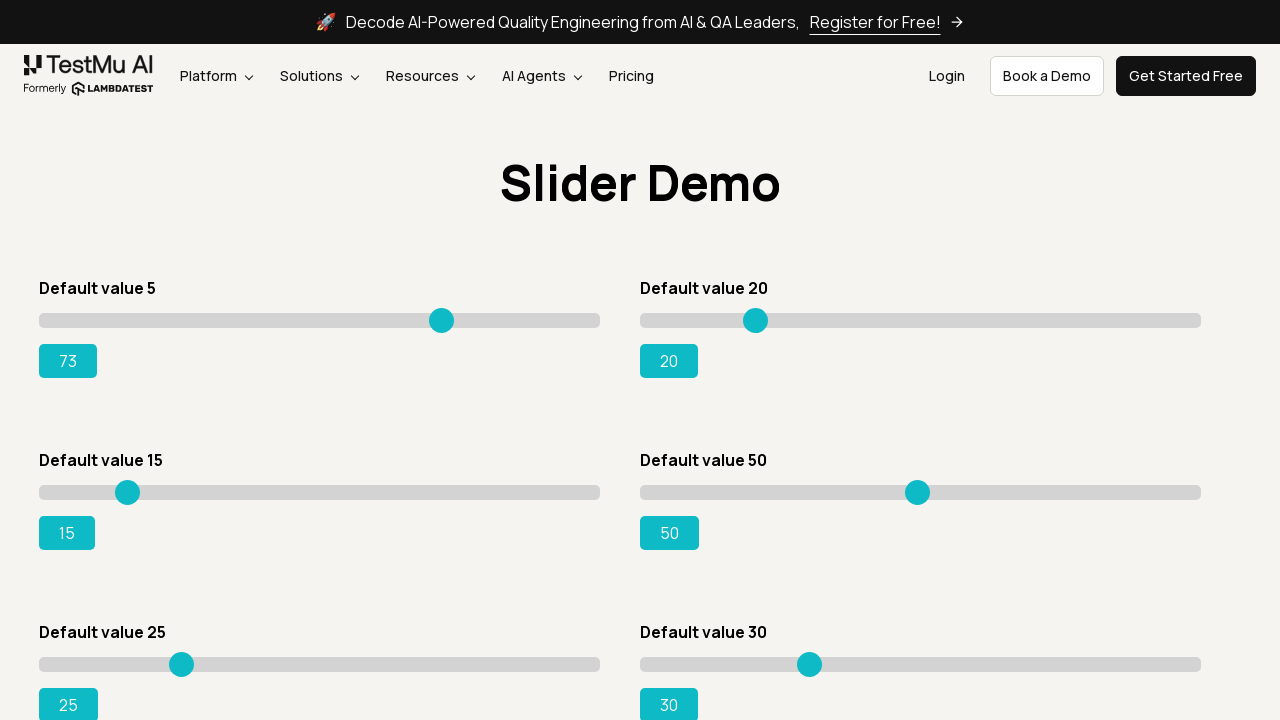

Pressed ArrowRight on slider 1, current value: 74 on input.sp__range >> nth=0
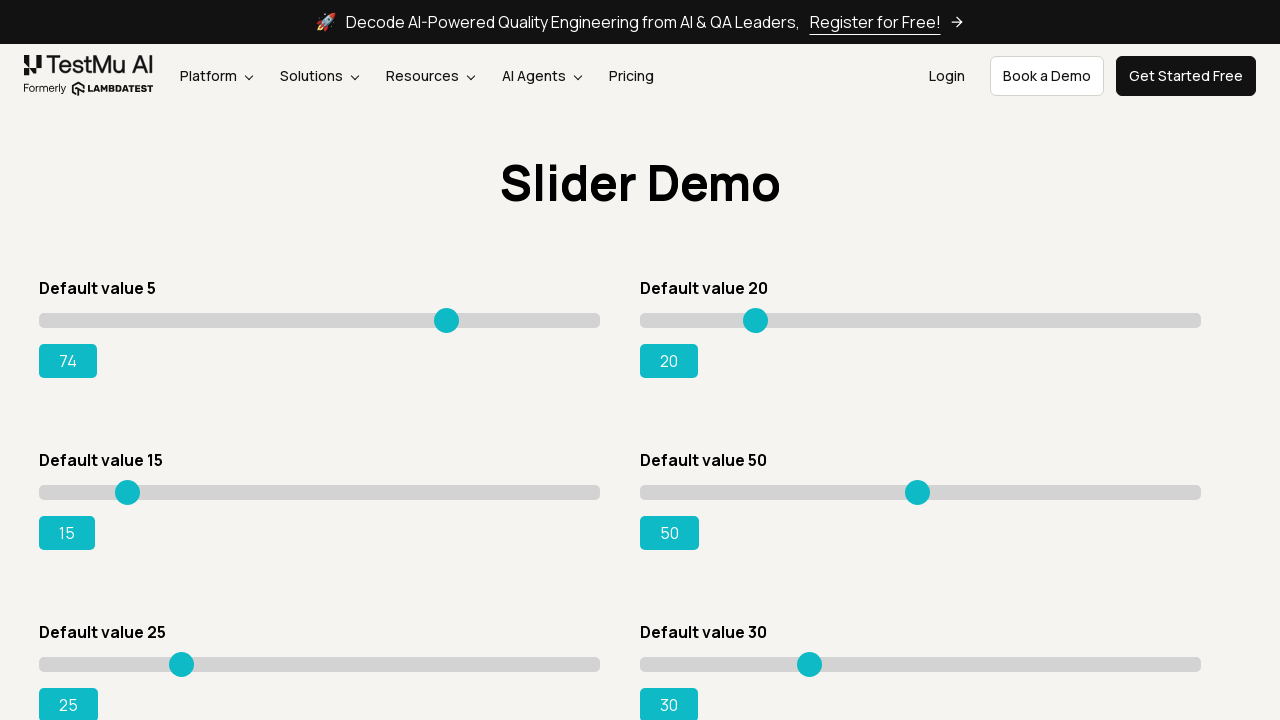

Pressed ArrowRight on slider 1, current value: 75 on input.sp__range >> nth=0
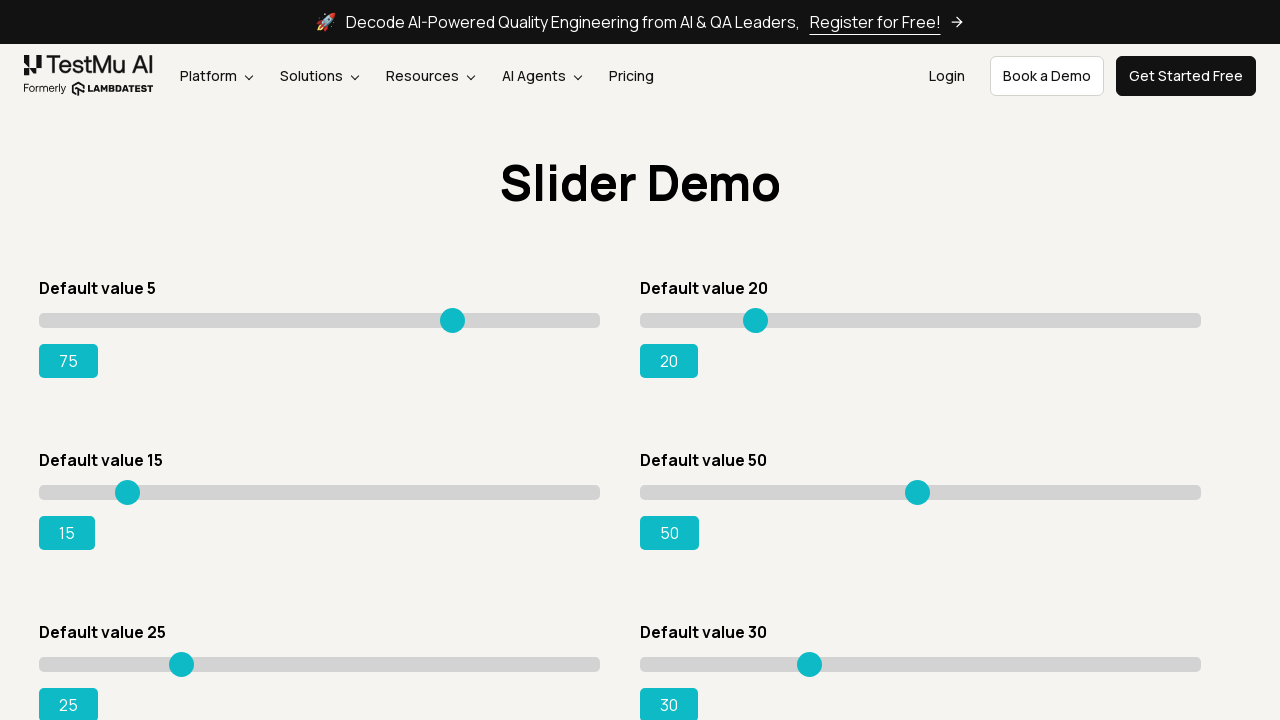

Pressed ArrowRight on slider 1, current value: 76 on input.sp__range >> nth=0
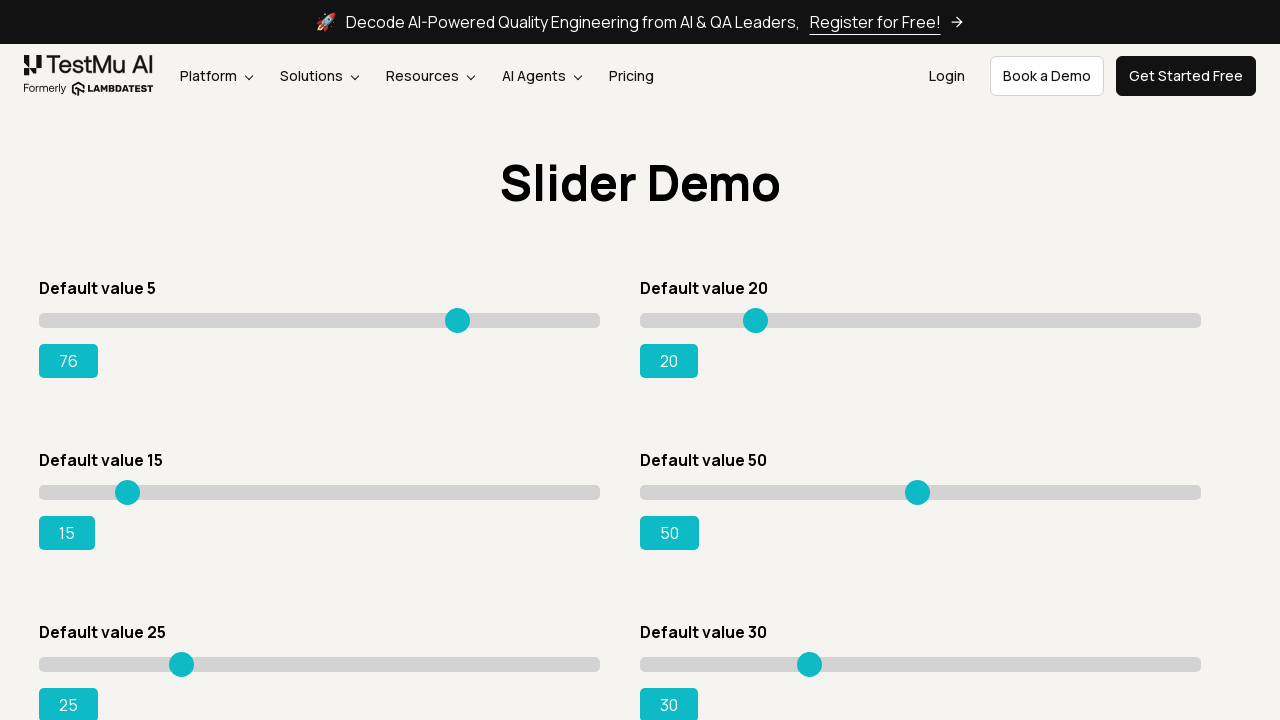

Pressed ArrowRight on slider 1, current value: 77 on input.sp__range >> nth=0
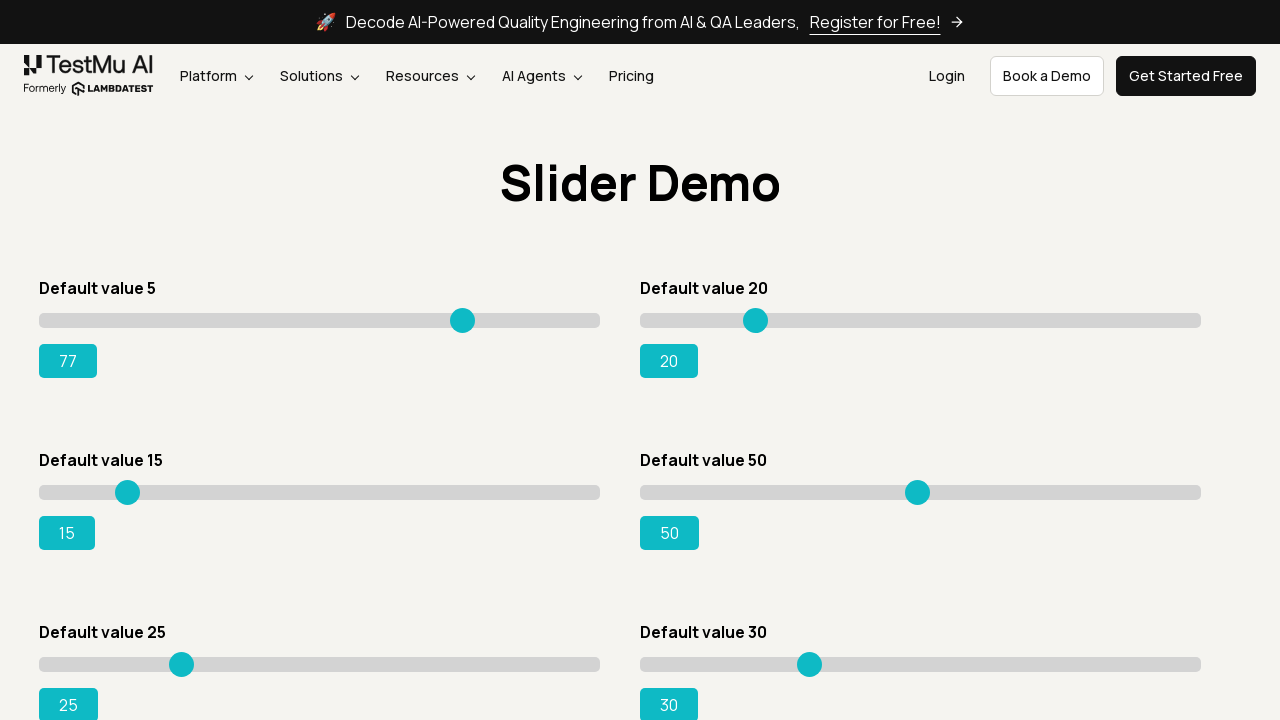

Pressed ArrowRight on slider 1, current value: 78 on input.sp__range >> nth=0
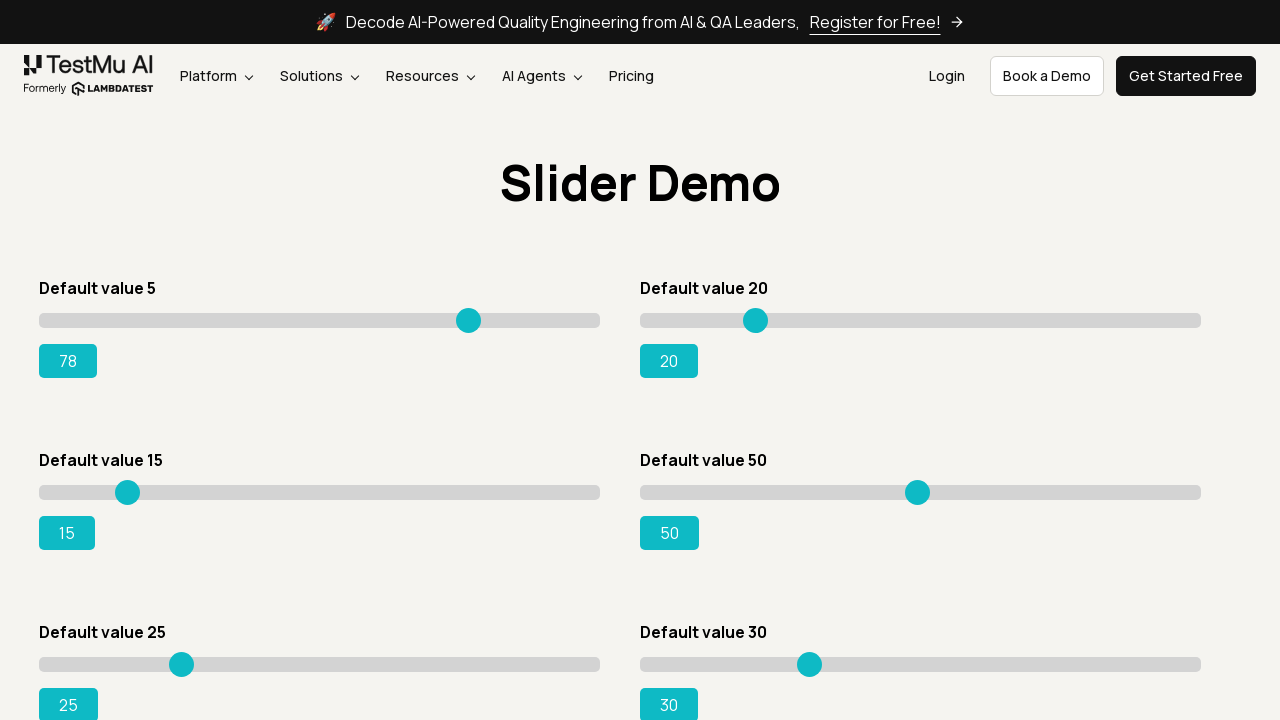

Pressed ArrowRight on slider 1, current value: 79 on input.sp__range >> nth=0
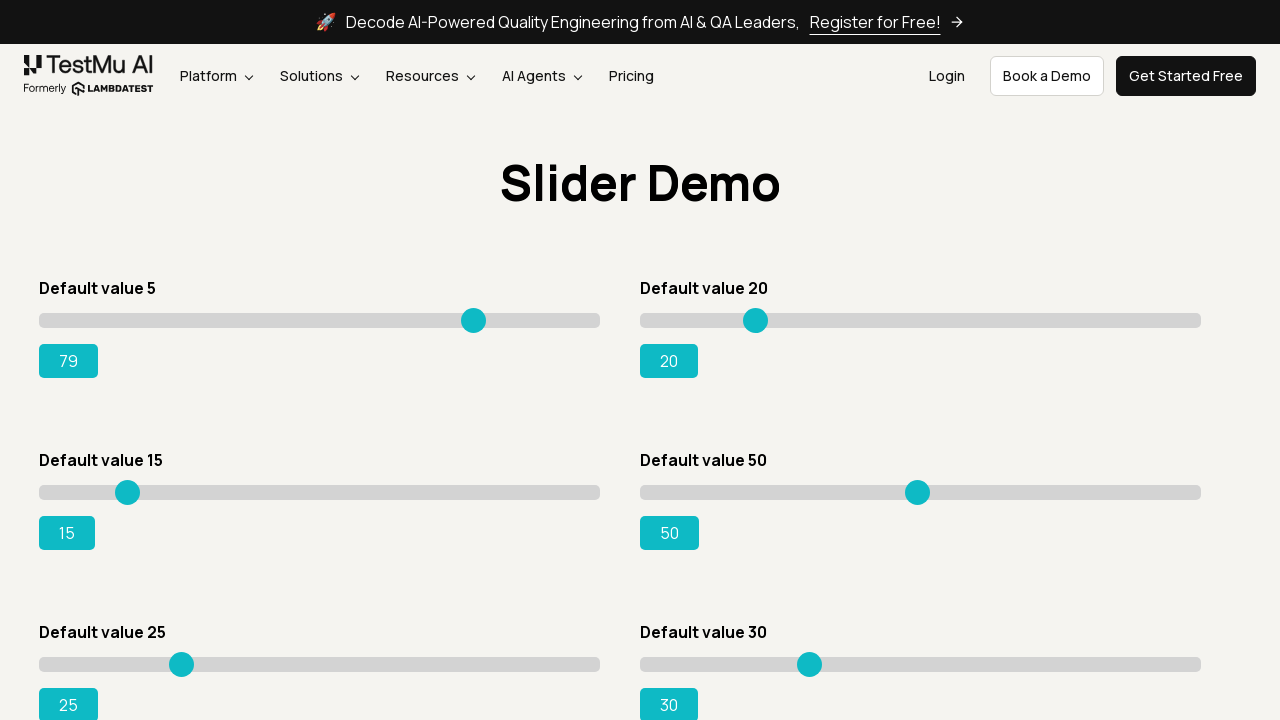

Pressed ArrowRight on slider 1, current value: 80 on input.sp__range >> nth=0
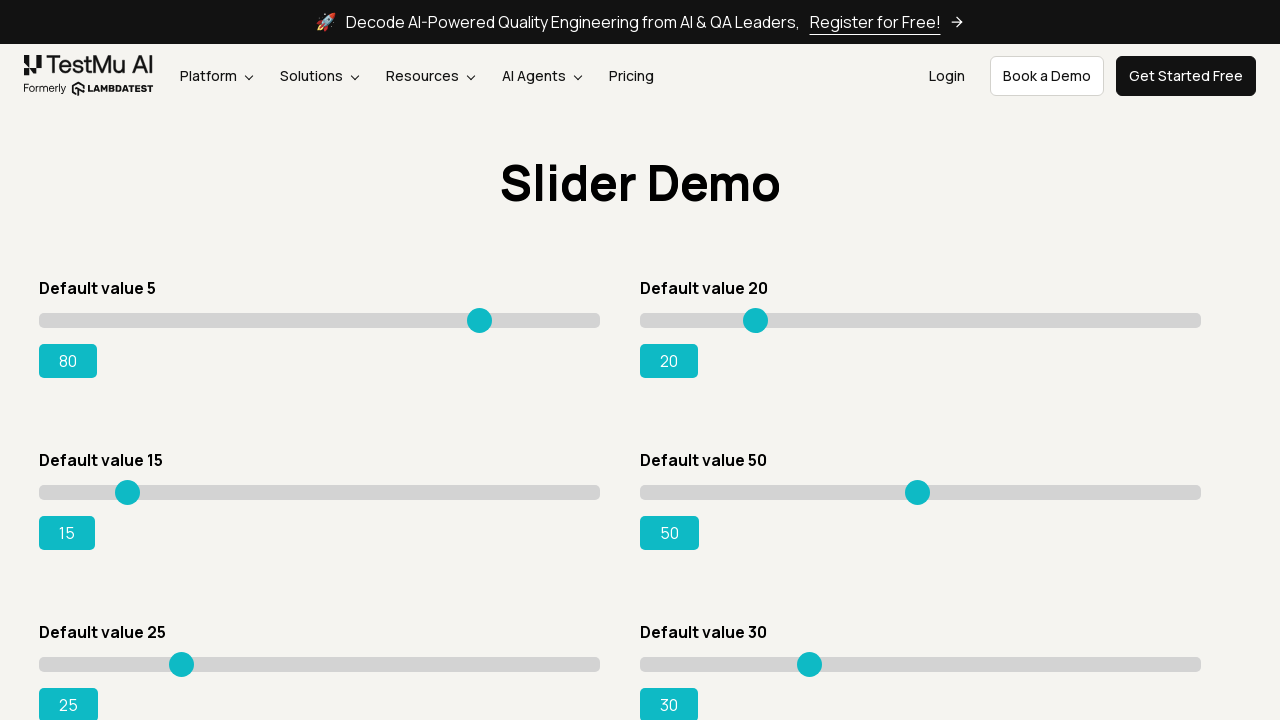

Pressed ArrowRight on slider 1, current value: 81 on input.sp__range >> nth=0
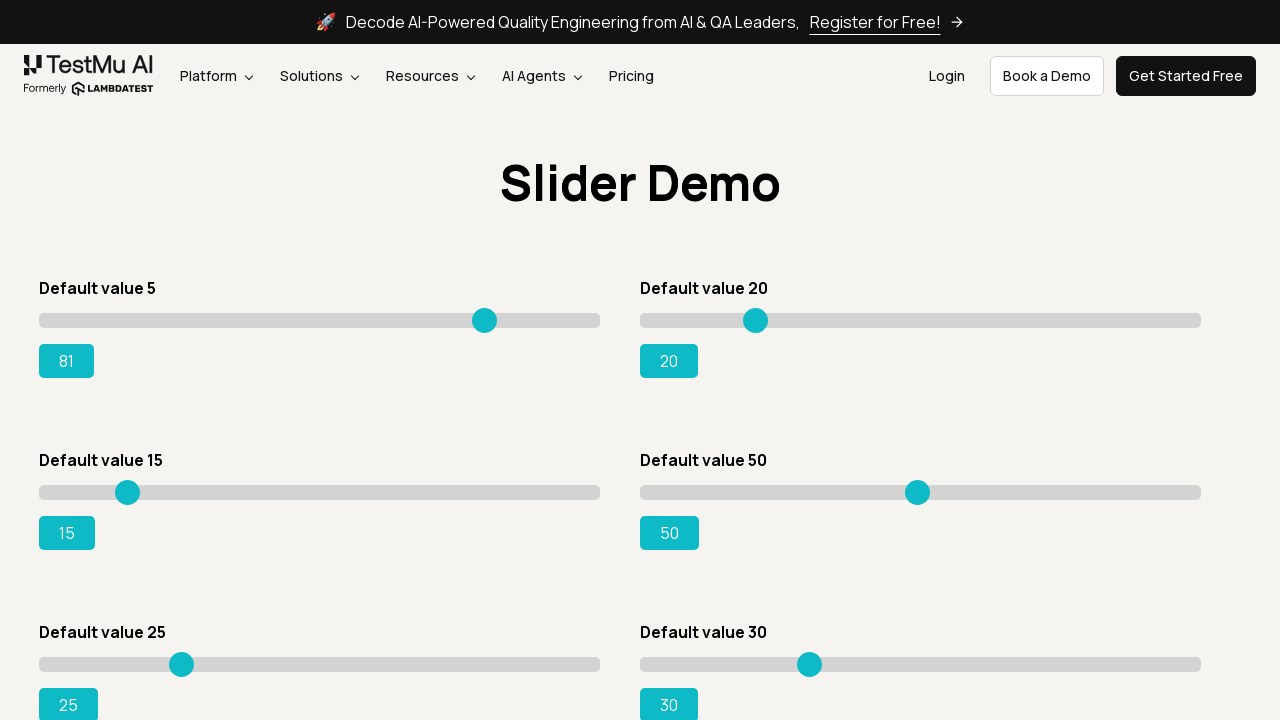

Pressed ArrowRight on slider 1, current value: 82 on input.sp__range >> nth=0
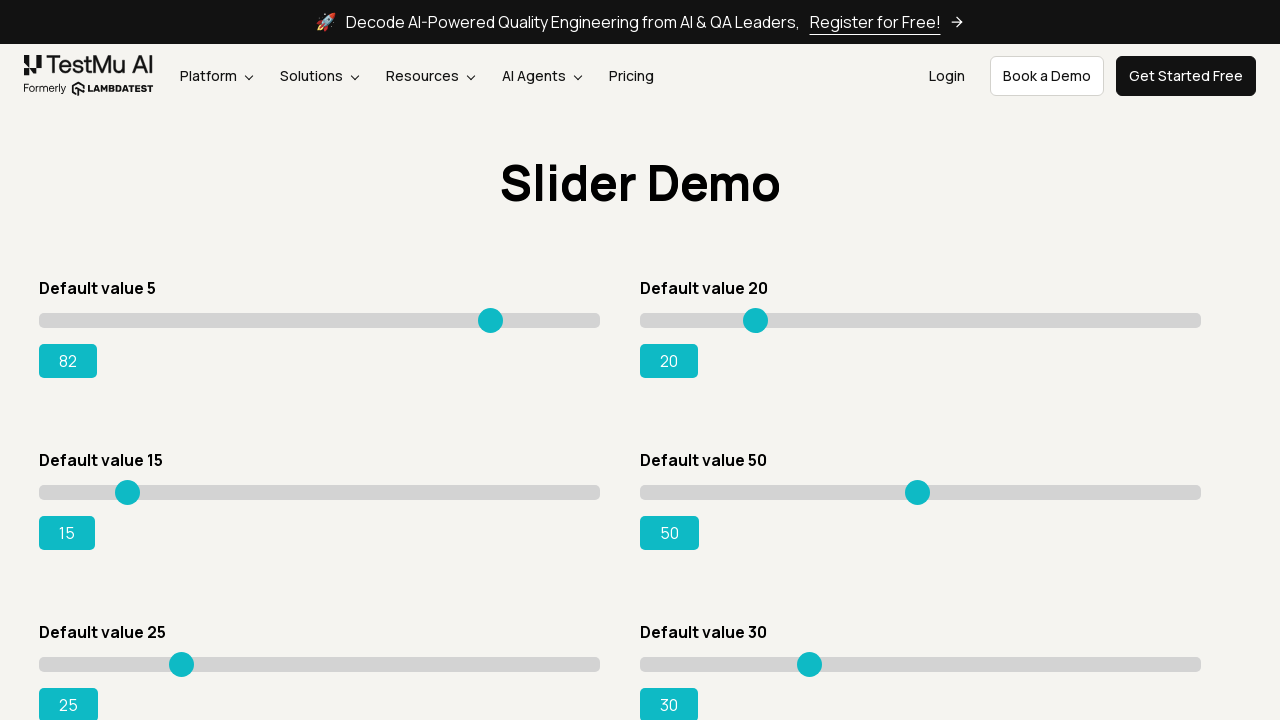

Pressed ArrowRight on slider 1, current value: 83 on input.sp__range >> nth=0
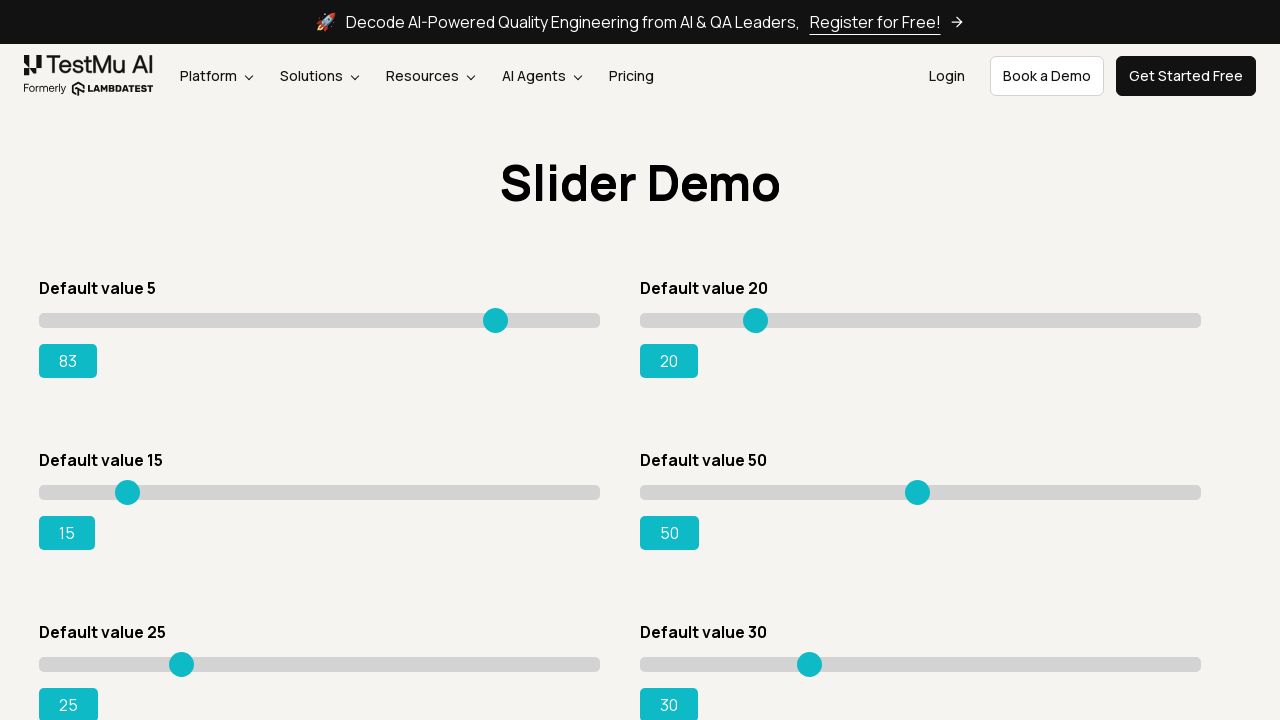

Pressed ArrowRight on slider 1, current value: 84 on input.sp__range >> nth=0
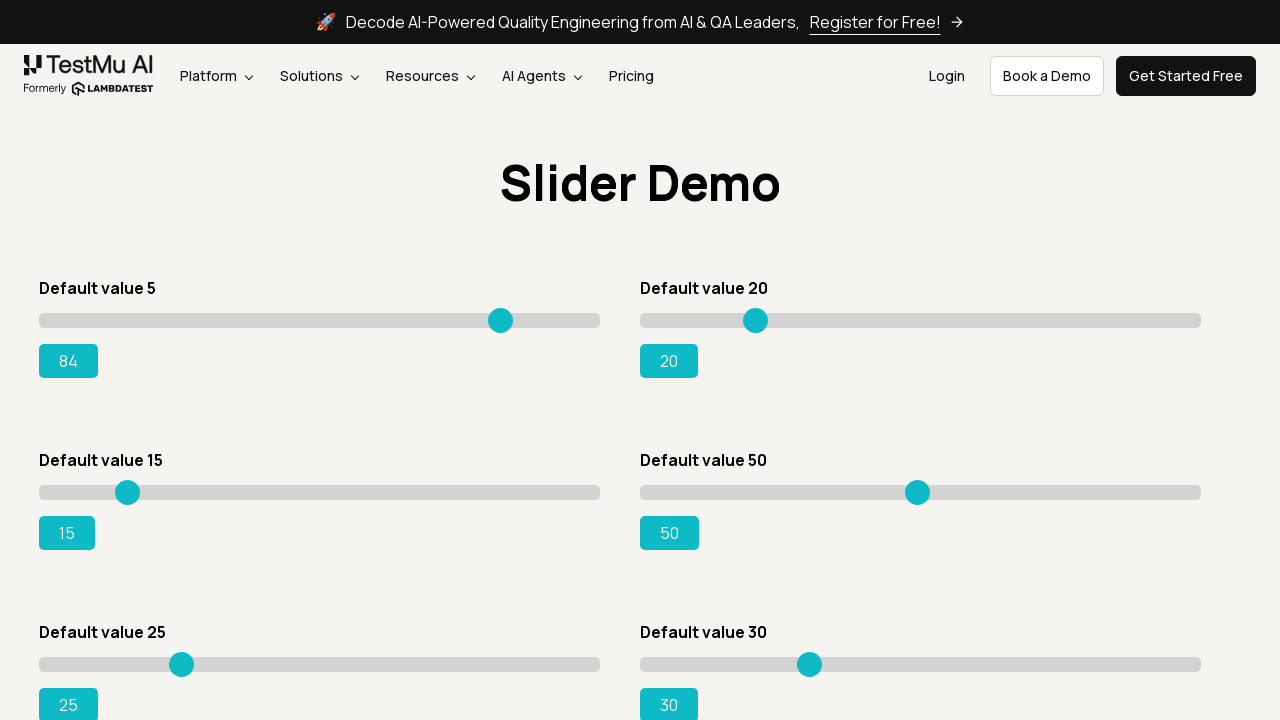

Pressed ArrowRight on slider 1, current value: 85 on input.sp__range >> nth=0
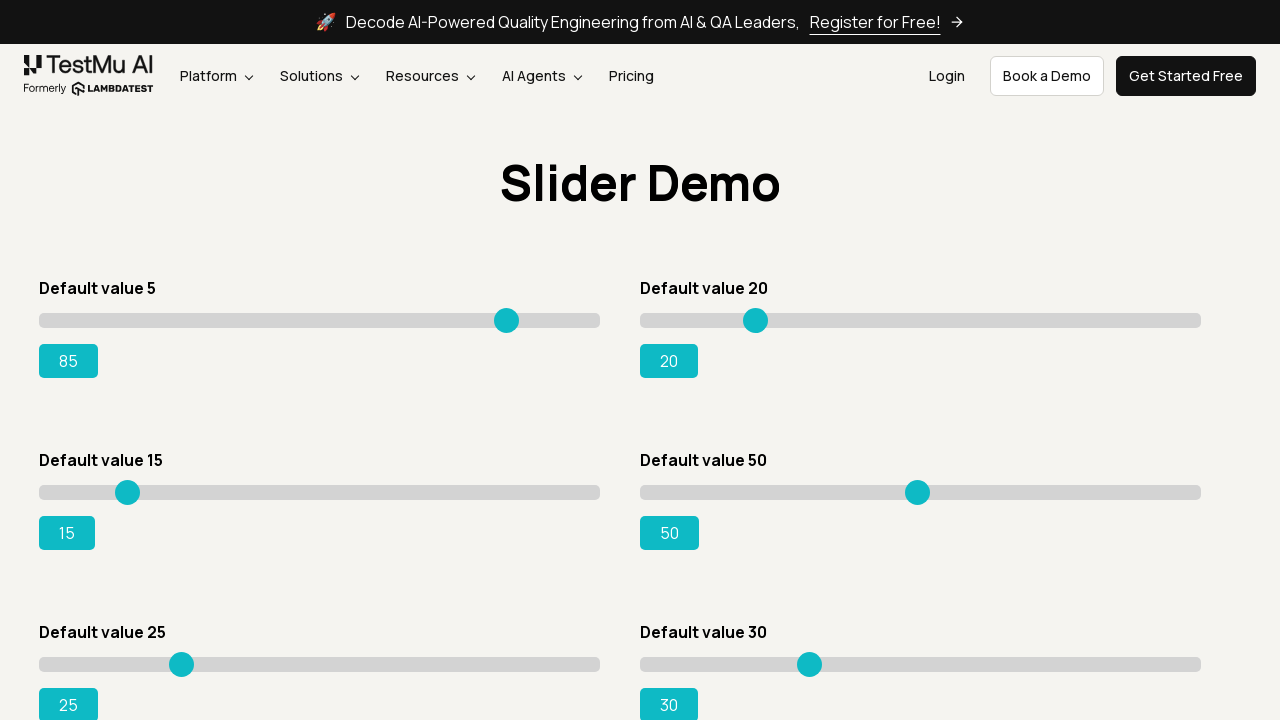

Pressed ArrowRight on slider 1, current value: 86 on input.sp__range >> nth=0
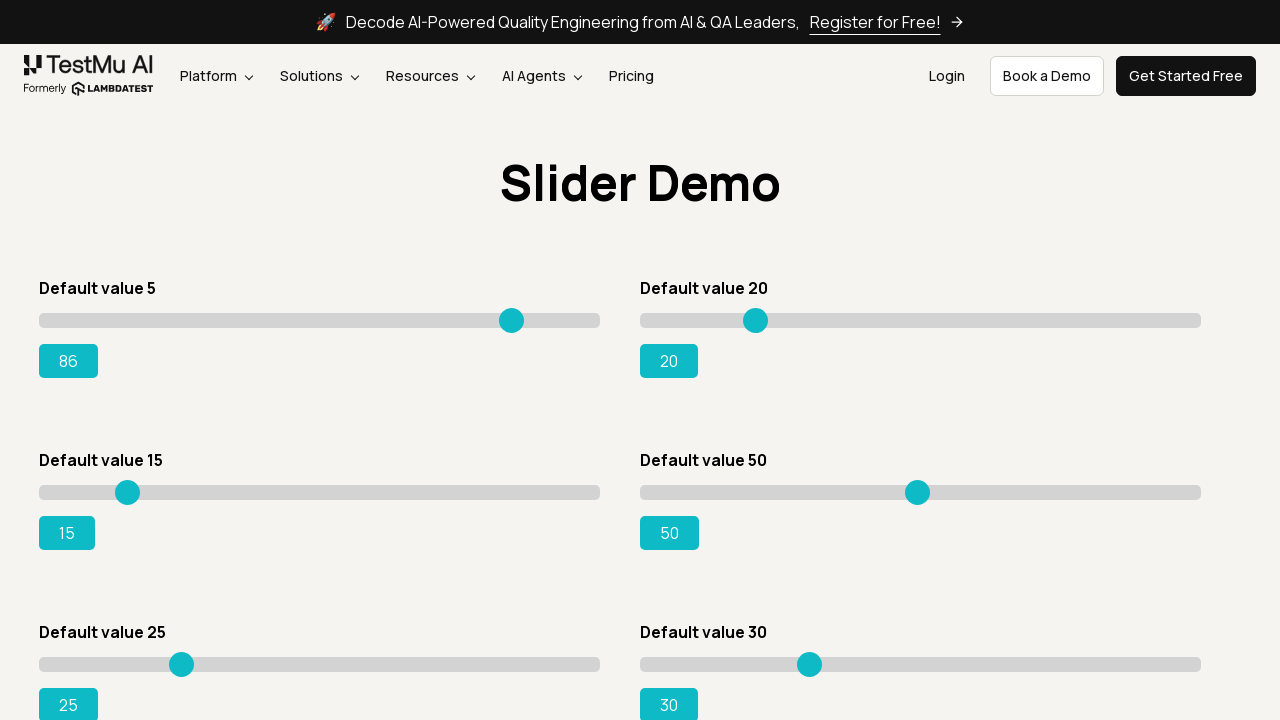

Pressed ArrowRight on slider 1, current value: 87 on input.sp__range >> nth=0
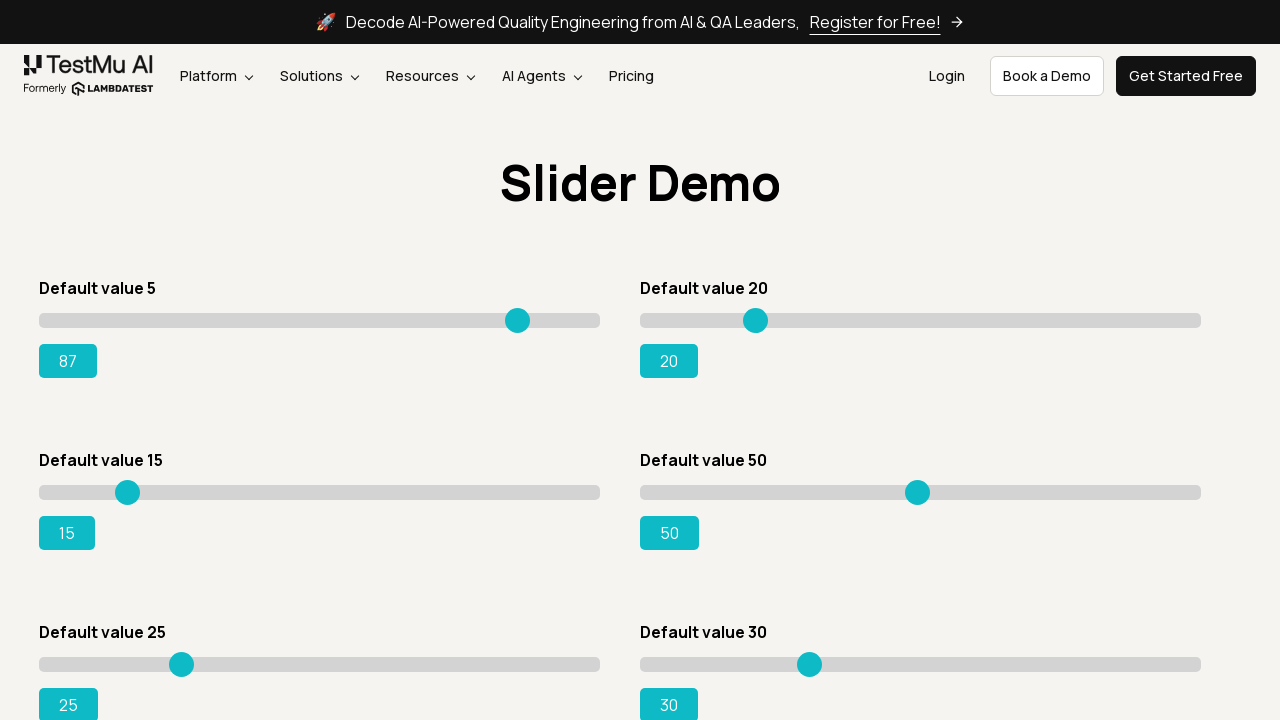

Pressed ArrowRight on slider 1, current value: 88 on input.sp__range >> nth=0
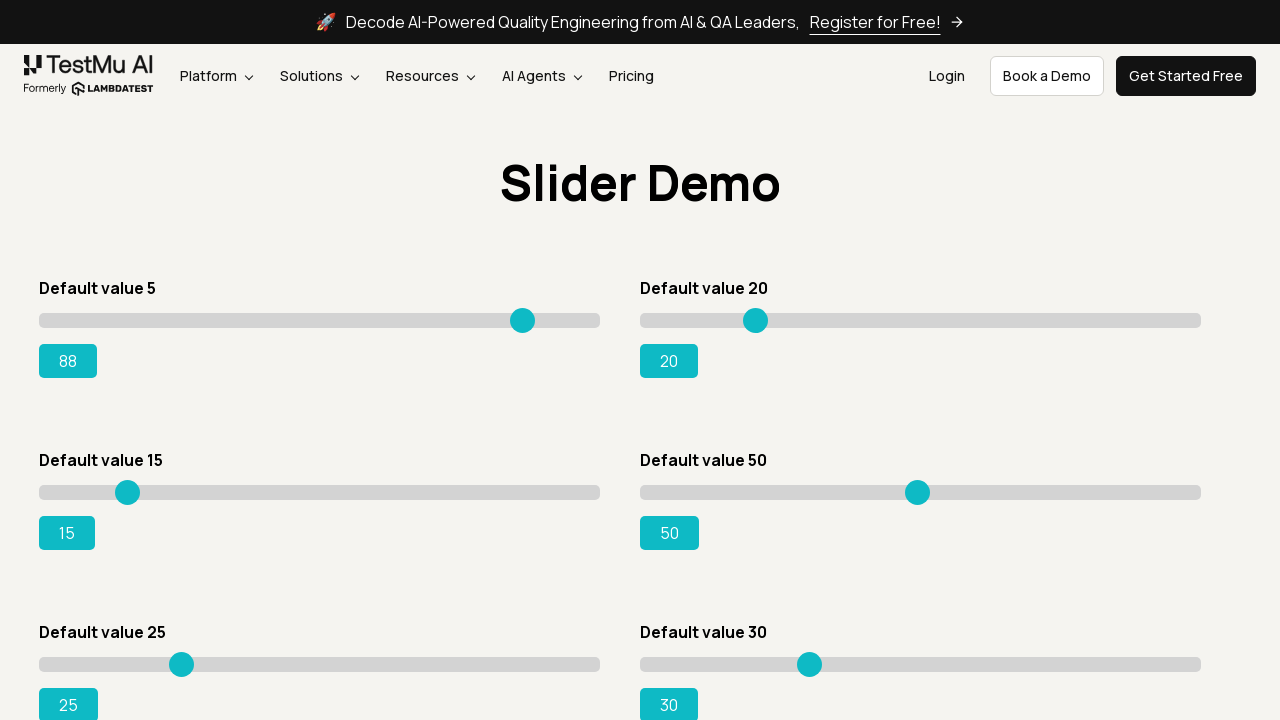

Pressed ArrowRight on slider 1, current value: 89 on input.sp__range >> nth=0
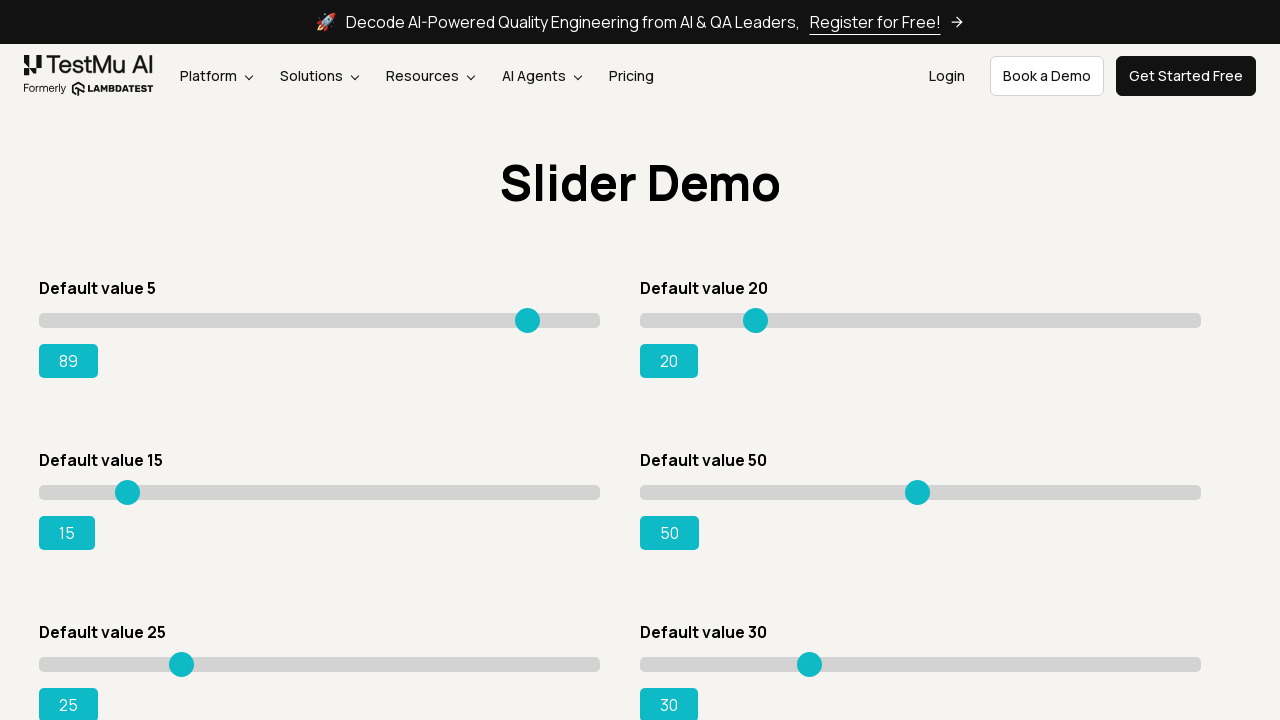

Pressed ArrowRight on slider 1, current value: 90 on input.sp__range >> nth=0
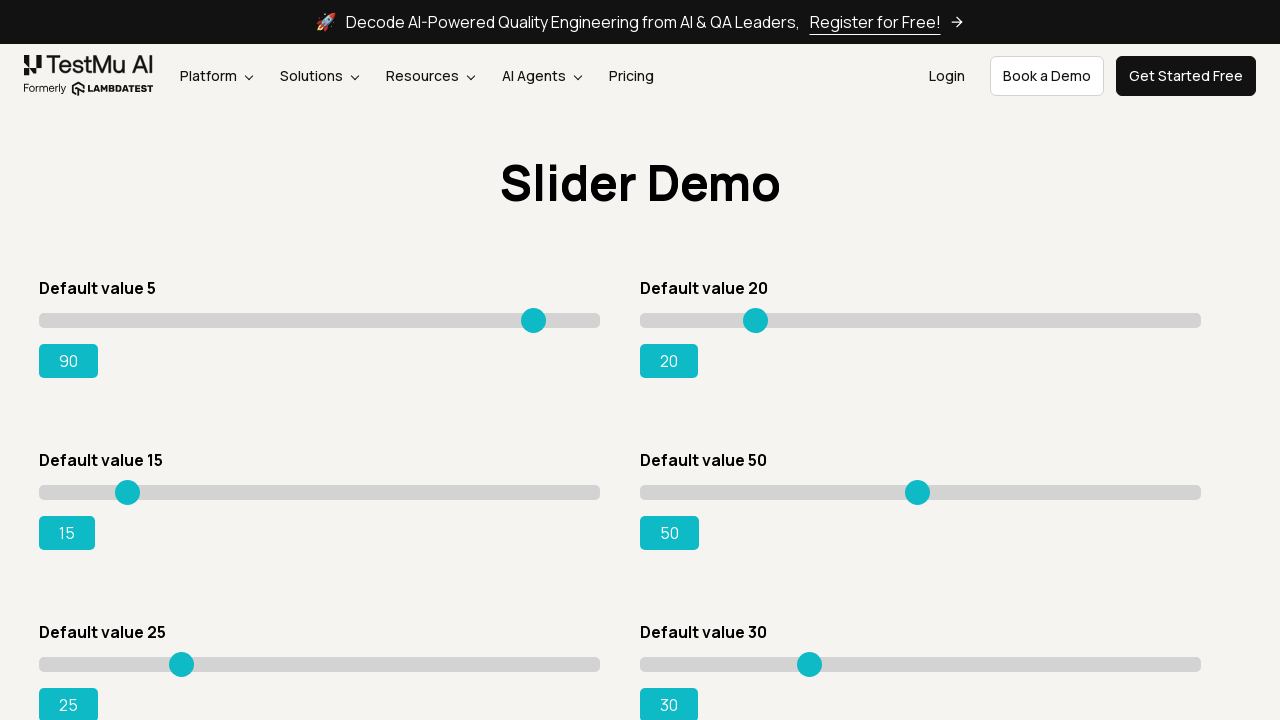

Pressed ArrowRight on slider 1, current value: 91 on input.sp__range >> nth=0
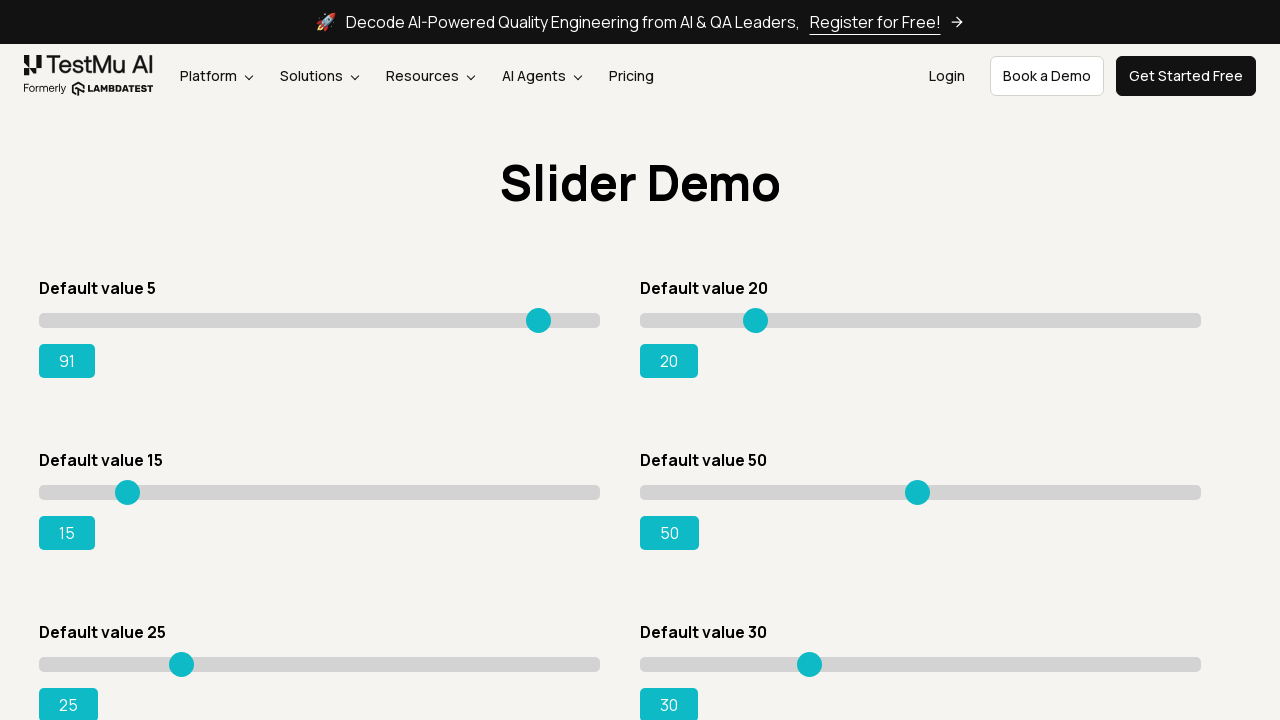

Pressed ArrowRight on slider 1, current value: 92 on input.sp__range >> nth=0
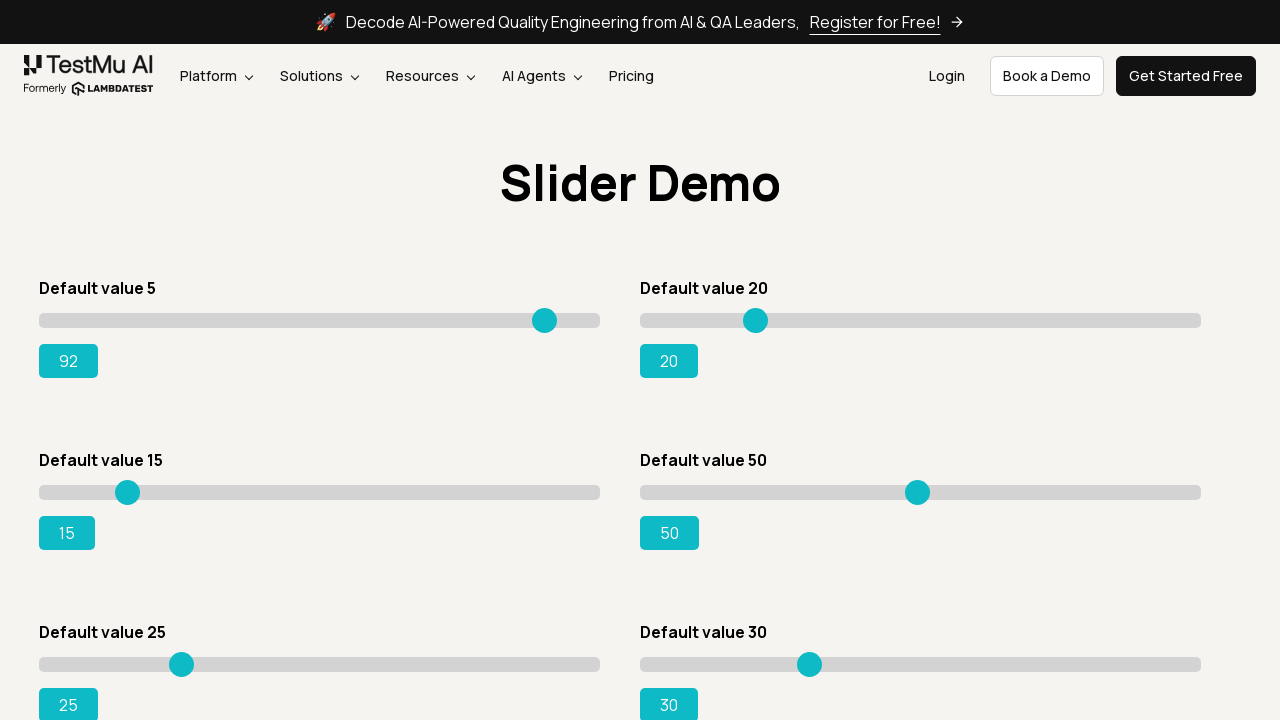

Pressed ArrowRight on slider 1, current value: 93 on input.sp__range >> nth=0
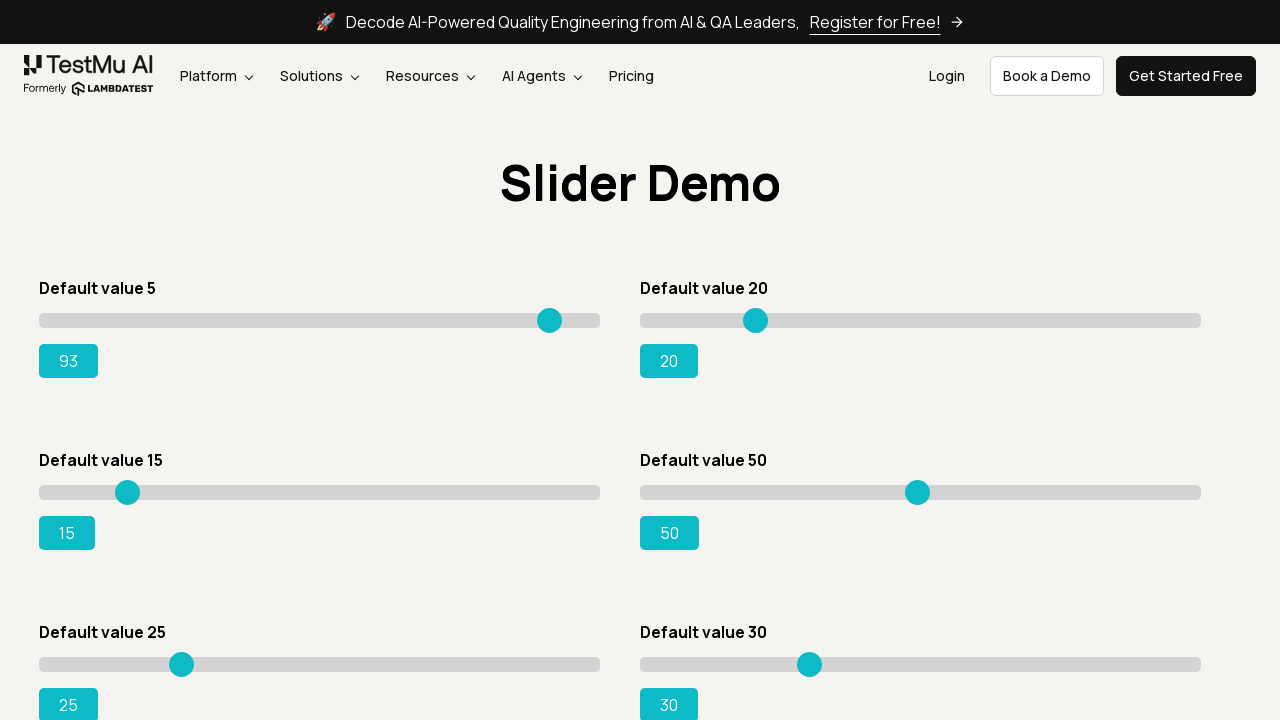

Pressed ArrowRight on slider 1, current value: 94 on input.sp__range >> nth=0
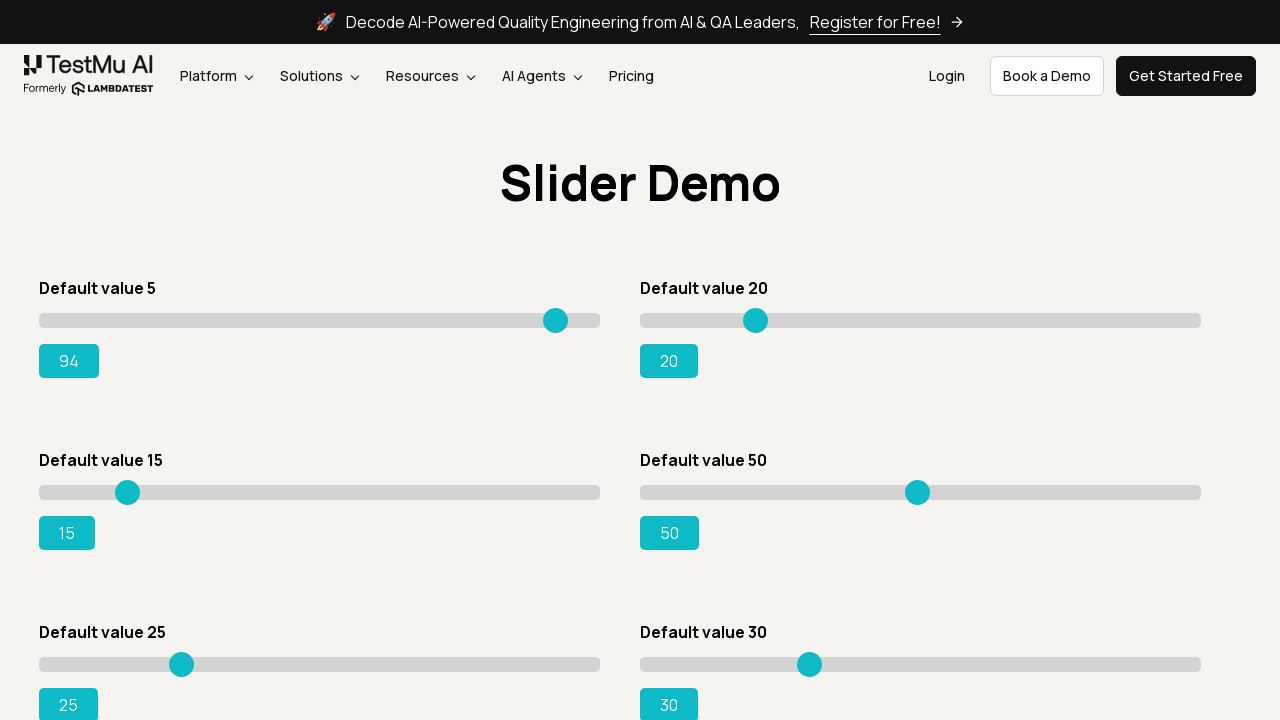

Pressed ArrowRight on slider 1, current value: 95 on input.sp__range >> nth=0
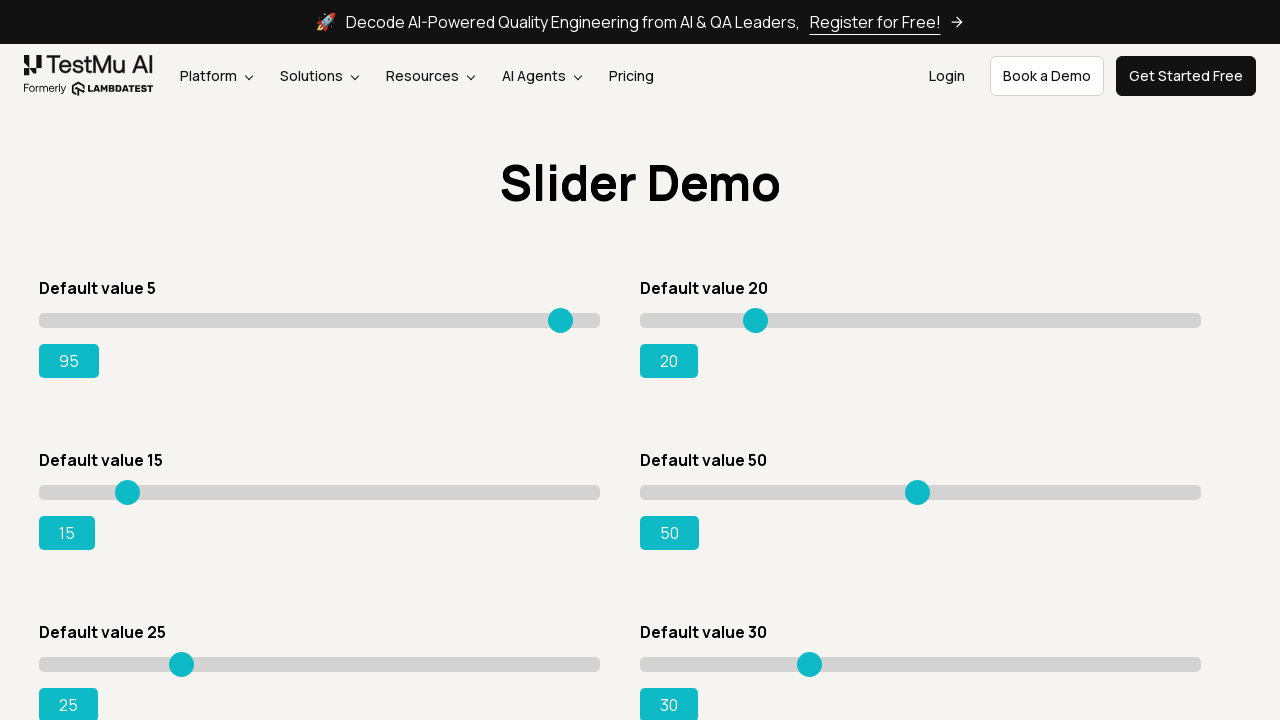

Pressed ArrowRight on slider 1, current value: 96 on input.sp__range >> nth=0
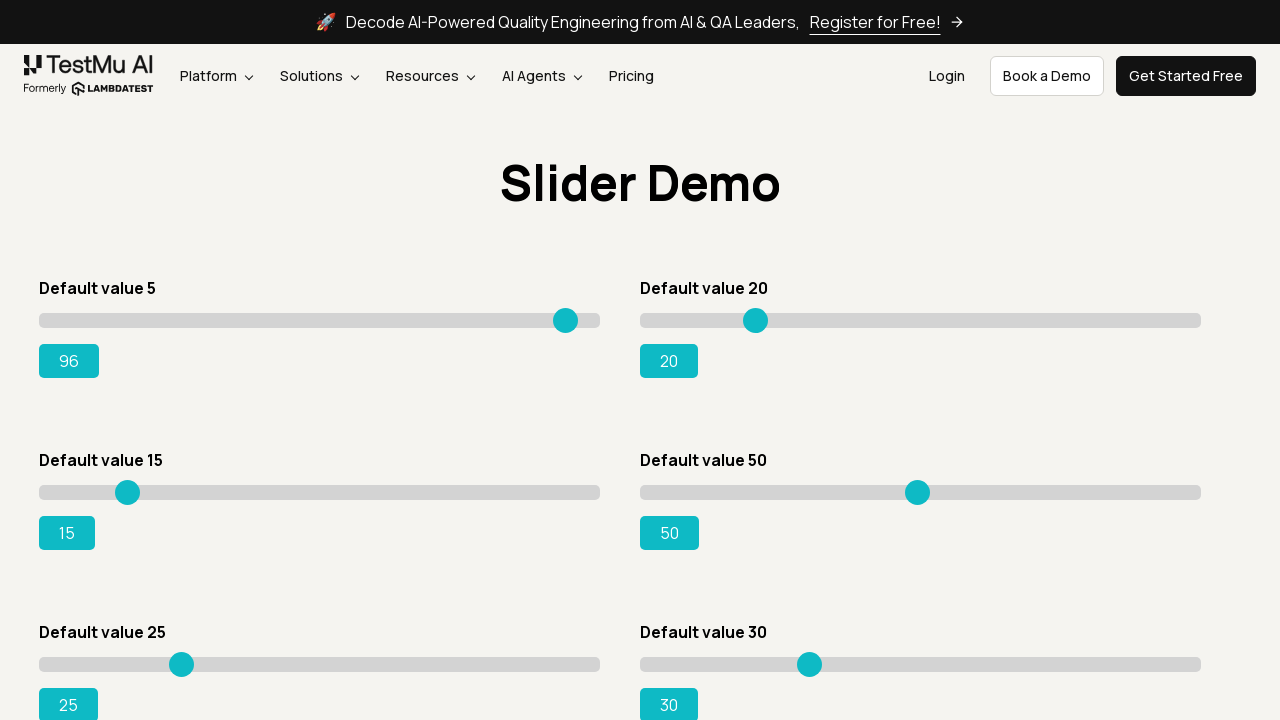

Pressed ArrowRight on slider 1, current value: 97 on input.sp__range >> nth=0
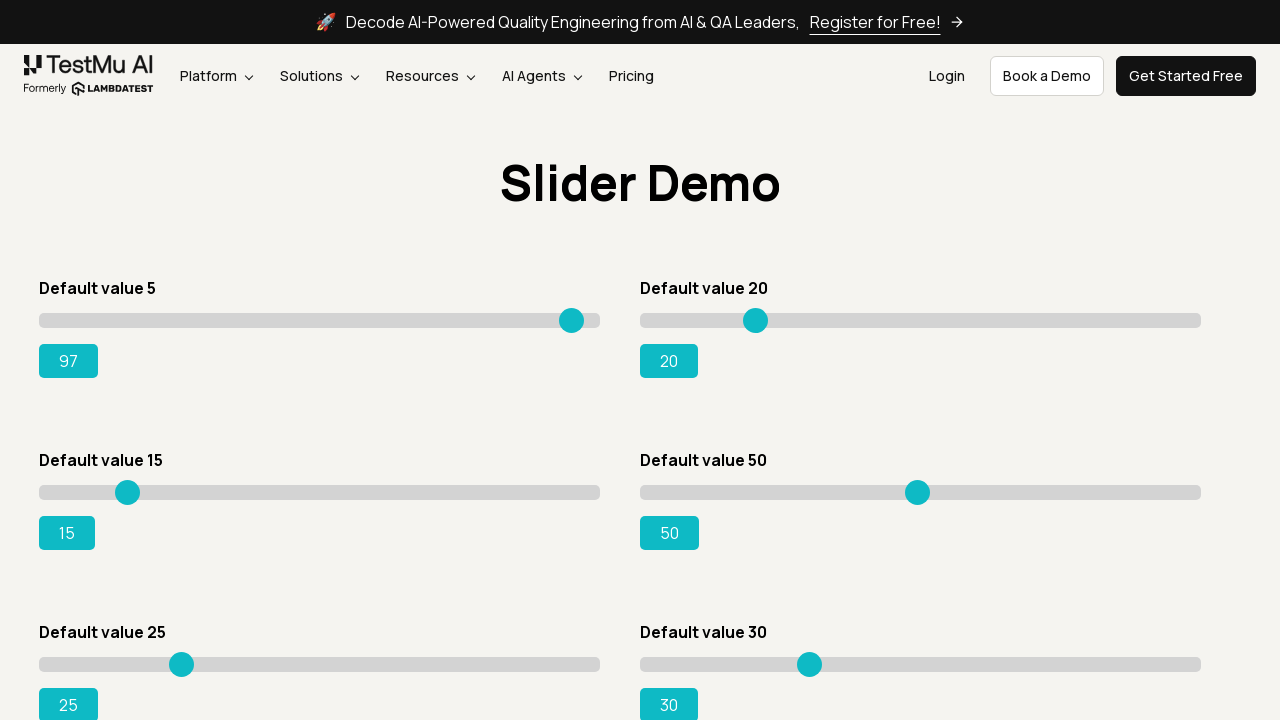

Pressed ArrowRight on slider 1, current value: 98 on input.sp__range >> nth=0
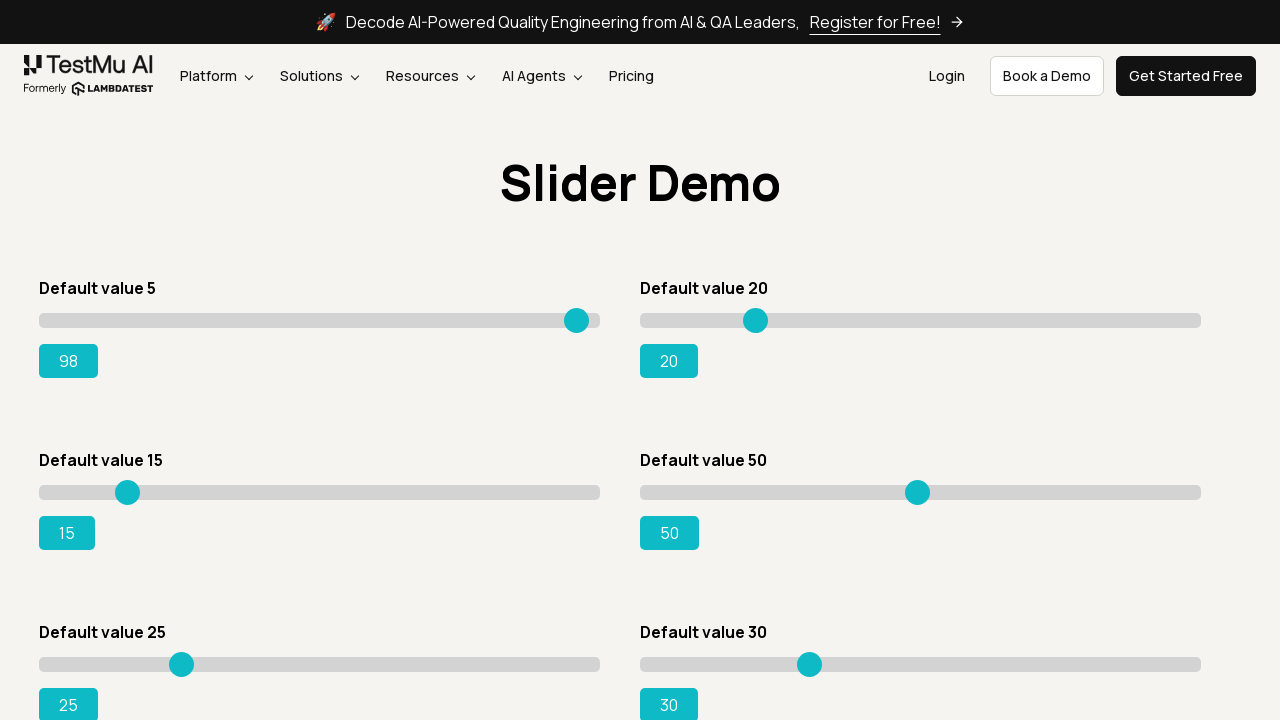

Pressed ArrowRight on slider 1, current value: 99 on input.sp__range >> nth=0
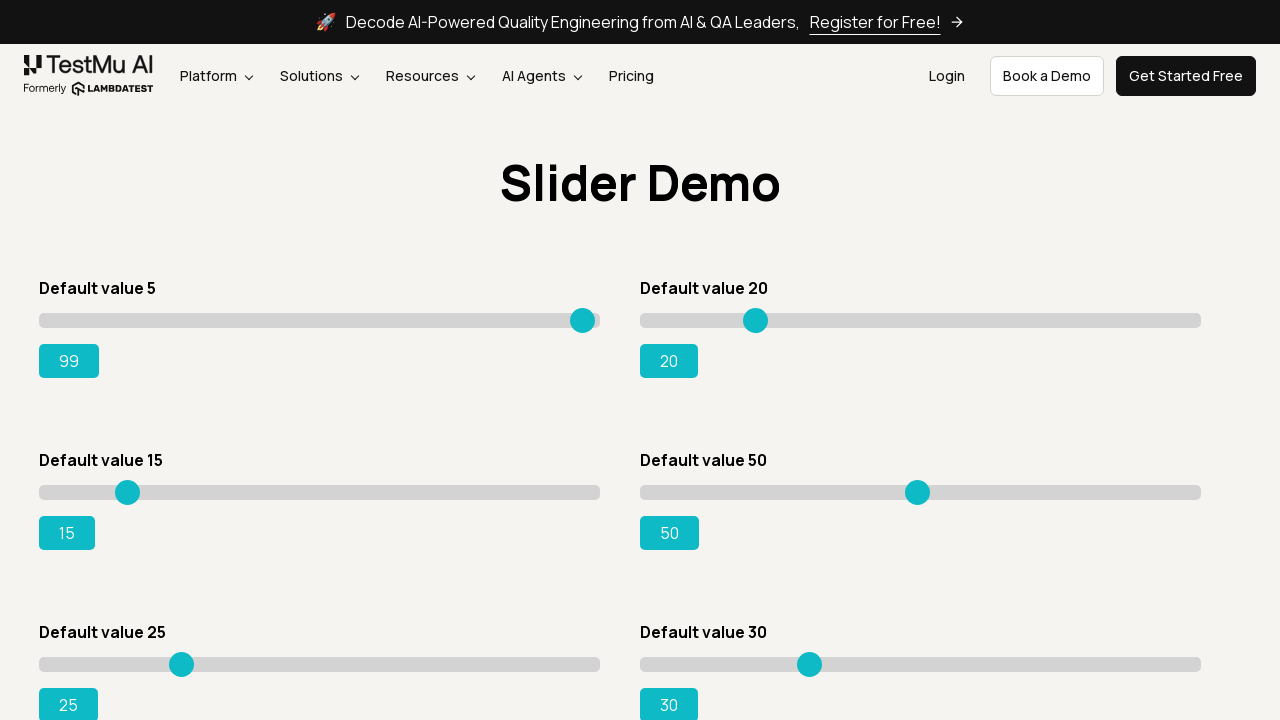

Selected slider 2 of 8
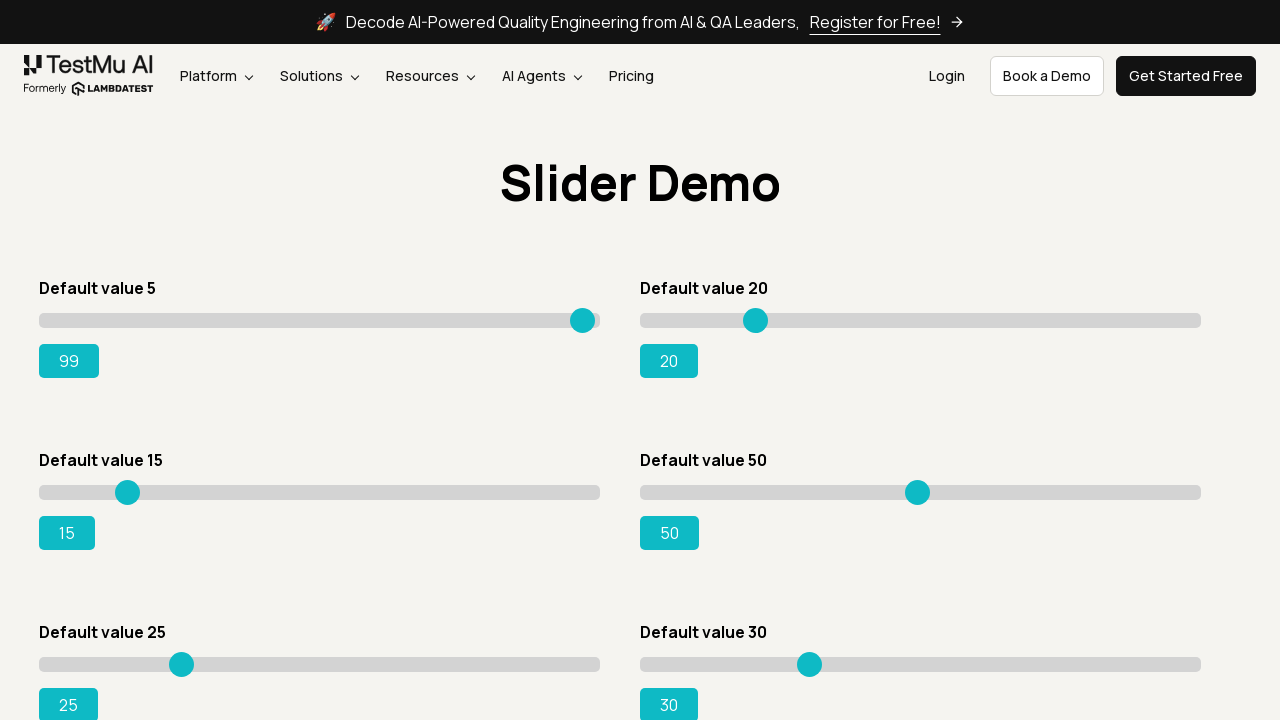

Located output display for slider 2
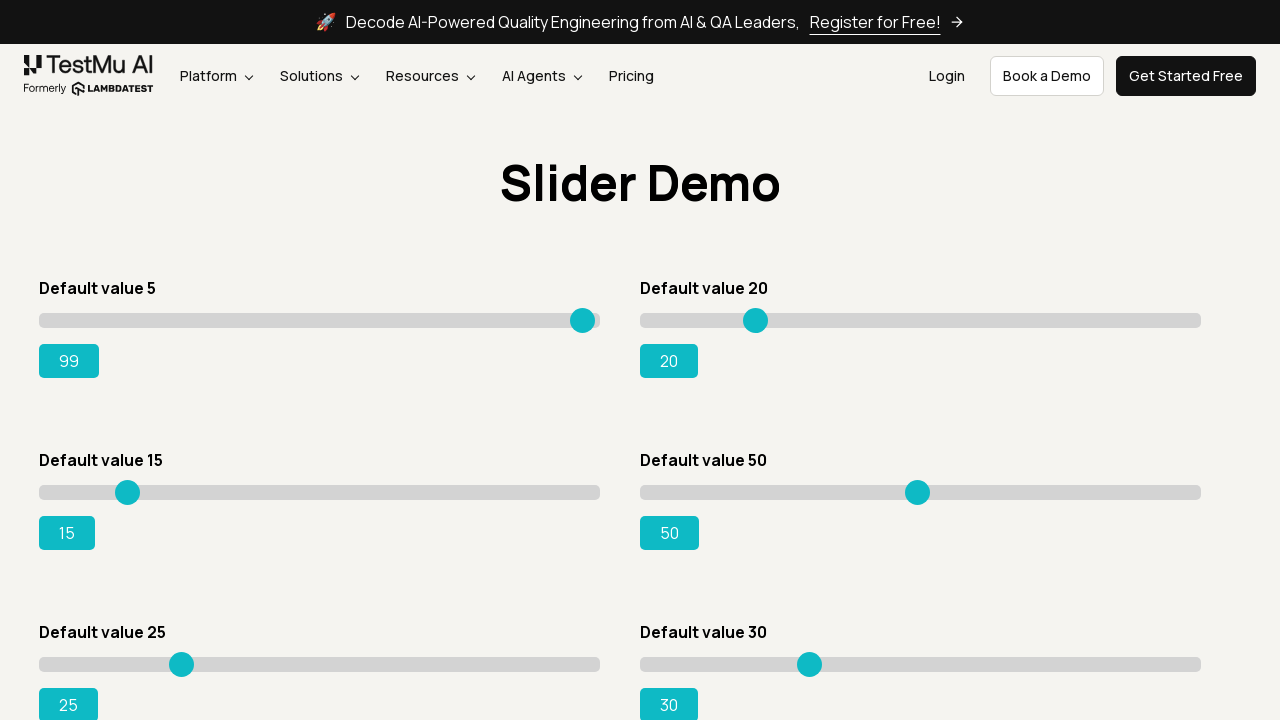

Pressed ArrowRight on slider 2, current value: 21 on input.sp__range >> nth=1
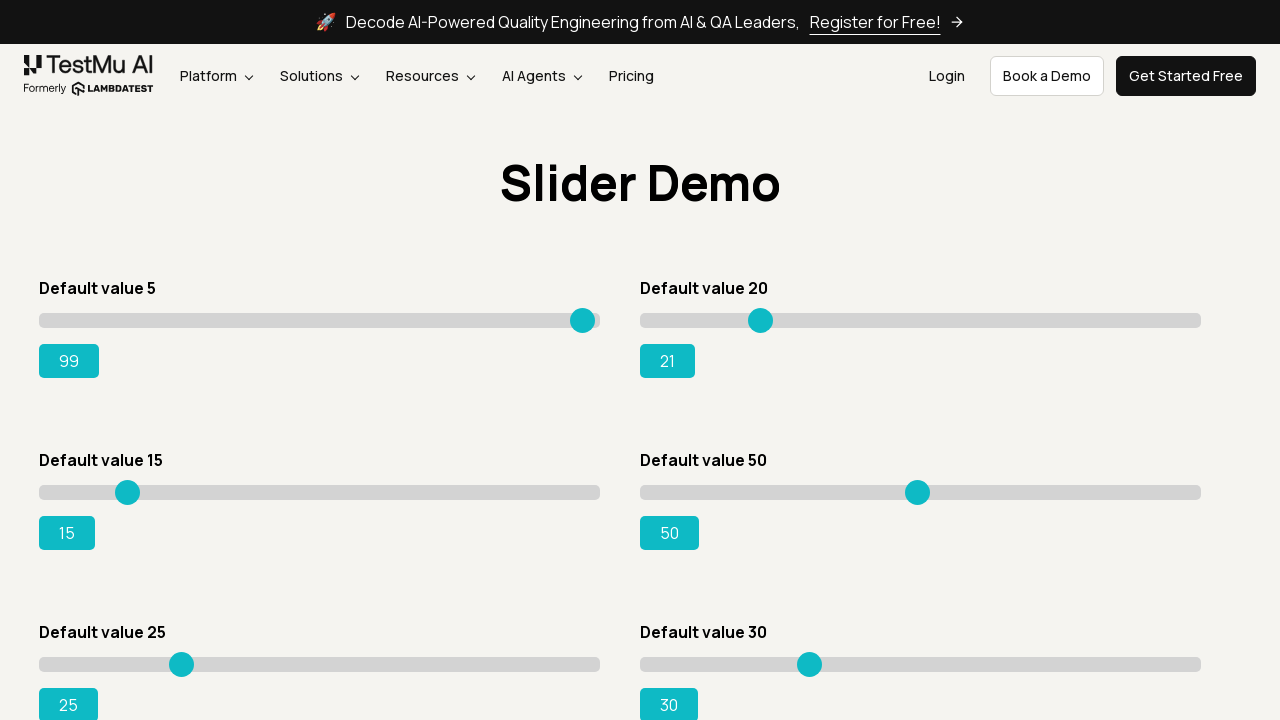

Pressed ArrowRight on slider 2, current value: 22 on input.sp__range >> nth=1
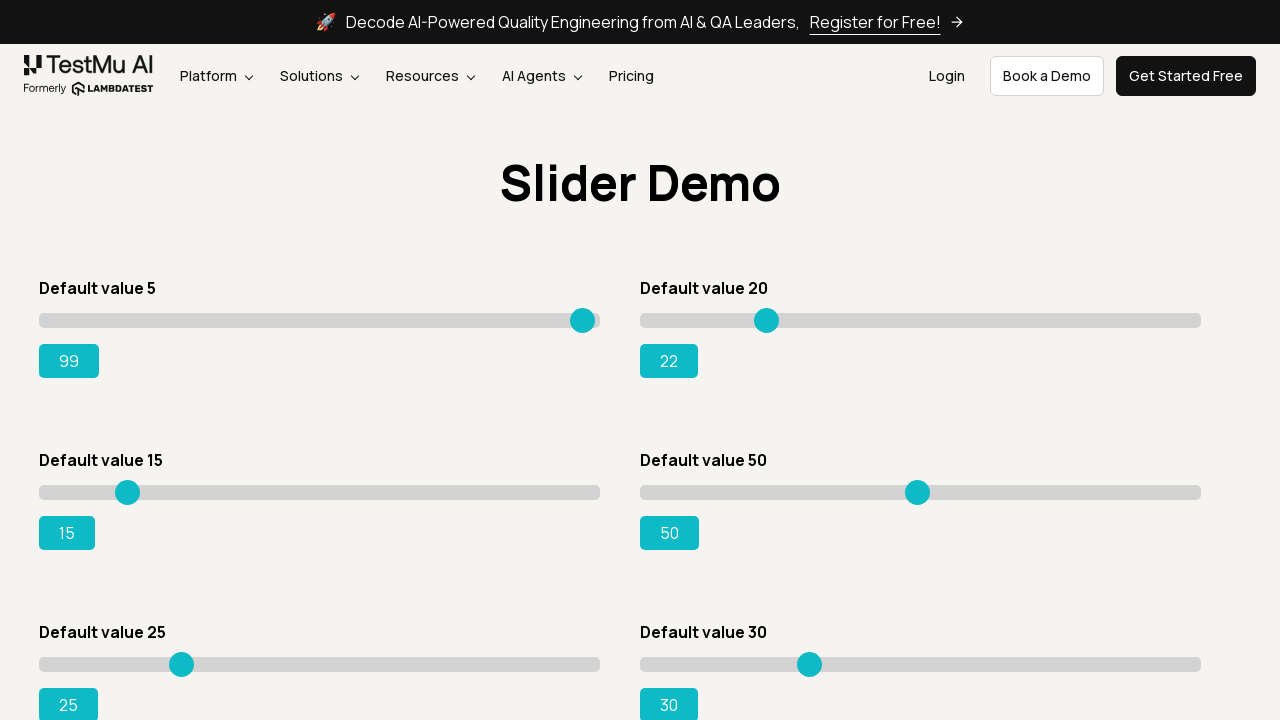

Pressed ArrowRight on slider 2, current value: 23 on input.sp__range >> nth=1
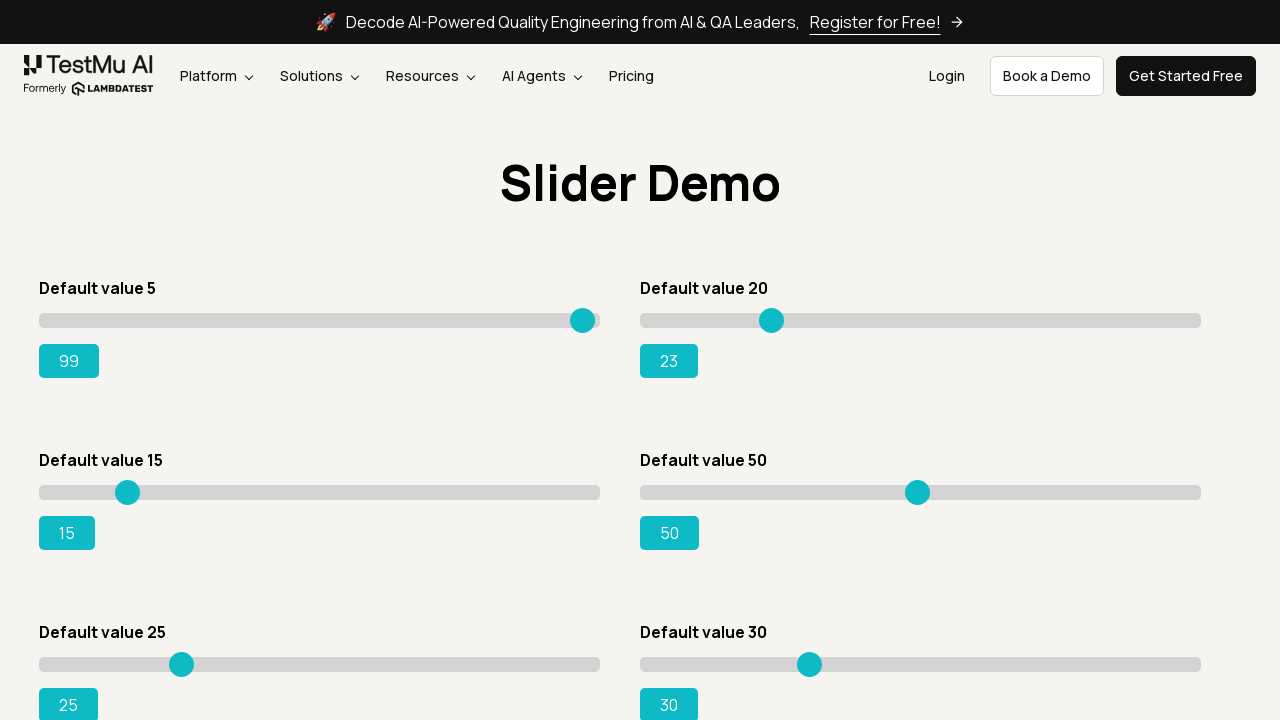

Pressed ArrowRight on slider 2, current value: 24 on input.sp__range >> nth=1
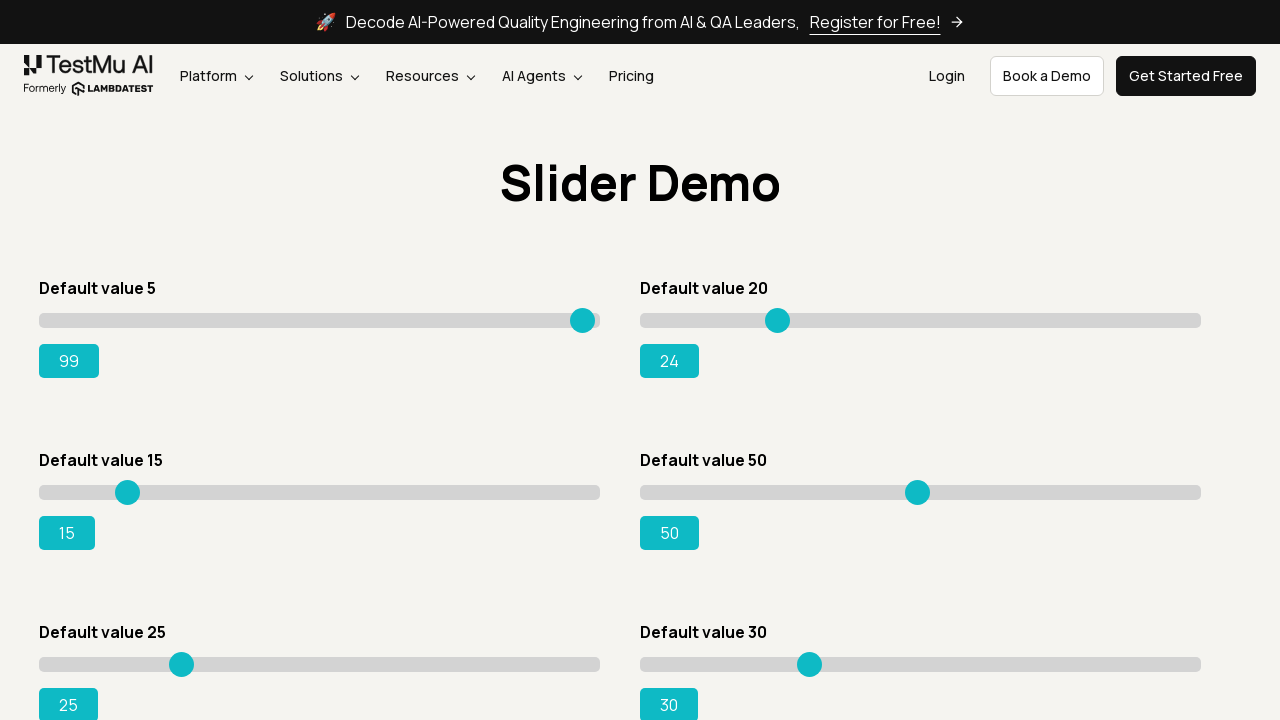

Pressed ArrowRight on slider 2, current value: 25 on input.sp__range >> nth=1
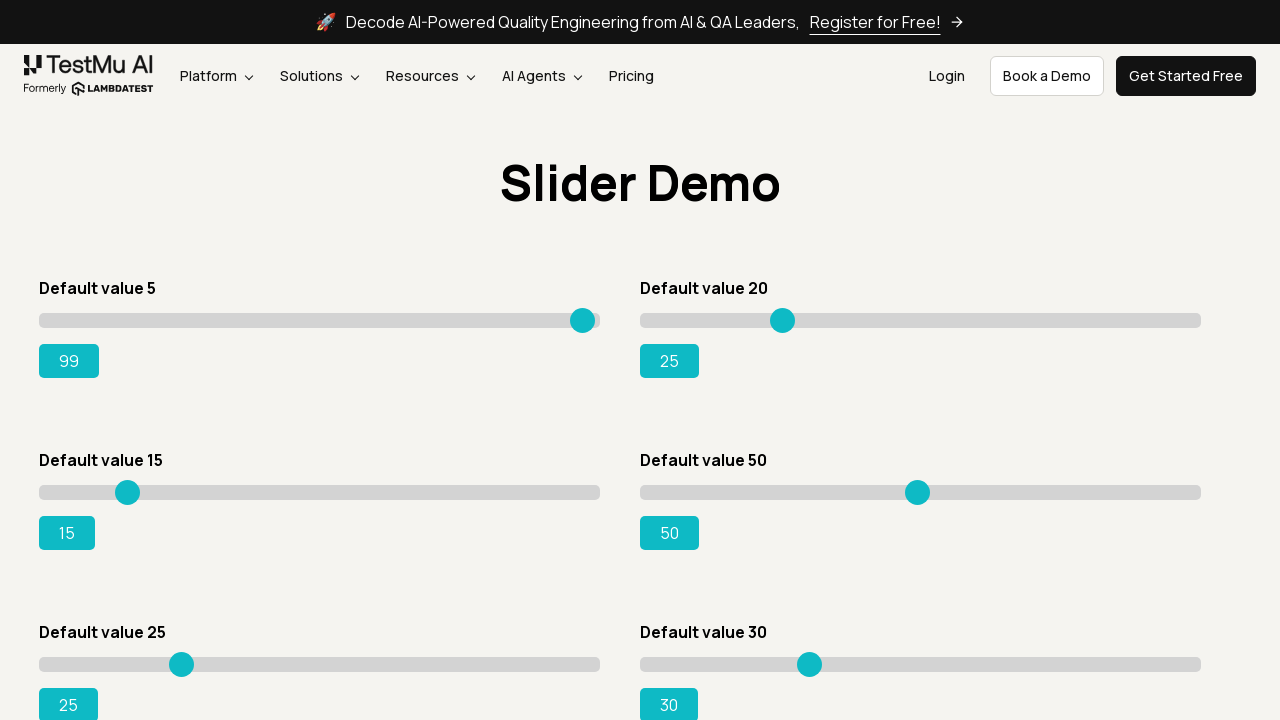

Pressed ArrowRight on slider 2, current value: 26 on input.sp__range >> nth=1
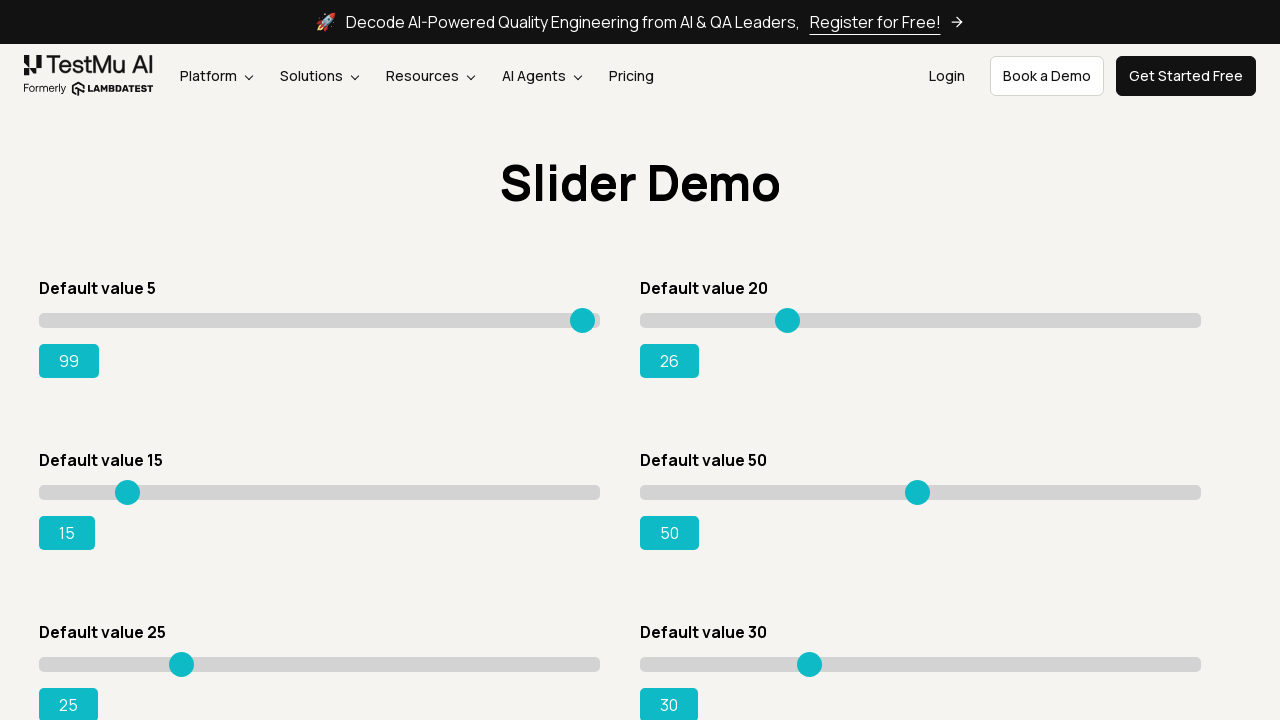

Pressed ArrowRight on slider 2, current value: 27 on input.sp__range >> nth=1
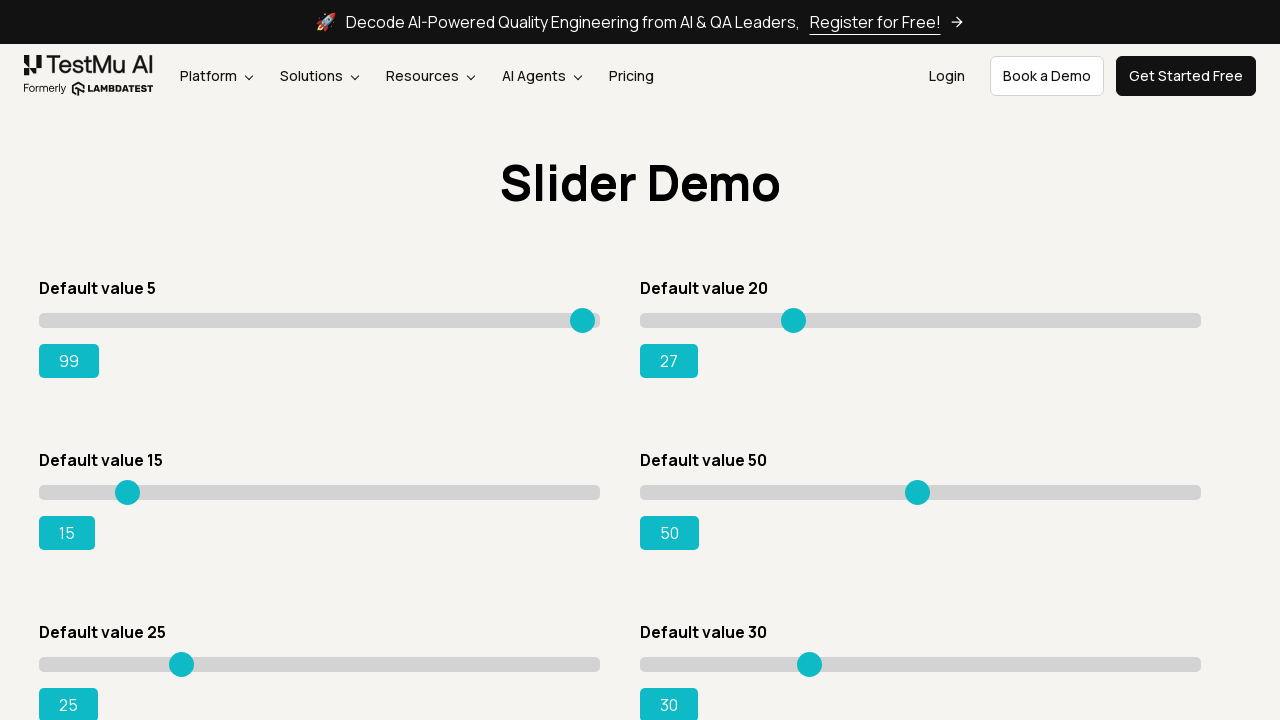

Pressed ArrowRight on slider 2, current value: 28 on input.sp__range >> nth=1
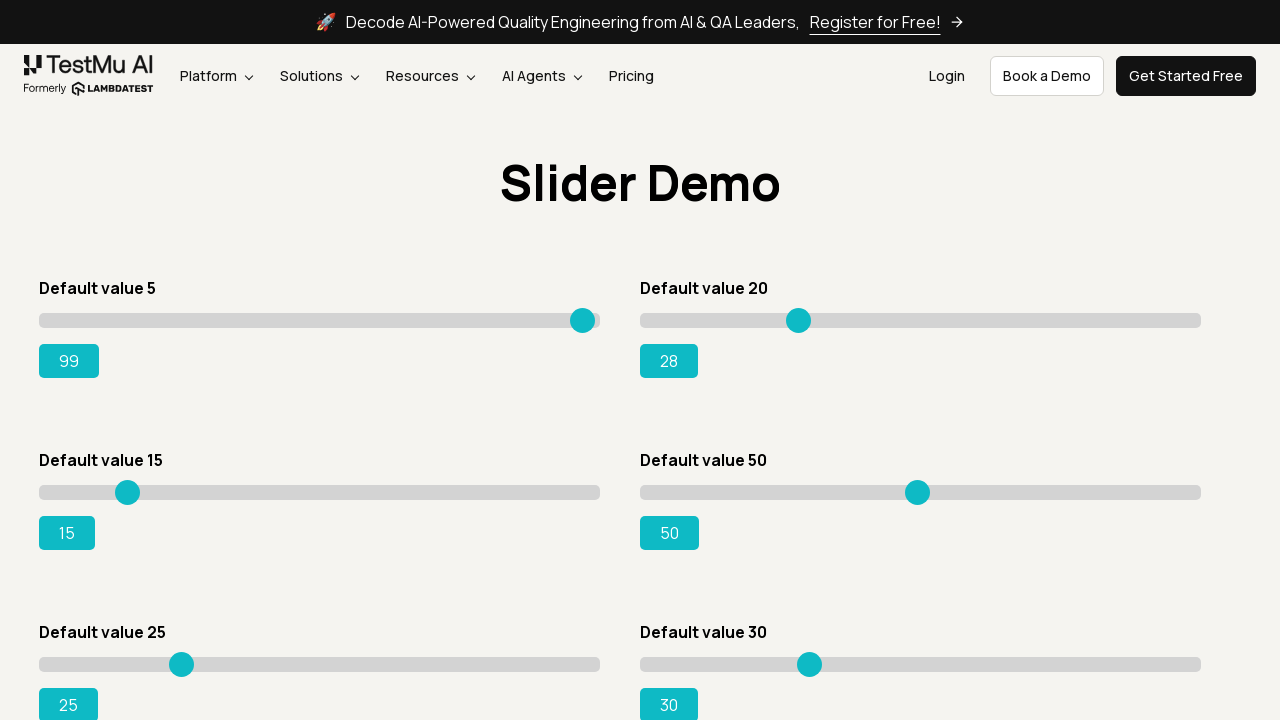

Pressed ArrowRight on slider 2, current value: 29 on input.sp__range >> nth=1
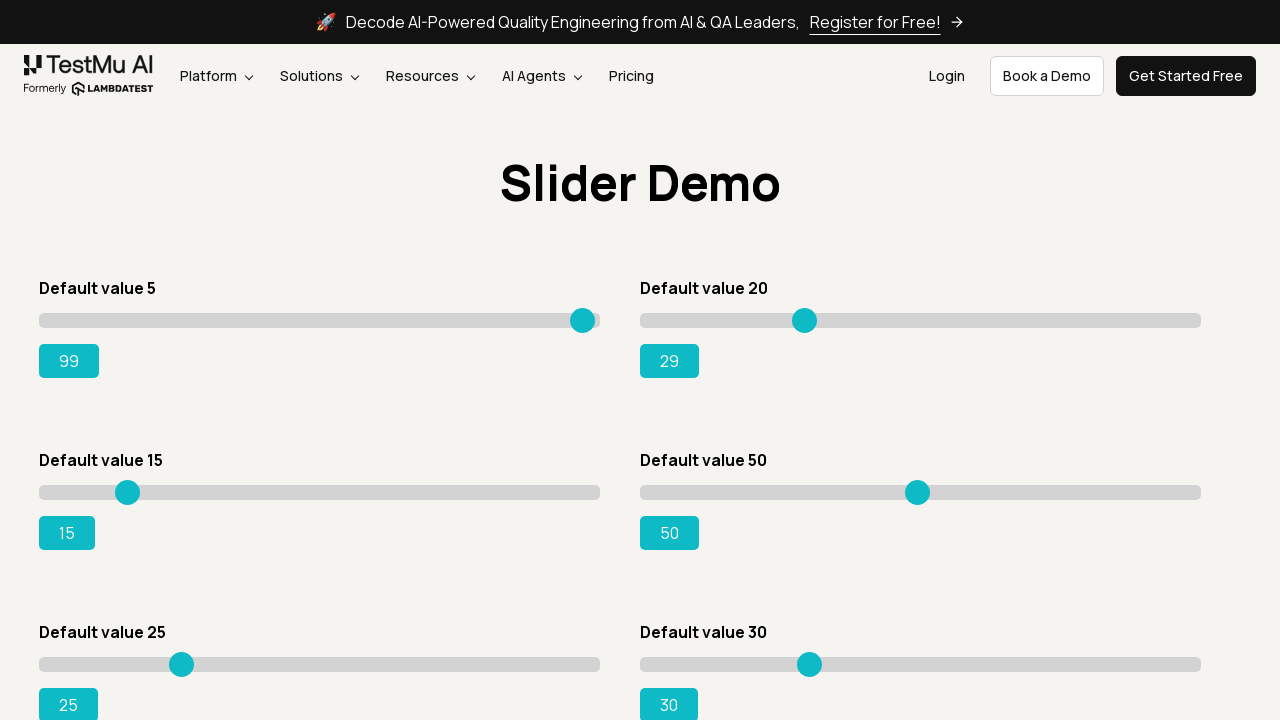

Pressed ArrowRight on slider 2, current value: 30 on input.sp__range >> nth=1
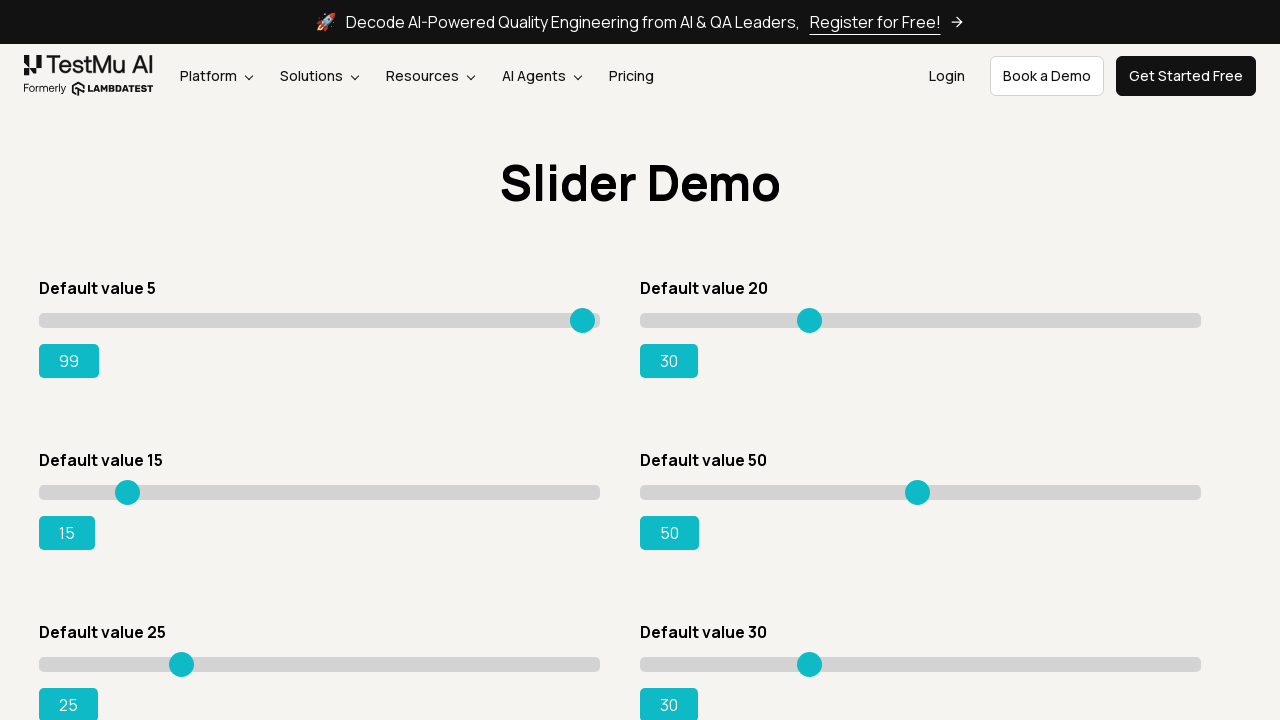

Pressed ArrowRight on slider 2, current value: 31 on input.sp__range >> nth=1
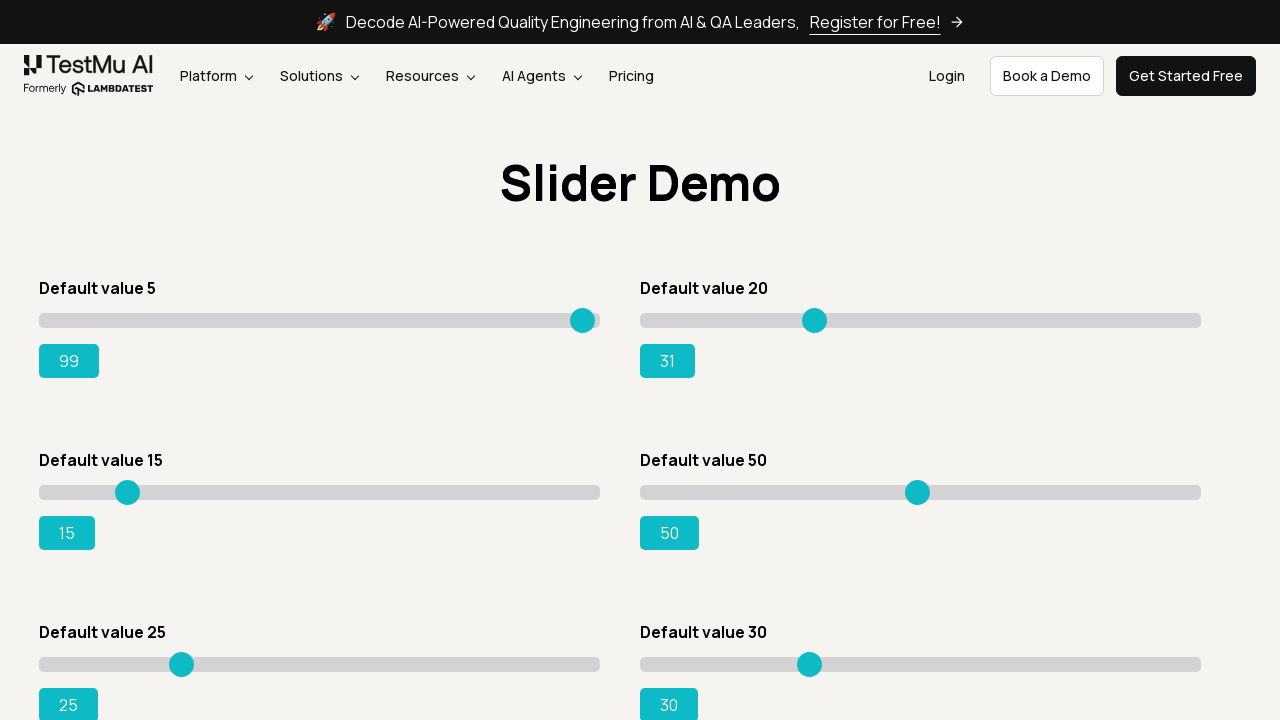

Pressed ArrowRight on slider 2, current value: 32 on input.sp__range >> nth=1
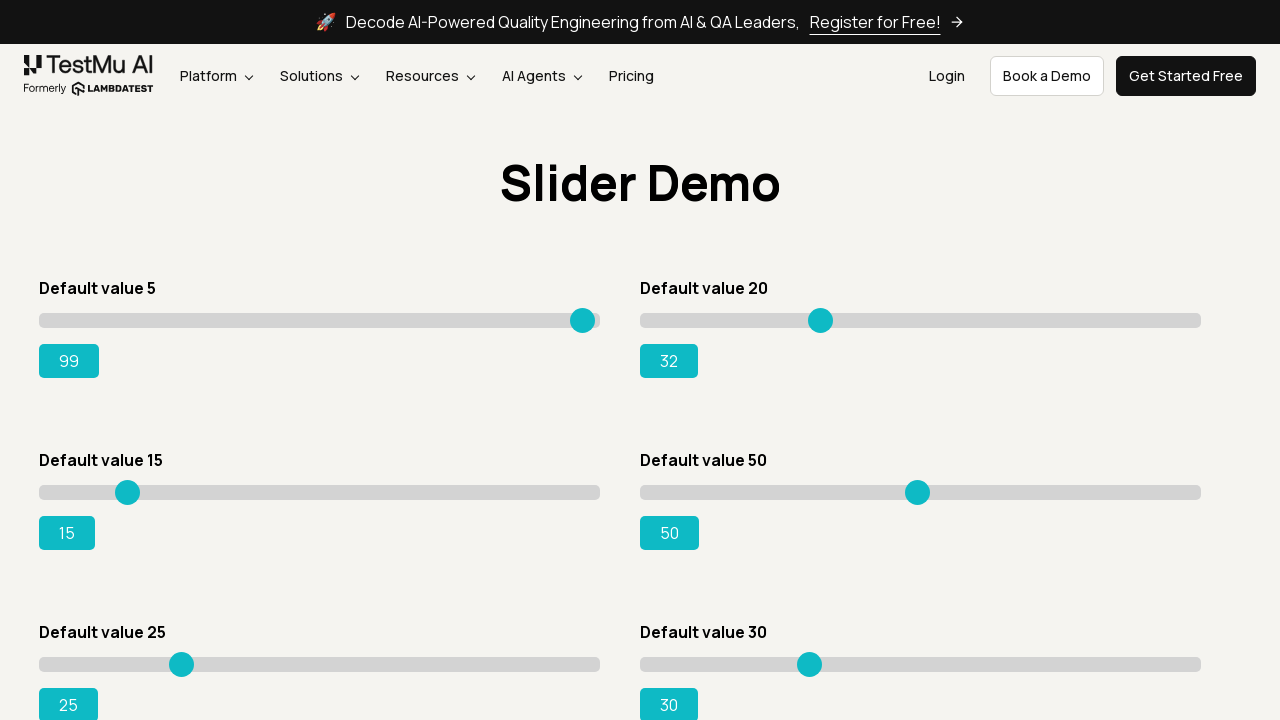

Pressed ArrowRight on slider 2, current value: 33 on input.sp__range >> nth=1
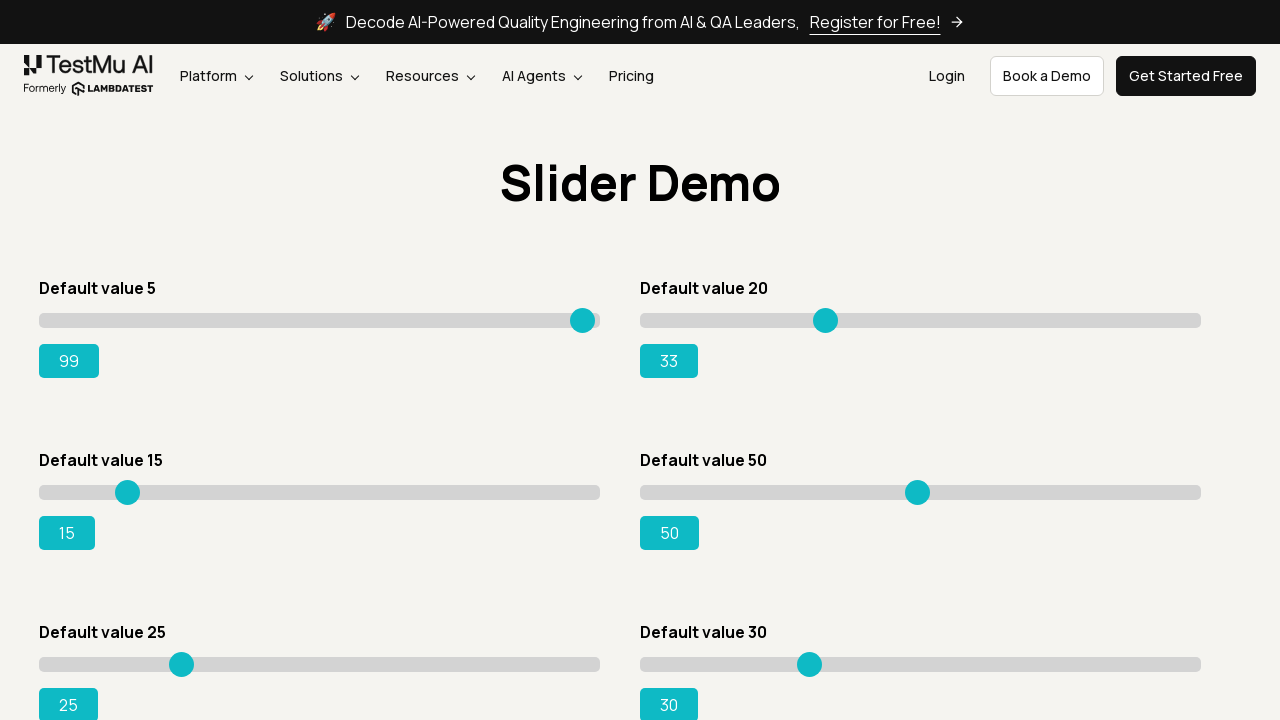

Pressed ArrowRight on slider 2, current value: 34 on input.sp__range >> nth=1
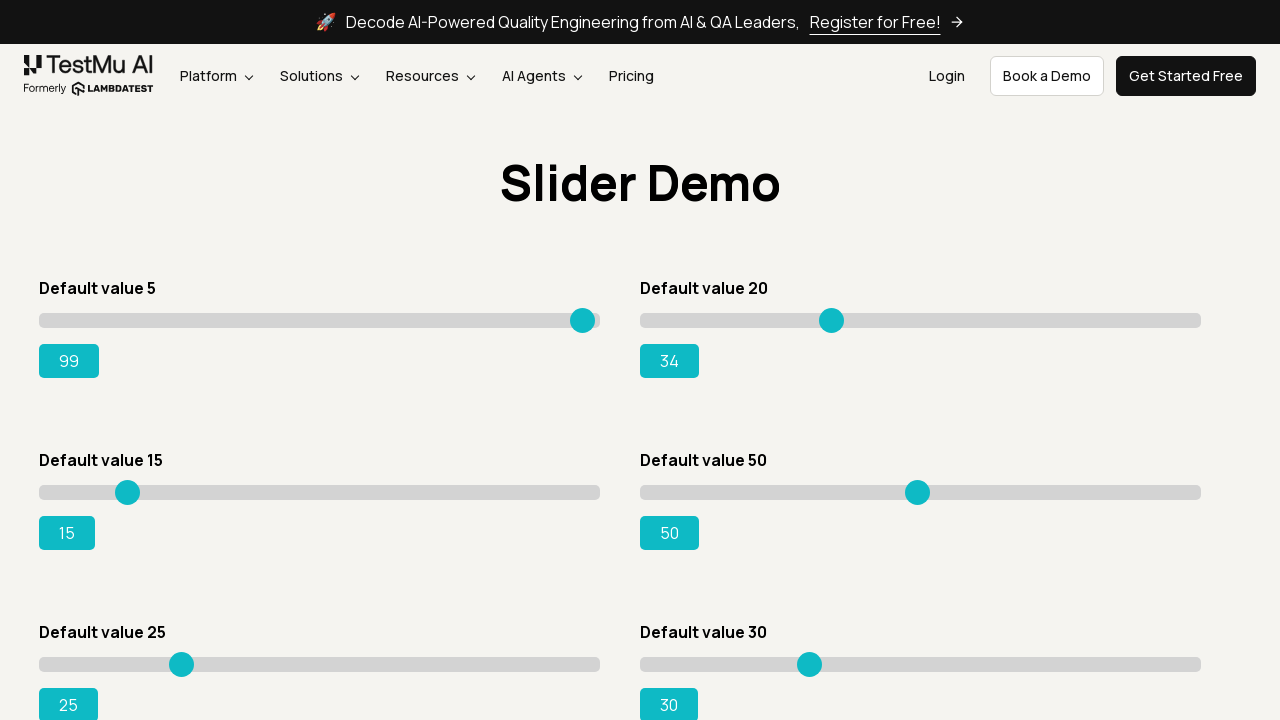

Pressed ArrowRight on slider 2, current value: 35 on input.sp__range >> nth=1
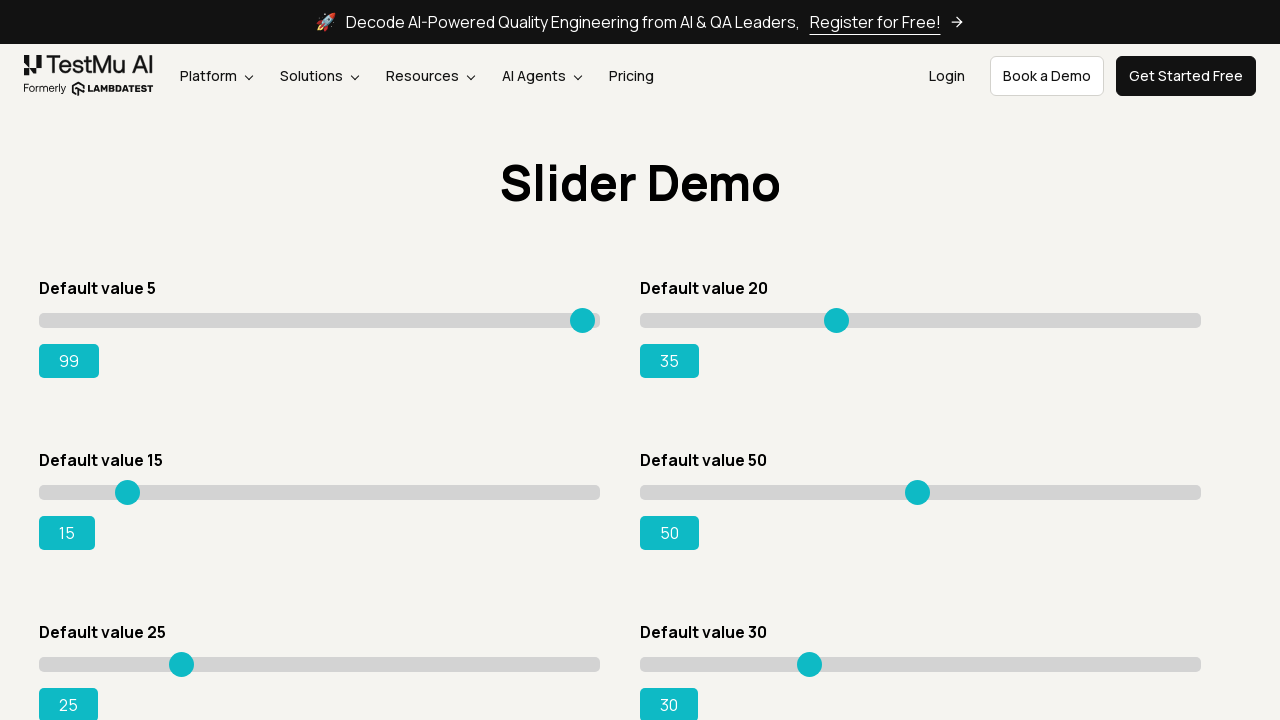

Pressed ArrowRight on slider 2, current value: 36 on input.sp__range >> nth=1
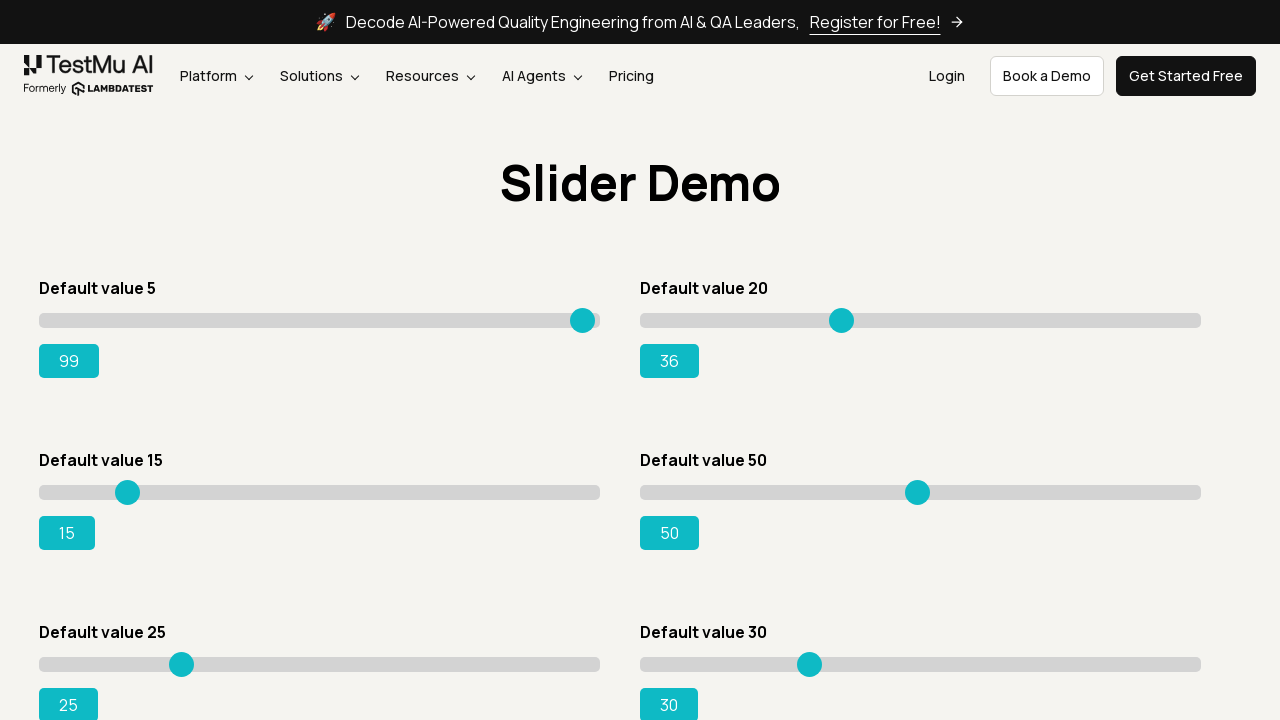

Pressed ArrowRight on slider 2, current value: 37 on input.sp__range >> nth=1
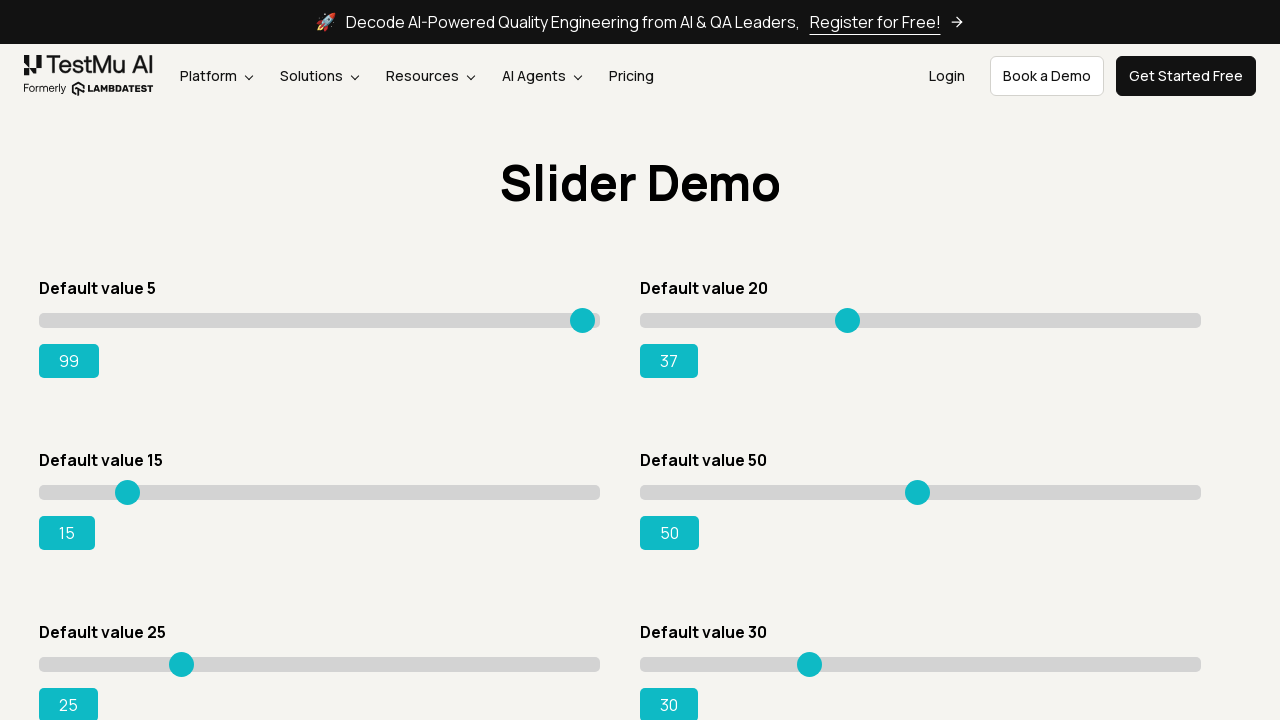

Pressed ArrowRight on slider 2, current value: 38 on input.sp__range >> nth=1
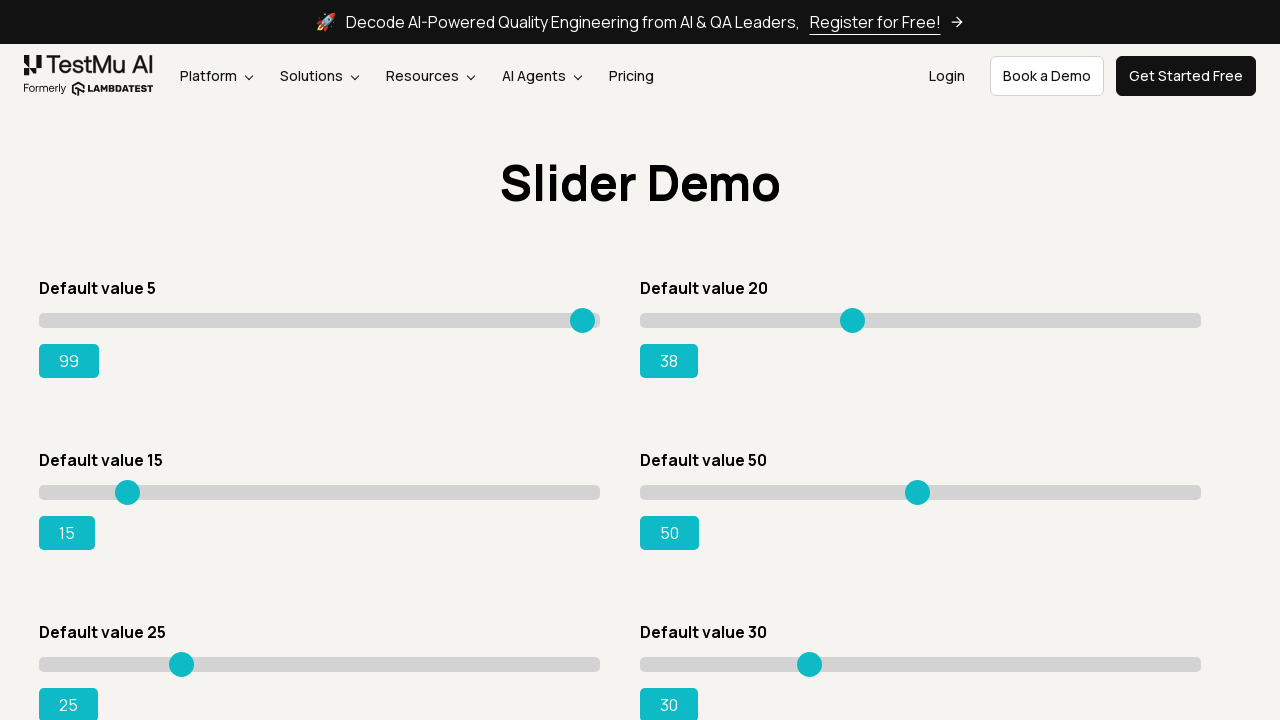

Pressed ArrowRight on slider 2, current value: 39 on input.sp__range >> nth=1
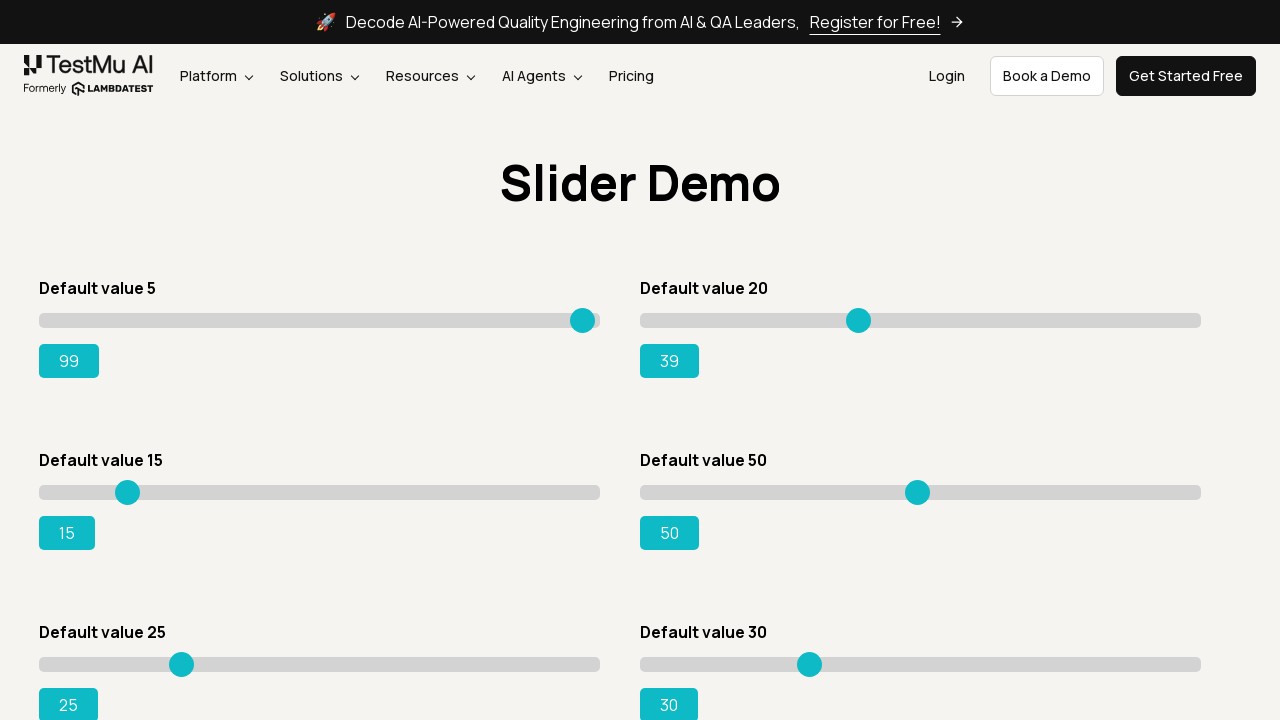

Pressed ArrowRight on slider 2, current value: 40 on input.sp__range >> nth=1
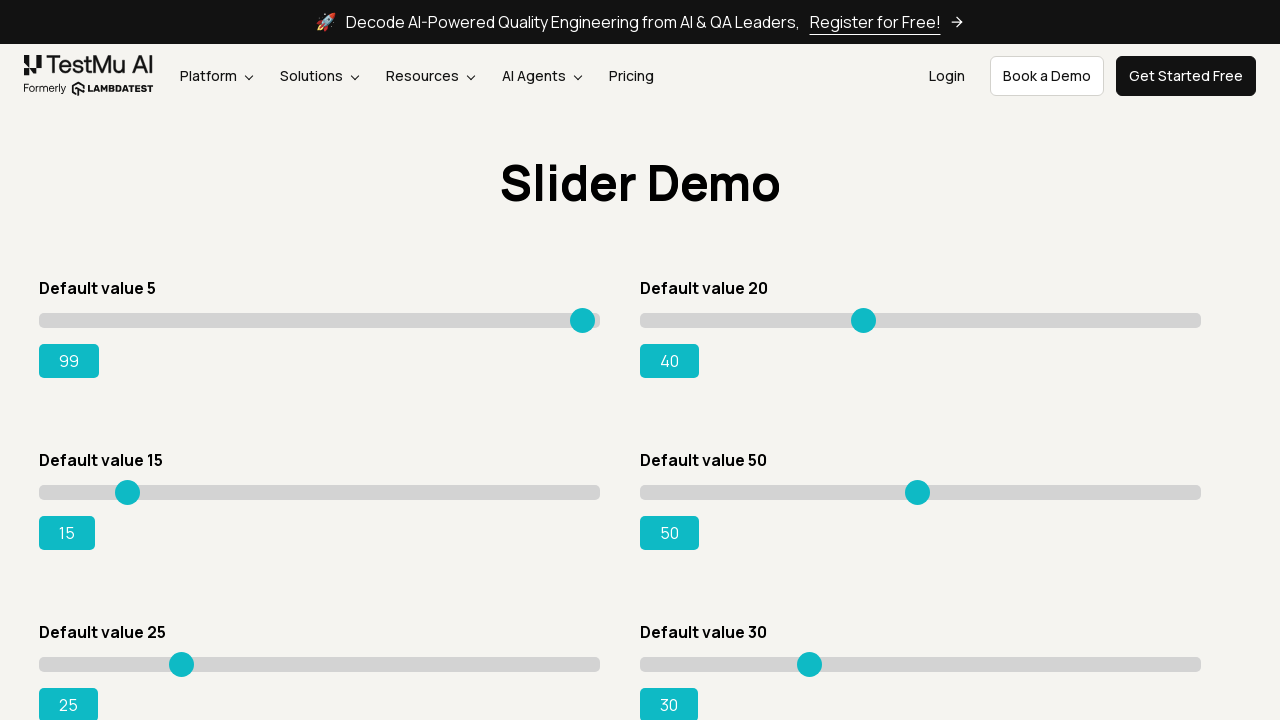

Pressed ArrowRight on slider 2, current value: 41 on input.sp__range >> nth=1
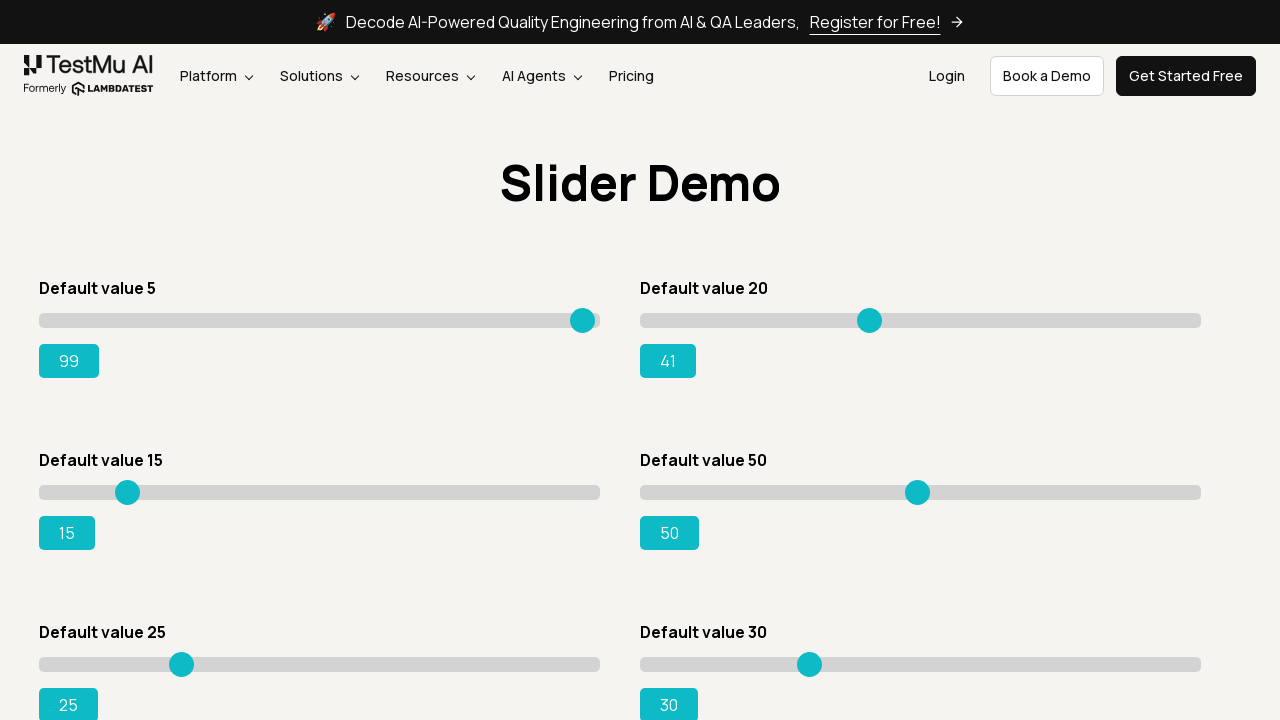

Pressed ArrowRight on slider 2, current value: 42 on input.sp__range >> nth=1
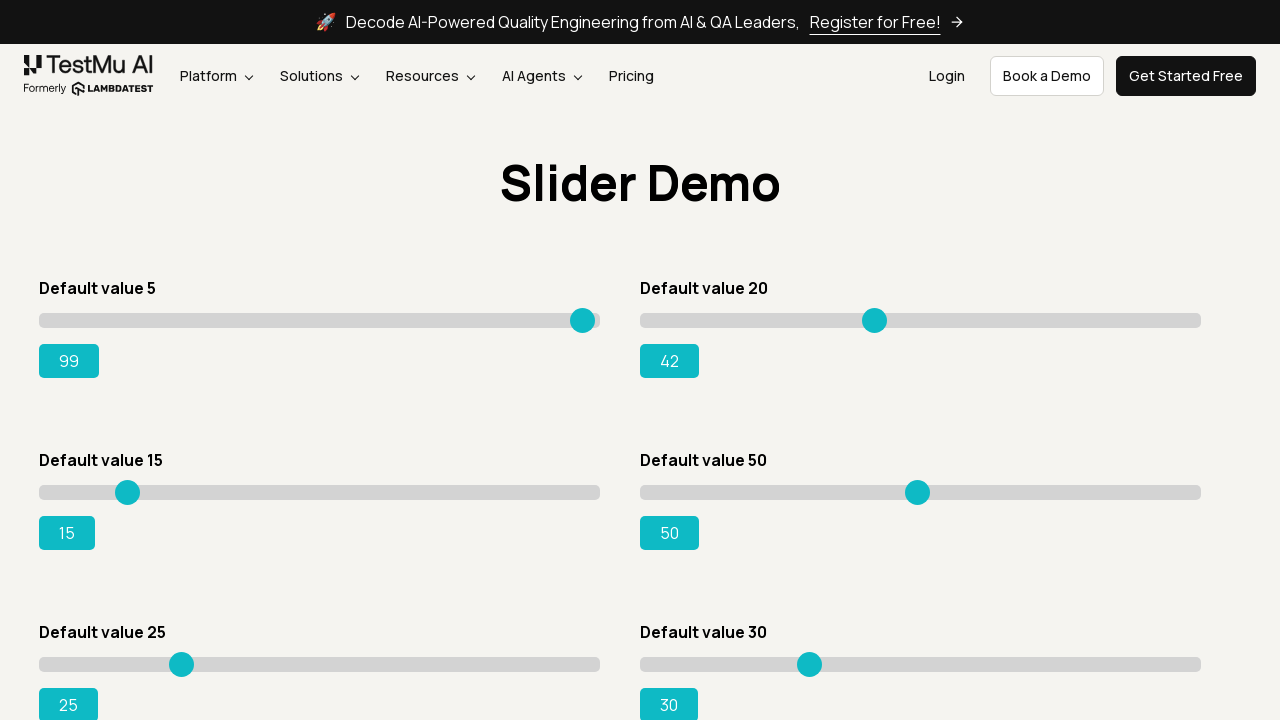

Pressed ArrowRight on slider 2, current value: 43 on input.sp__range >> nth=1
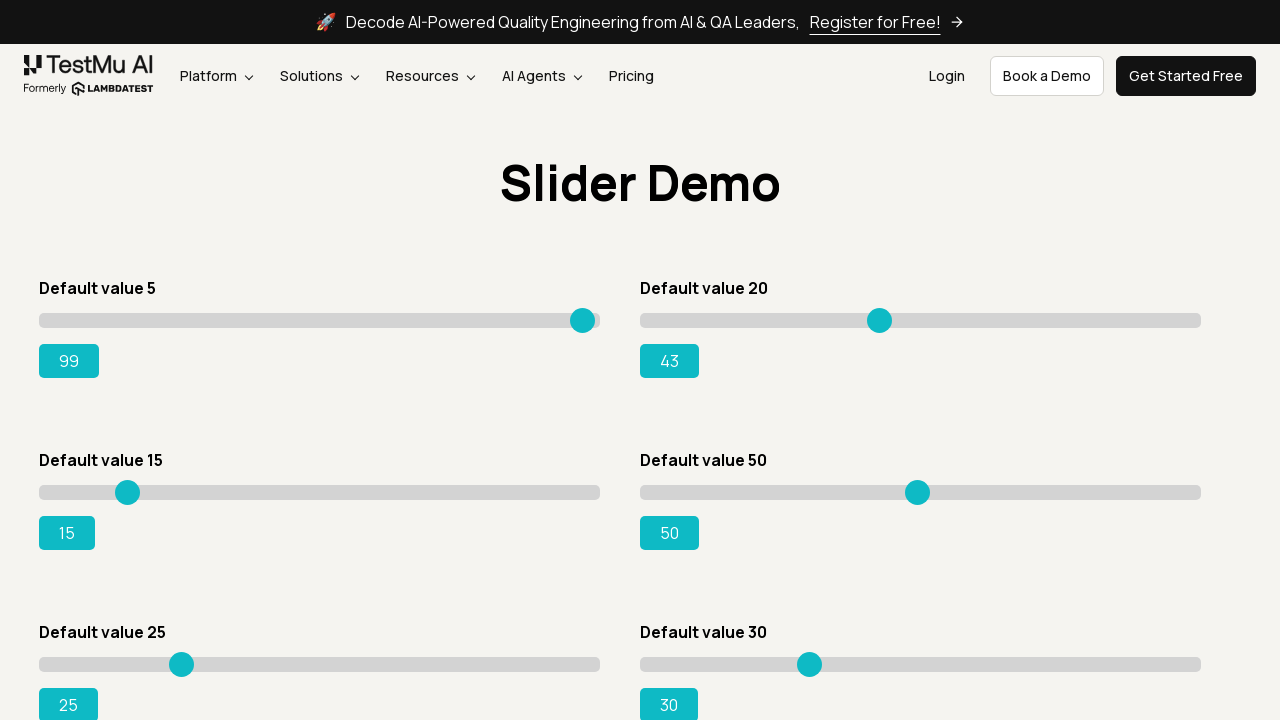

Pressed ArrowRight on slider 2, current value: 44 on input.sp__range >> nth=1
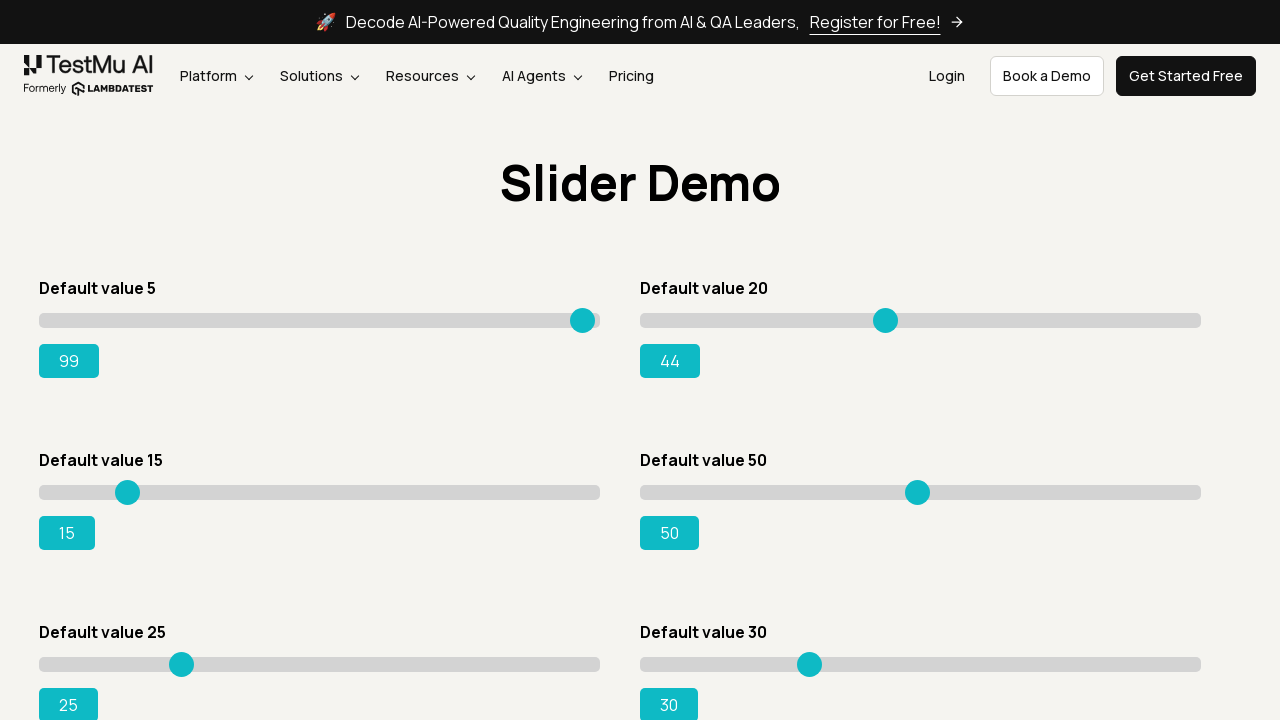

Pressed ArrowRight on slider 2, current value: 45 on input.sp__range >> nth=1
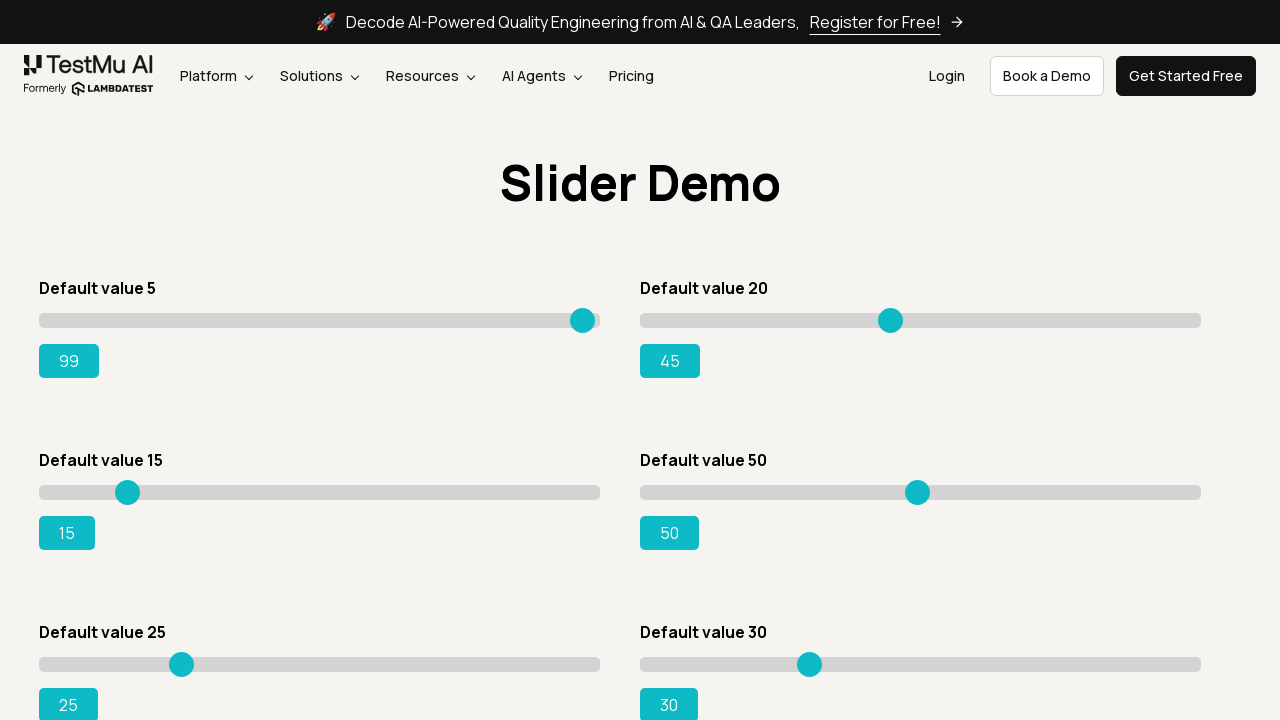

Pressed ArrowRight on slider 2, current value: 46 on input.sp__range >> nth=1
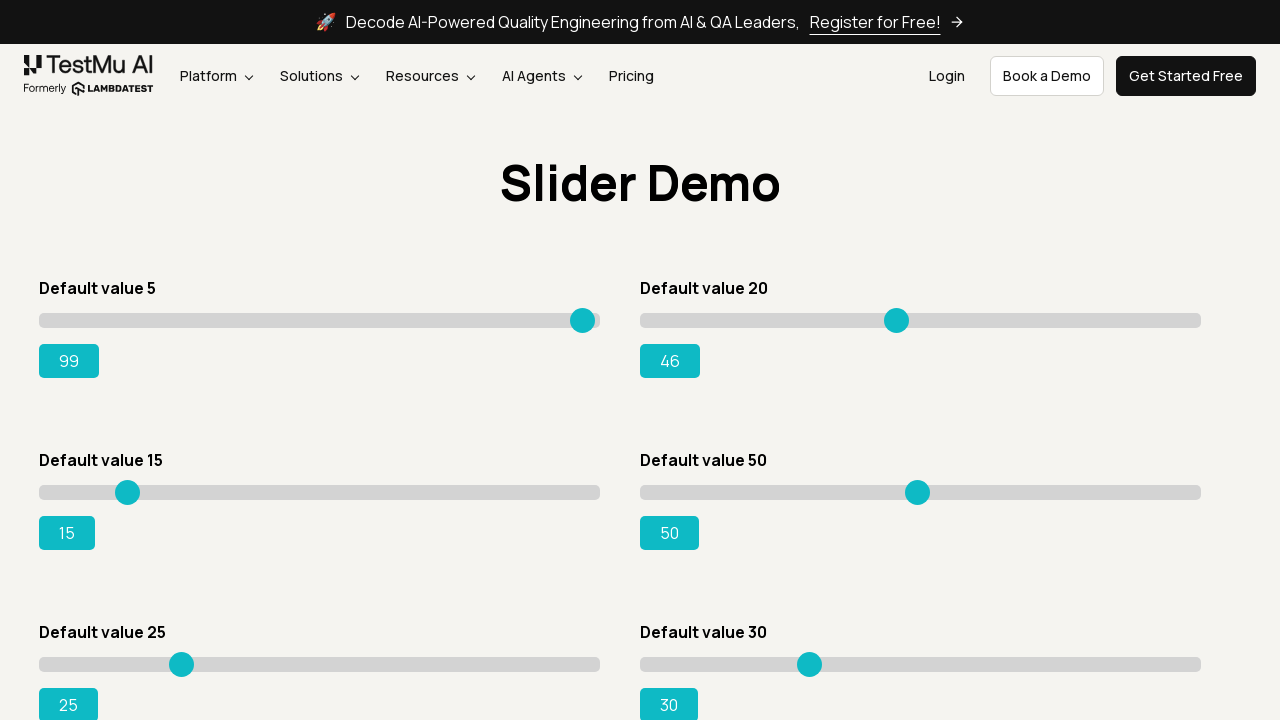

Pressed ArrowRight on slider 2, current value: 47 on input.sp__range >> nth=1
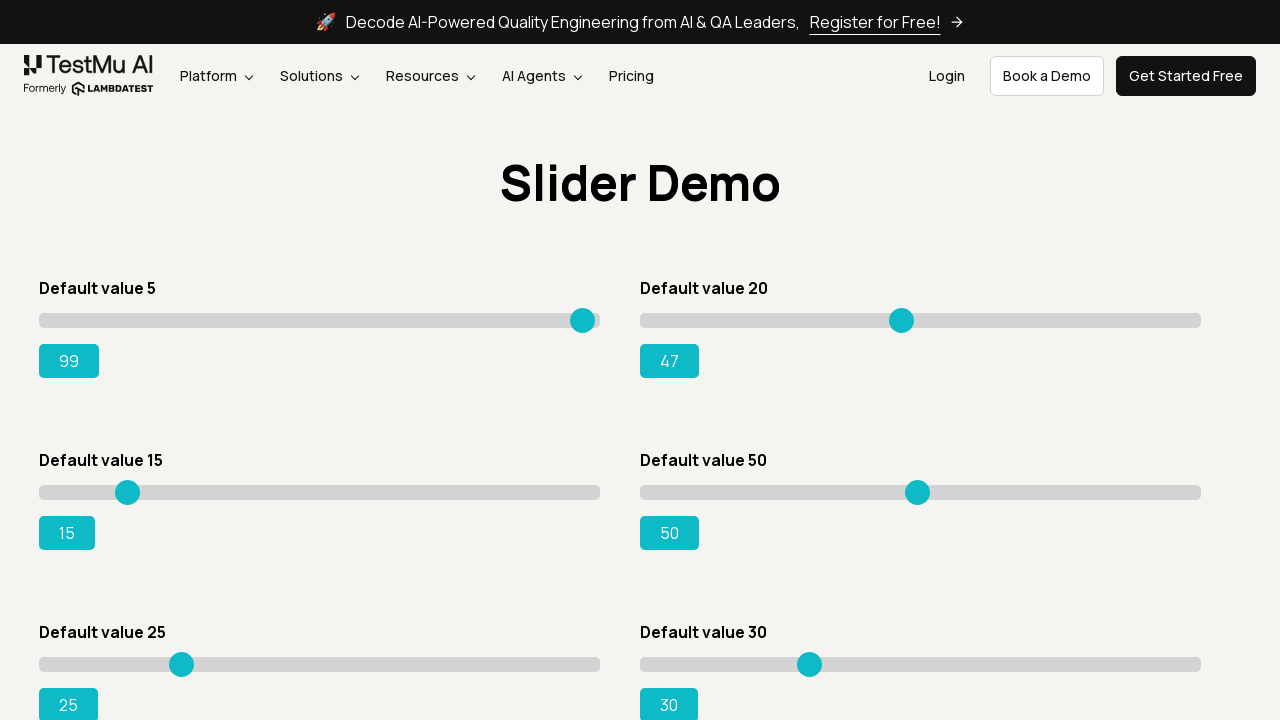

Pressed ArrowRight on slider 2, current value: 48 on input.sp__range >> nth=1
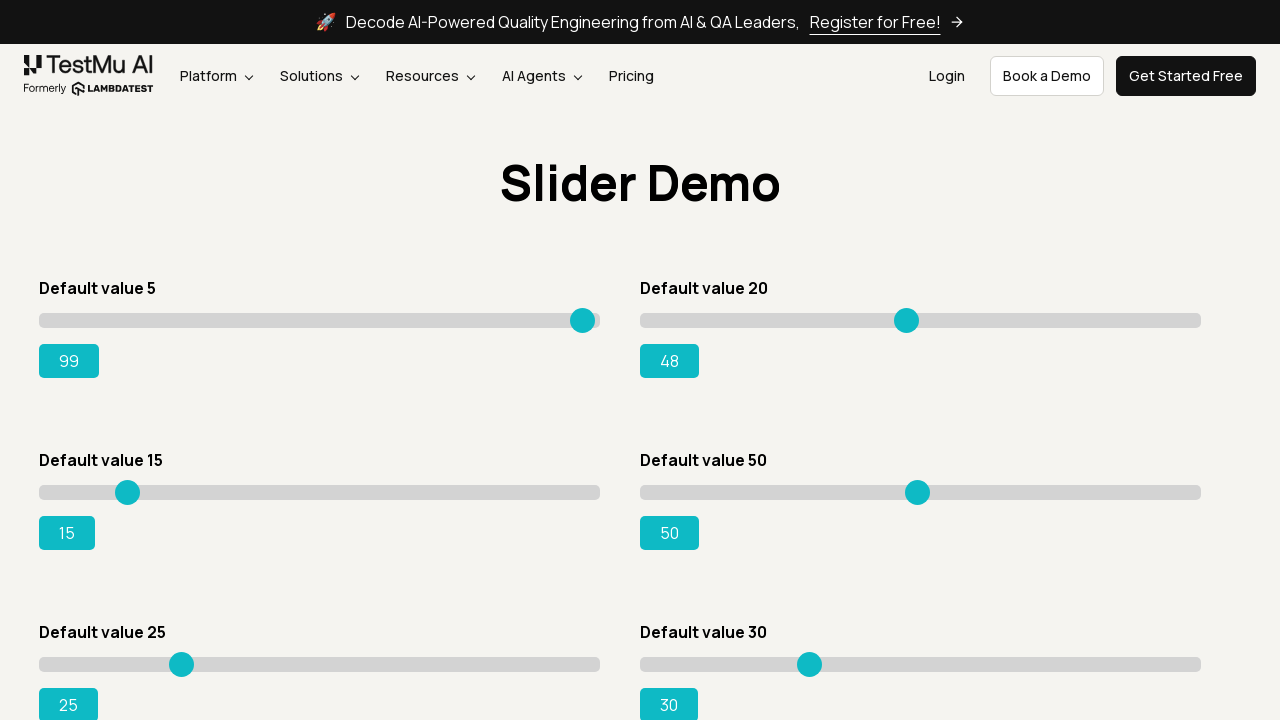

Pressed ArrowRight on slider 2, current value: 49 on input.sp__range >> nth=1
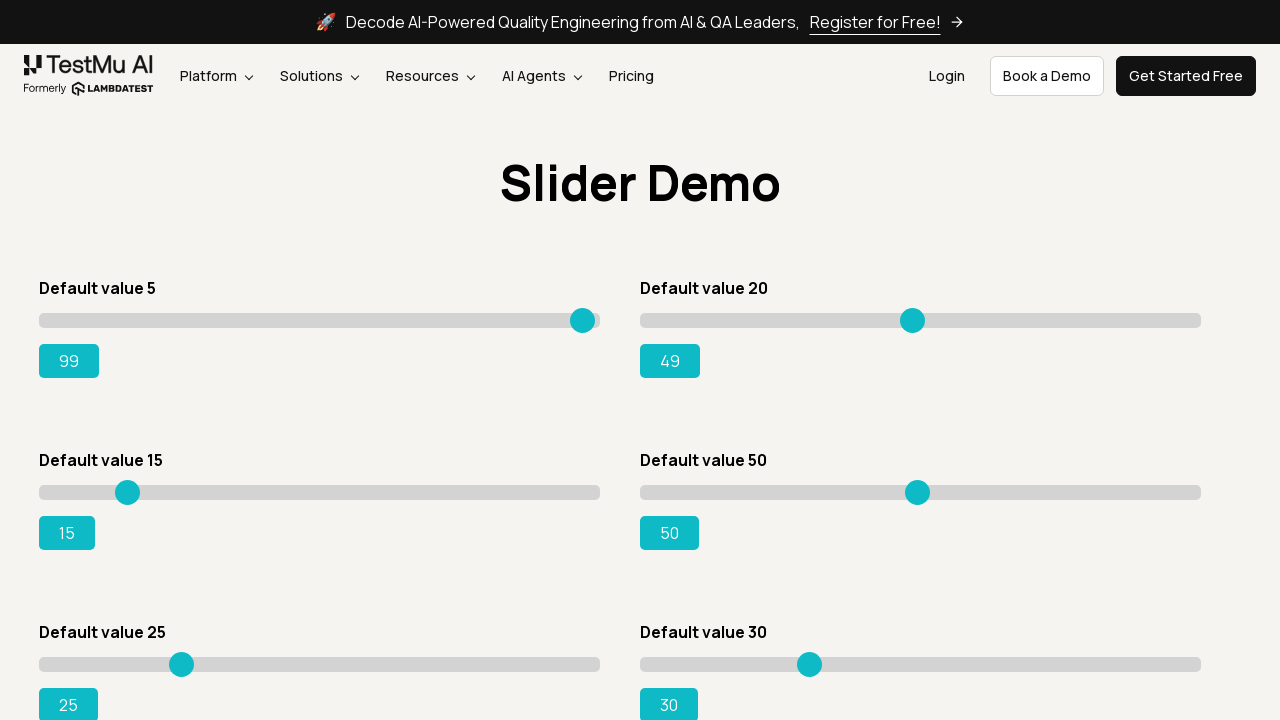

Pressed ArrowRight on slider 2, current value: 50 on input.sp__range >> nth=1
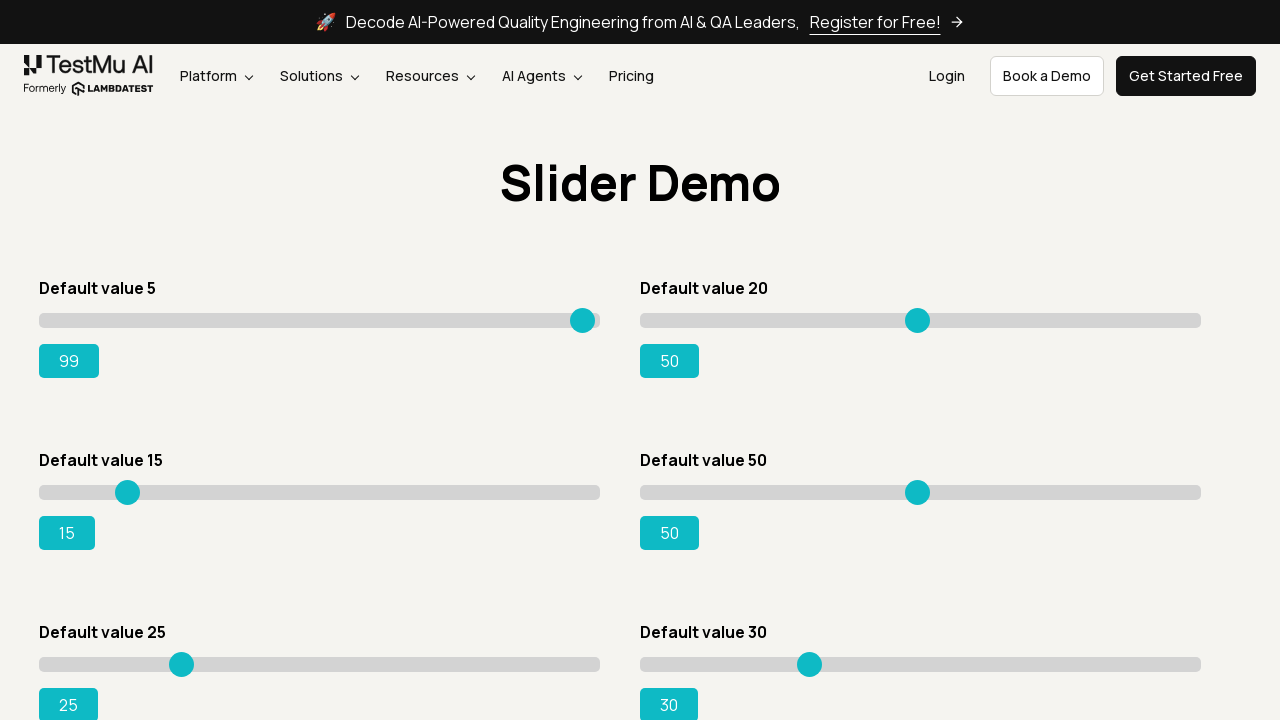

Pressed ArrowRight on slider 2, current value: 51 on input.sp__range >> nth=1
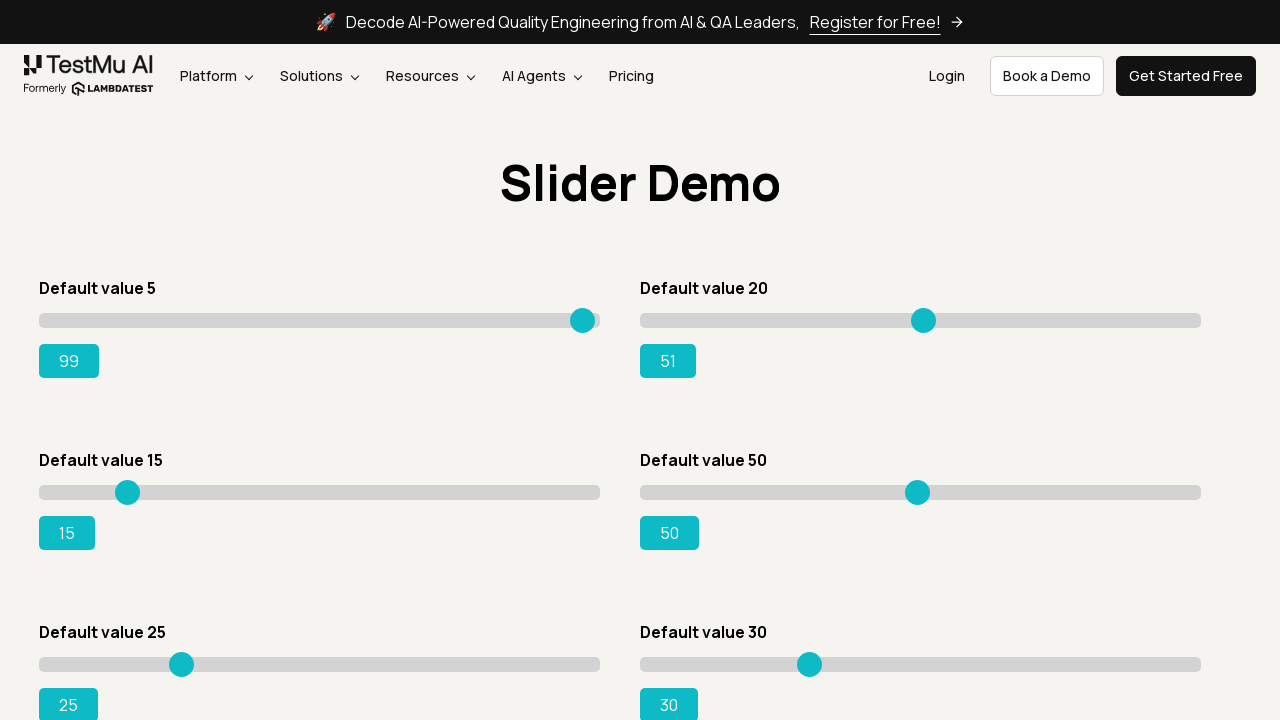

Pressed ArrowRight on slider 2, current value: 52 on input.sp__range >> nth=1
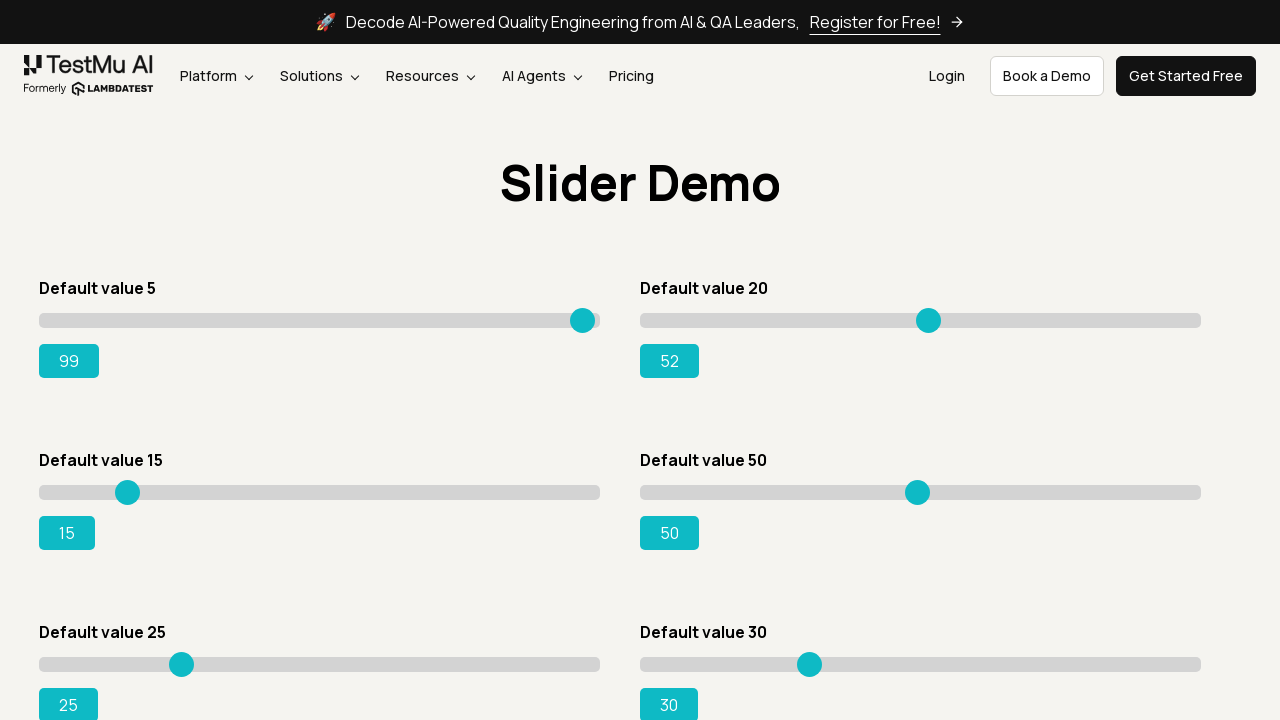

Pressed ArrowRight on slider 2, current value: 53 on input.sp__range >> nth=1
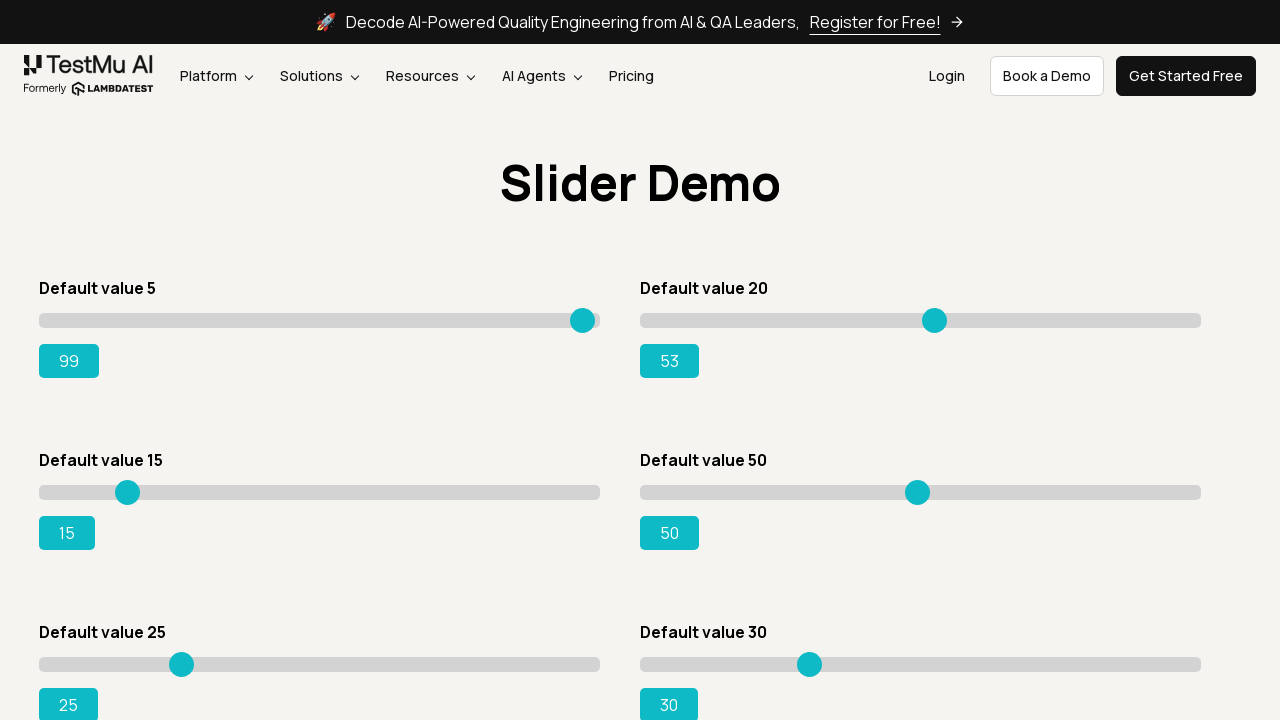

Pressed ArrowRight on slider 2, current value: 54 on input.sp__range >> nth=1
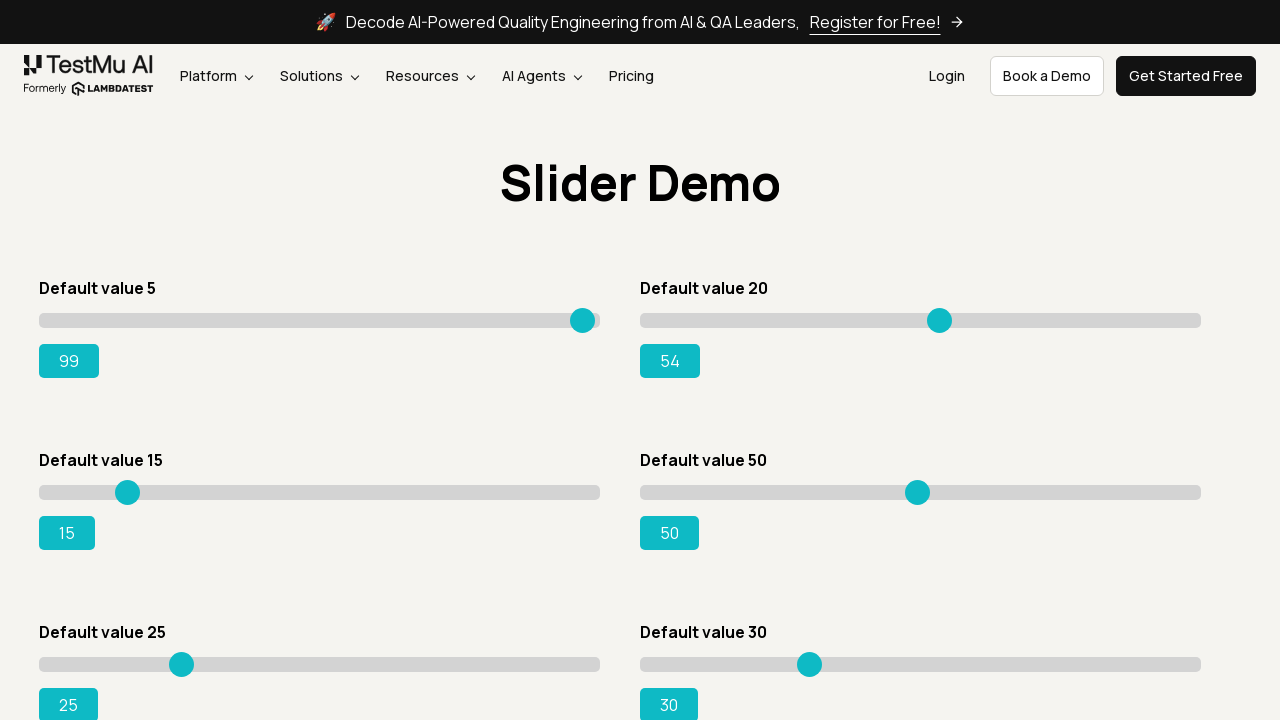

Pressed ArrowRight on slider 2, current value: 55 on input.sp__range >> nth=1
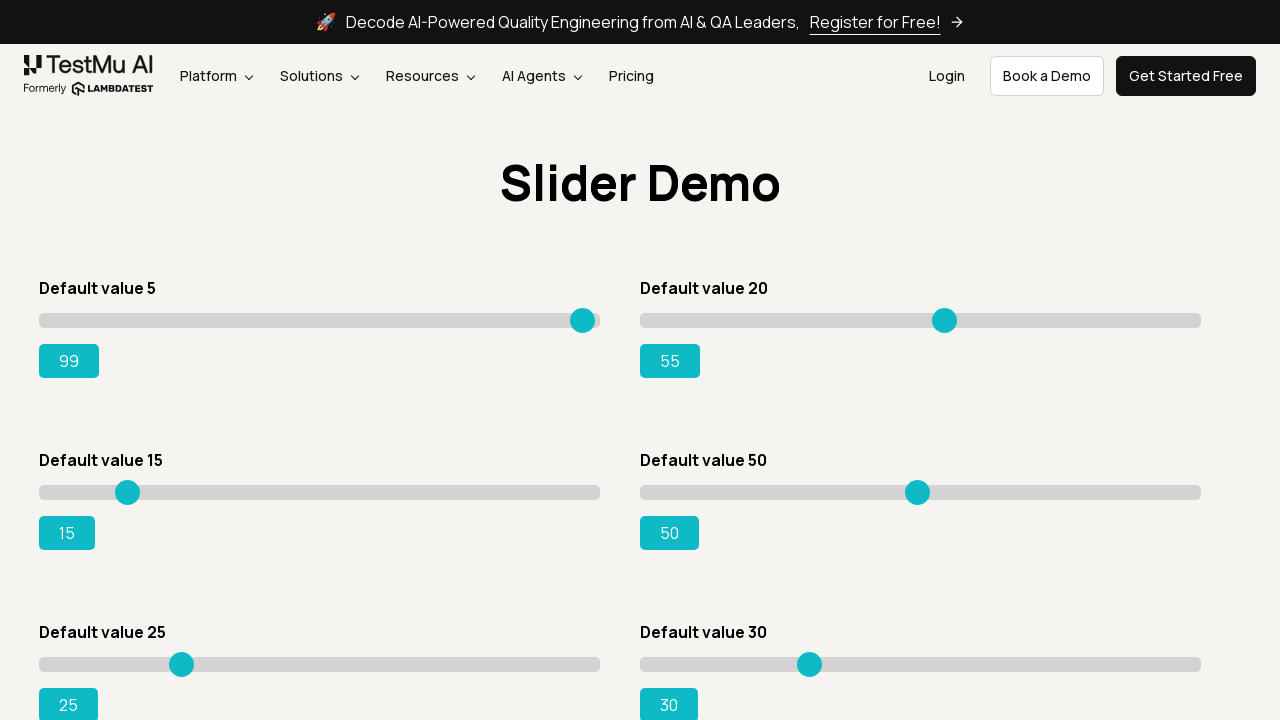

Pressed ArrowRight on slider 2, current value: 56 on input.sp__range >> nth=1
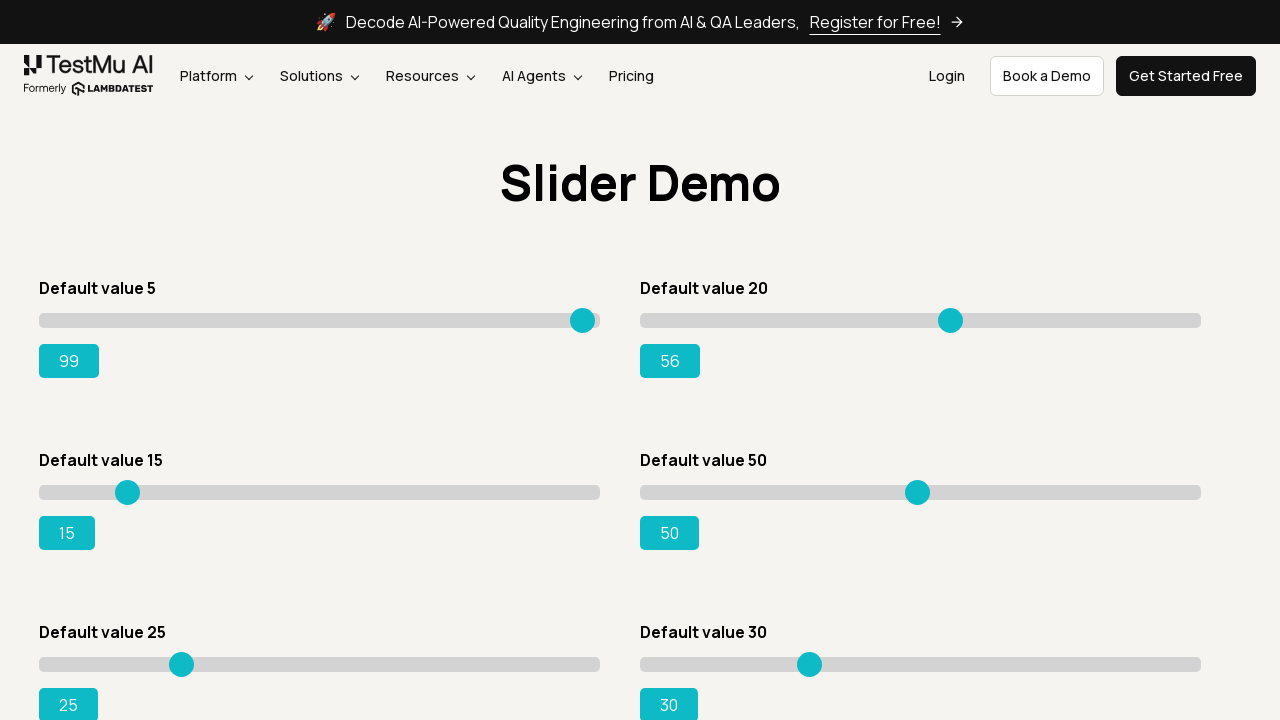

Pressed ArrowRight on slider 2, current value: 57 on input.sp__range >> nth=1
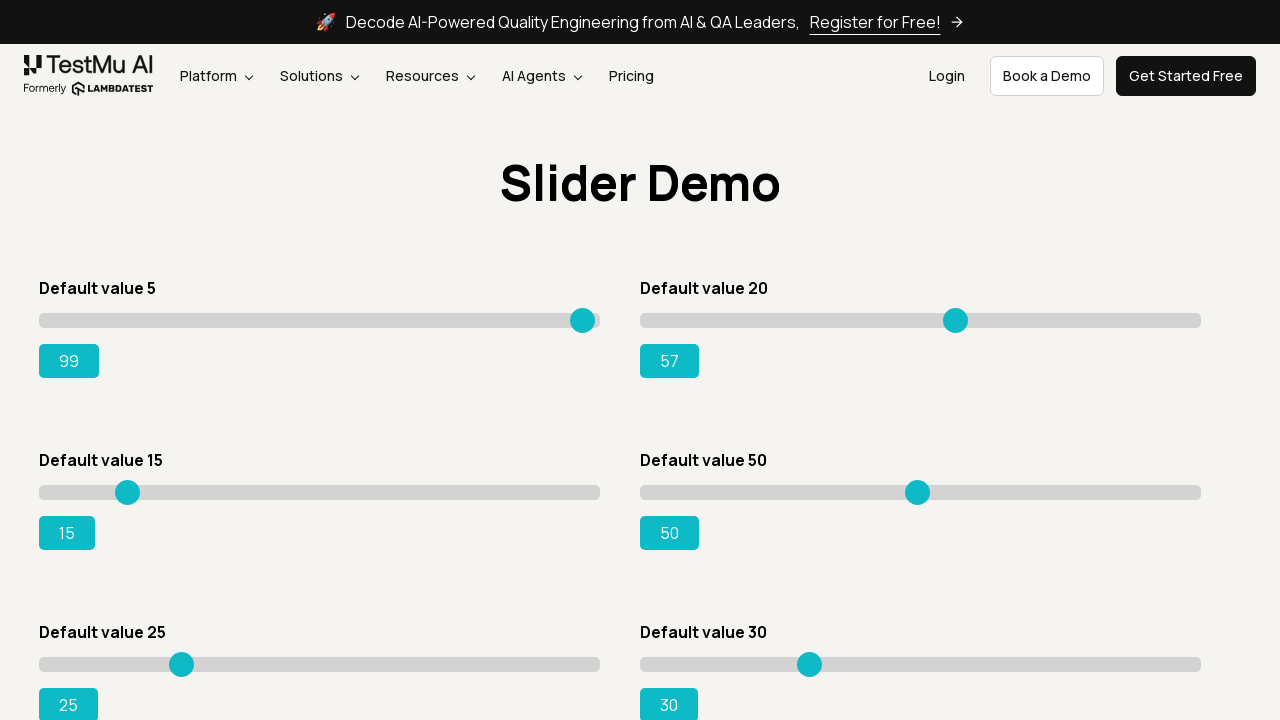

Pressed ArrowRight on slider 2, current value: 58 on input.sp__range >> nth=1
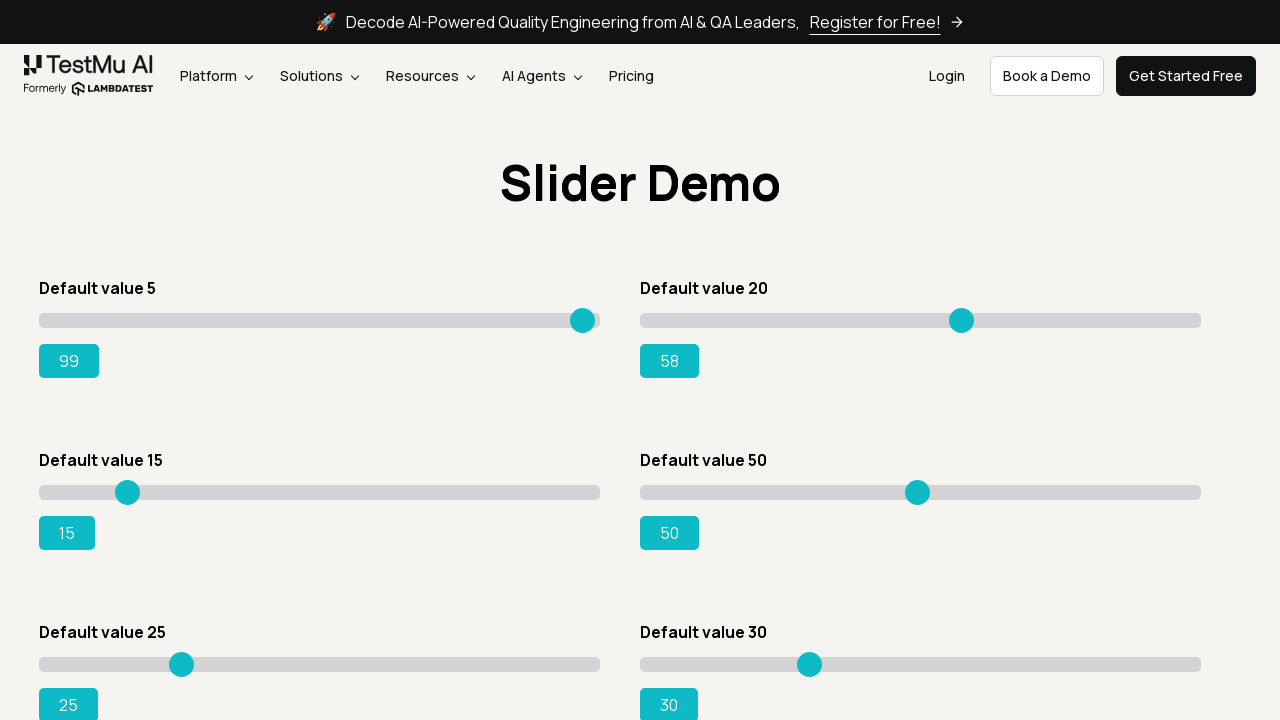

Pressed ArrowRight on slider 2, current value: 59 on input.sp__range >> nth=1
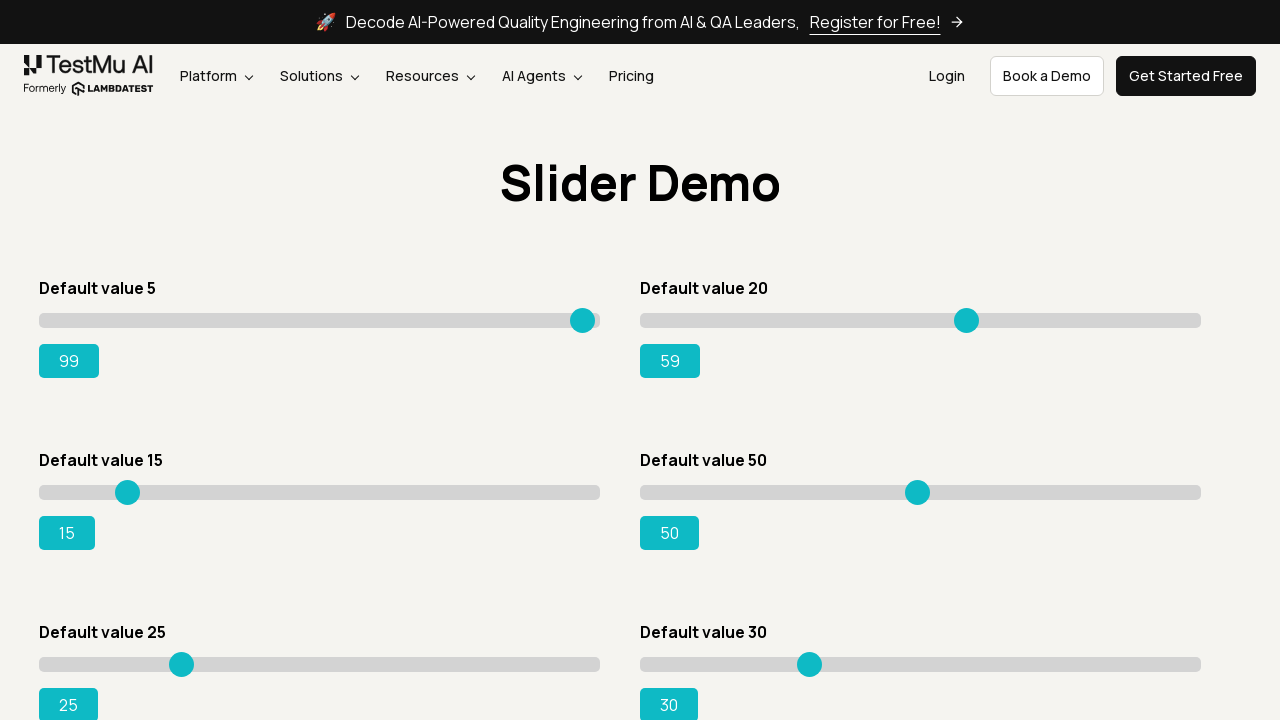

Pressed ArrowRight on slider 2, current value: 60 on input.sp__range >> nth=1
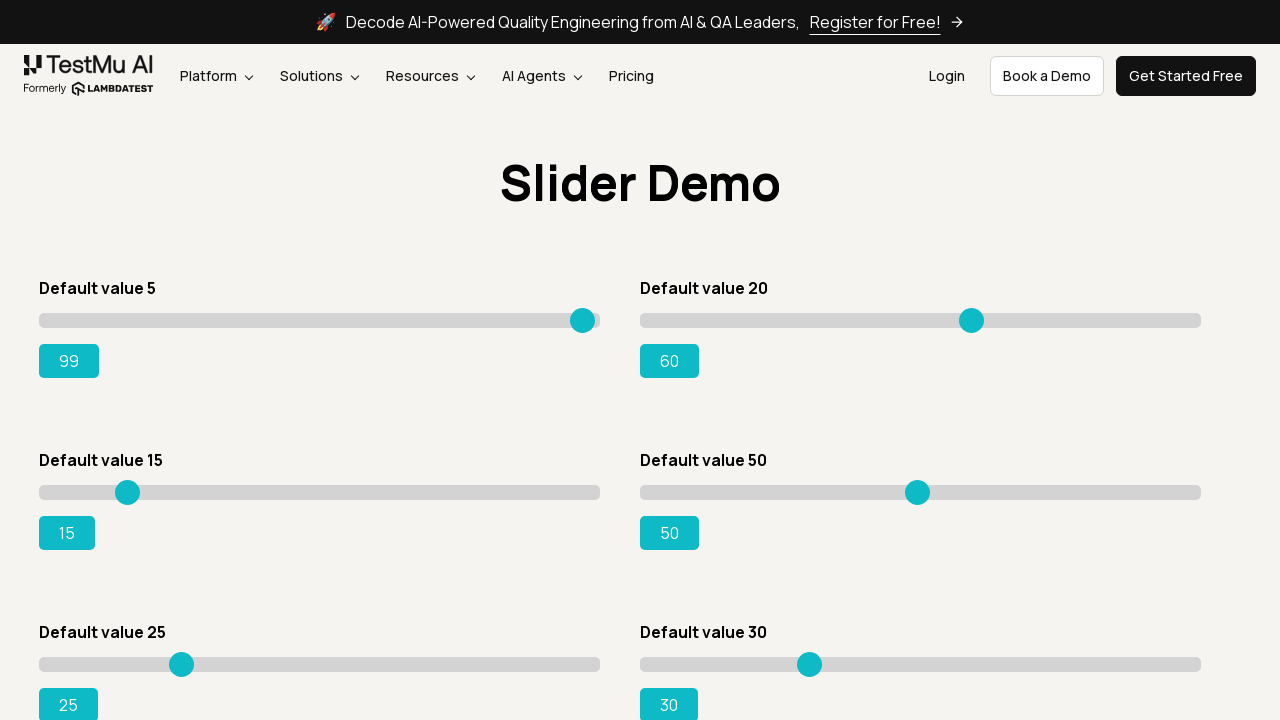

Pressed ArrowRight on slider 2, current value: 61 on input.sp__range >> nth=1
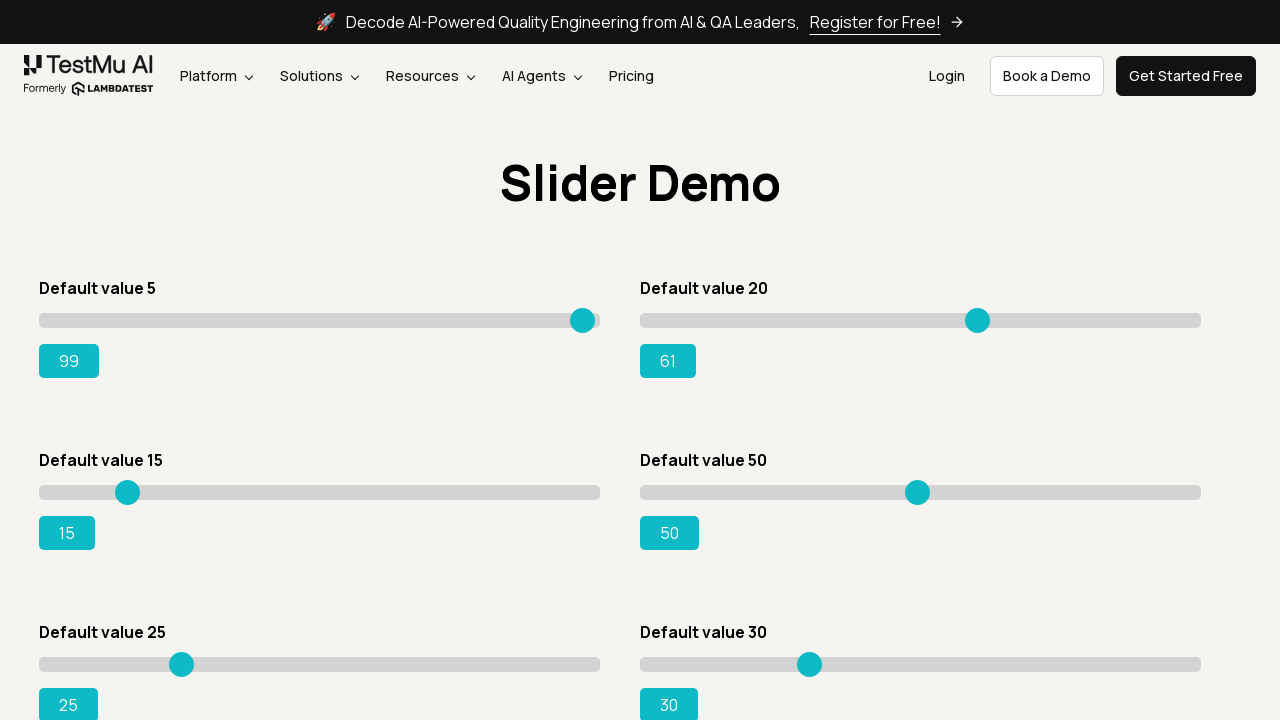

Pressed ArrowRight on slider 2, current value: 62 on input.sp__range >> nth=1
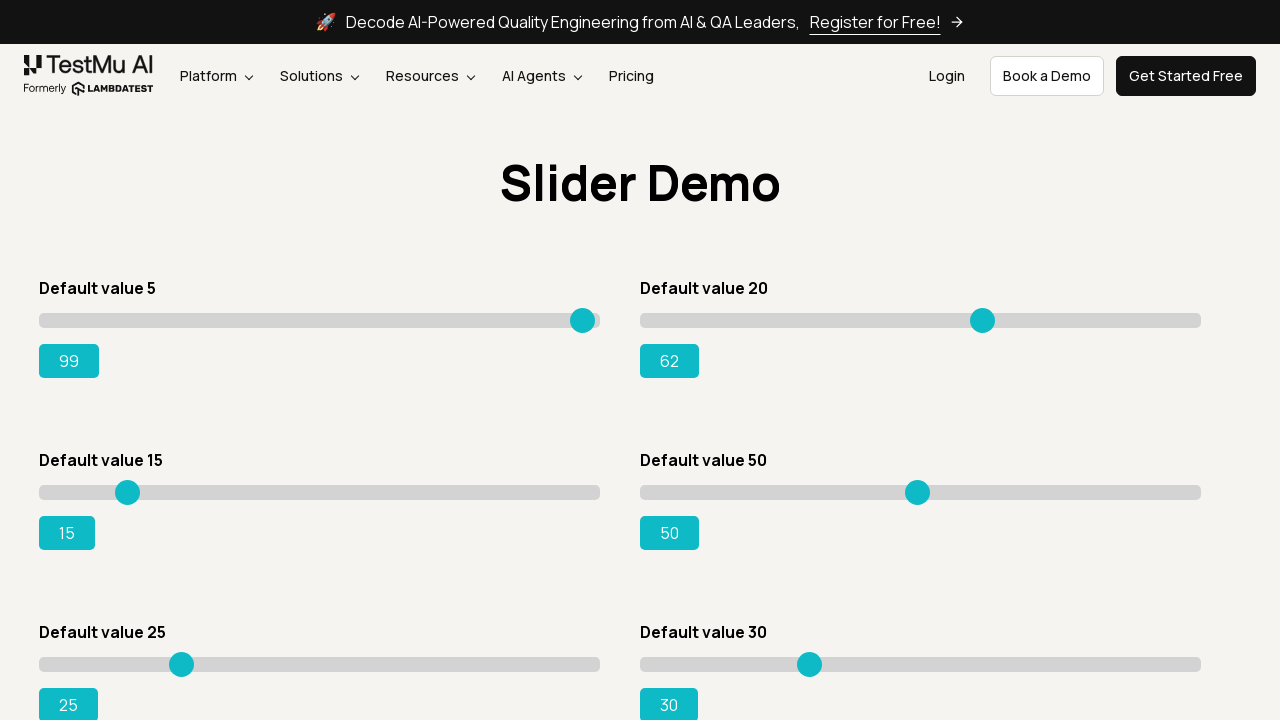

Pressed ArrowRight on slider 2, current value: 63 on input.sp__range >> nth=1
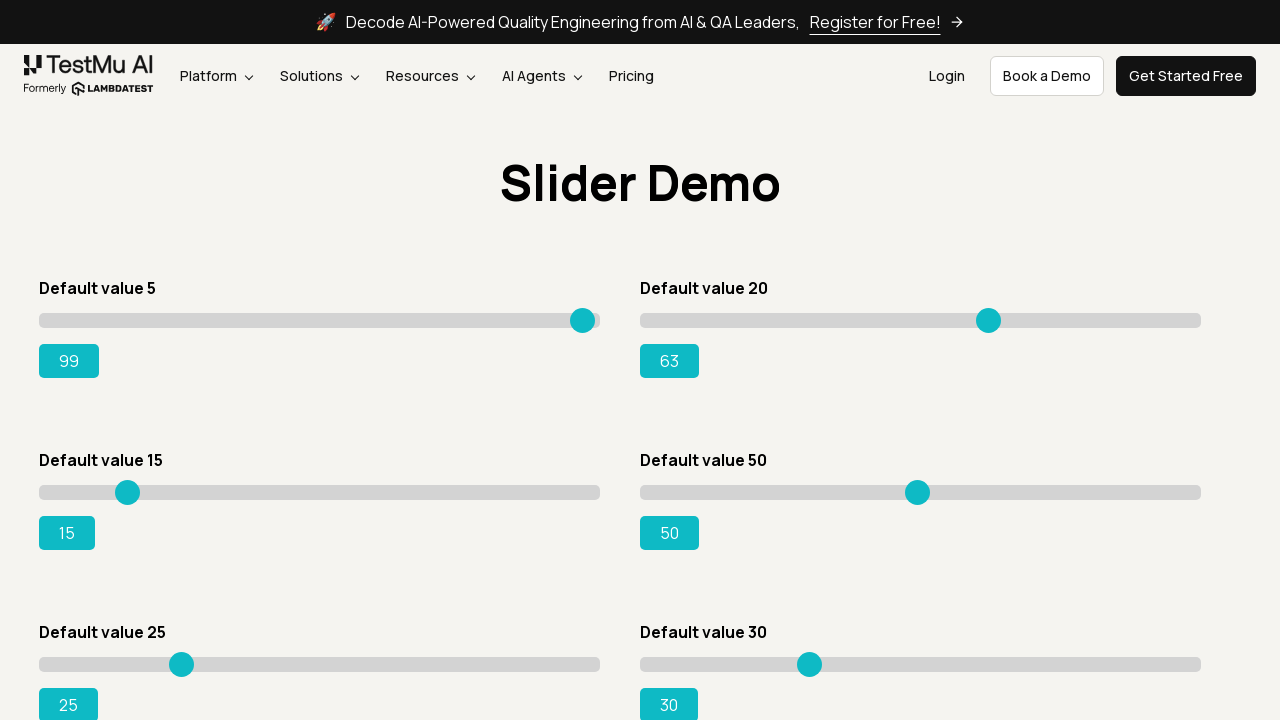

Pressed ArrowRight on slider 2, current value: 64 on input.sp__range >> nth=1
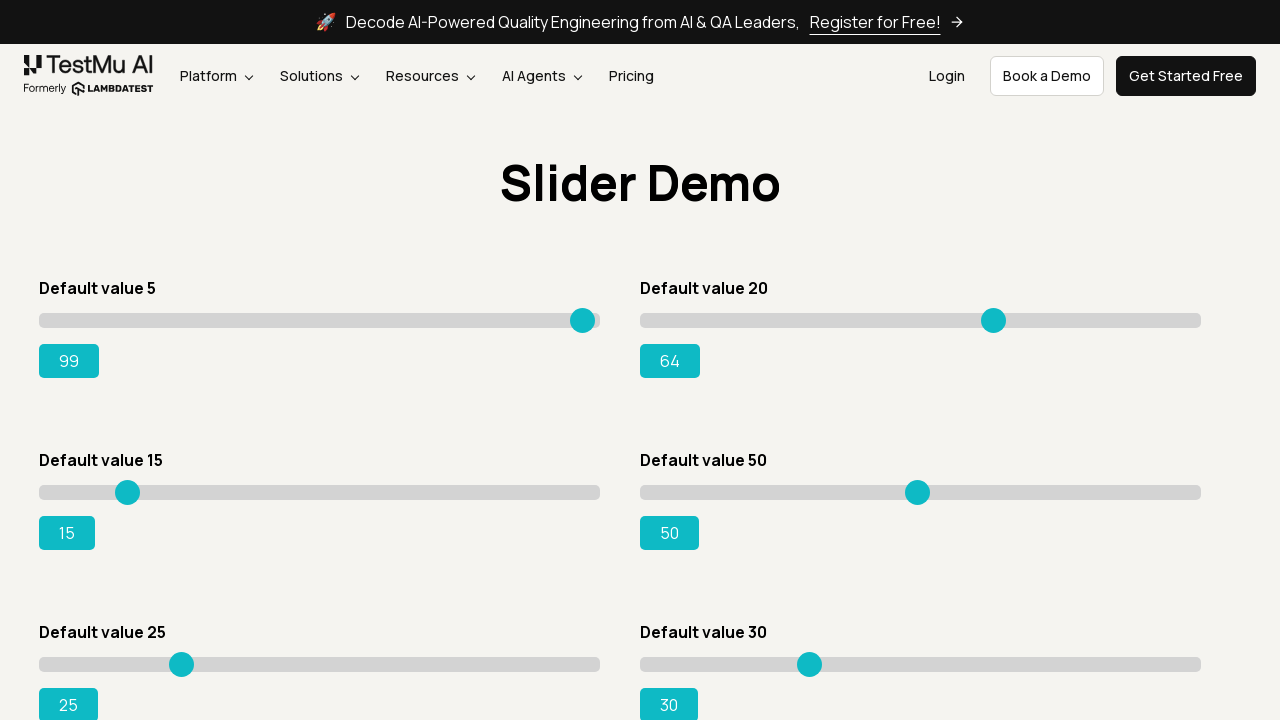

Pressed ArrowRight on slider 2, current value: 65 on input.sp__range >> nth=1
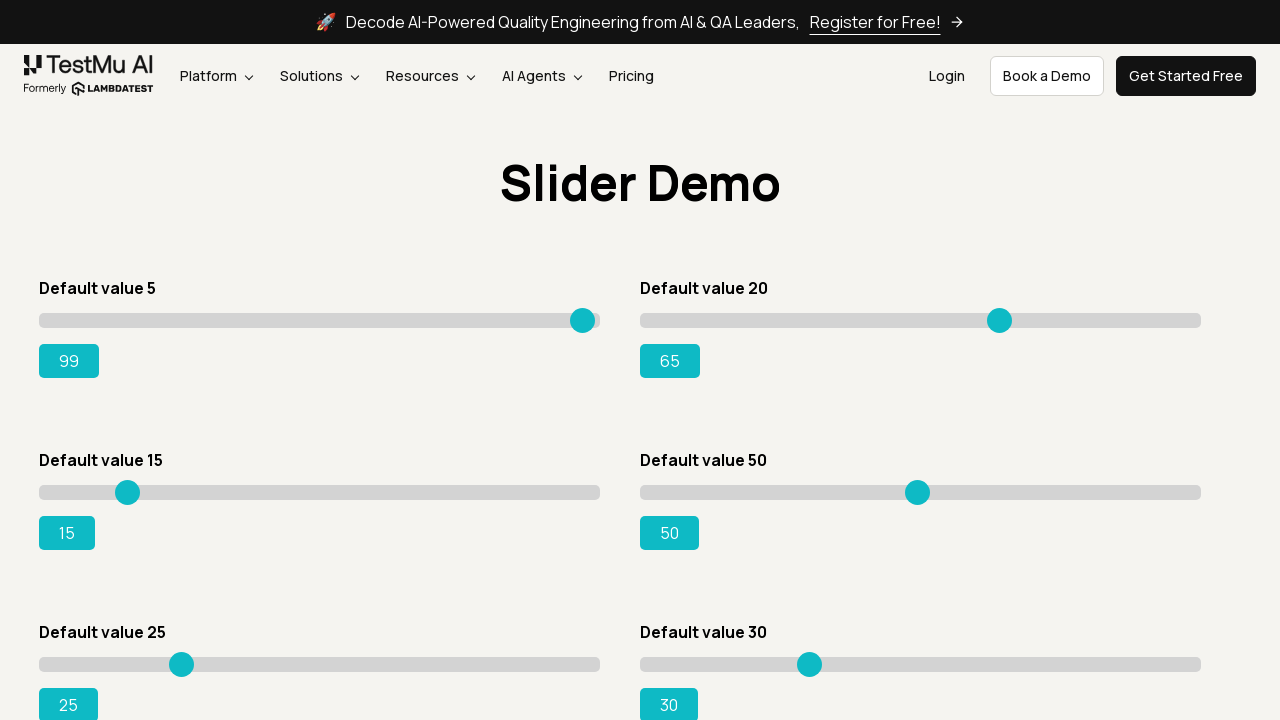

Pressed ArrowRight on slider 2, current value: 66 on input.sp__range >> nth=1
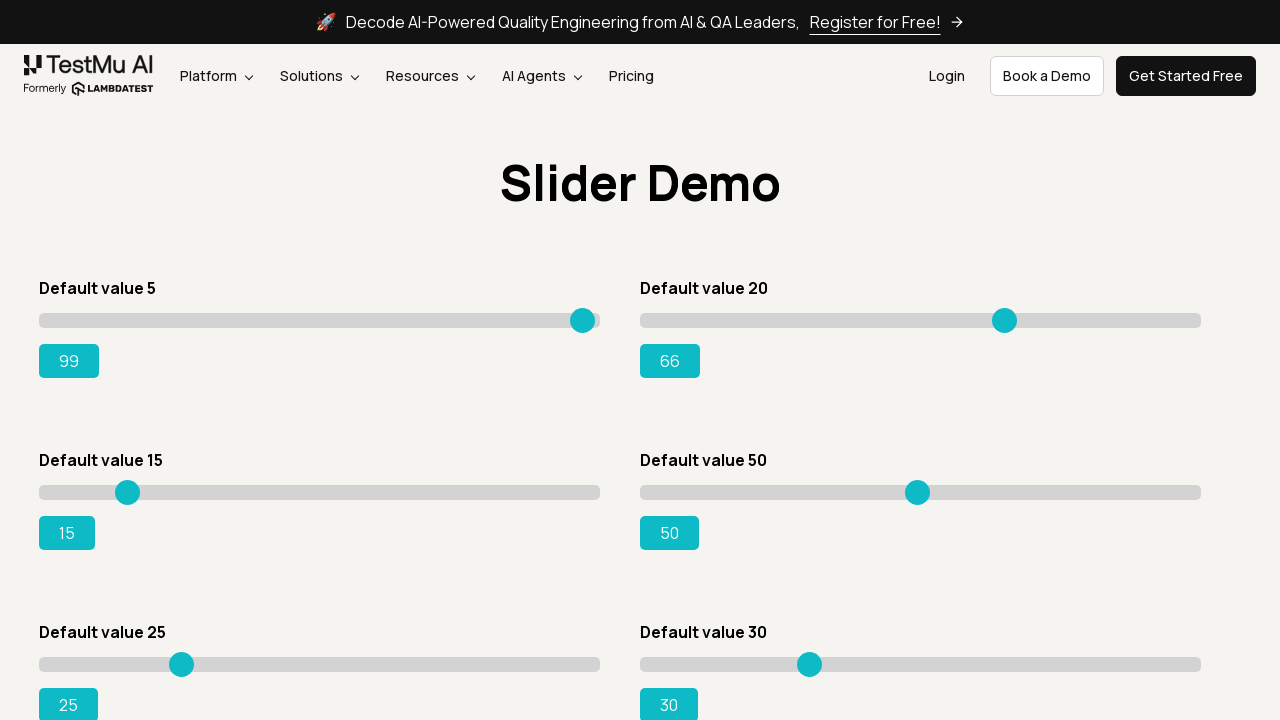

Pressed ArrowRight on slider 2, current value: 67 on input.sp__range >> nth=1
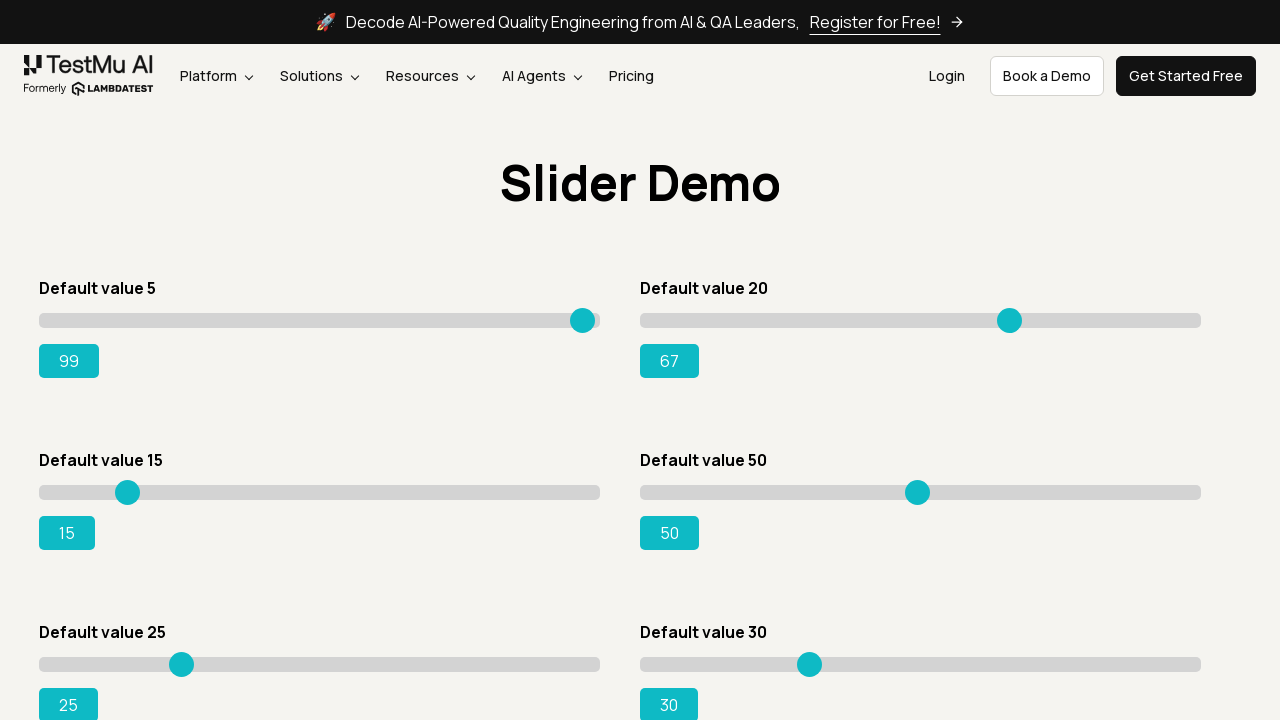

Pressed ArrowRight on slider 2, current value: 68 on input.sp__range >> nth=1
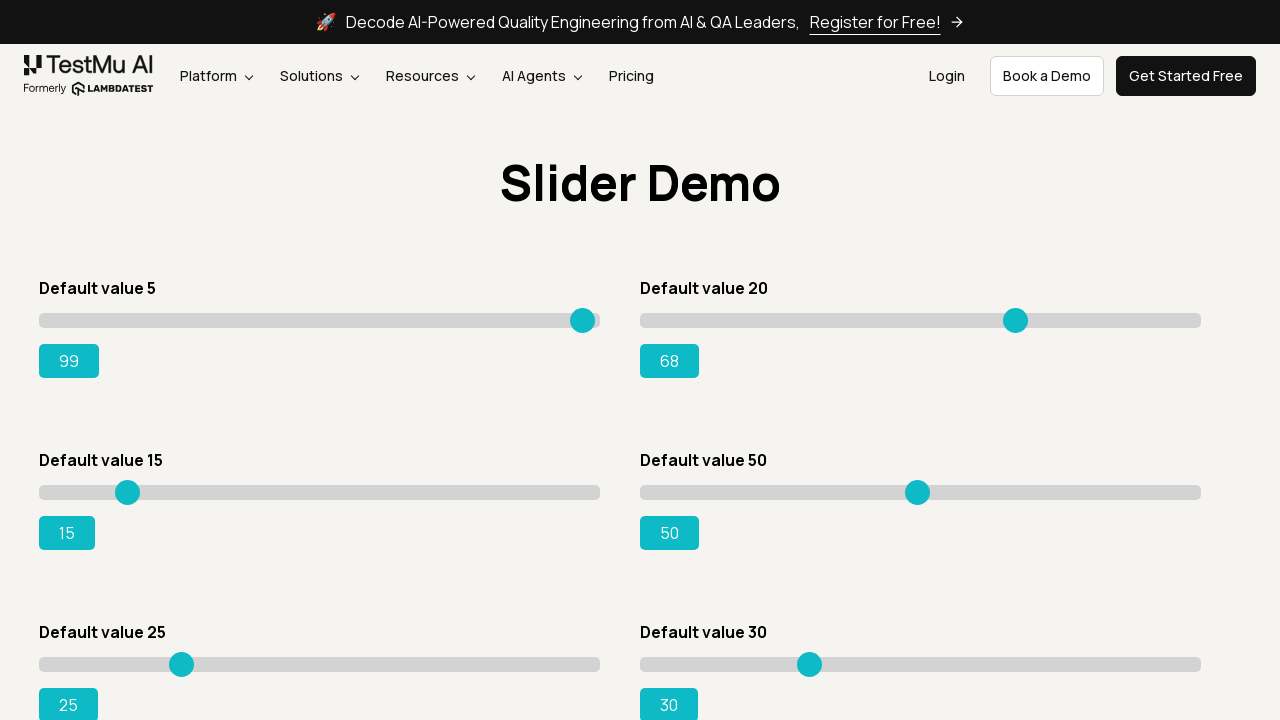

Pressed ArrowRight on slider 2, current value: 69 on input.sp__range >> nth=1
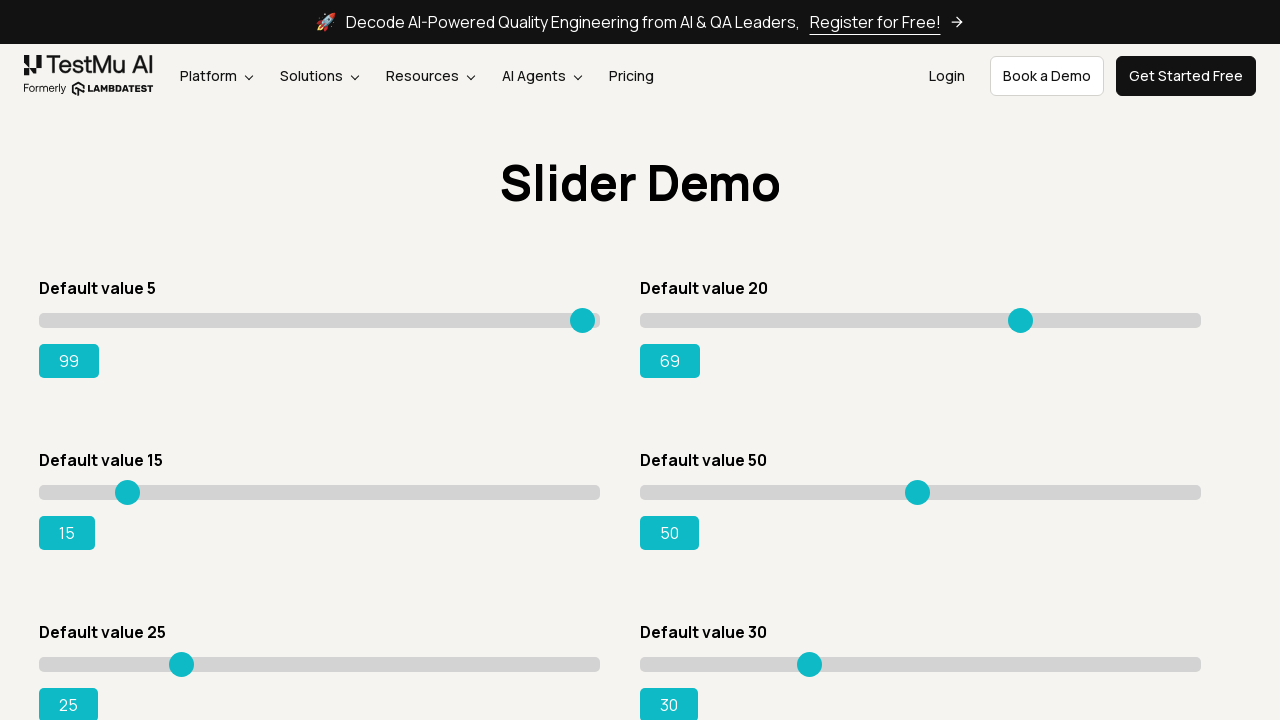

Pressed ArrowRight on slider 2, current value: 70 on input.sp__range >> nth=1
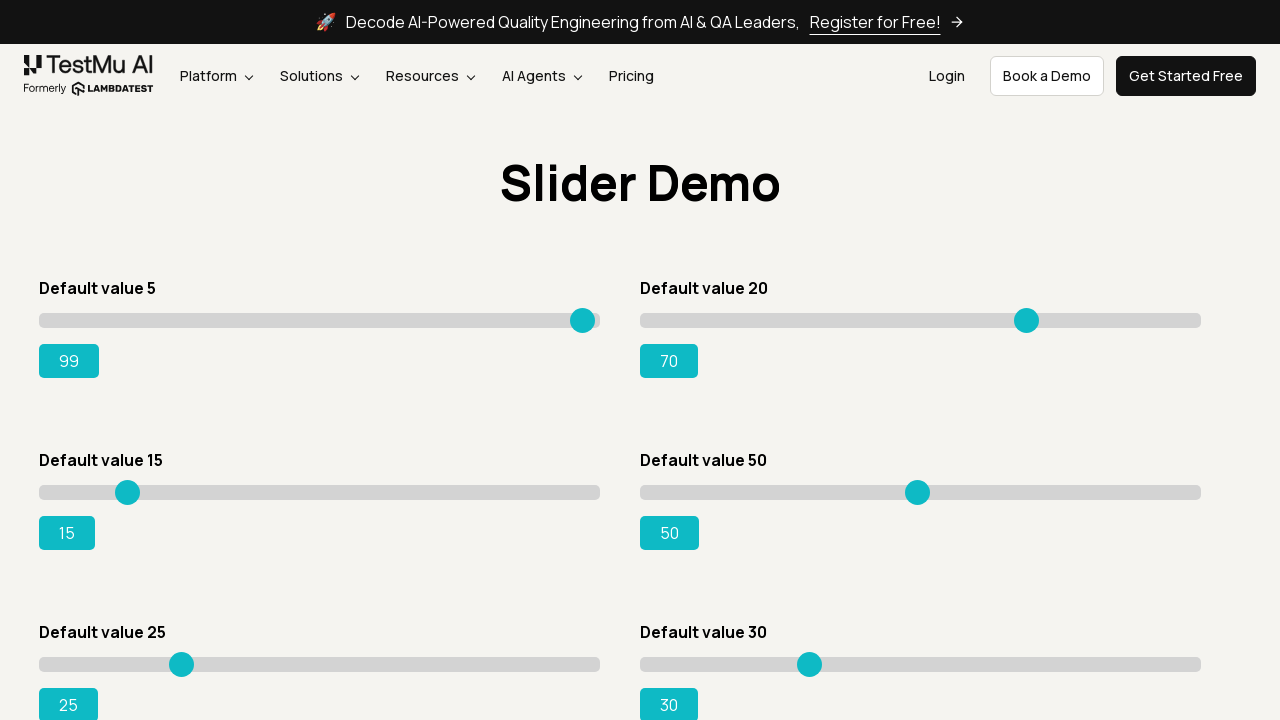

Pressed ArrowRight on slider 2, current value: 71 on input.sp__range >> nth=1
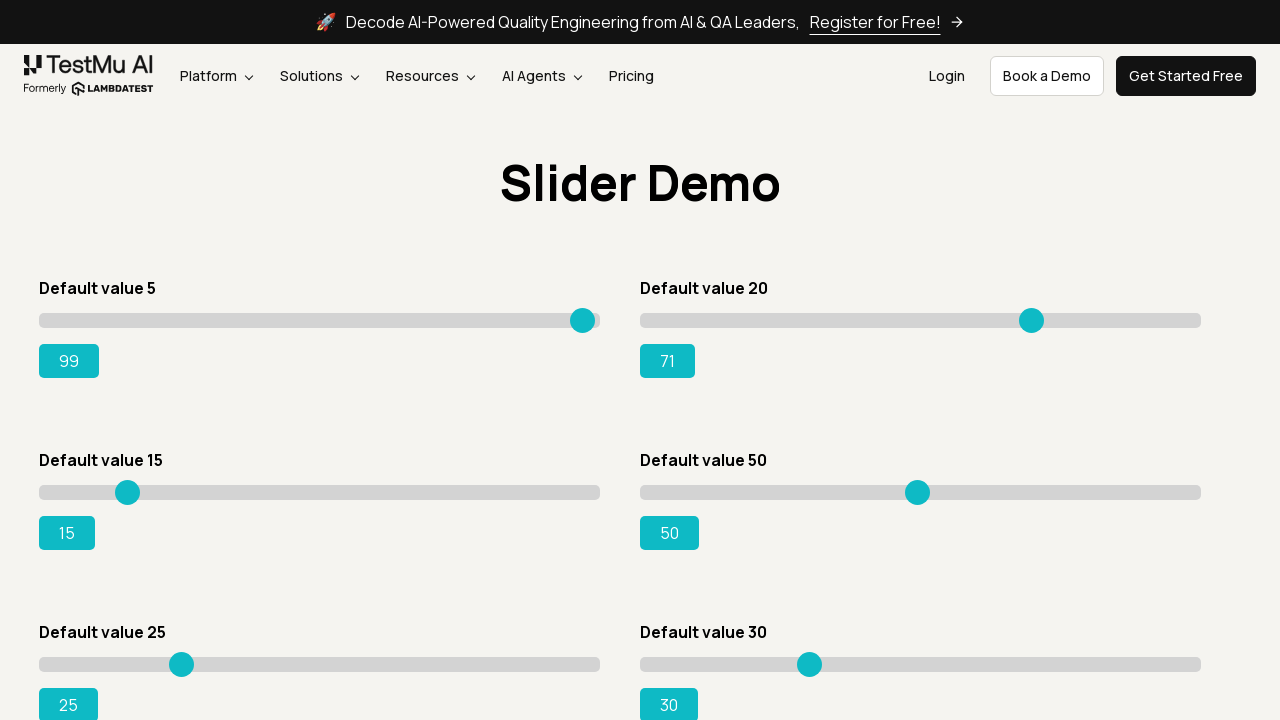

Pressed ArrowRight on slider 2, current value: 72 on input.sp__range >> nth=1
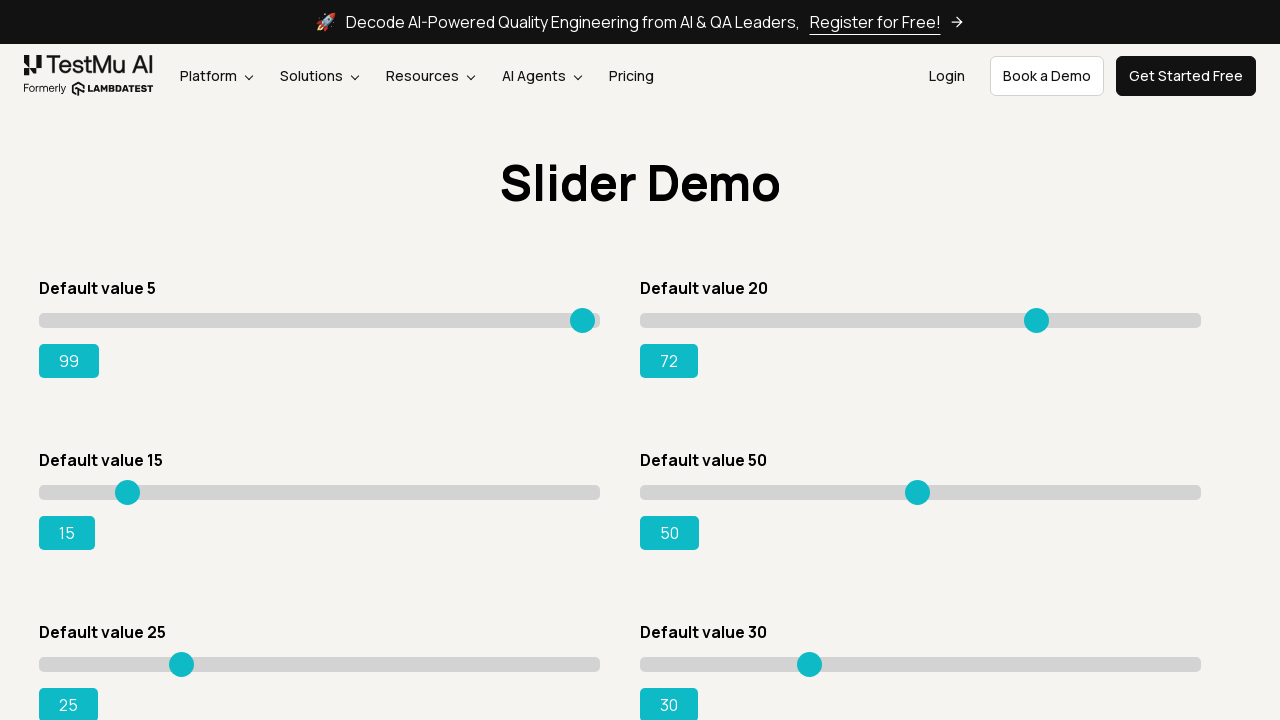

Pressed ArrowRight on slider 2, current value: 73 on input.sp__range >> nth=1
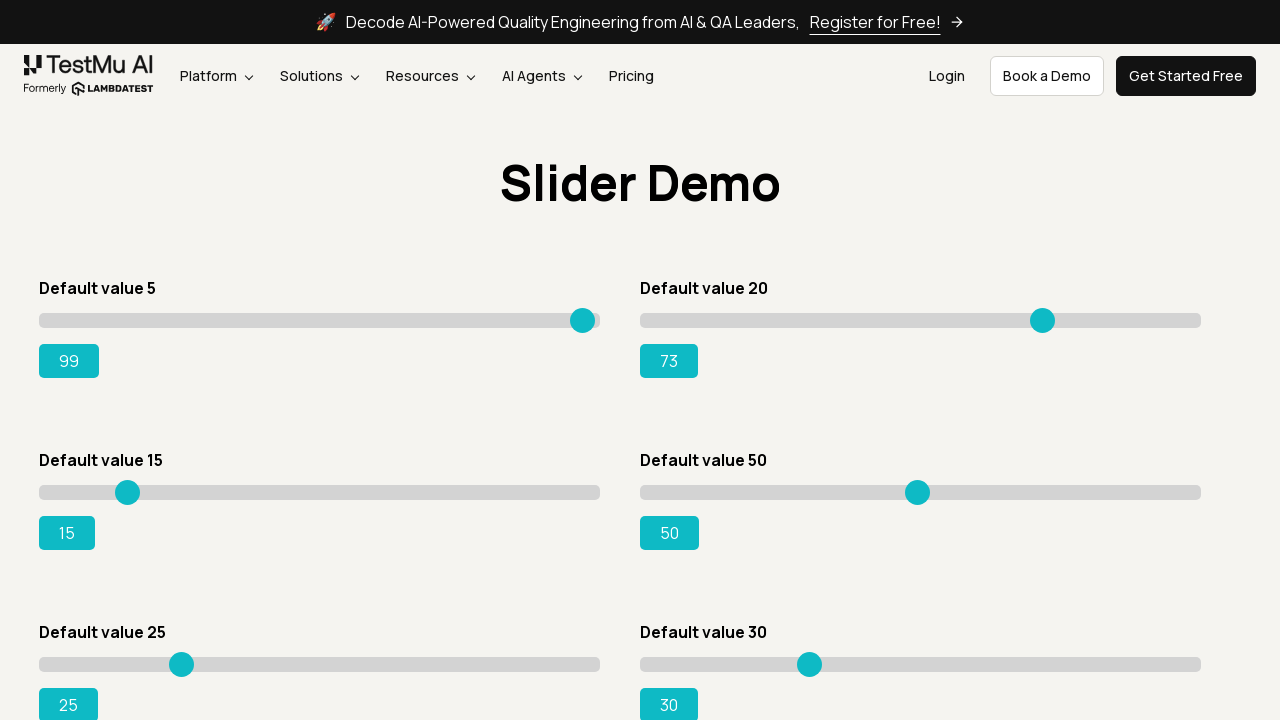

Pressed ArrowRight on slider 2, current value: 74 on input.sp__range >> nth=1
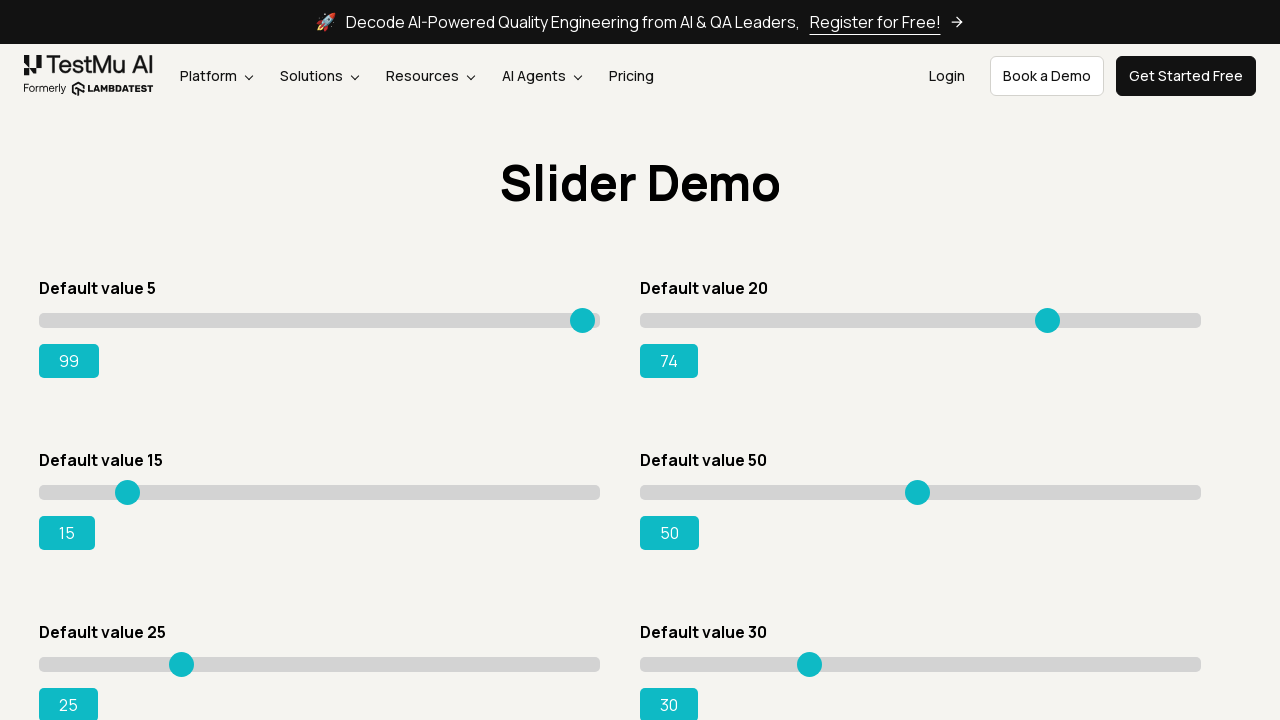

Pressed ArrowRight on slider 2, current value: 75 on input.sp__range >> nth=1
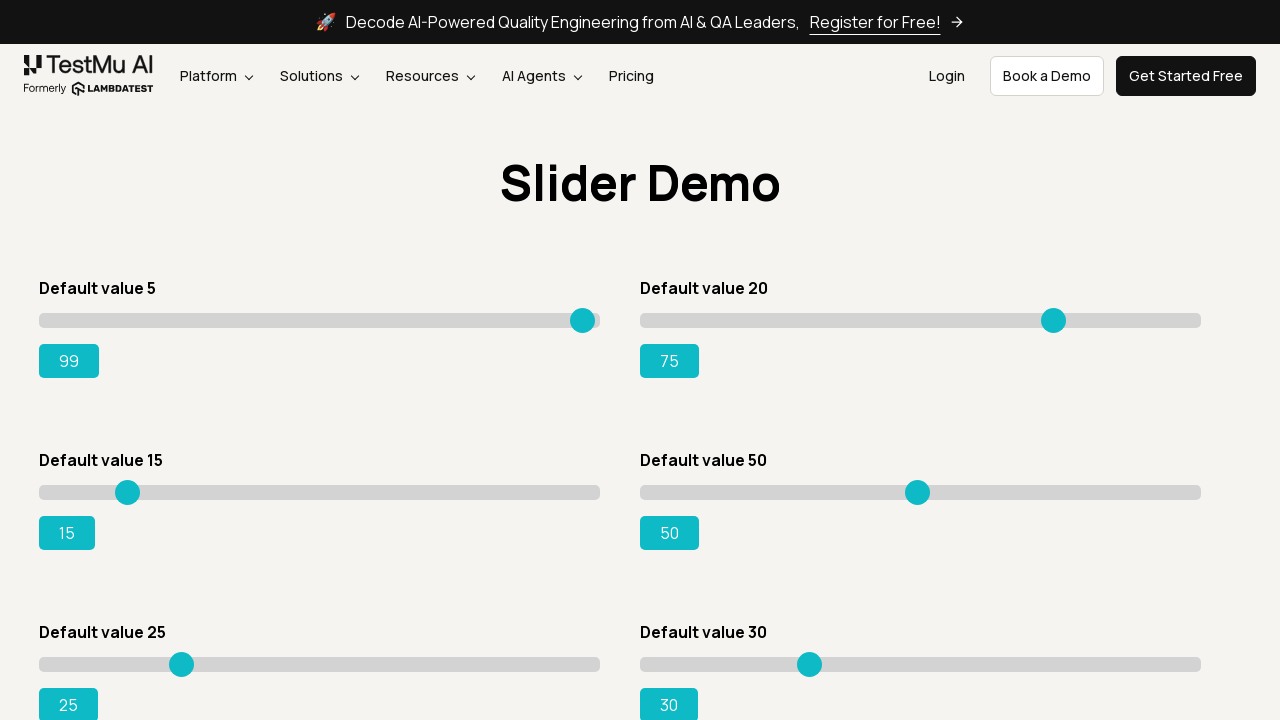

Pressed ArrowRight on slider 2, current value: 76 on input.sp__range >> nth=1
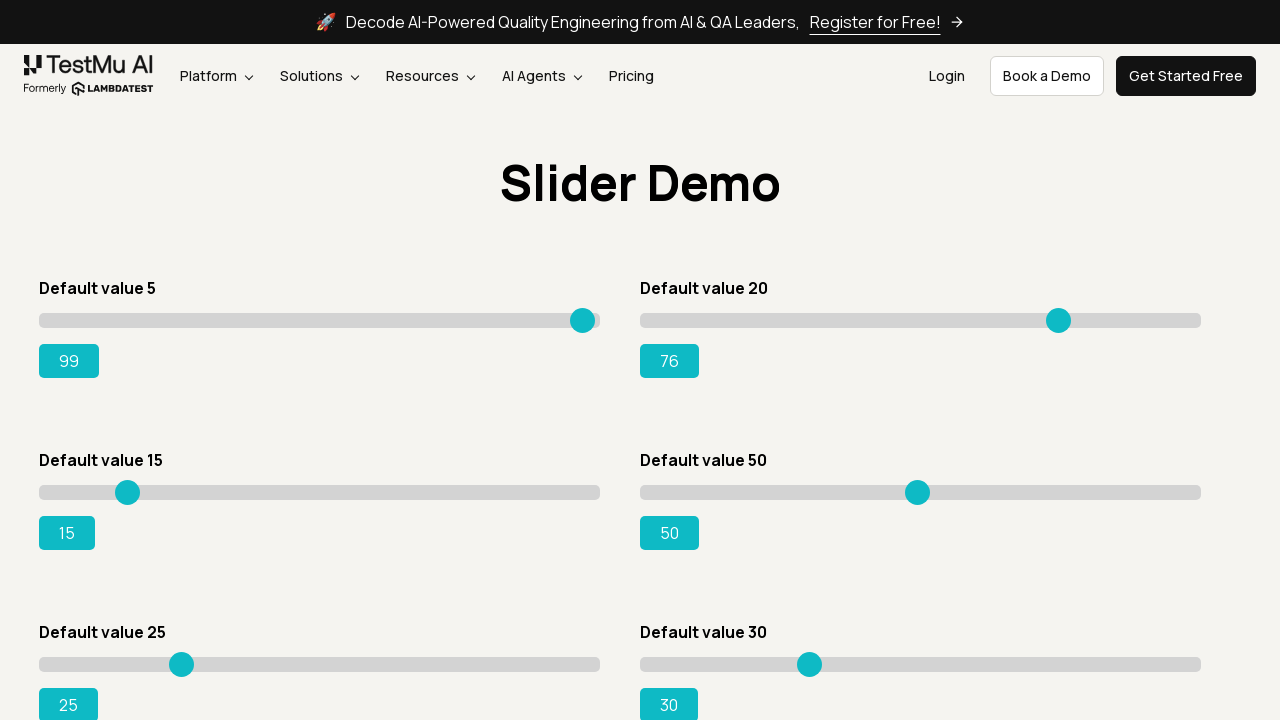

Pressed ArrowRight on slider 2, current value: 77 on input.sp__range >> nth=1
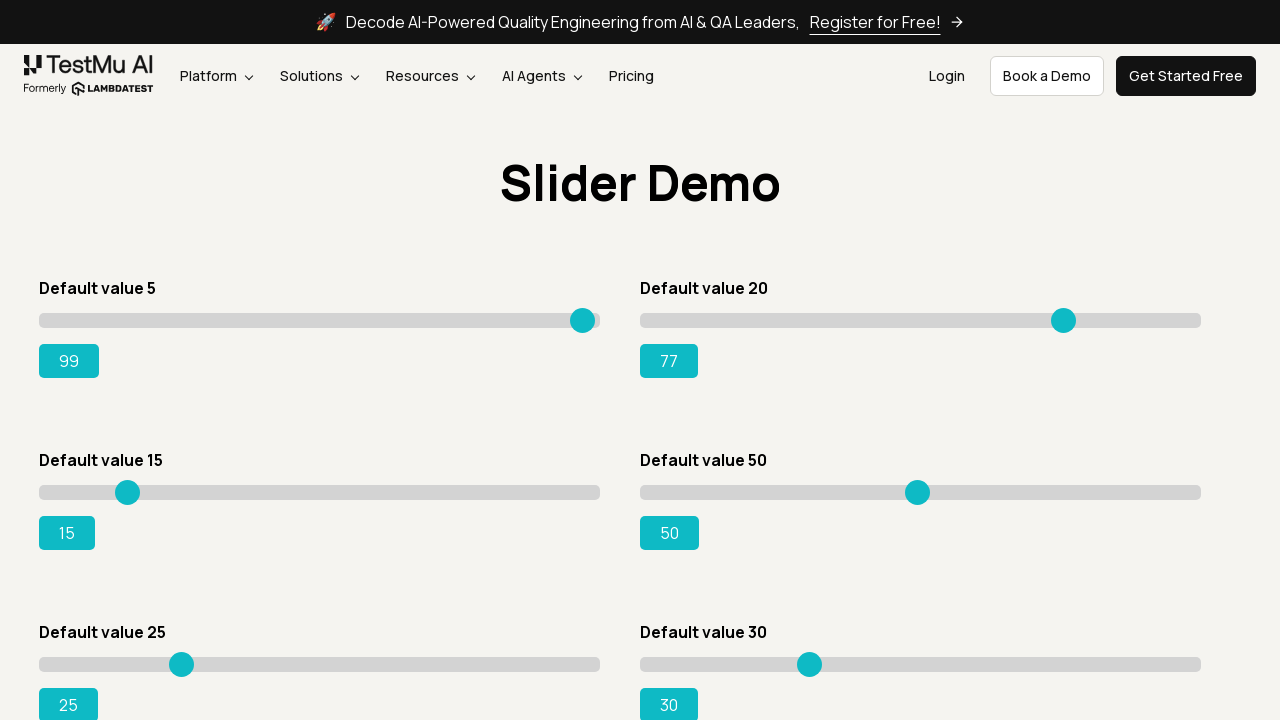

Pressed ArrowRight on slider 2, current value: 78 on input.sp__range >> nth=1
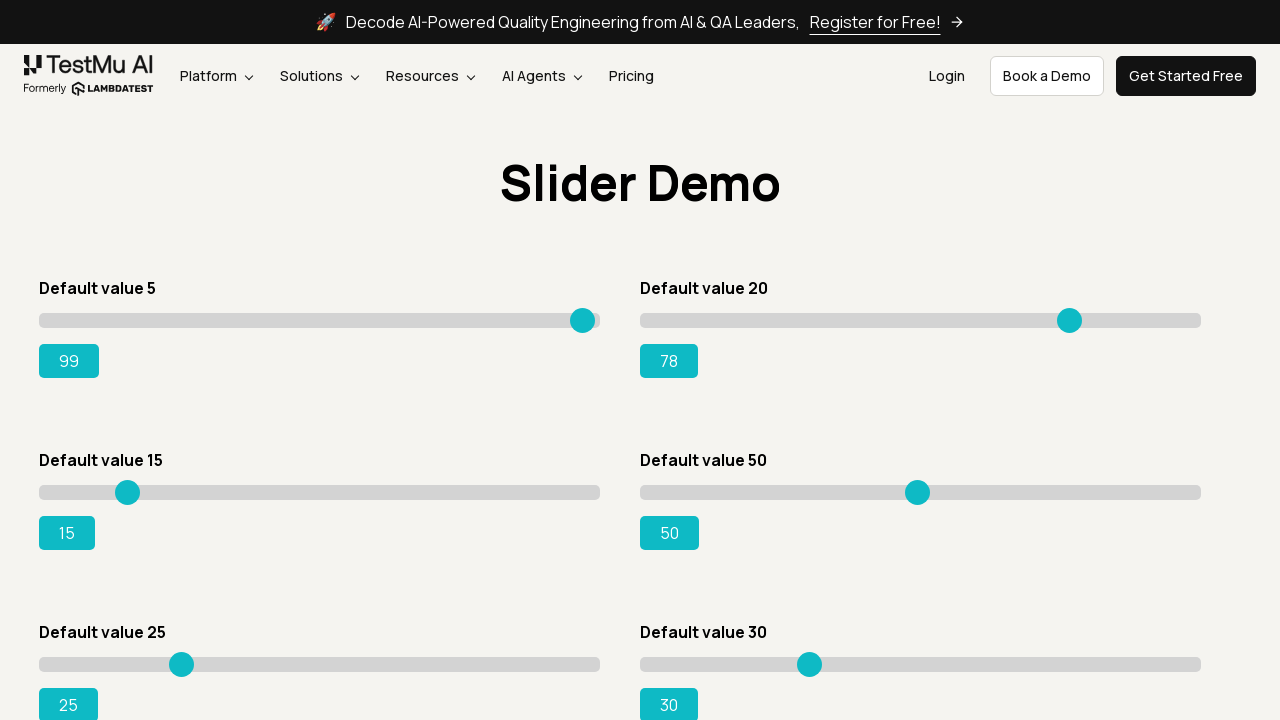

Pressed ArrowRight on slider 2, current value: 79 on input.sp__range >> nth=1
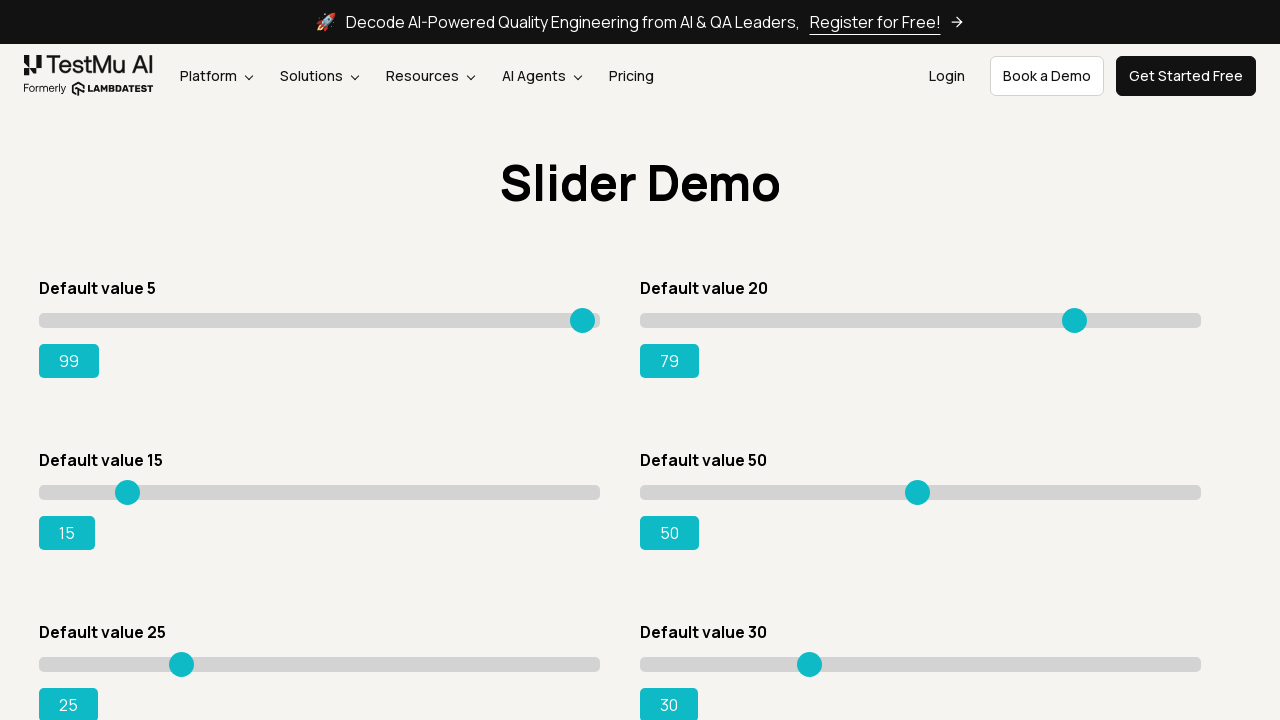

Pressed ArrowRight on slider 2, current value: 80 on input.sp__range >> nth=1
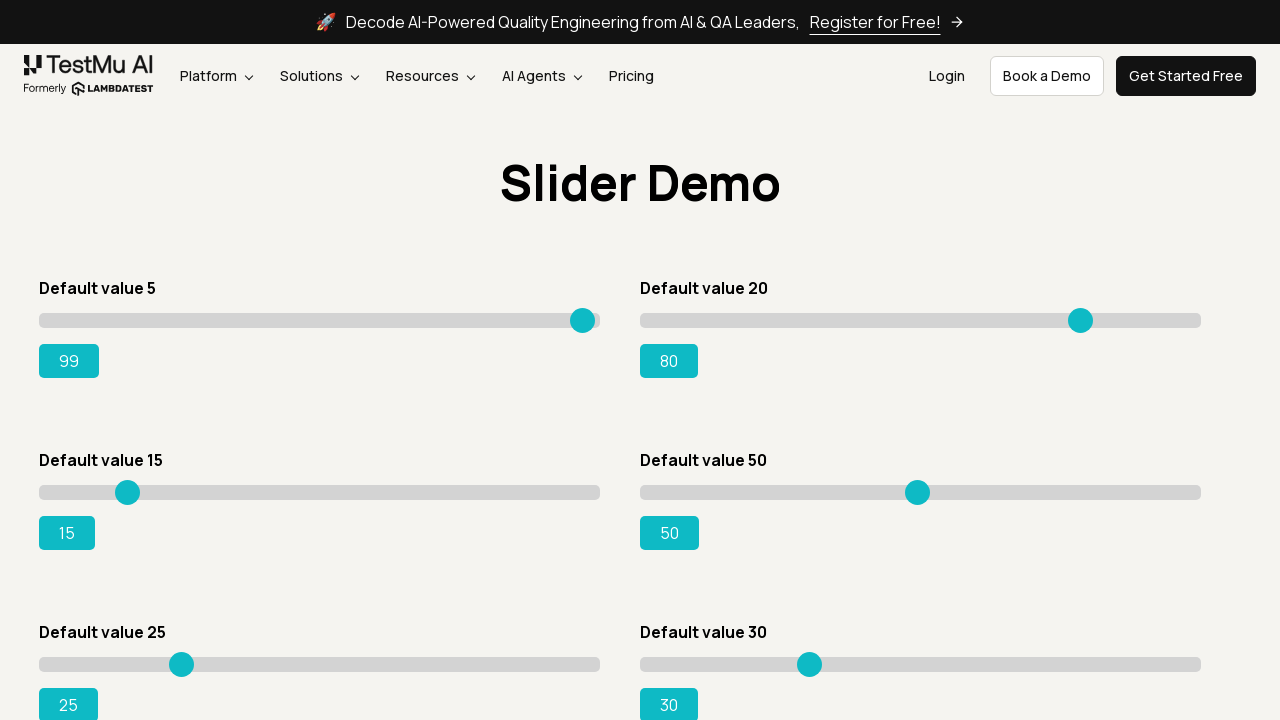

Pressed ArrowRight on slider 2, current value: 81 on input.sp__range >> nth=1
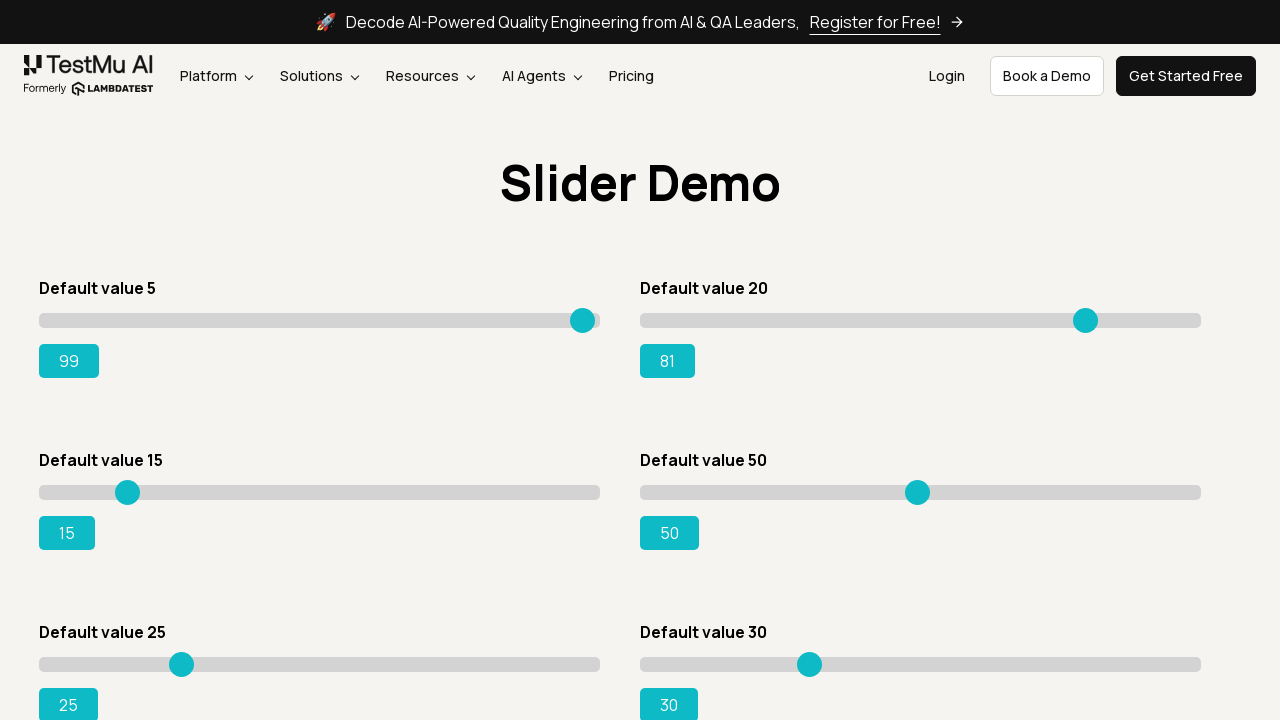

Pressed ArrowRight on slider 2, current value: 82 on input.sp__range >> nth=1
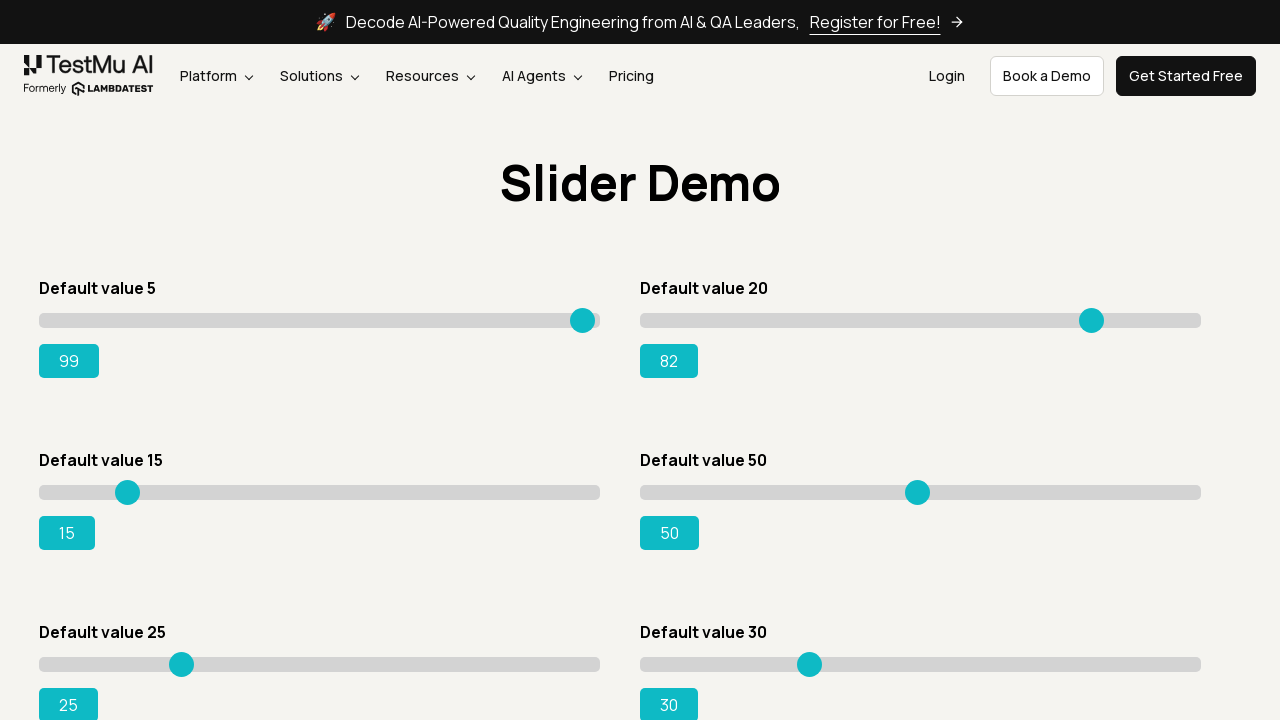

Pressed ArrowRight on slider 2, current value: 83 on input.sp__range >> nth=1
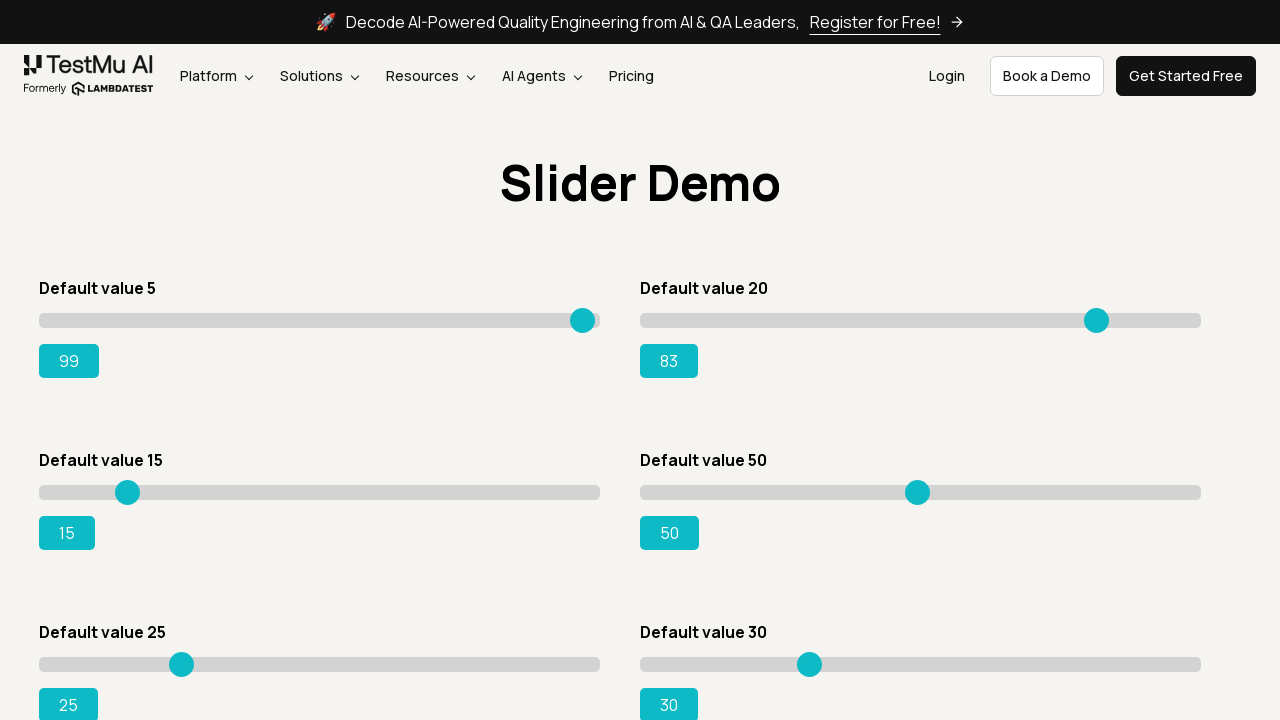

Pressed ArrowRight on slider 2, current value: 84 on input.sp__range >> nth=1
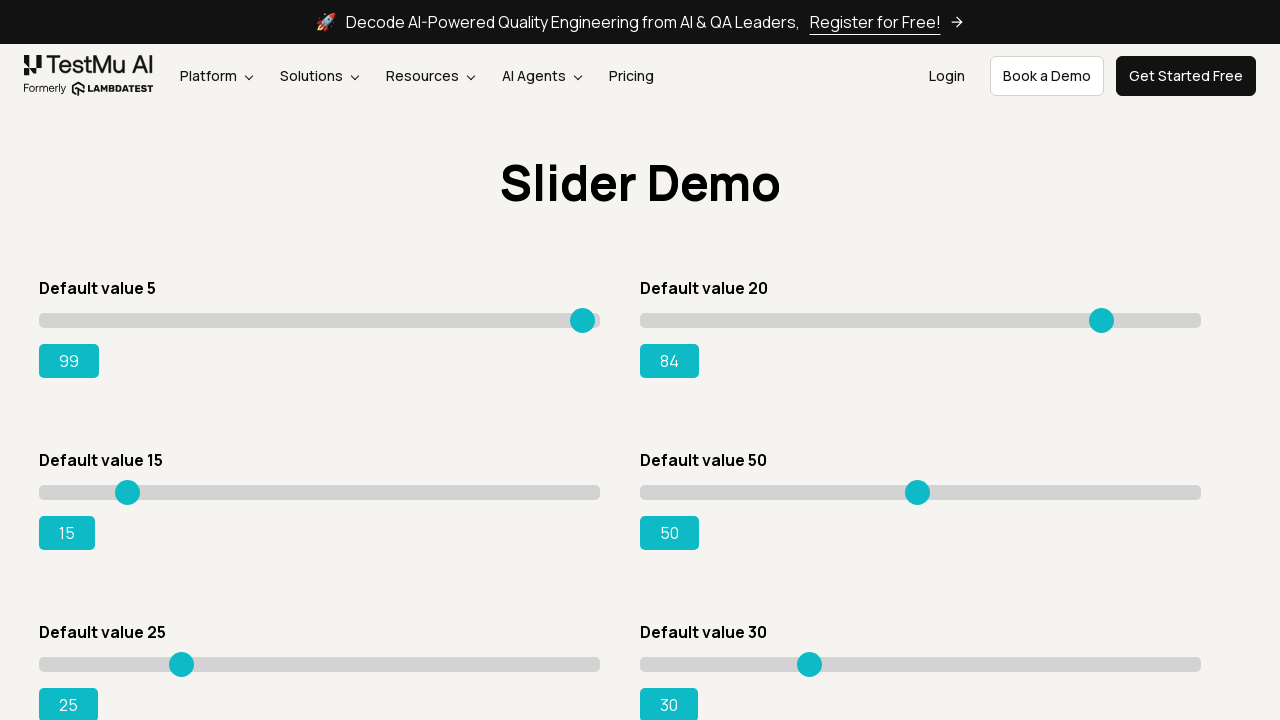

Pressed ArrowRight on slider 2, current value: 85 on input.sp__range >> nth=1
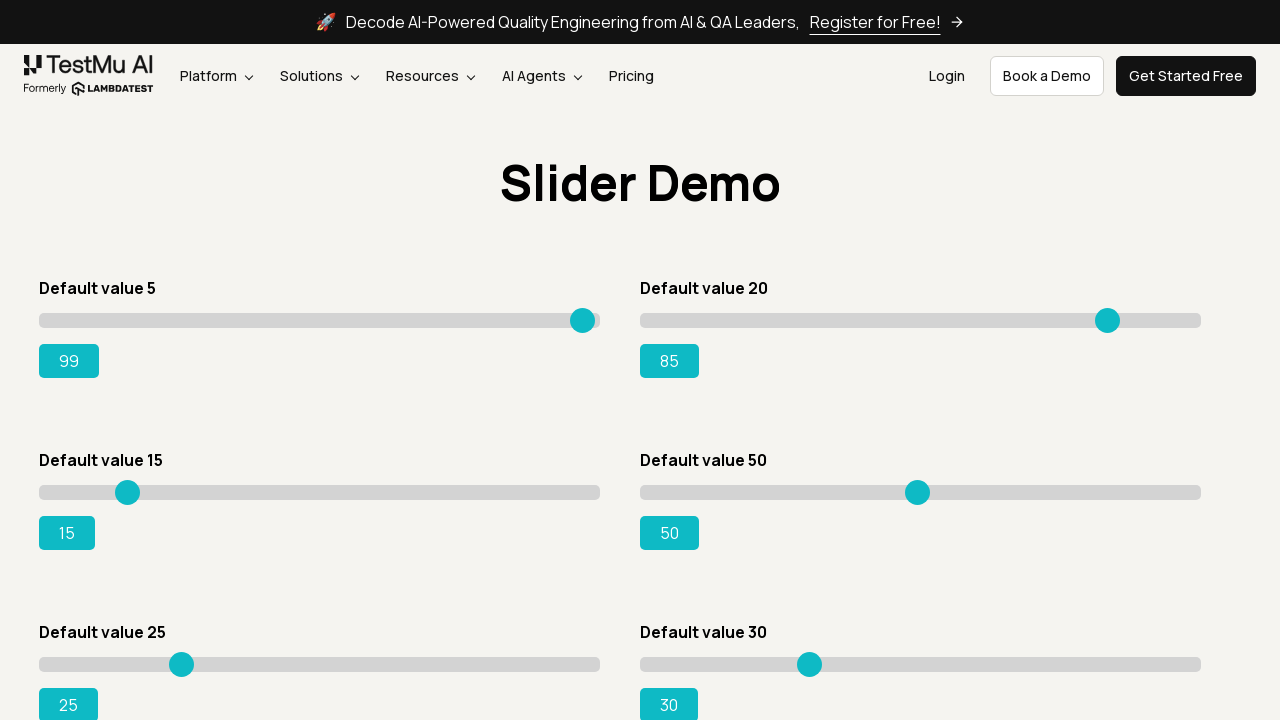

Pressed ArrowRight on slider 2, current value: 86 on input.sp__range >> nth=1
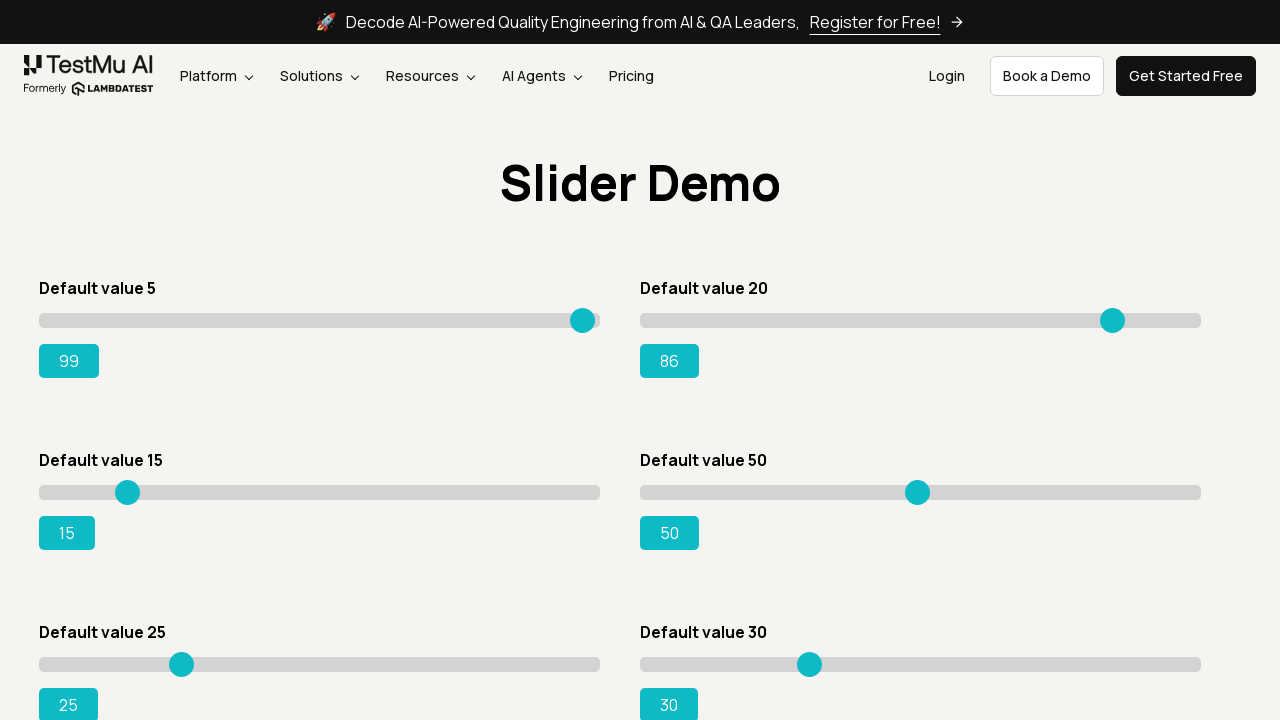

Pressed ArrowRight on slider 2, current value: 87 on input.sp__range >> nth=1
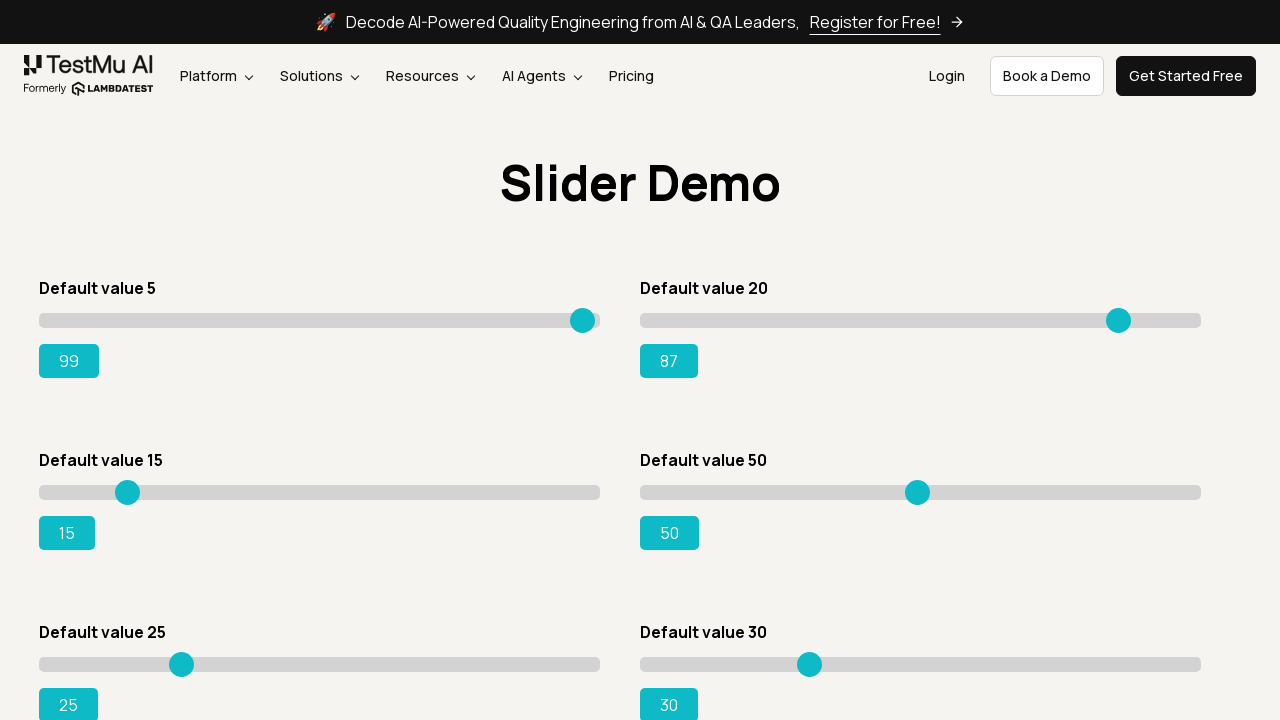

Pressed ArrowRight on slider 2, current value: 88 on input.sp__range >> nth=1
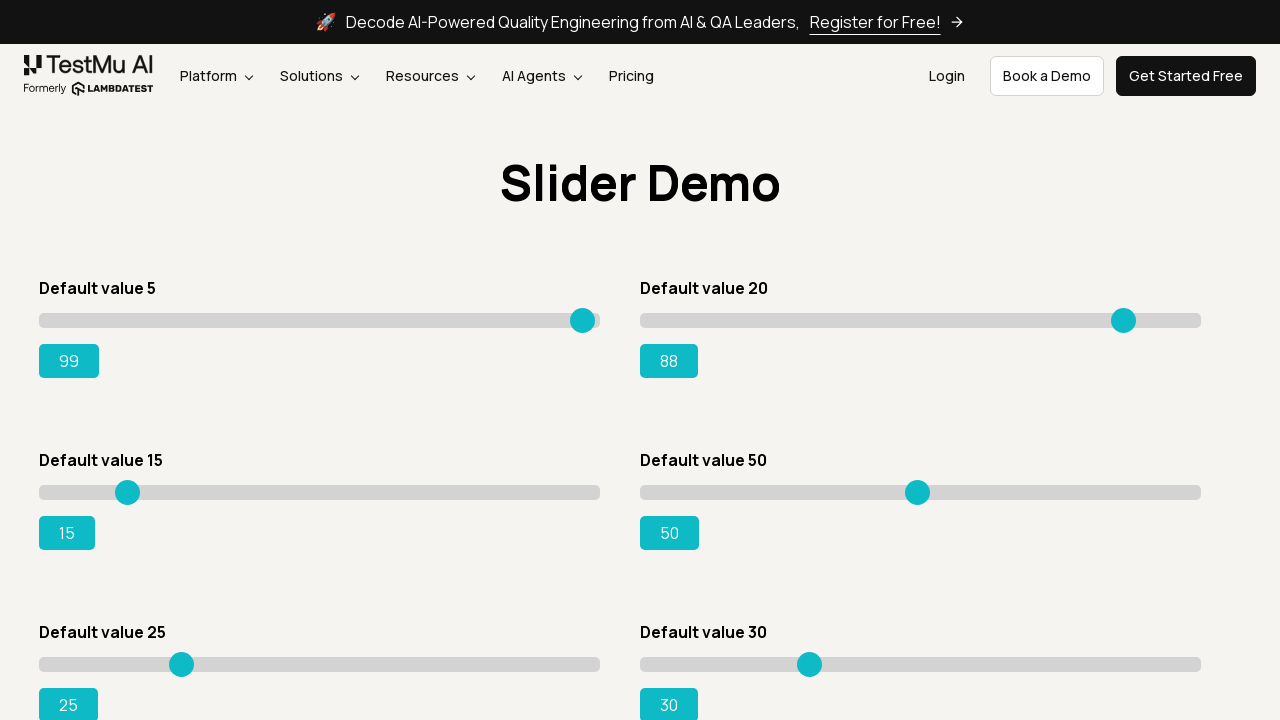

Pressed ArrowRight on slider 2, current value: 89 on input.sp__range >> nth=1
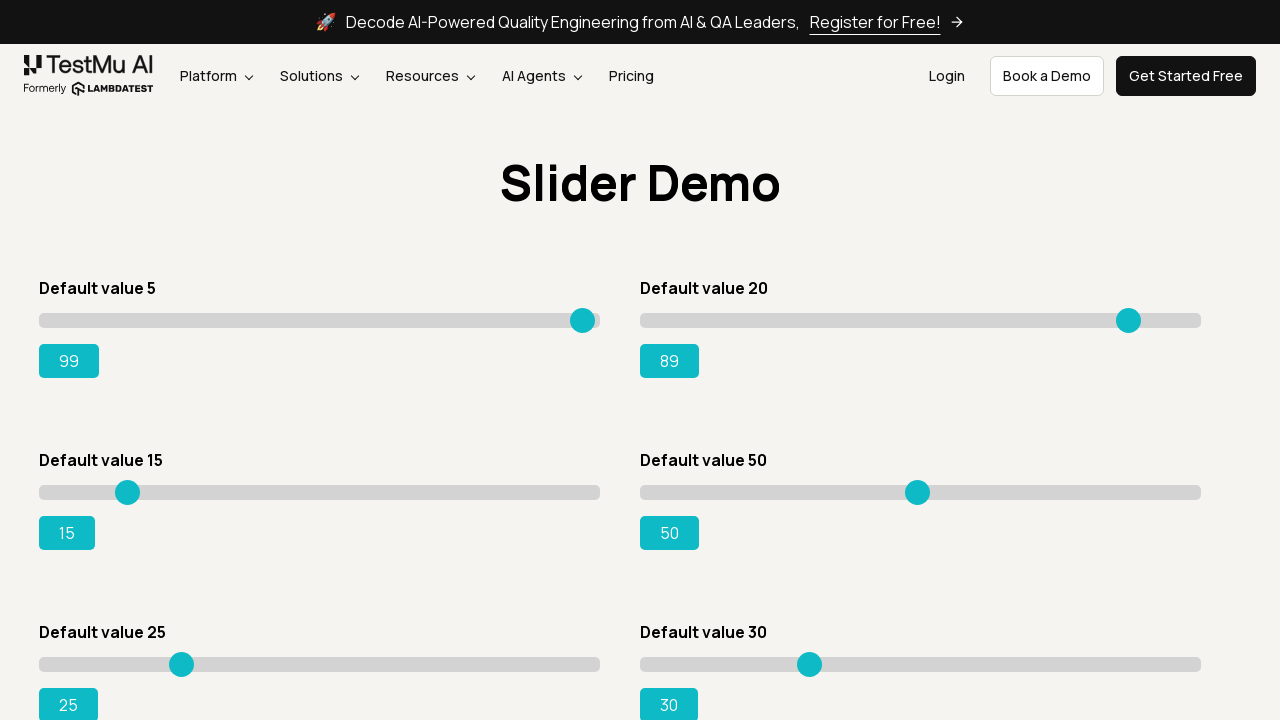

Pressed ArrowRight on slider 2, current value: 90 on input.sp__range >> nth=1
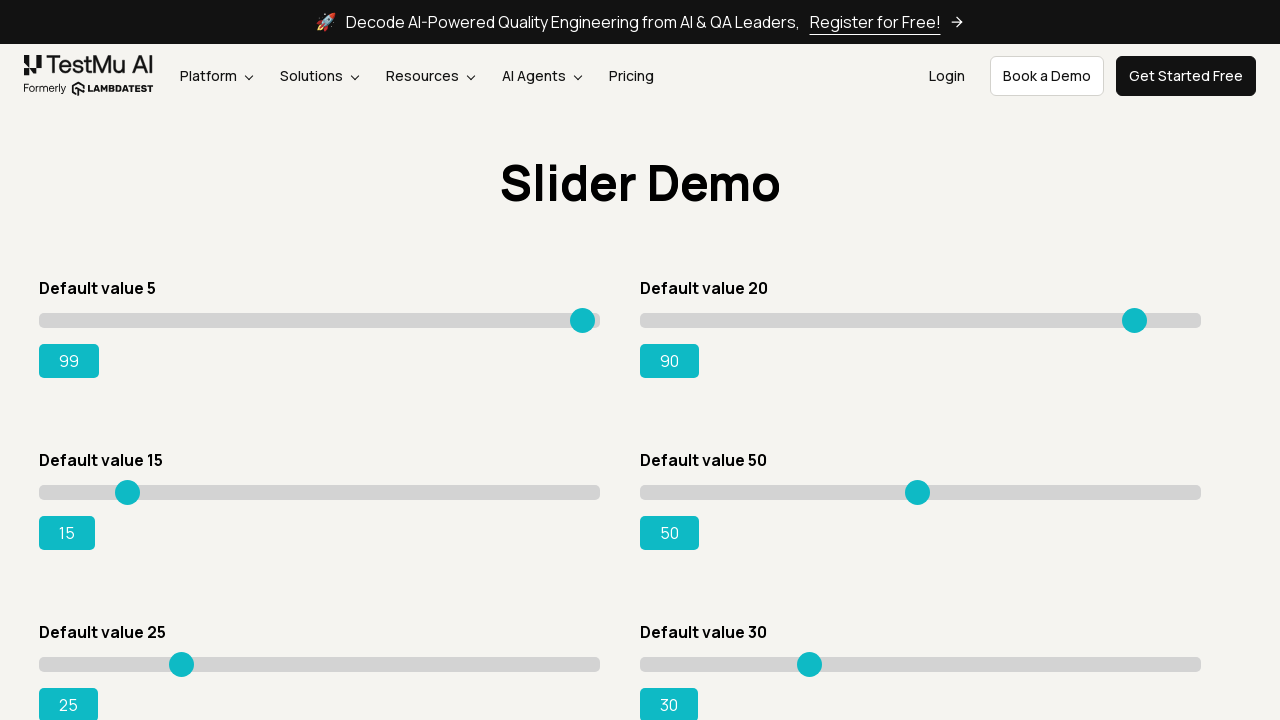

Pressed ArrowRight on slider 2, current value: 91 on input.sp__range >> nth=1
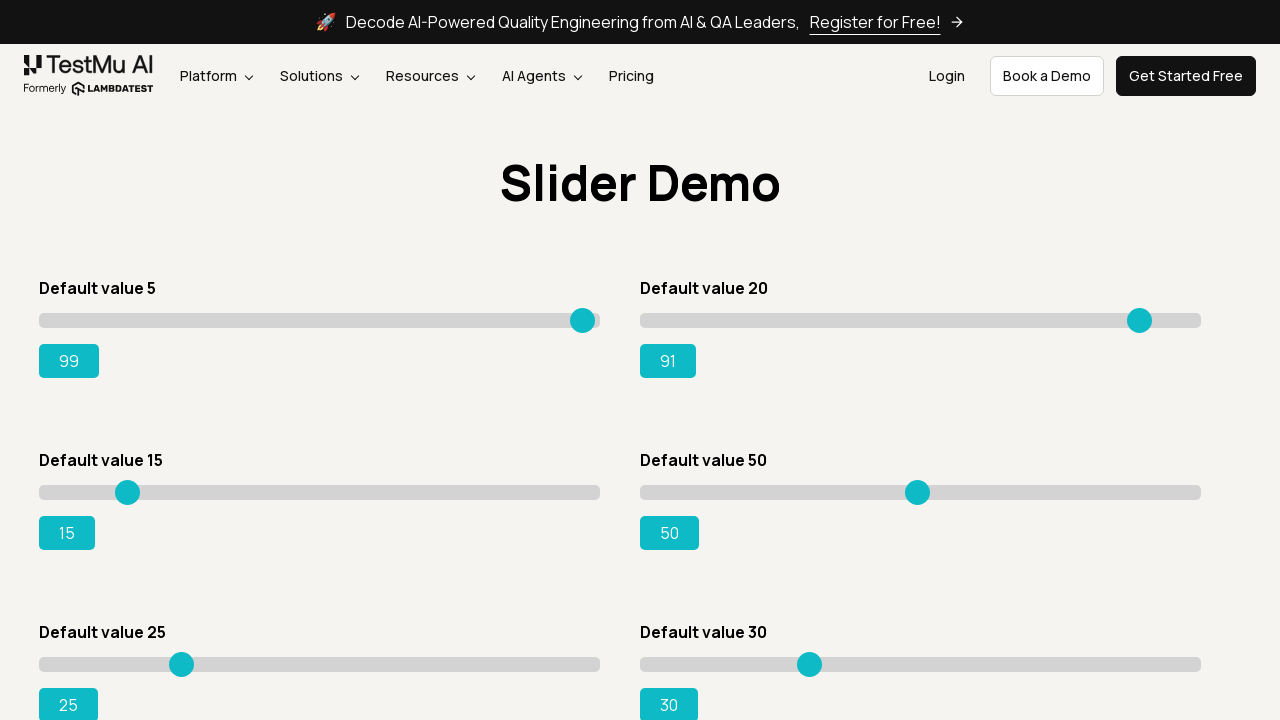

Pressed ArrowRight on slider 2, current value: 92 on input.sp__range >> nth=1
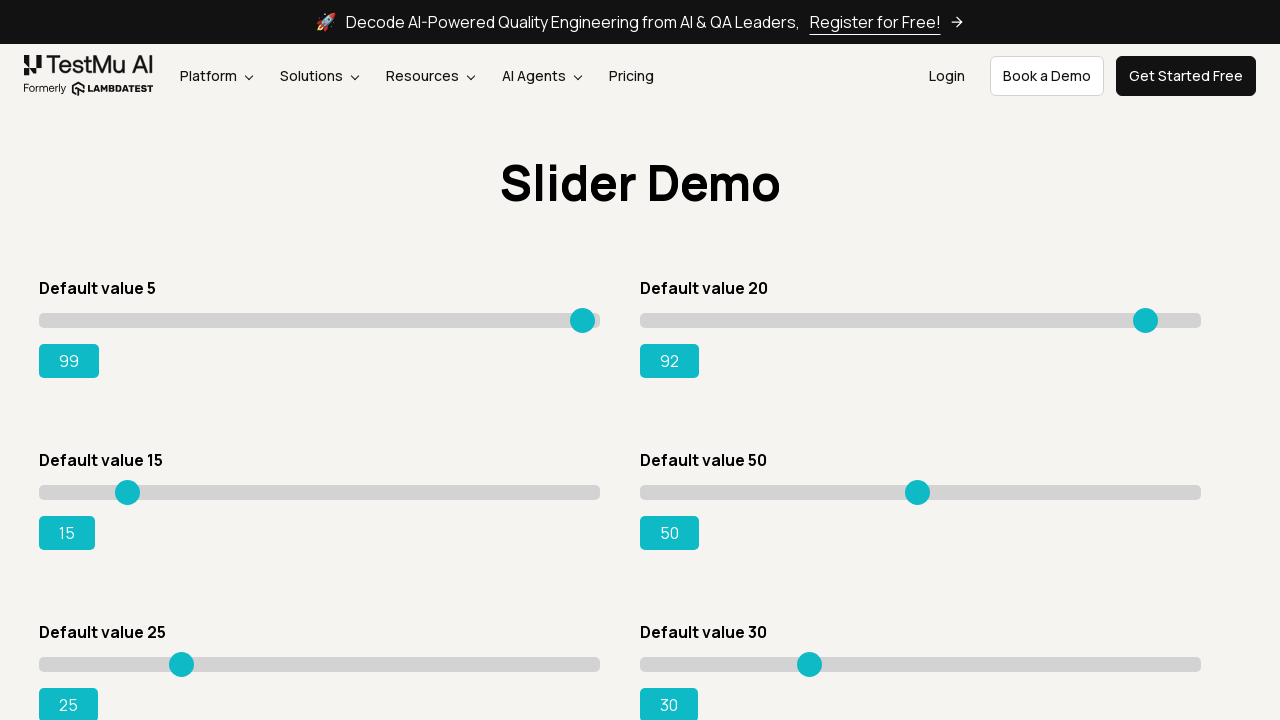

Pressed ArrowRight on slider 2, current value: 93 on input.sp__range >> nth=1
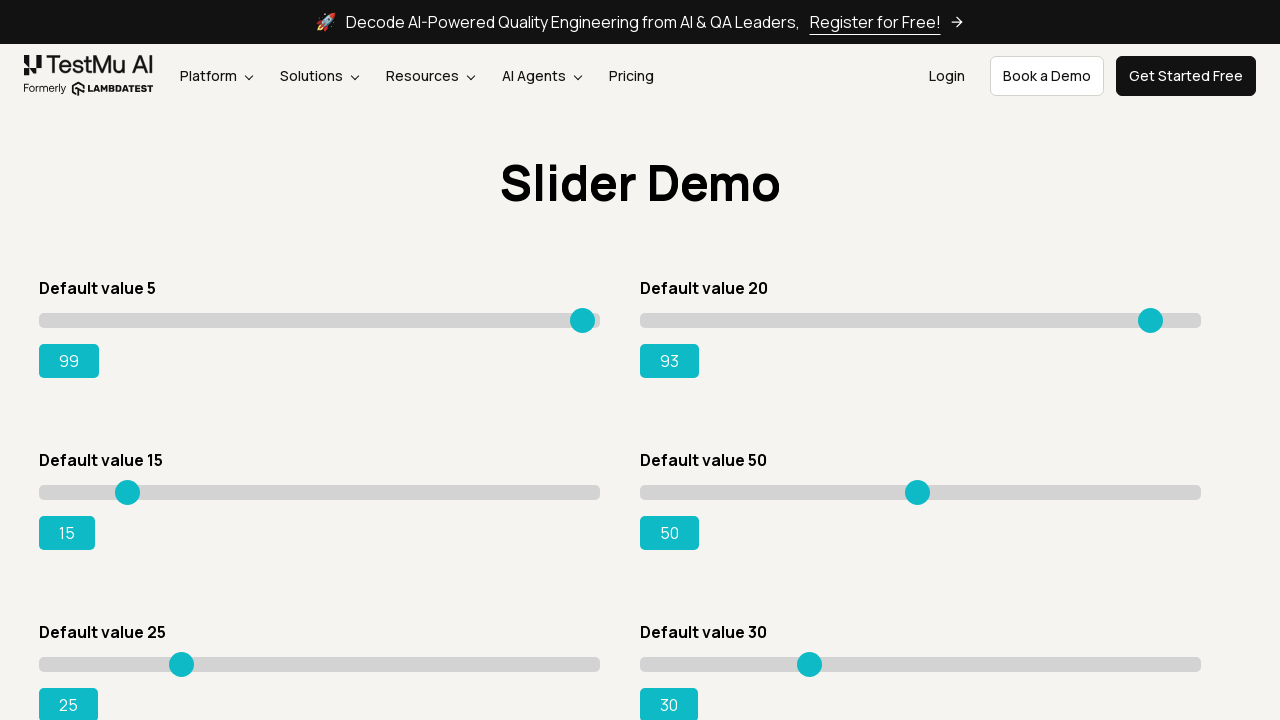

Pressed ArrowRight on slider 2, current value: 94 on input.sp__range >> nth=1
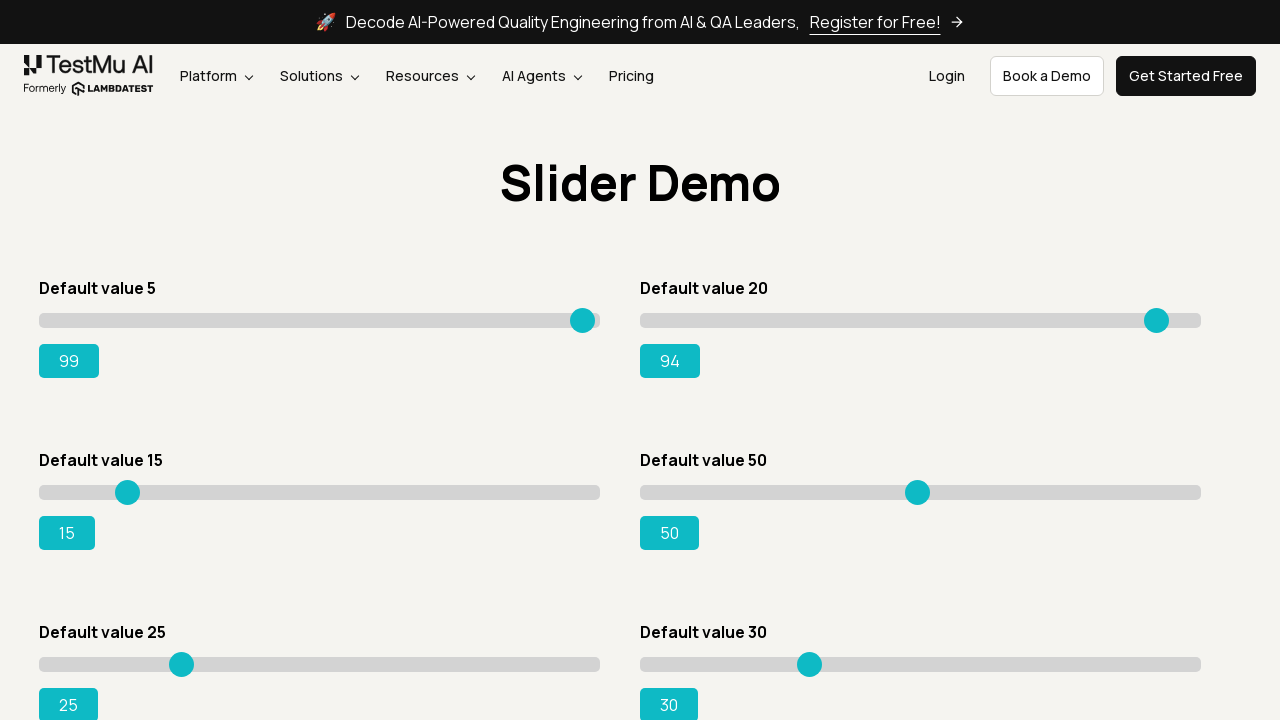

Pressed ArrowRight on slider 2, current value: 95 on input.sp__range >> nth=1
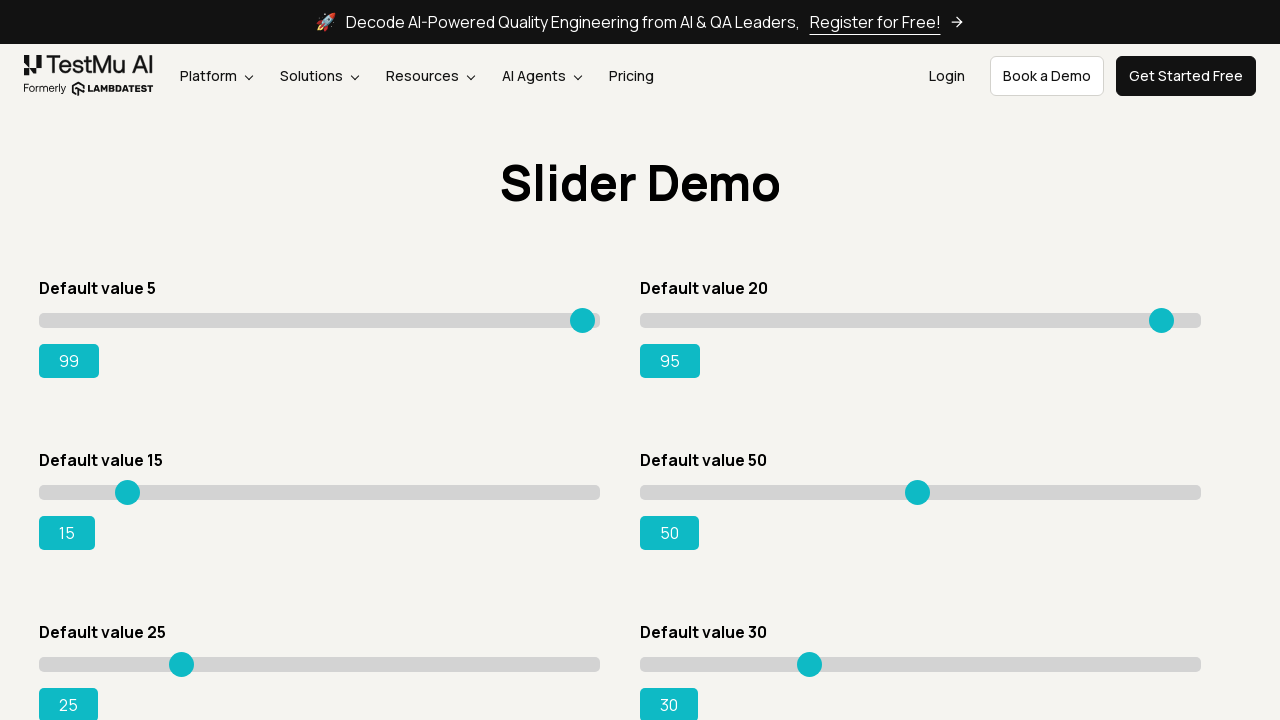

Pressed ArrowRight on slider 2, current value: 96 on input.sp__range >> nth=1
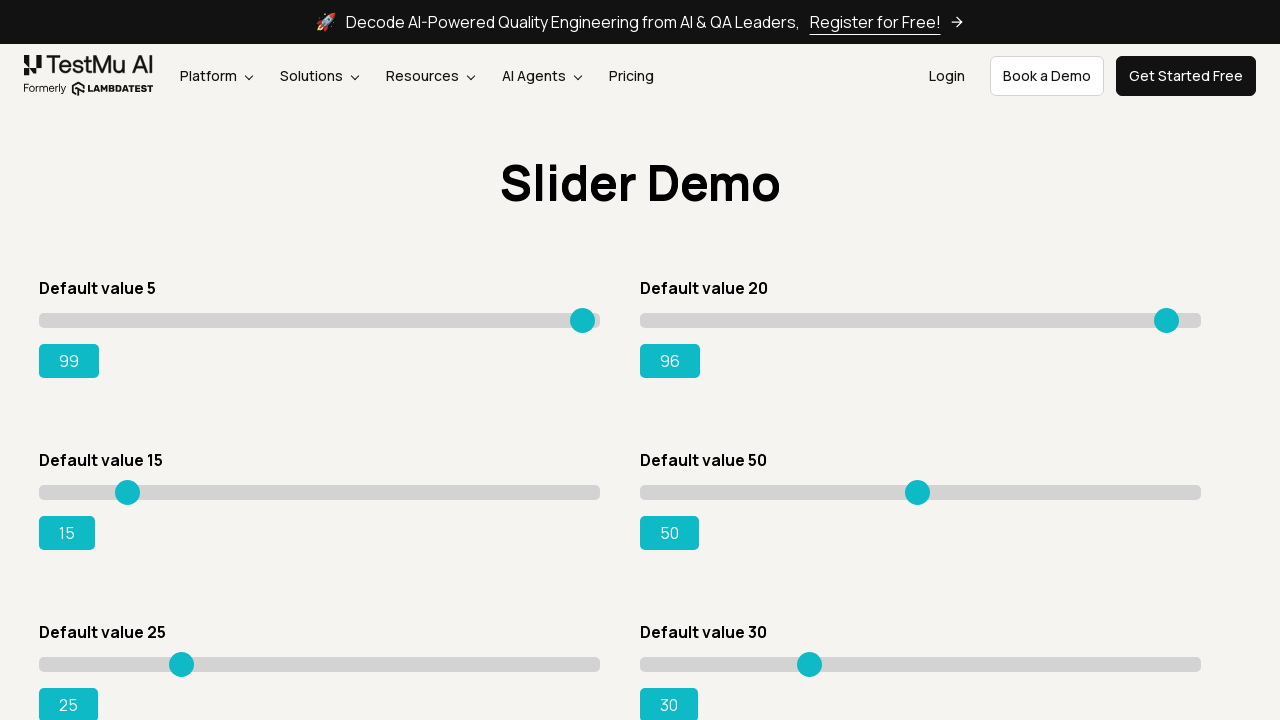

Pressed ArrowRight on slider 2, current value: 97 on input.sp__range >> nth=1
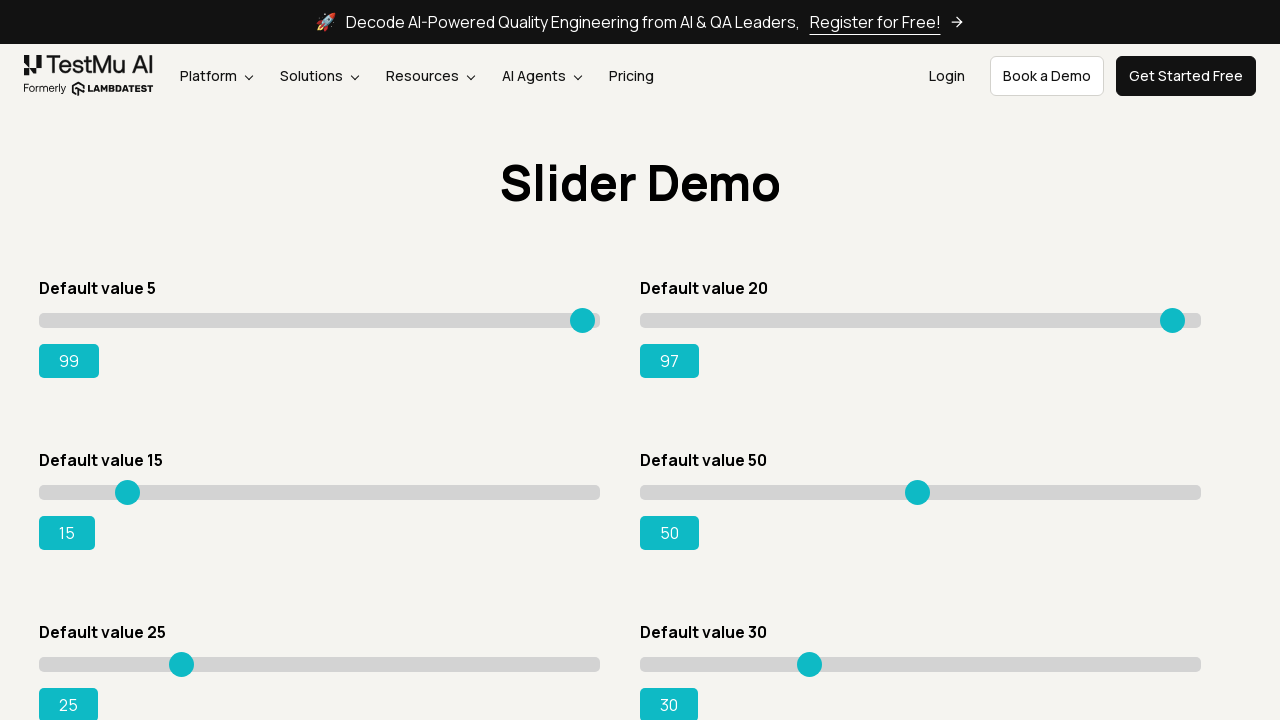

Pressed ArrowRight on slider 2, current value: 98 on input.sp__range >> nth=1
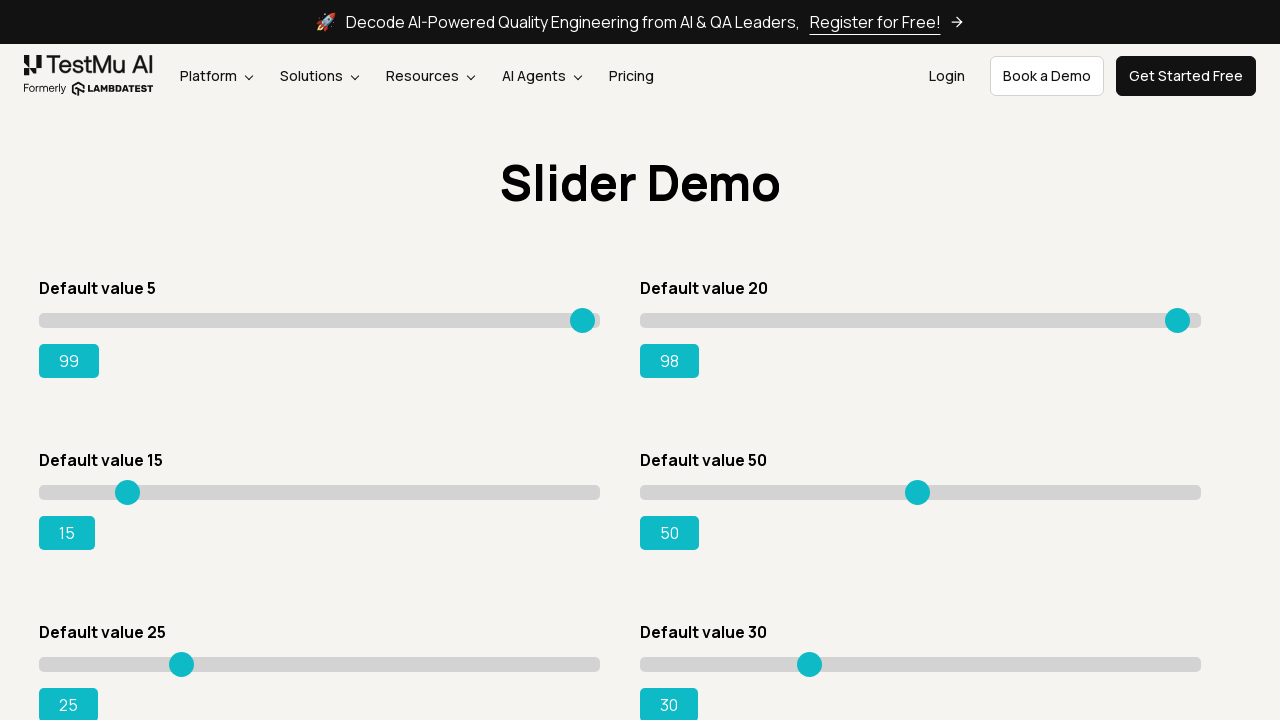

Pressed ArrowRight on slider 2, current value: 99 on input.sp__range >> nth=1
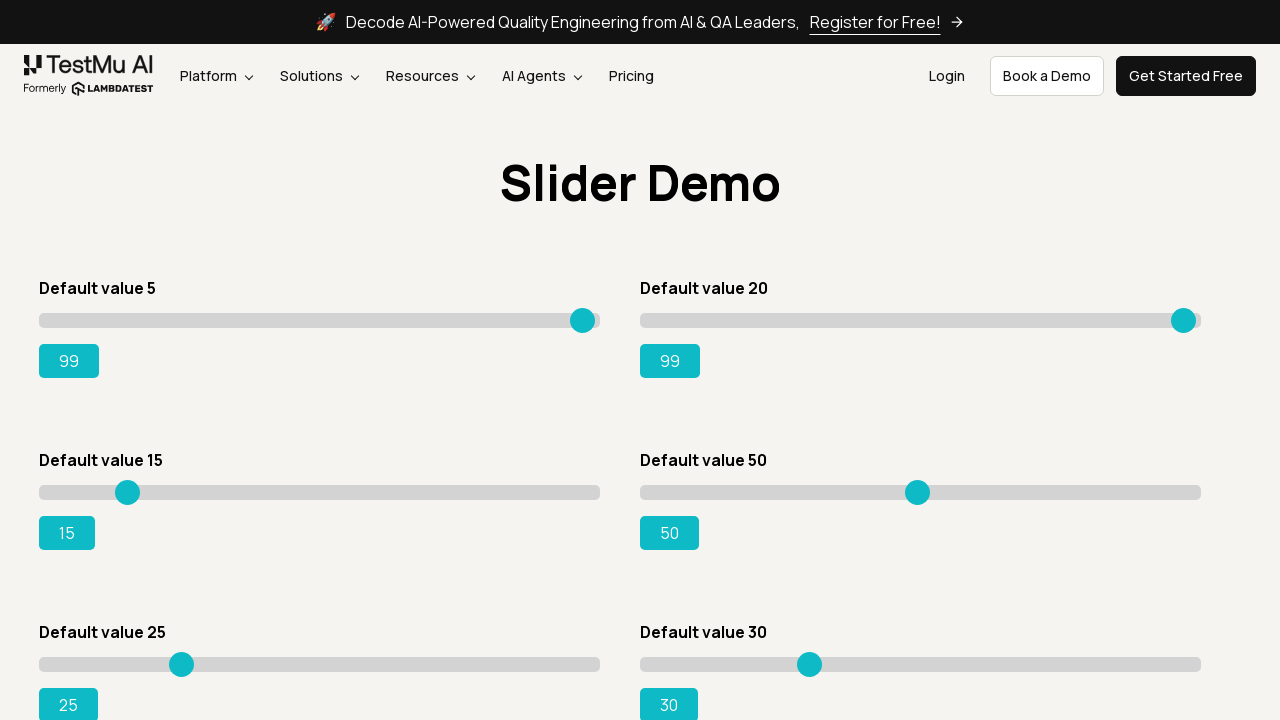

Selected slider 3 of 8
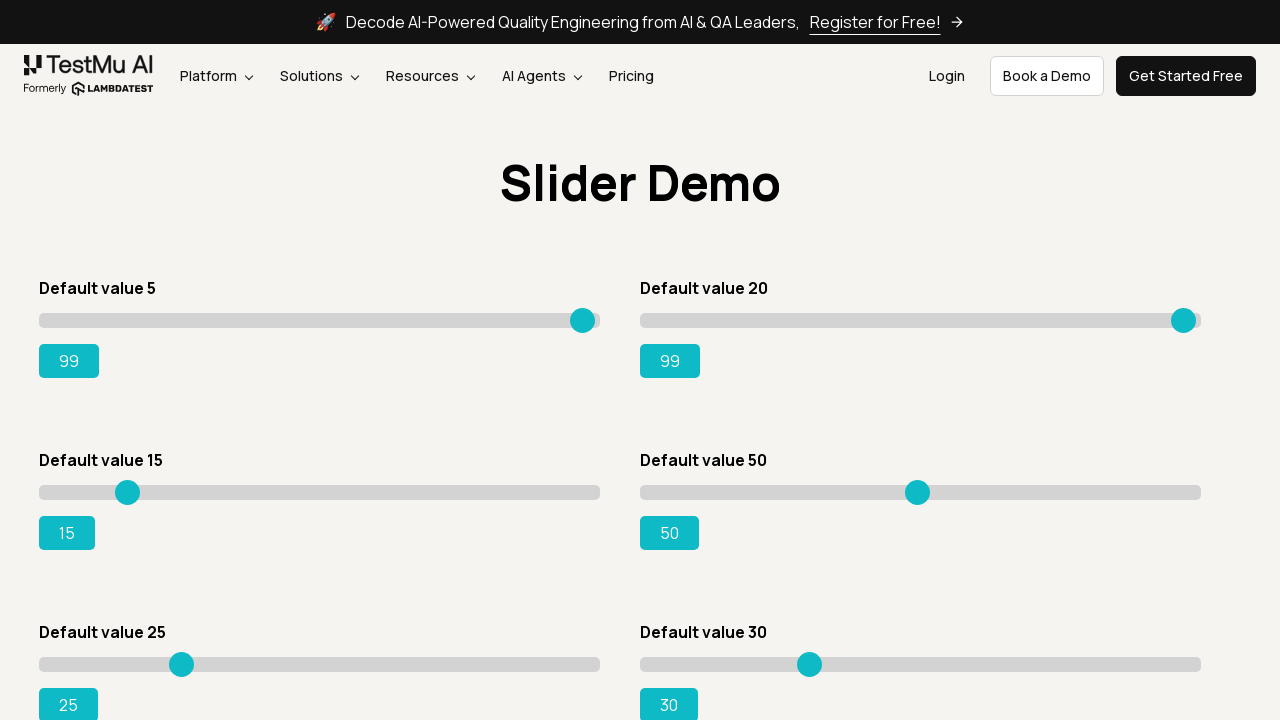

Located output display for slider 3
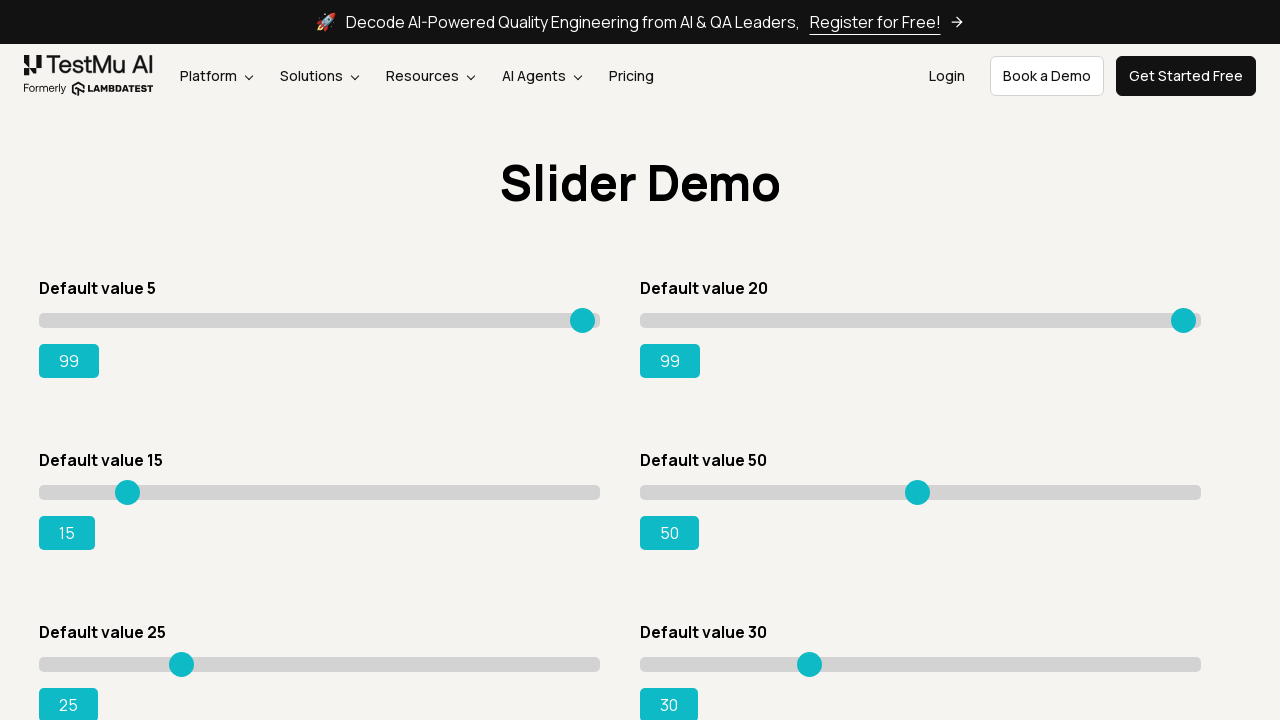

Pressed ArrowRight on slider 3, current value: 16 on input.sp__range >> nth=2
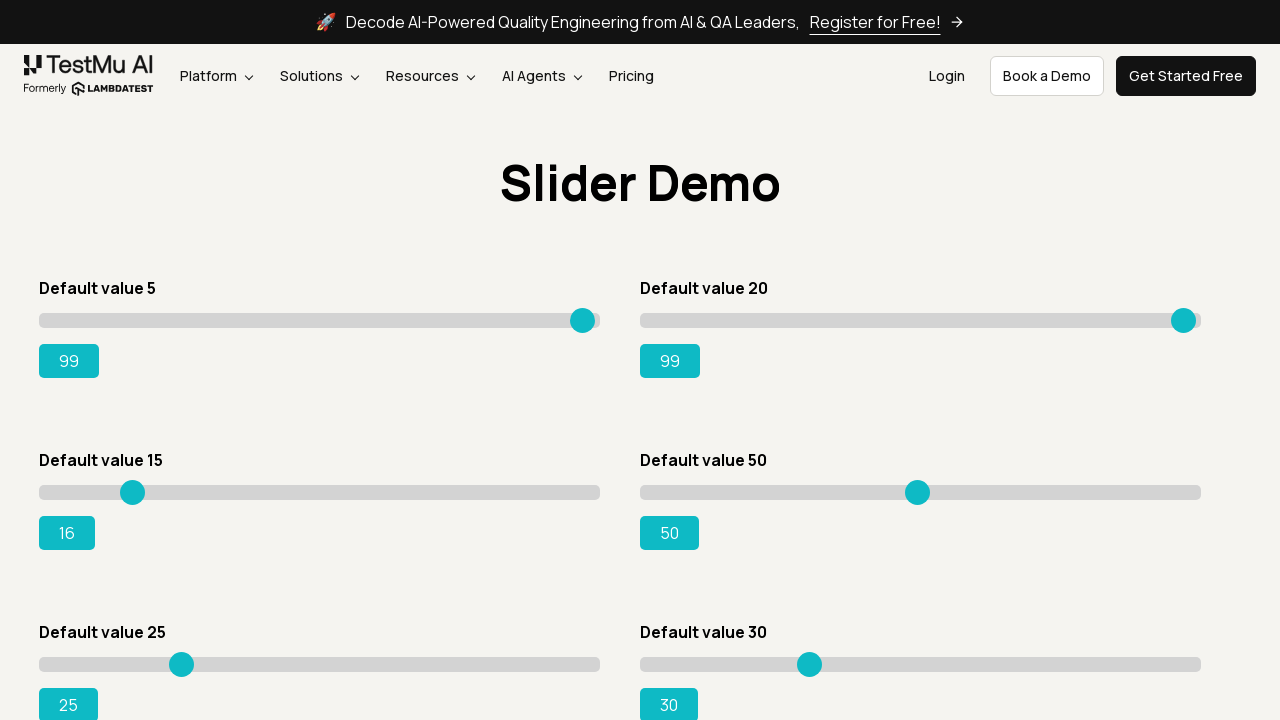

Pressed ArrowRight on slider 3, current value: 17 on input.sp__range >> nth=2
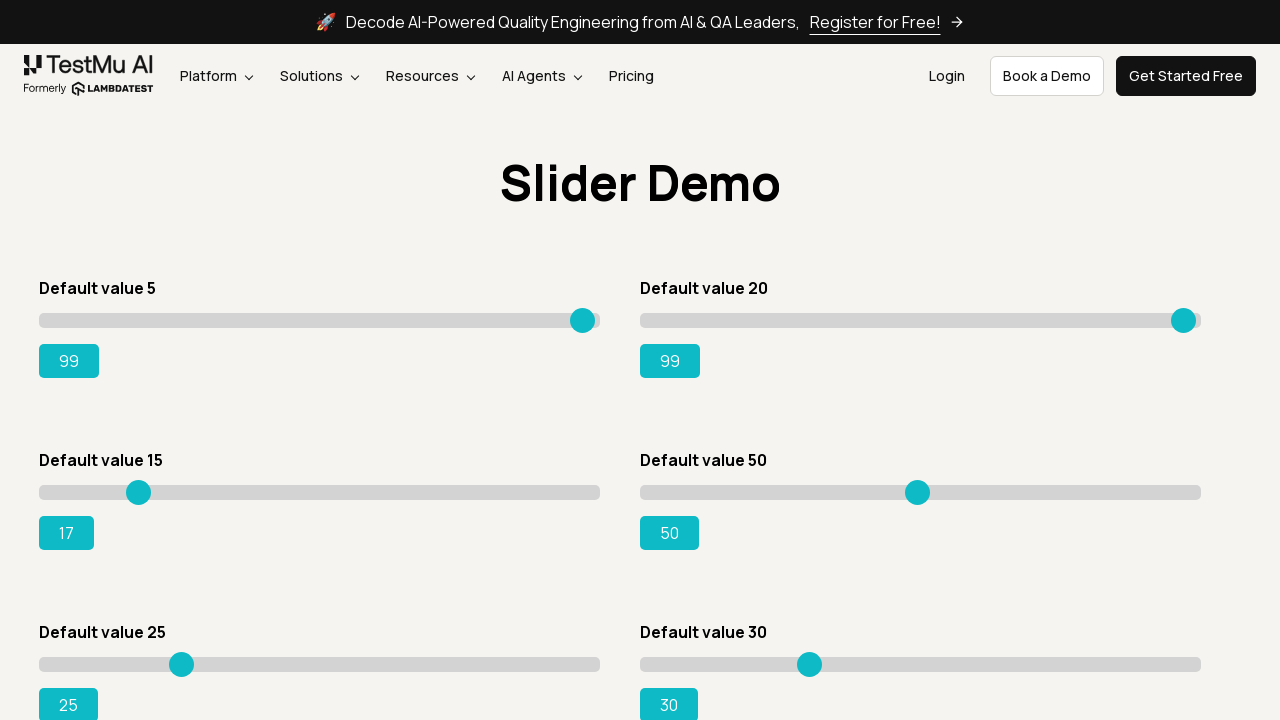

Pressed ArrowRight on slider 3, current value: 18 on input.sp__range >> nth=2
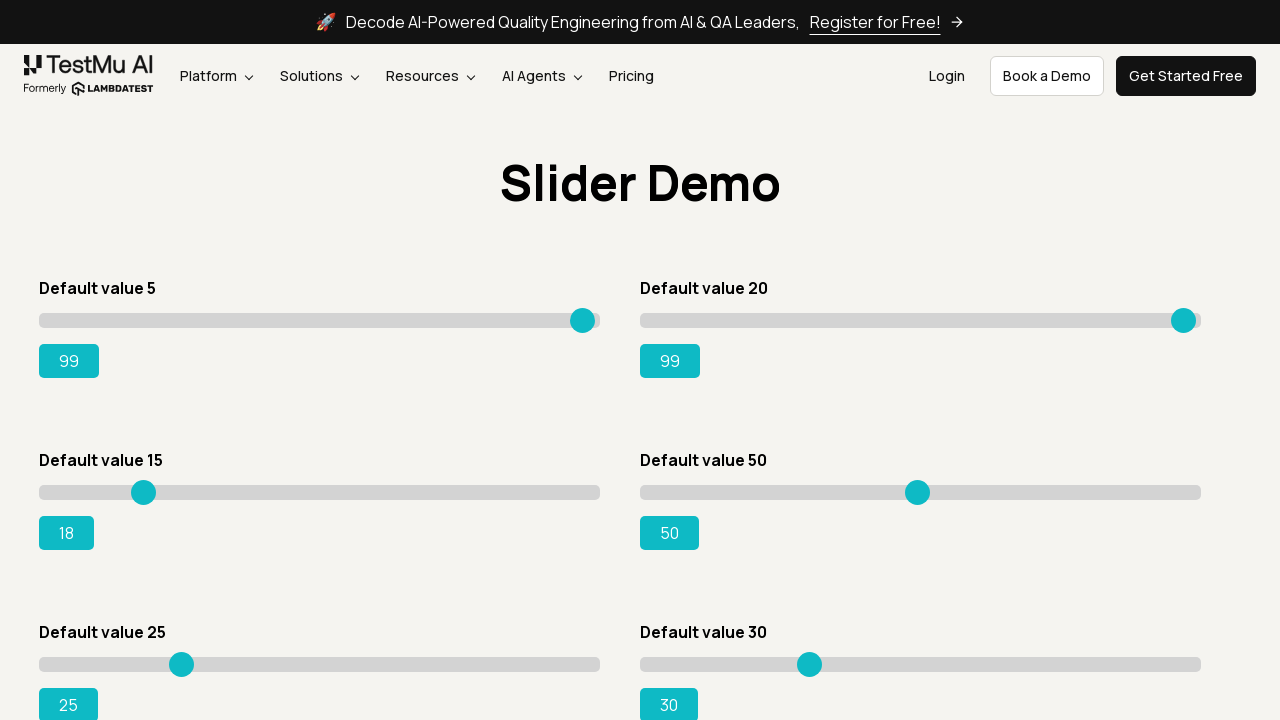

Pressed ArrowRight on slider 3, current value: 19 on input.sp__range >> nth=2
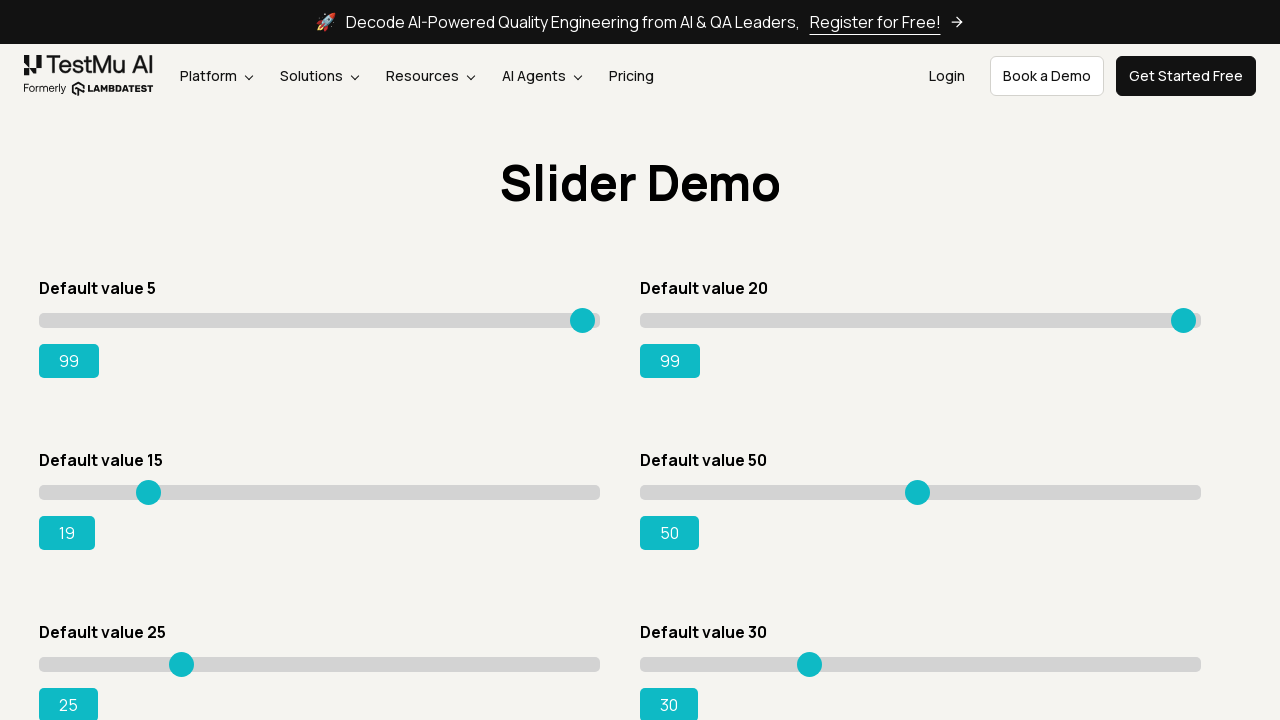

Pressed ArrowRight on slider 3, current value: 20 on input.sp__range >> nth=2
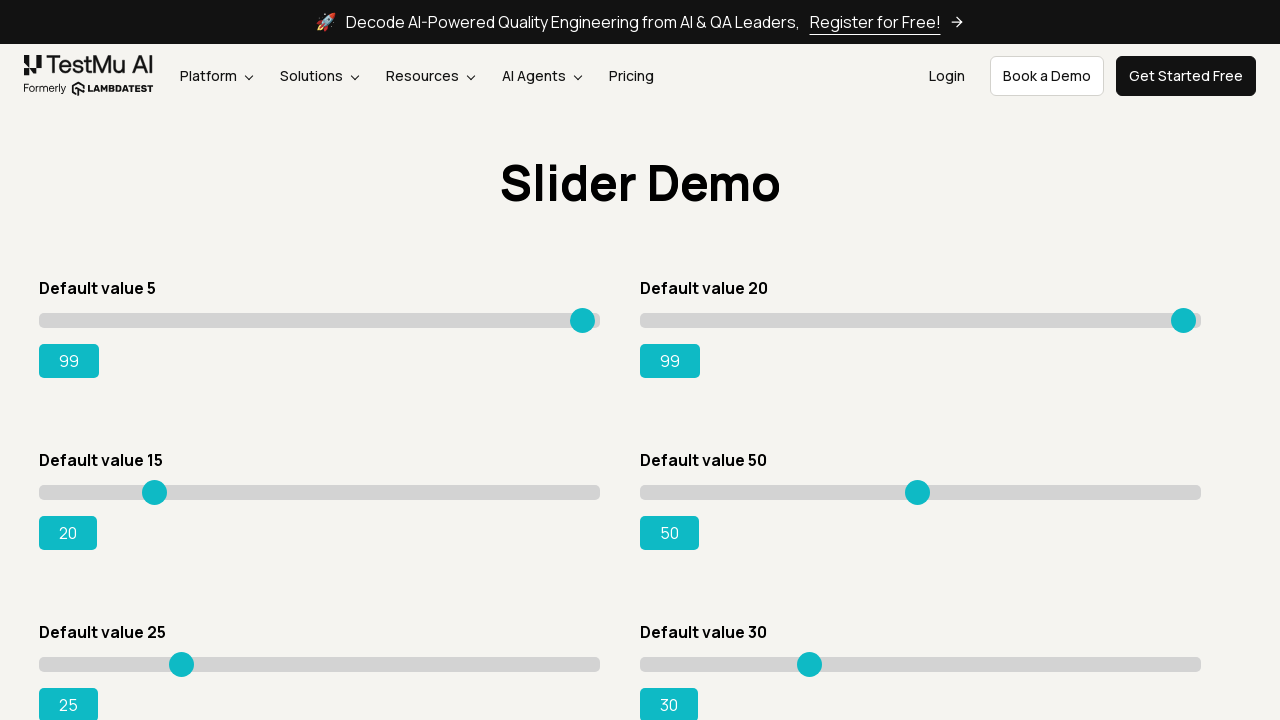

Pressed ArrowRight on slider 3, current value: 21 on input.sp__range >> nth=2
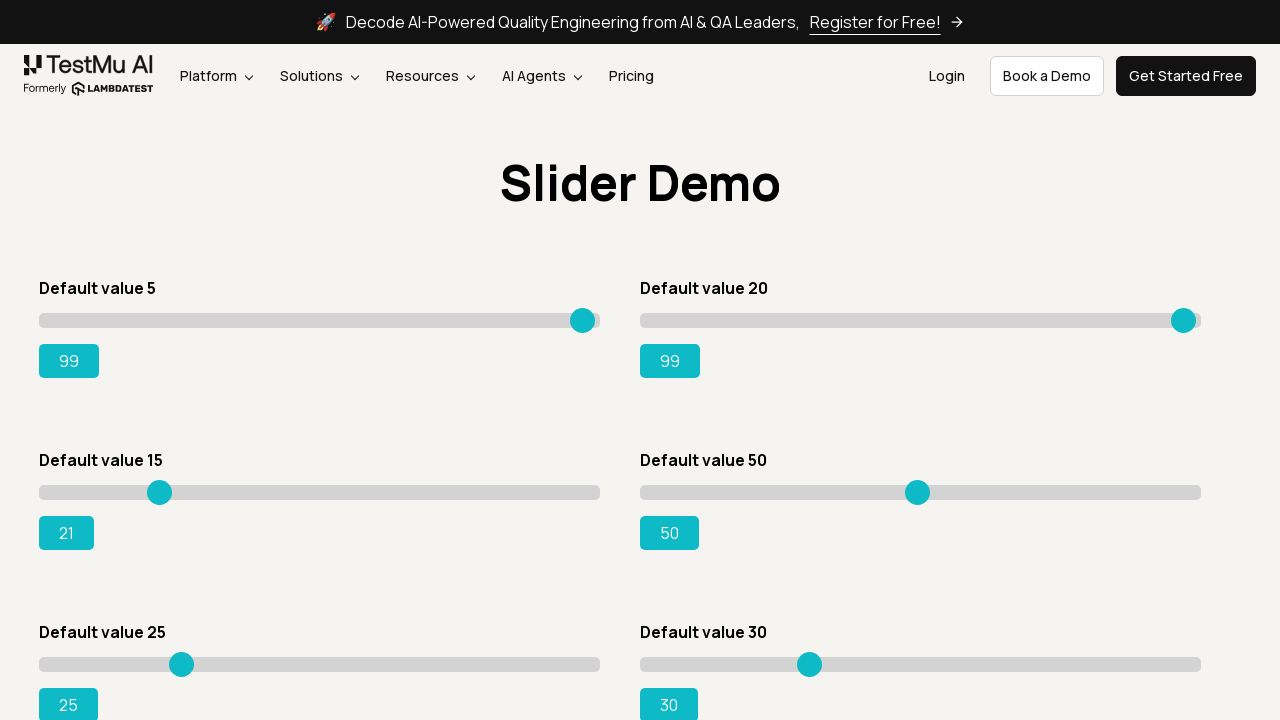

Pressed ArrowRight on slider 3, current value: 22 on input.sp__range >> nth=2
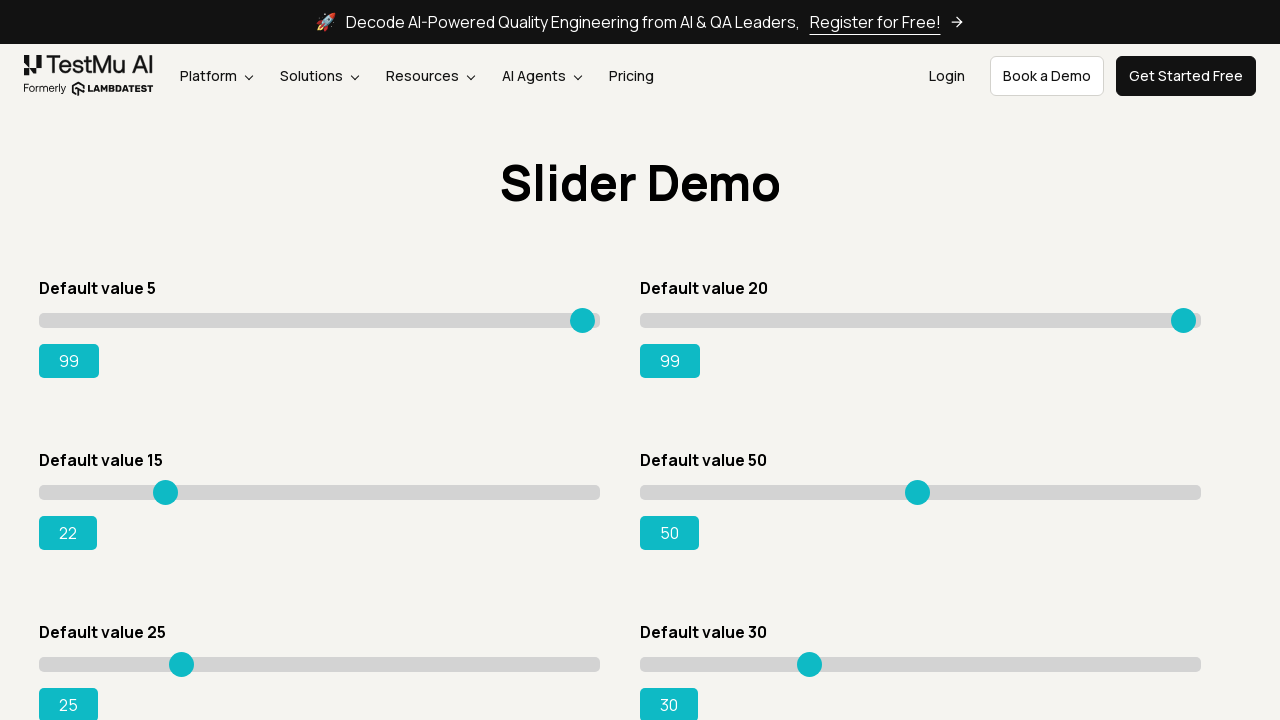

Pressed ArrowRight on slider 3, current value: 23 on input.sp__range >> nth=2
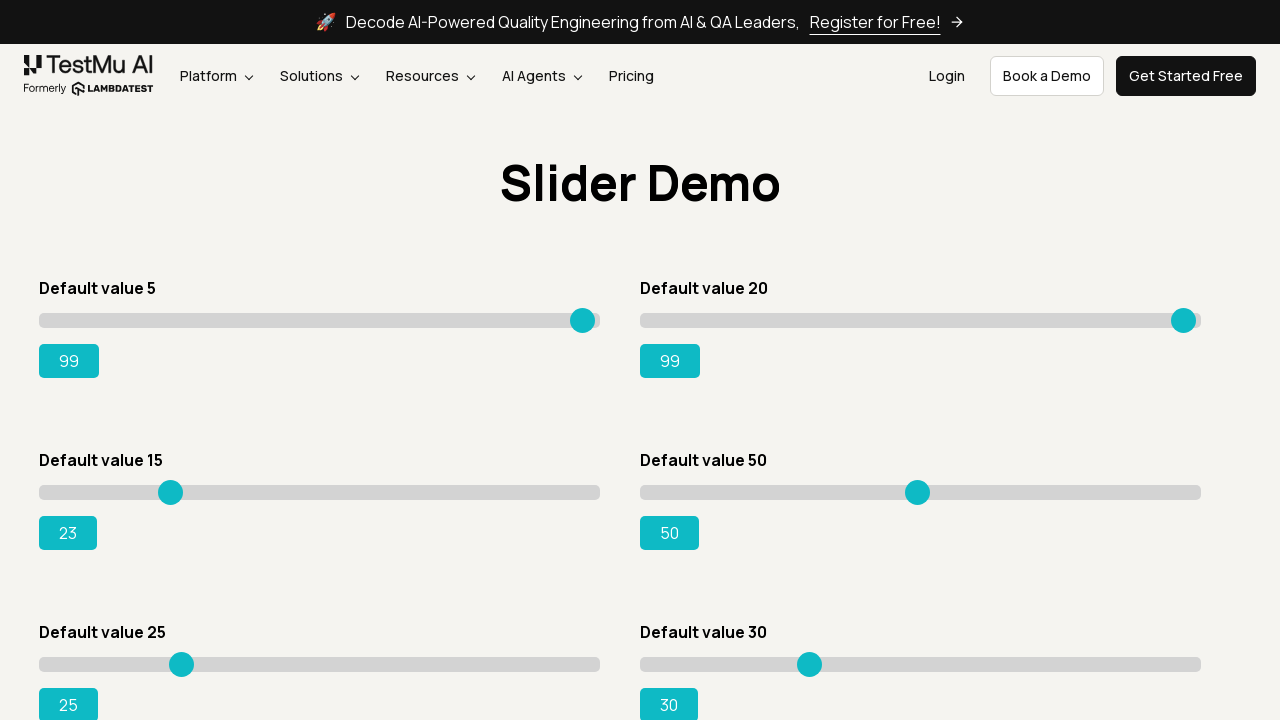

Pressed ArrowRight on slider 3, current value: 24 on input.sp__range >> nth=2
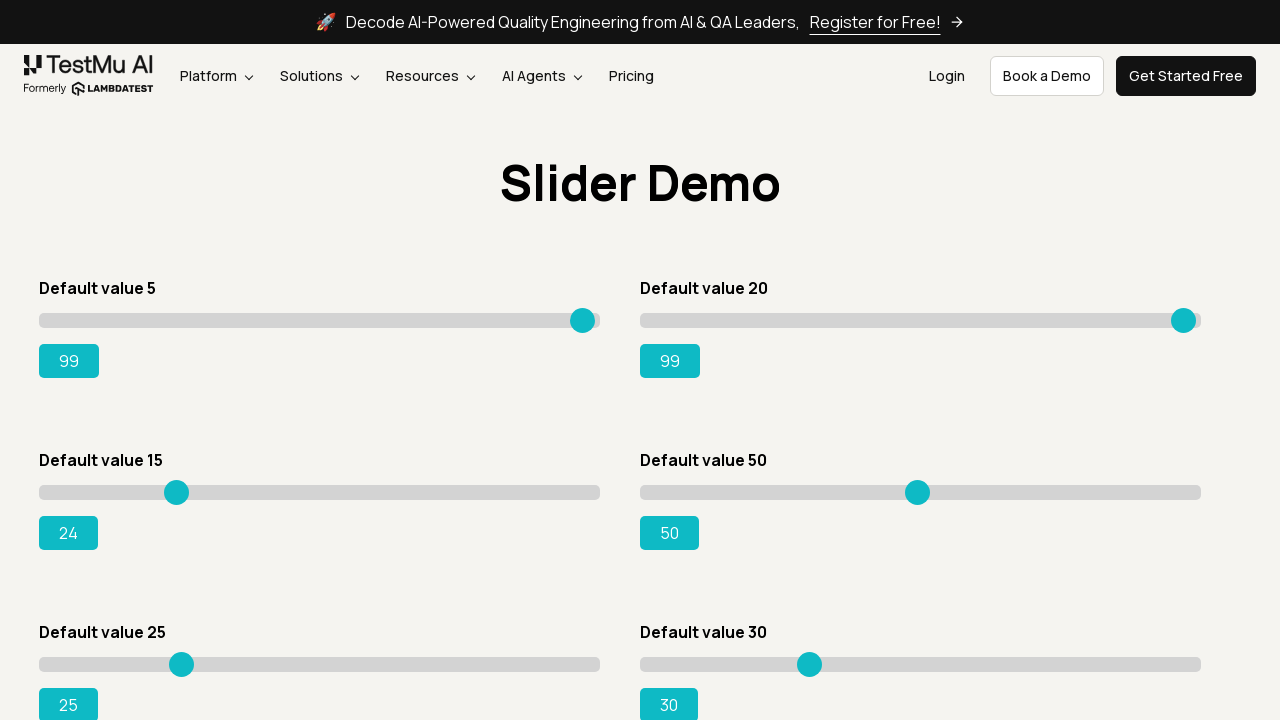

Pressed ArrowRight on slider 3, current value: 25 on input.sp__range >> nth=2
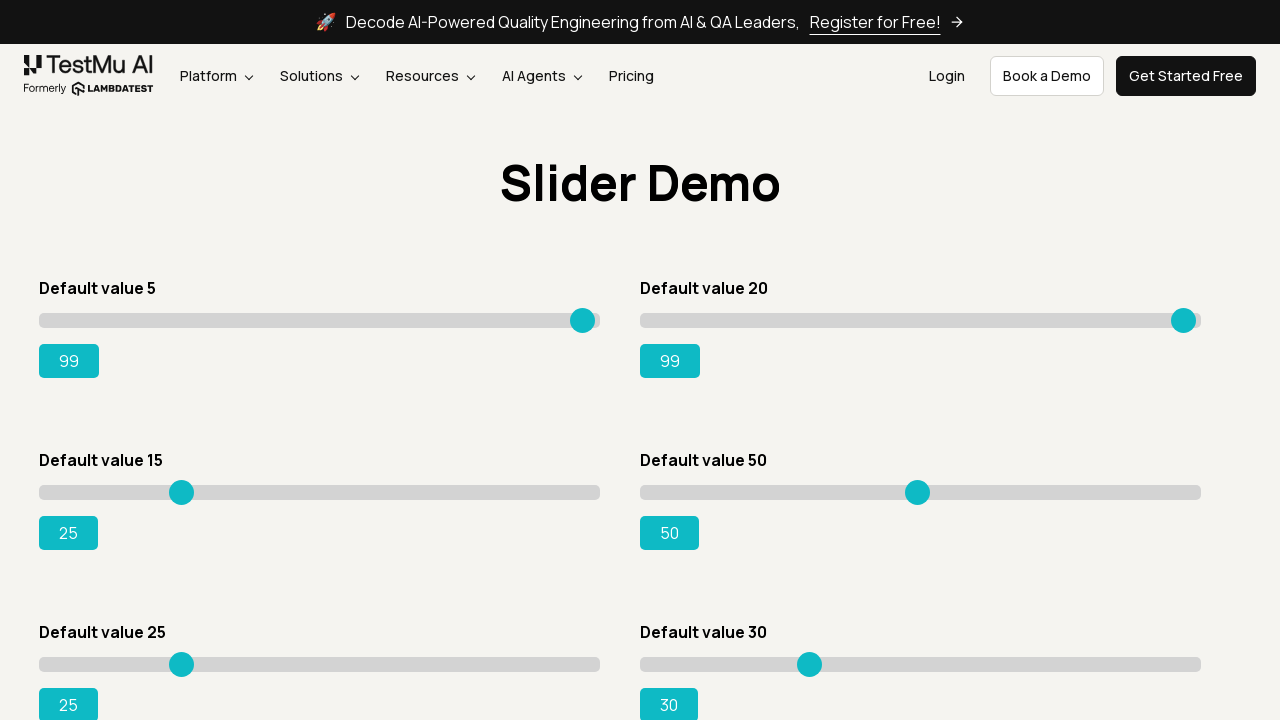

Pressed ArrowRight on slider 3, current value: 26 on input.sp__range >> nth=2
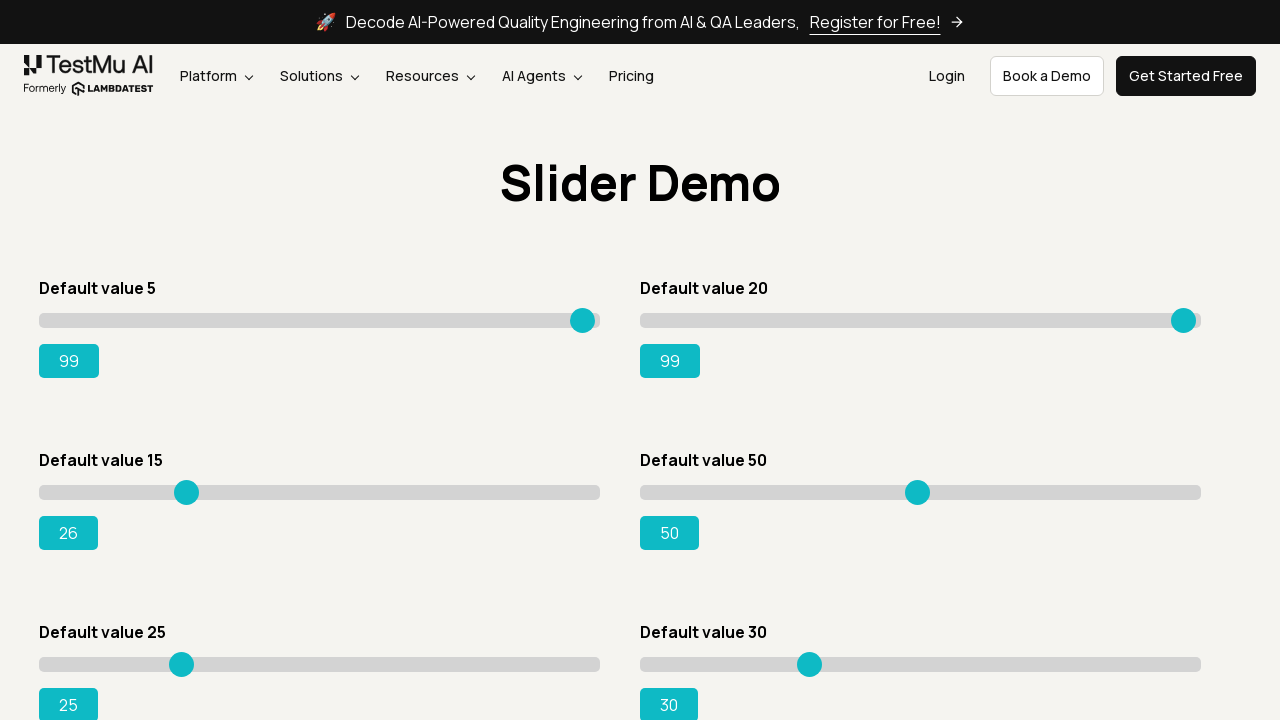

Pressed ArrowRight on slider 3, current value: 27 on input.sp__range >> nth=2
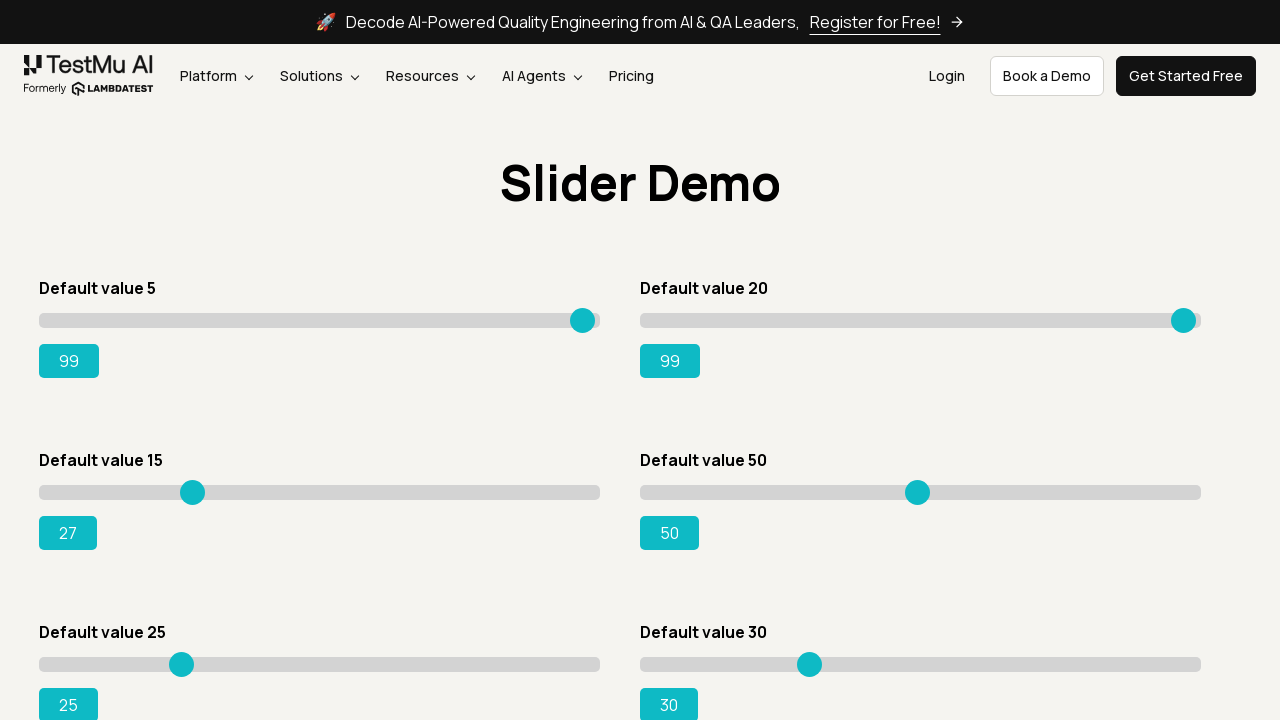

Pressed ArrowRight on slider 3, current value: 28 on input.sp__range >> nth=2
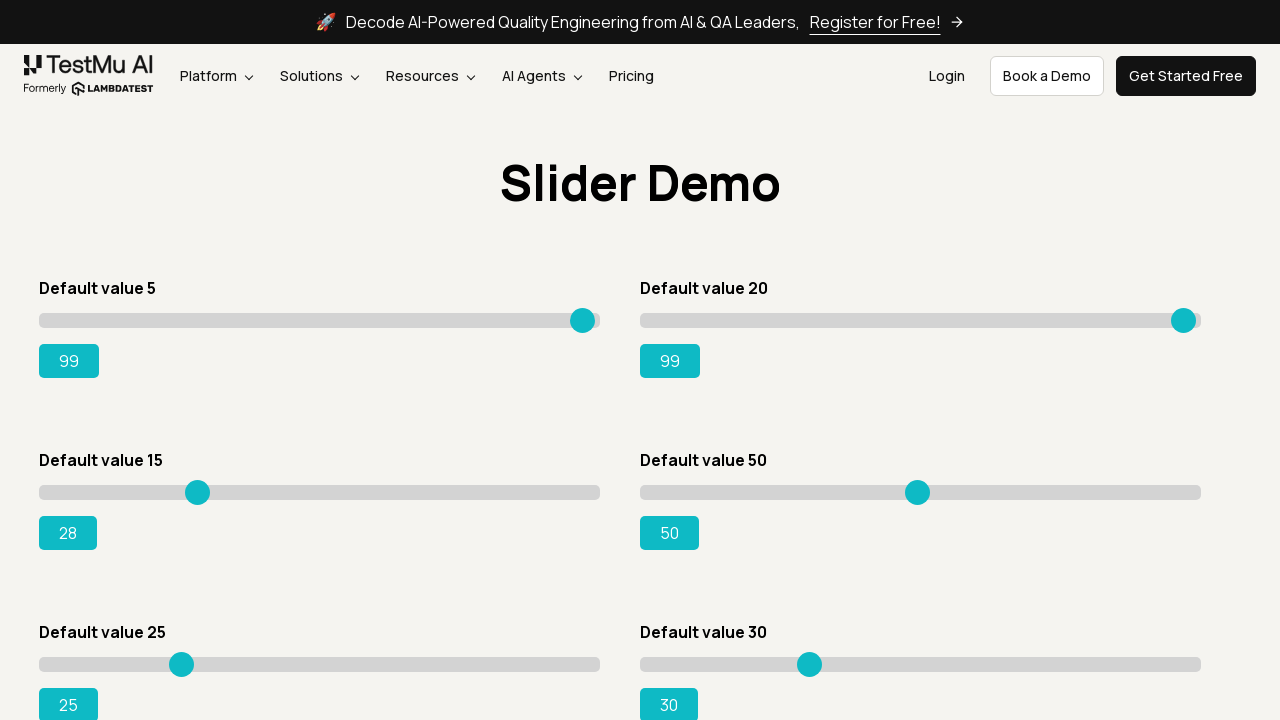

Pressed ArrowRight on slider 3, current value: 29 on input.sp__range >> nth=2
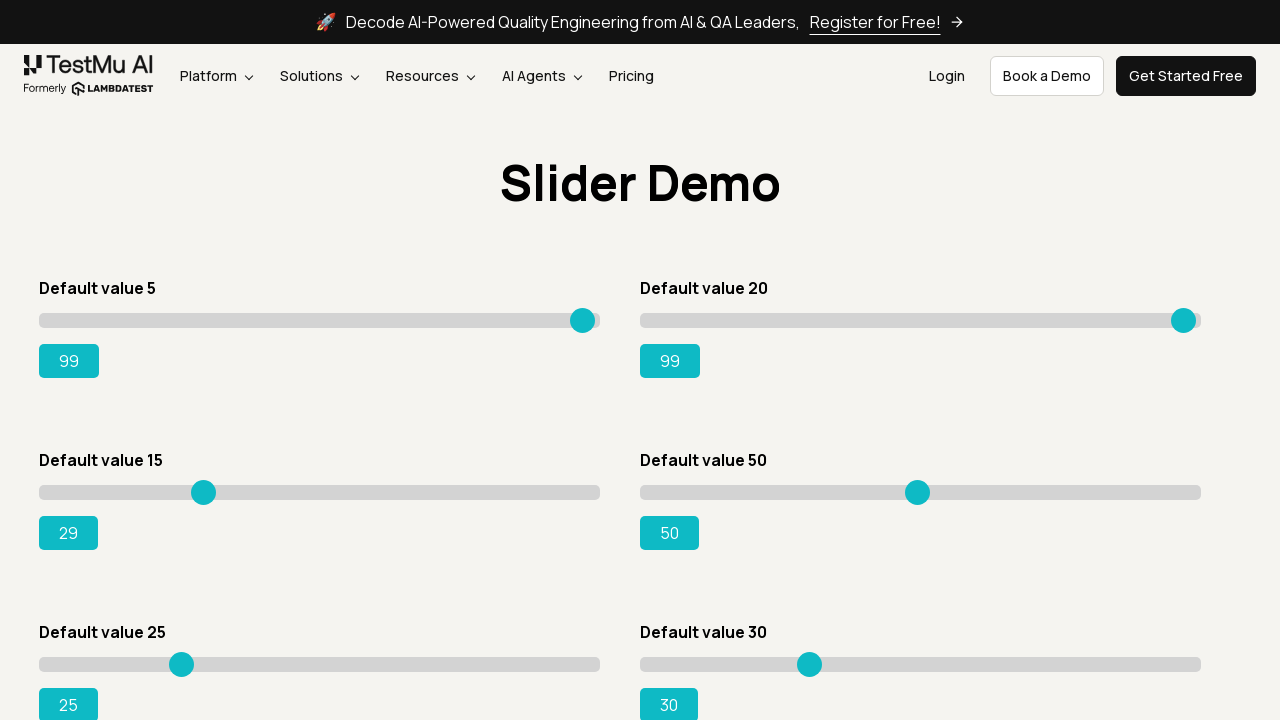

Pressed ArrowRight on slider 3, current value: 30 on input.sp__range >> nth=2
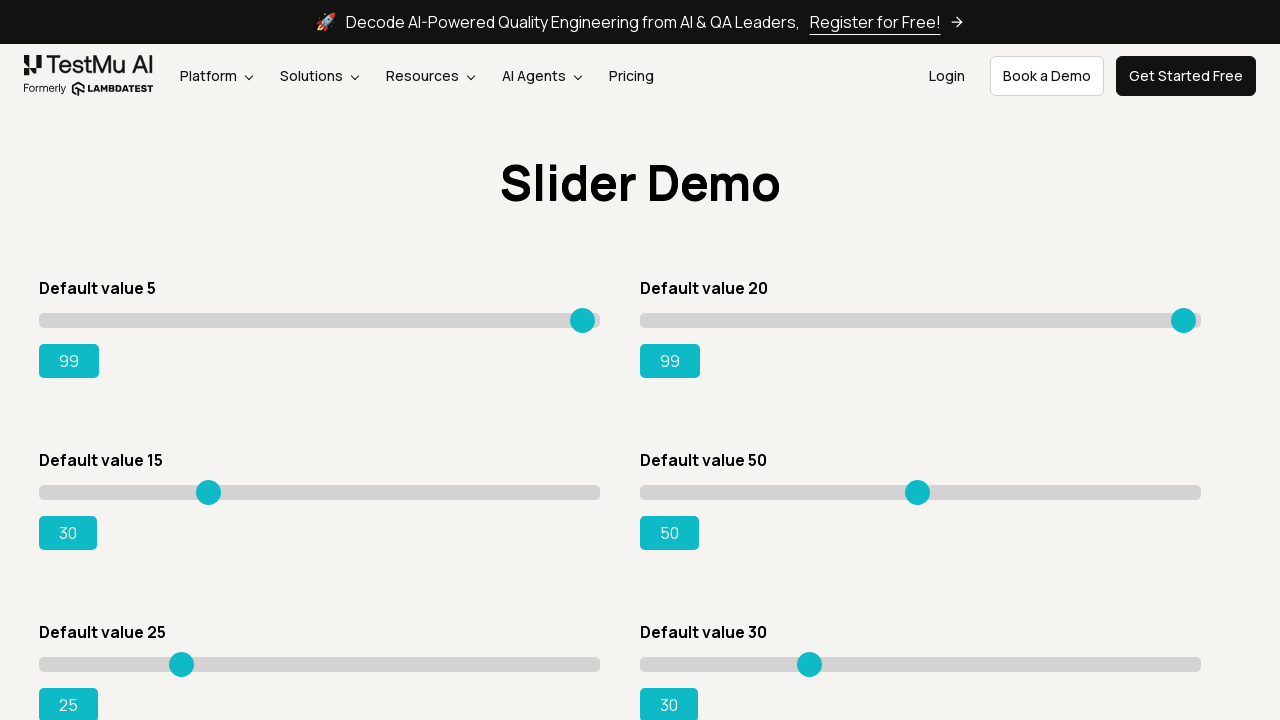

Pressed ArrowRight on slider 3, current value: 31 on input.sp__range >> nth=2
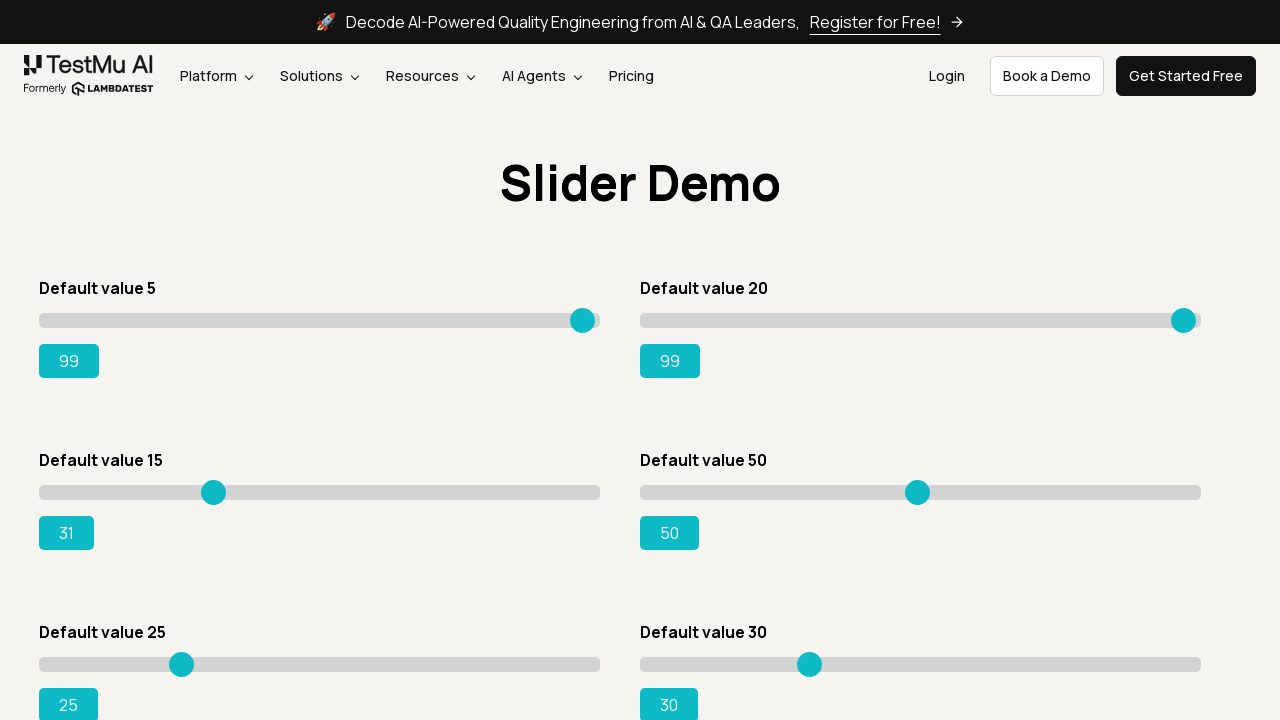

Pressed ArrowRight on slider 3, current value: 32 on input.sp__range >> nth=2
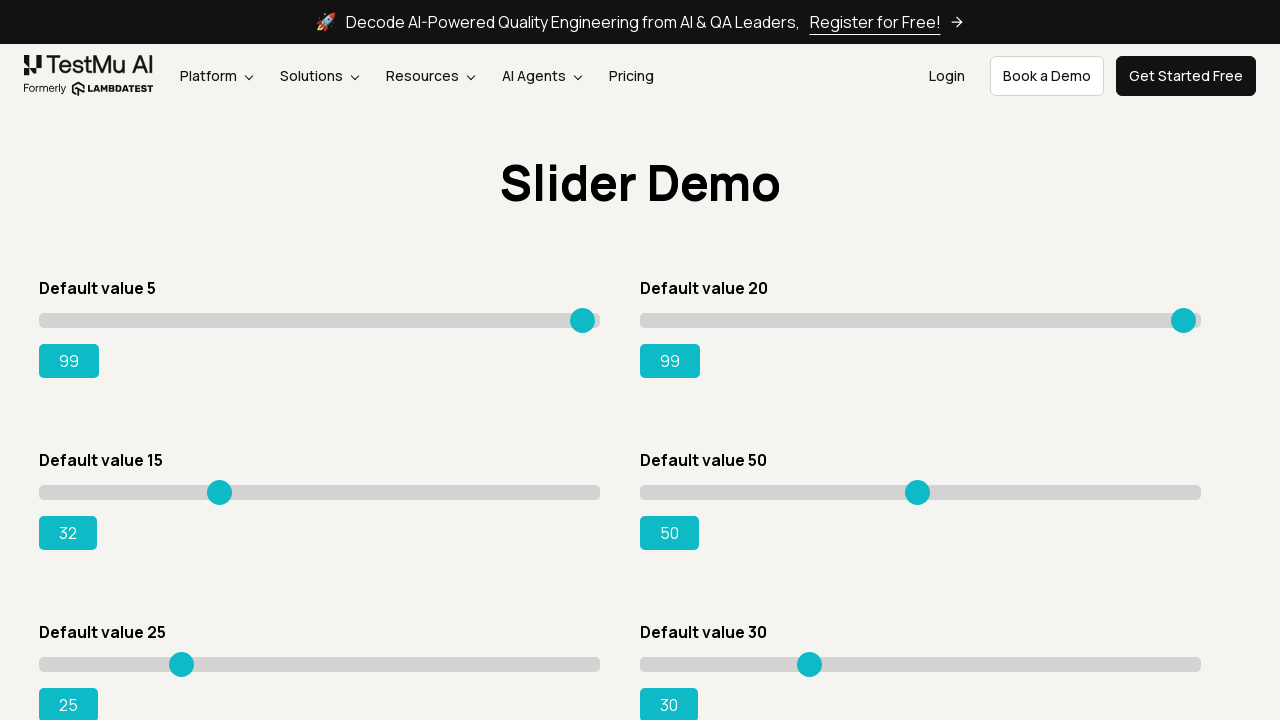

Pressed ArrowRight on slider 3, current value: 33 on input.sp__range >> nth=2
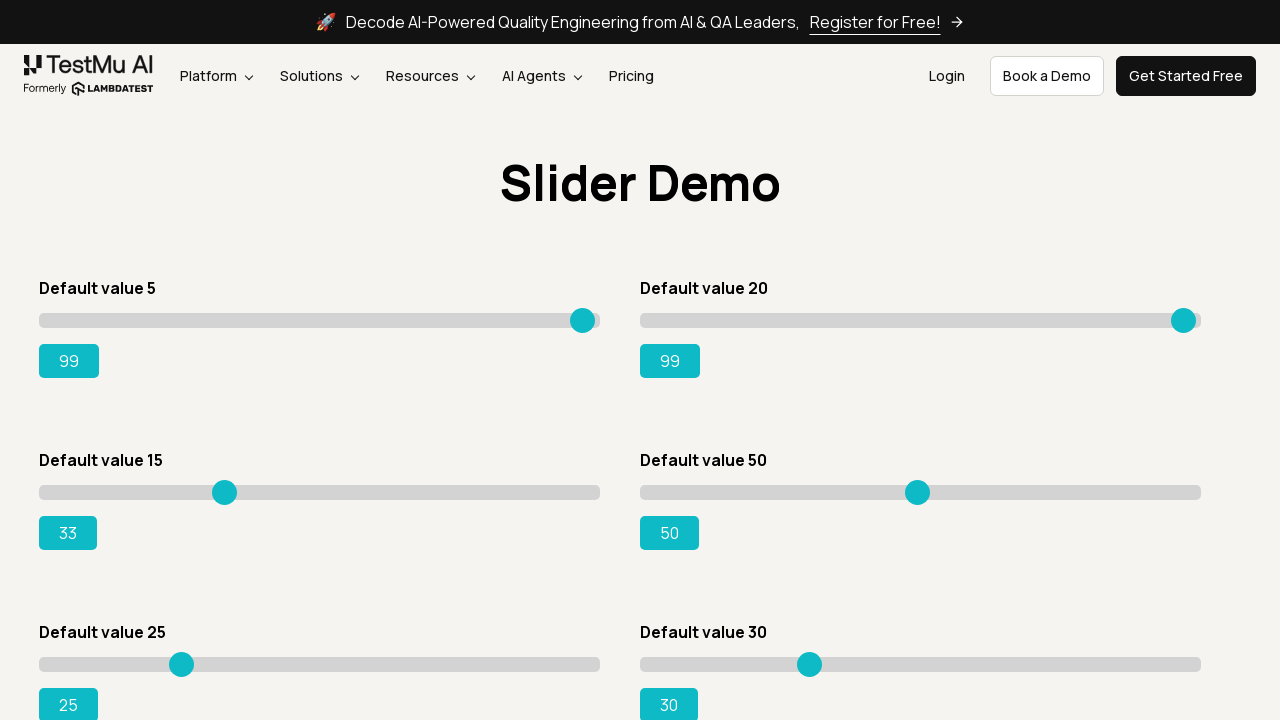

Pressed ArrowRight on slider 3, current value: 34 on input.sp__range >> nth=2
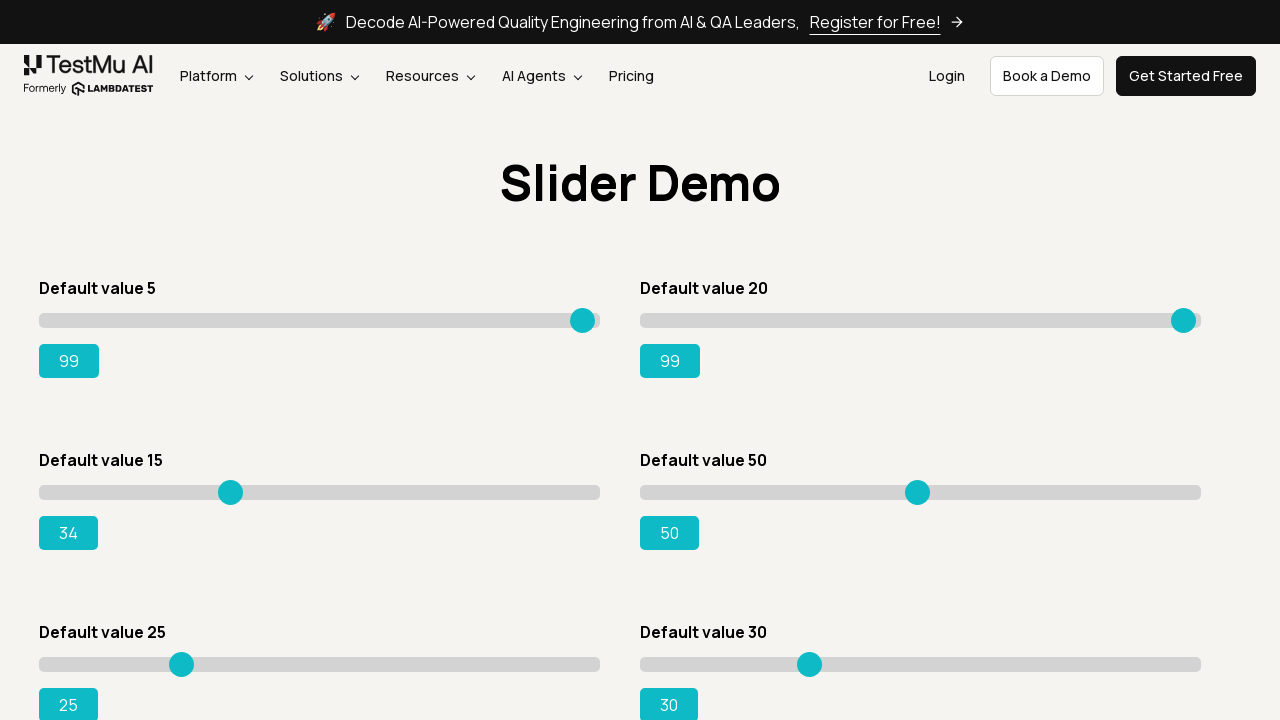

Pressed ArrowRight on slider 3, current value: 35 on input.sp__range >> nth=2
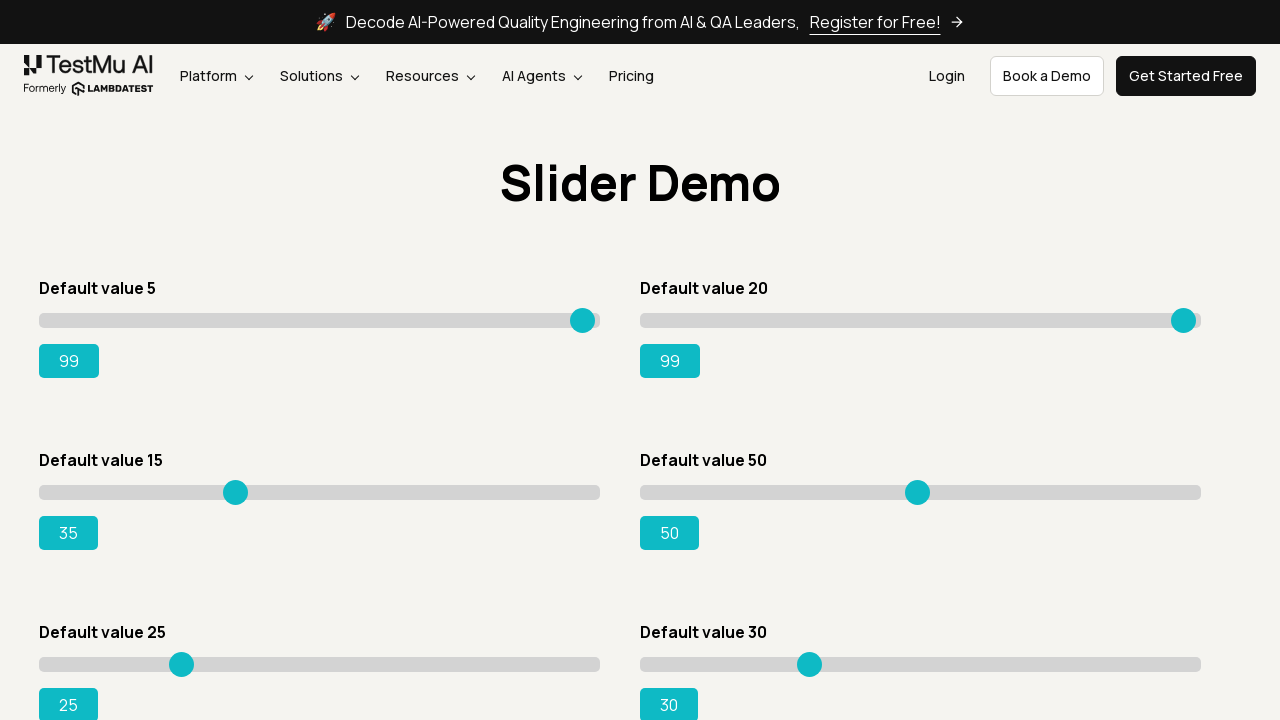

Pressed ArrowRight on slider 3, current value: 36 on input.sp__range >> nth=2
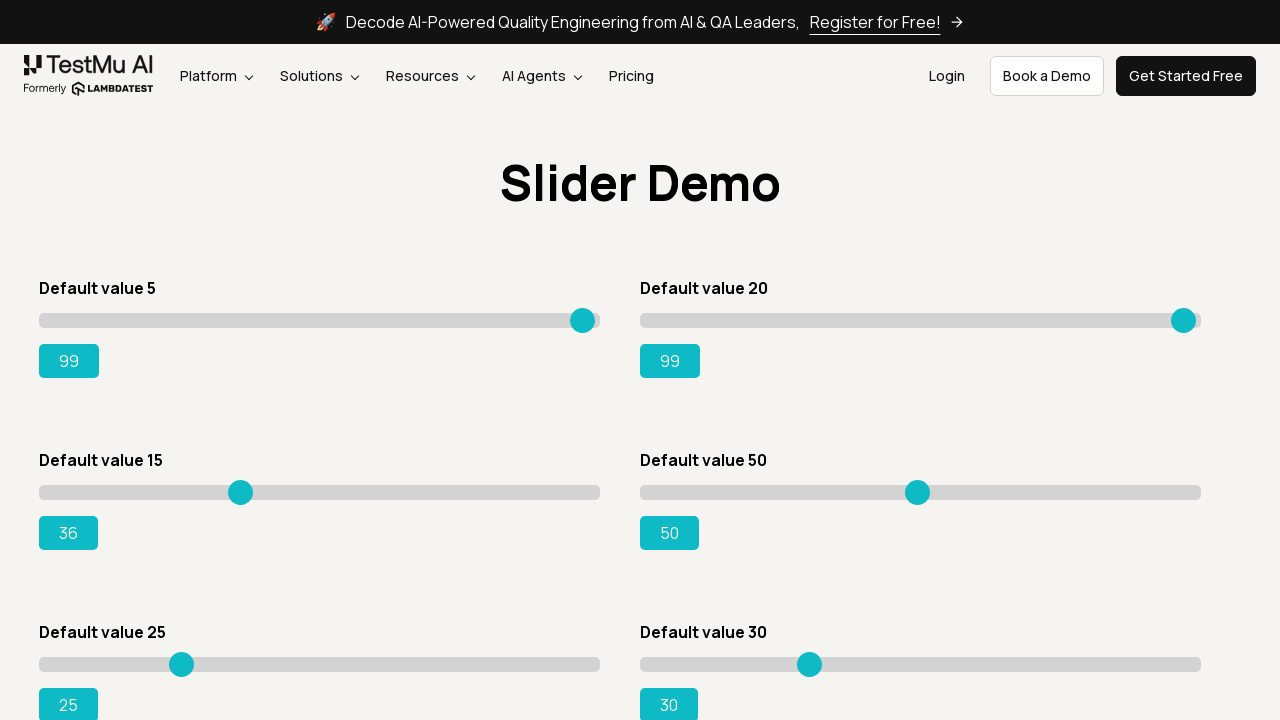

Pressed ArrowRight on slider 3, current value: 37 on input.sp__range >> nth=2
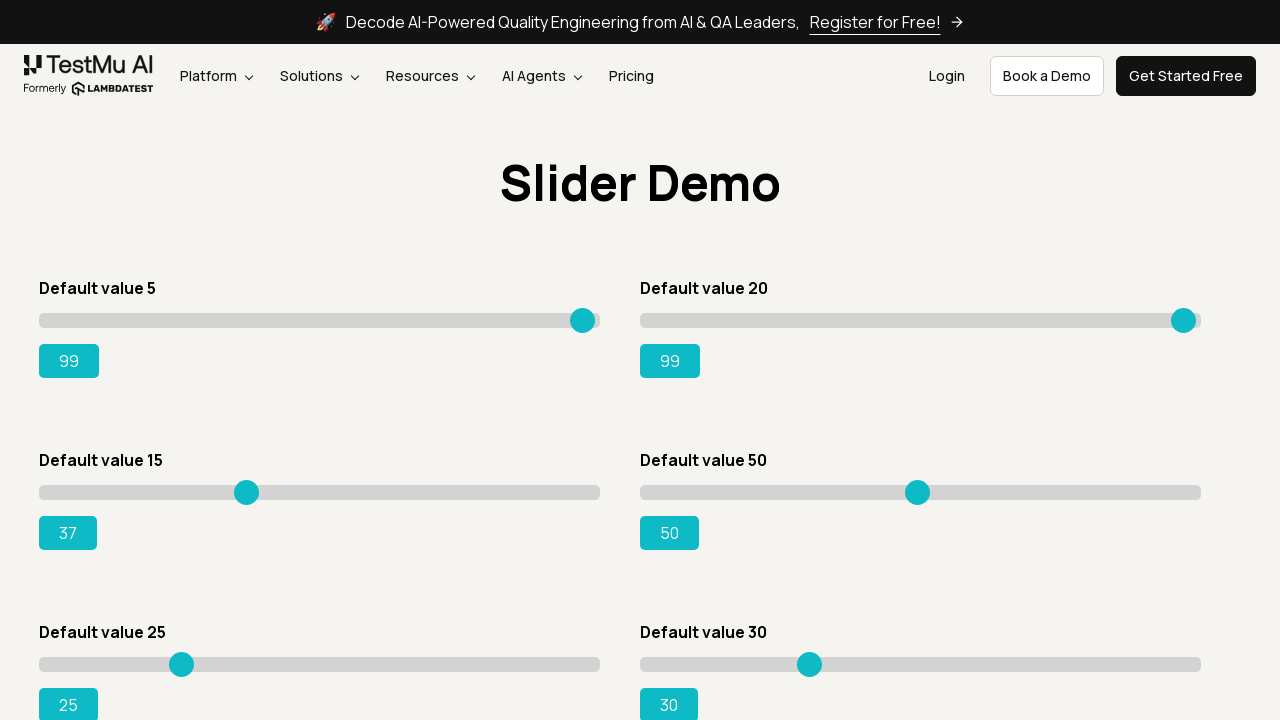

Pressed ArrowRight on slider 3, current value: 38 on input.sp__range >> nth=2
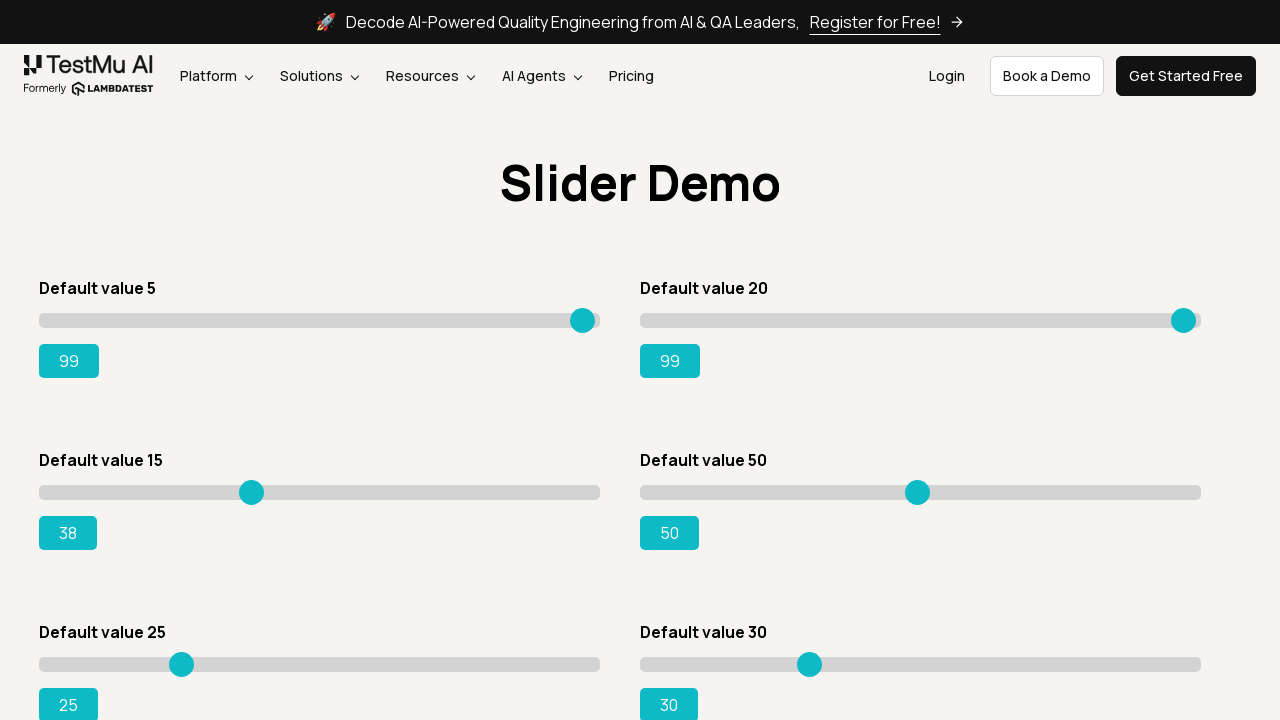

Pressed ArrowRight on slider 3, current value: 39 on input.sp__range >> nth=2
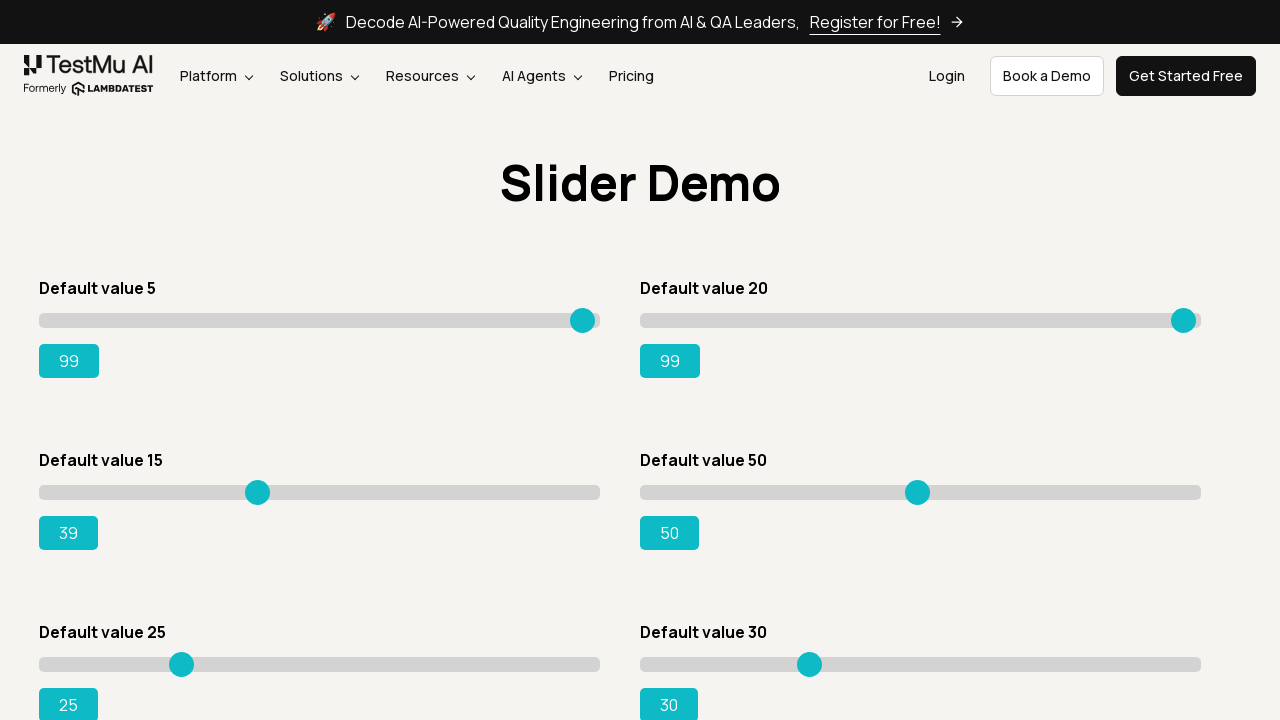

Pressed ArrowRight on slider 3, current value: 40 on input.sp__range >> nth=2
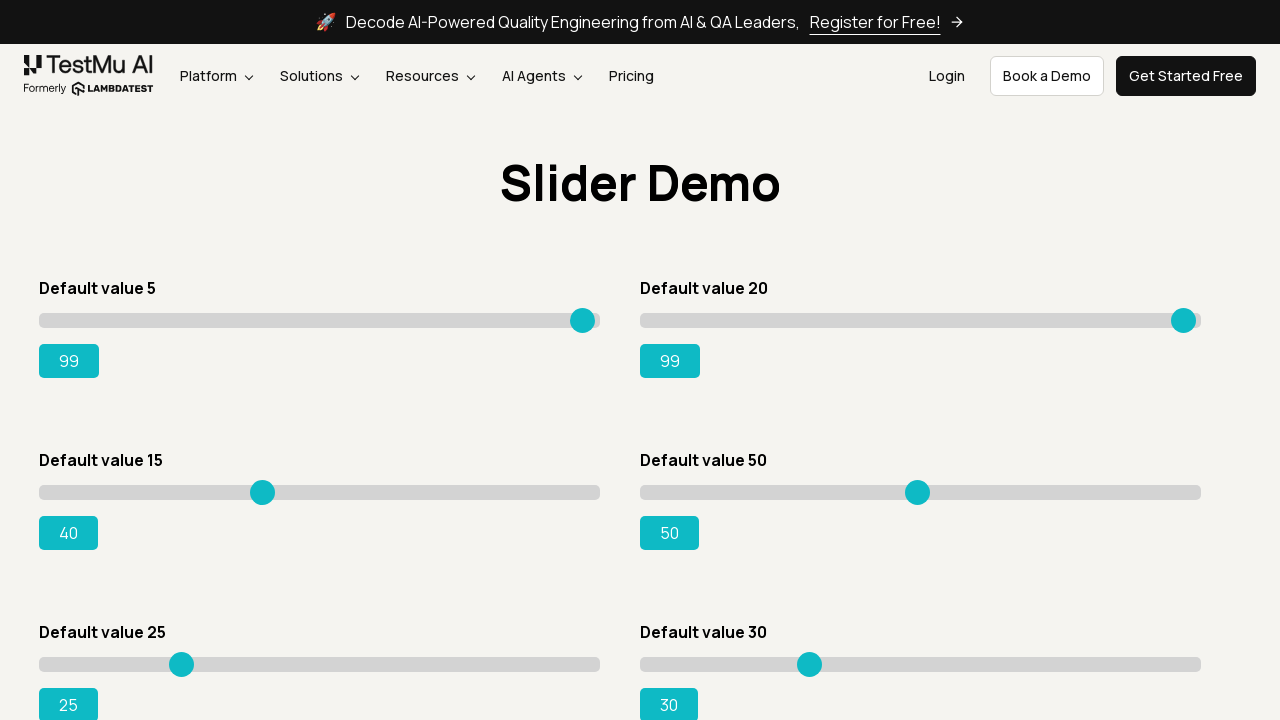

Pressed ArrowRight on slider 3, current value: 41 on input.sp__range >> nth=2
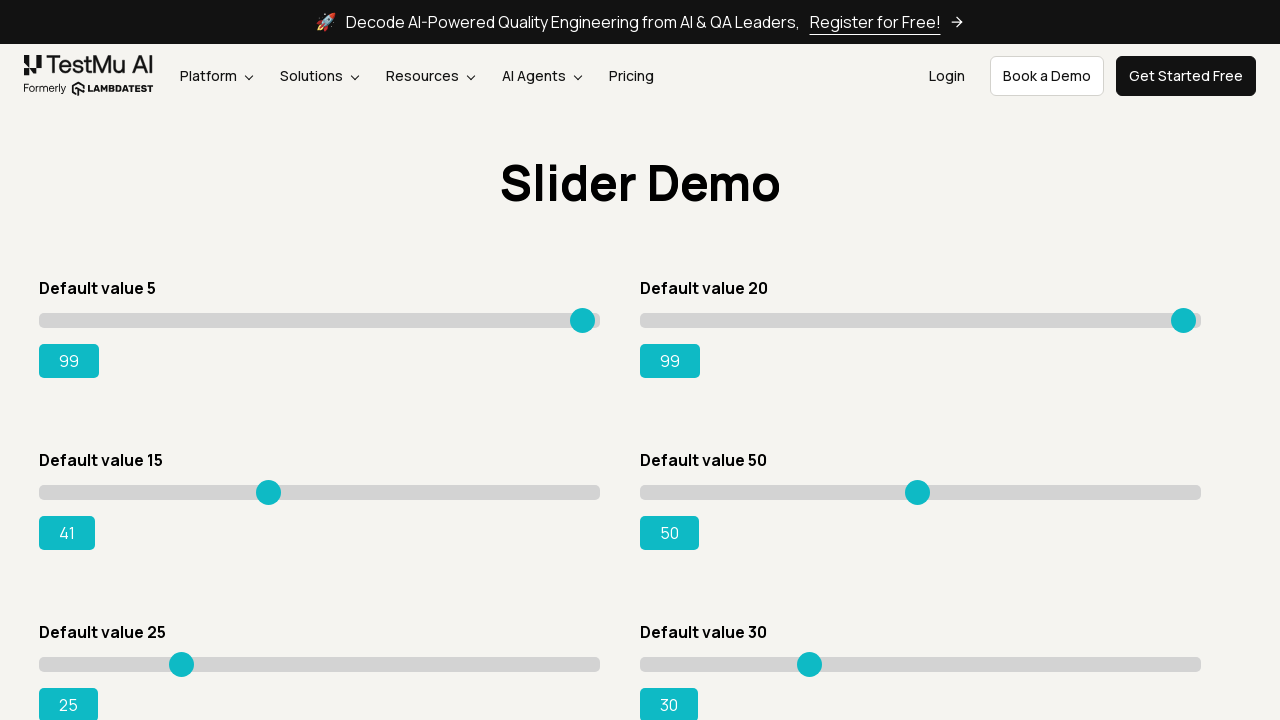

Pressed ArrowRight on slider 3, current value: 42 on input.sp__range >> nth=2
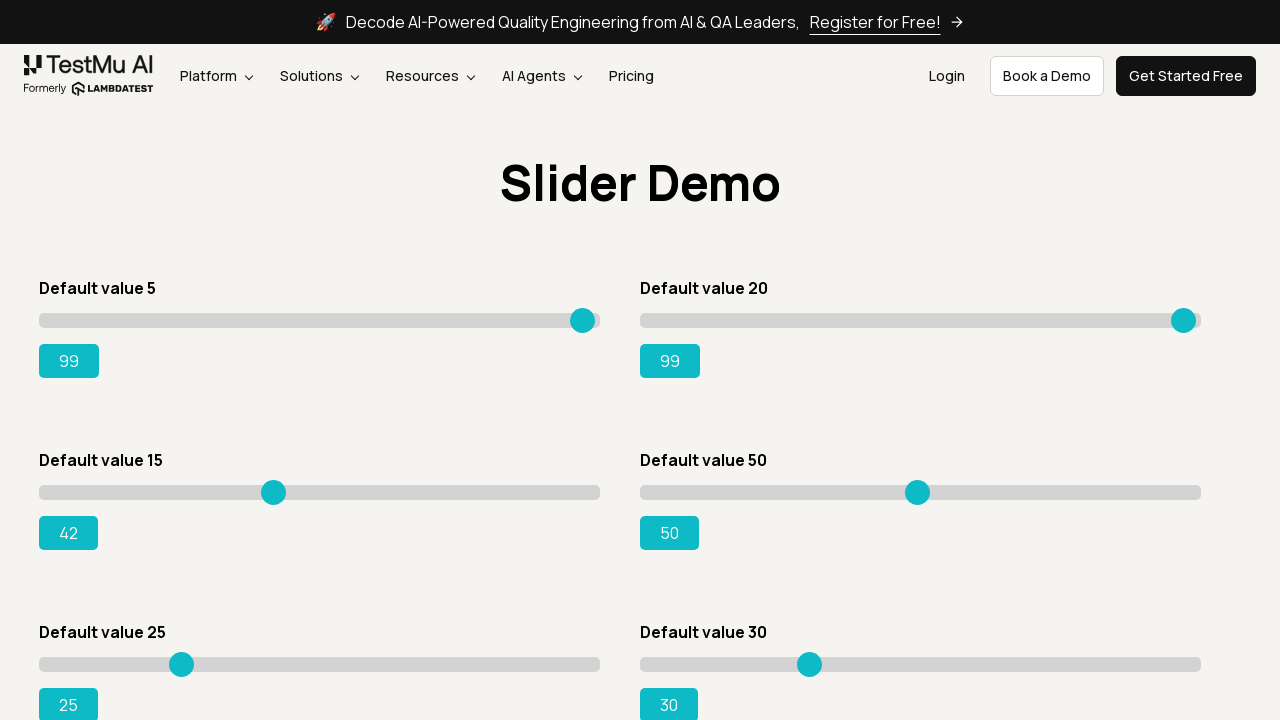

Pressed ArrowRight on slider 3, current value: 43 on input.sp__range >> nth=2
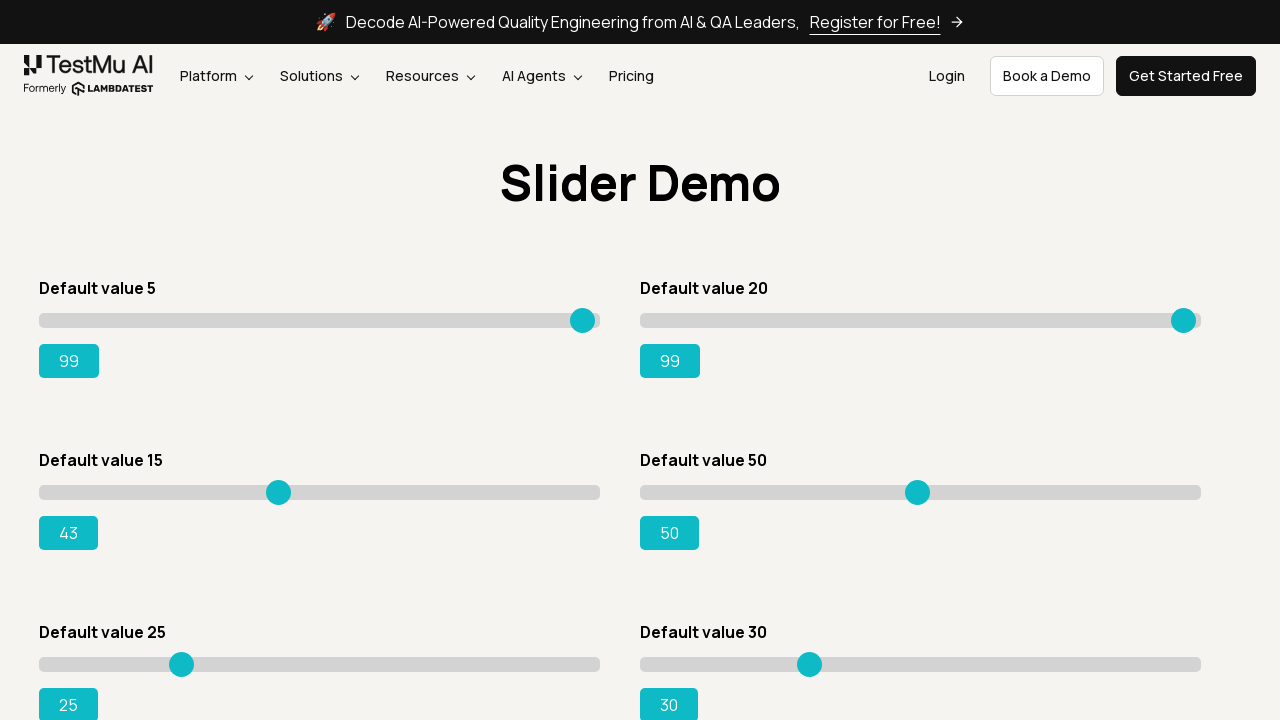

Pressed ArrowRight on slider 3, current value: 44 on input.sp__range >> nth=2
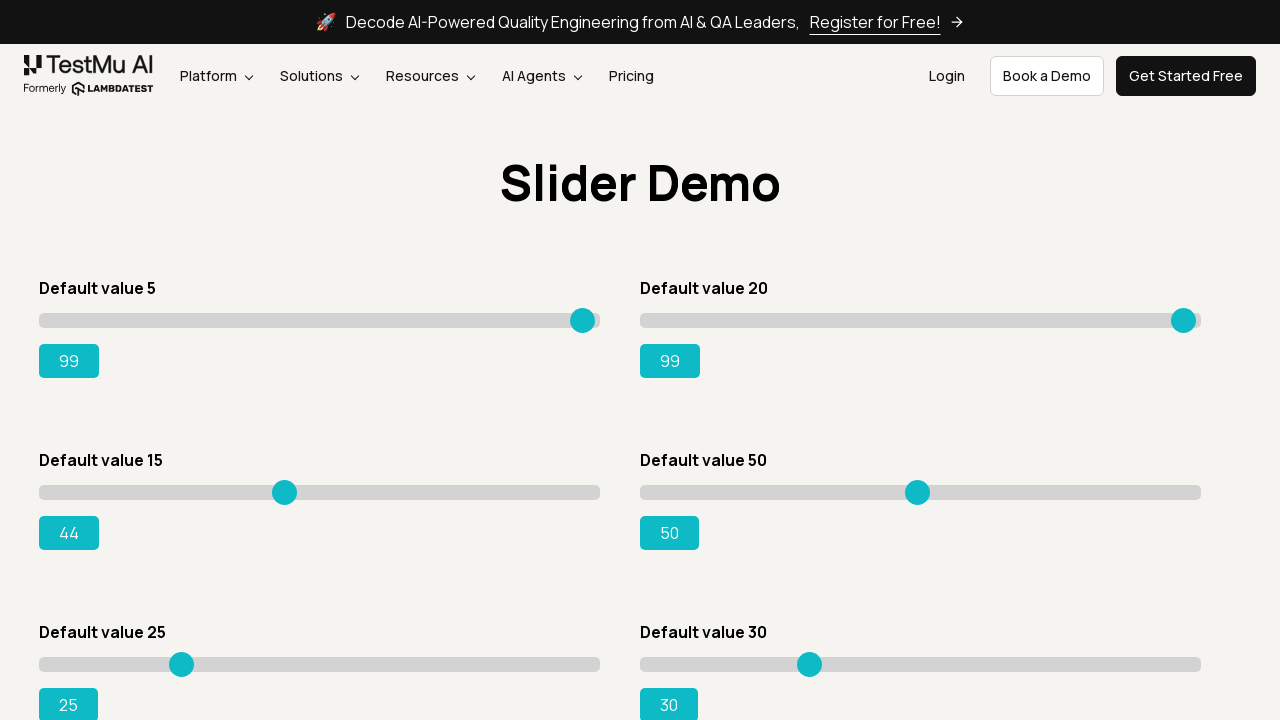

Pressed ArrowRight on slider 3, current value: 45 on input.sp__range >> nth=2
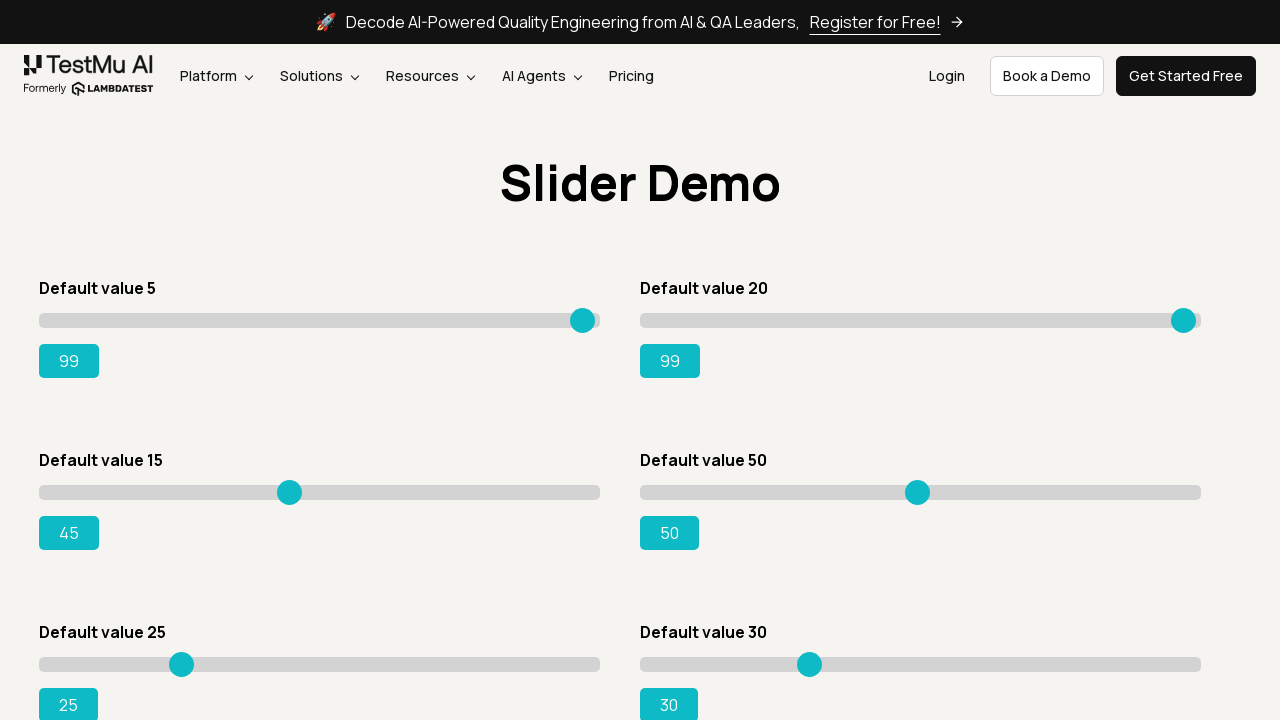

Pressed ArrowRight on slider 3, current value: 46 on input.sp__range >> nth=2
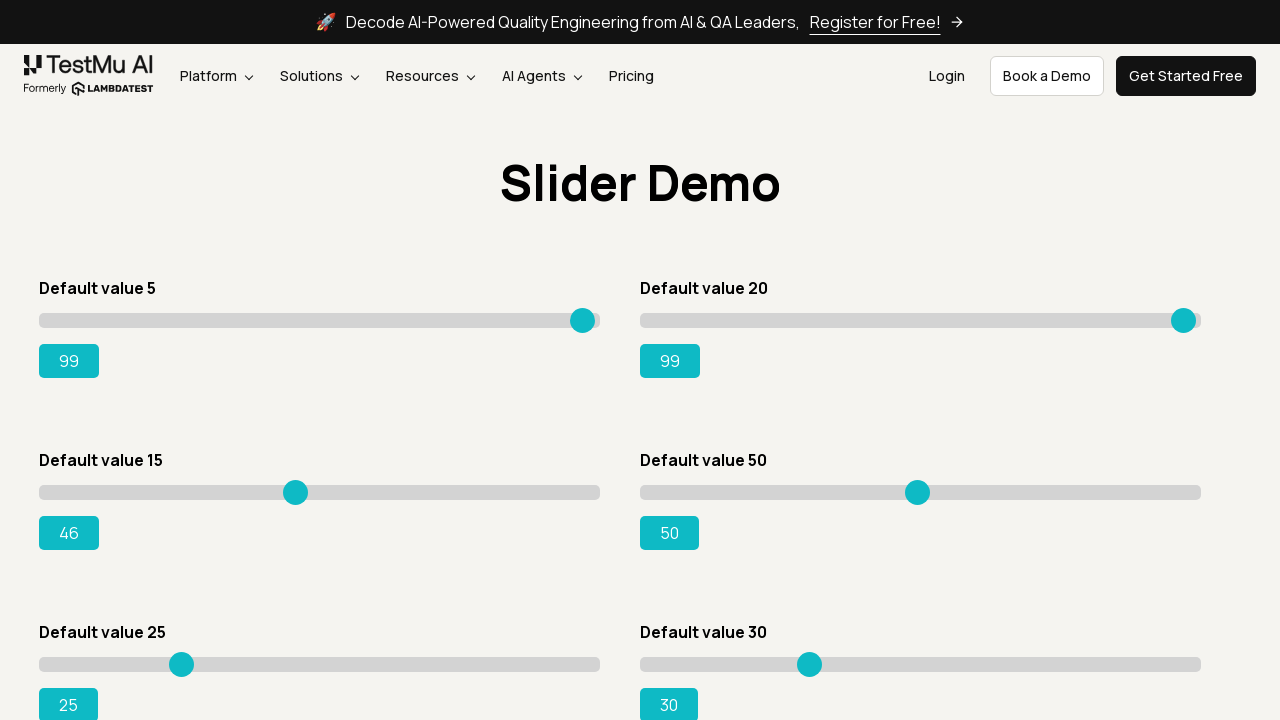

Pressed ArrowRight on slider 3, current value: 47 on input.sp__range >> nth=2
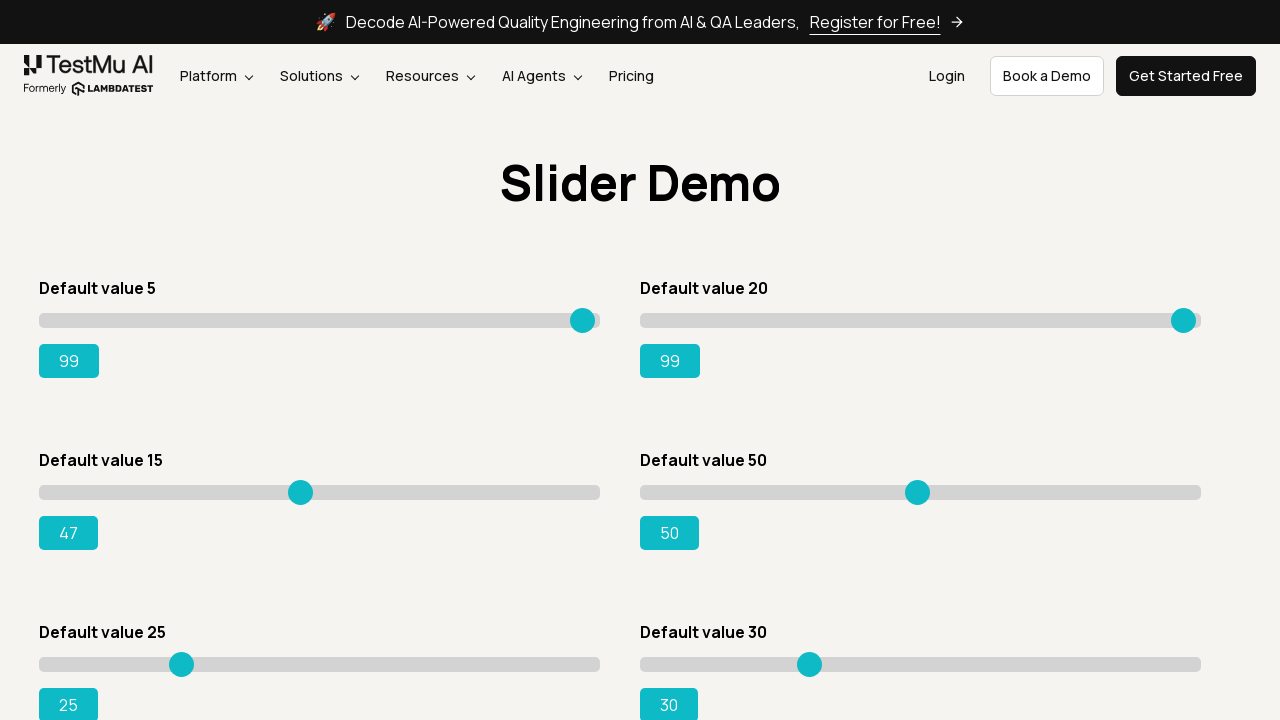

Pressed ArrowRight on slider 3, current value: 48 on input.sp__range >> nth=2
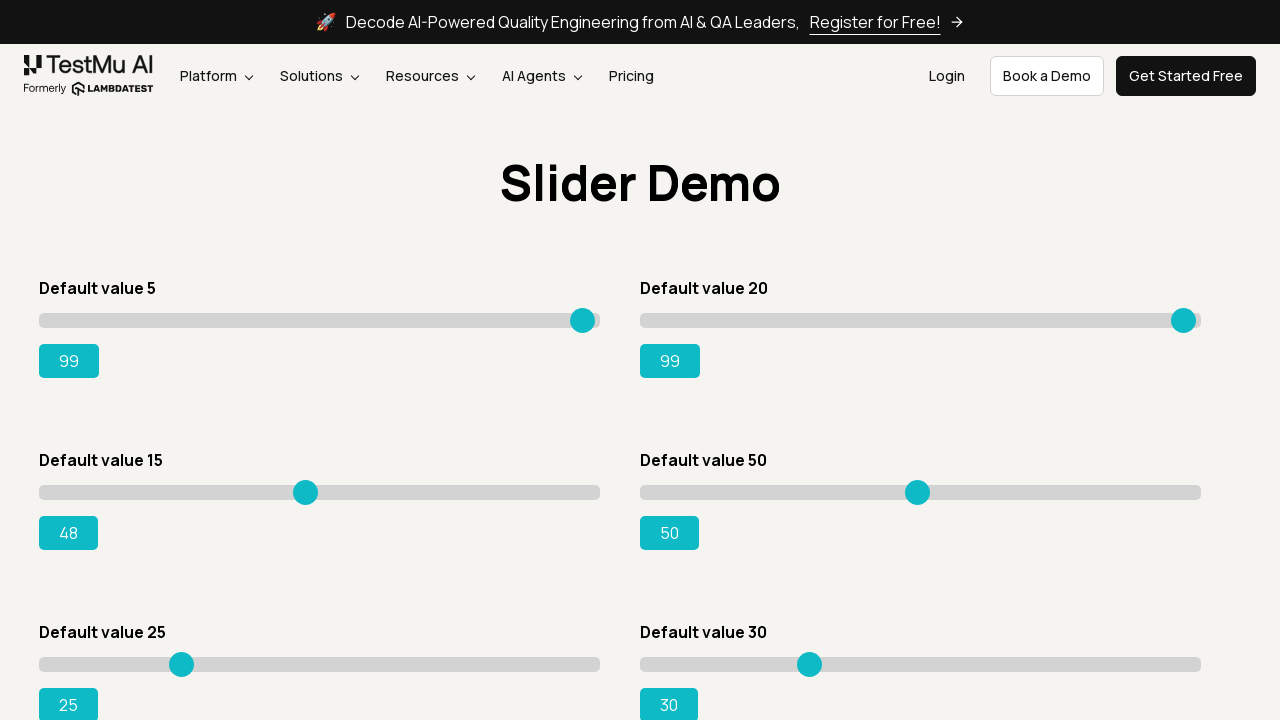

Pressed ArrowRight on slider 3, current value: 49 on input.sp__range >> nth=2
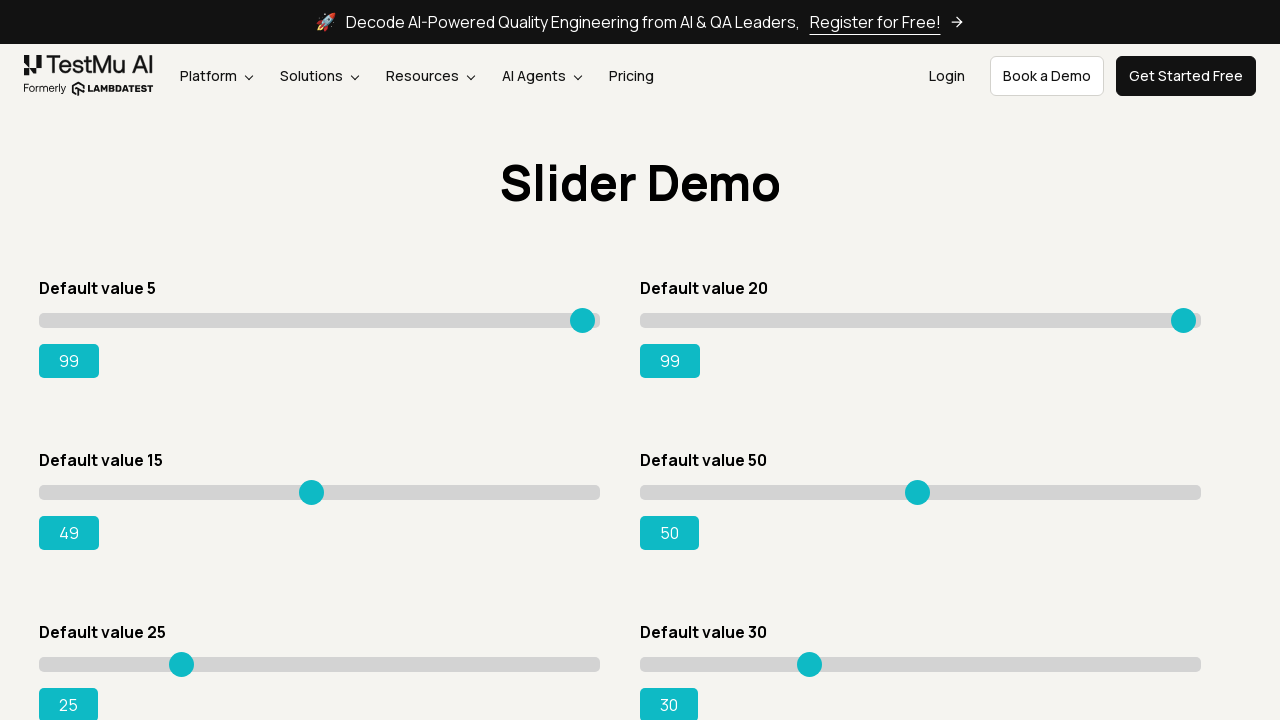

Pressed ArrowRight on slider 3, current value: 50 on input.sp__range >> nth=2
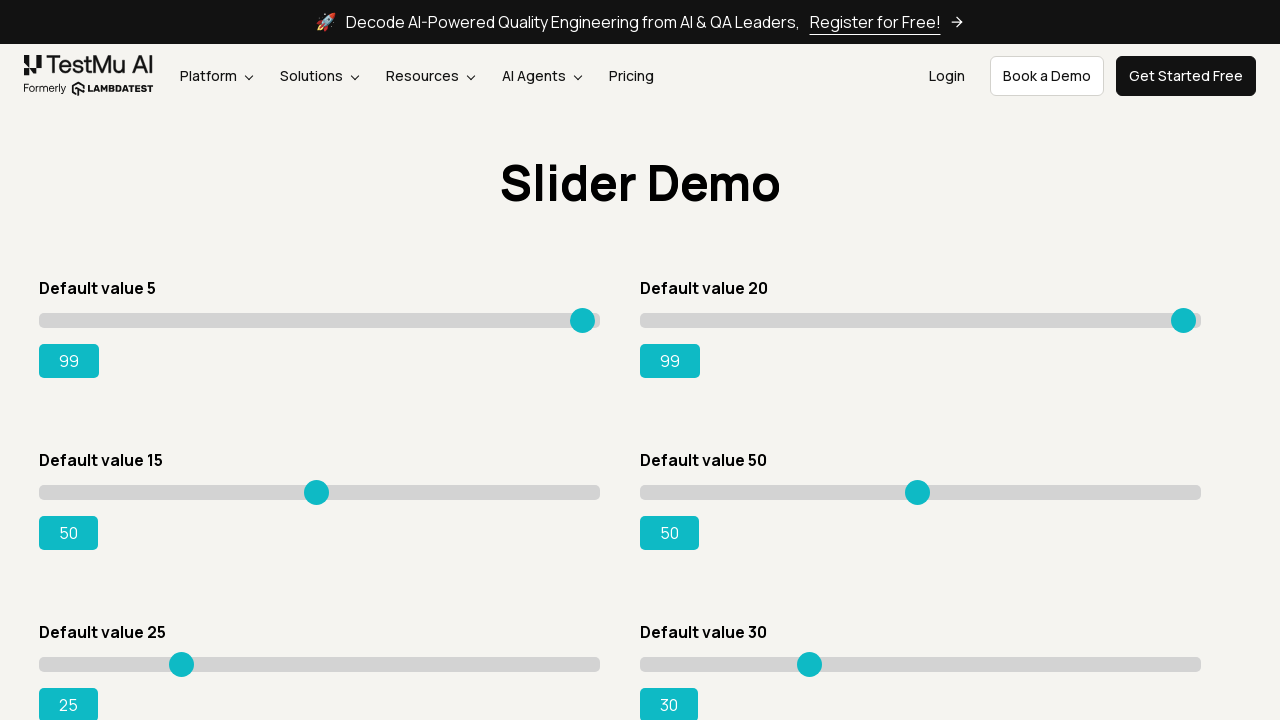

Pressed ArrowRight on slider 3, current value: 51 on input.sp__range >> nth=2
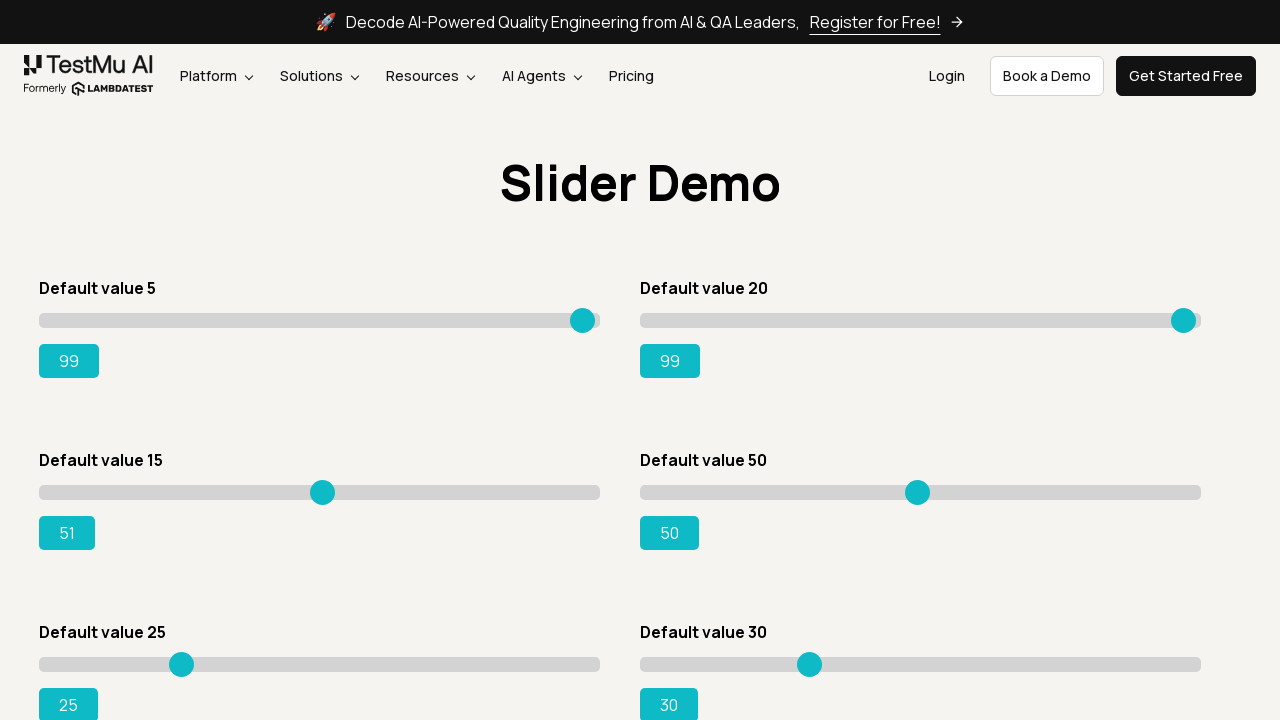

Pressed ArrowRight on slider 3, current value: 52 on input.sp__range >> nth=2
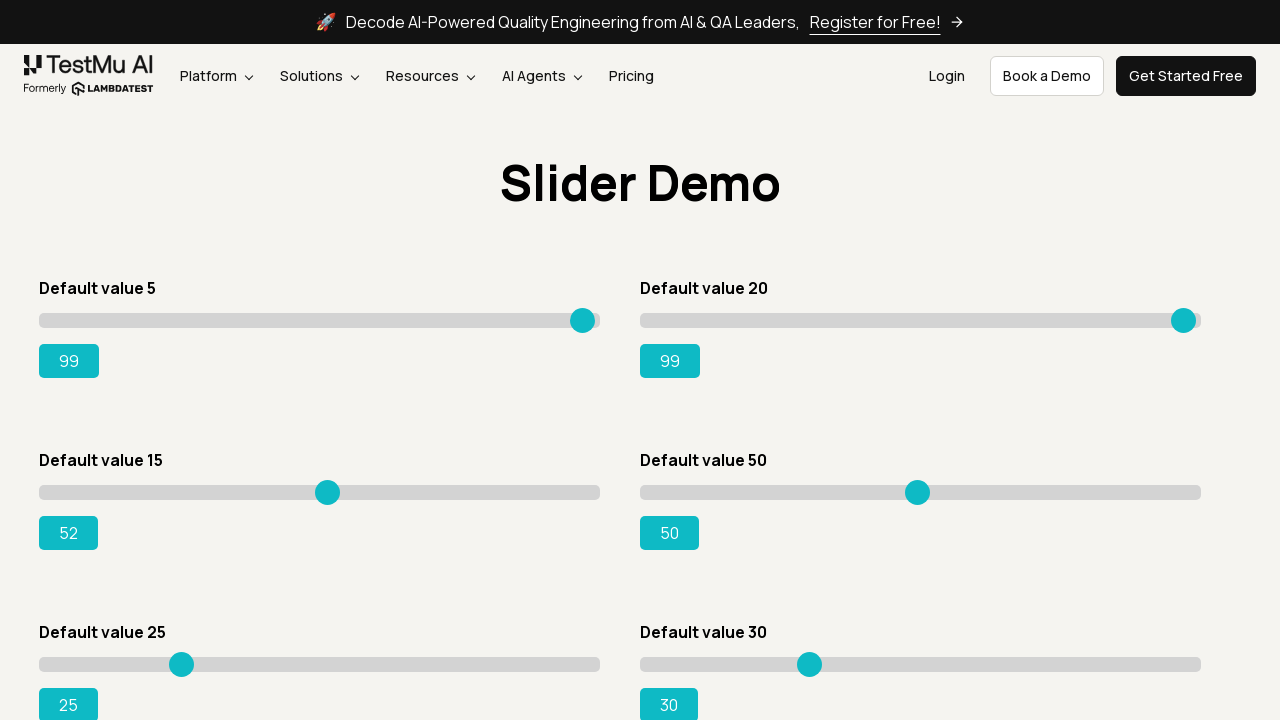

Pressed ArrowRight on slider 3, current value: 53 on input.sp__range >> nth=2
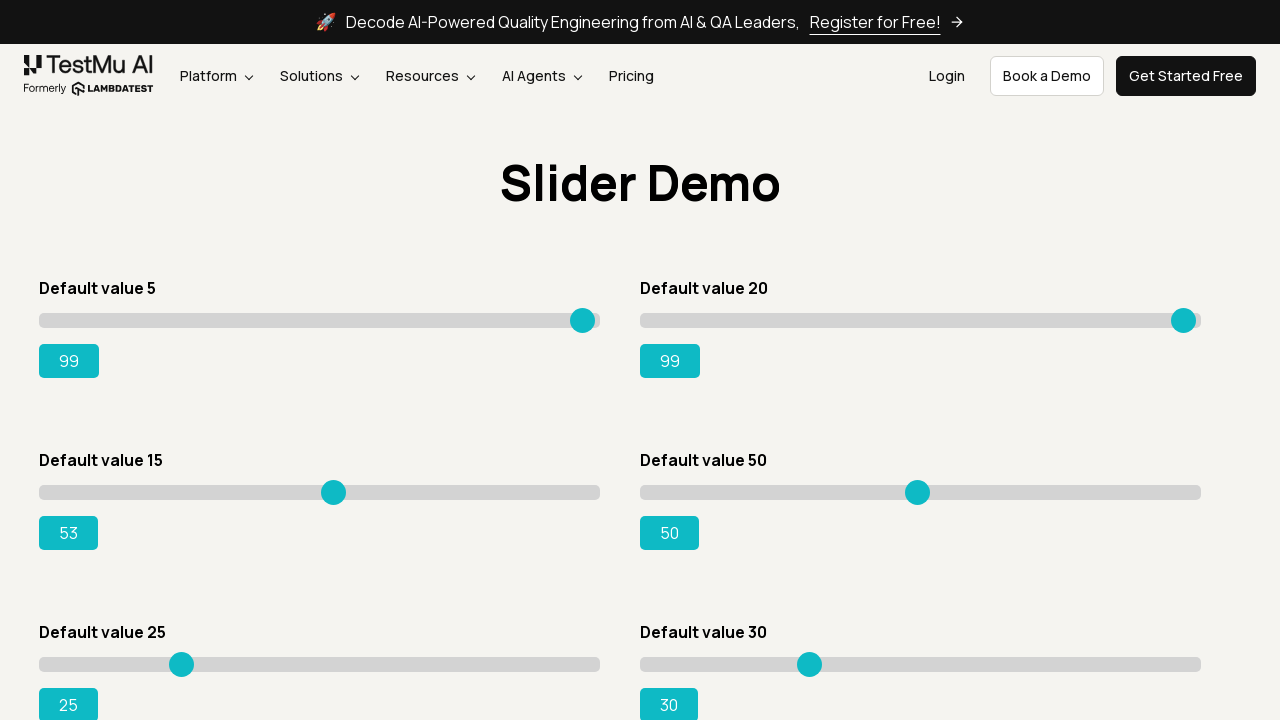

Pressed ArrowRight on slider 3, current value: 54 on input.sp__range >> nth=2
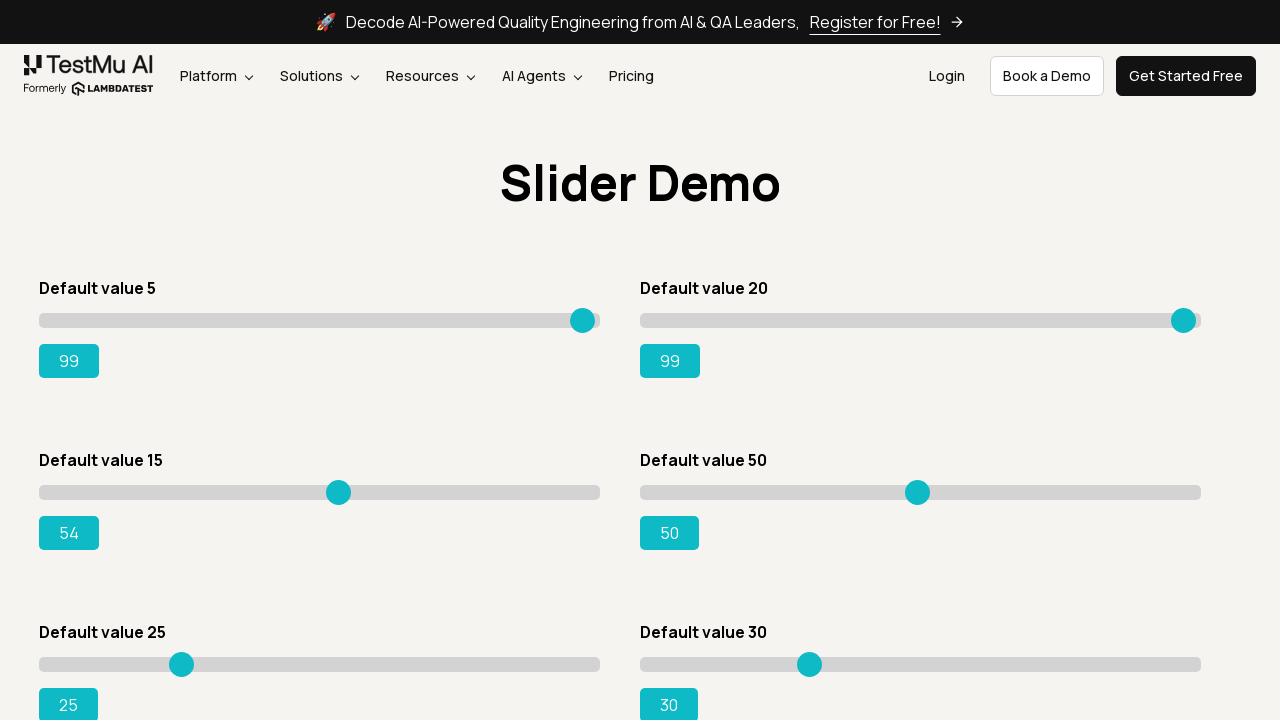

Pressed ArrowRight on slider 3, current value: 55 on input.sp__range >> nth=2
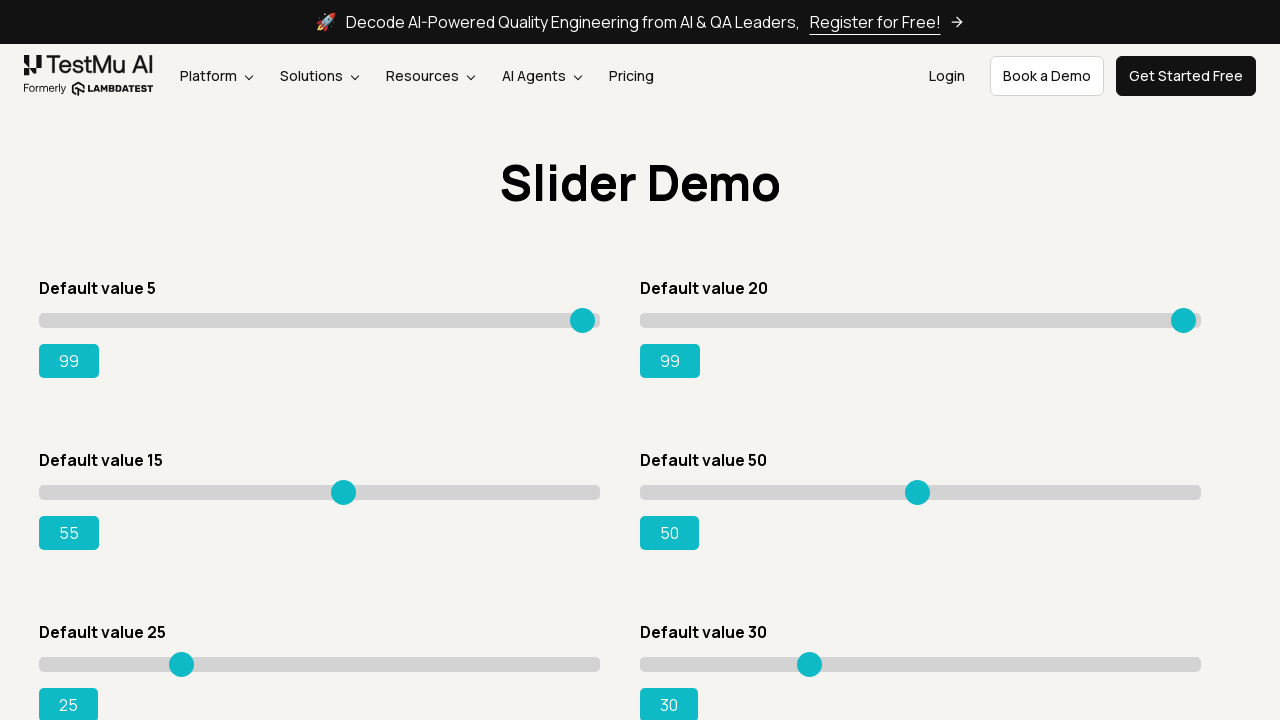

Pressed ArrowRight on slider 3, current value: 56 on input.sp__range >> nth=2
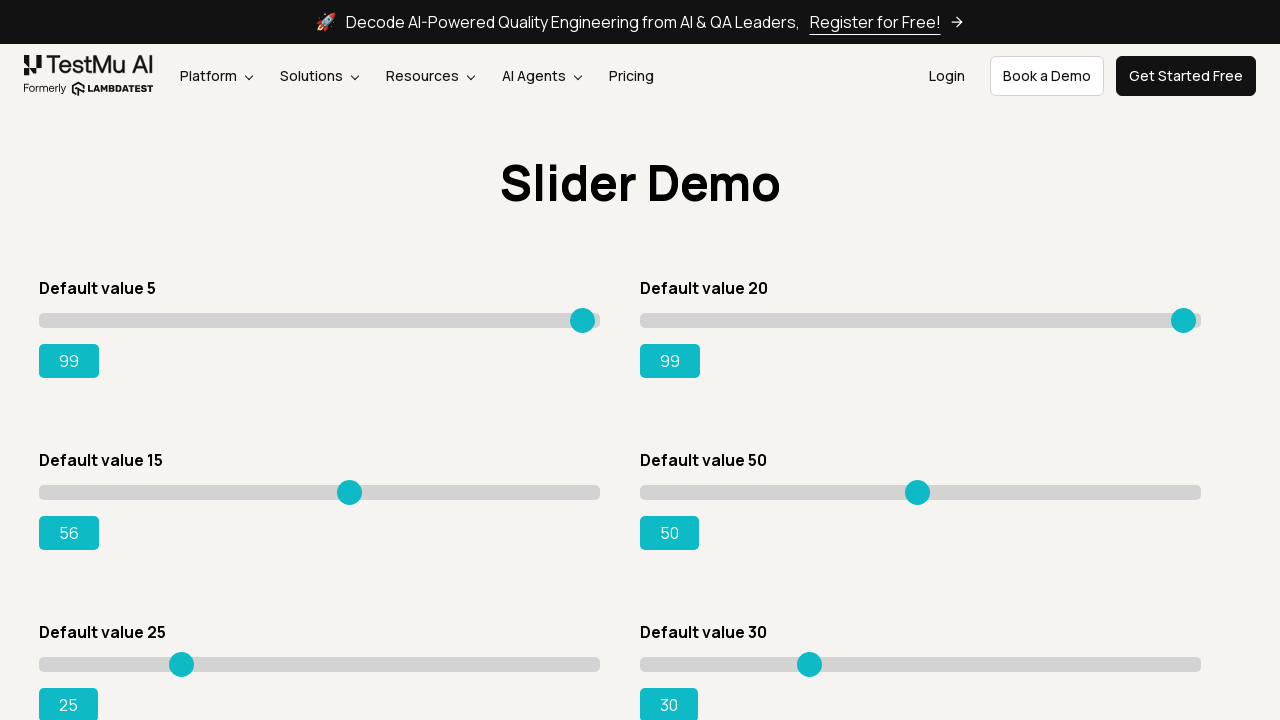

Pressed ArrowRight on slider 3, current value: 57 on input.sp__range >> nth=2
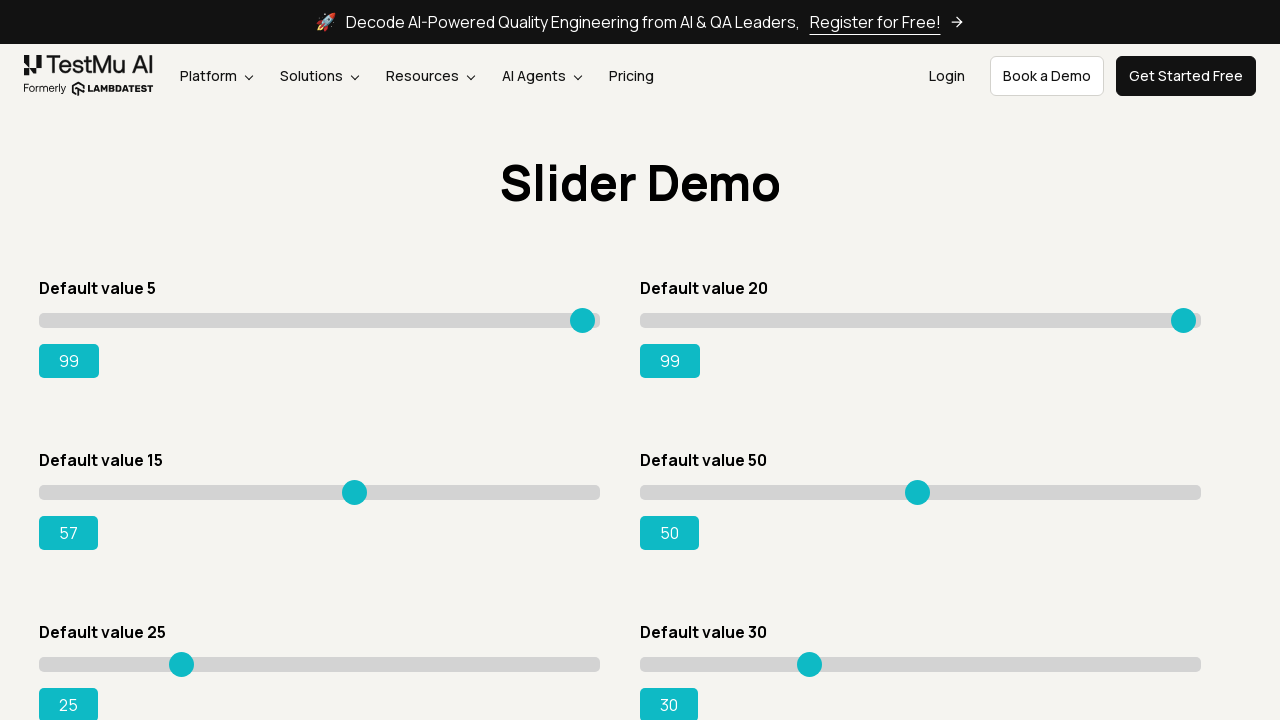

Pressed ArrowRight on slider 3, current value: 58 on input.sp__range >> nth=2
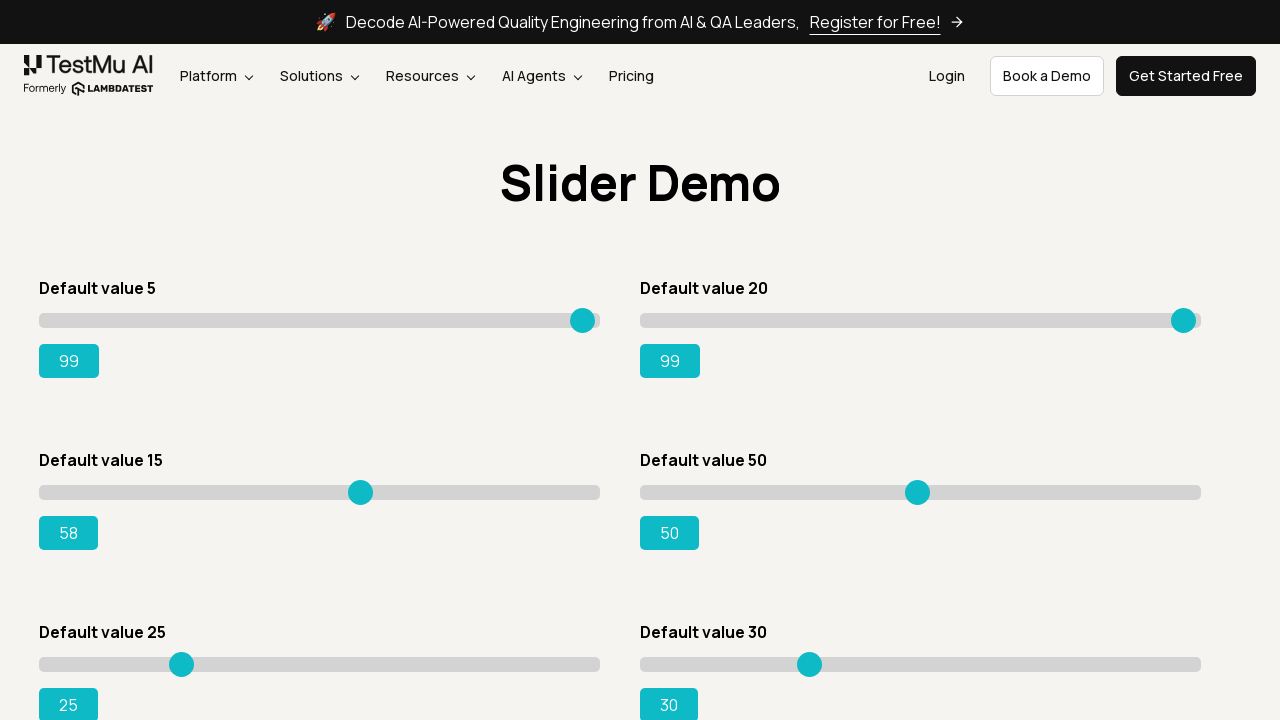

Pressed ArrowRight on slider 3, current value: 59 on input.sp__range >> nth=2
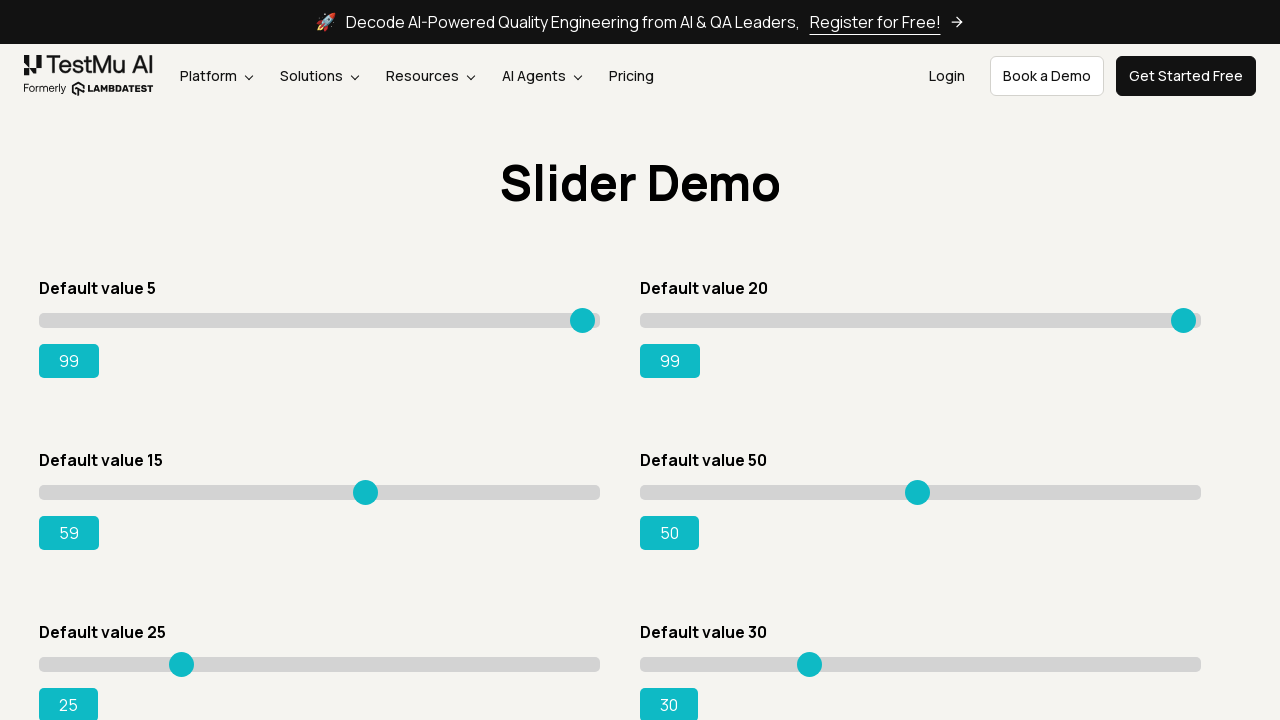

Pressed ArrowRight on slider 3, current value: 60 on input.sp__range >> nth=2
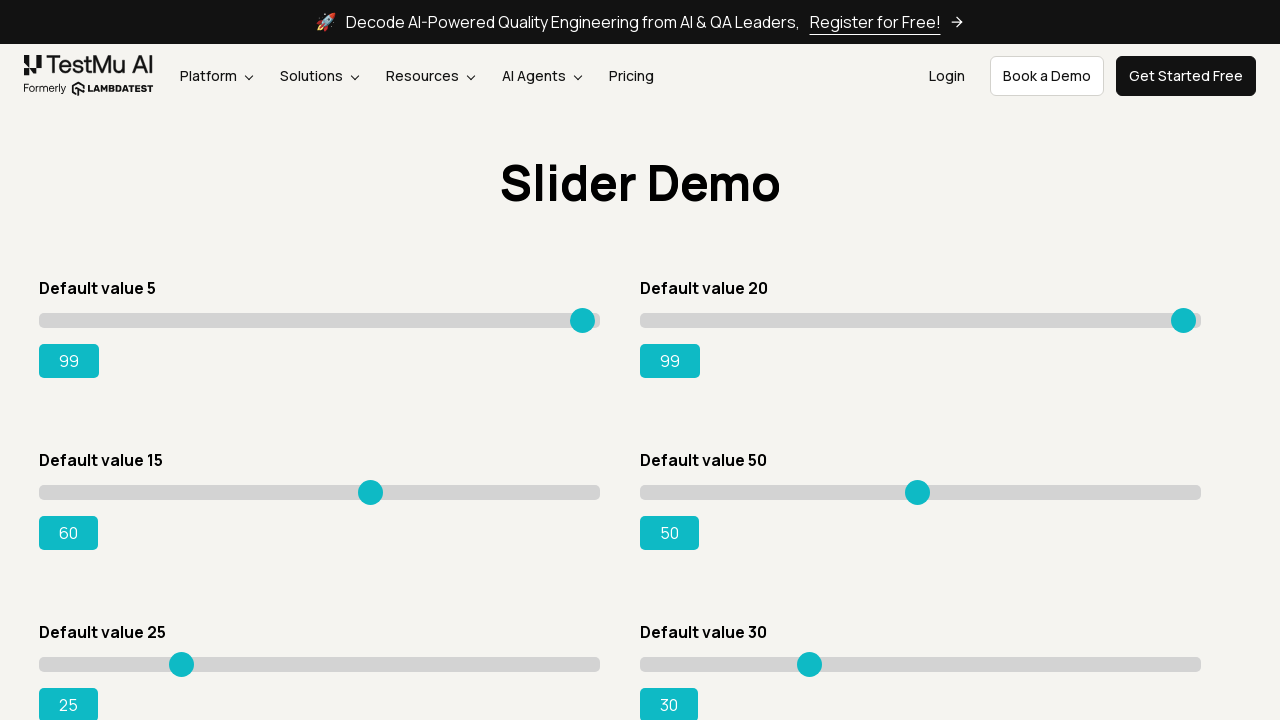

Pressed ArrowRight on slider 3, current value: 61 on input.sp__range >> nth=2
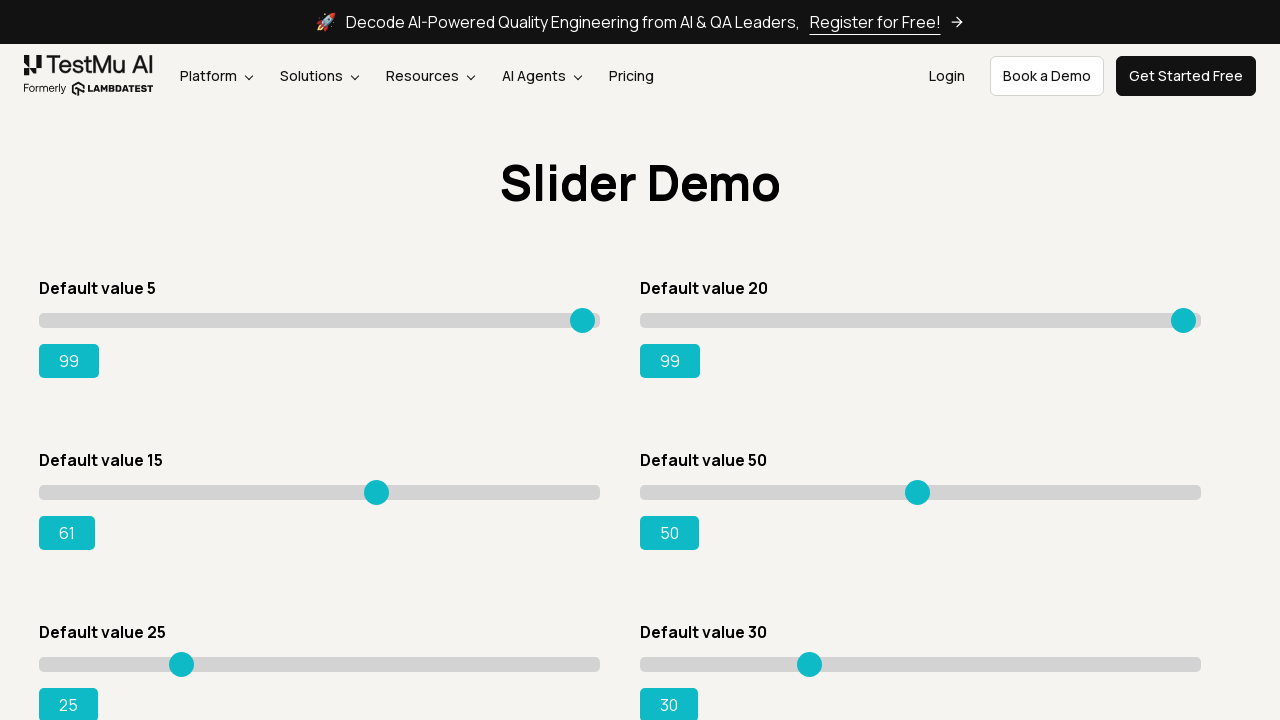

Pressed ArrowRight on slider 3, current value: 62 on input.sp__range >> nth=2
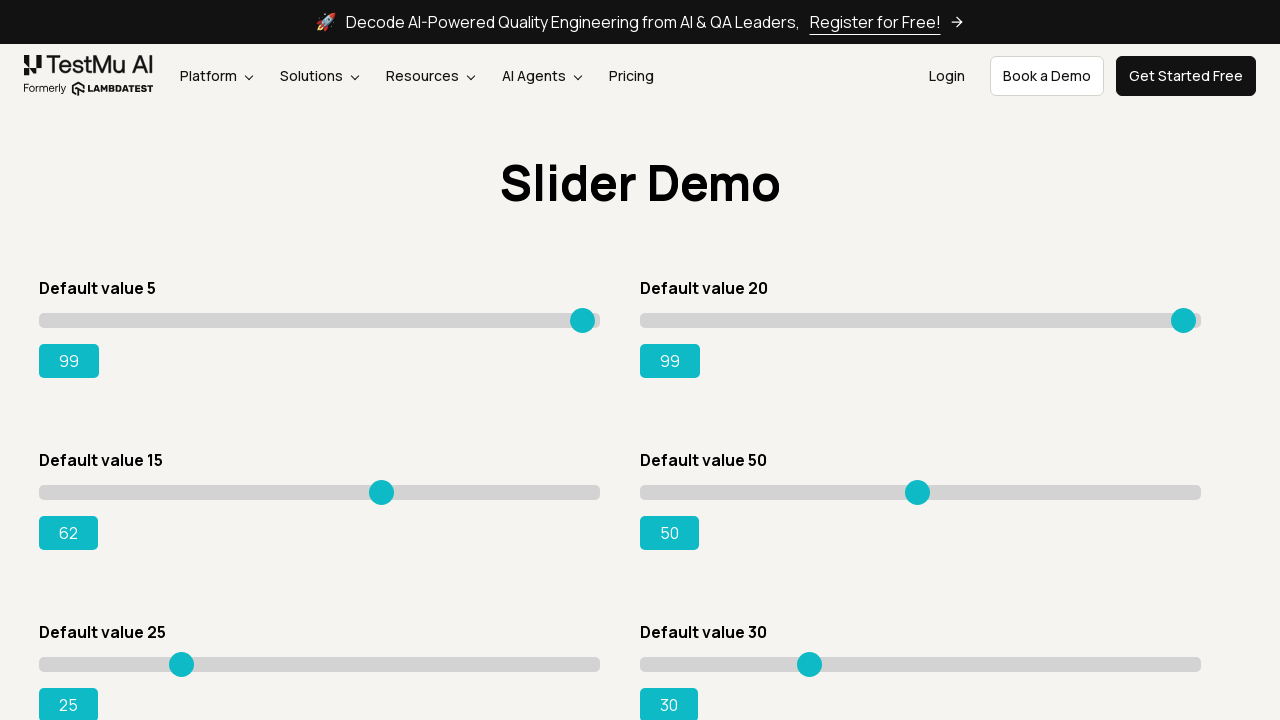

Pressed ArrowRight on slider 3, current value: 63 on input.sp__range >> nth=2
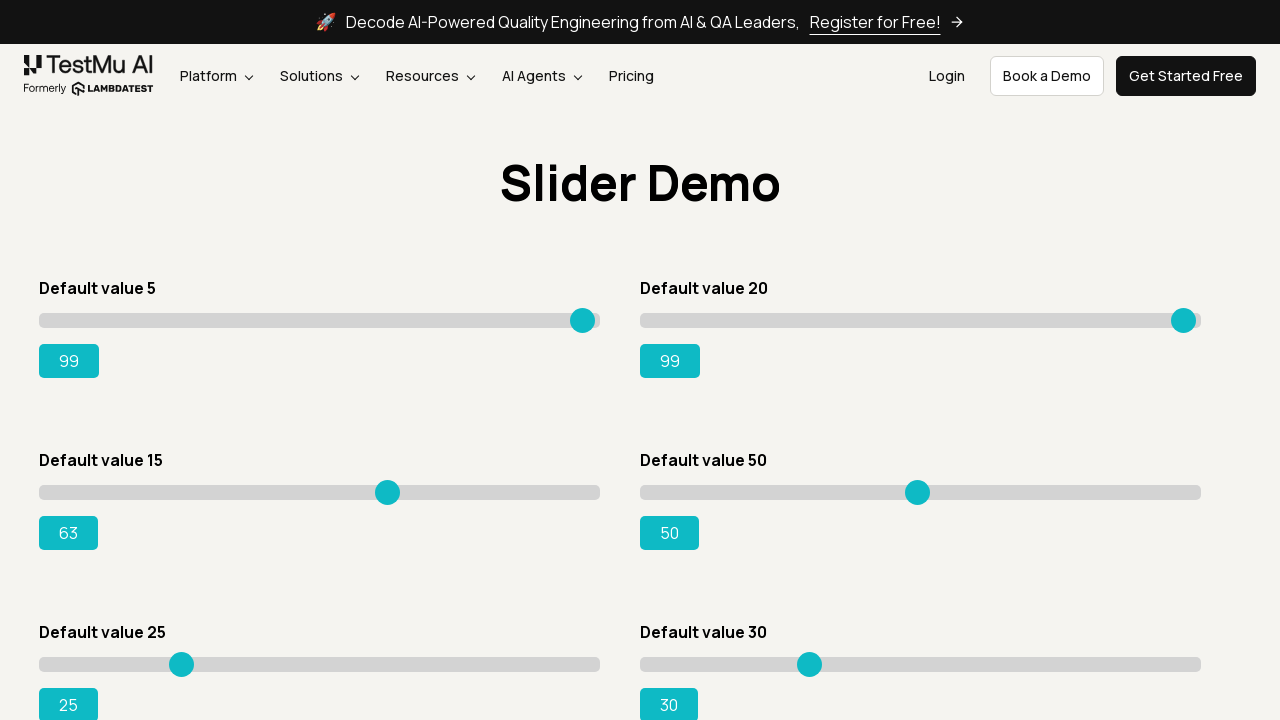

Pressed ArrowRight on slider 3, current value: 64 on input.sp__range >> nth=2
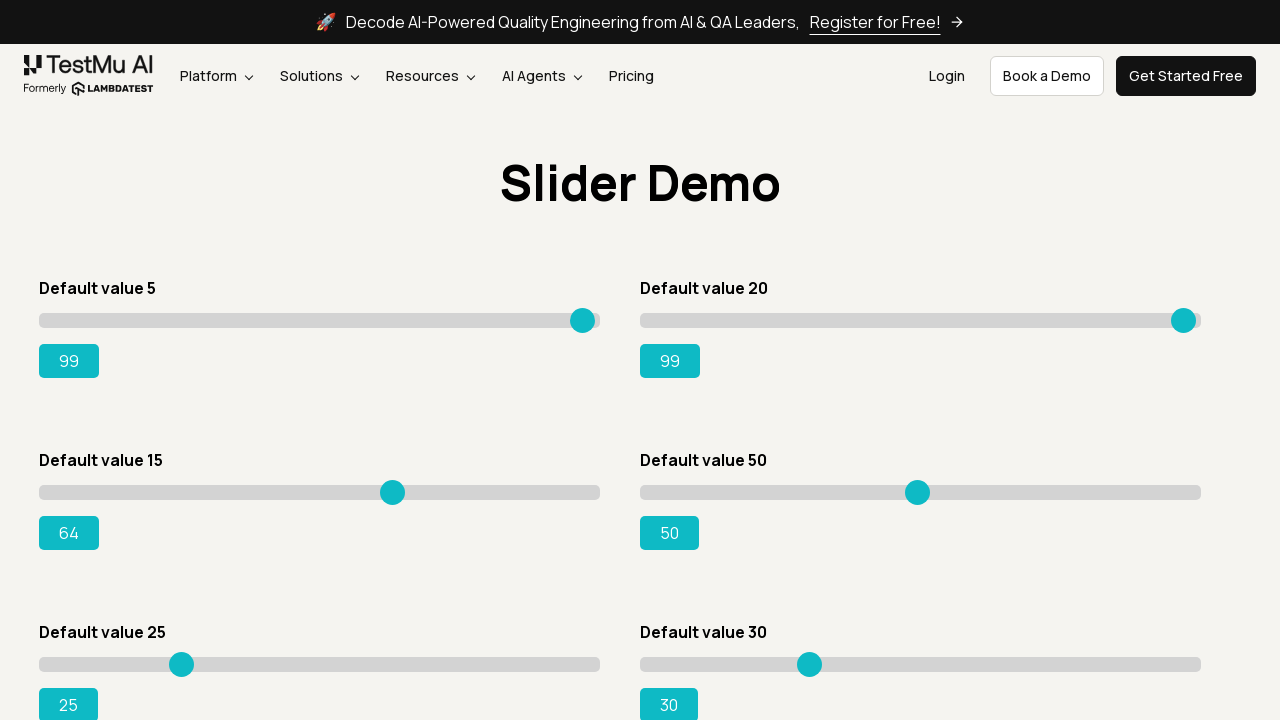

Pressed ArrowRight on slider 3, current value: 65 on input.sp__range >> nth=2
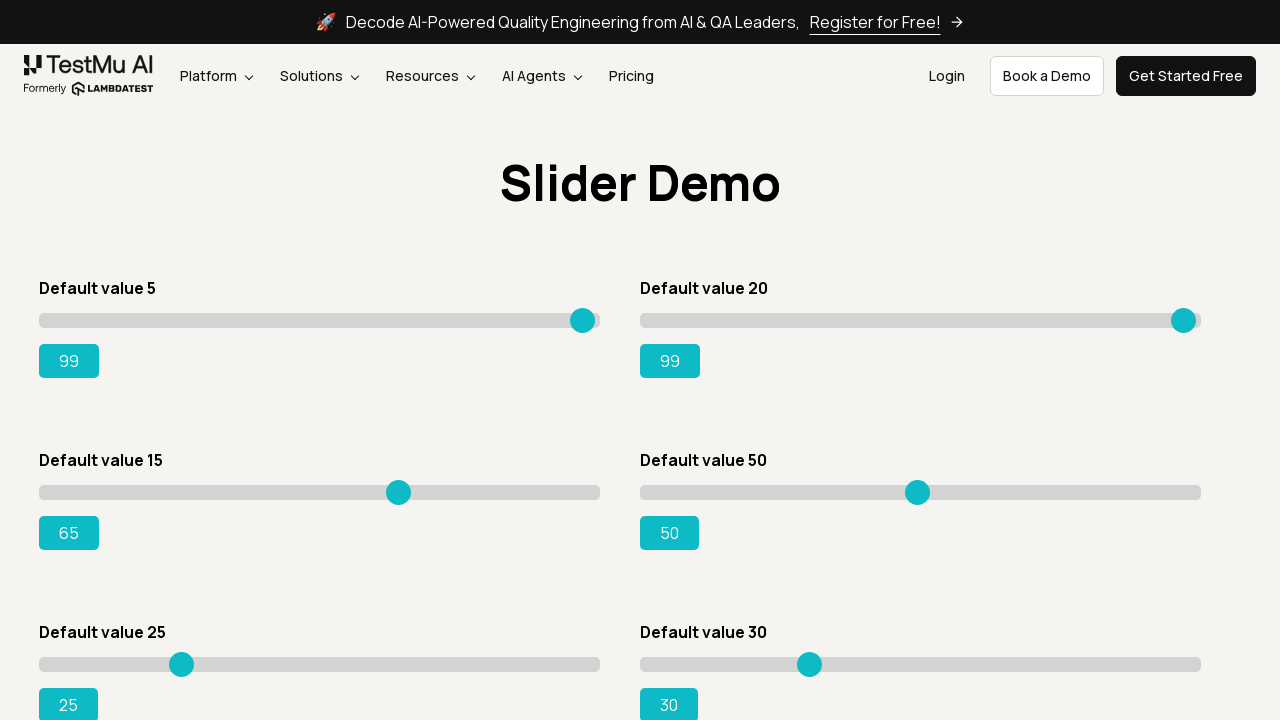

Pressed ArrowRight on slider 3, current value: 66 on input.sp__range >> nth=2
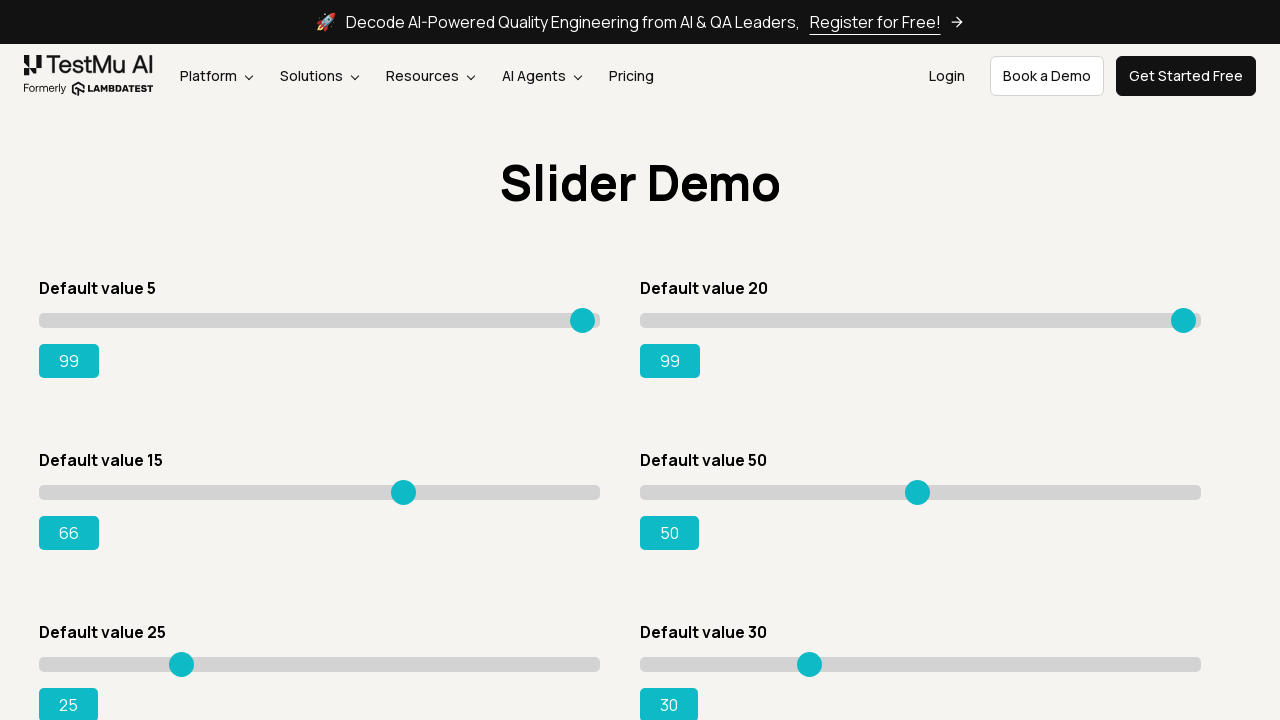

Pressed ArrowRight on slider 3, current value: 67 on input.sp__range >> nth=2
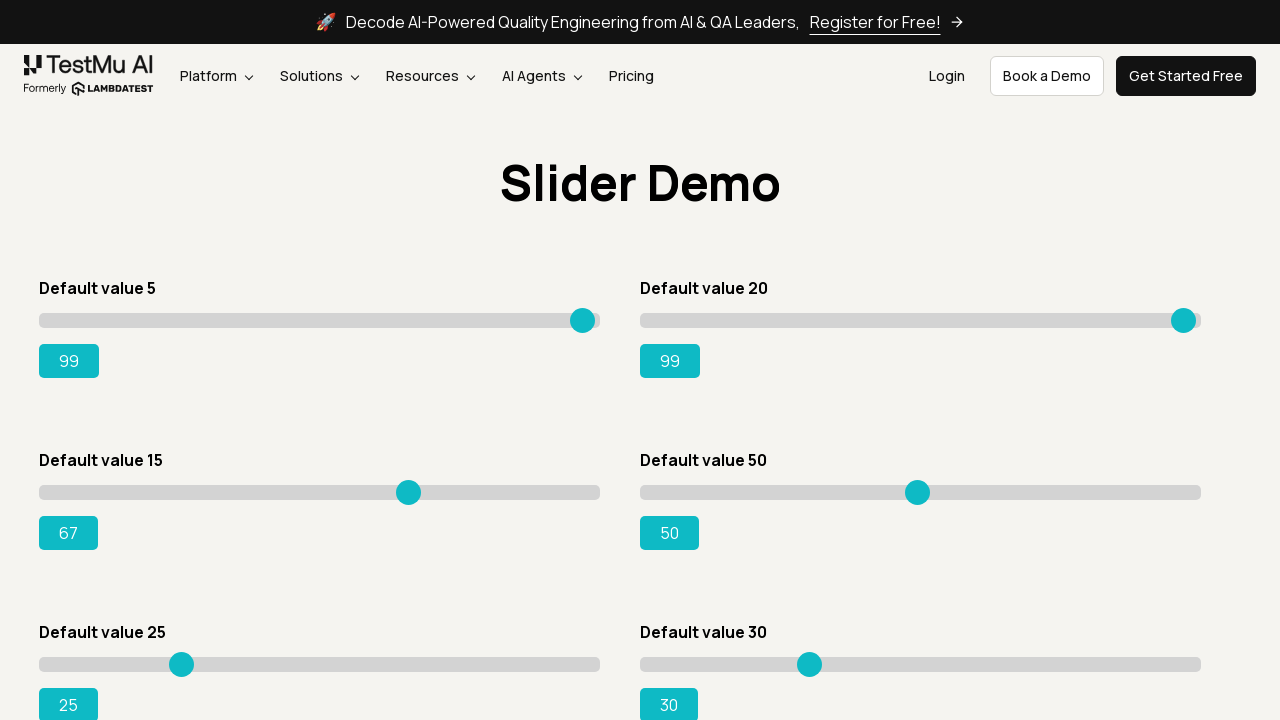

Pressed ArrowRight on slider 3, current value: 68 on input.sp__range >> nth=2
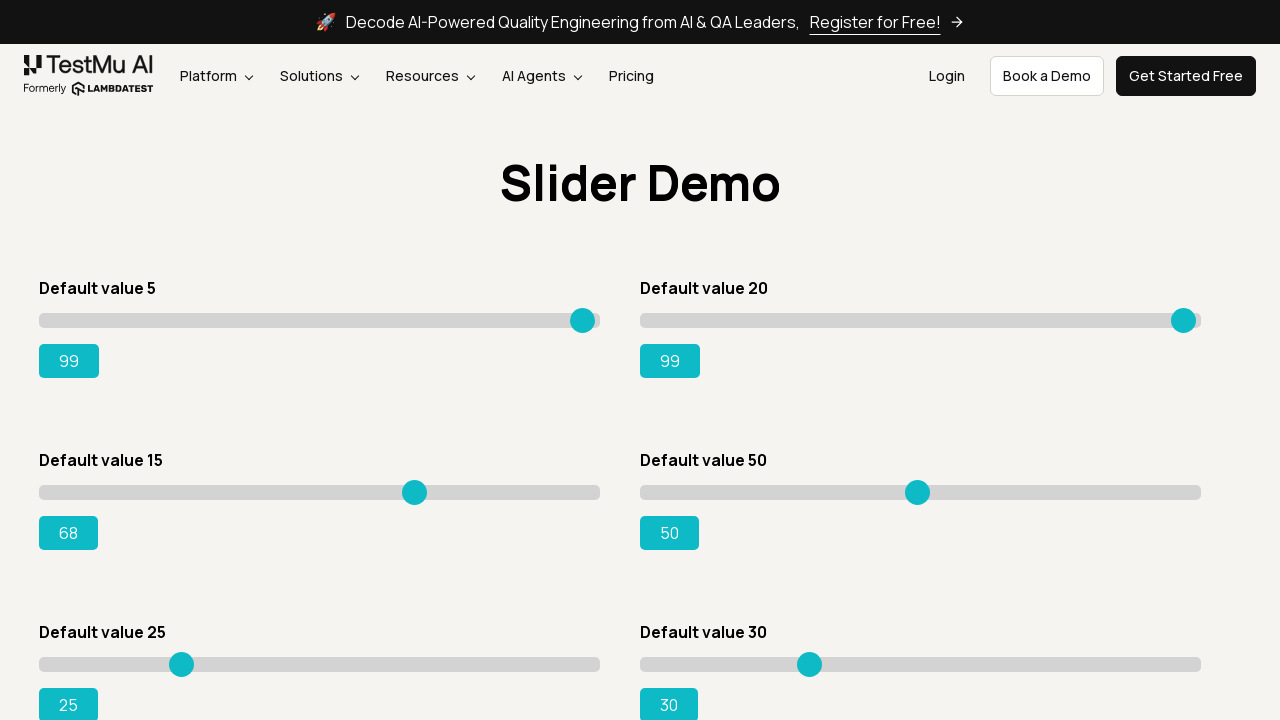

Pressed ArrowRight on slider 3, current value: 69 on input.sp__range >> nth=2
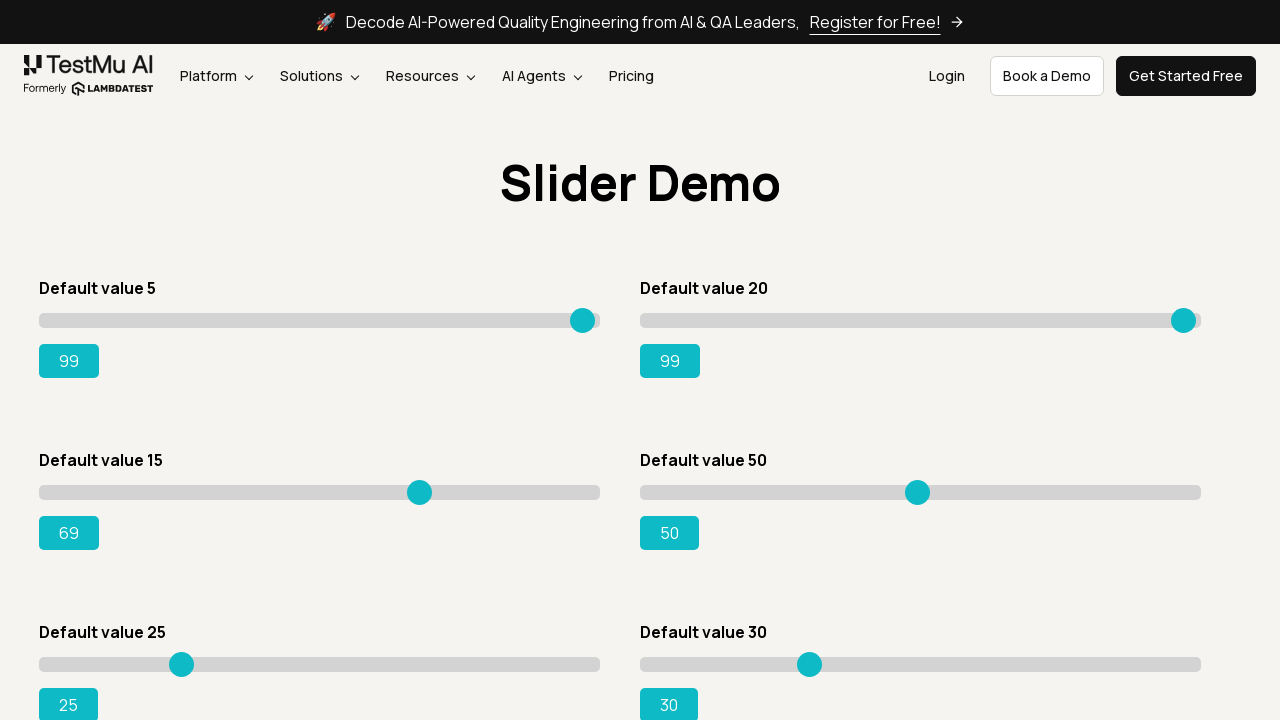

Pressed ArrowRight on slider 3, current value: 70 on input.sp__range >> nth=2
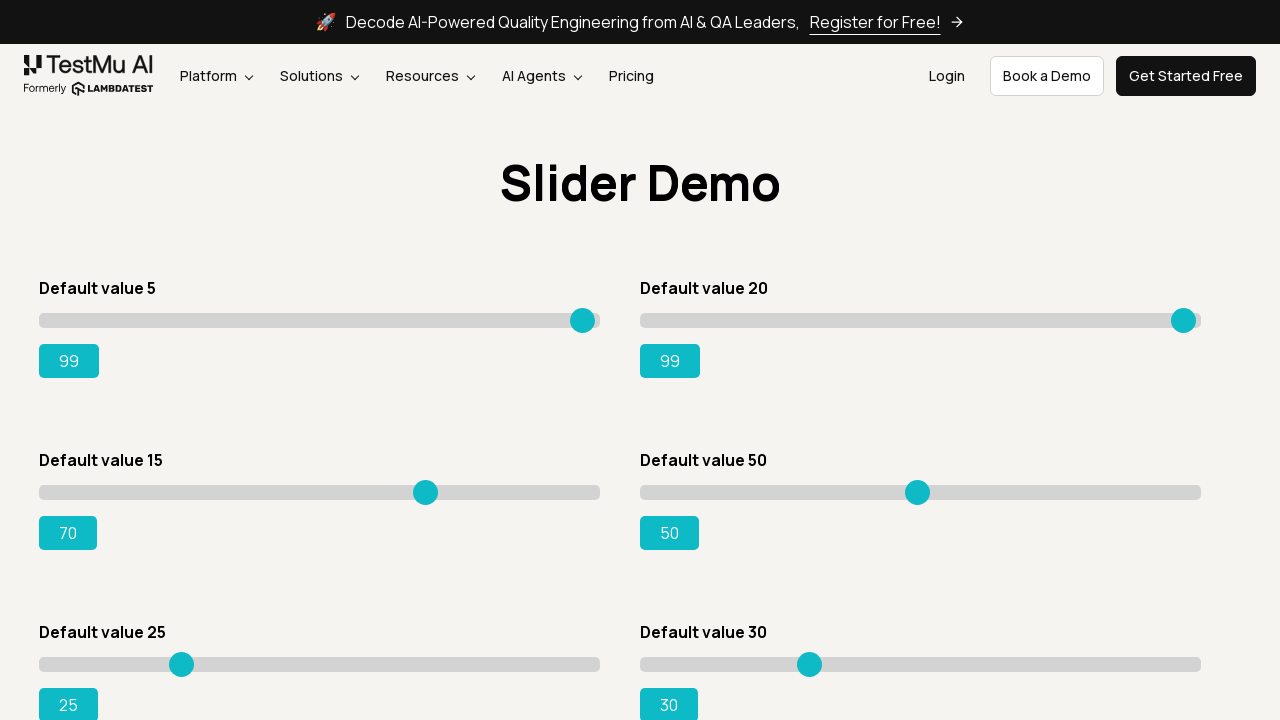

Pressed ArrowRight on slider 3, current value: 71 on input.sp__range >> nth=2
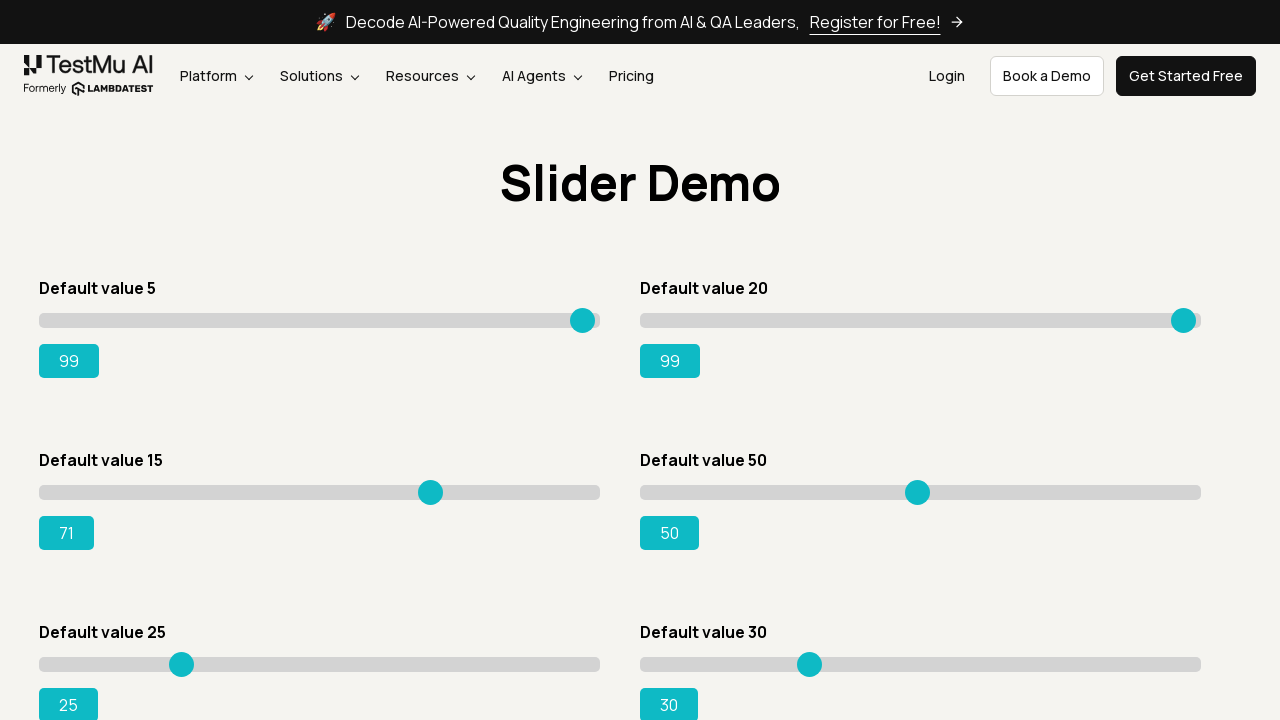

Pressed ArrowRight on slider 3, current value: 72 on input.sp__range >> nth=2
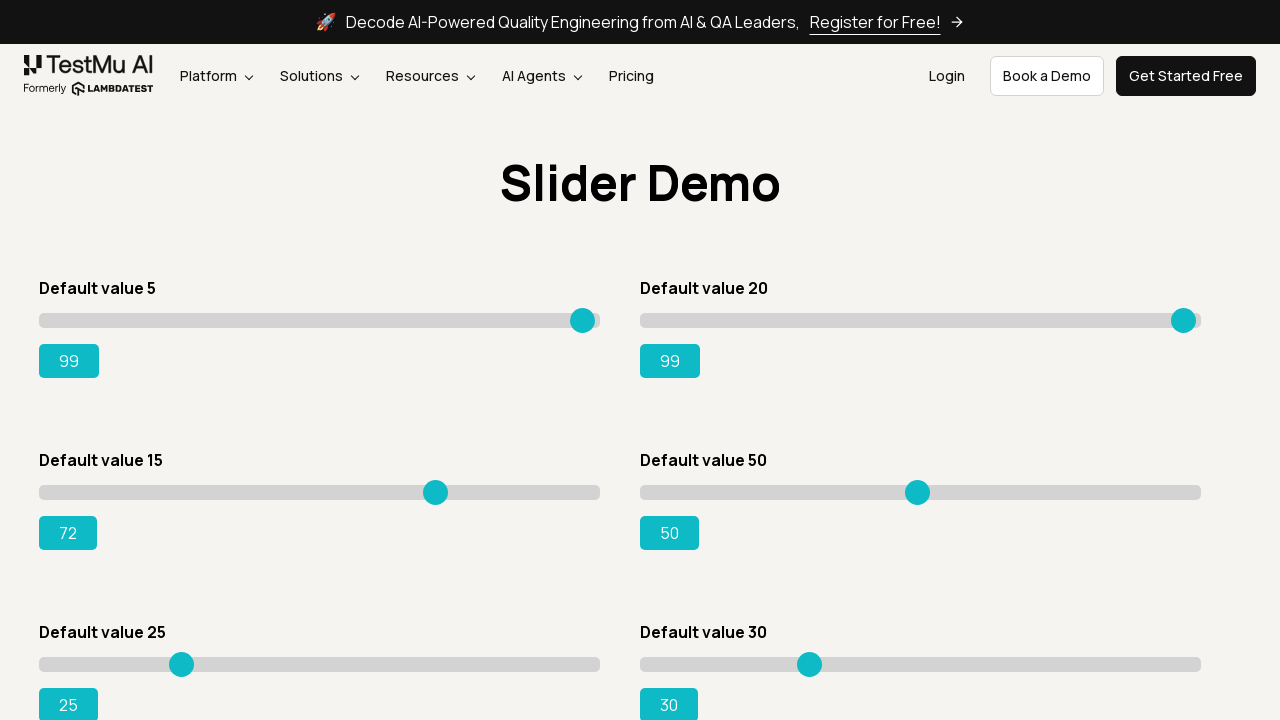

Pressed ArrowRight on slider 3, current value: 73 on input.sp__range >> nth=2
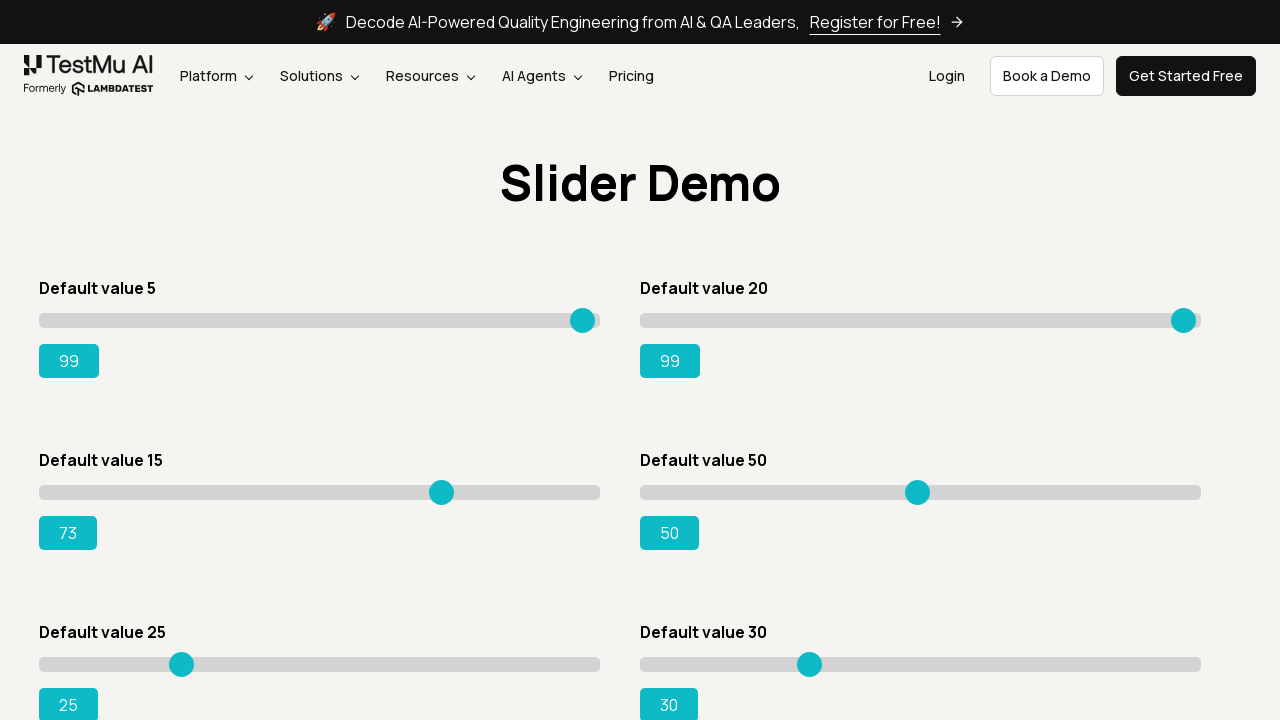

Pressed ArrowRight on slider 3, current value: 74 on input.sp__range >> nth=2
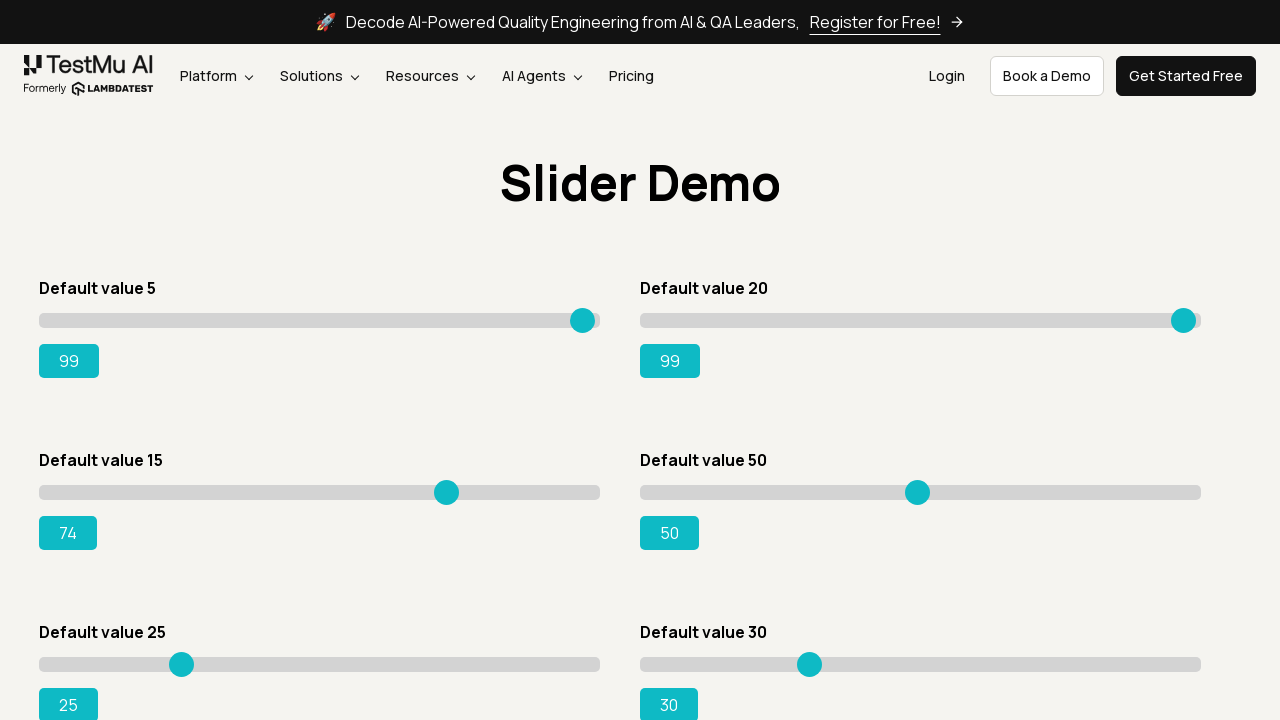

Pressed ArrowRight on slider 3, current value: 75 on input.sp__range >> nth=2
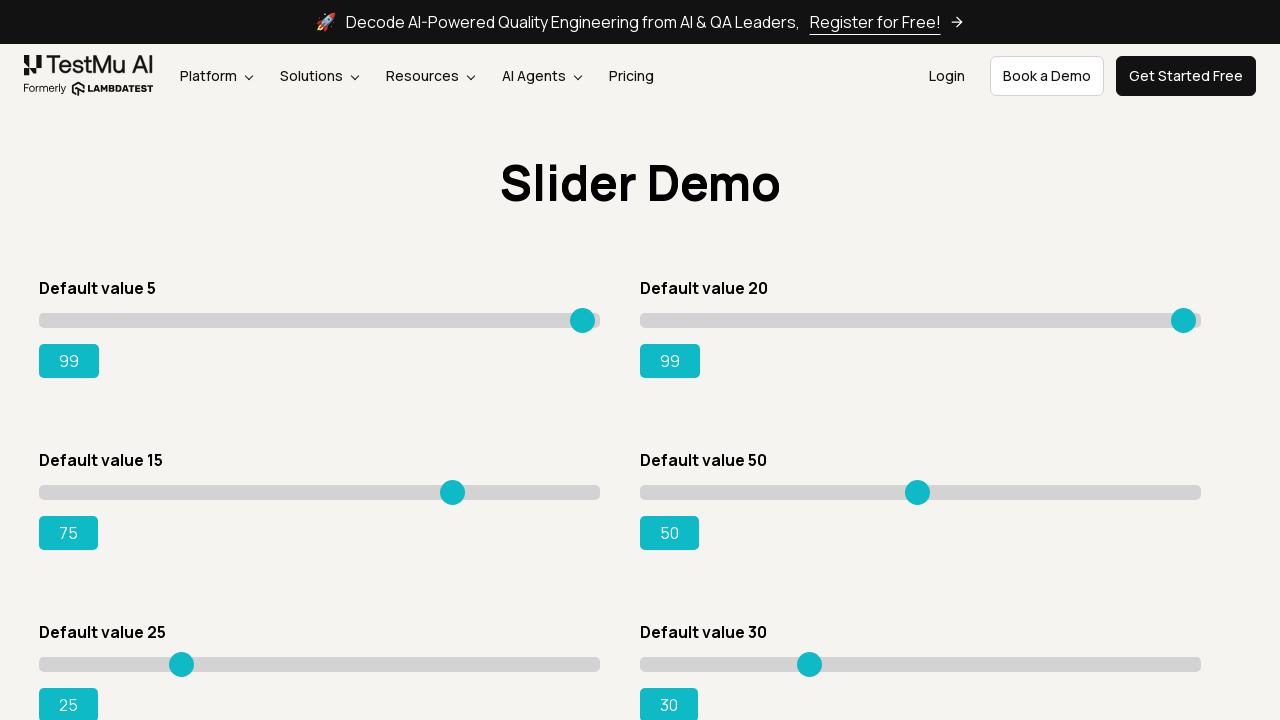

Pressed ArrowRight on slider 3, current value: 76 on input.sp__range >> nth=2
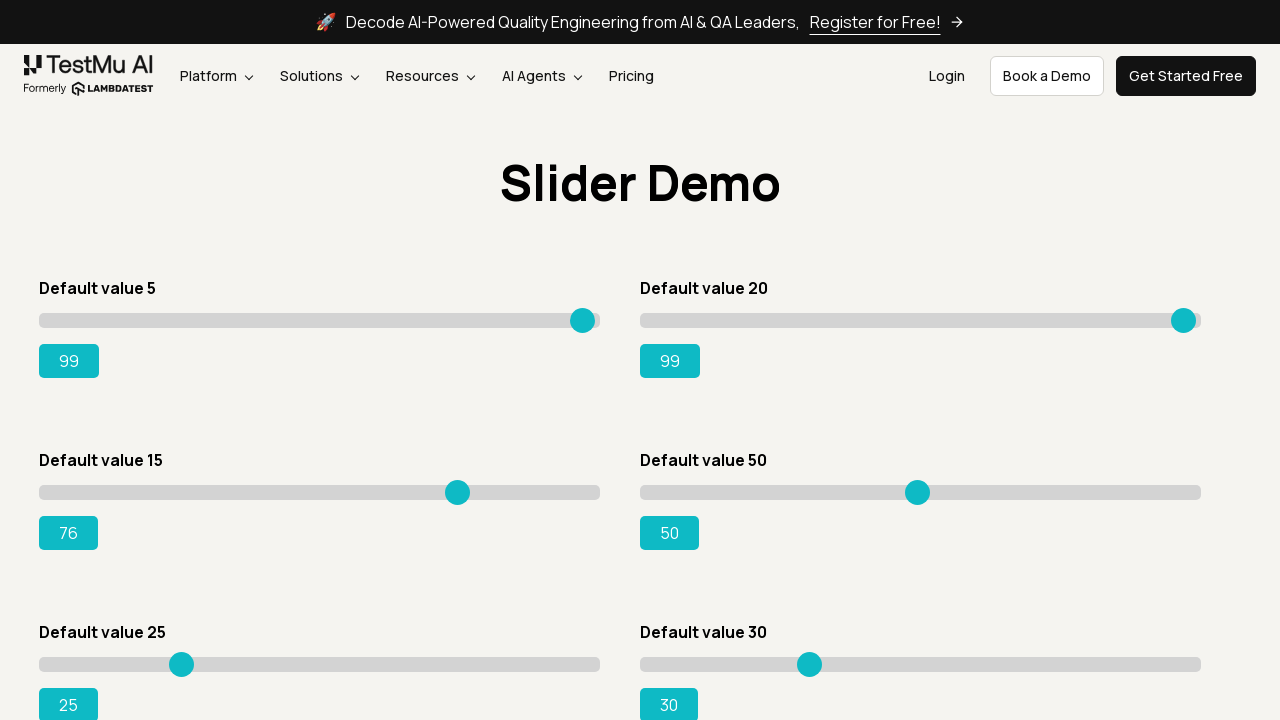

Pressed ArrowRight on slider 3, current value: 77 on input.sp__range >> nth=2
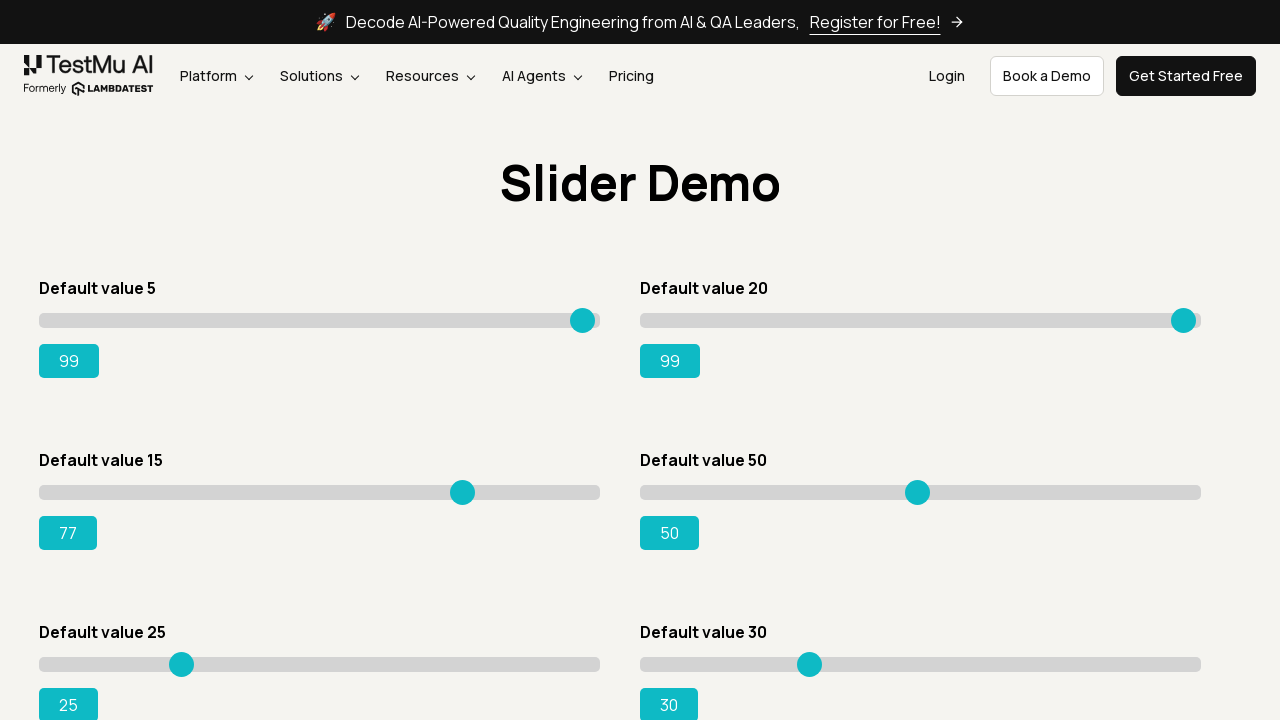

Pressed ArrowRight on slider 3, current value: 78 on input.sp__range >> nth=2
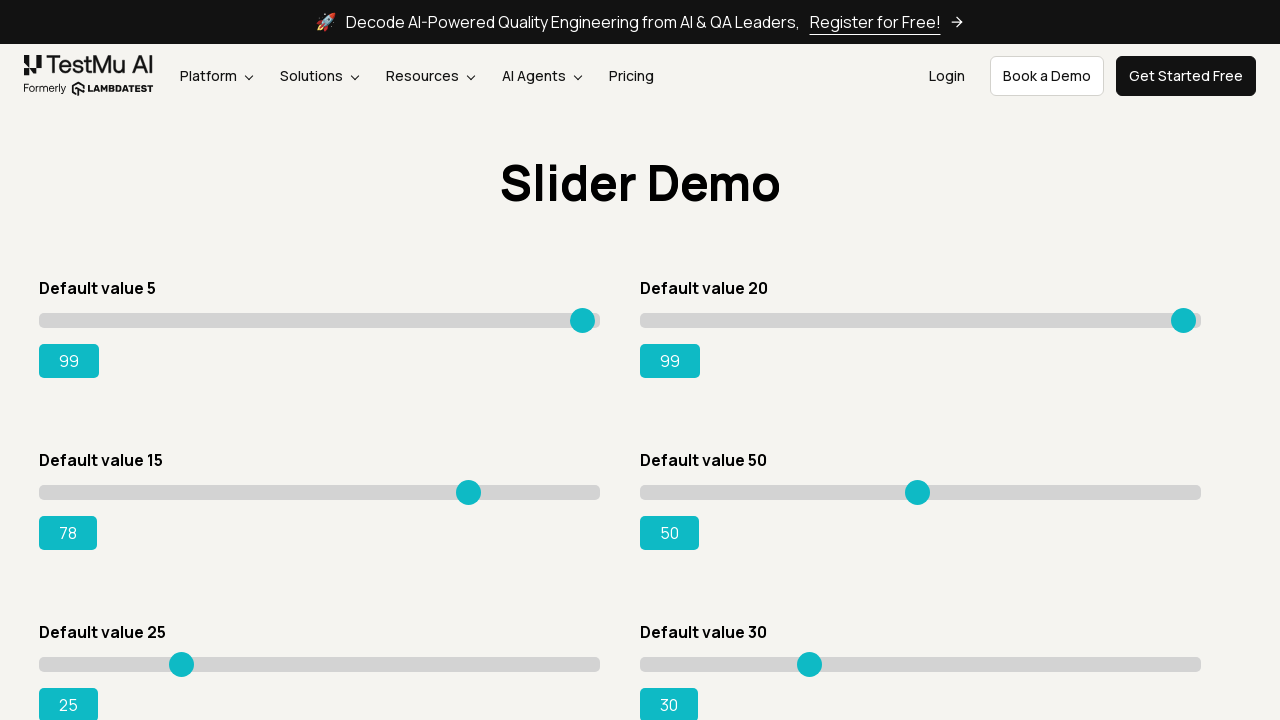

Pressed ArrowRight on slider 3, current value: 79 on input.sp__range >> nth=2
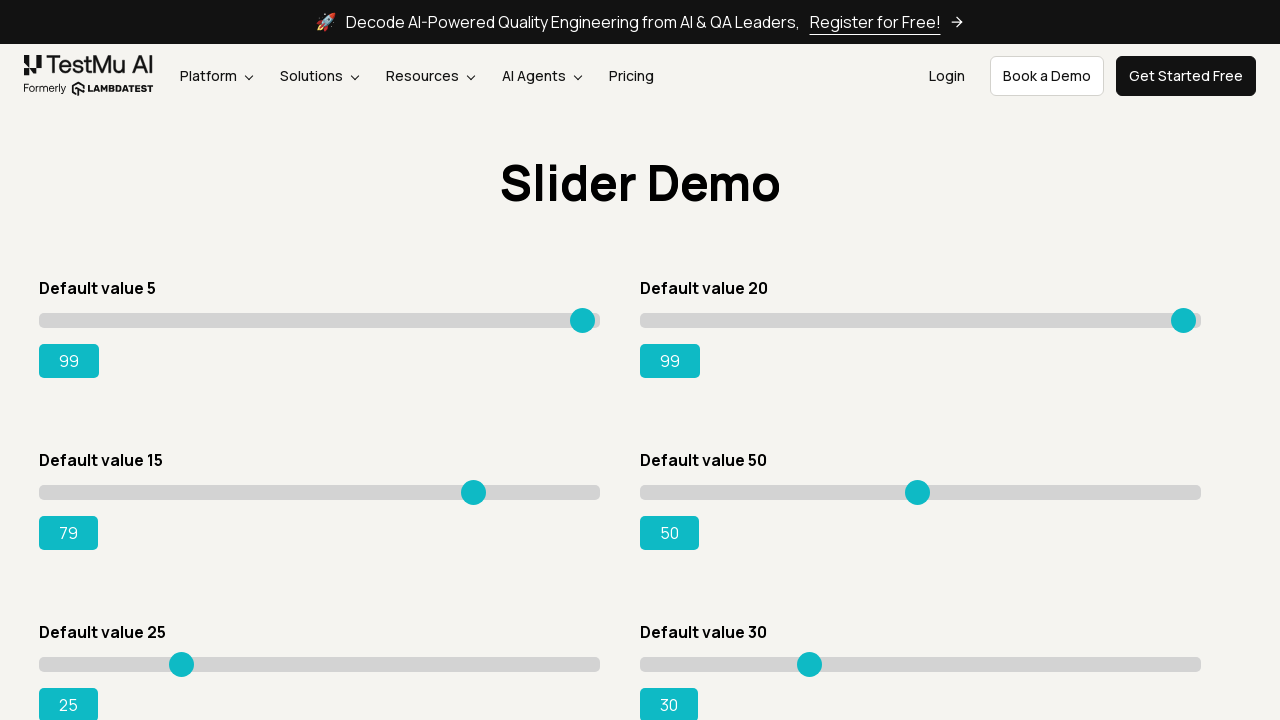

Pressed ArrowRight on slider 3, current value: 80 on input.sp__range >> nth=2
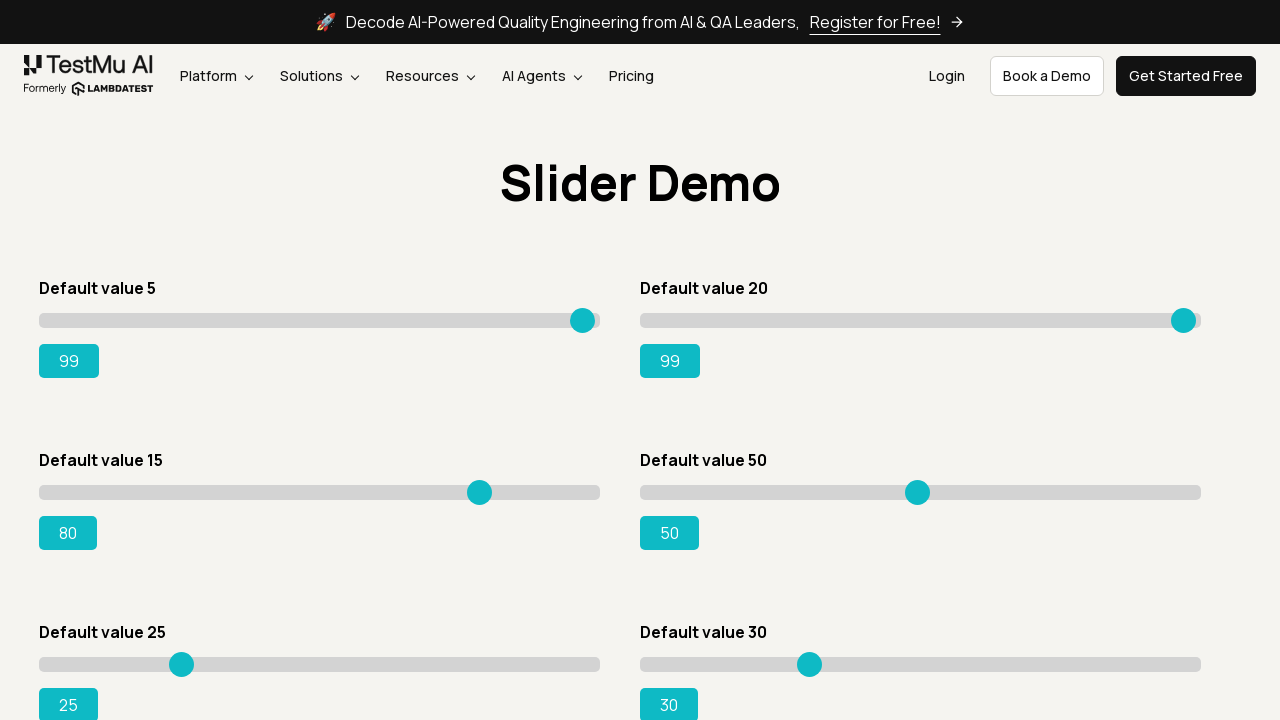

Pressed ArrowRight on slider 3, current value: 81 on input.sp__range >> nth=2
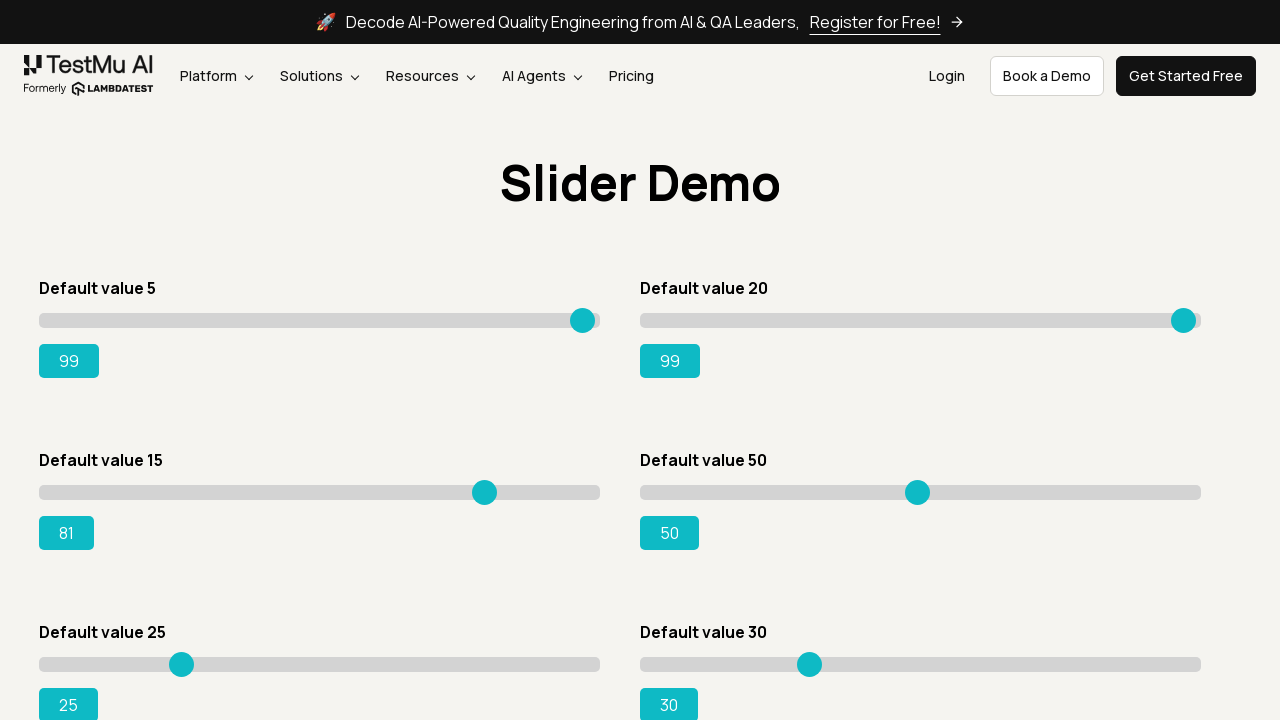

Pressed ArrowRight on slider 3, current value: 82 on input.sp__range >> nth=2
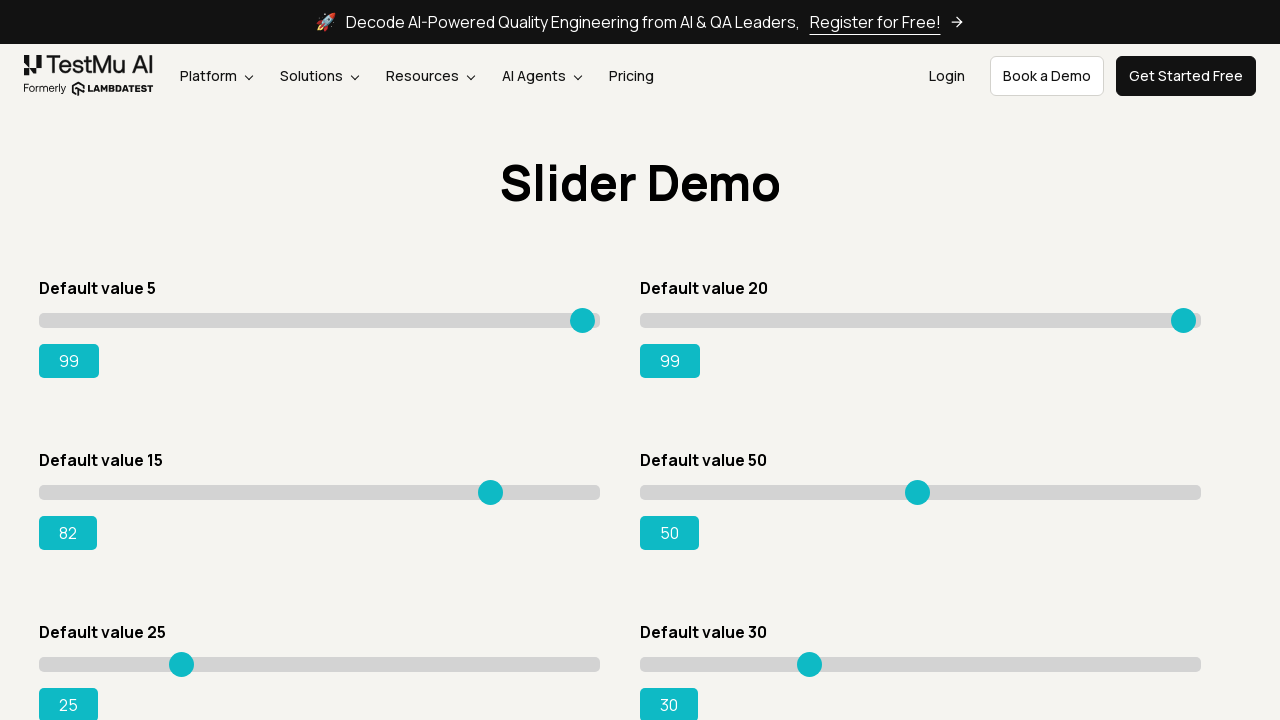

Pressed ArrowRight on slider 3, current value: 83 on input.sp__range >> nth=2
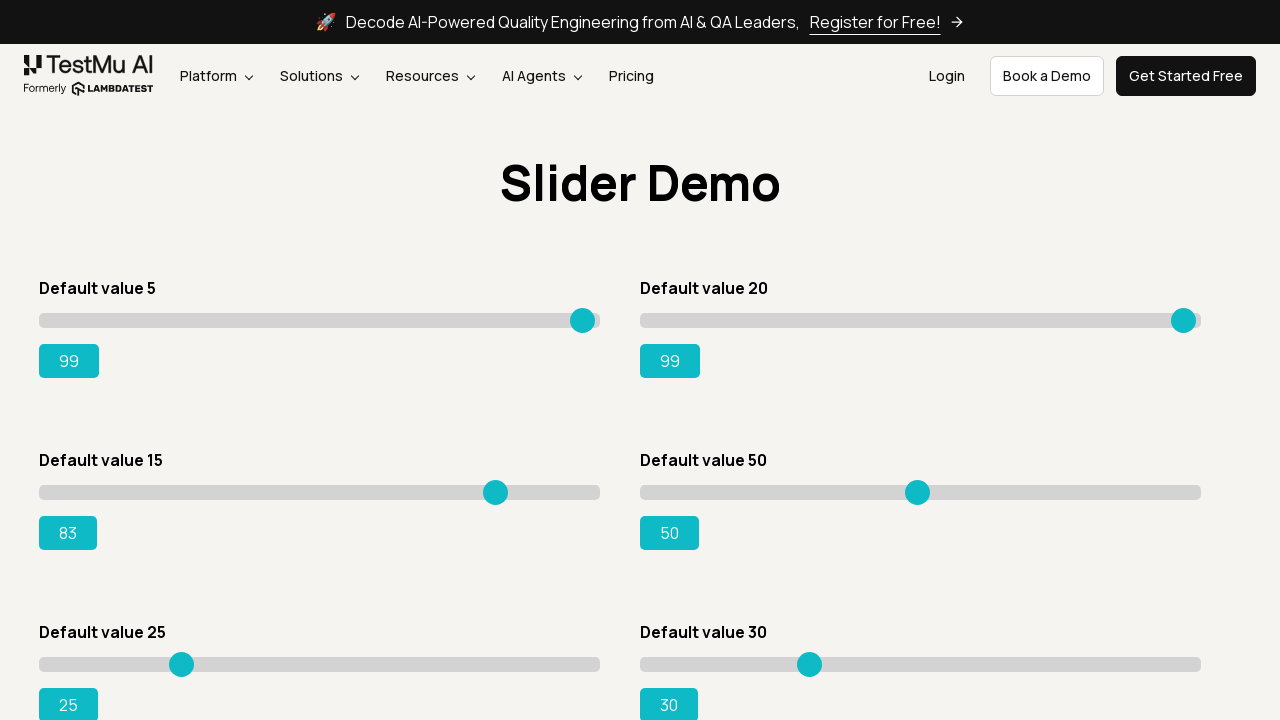

Pressed ArrowRight on slider 3, current value: 84 on input.sp__range >> nth=2
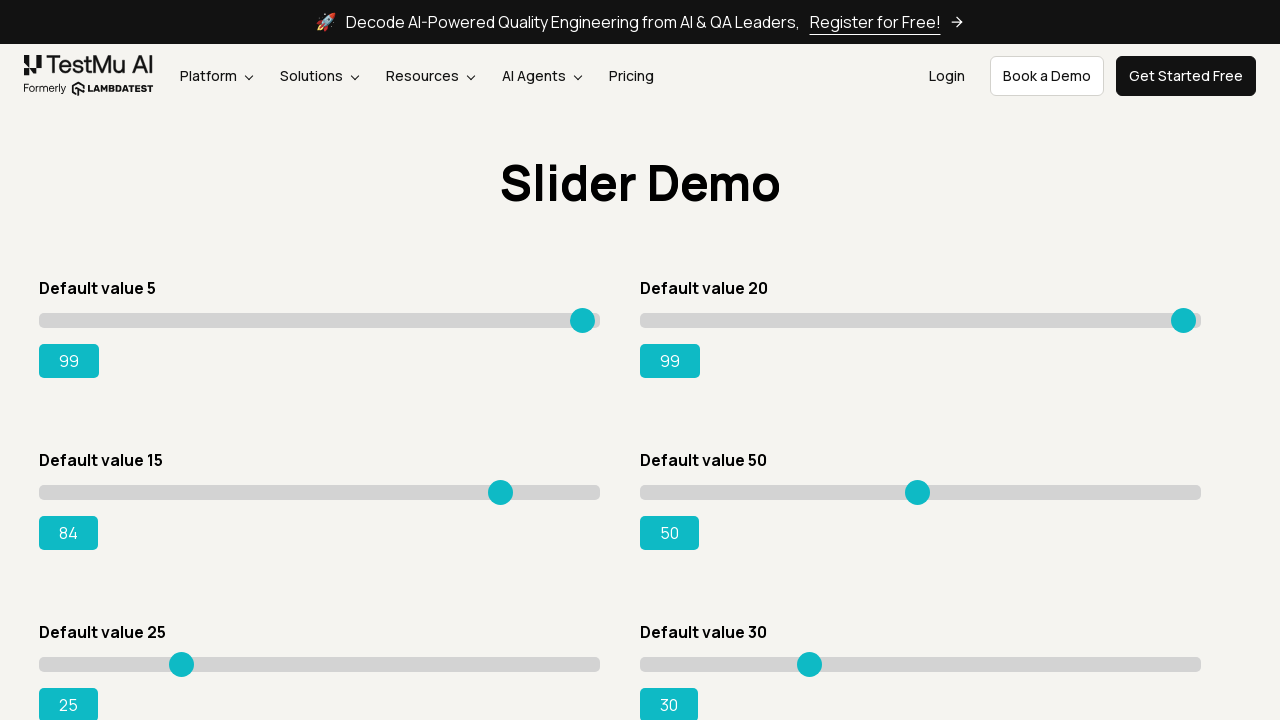

Pressed ArrowRight on slider 3, current value: 85 on input.sp__range >> nth=2
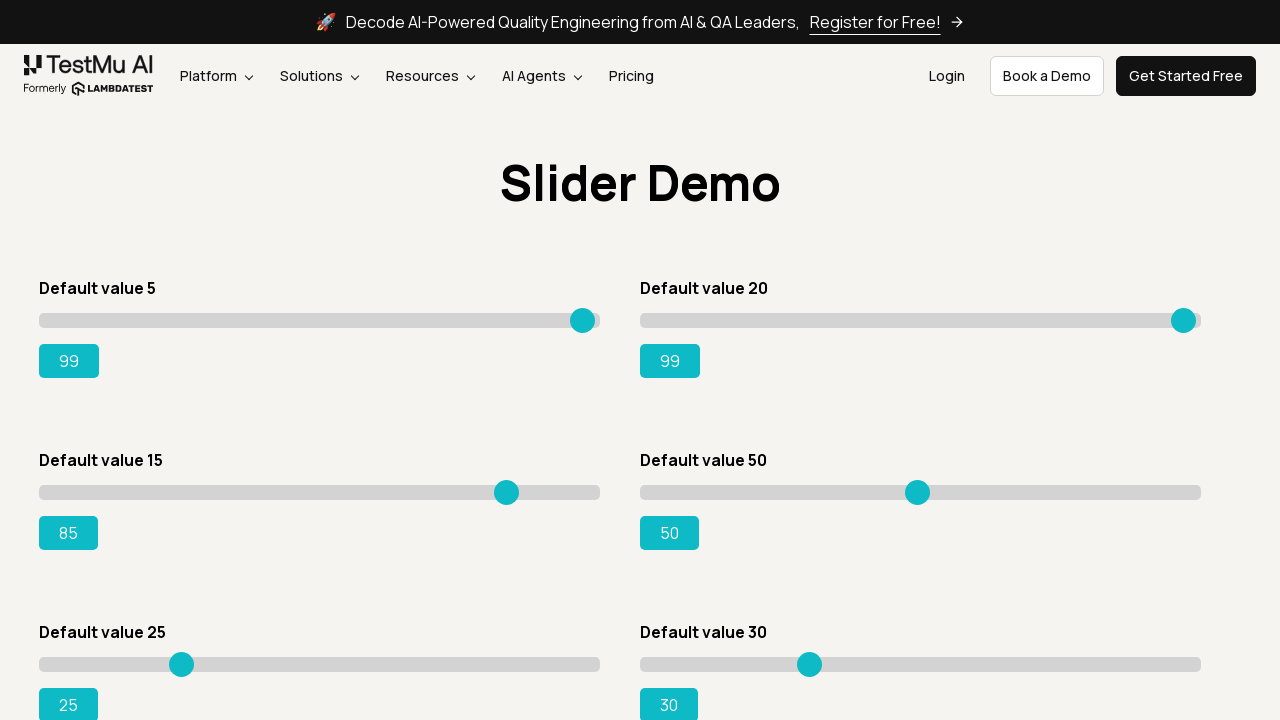

Pressed ArrowRight on slider 3, current value: 86 on input.sp__range >> nth=2
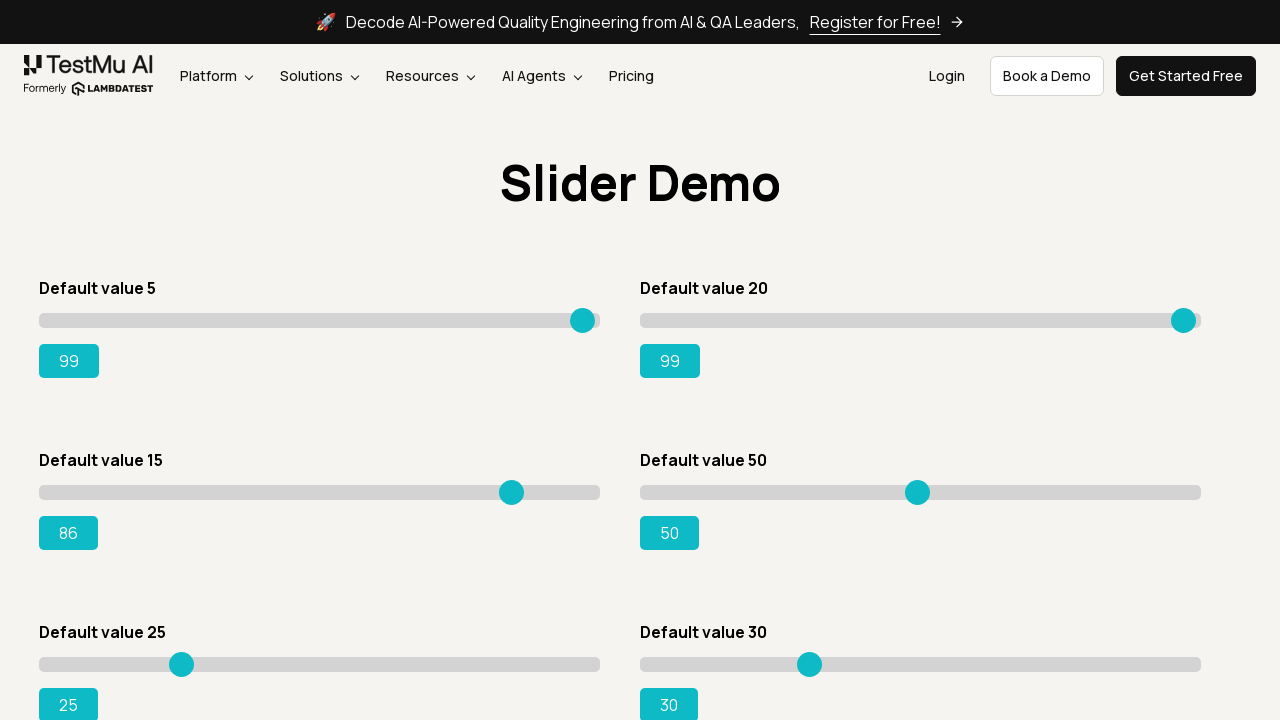

Pressed ArrowRight on slider 3, current value: 87 on input.sp__range >> nth=2
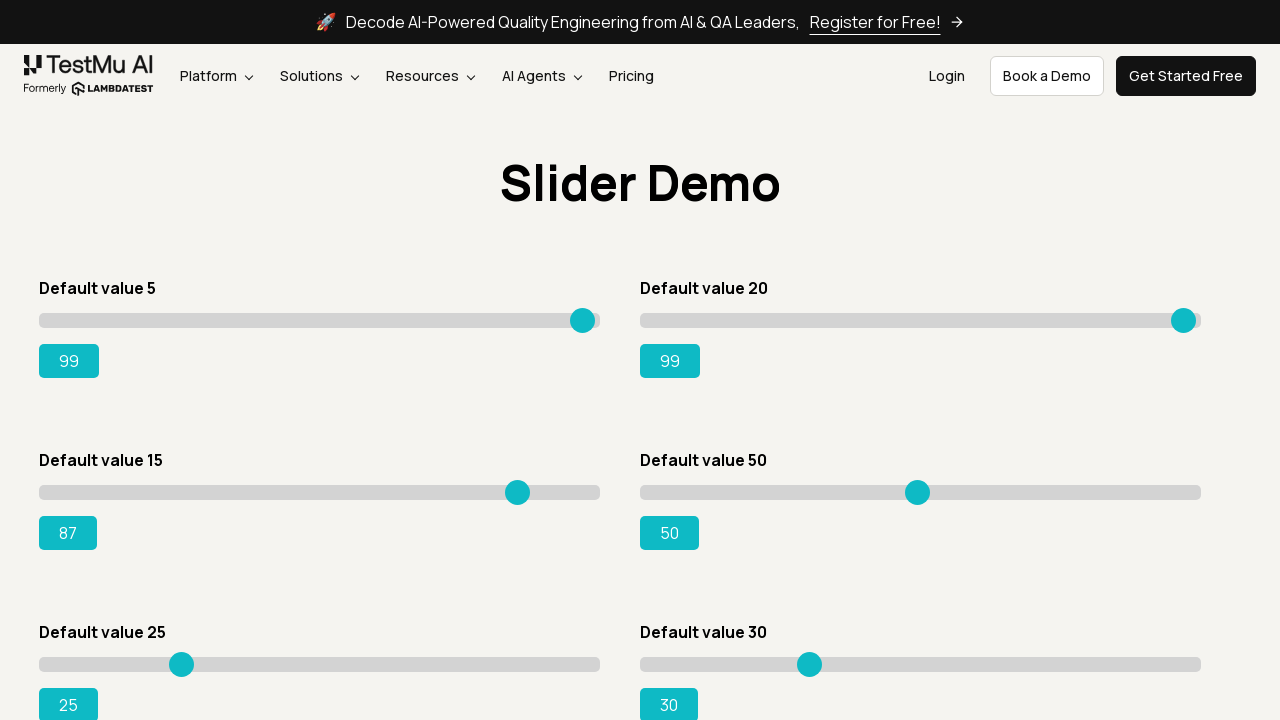

Pressed ArrowRight on slider 3, current value: 88 on input.sp__range >> nth=2
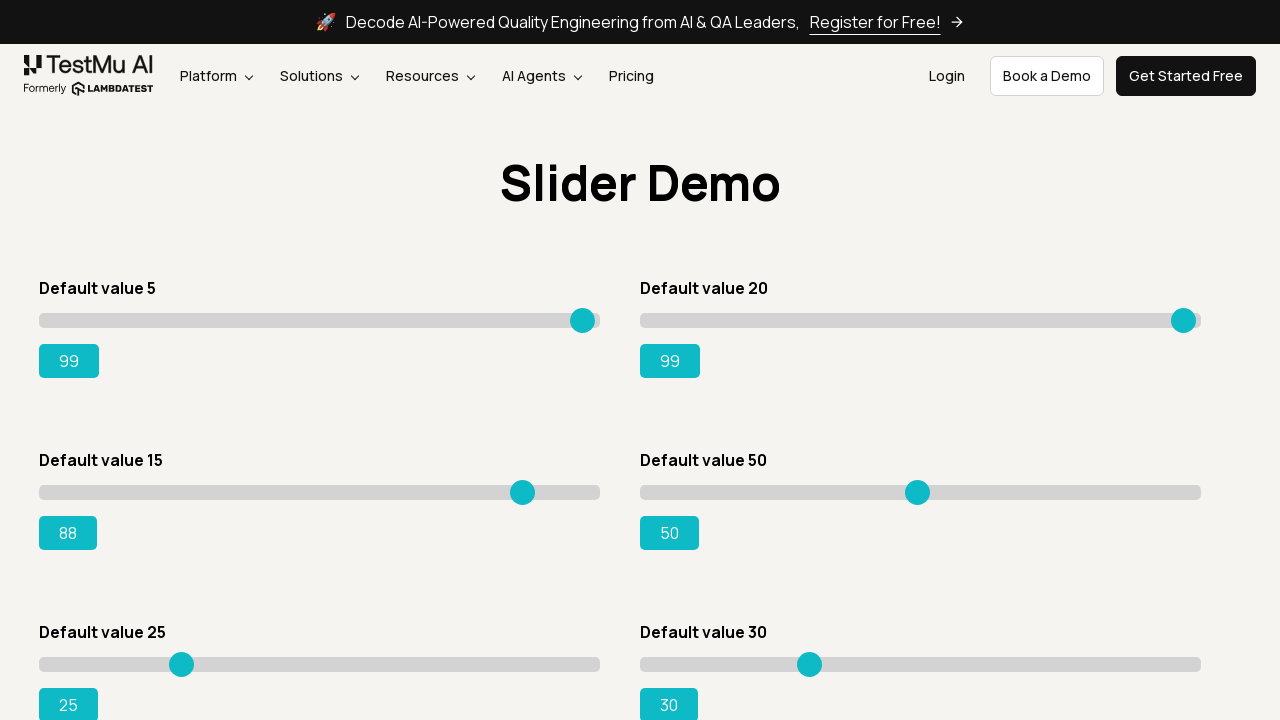

Pressed ArrowRight on slider 3, current value: 89 on input.sp__range >> nth=2
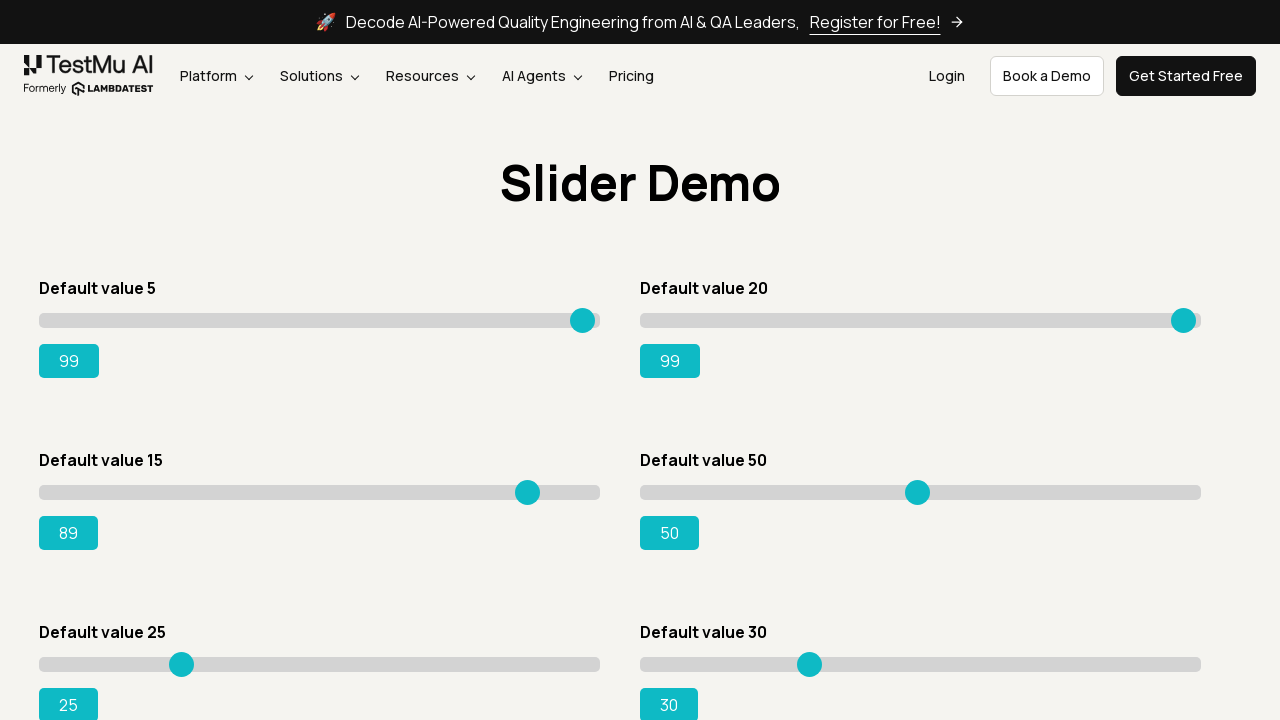

Pressed ArrowRight on slider 3, current value: 90 on input.sp__range >> nth=2
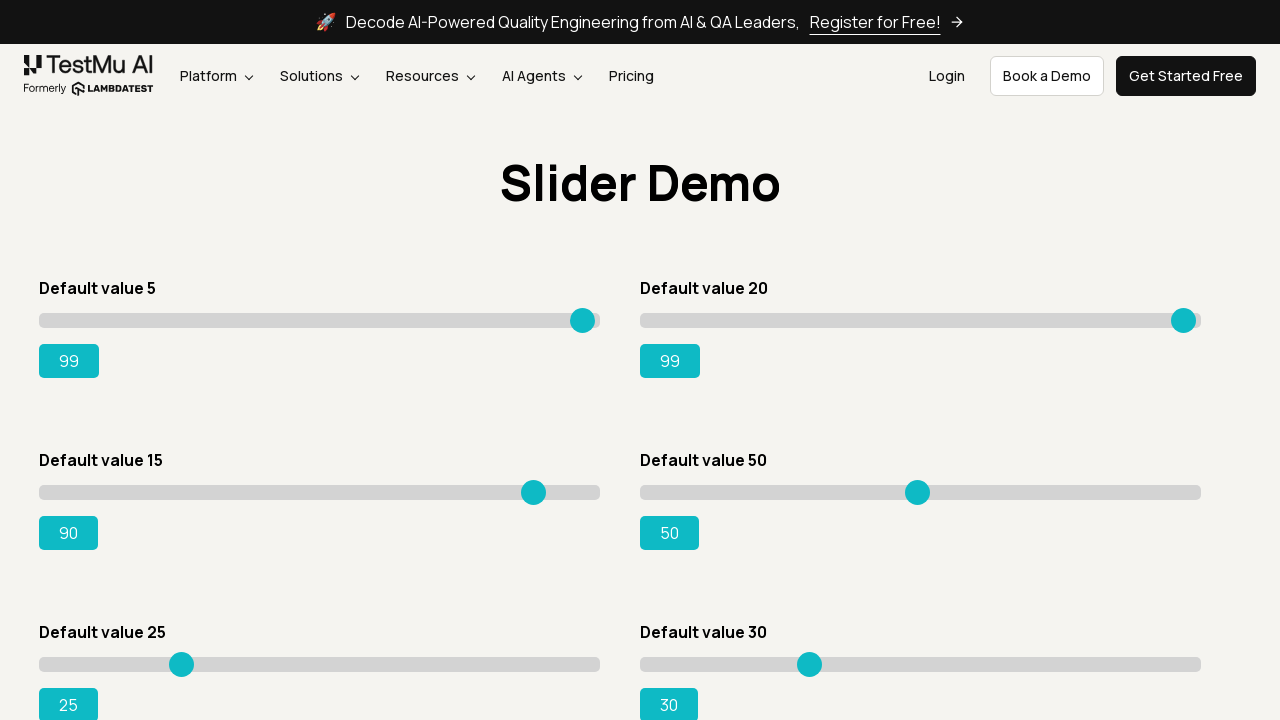

Pressed ArrowRight on slider 3, current value: 91 on input.sp__range >> nth=2
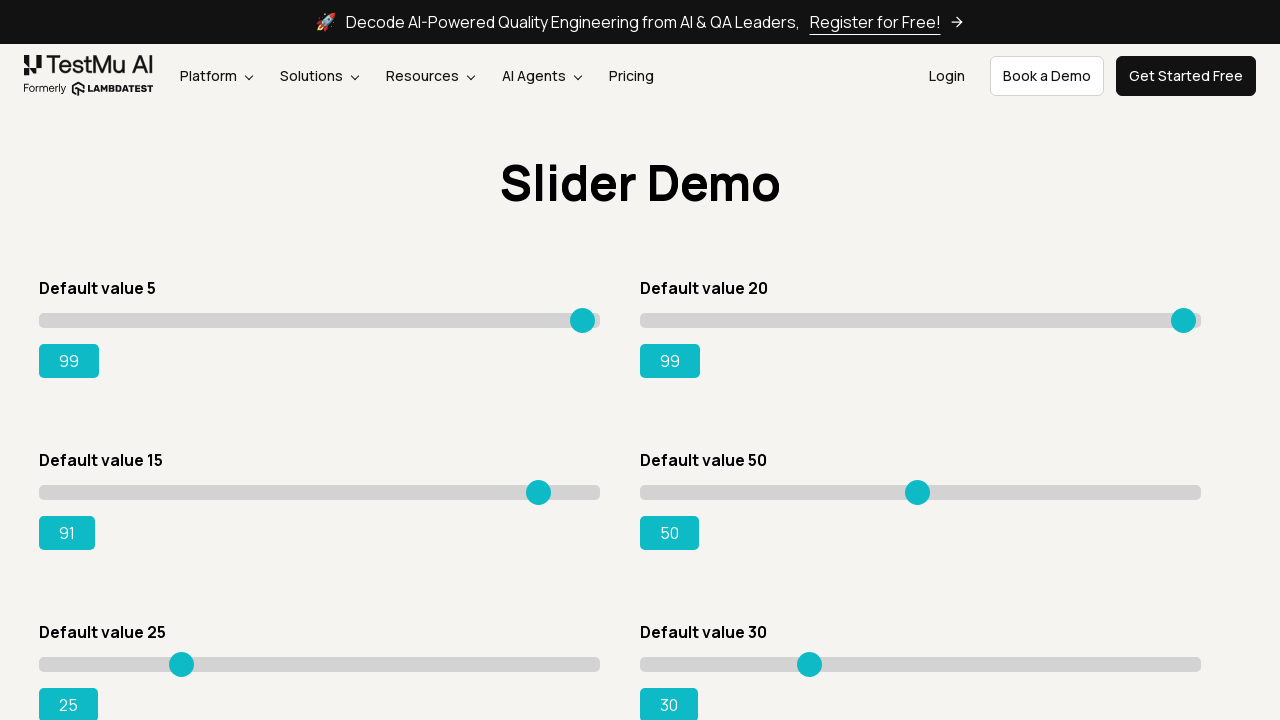

Pressed ArrowRight on slider 3, current value: 92 on input.sp__range >> nth=2
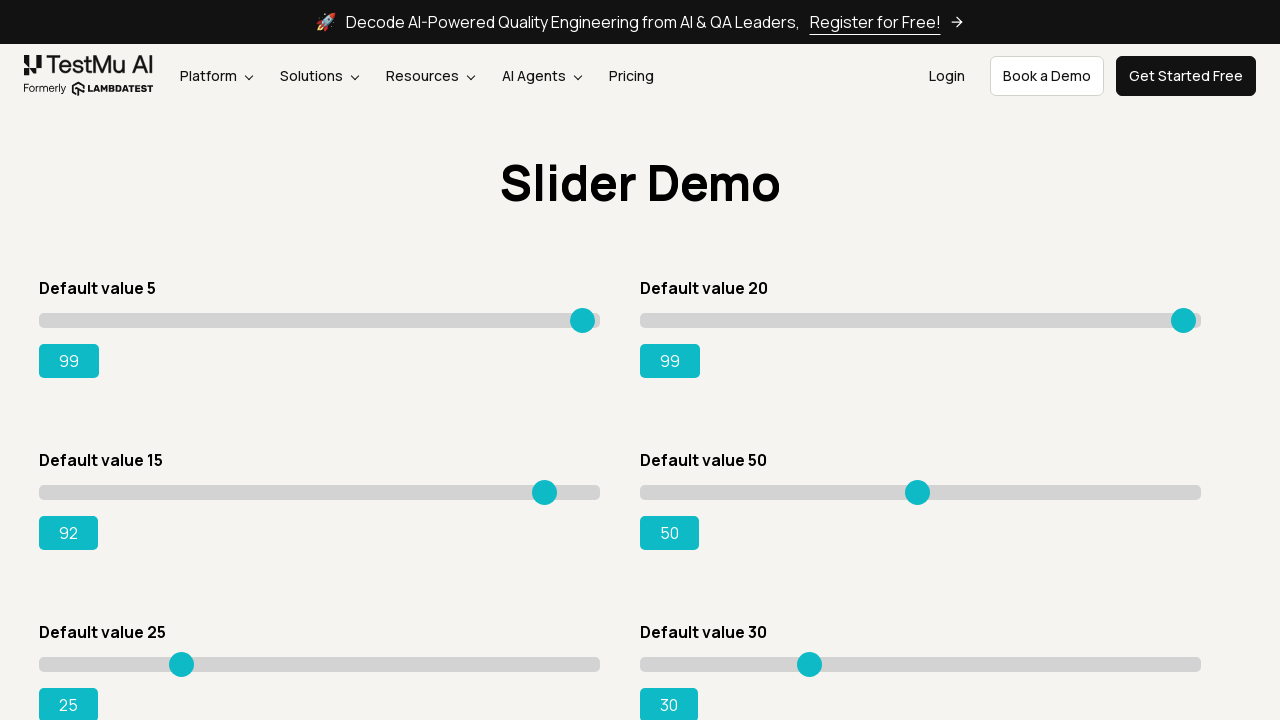

Pressed ArrowRight on slider 3, current value: 93 on input.sp__range >> nth=2
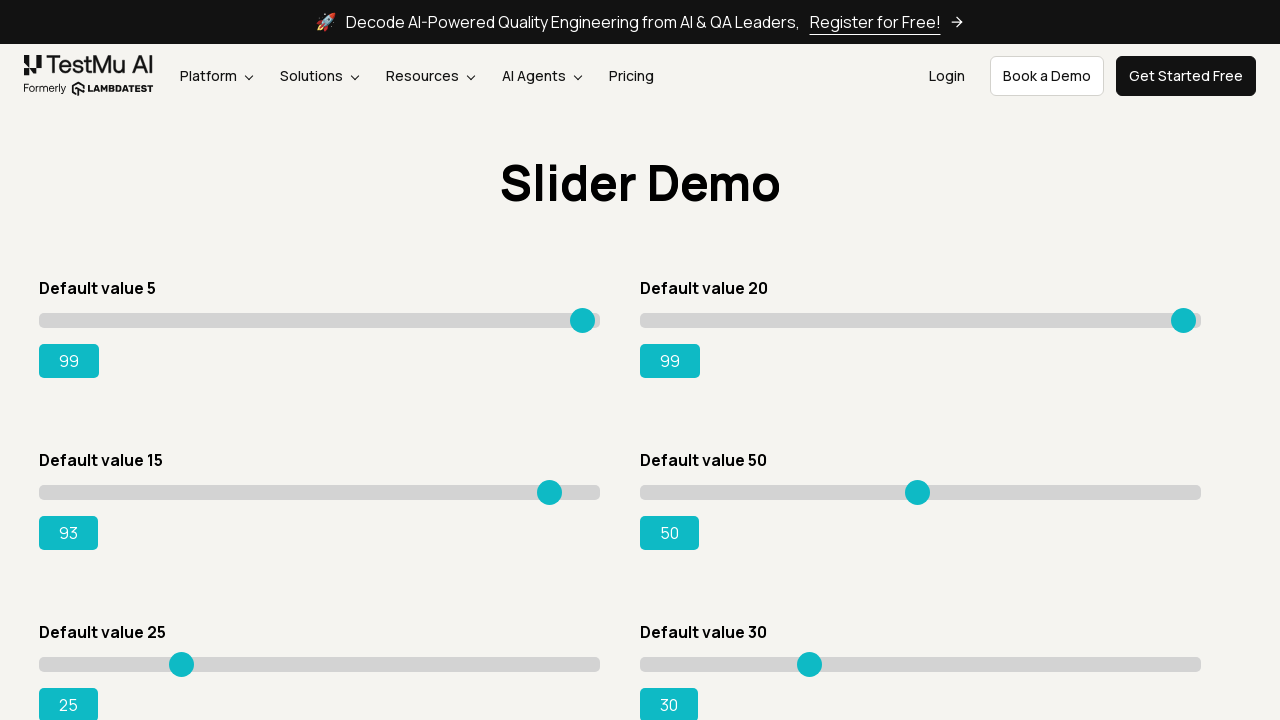

Pressed ArrowRight on slider 3, current value: 94 on input.sp__range >> nth=2
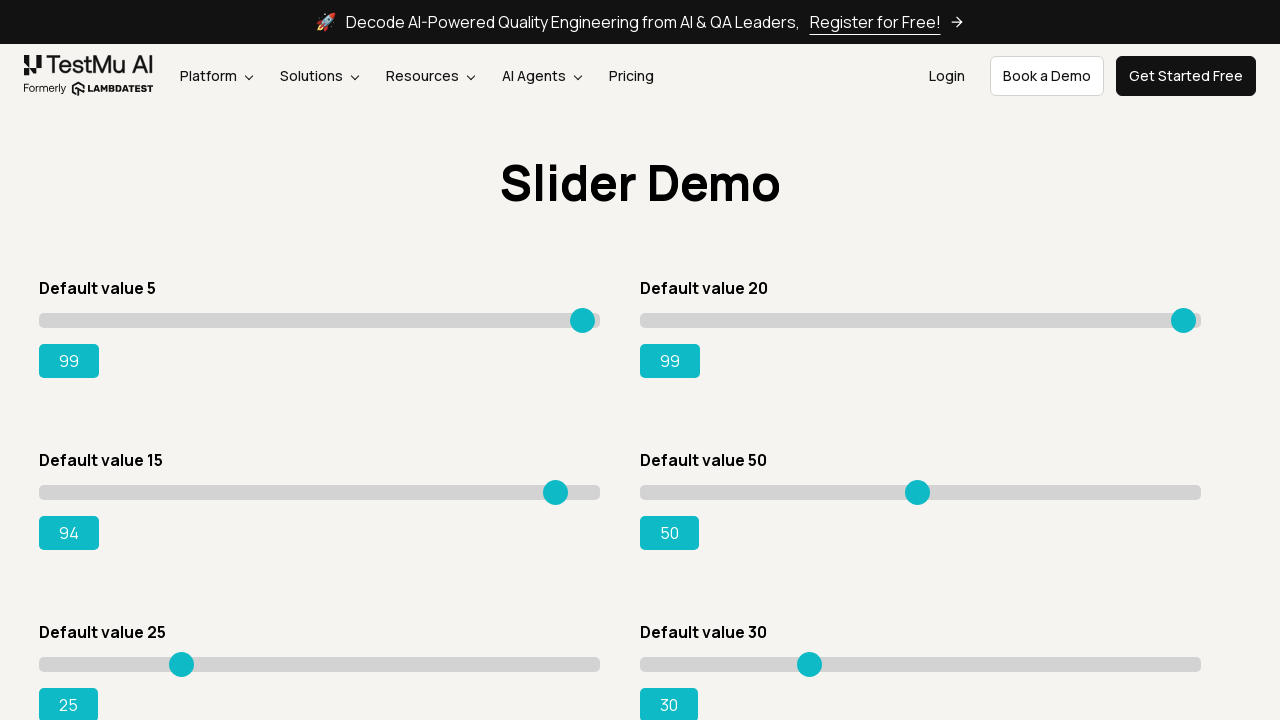

Pressed ArrowRight on slider 3, current value: 95 on input.sp__range >> nth=2
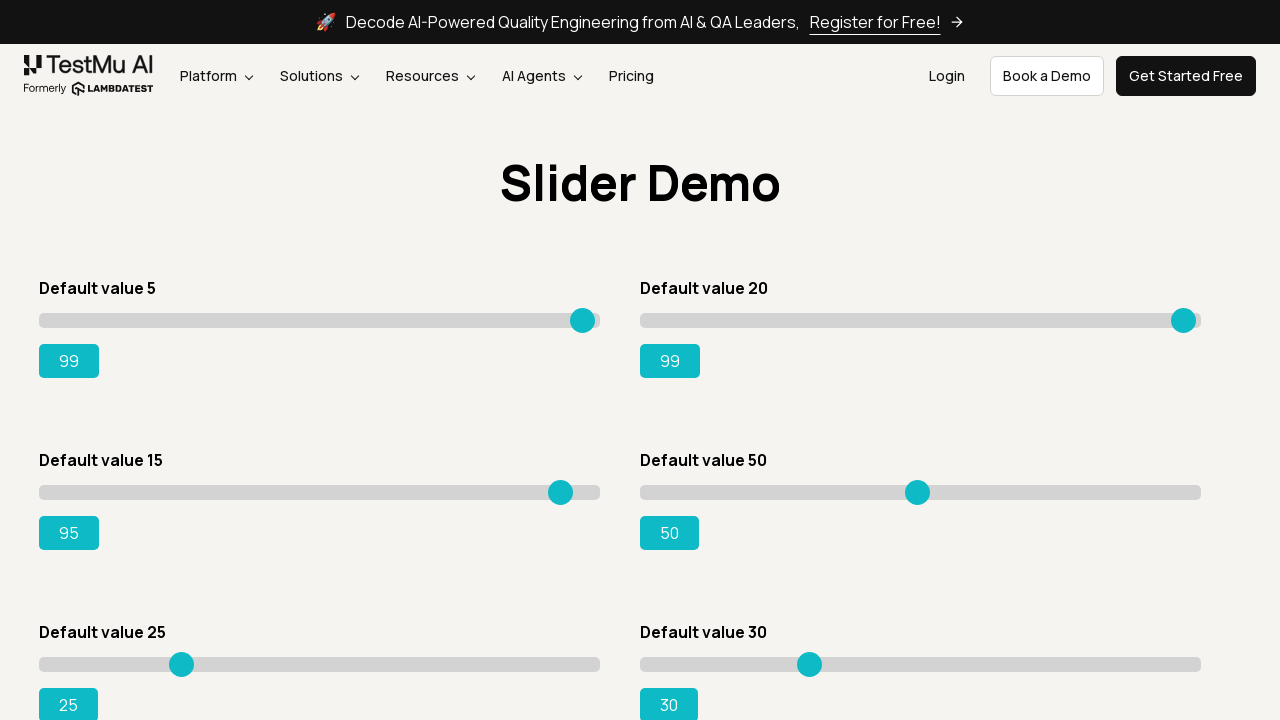

Pressed ArrowRight on slider 3, current value: 96 on input.sp__range >> nth=2
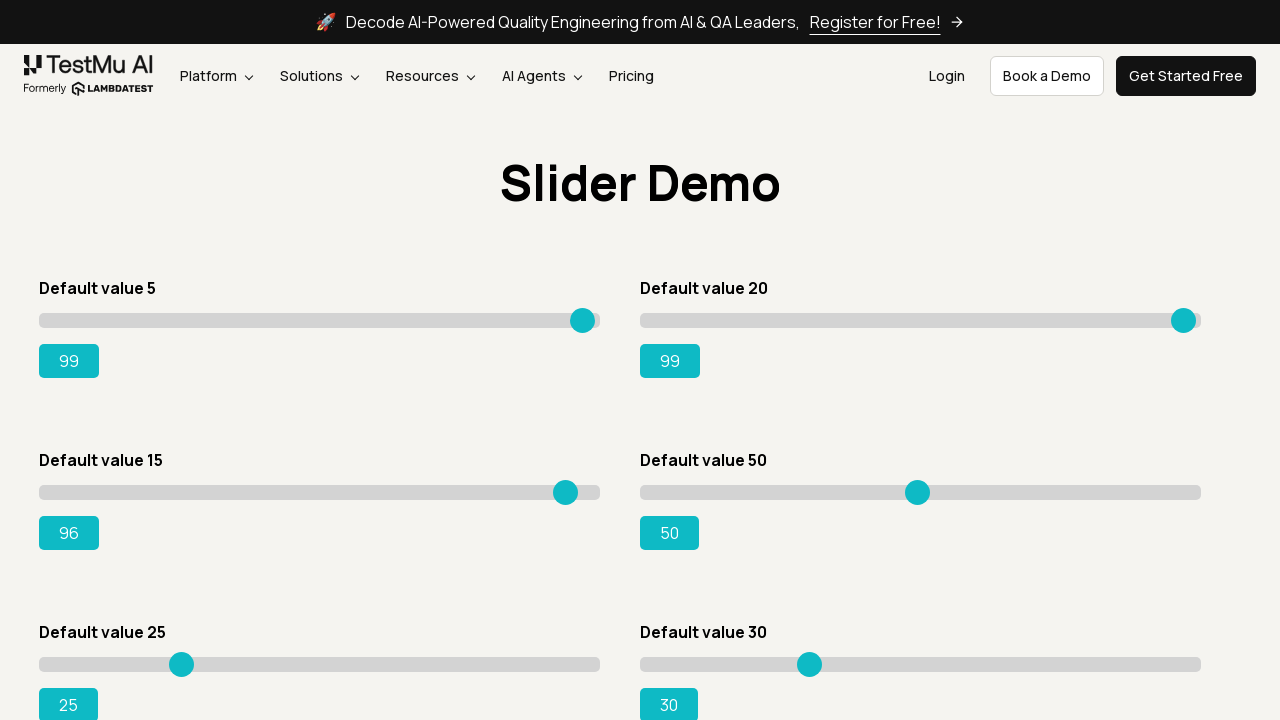

Pressed ArrowRight on slider 3, current value: 97 on input.sp__range >> nth=2
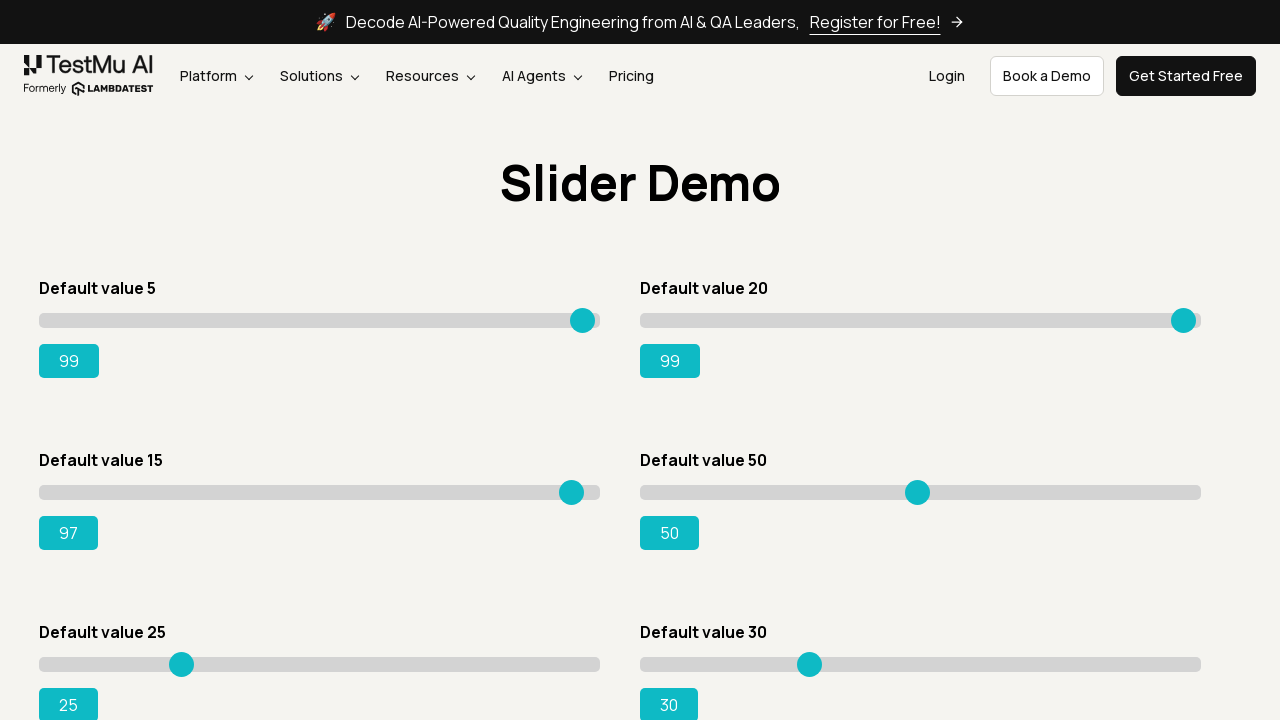

Pressed ArrowRight on slider 3, current value: 98 on input.sp__range >> nth=2
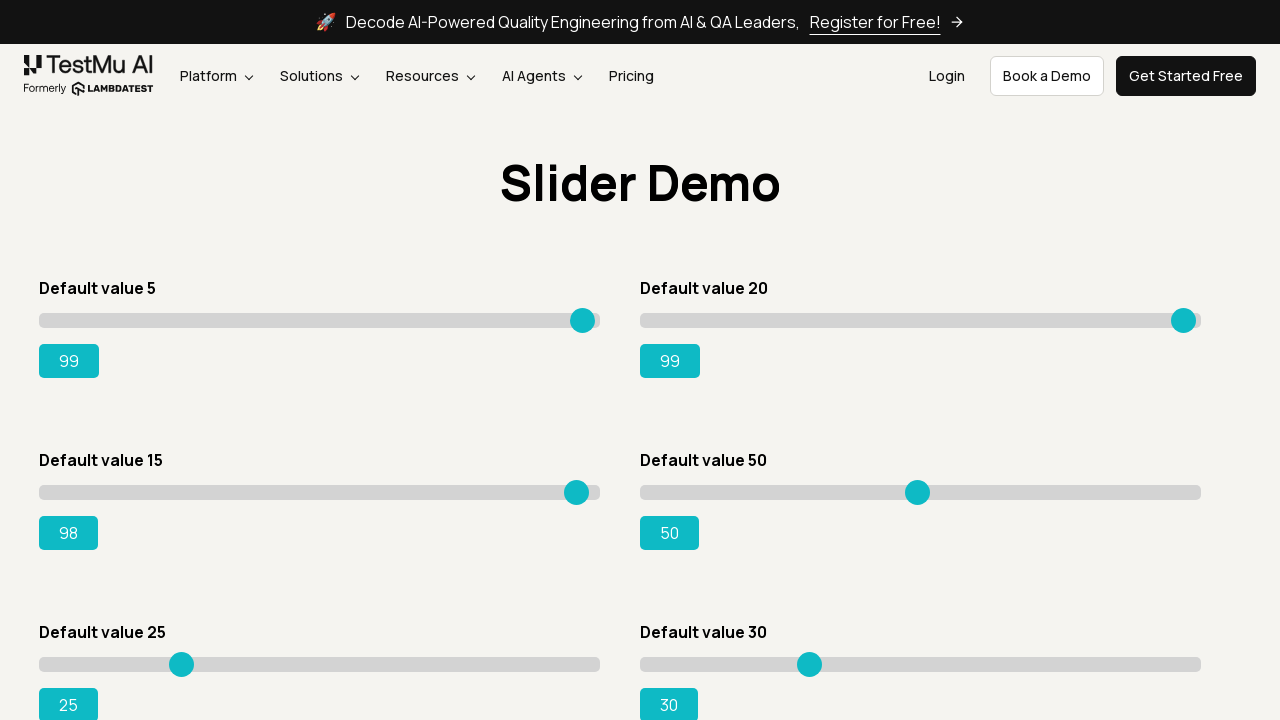

Pressed ArrowRight on slider 3, current value: 99 on input.sp__range >> nth=2
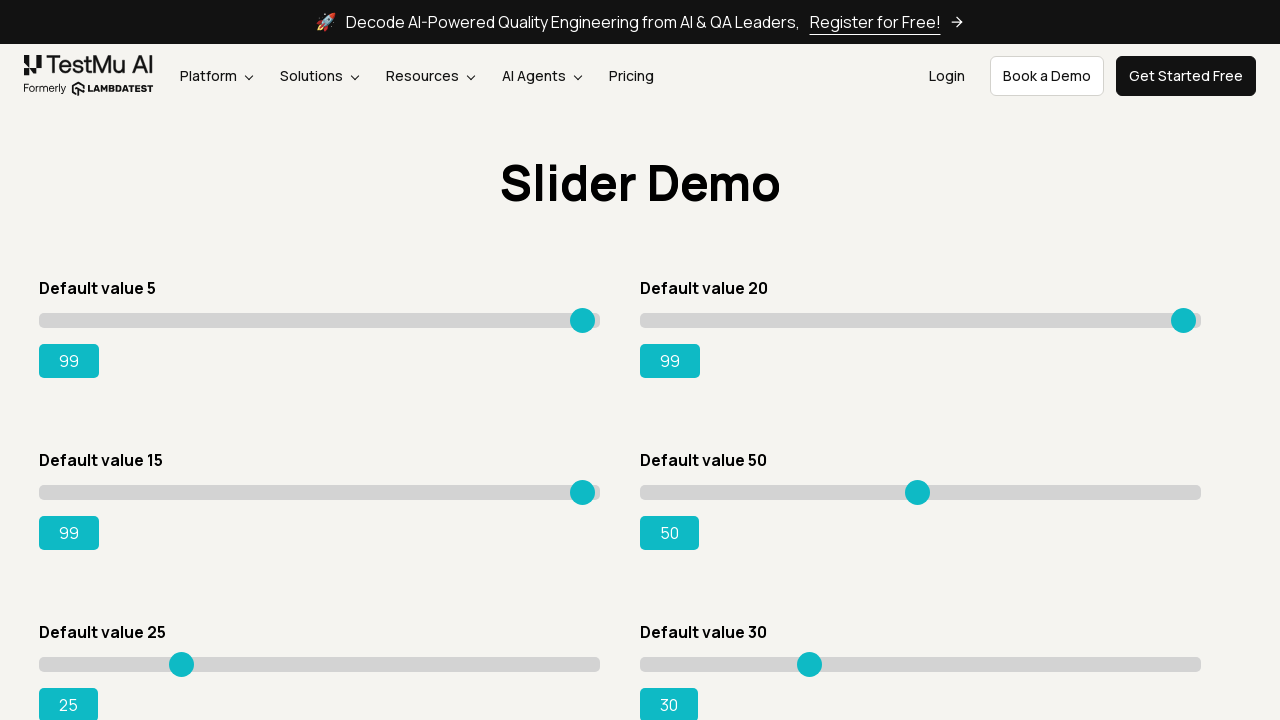

Selected slider 4 of 8
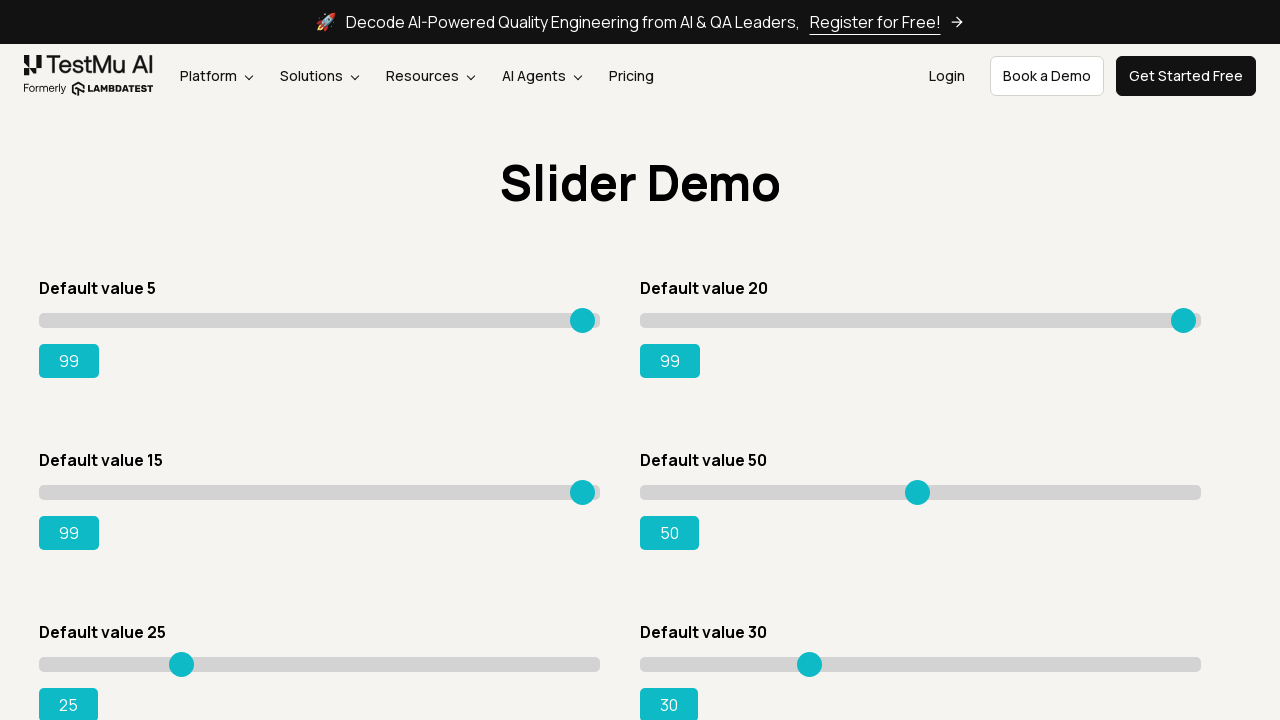

Located output display for slider 4
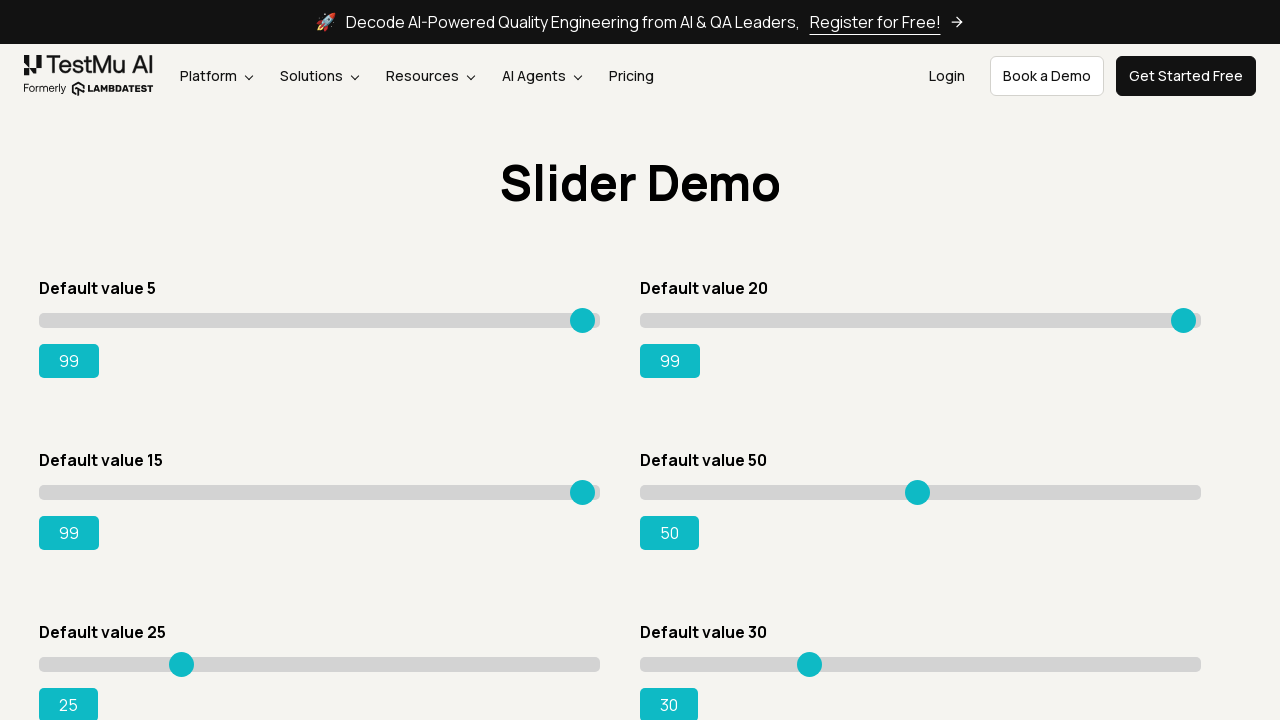

Pressed ArrowRight on slider 4, current value: 51 on input.sp__range >> nth=3
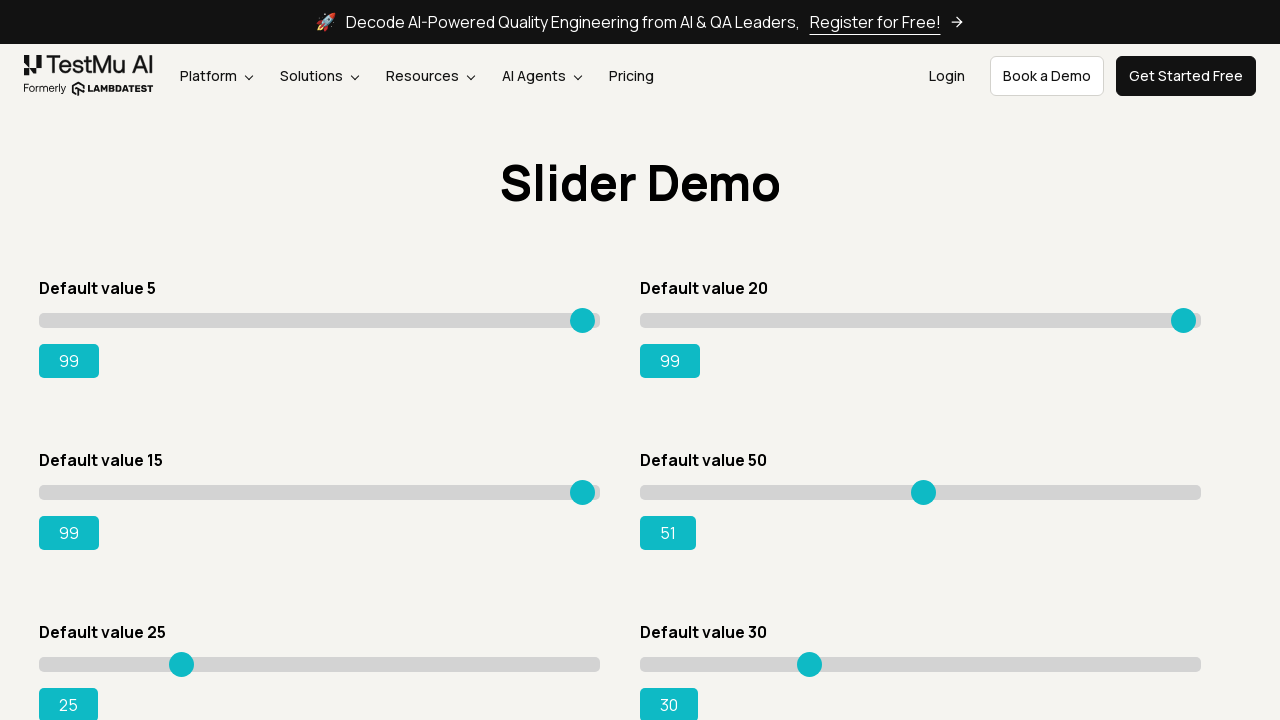

Pressed ArrowRight on slider 4, current value: 52 on input.sp__range >> nth=3
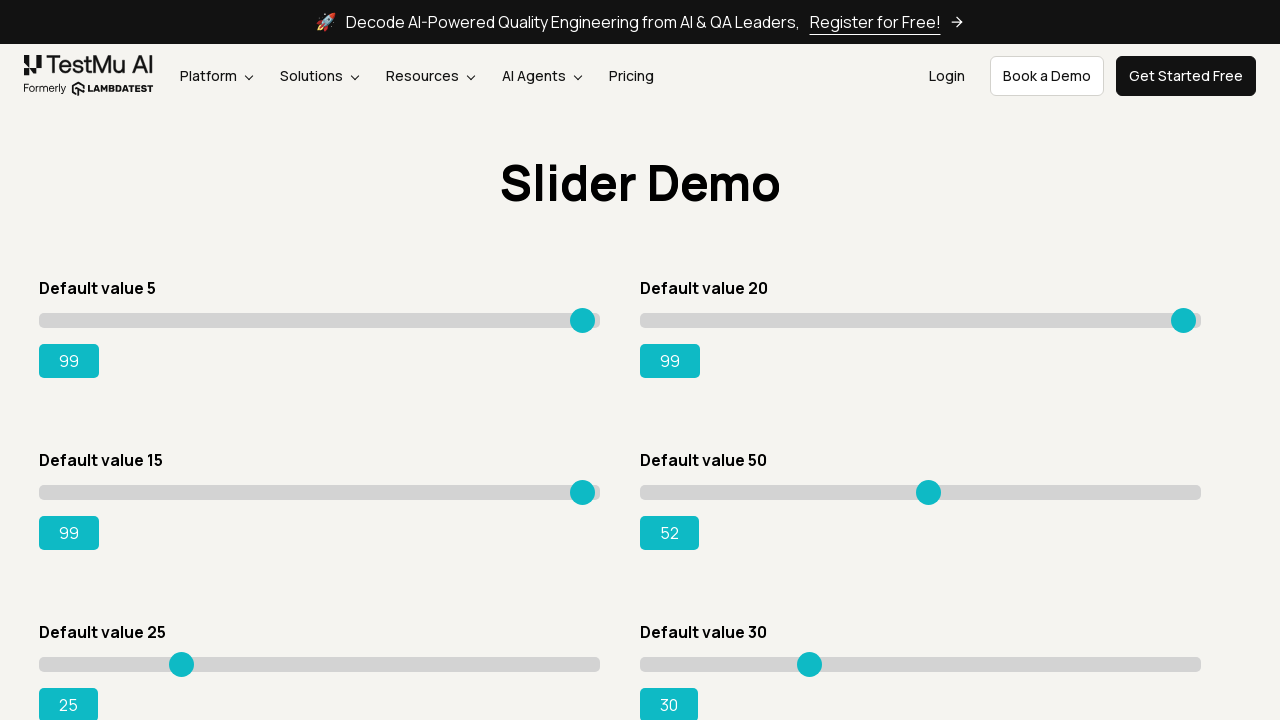

Pressed ArrowRight on slider 4, current value: 53 on input.sp__range >> nth=3
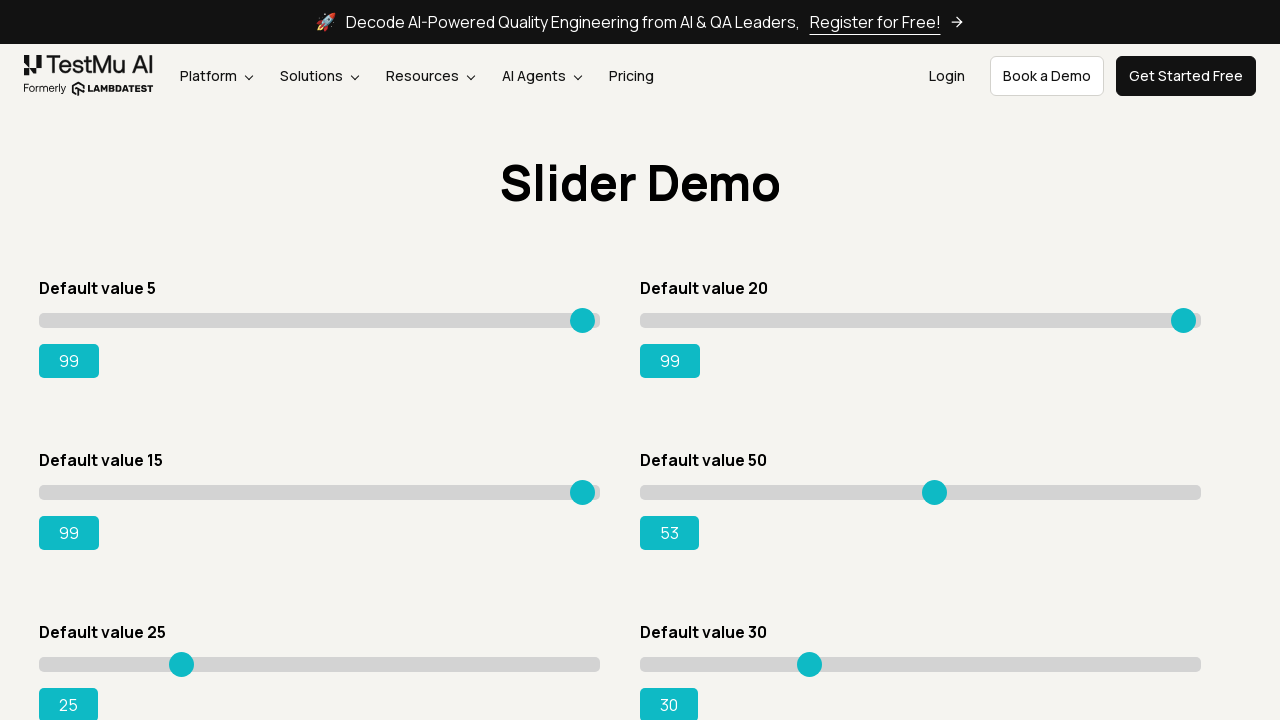

Pressed ArrowRight on slider 4, current value: 54 on input.sp__range >> nth=3
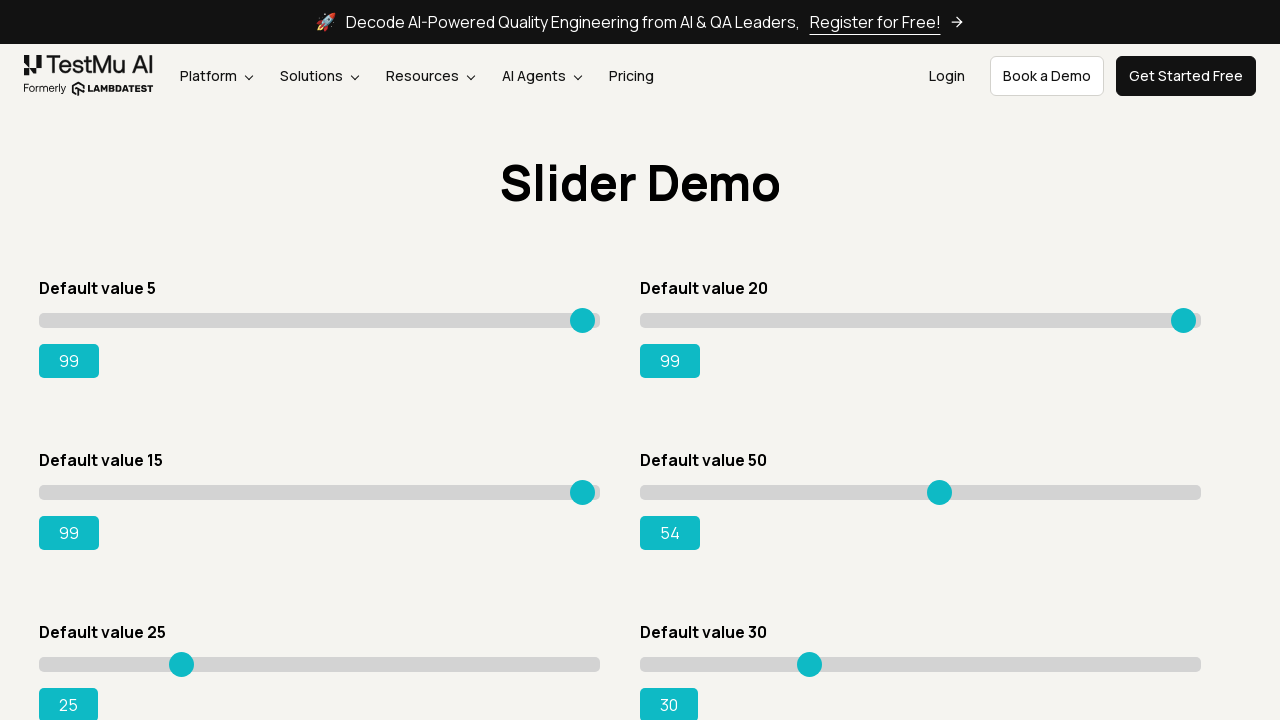

Pressed ArrowRight on slider 4, current value: 55 on input.sp__range >> nth=3
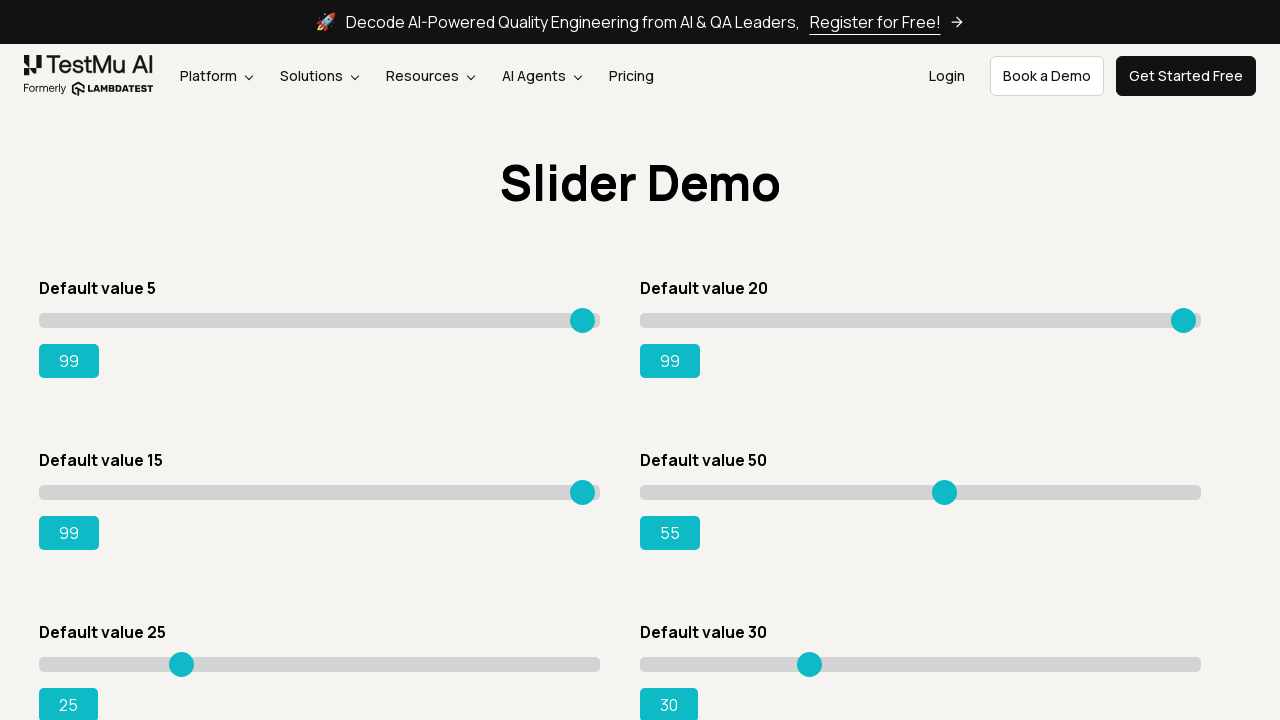

Pressed ArrowRight on slider 4, current value: 56 on input.sp__range >> nth=3
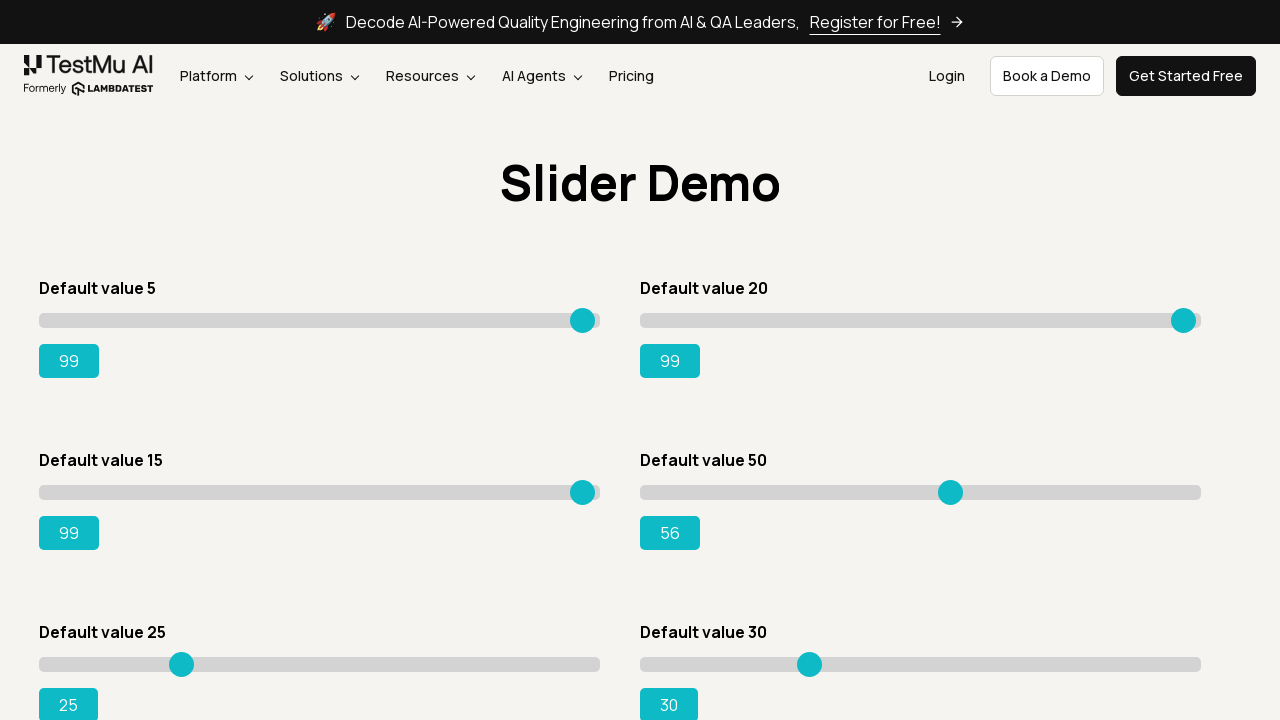

Pressed ArrowRight on slider 4, current value: 57 on input.sp__range >> nth=3
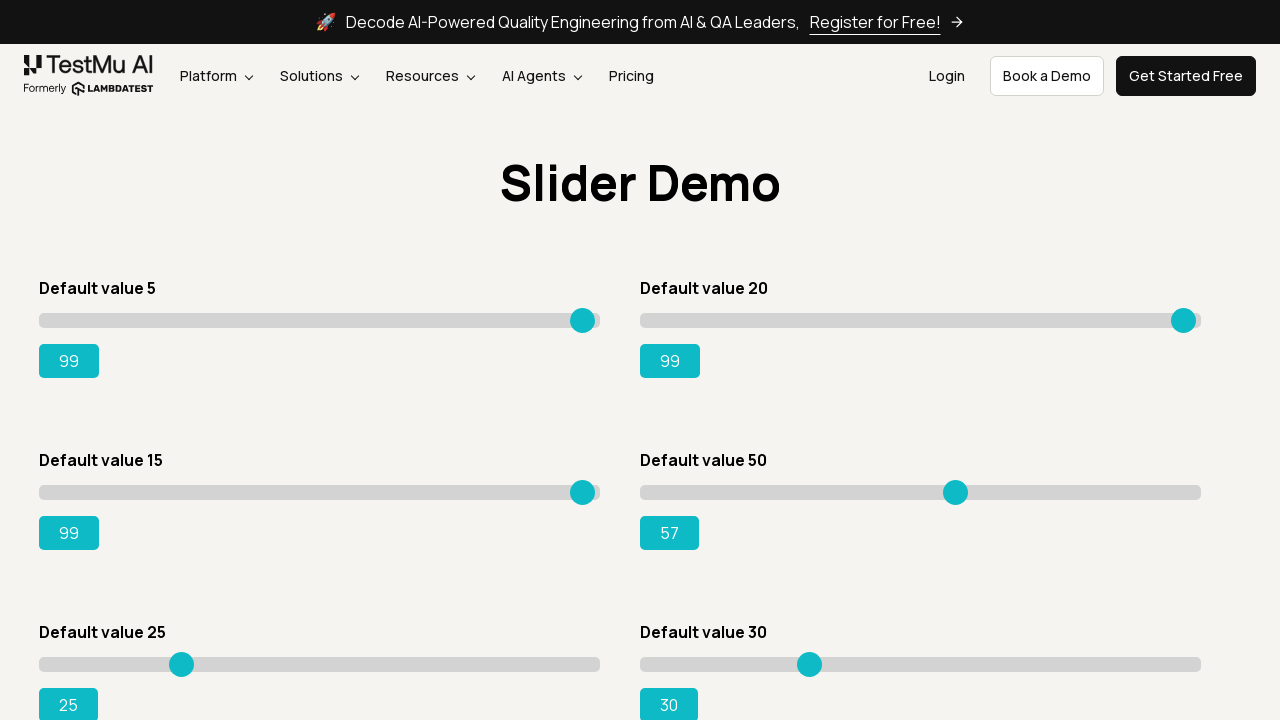

Pressed ArrowRight on slider 4, current value: 58 on input.sp__range >> nth=3
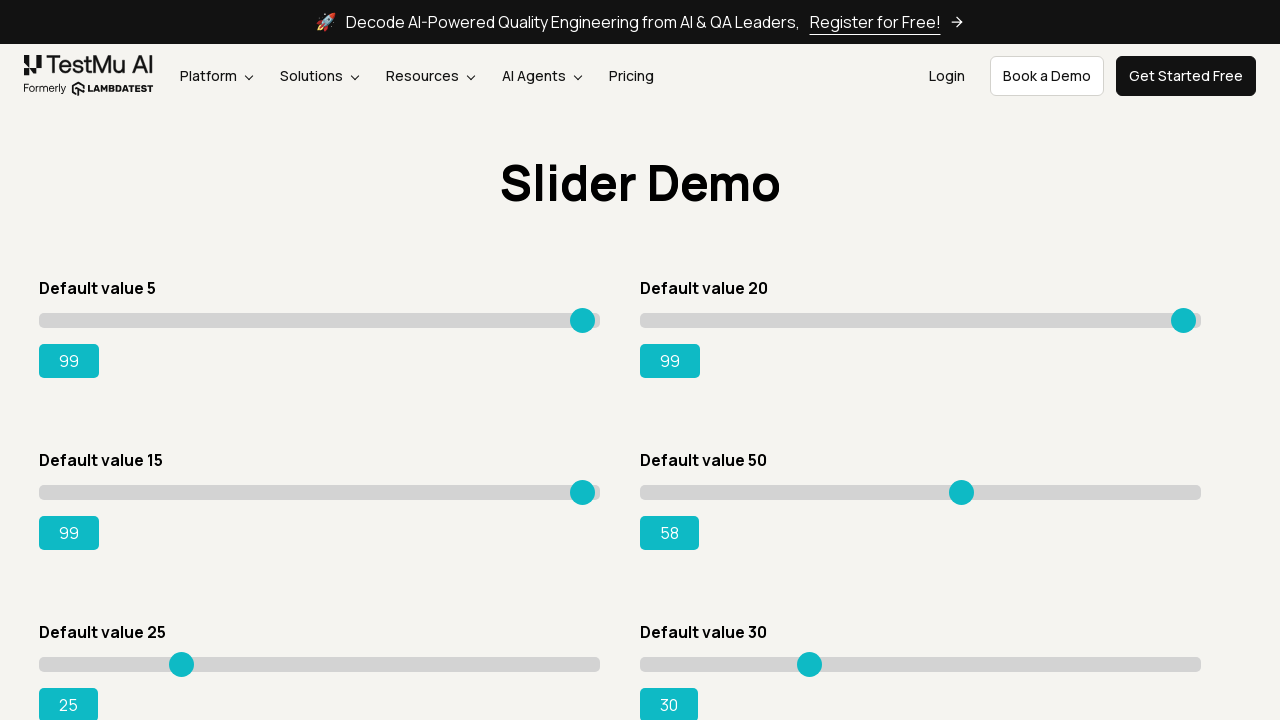

Pressed ArrowRight on slider 4, current value: 59 on input.sp__range >> nth=3
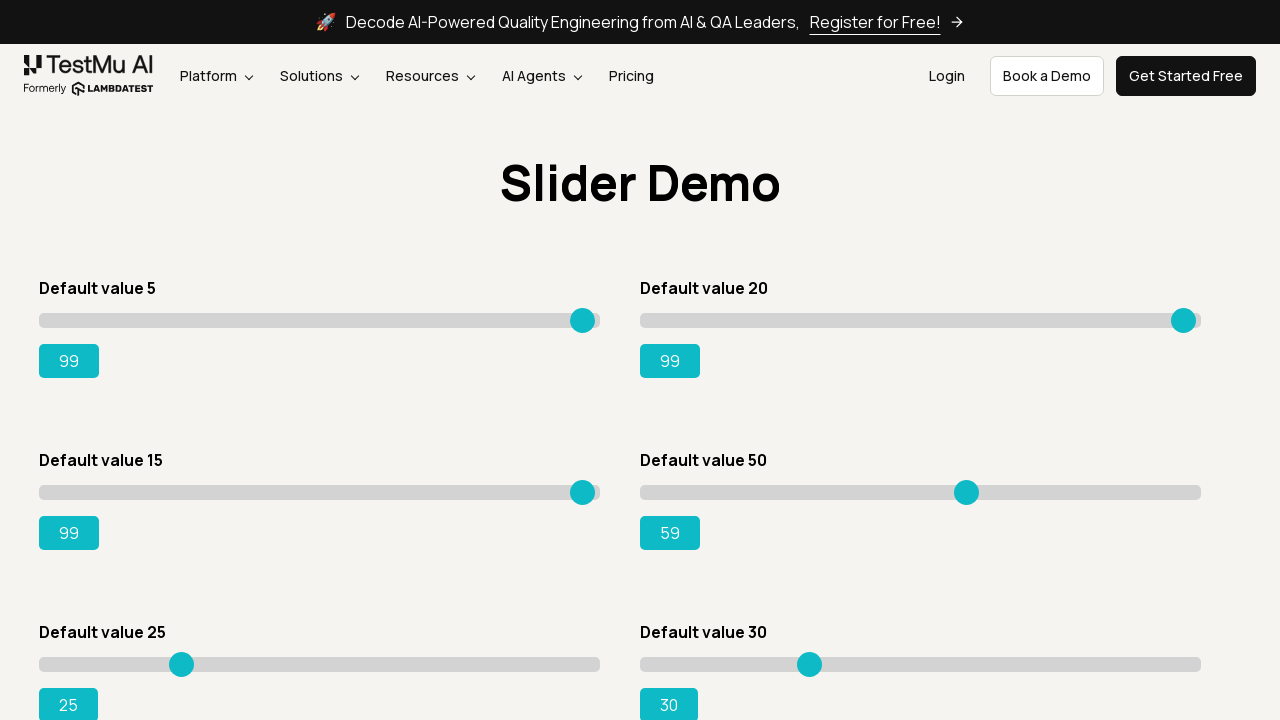

Pressed ArrowRight on slider 4, current value: 60 on input.sp__range >> nth=3
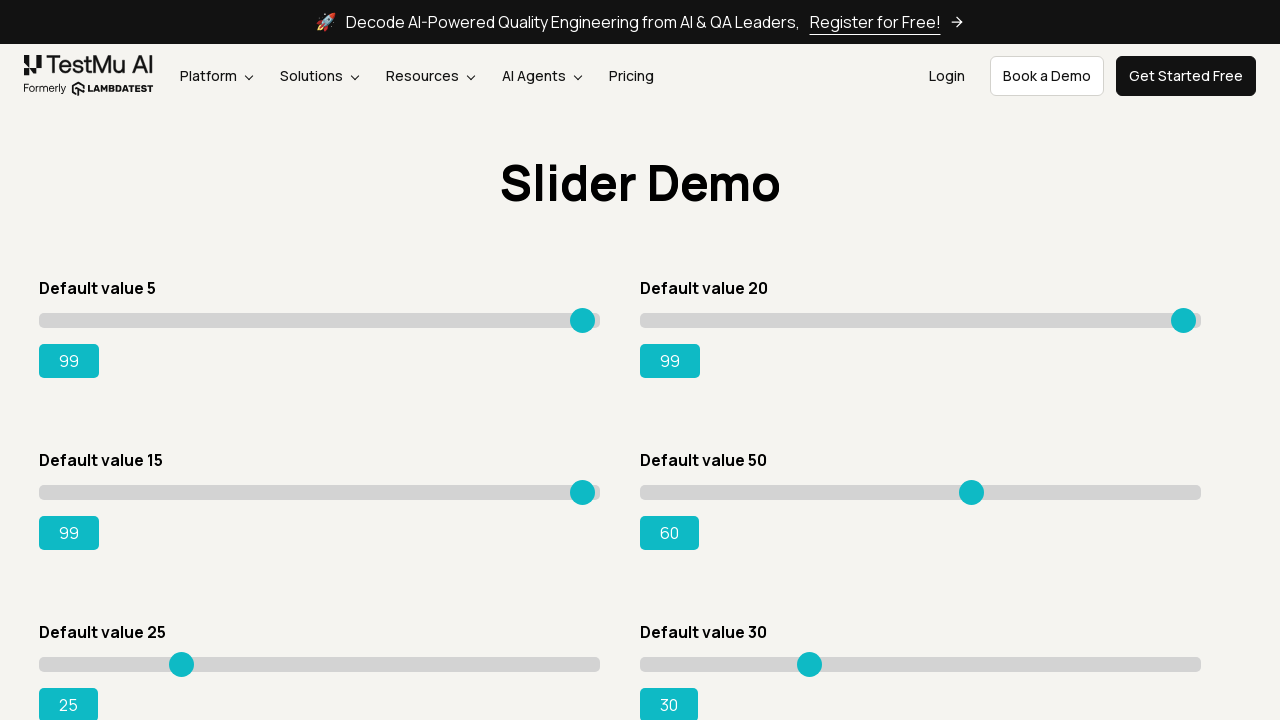

Pressed ArrowRight on slider 4, current value: 61 on input.sp__range >> nth=3
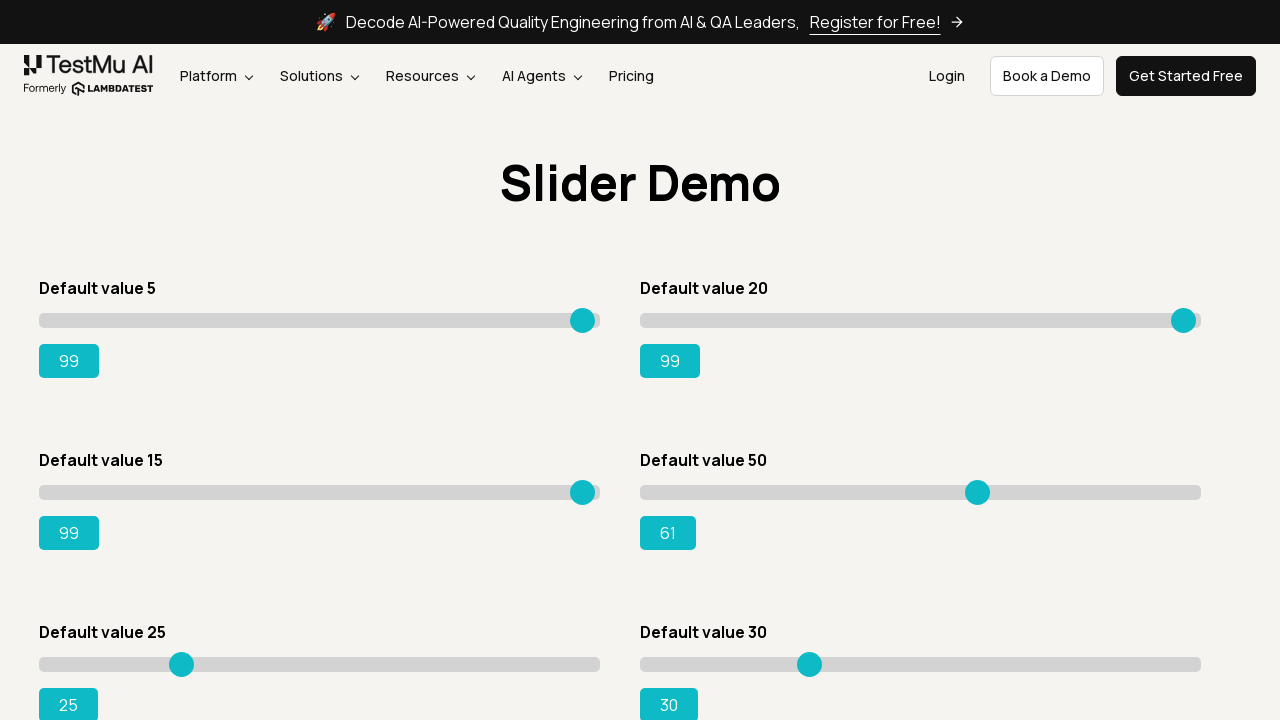

Pressed ArrowRight on slider 4, current value: 62 on input.sp__range >> nth=3
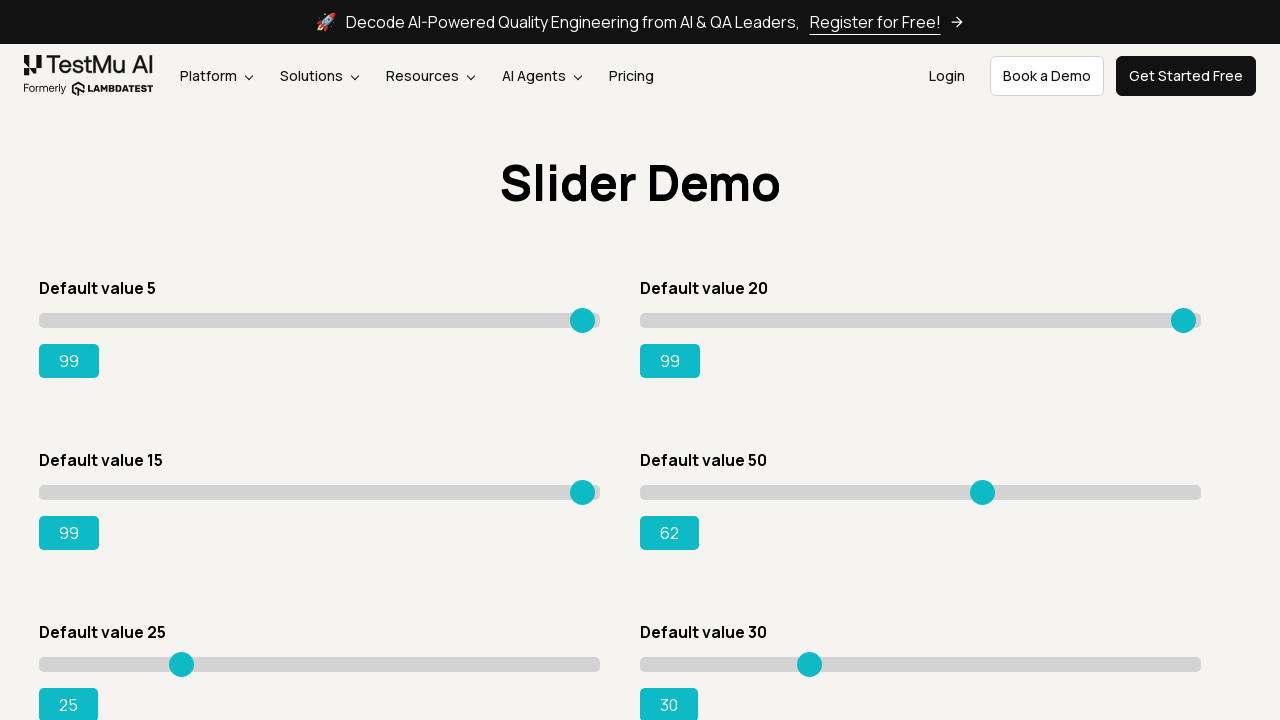

Pressed ArrowRight on slider 4, current value: 63 on input.sp__range >> nth=3
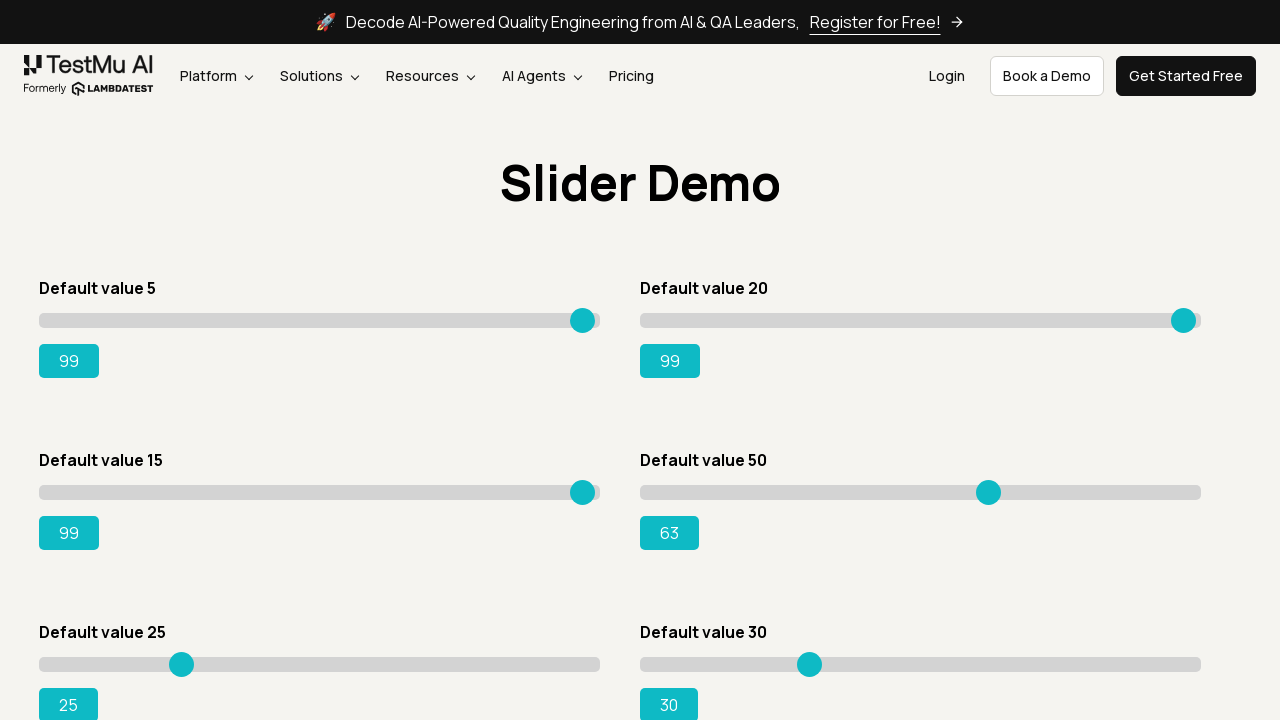

Pressed ArrowRight on slider 4, current value: 64 on input.sp__range >> nth=3
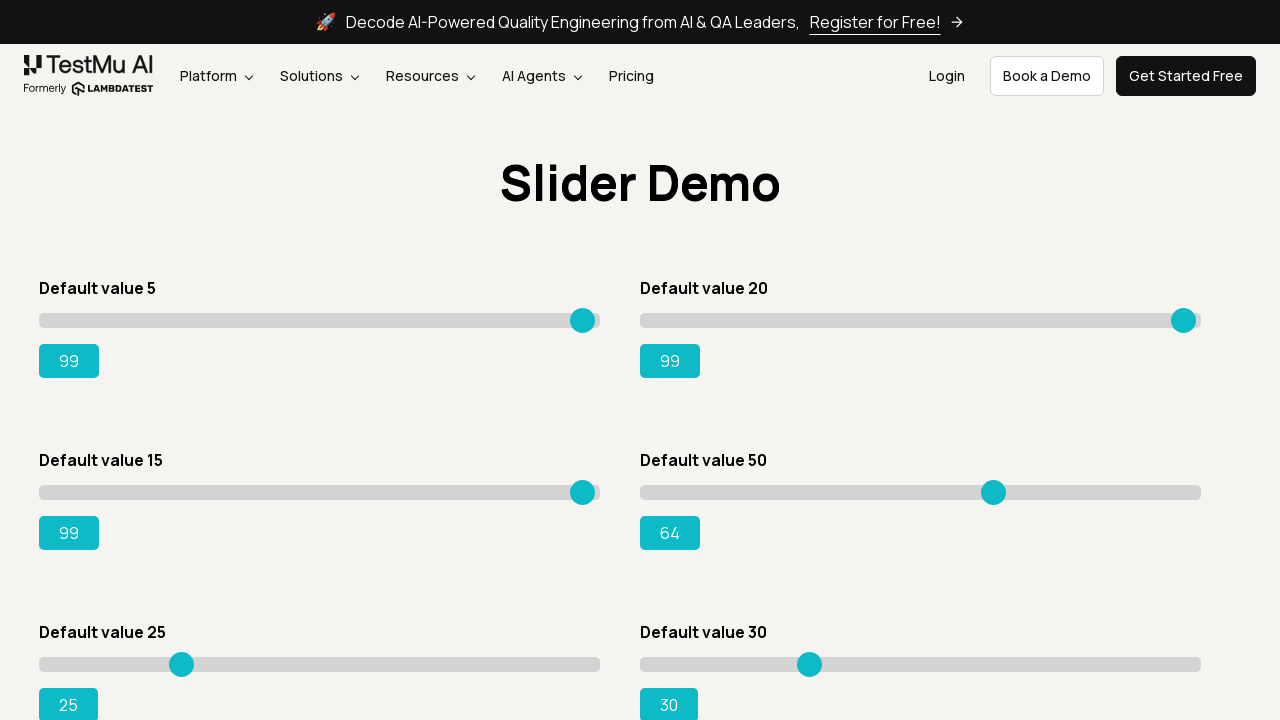

Pressed ArrowRight on slider 4, current value: 65 on input.sp__range >> nth=3
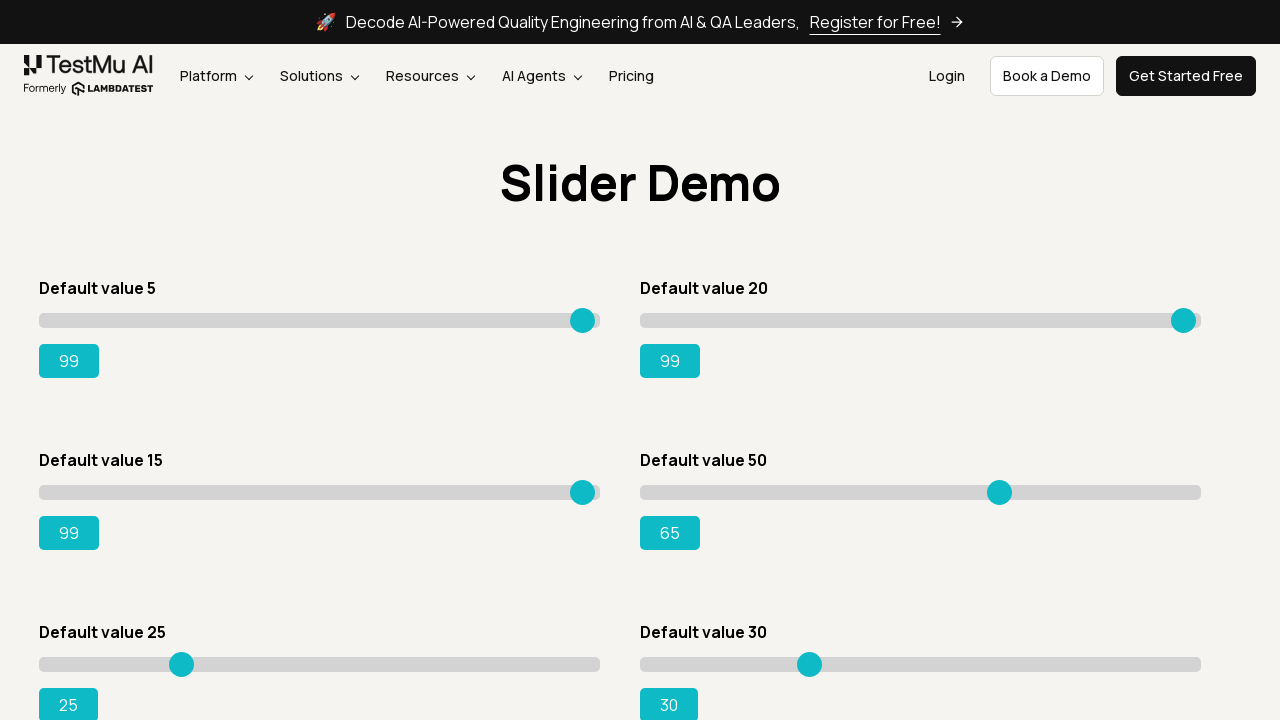

Pressed ArrowRight on slider 4, current value: 66 on input.sp__range >> nth=3
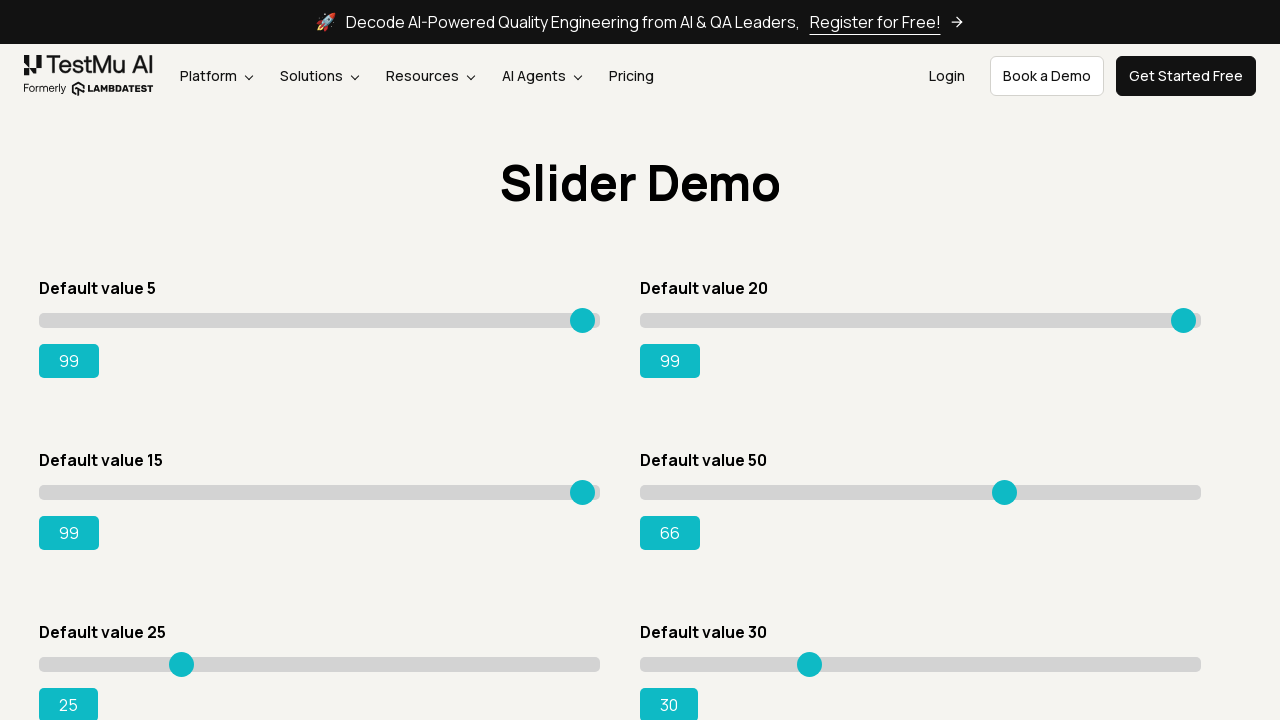

Pressed ArrowRight on slider 4, current value: 67 on input.sp__range >> nth=3
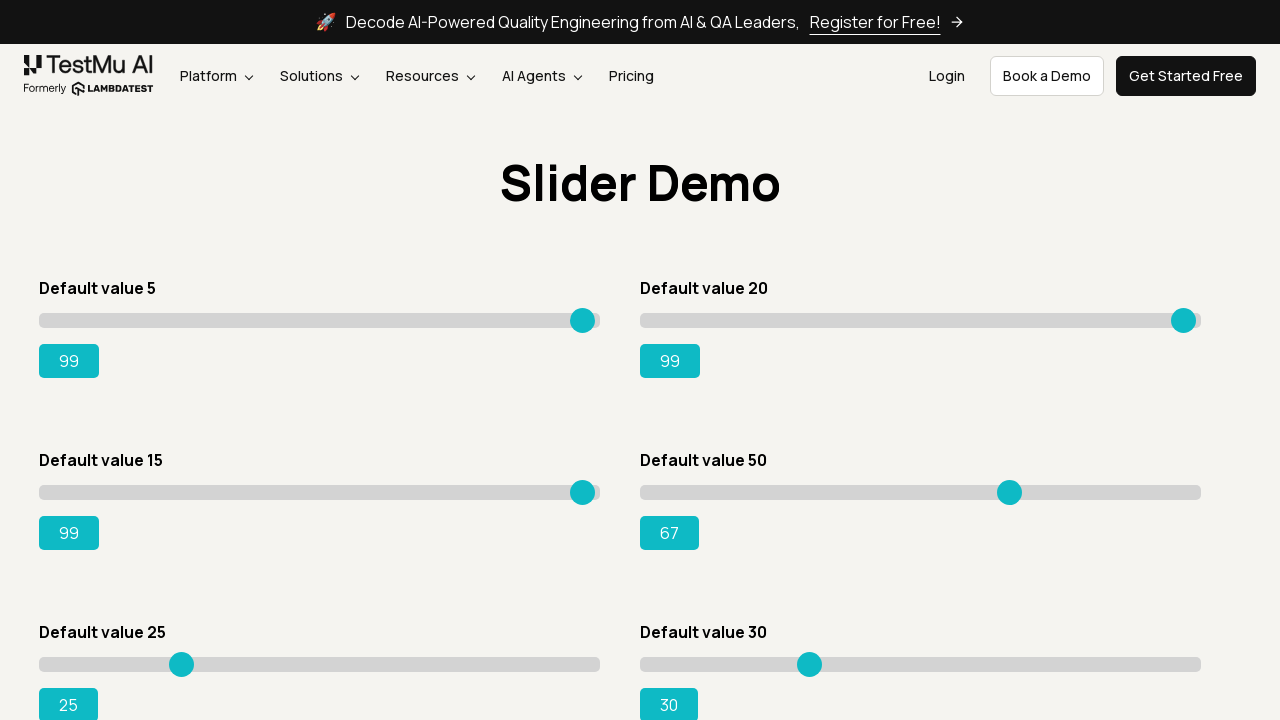

Pressed ArrowRight on slider 4, current value: 68 on input.sp__range >> nth=3
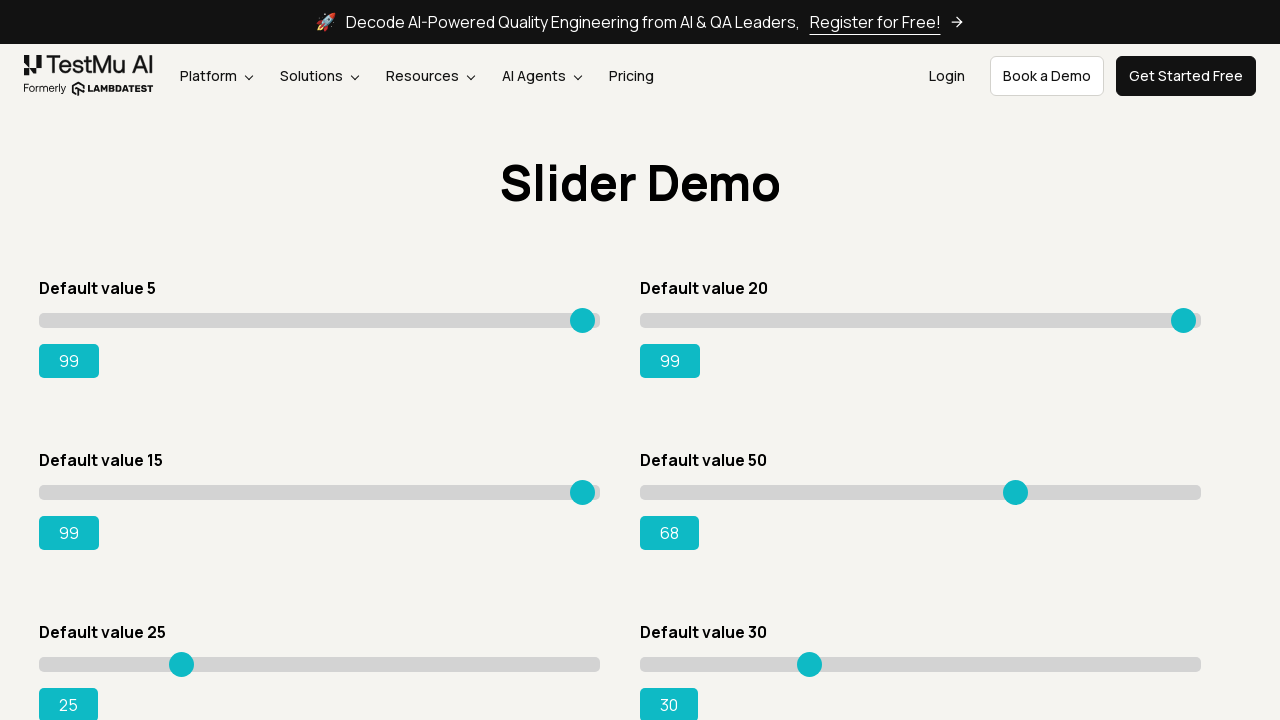

Pressed ArrowRight on slider 4, current value: 69 on input.sp__range >> nth=3
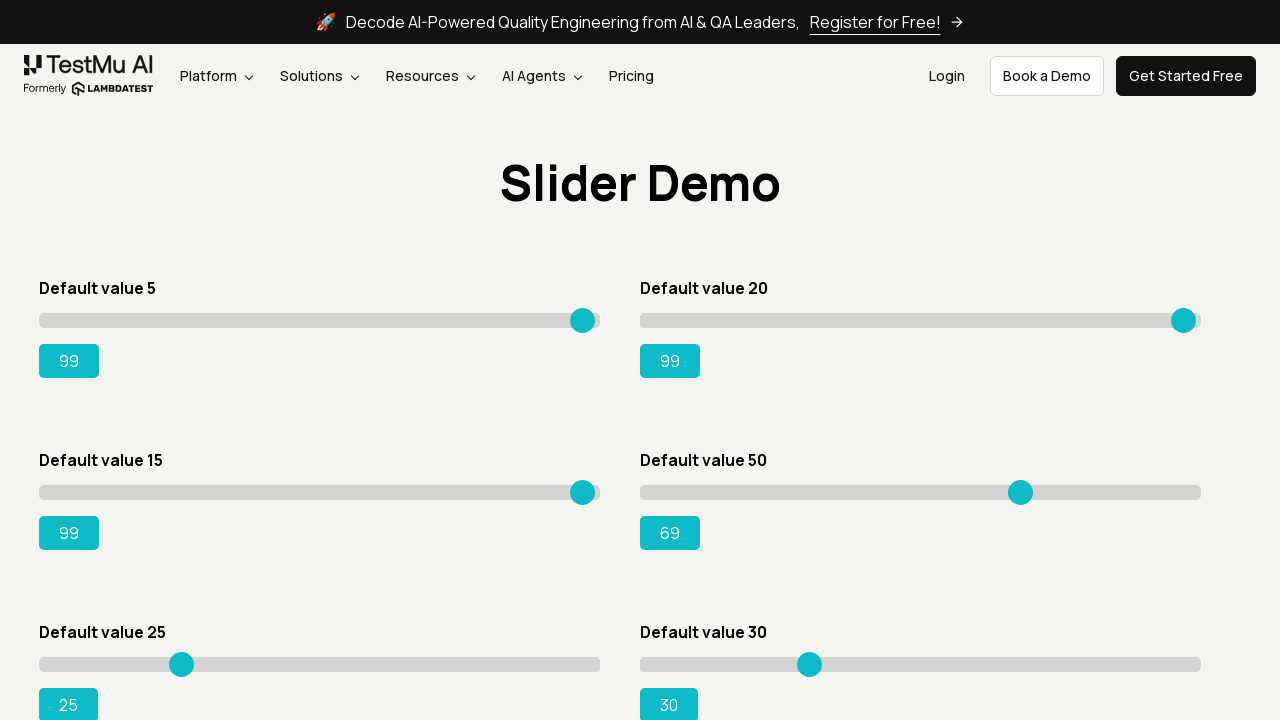

Pressed ArrowRight on slider 4, current value: 70 on input.sp__range >> nth=3
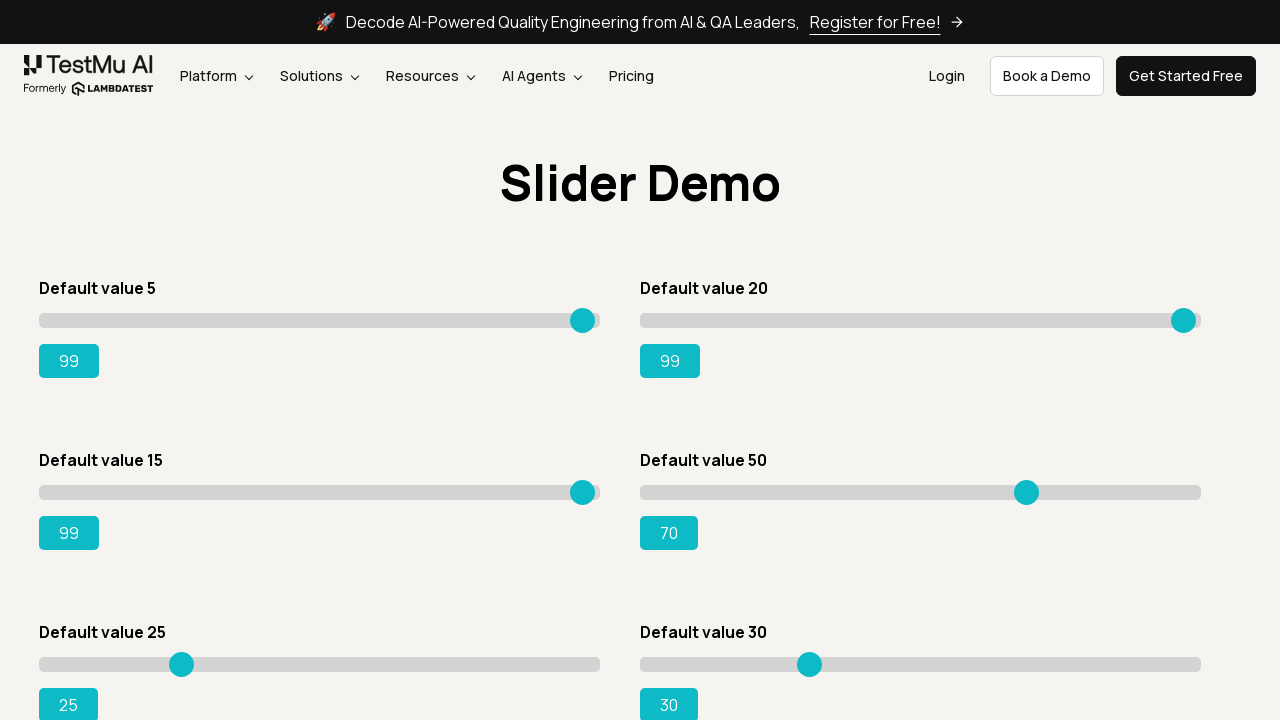

Pressed ArrowRight on slider 4, current value: 71 on input.sp__range >> nth=3
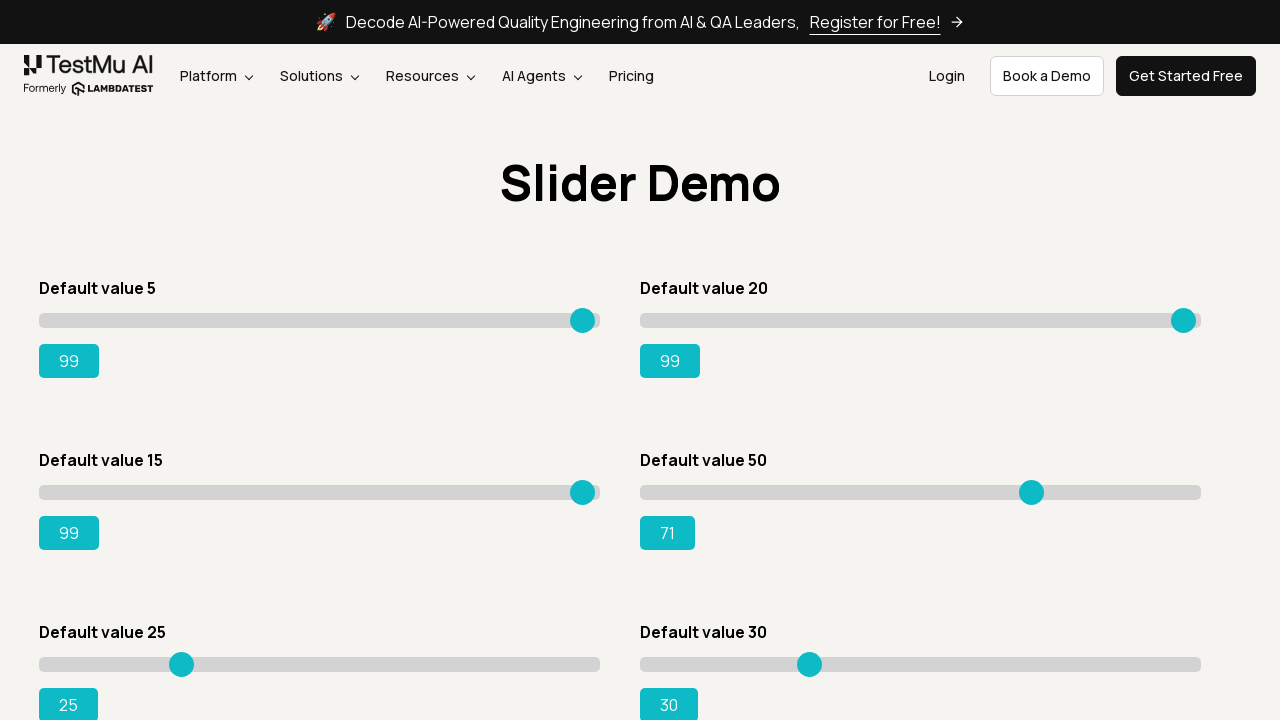

Pressed ArrowRight on slider 4, current value: 72 on input.sp__range >> nth=3
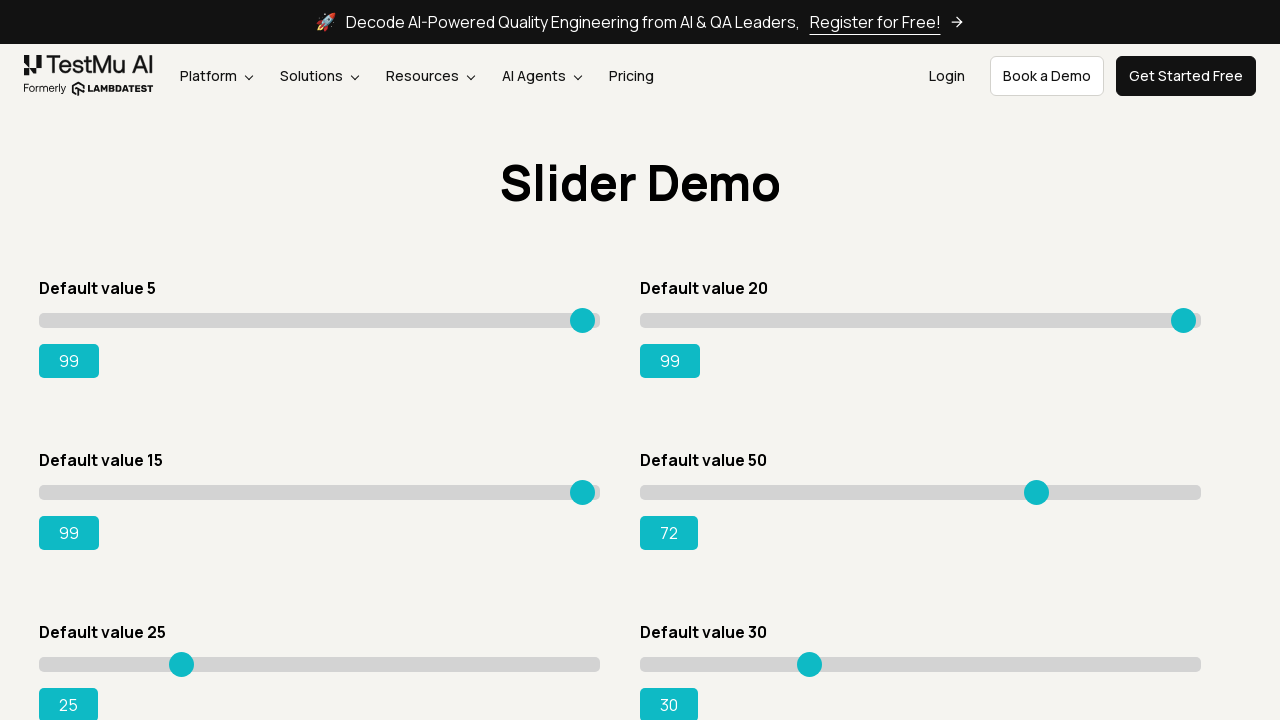

Pressed ArrowRight on slider 4, current value: 73 on input.sp__range >> nth=3
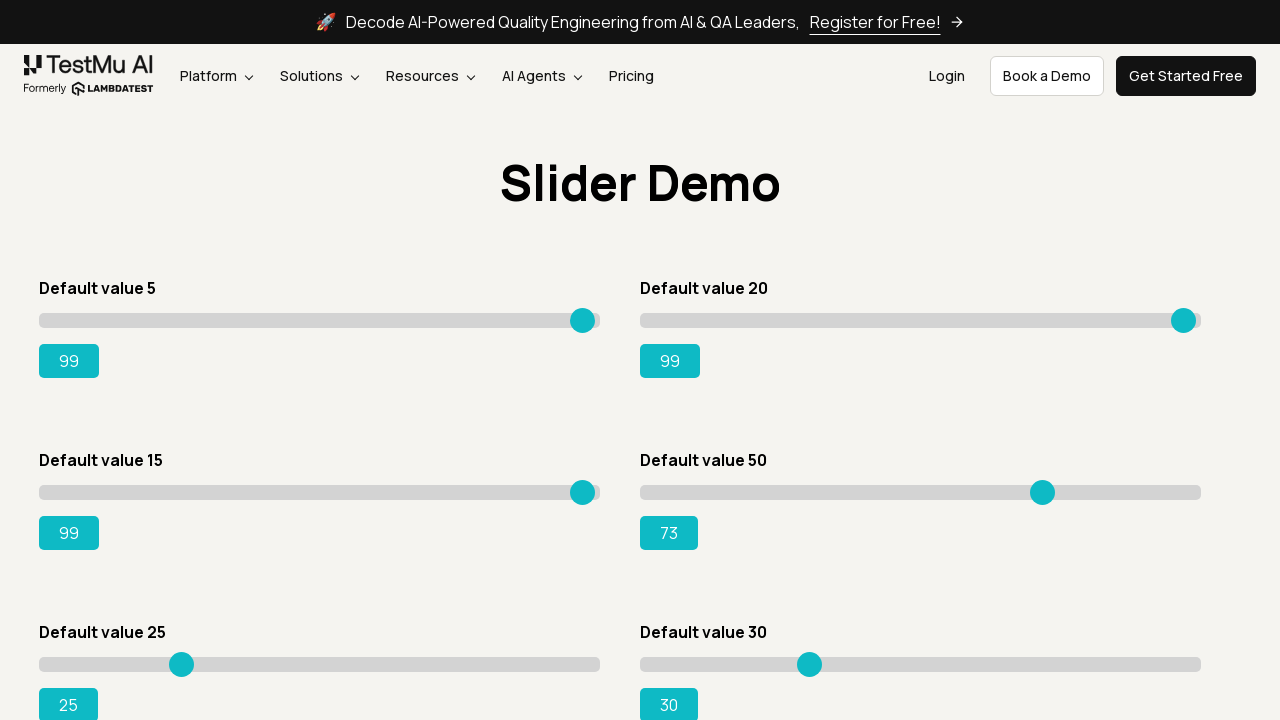

Pressed ArrowRight on slider 4, current value: 74 on input.sp__range >> nth=3
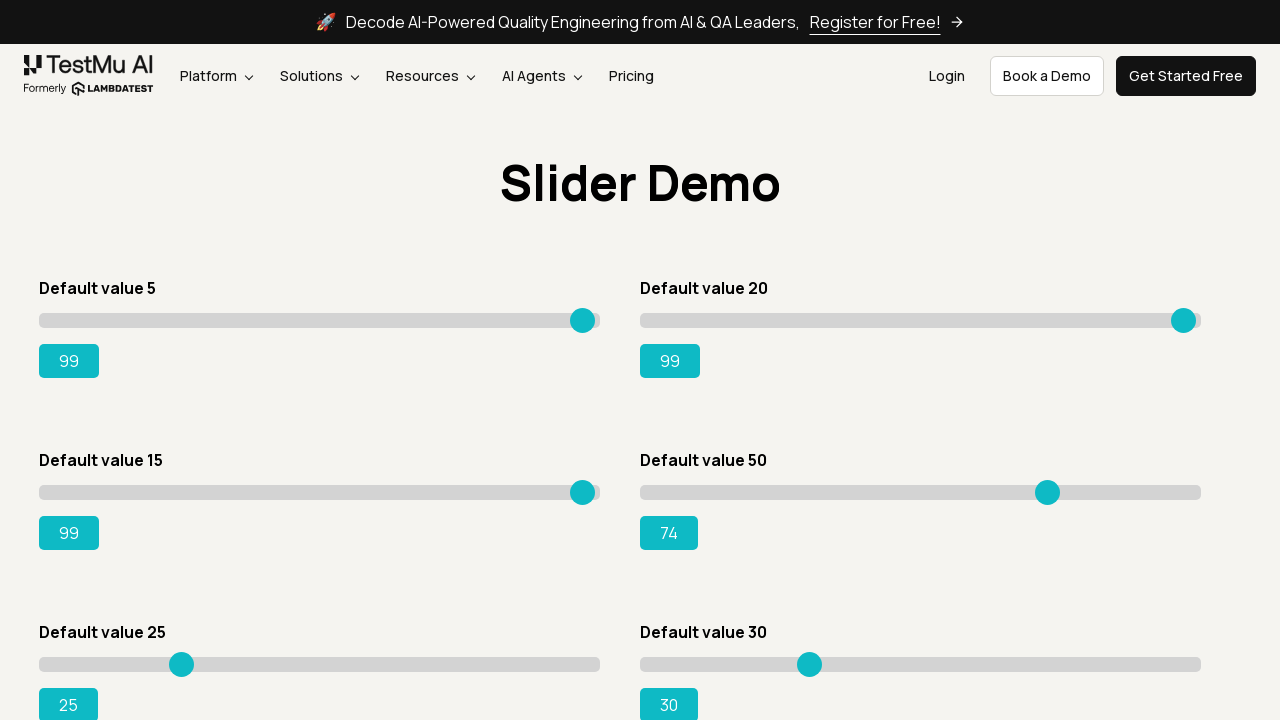

Pressed ArrowRight on slider 4, current value: 75 on input.sp__range >> nth=3
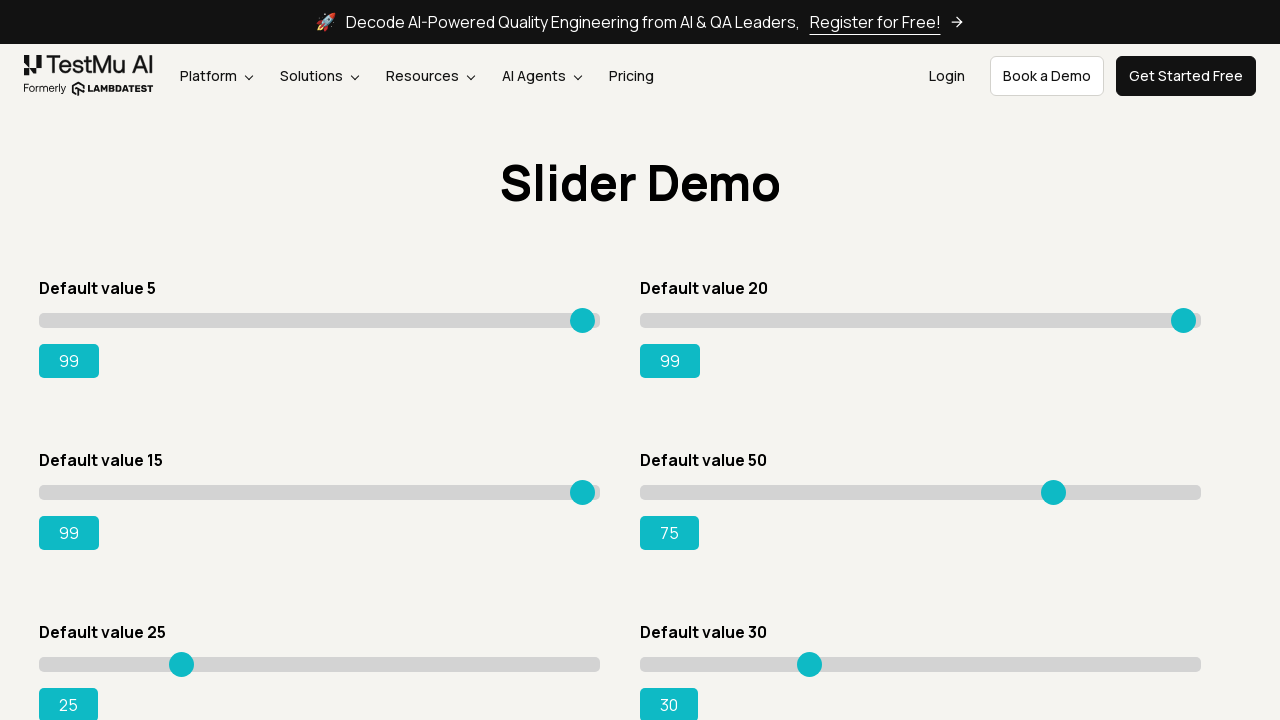

Pressed ArrowRight on slider 4, current value: 76 on input.sp__range >> nth=3
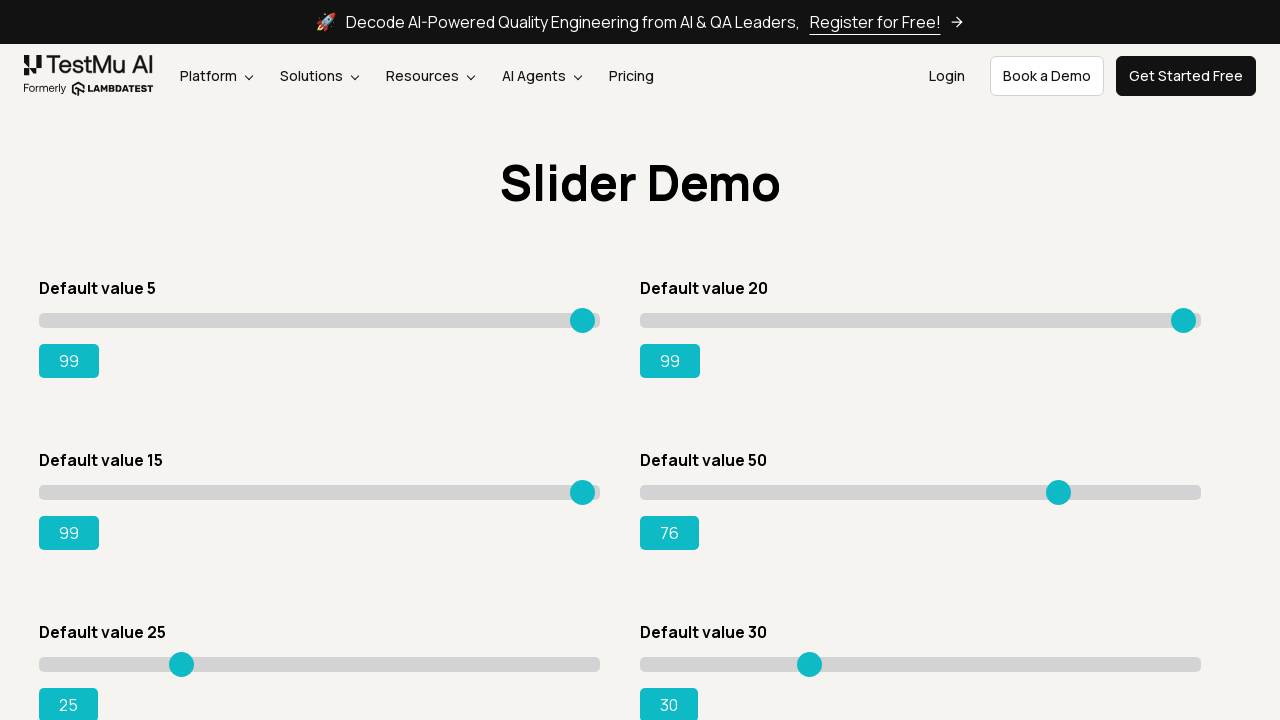

Pressed ArrowRight on slider 4, current value: 77 on input.sp__range >> nth=3
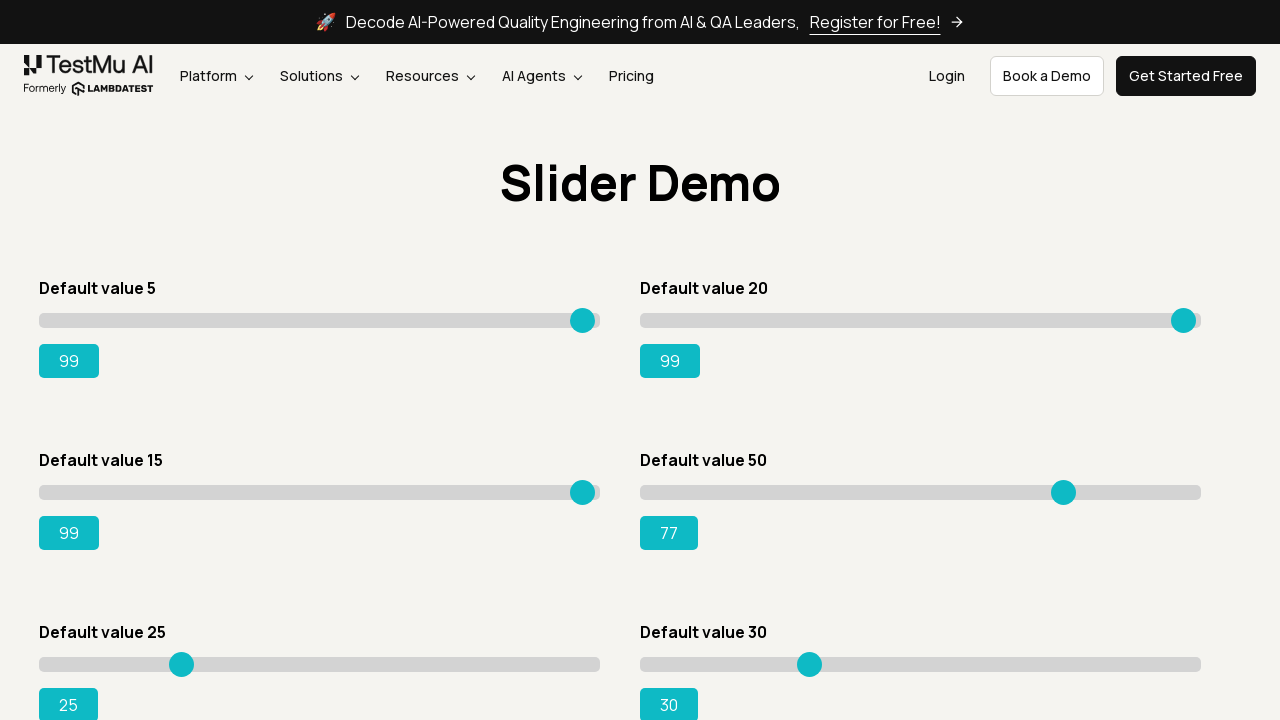

Pressed ArrowRight on slider 4, current value: 78 on input.sp__range >> nth=3
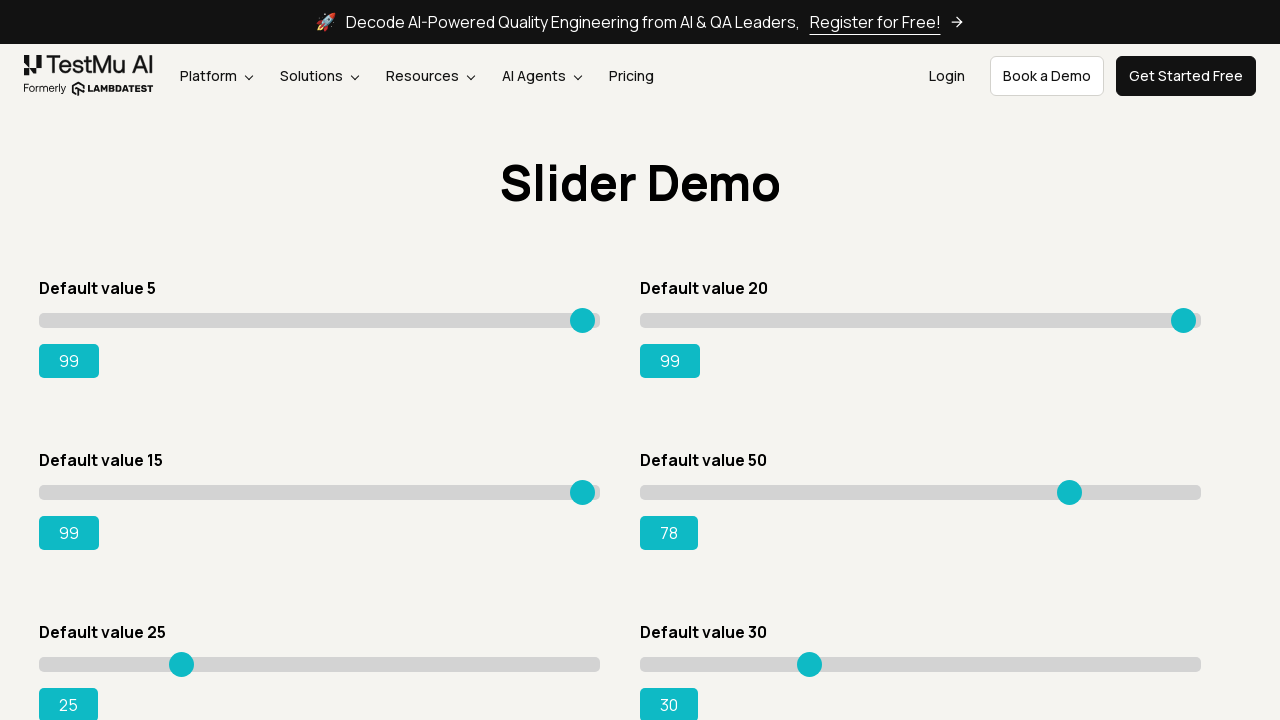

Pressed ArrowRight on slider 4, current value: 79 on input.sp__range >> nth=3
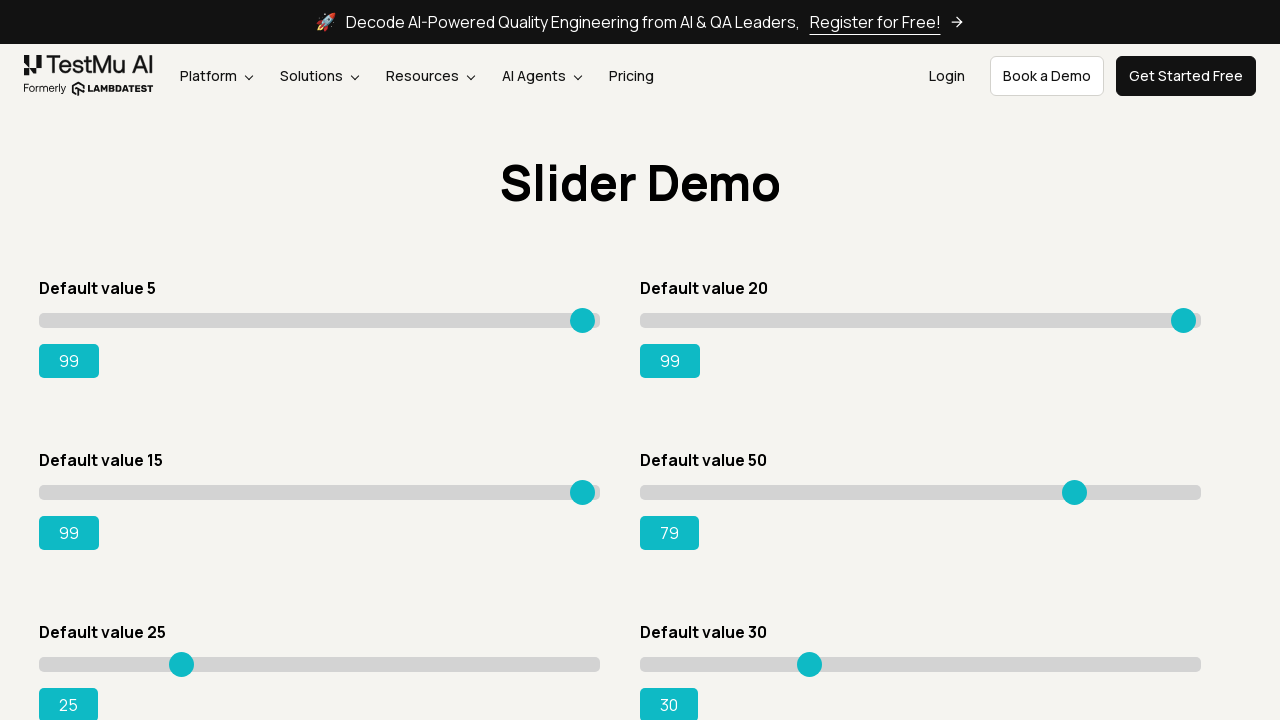

Pressed ArrowRight on slider 4, current value: 80 on input.sp__range >> nth=3
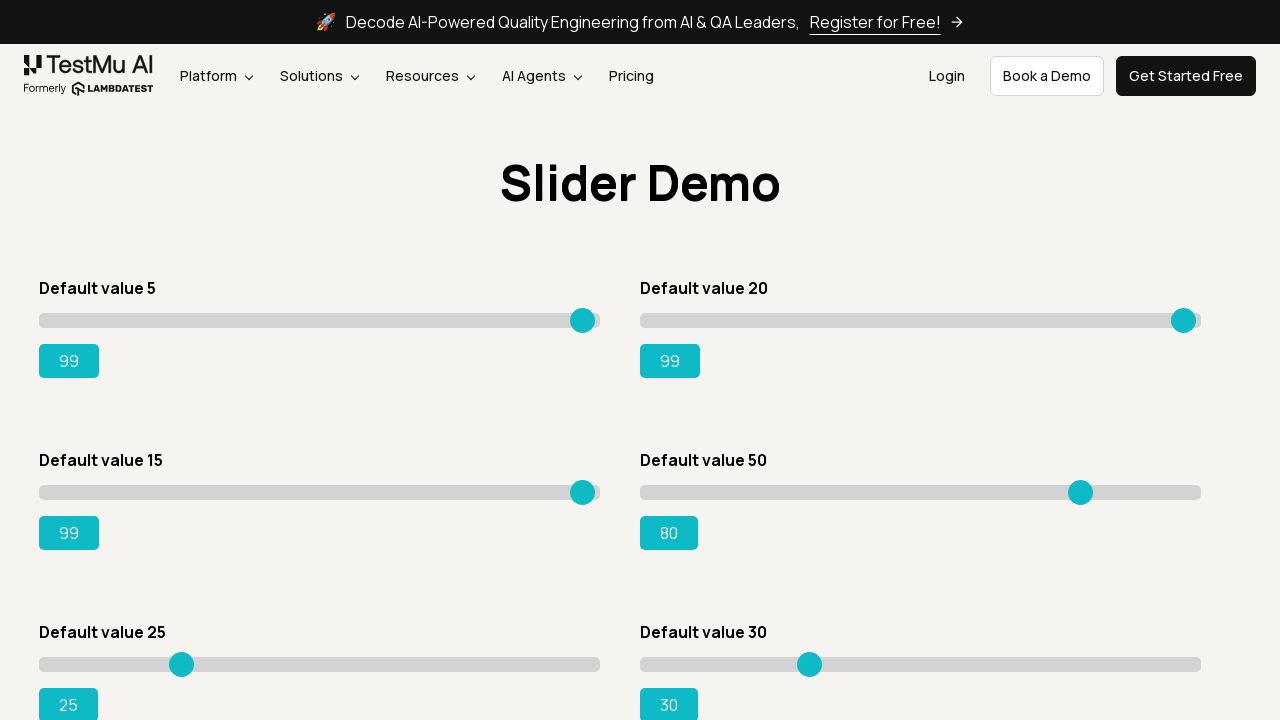

Pressed ArrowRight on slider 4, current value: 81 on input.sp__range >> nth=3
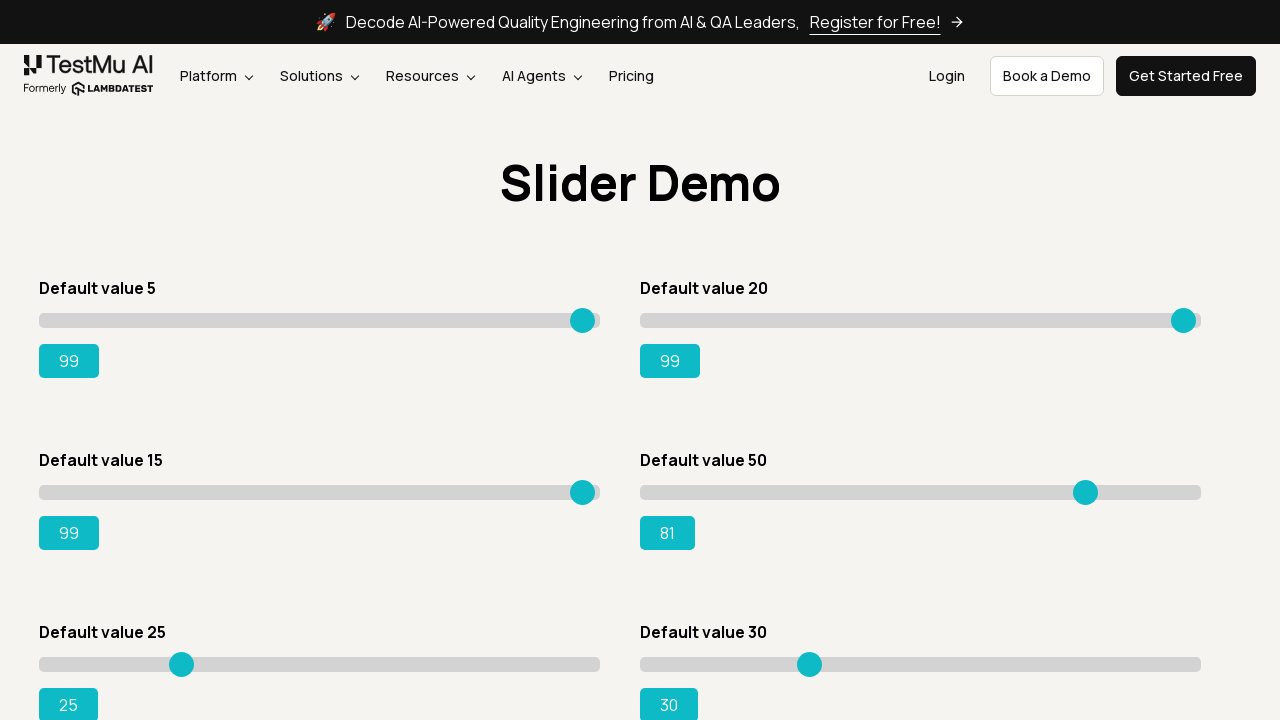

Pressed ArrowRight on slider 4, current value: 82 on input.sp__range >> nth=3
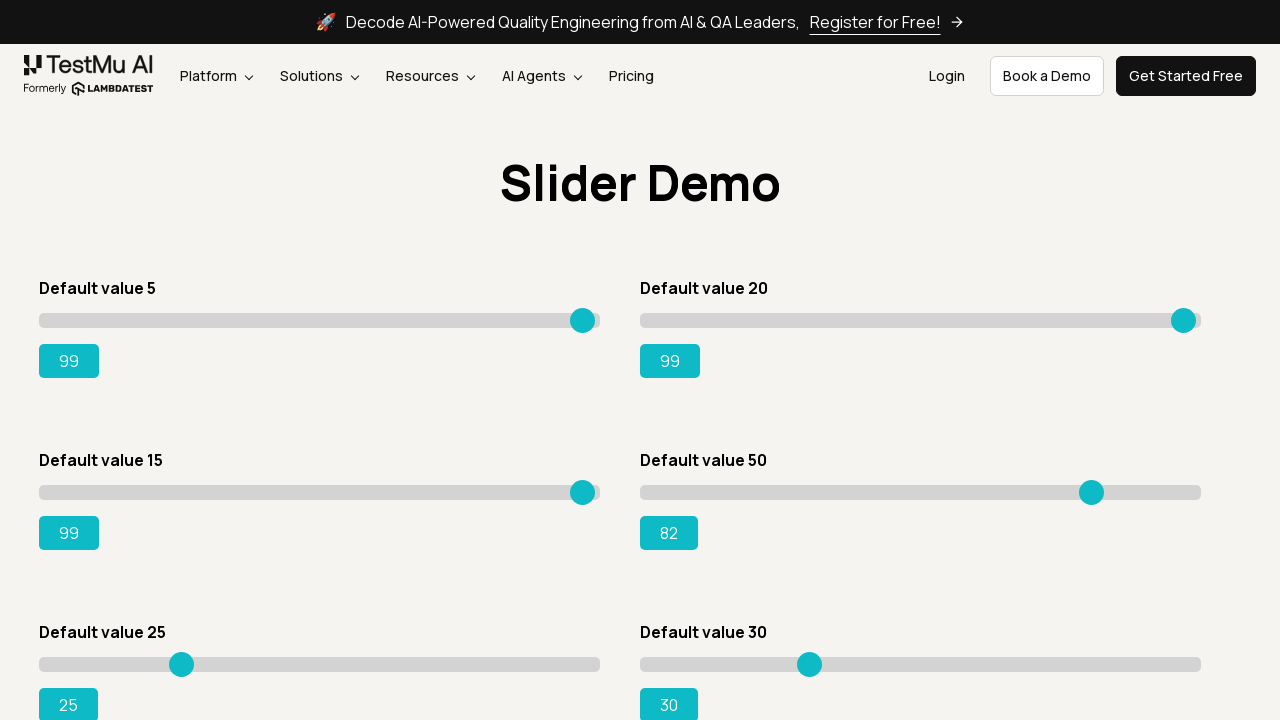

Pressed ArrowRight on slider 4, current value: 83 on input.sp__range >> nth=3
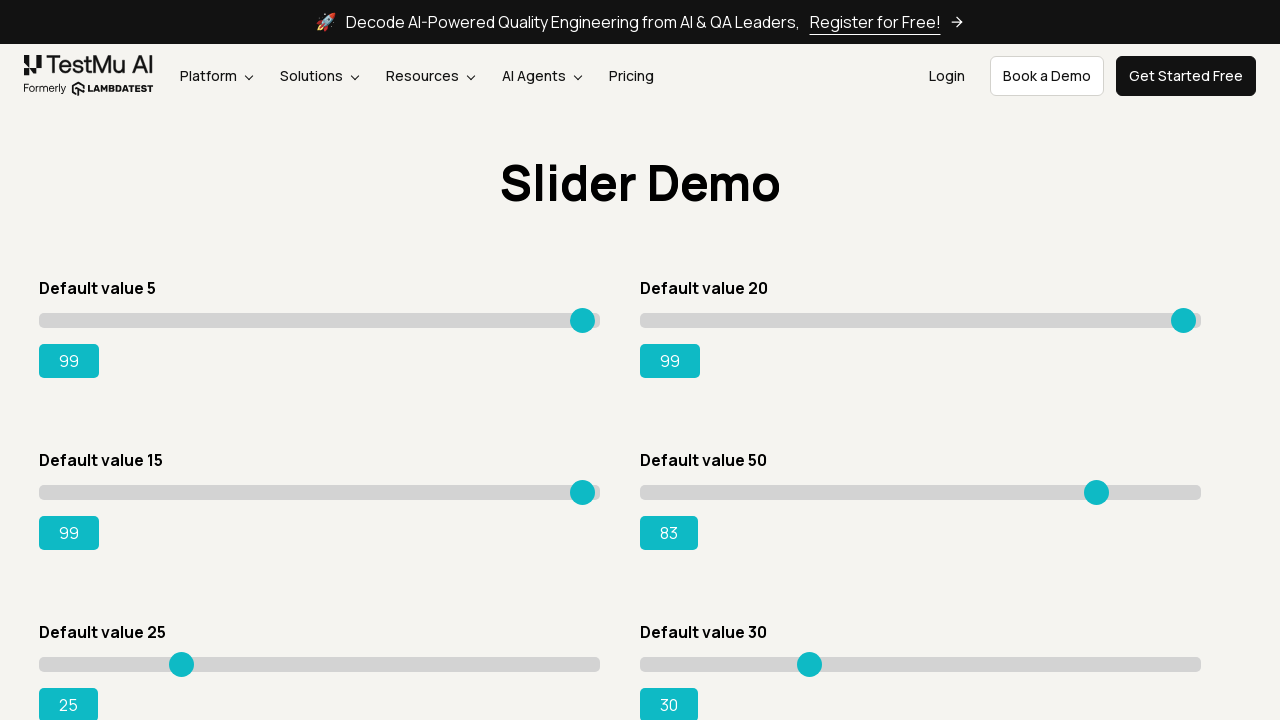

Pressed ArrowRight on slider 4, current value: 84 on input.sp__range >> nth=3
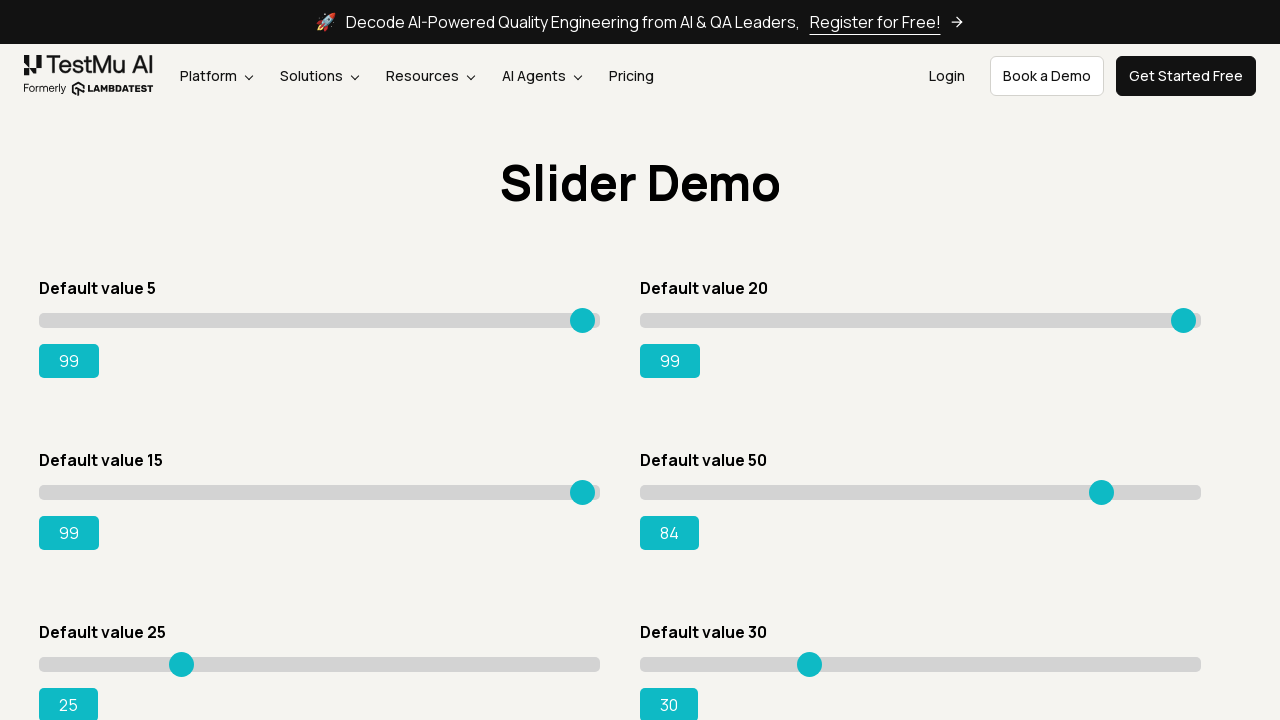

Pressed ArrowRight on slider 4, current value: 85 on input.sp__range >> nth=3
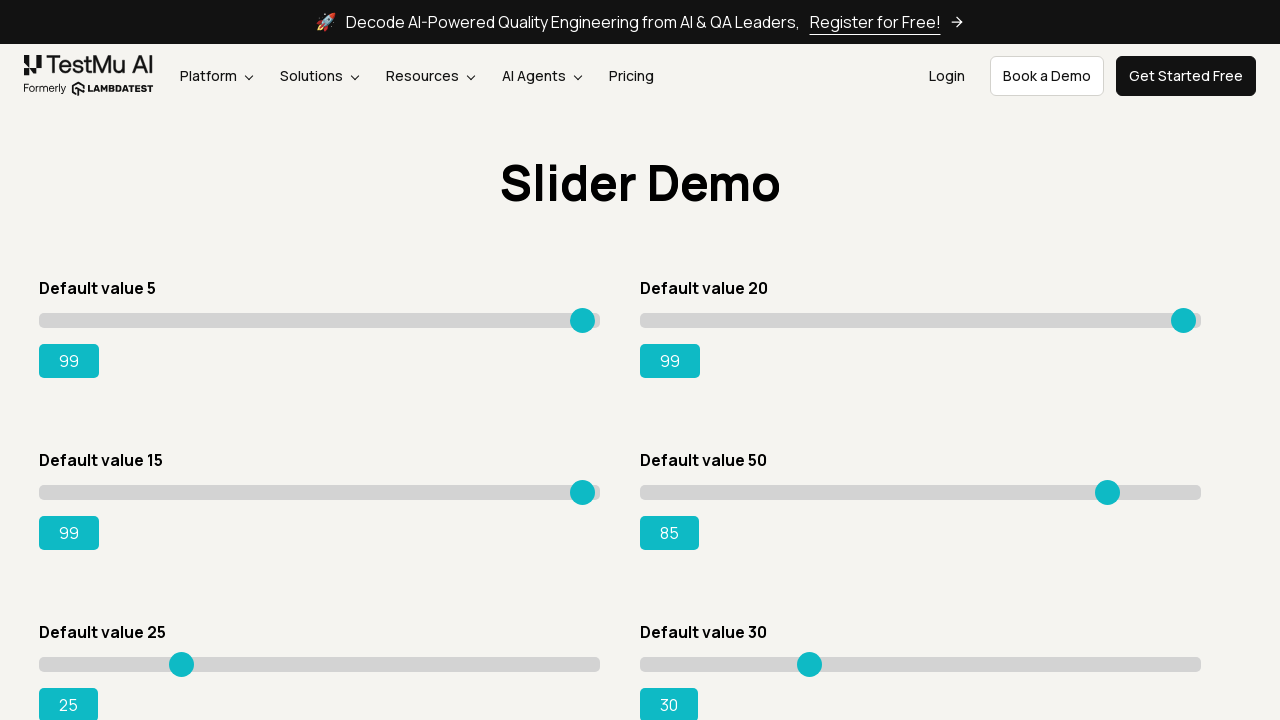

Pressed ArrowRight on slider 4, current value: 86 on input.sp__range >> nth=3
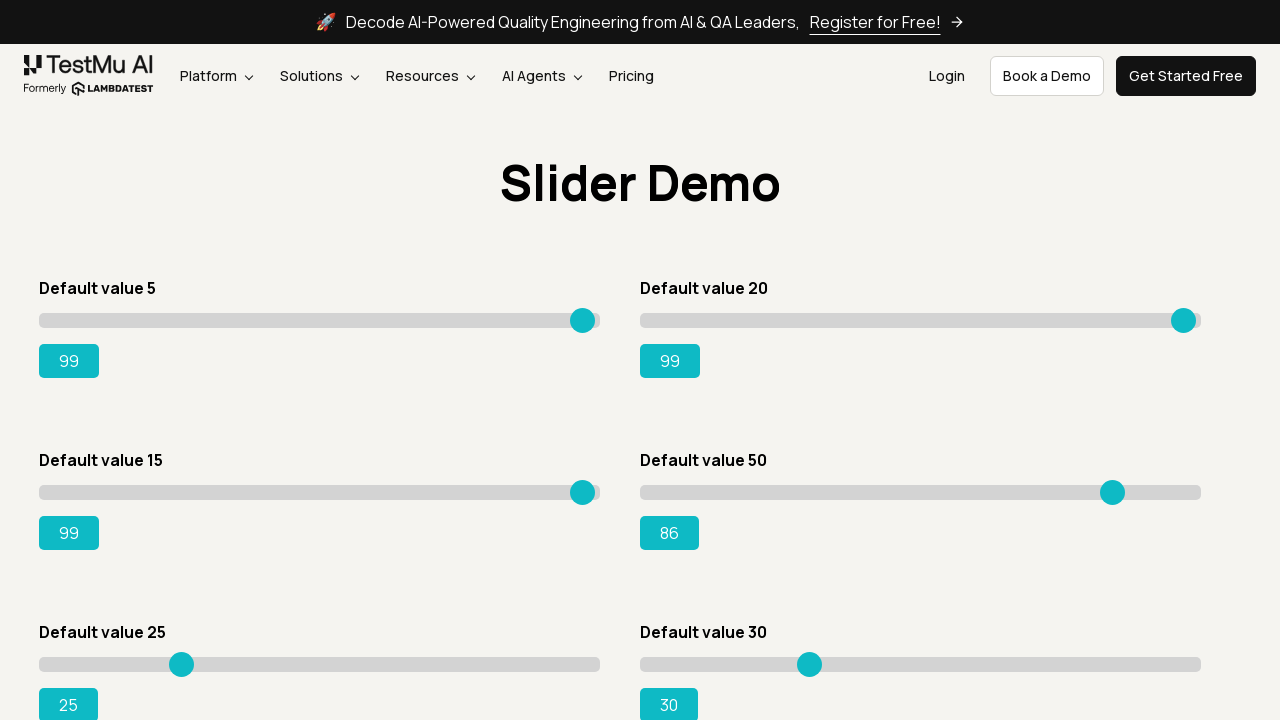

Pressed ArrowRight on slider 4, current value: 87 on input.sp__range >> nth=3
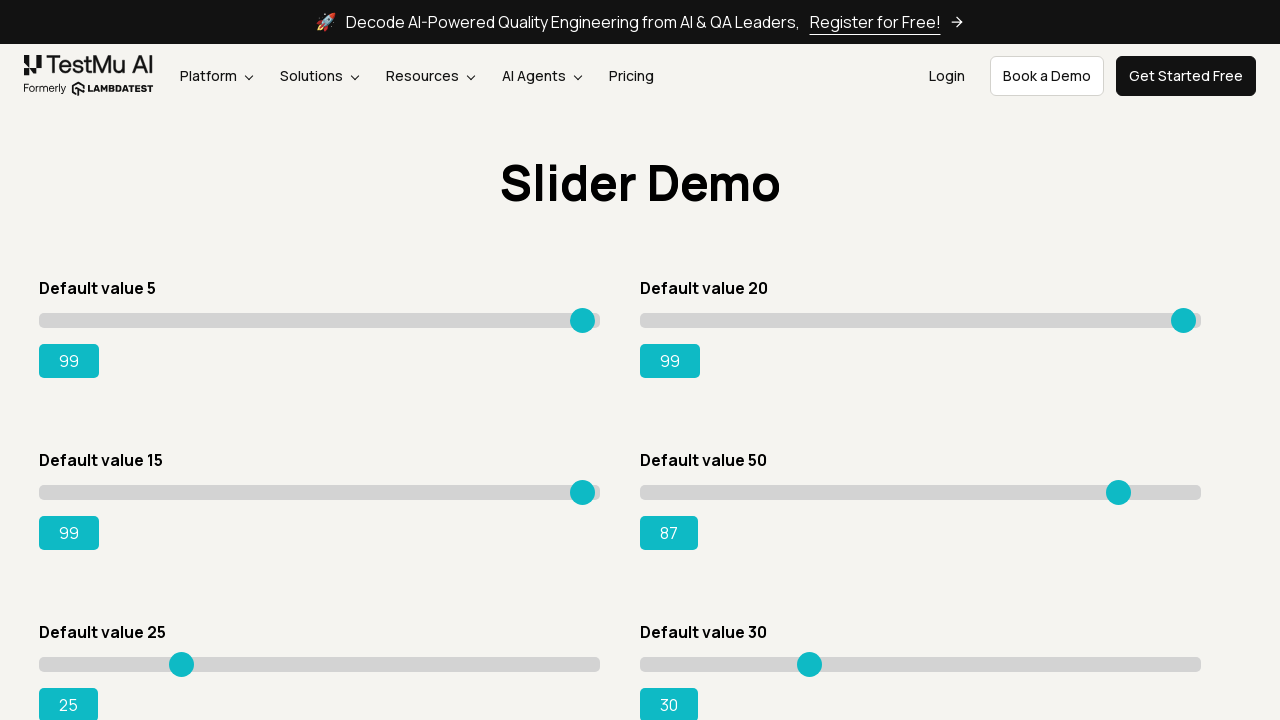

Pressed ArrowRight on slider 4, current value: 88 on input.sp__range >> nth=3
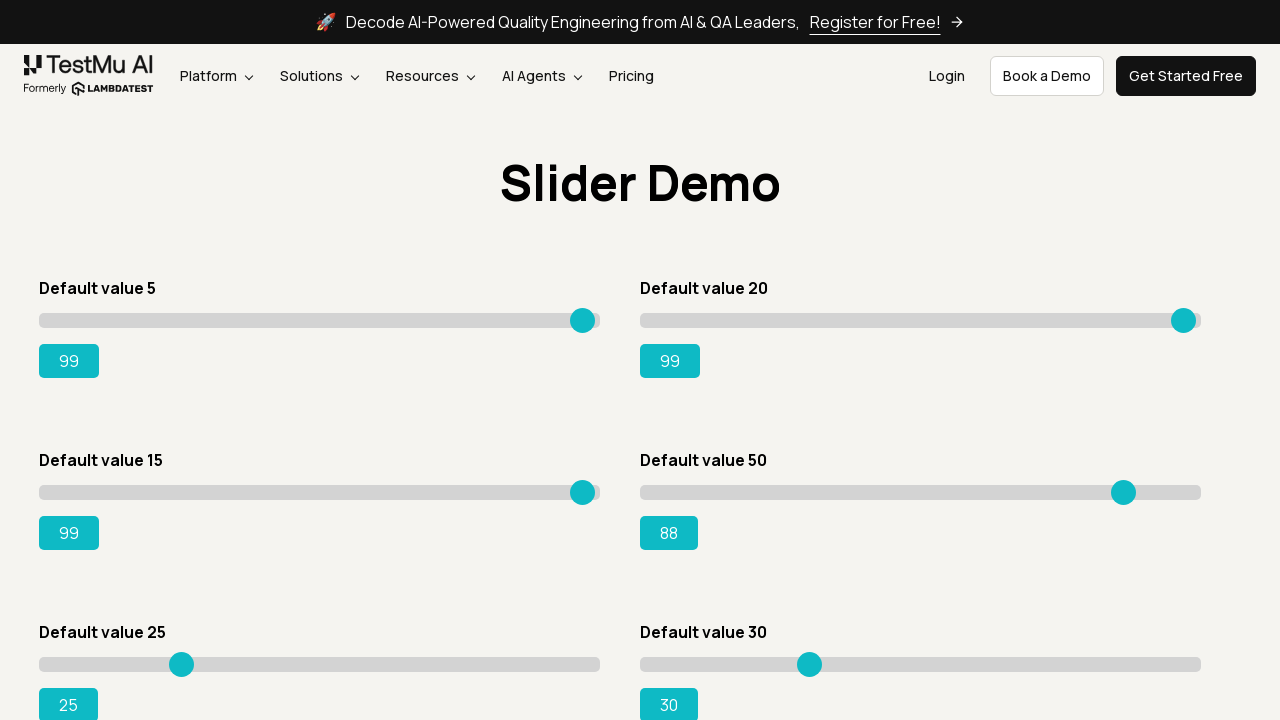

Pressed ArrowRight on slider 4, current value: 89 on input.sp__range >> nth=3
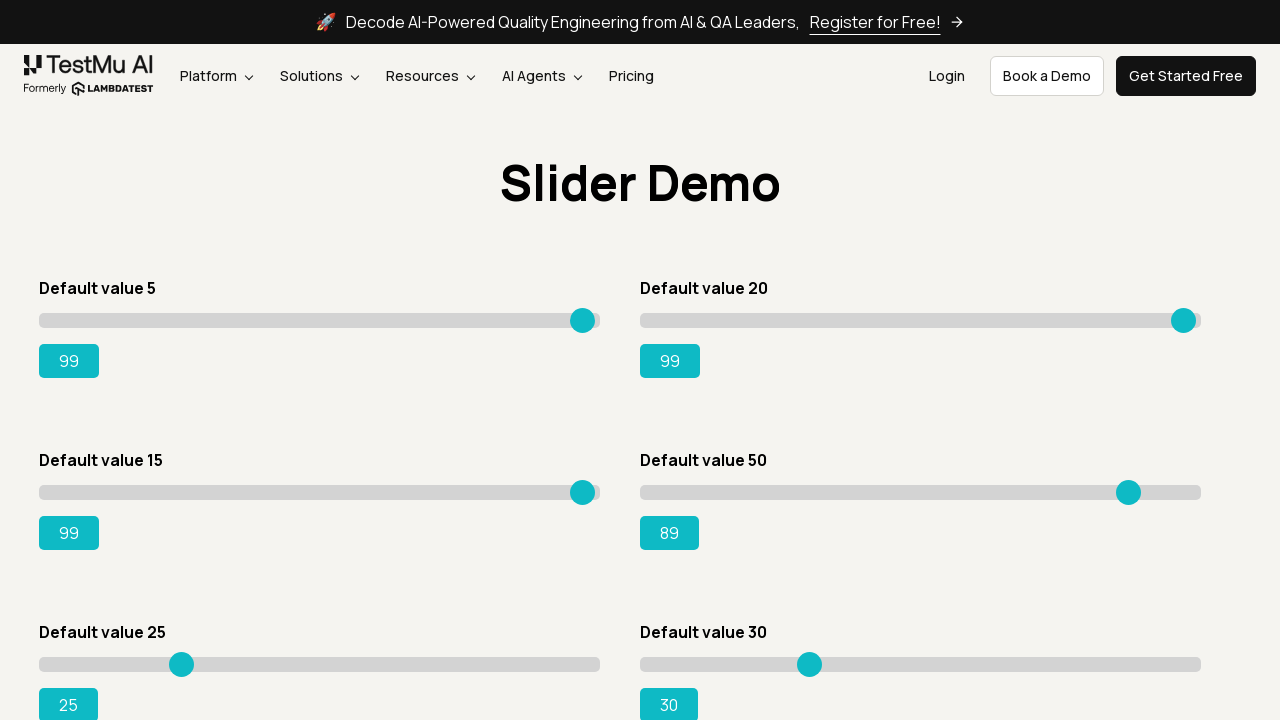

Pressed ArrowRight on slider 4, current value: 90 on input.sp__range >> nth=3
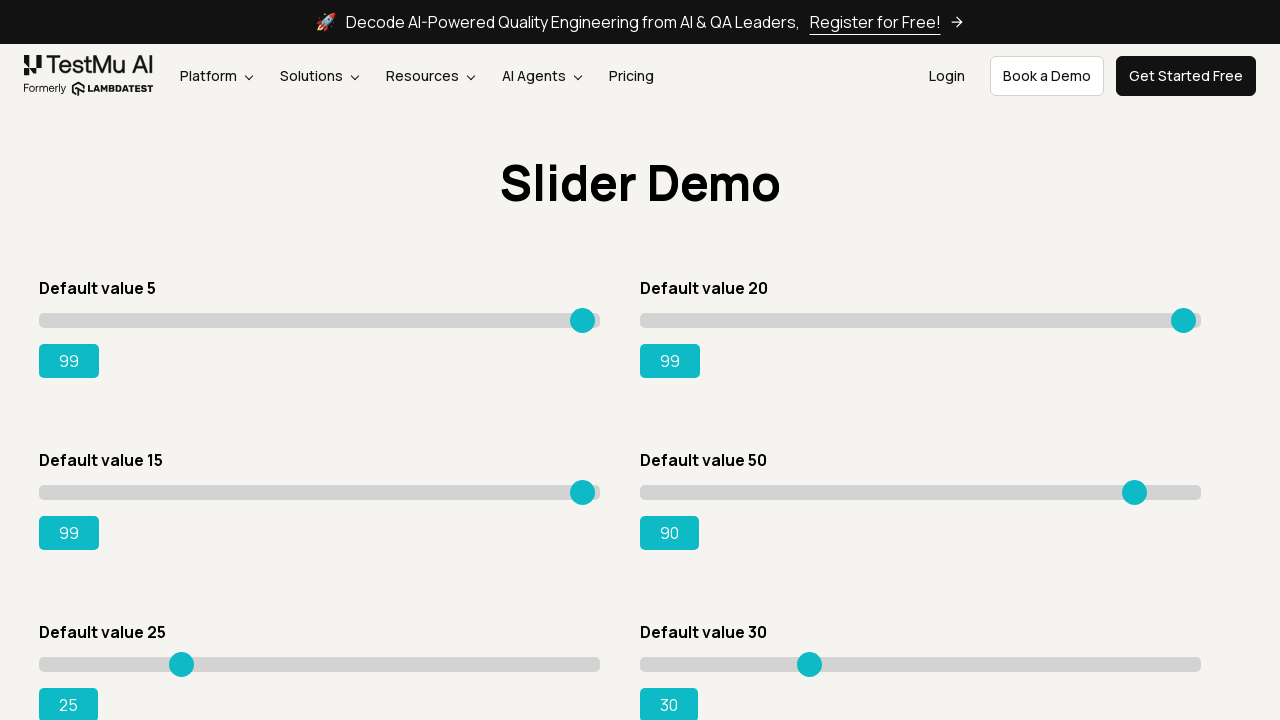

Pressed ArrowRight on slider 4, current value: 91 on input.sp__range >> nth=3
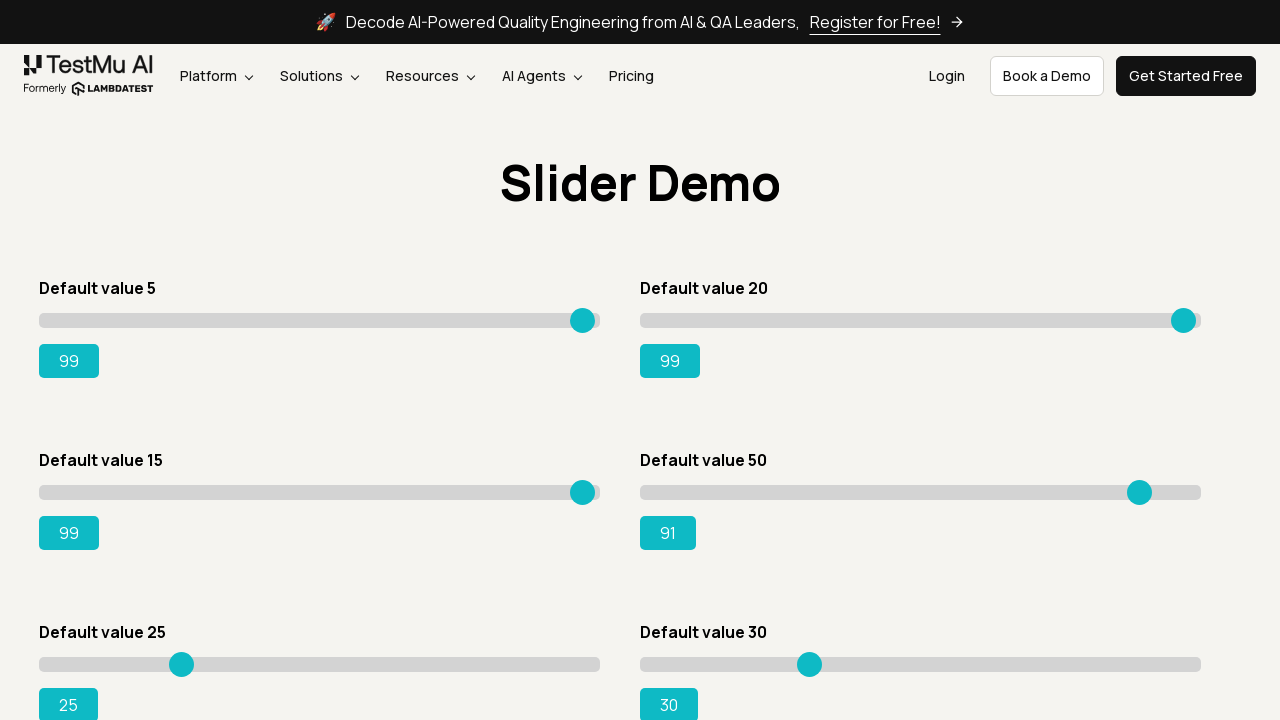

Pressed ArrowRight on slider 4, current value: 92 on input.sp__range >> nth=3
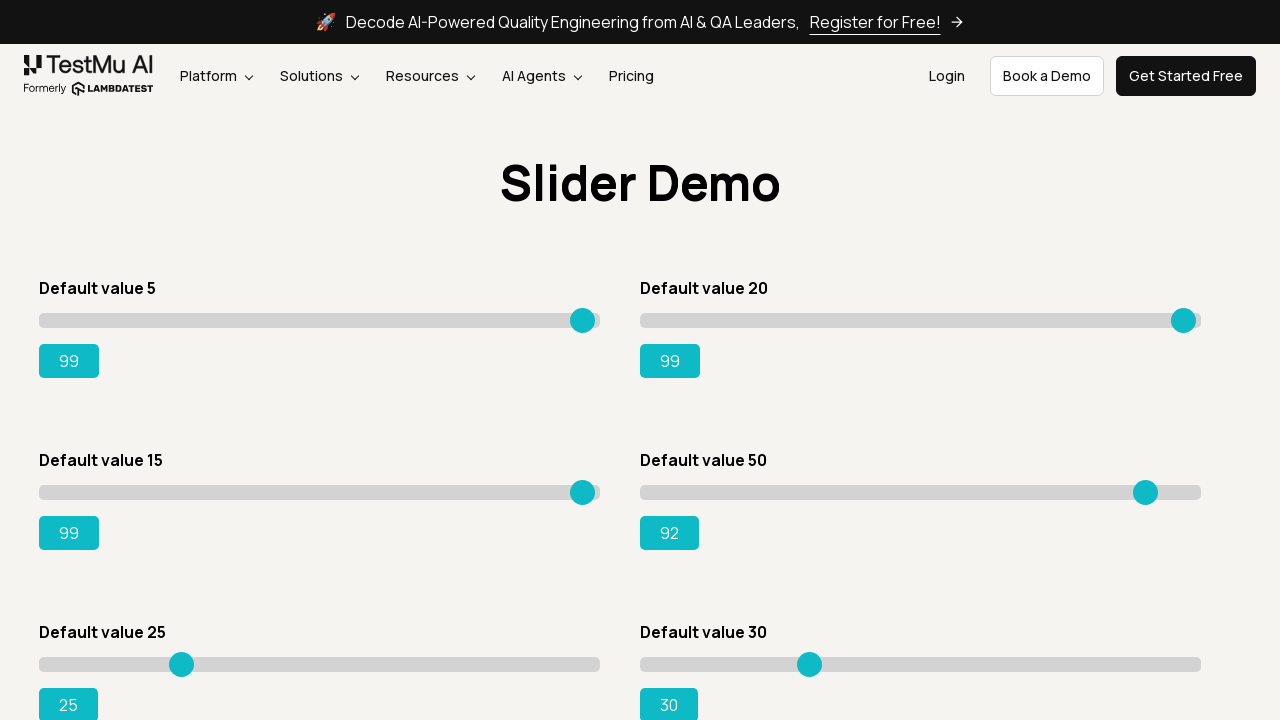

Pressed ArrowRight on slider 4, current value: 93 on input.sp__range >> nth=3
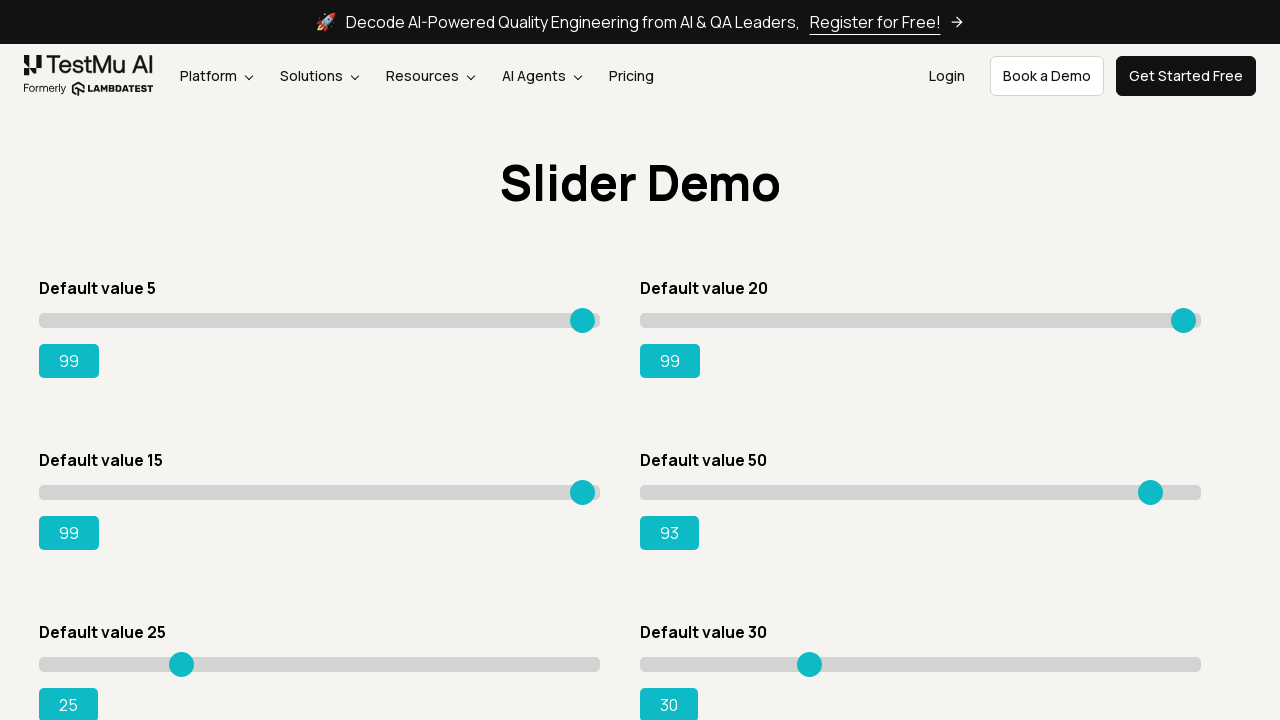

Pressed ArrowRight on slider 4, current value: 94 on input.sp__range >> nth=3
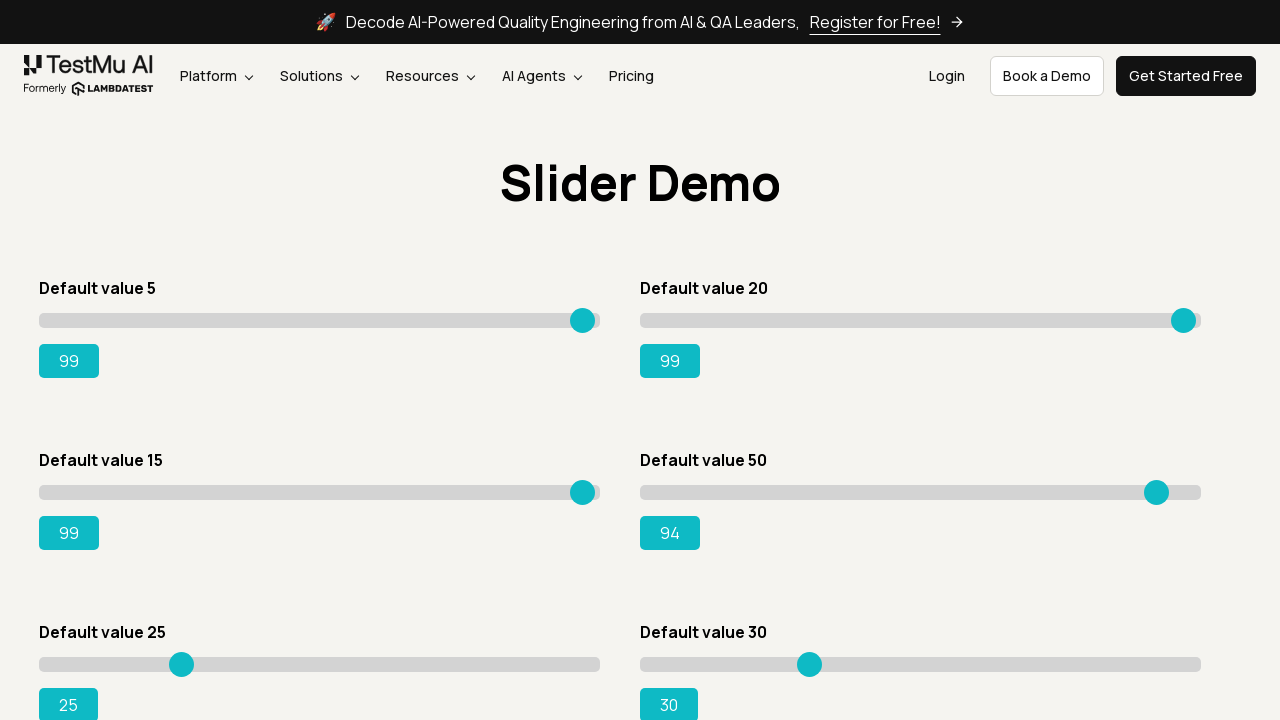

Pressed ArrowRight on slider 4, current value: 95 on input.sp__range >> nth=3
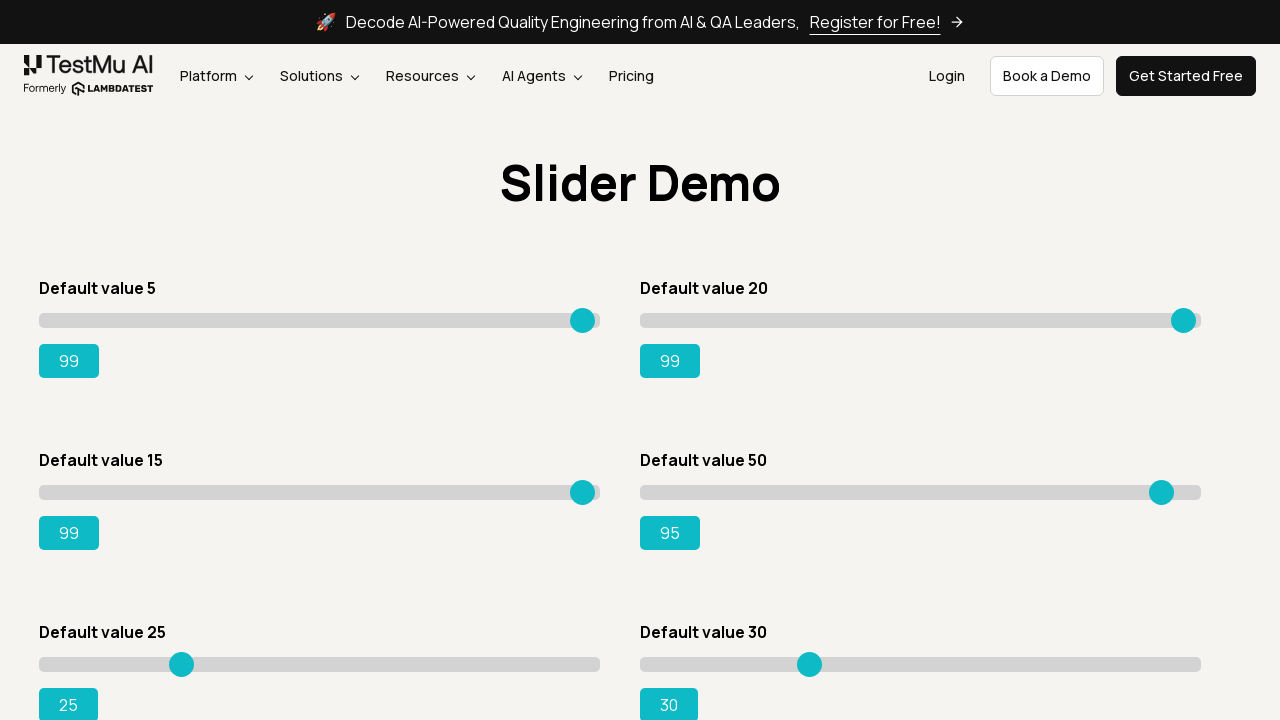

Pressed ArrowRight on slider 4, current value: 96 on input.sp__range >> nth=3
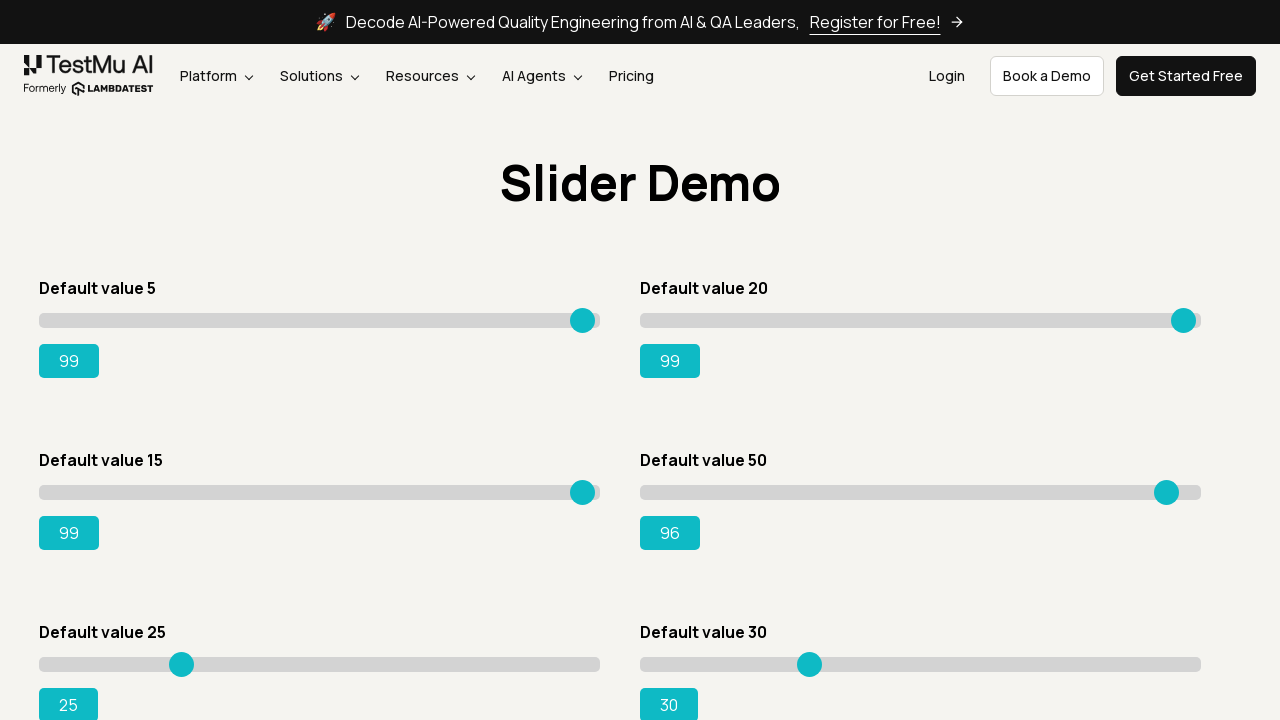

Pressed ArrowRight on slider 4, current value: 97 on input.sp__range >> nth=3
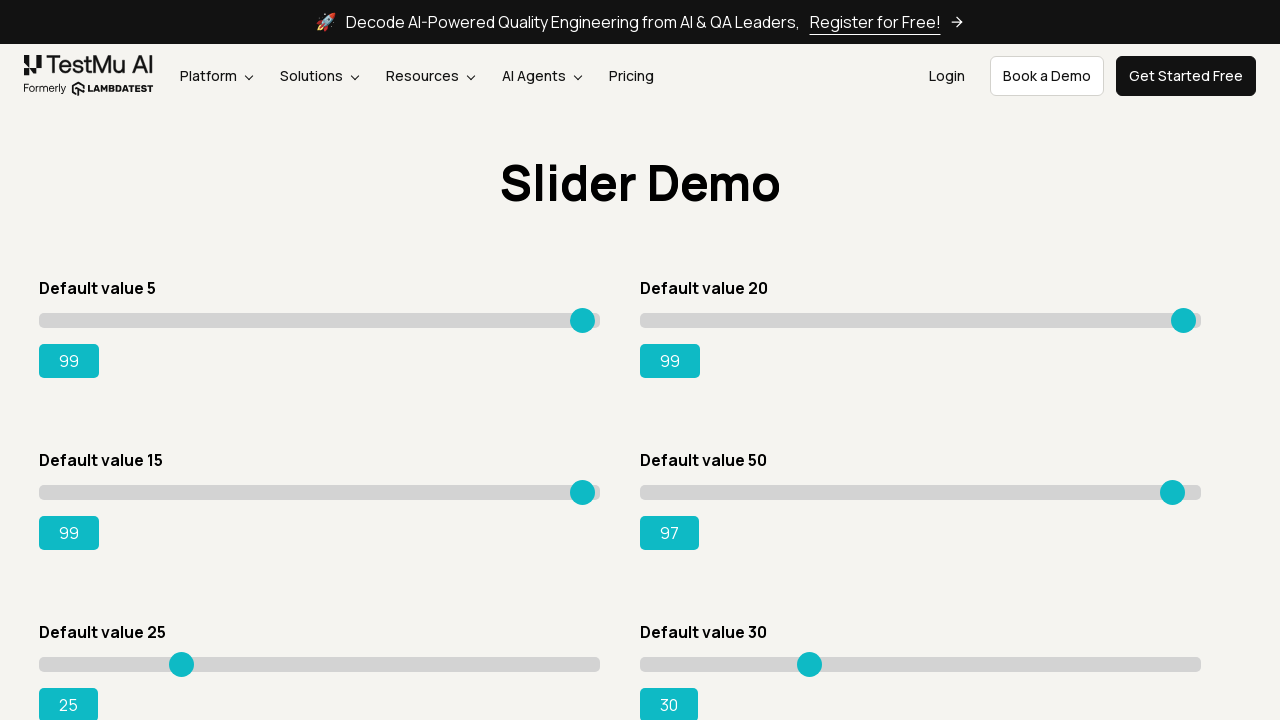

Pressed ArrowRight on slider 4, current value: 98 on input.sp__range >> nth=3
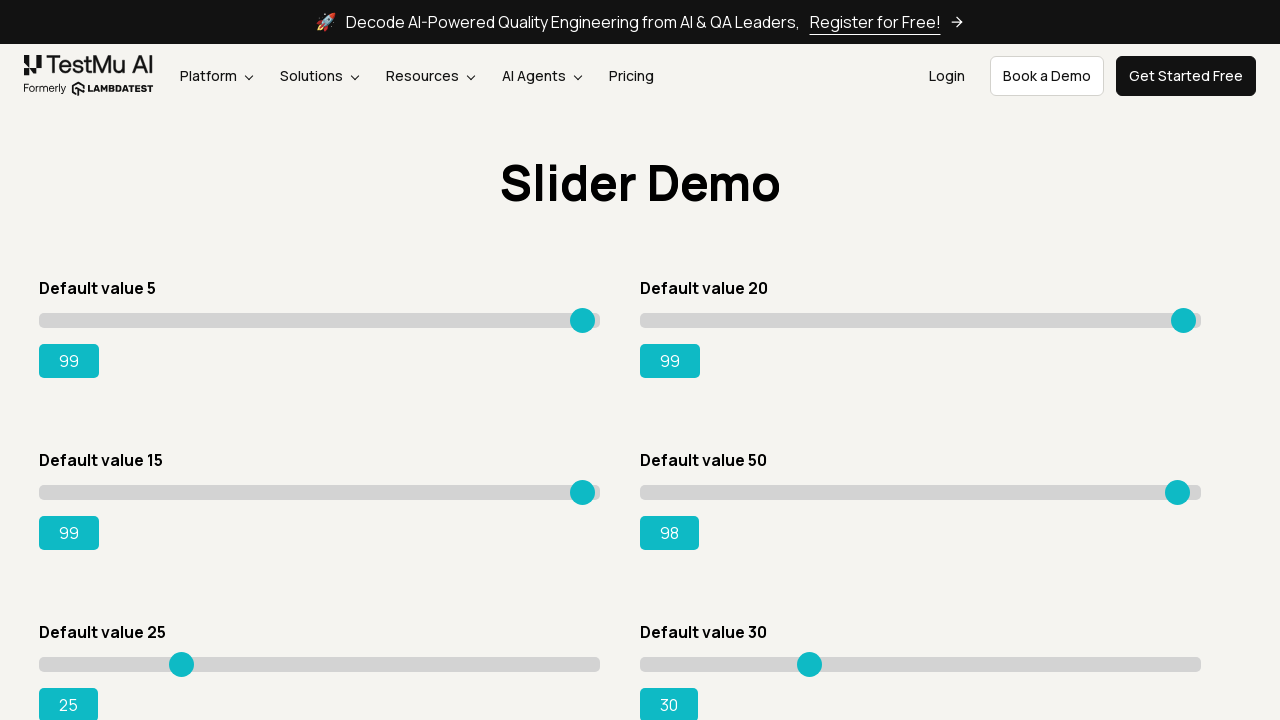

Pressed ArrowRight on slider 4, current value: 99 on input.sp__range >> nth=3
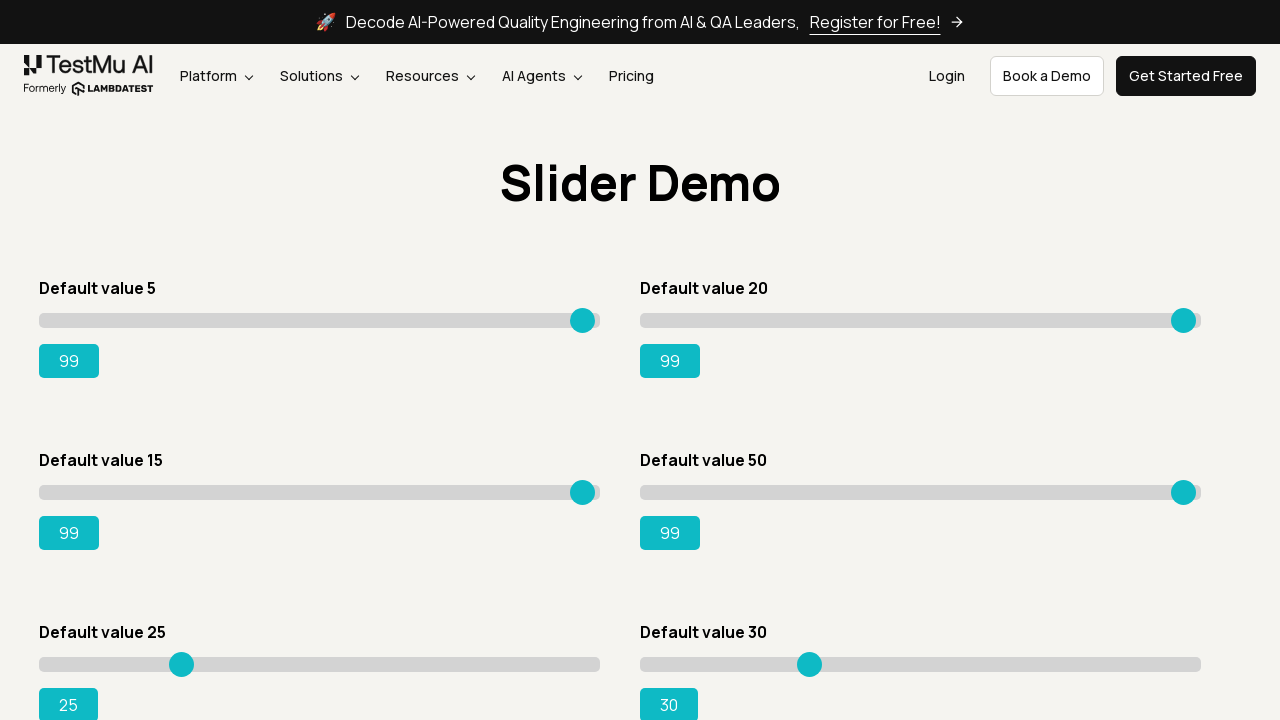

Selected slider 5 of 8
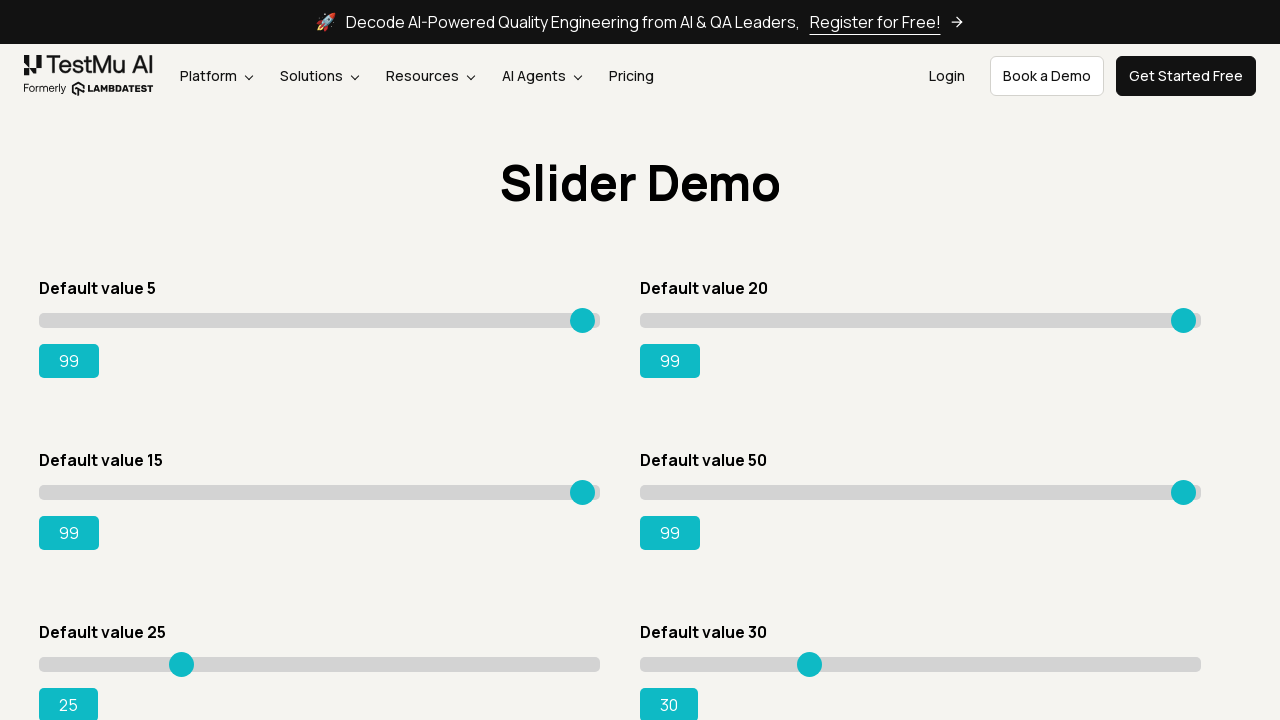

Located output display for slider 5
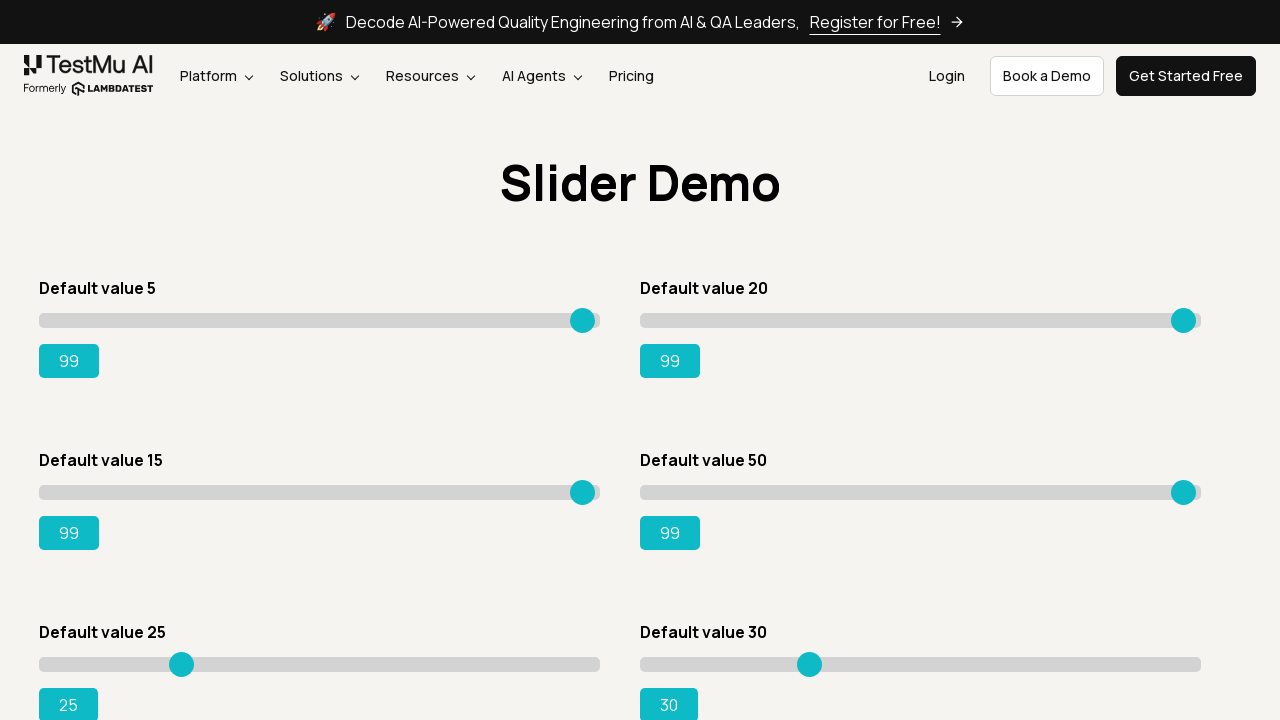

Pressed ArrowRight on slider 5, current value: 26 on input.sp__range >> nth=4
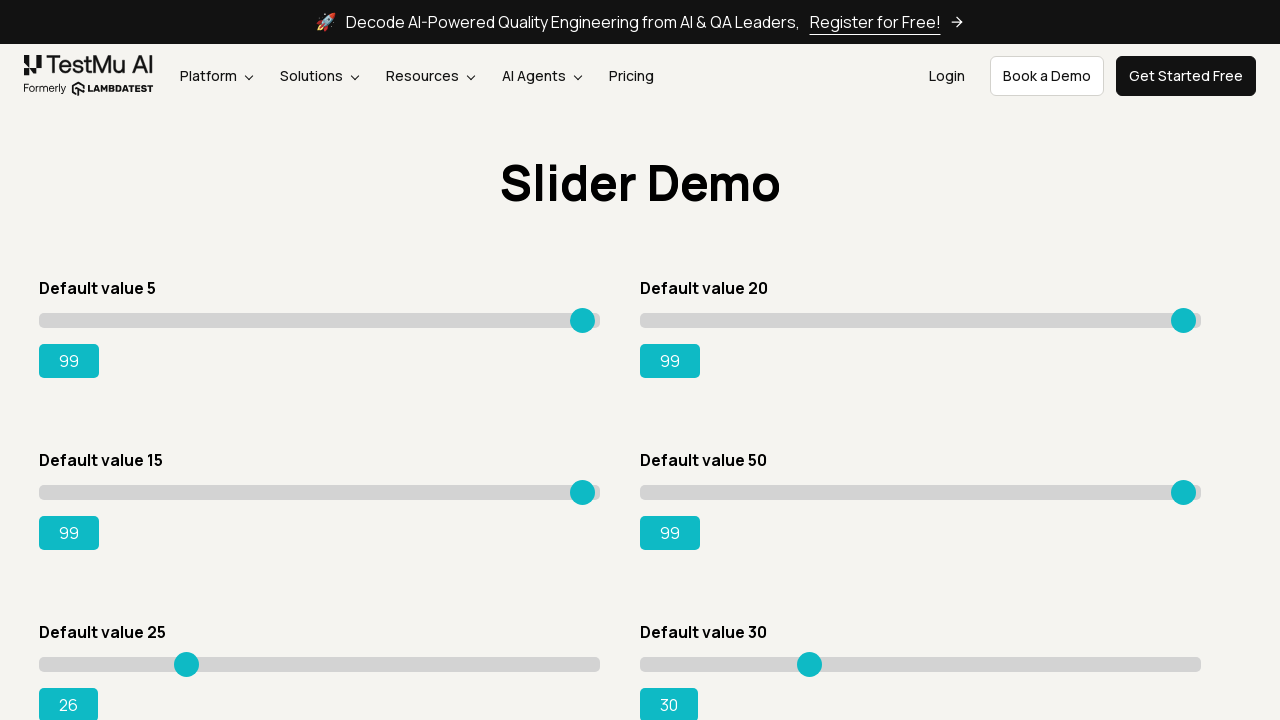

Pressed ArrowRight on slider 5, current value: 27 on input.sp__range >> nth=4
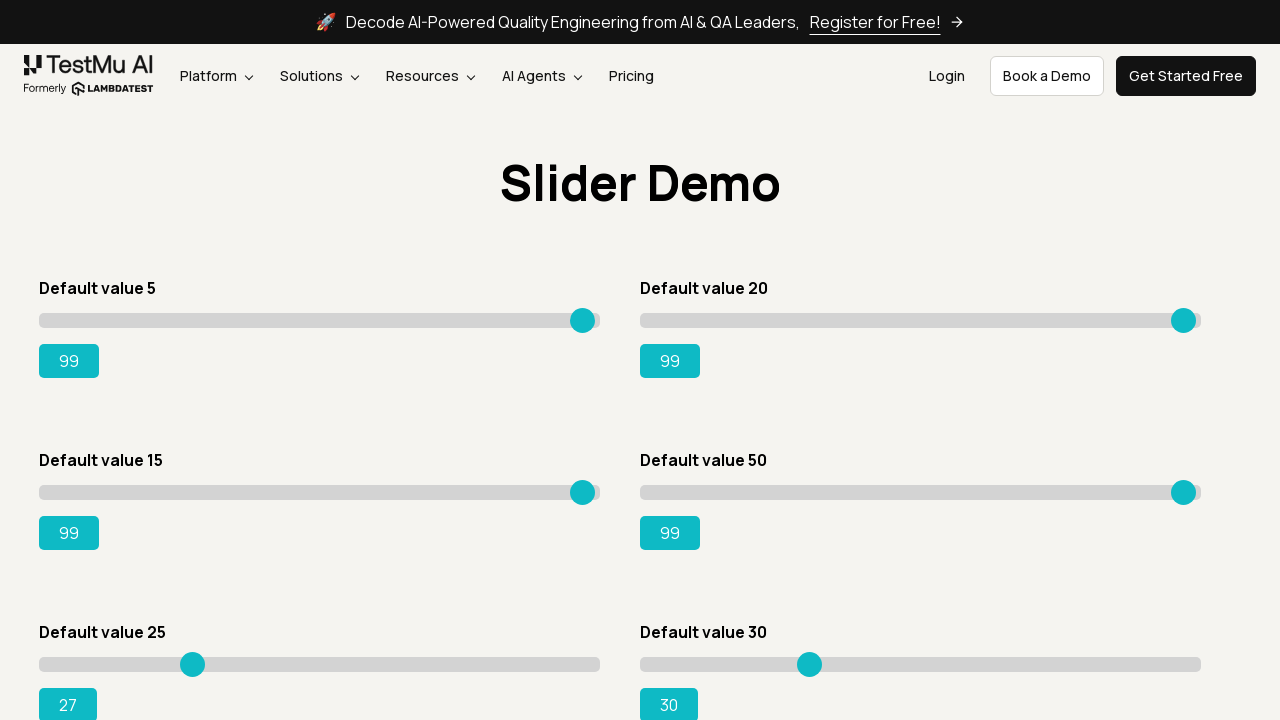

Pressed ArrowRight on slider 5, current value: 28 on input.sp__range >> nth=4
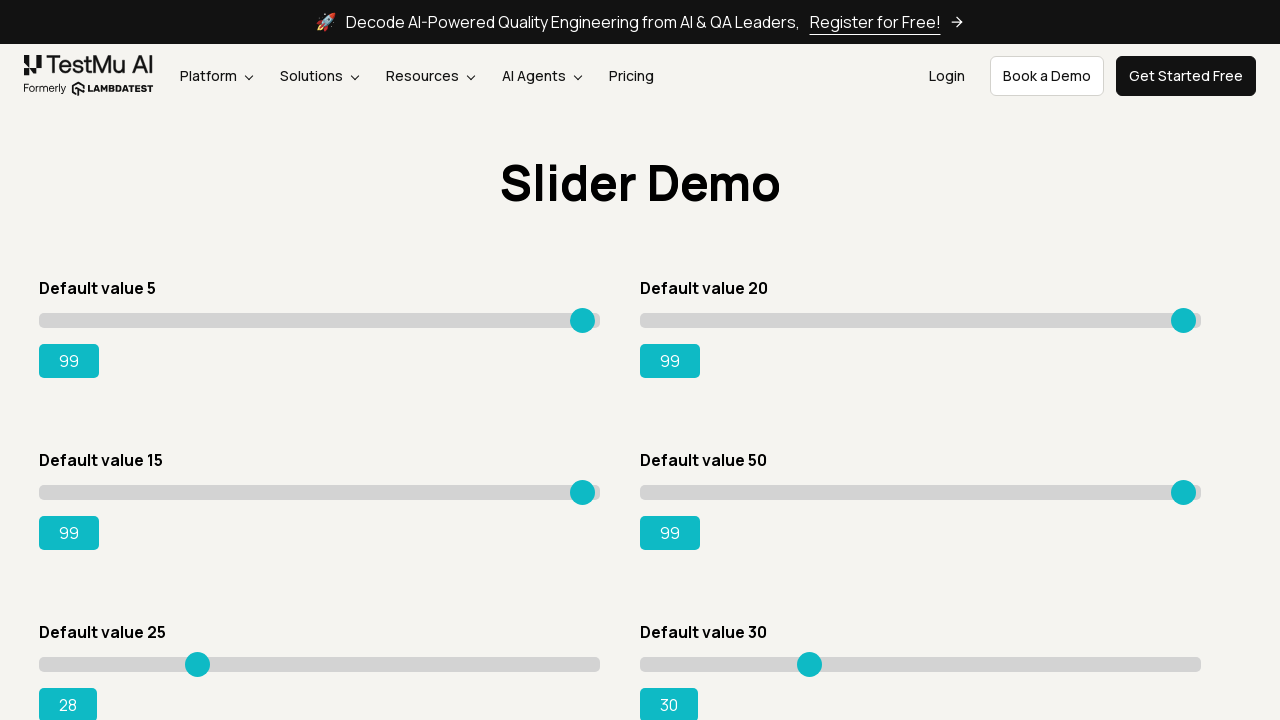

Pressed ArrowRight on slider 5, current value: 29 on input.sp__range >> nth=4
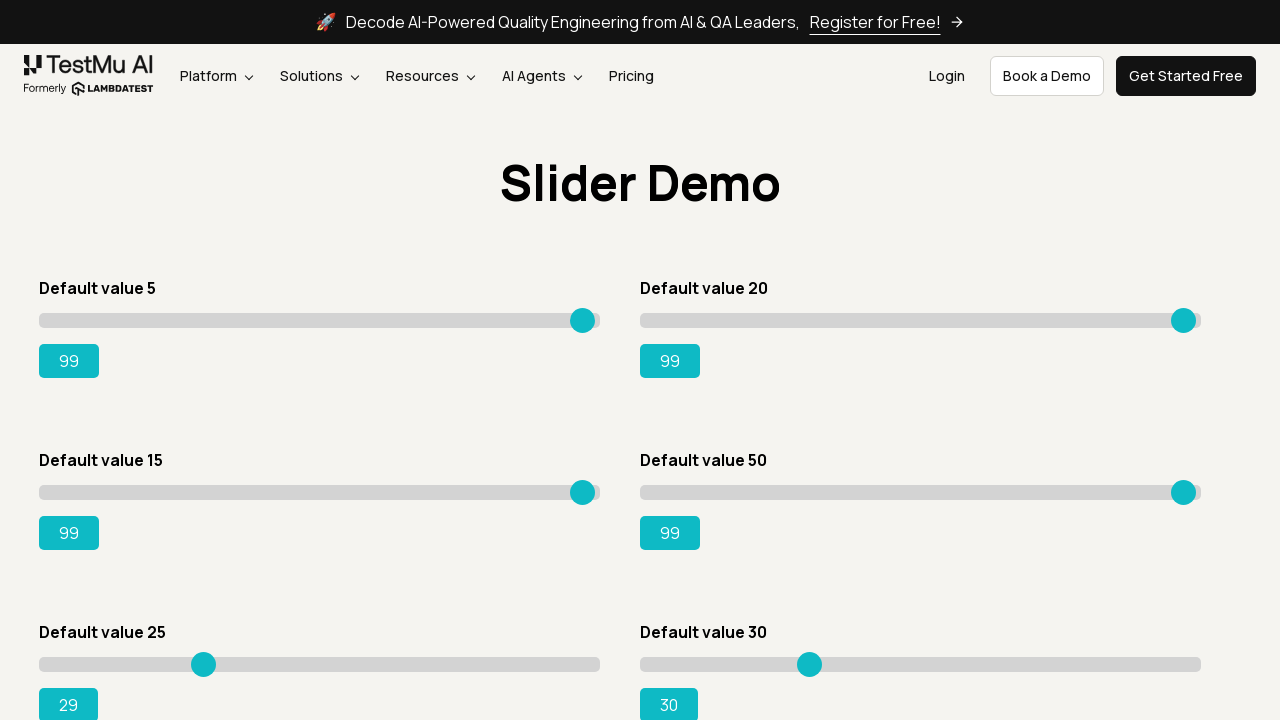

Pressed ArrowRight on slider 5, current value: 30 on input.sp__range >> nth=4
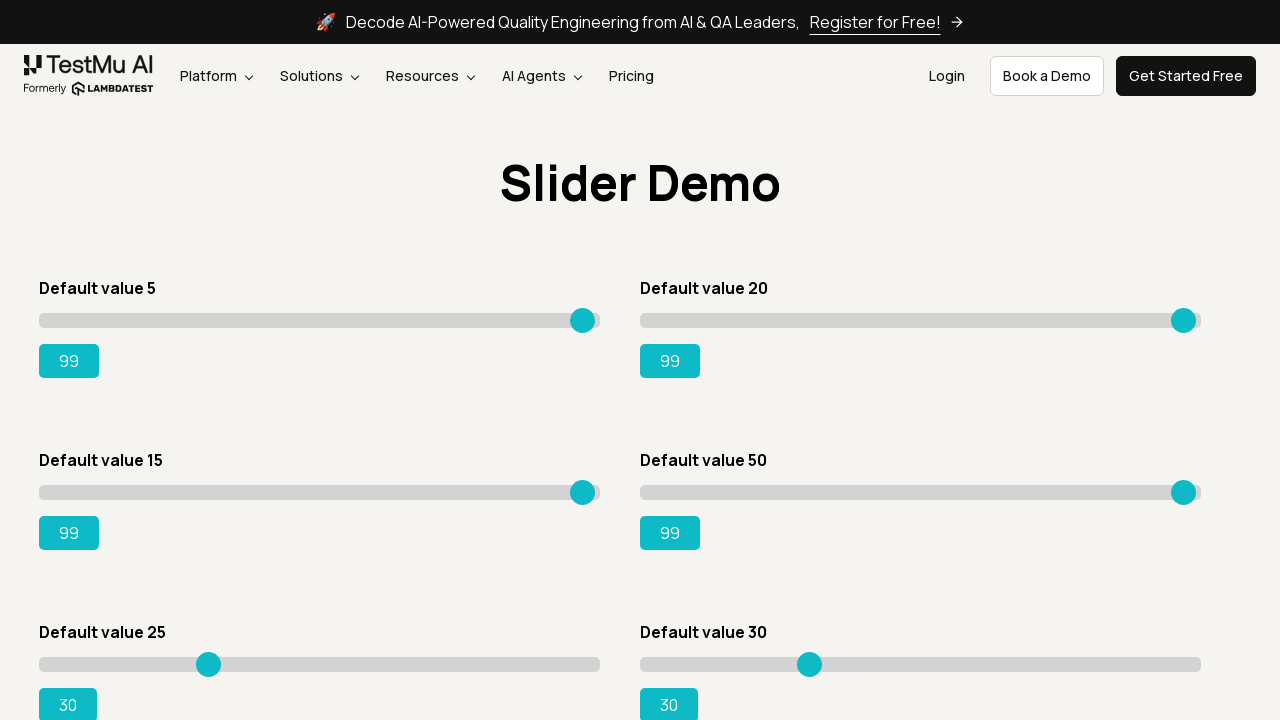

Pressed ArrowRight on slider 5, current value: 31 on input.sp__range >> nth=4
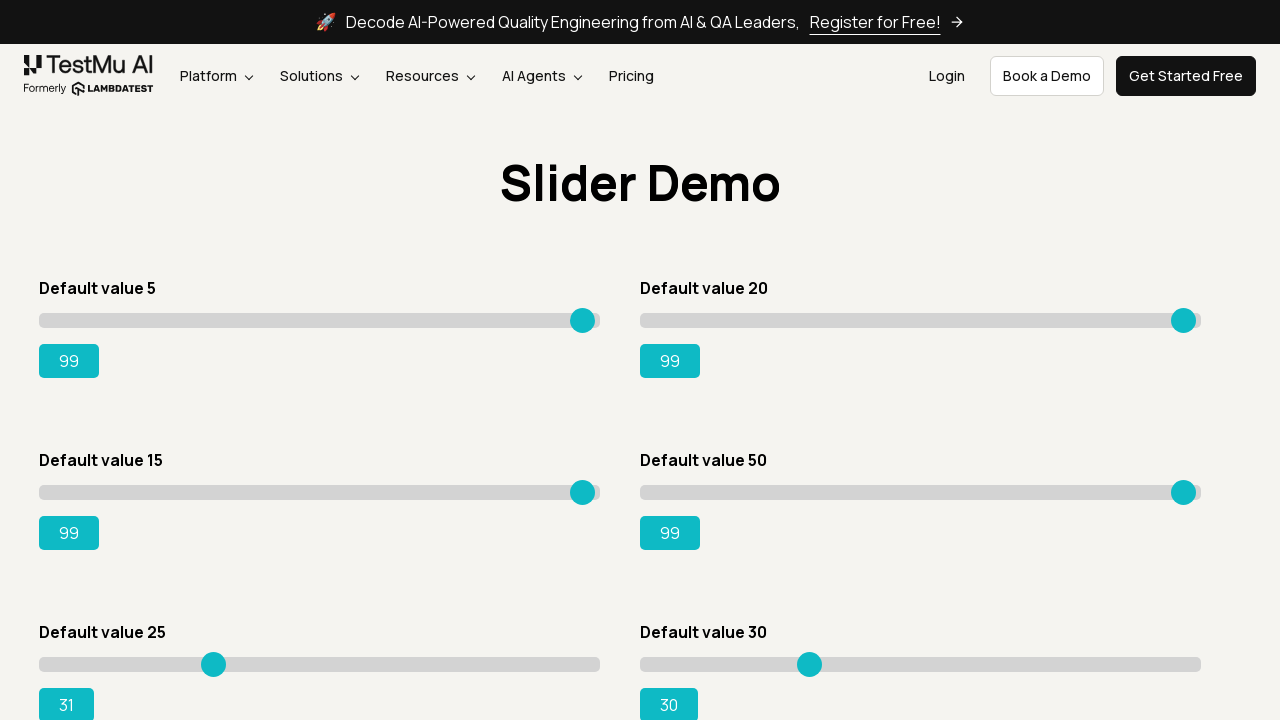

Pressed ArrowRight on slider 5, current value: 32 on input.sp__range >> nth=4
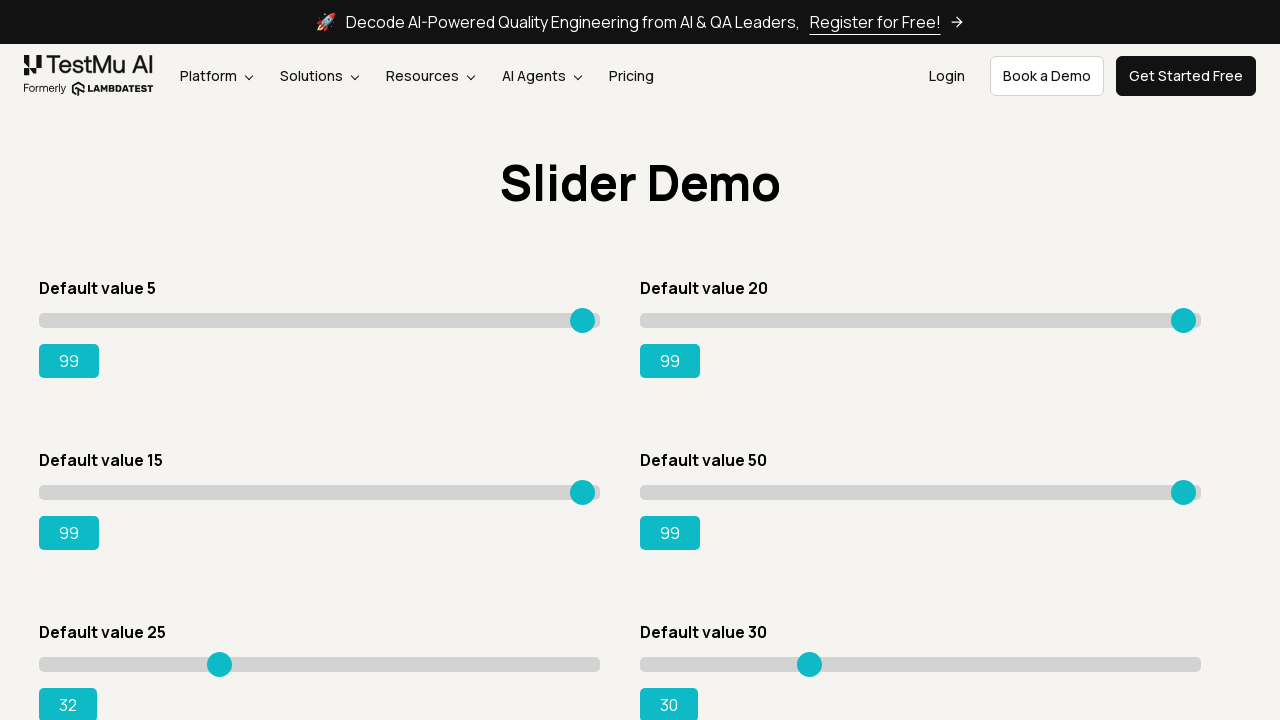

Pressed ArrowRight on slider 5, current value: 33 on input.sp__range >> nth=4
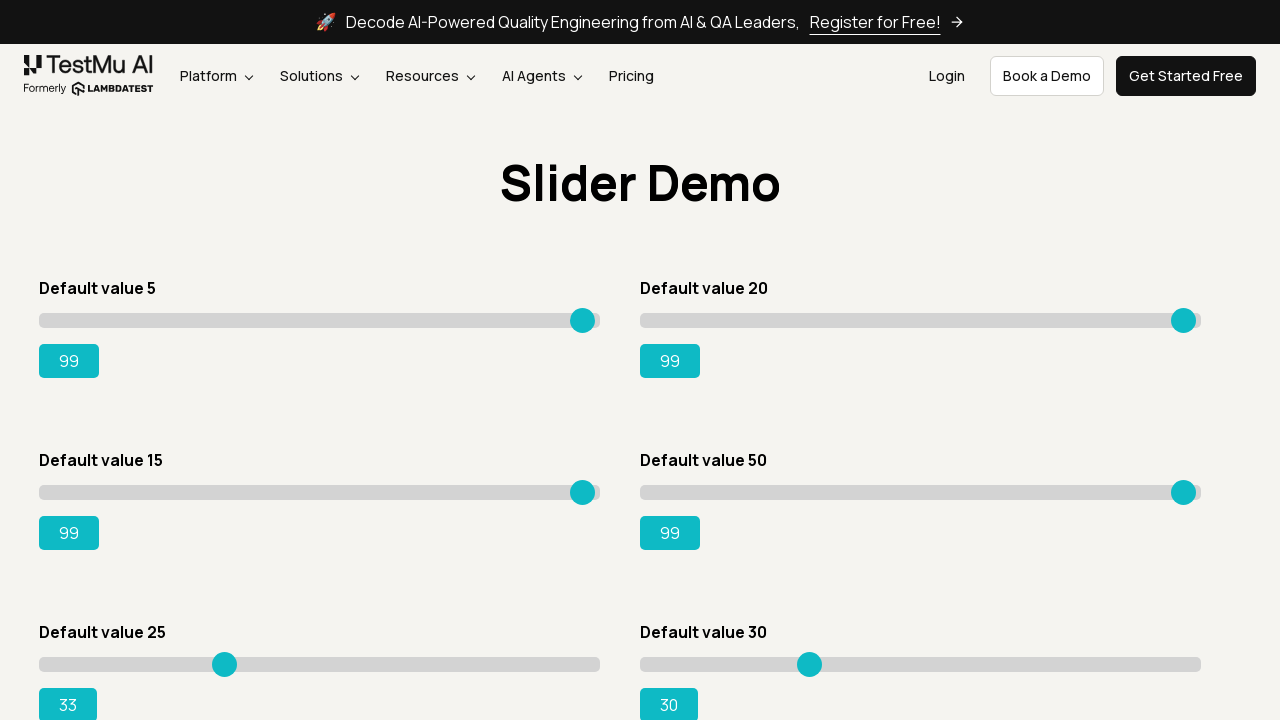

Pressed ArrowRight on slider 5, current value: 34 on input.sp__range >> nth=4
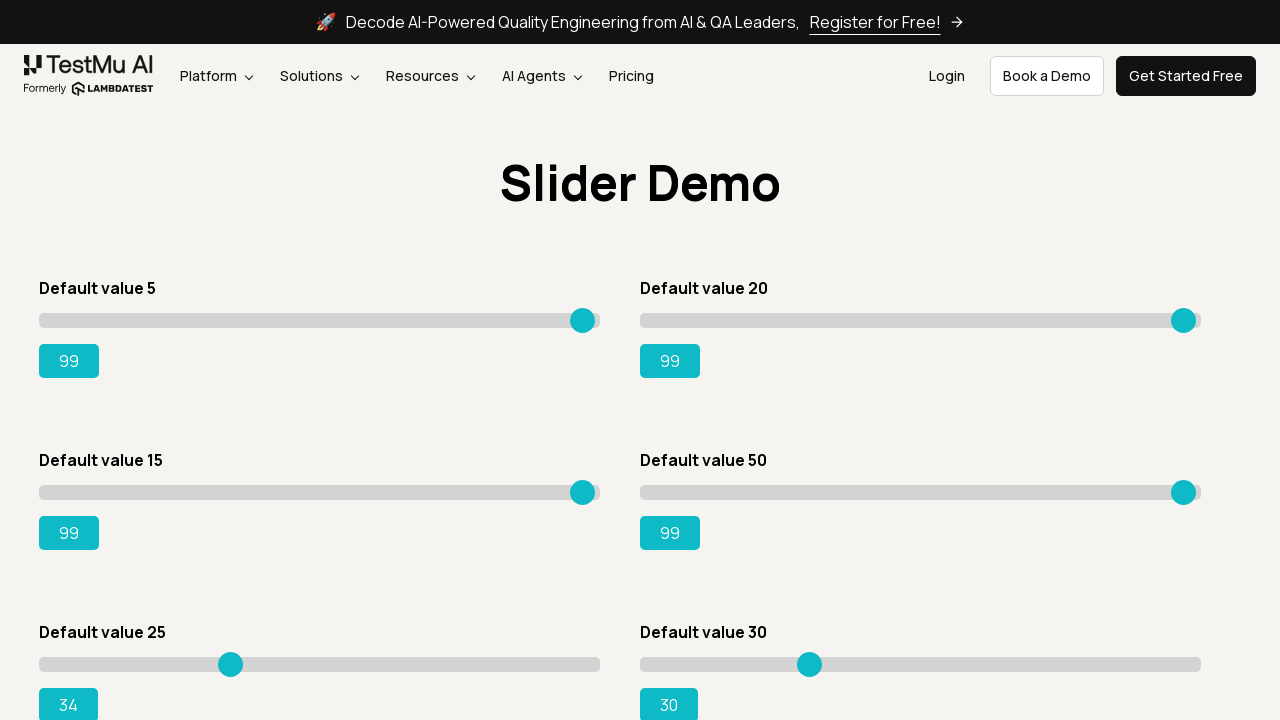

Pressed ArrowRight on slider 5, current value: 35 on input.sp__range >> nth=4
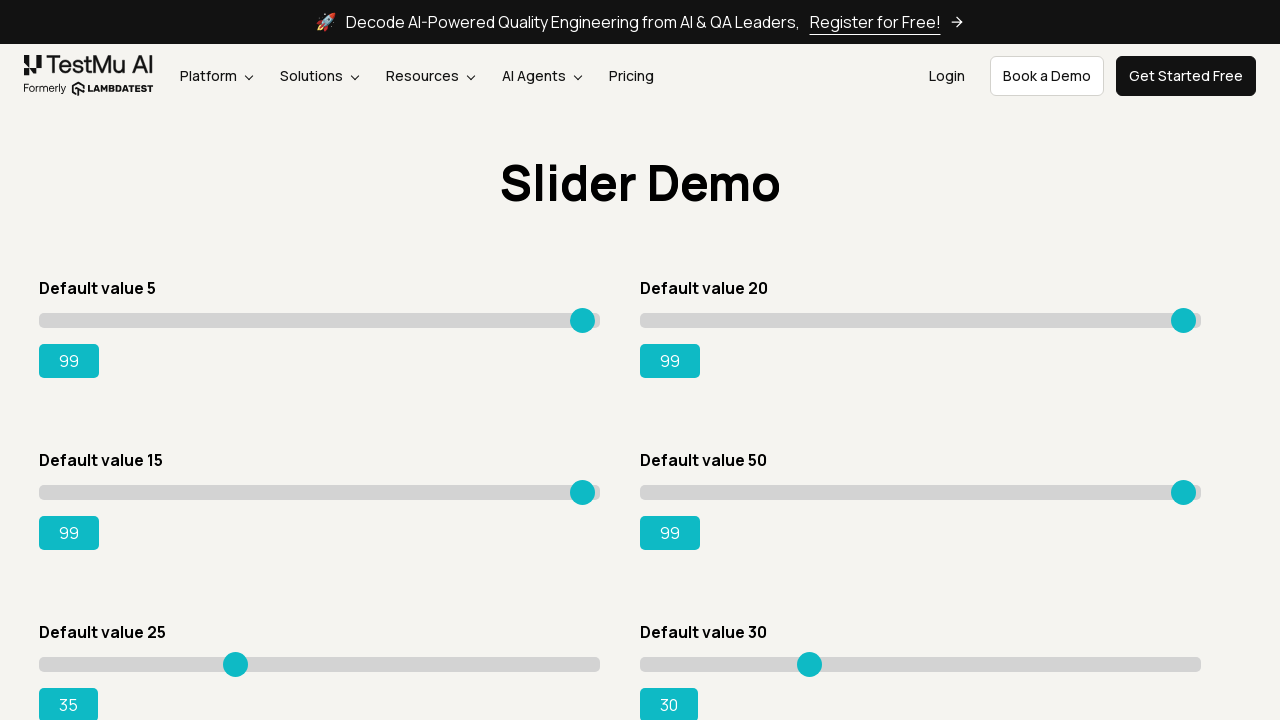

Pressed ArrowRight on slider 5, current value: 36 on input.sp__range >> nth=4
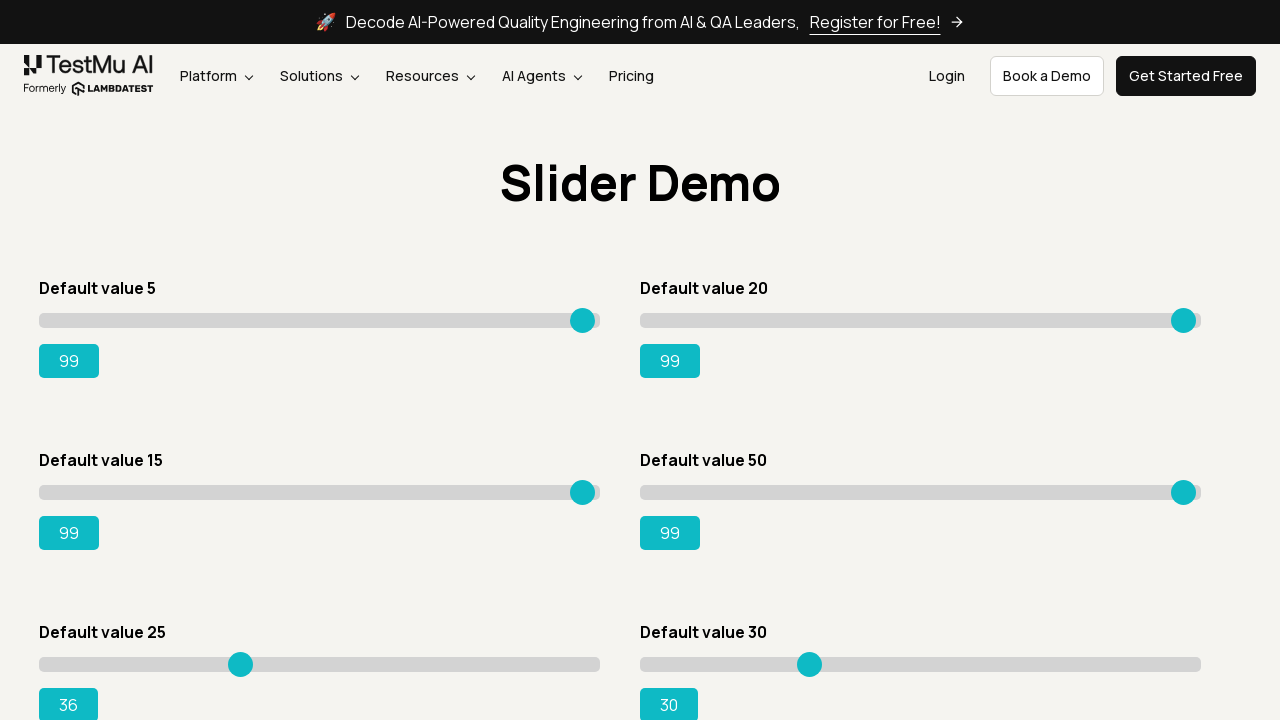

Pressed ArrowRight on slider 5, current value: 37 on input.sp__range >> nth=4
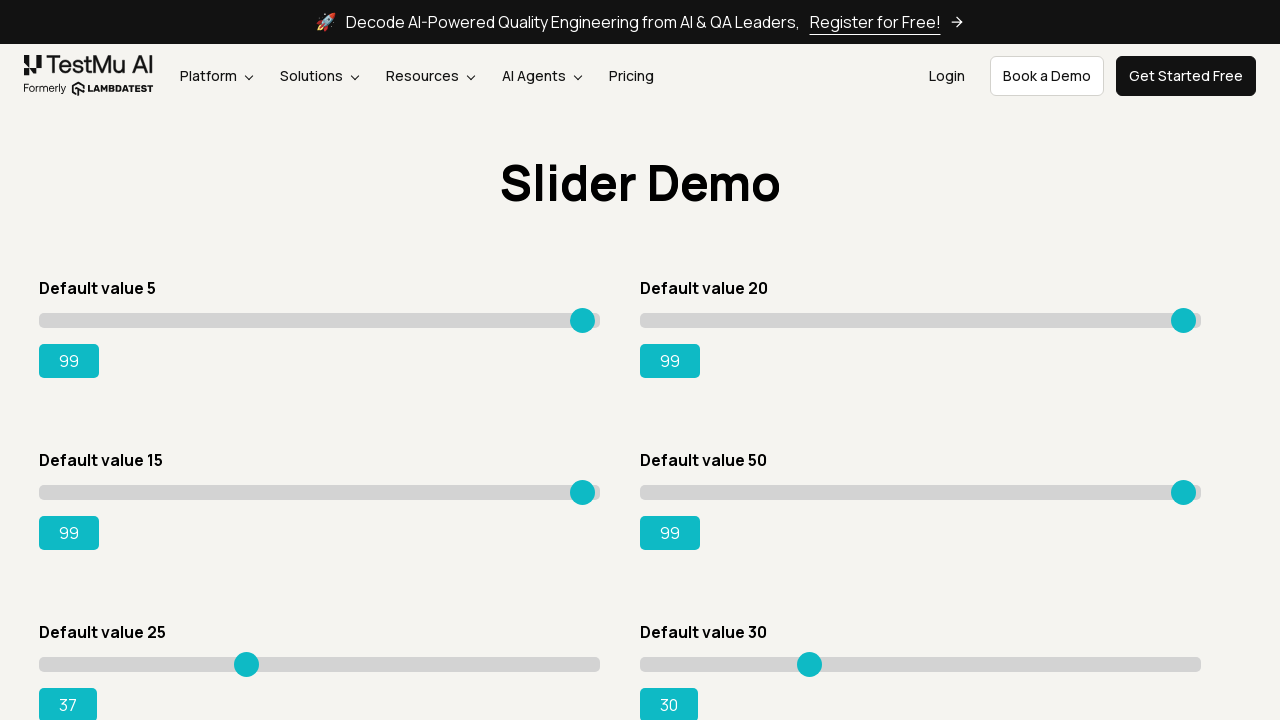

Pressed ArrowRight on slider 5, current value: 38 on input.sp__range >> nth=4
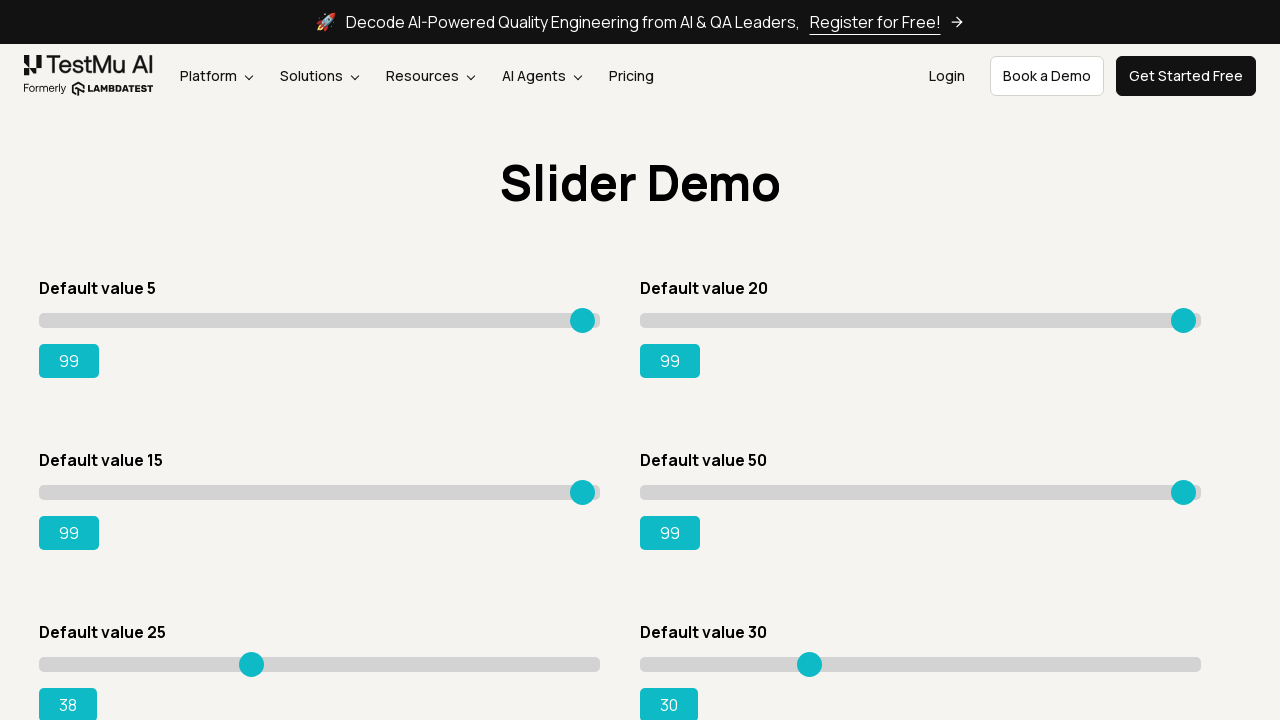

Pressed ArrowRight on slider 5, current value: 39 on input.sp__range >> nth=4
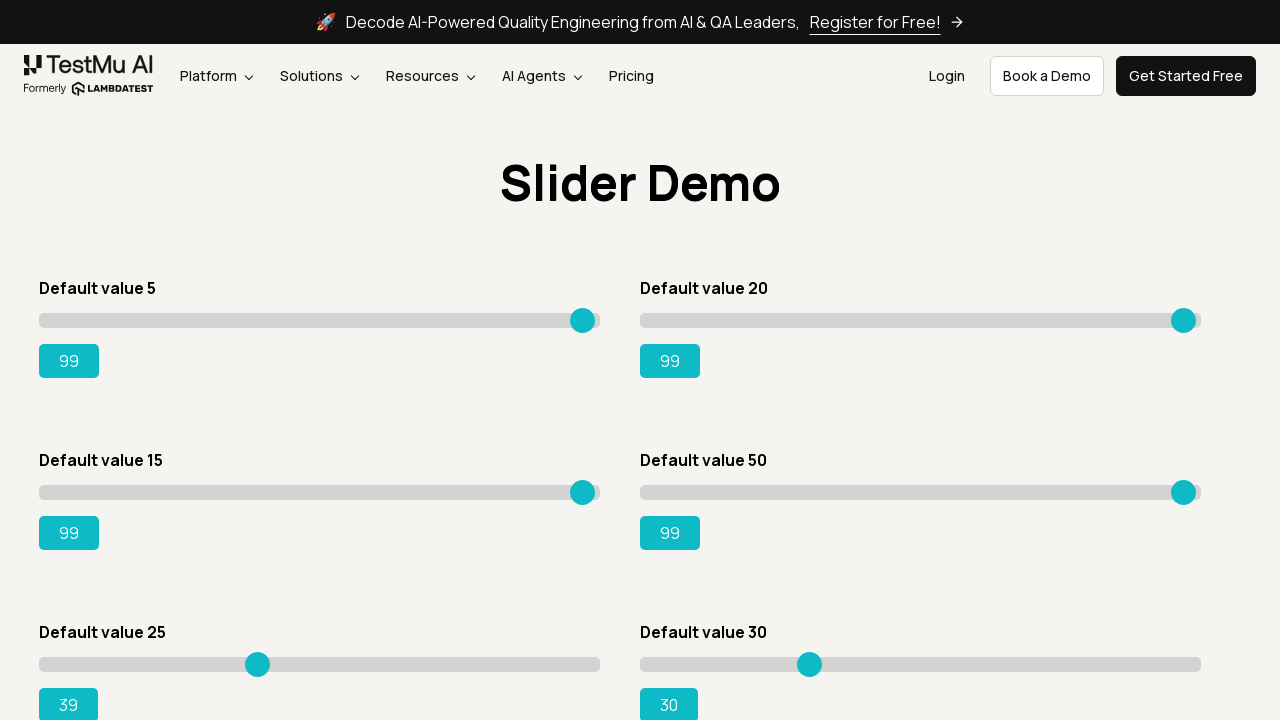

Pressed ArrowRight on slider 5, current value: 40 on input.sp__range >> nth=4
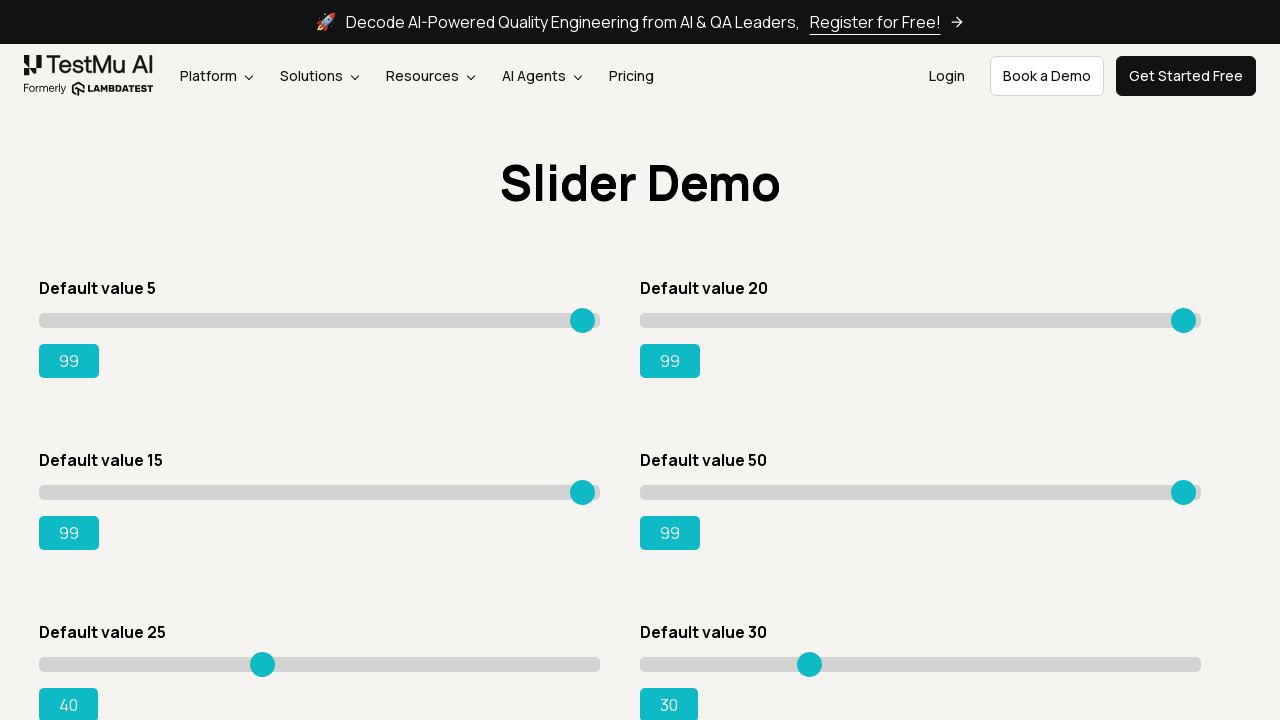

Pressed ArrowRight on slider 5, current value: 41 on input.sp__range >> nth=4
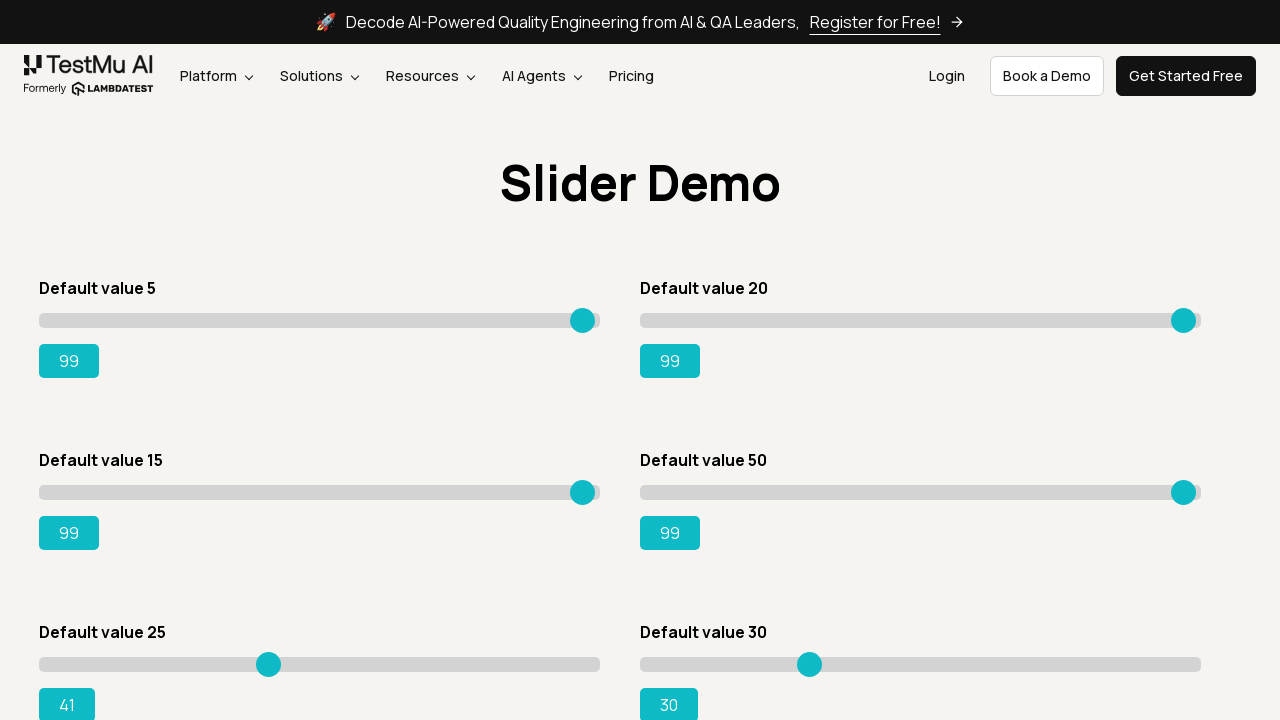

Pressed ArrowRight on slider 5, current value: 42 on input.sp__range >> nth=4
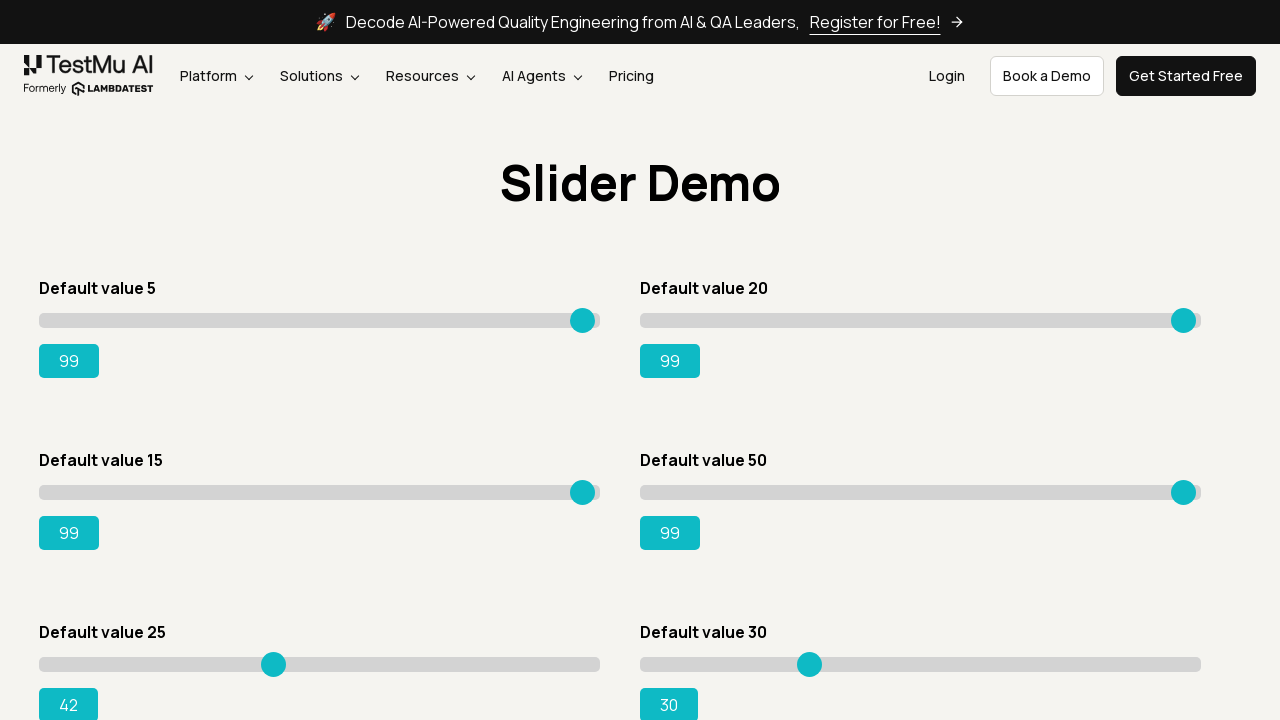

Pressed ArrowRight on slider 5, current value: 43 on input.sp__range >> nth=4
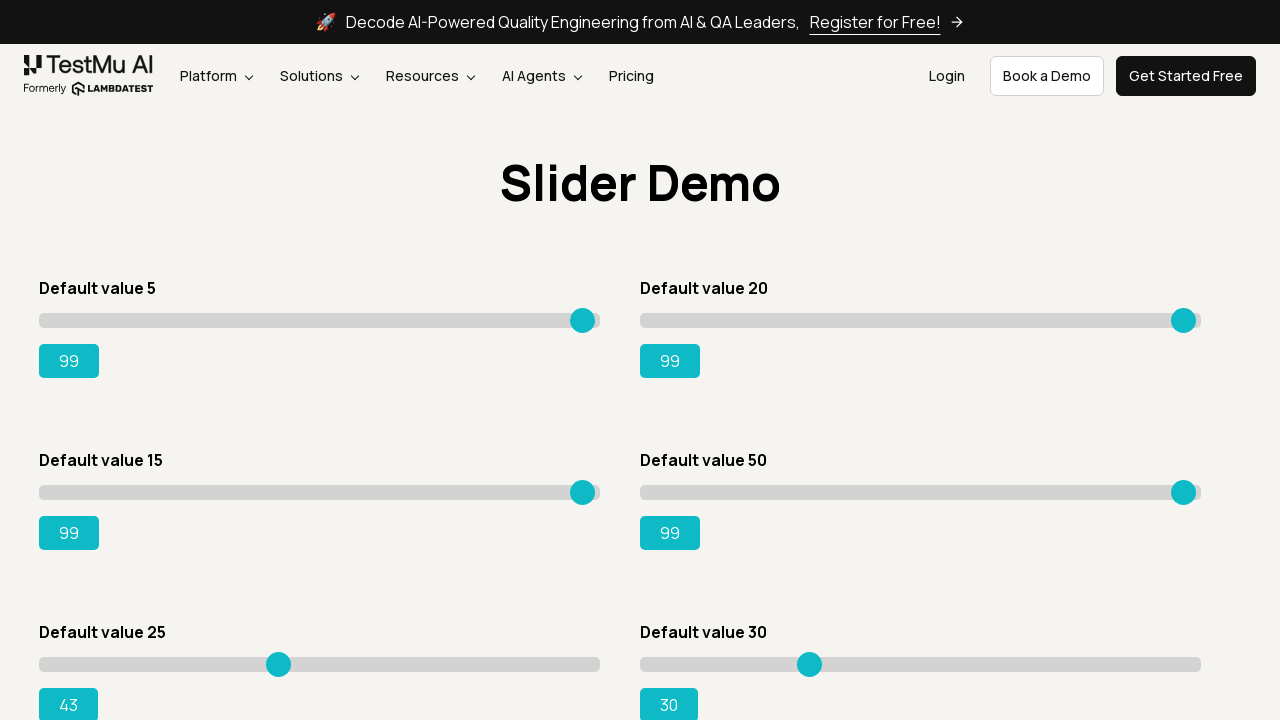

Pressed ArrowRight on slider 5, current value: 44 on input.sp__range >> nth=4
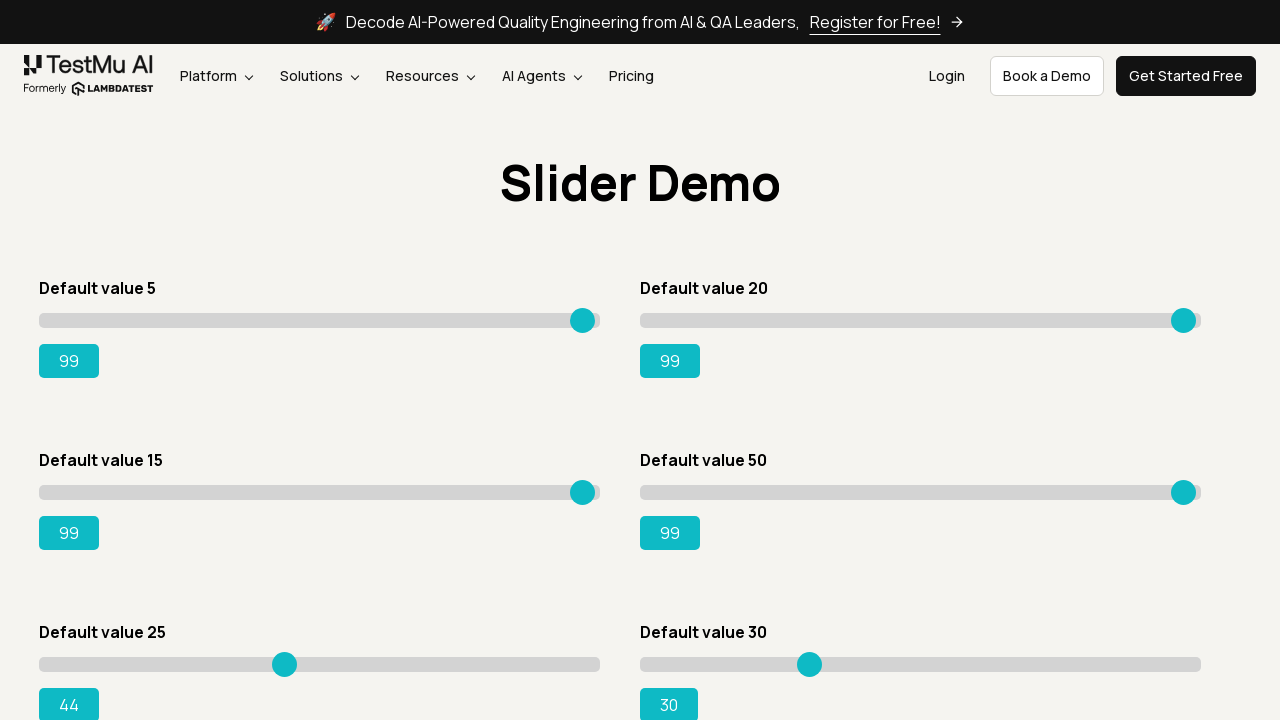

Pressed ArrowRight on slider 5, current value: 45 on input.sp__range >> nth=4
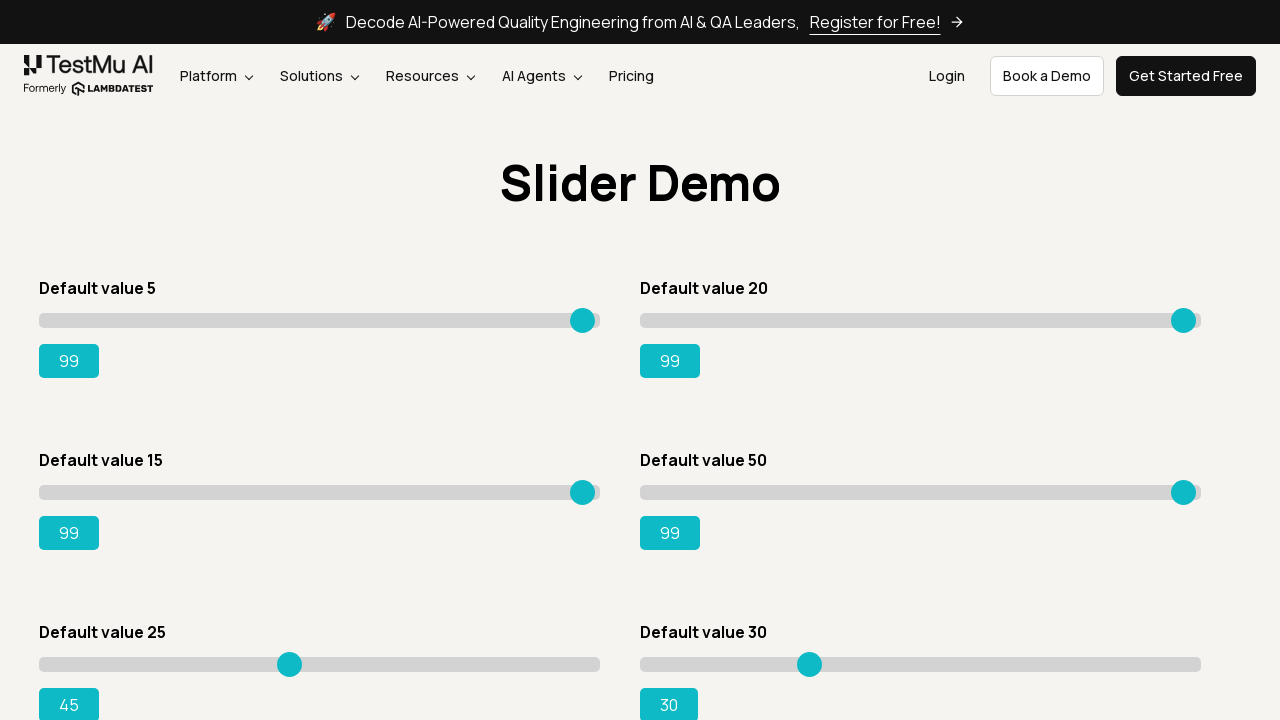

Pressed ArrowRight on slider 5, current value: 46 on input.sp__range >> nth=4
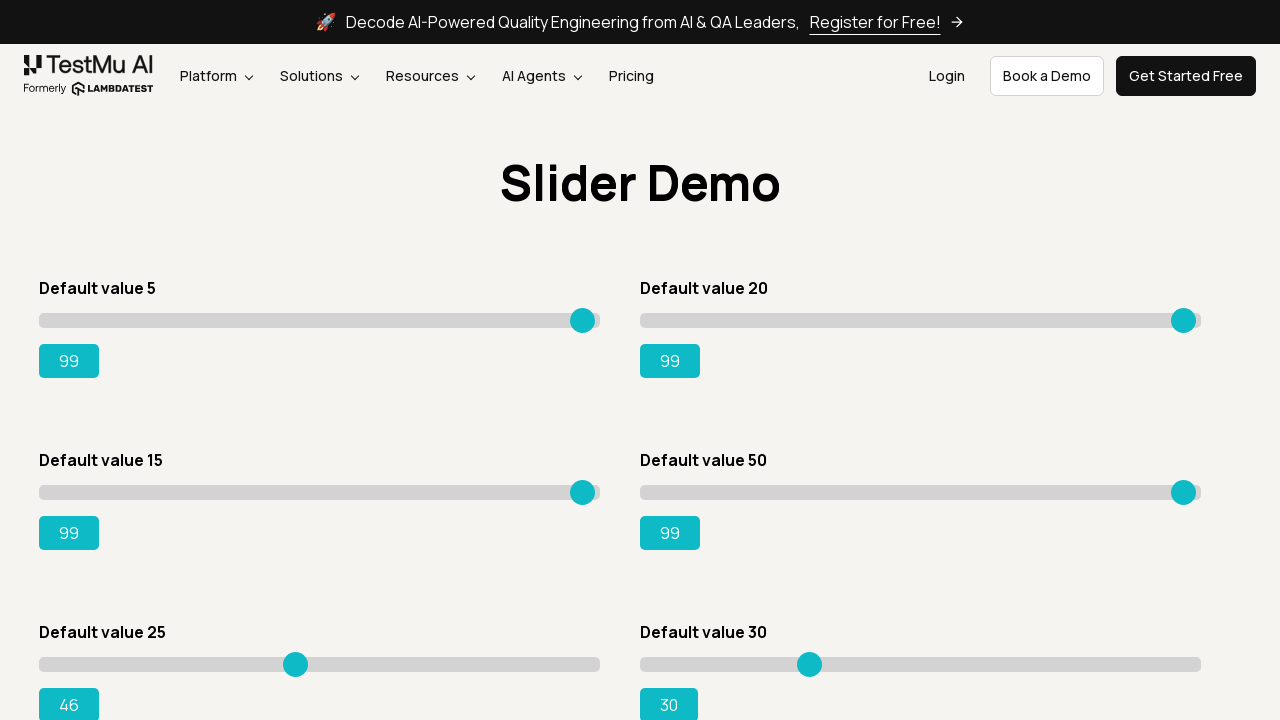

Pressed ArrowRight on slider 5, current value: 47 on input.sp__range >> nth=4
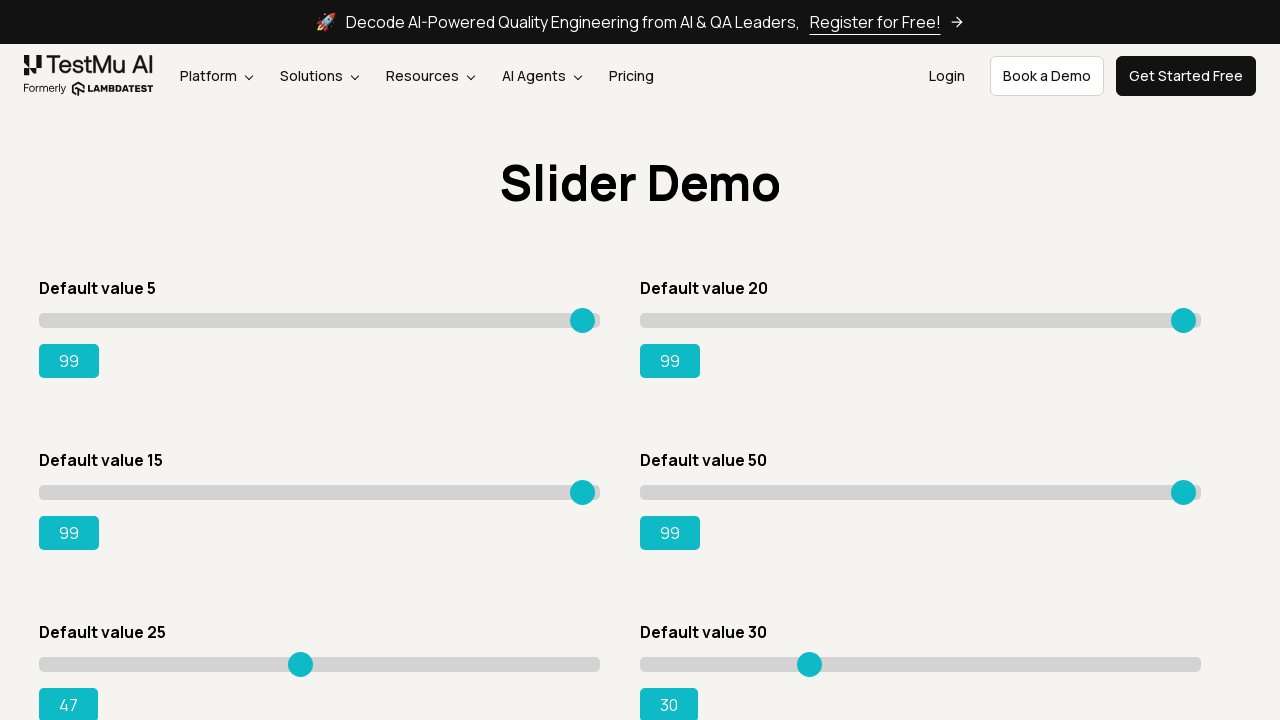

Pressed ArrowRight on slider 5, current value: 48 on input.sp__range >> nth=4
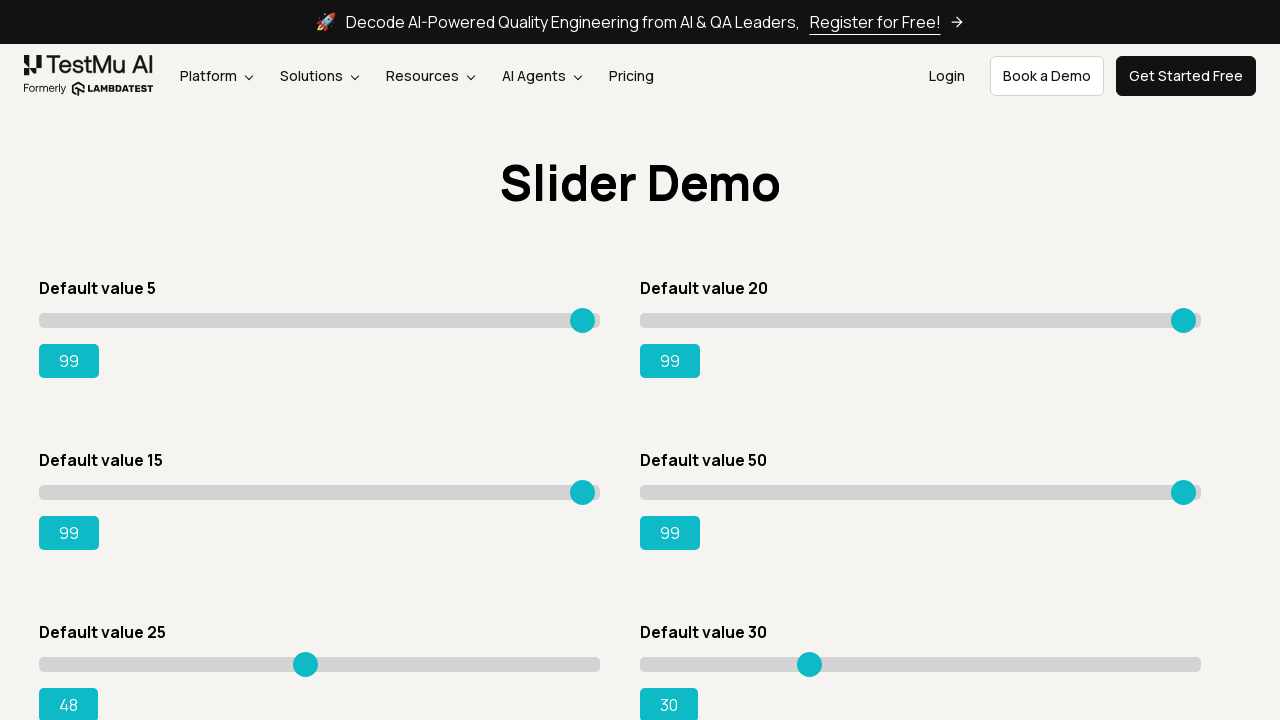

Pressed ArrowRight on slider 5, current value: 49 on input.sp__range >> nth=4
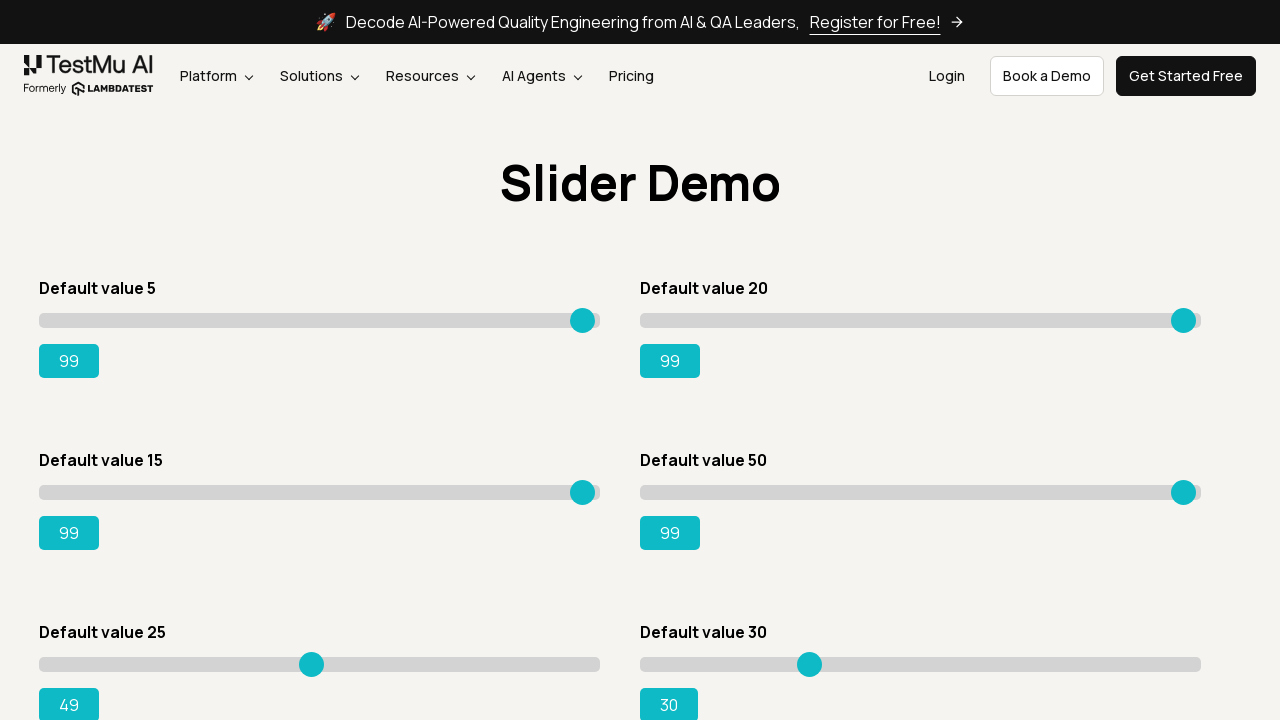

Pressed ArrowRight on slider 5, current value: 50 on input.sp__range >> nth=4
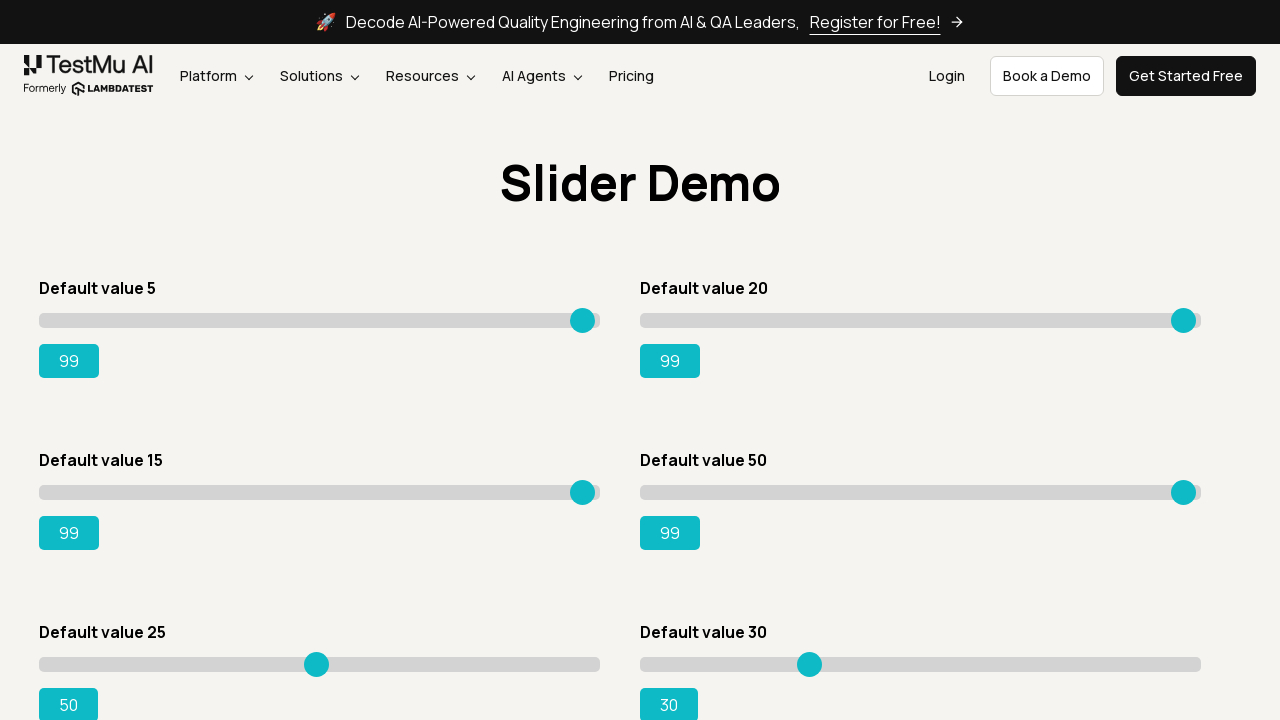

Pressed ArrowRight on slider 5, current value: 51 on input.sp__range >> nth=4
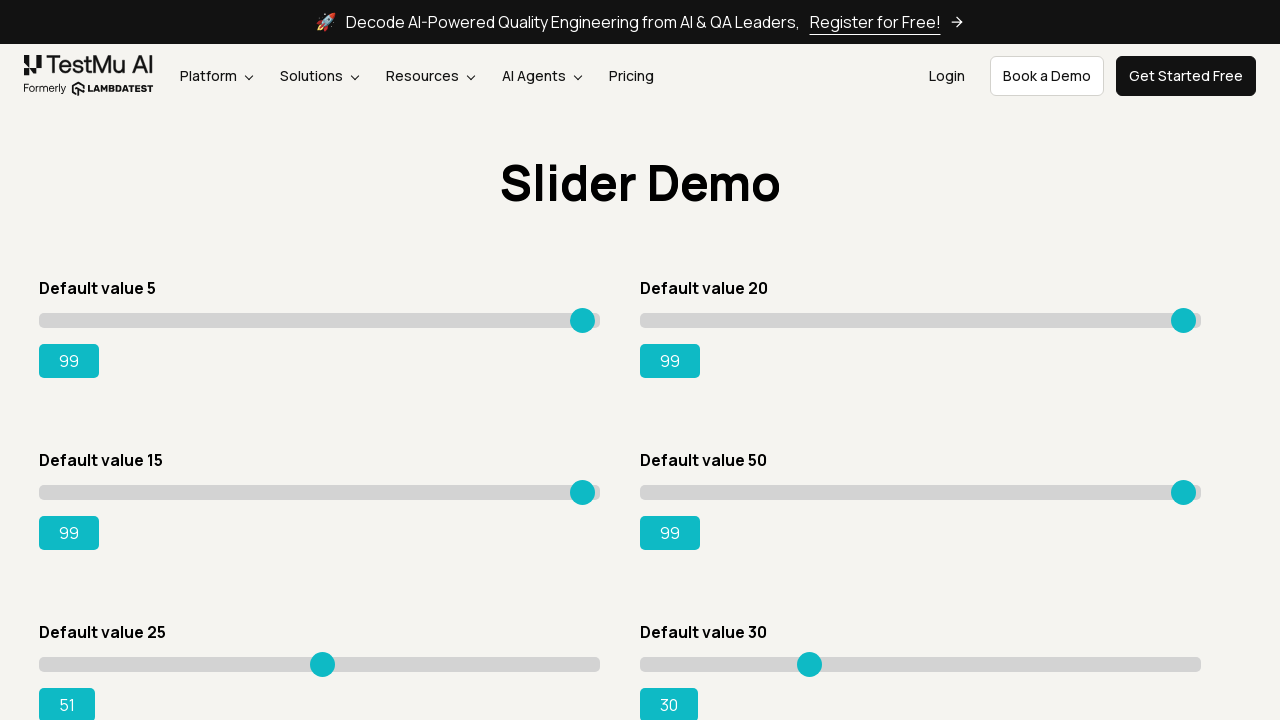

Pressed ArrowRight on slider 5, current value: 52 on input.sp__range >> nth=4
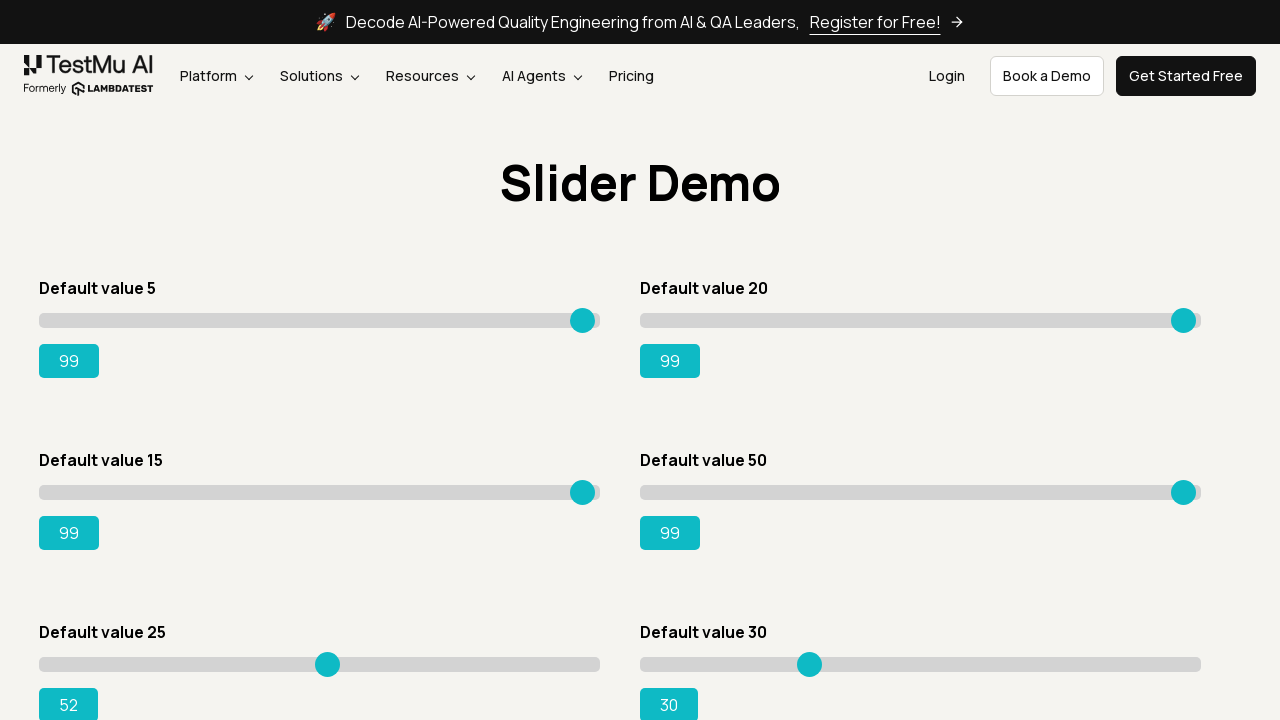

Pressed ArrowRight on slider 5, current value: 53 on input.sp__range >> nth=4
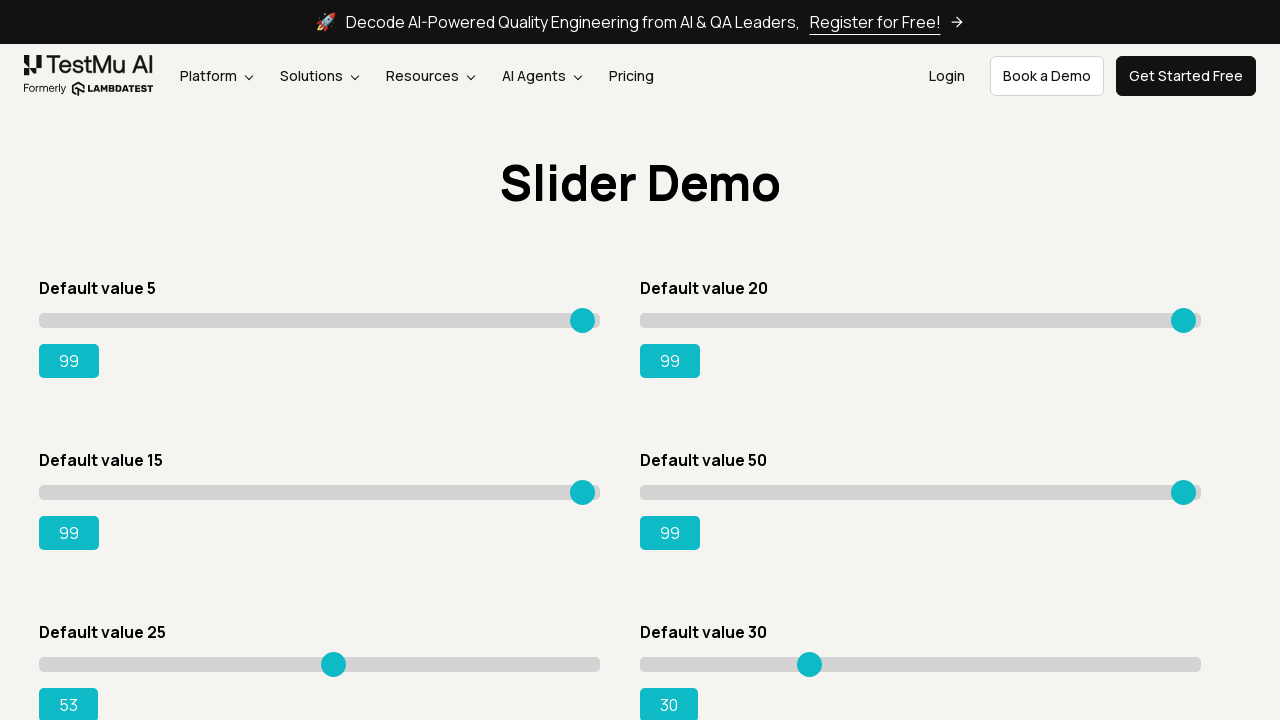

Pressed ArrowRight on slider 5, current value: 54 on input.sp__range >> nth=4
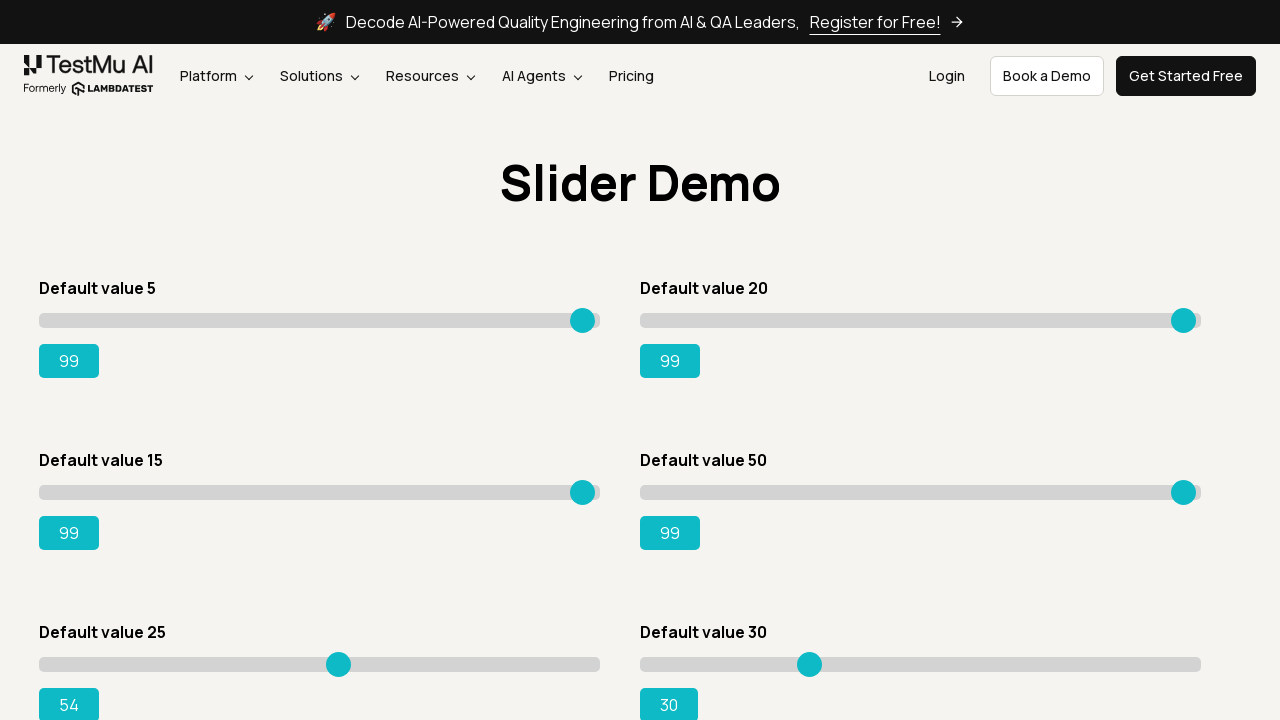

Pressed ArrowRight on slider 5, current value: 55 on input.sp__range >> nth=4
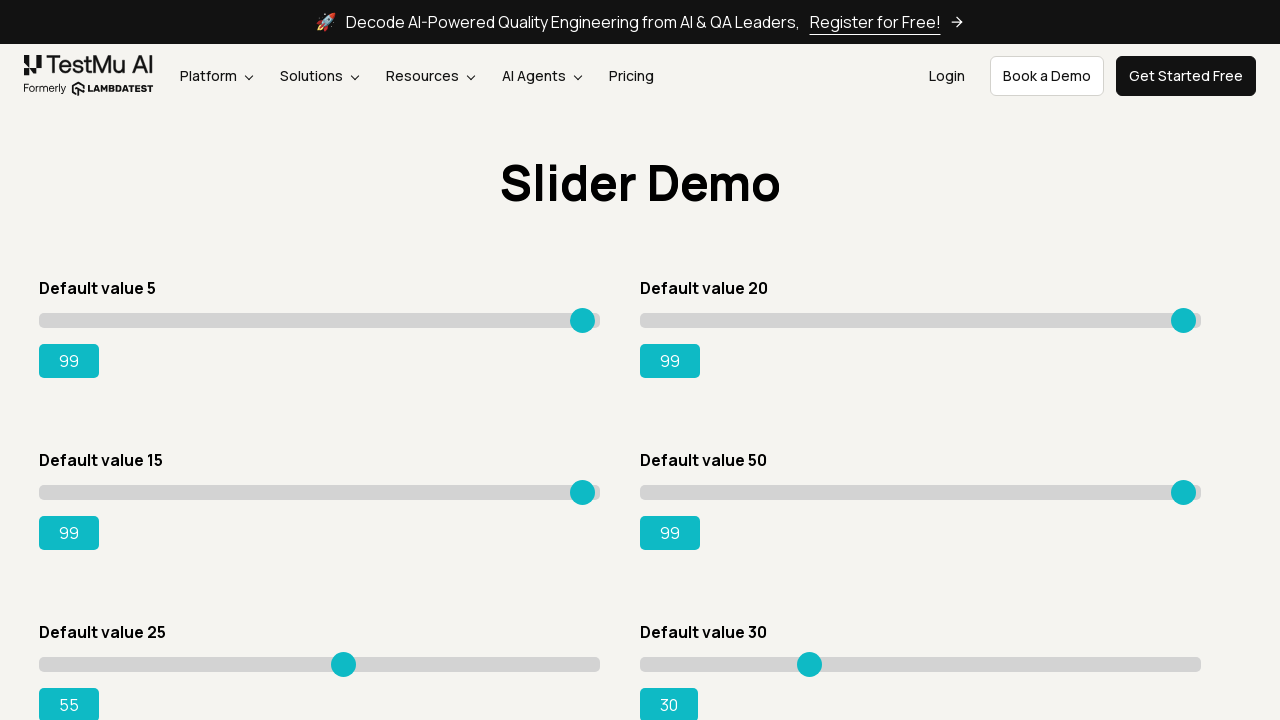

Pressed ArrowRight on slider 5, current value: 56 on input.sp__range >> nth=4
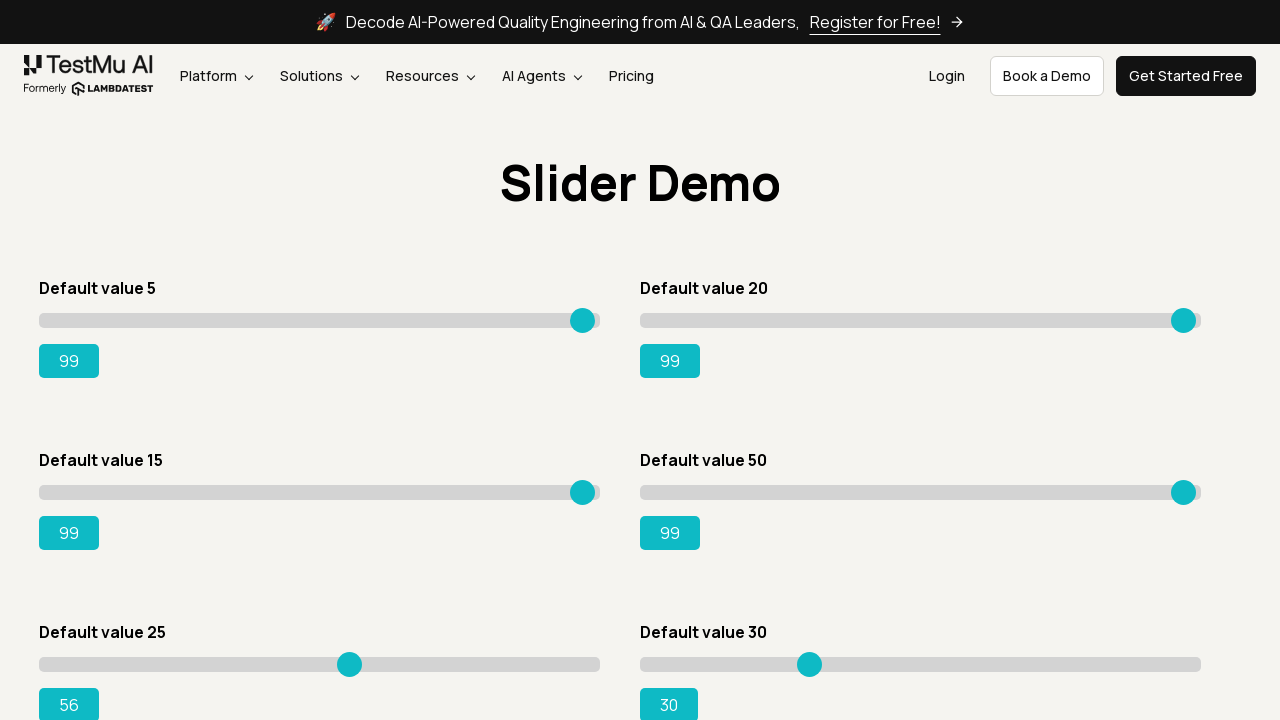

Pressed ArrowRight on slider 5, current value: 57 on input.sp__range >> nth=4
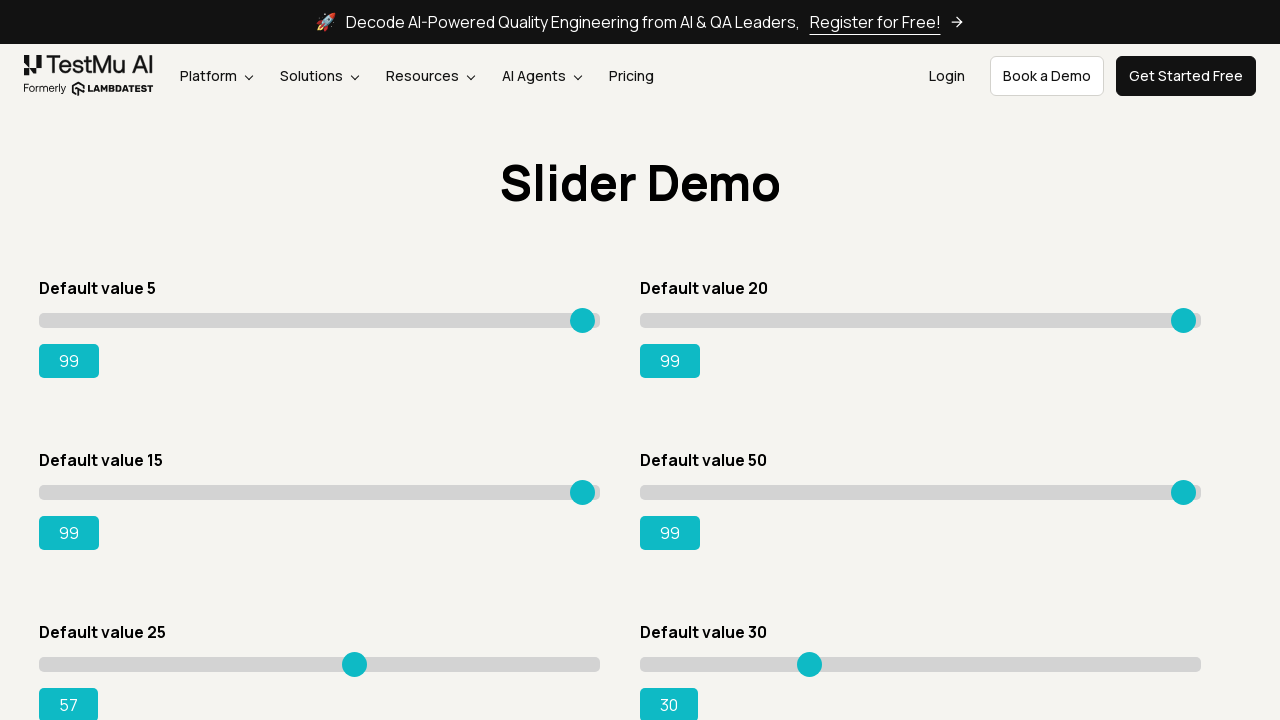

Pressed ArrowRight on slider 5, current value: 58 on input.sp__range >> nth=4
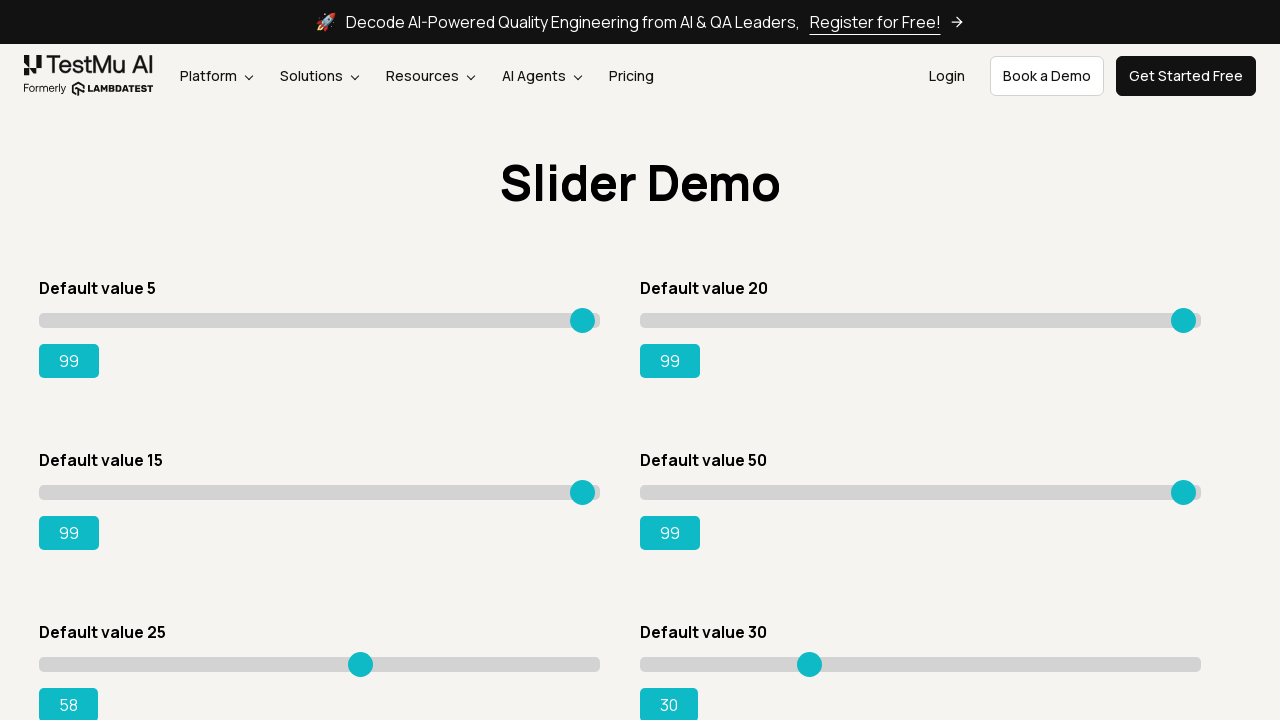

Pressed ArrowRight on slider 5, current value: 59 on input.sp__range >> nth=4
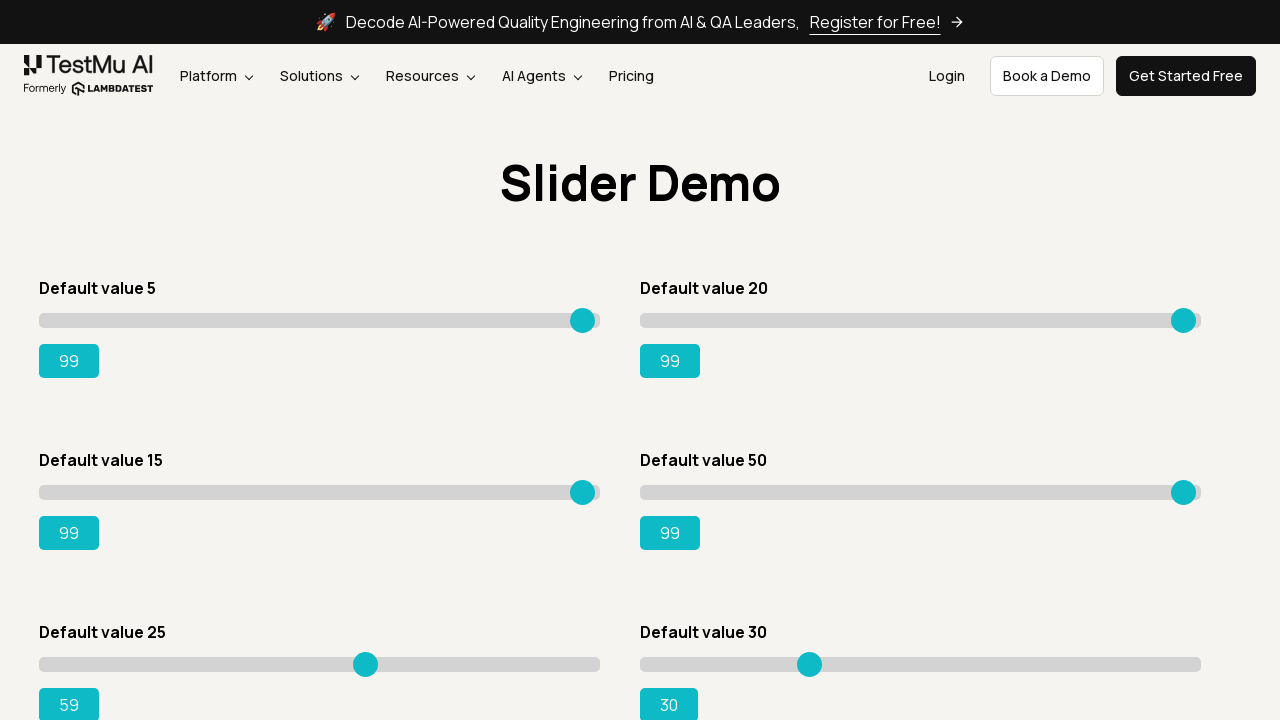

Pressed ArrowRight on slider 5, current value: 60 on input.sp__range >> nth=4
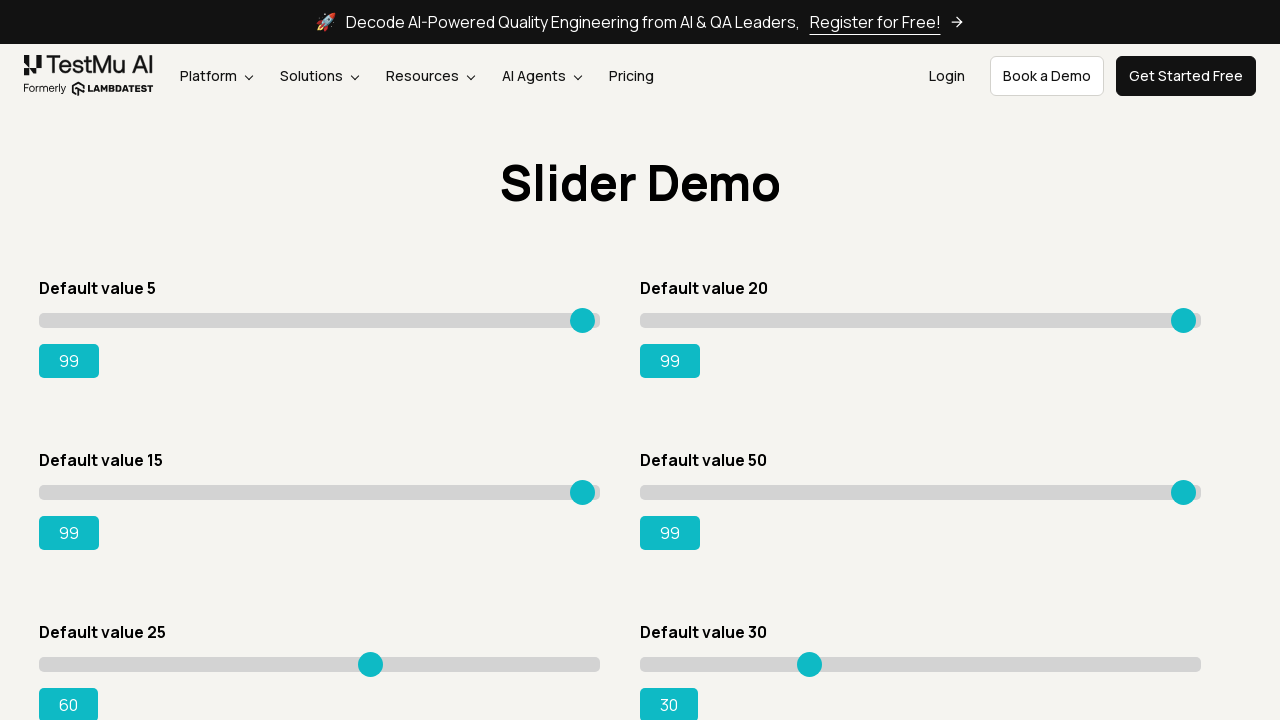

Pressed ArrowRight on slider 5, current value: 61 on input.sp__range >> nth=4
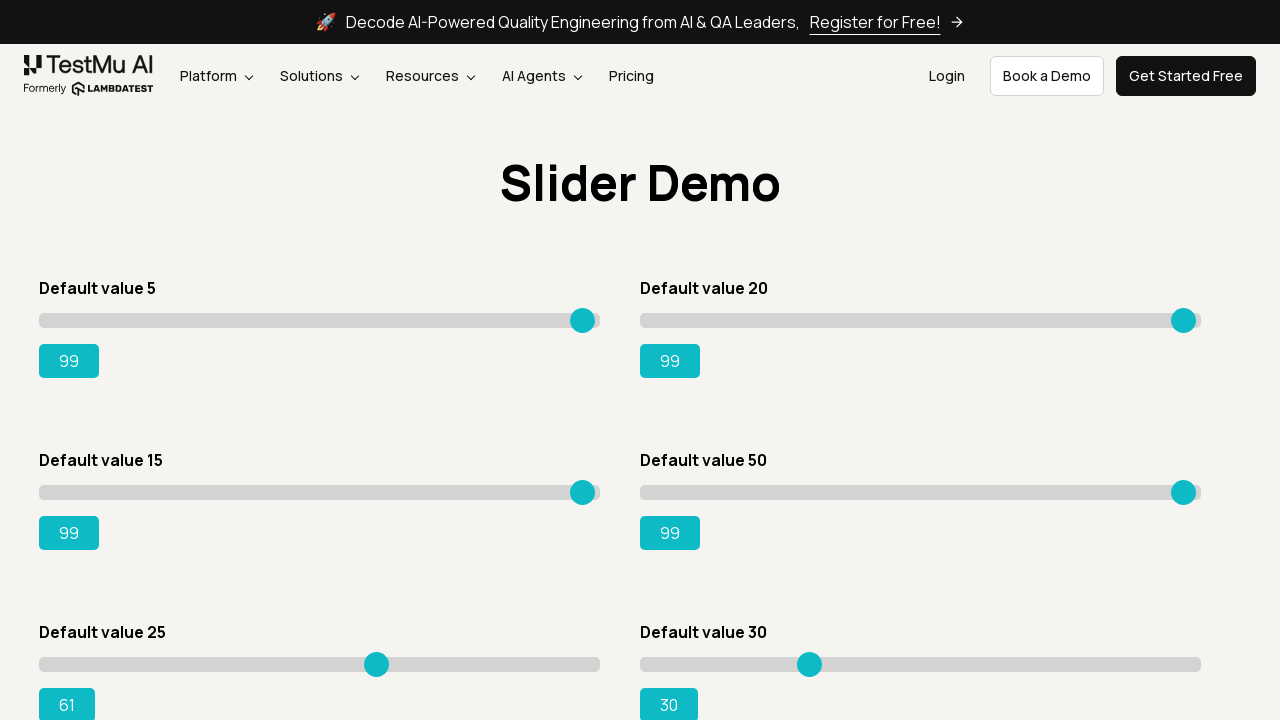

Pressed ArrowRight on slider 5, current value: 62 on input.sp__range >> nth=4
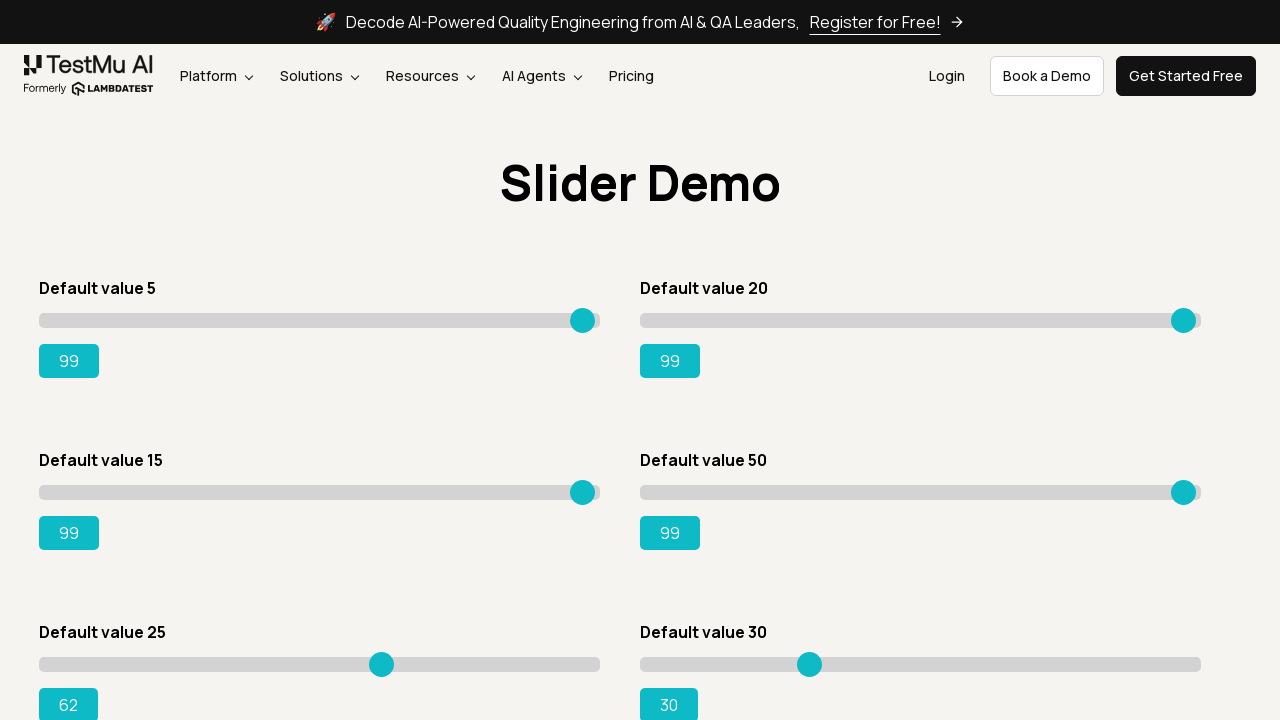

Pressed ArrowRight on slider 5, current value: 63 on input.sp__range >> nth=4
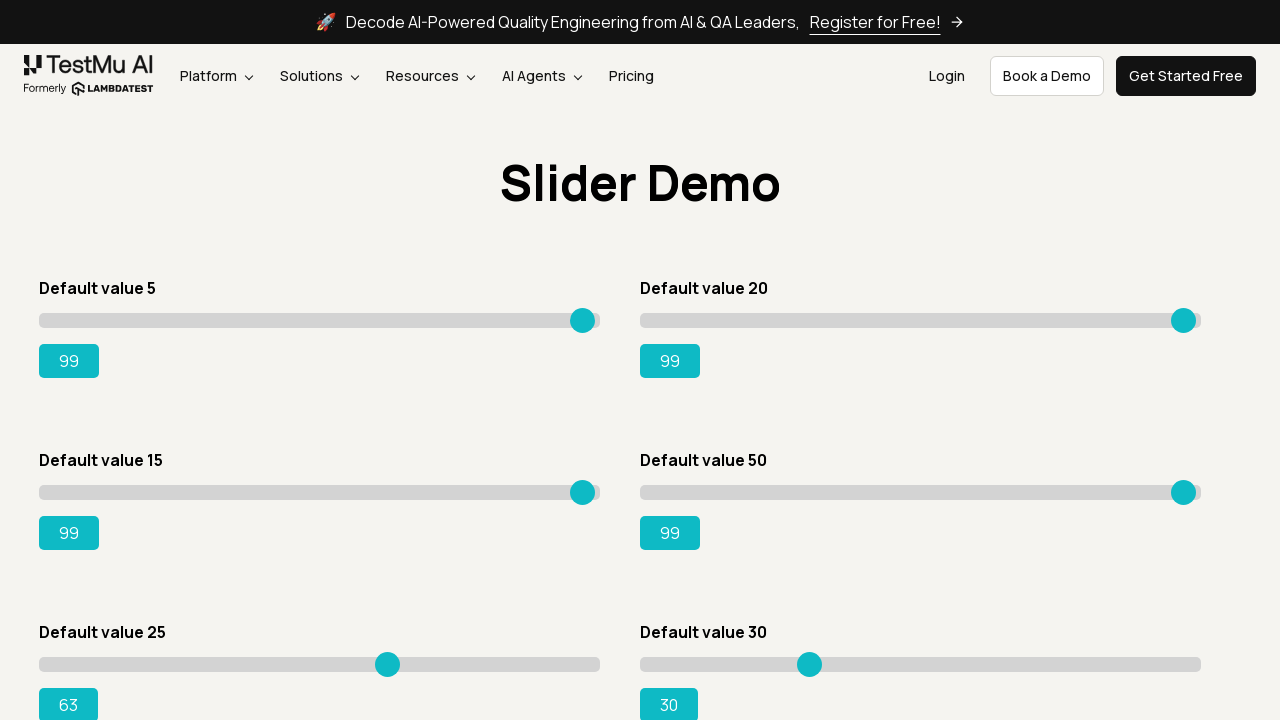

Pressed ArrowRight on slider 5, current value: 64 on input.sp__range >> nth=4
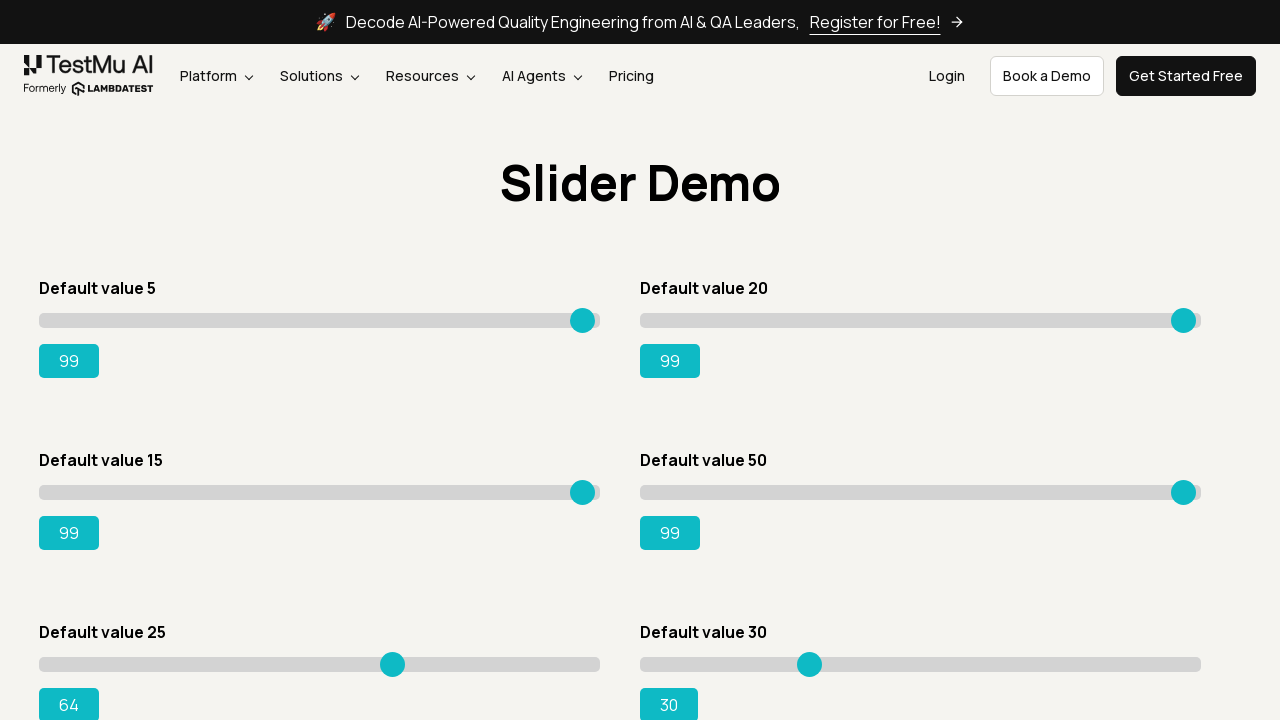

Pressed ArrowRight on slider 5, current value: 65 on input.sp__range >> nth=4
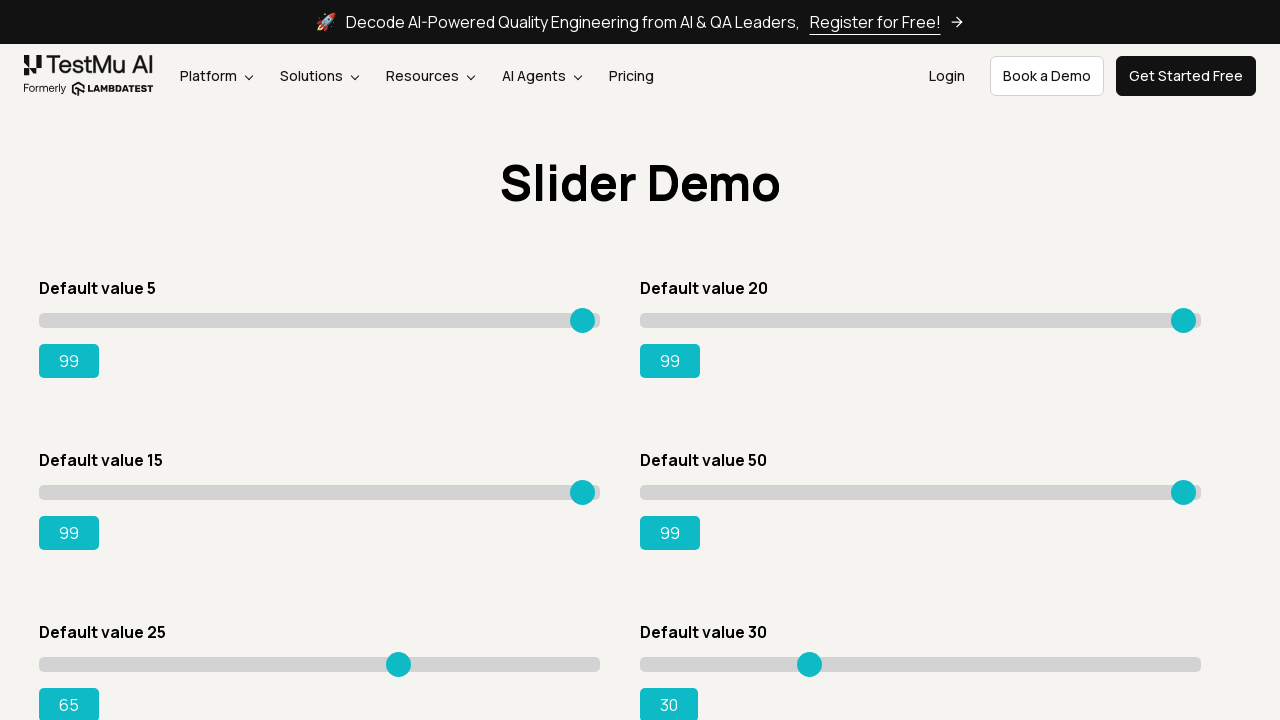

Pressed ArrowRight on slider 5, current value: 66 on input.sp__range >> nth=4
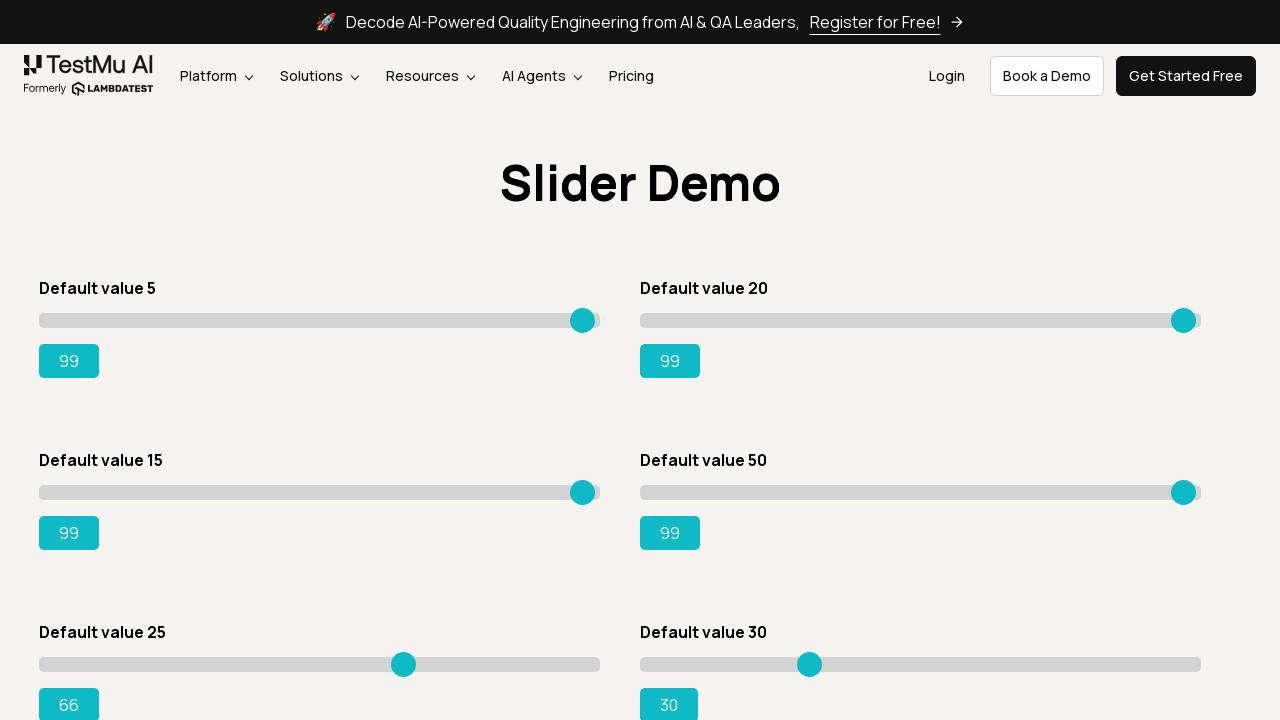

Pressed ArrowRight on slider 5, current value: 67 on input.sp__range >> nth=4
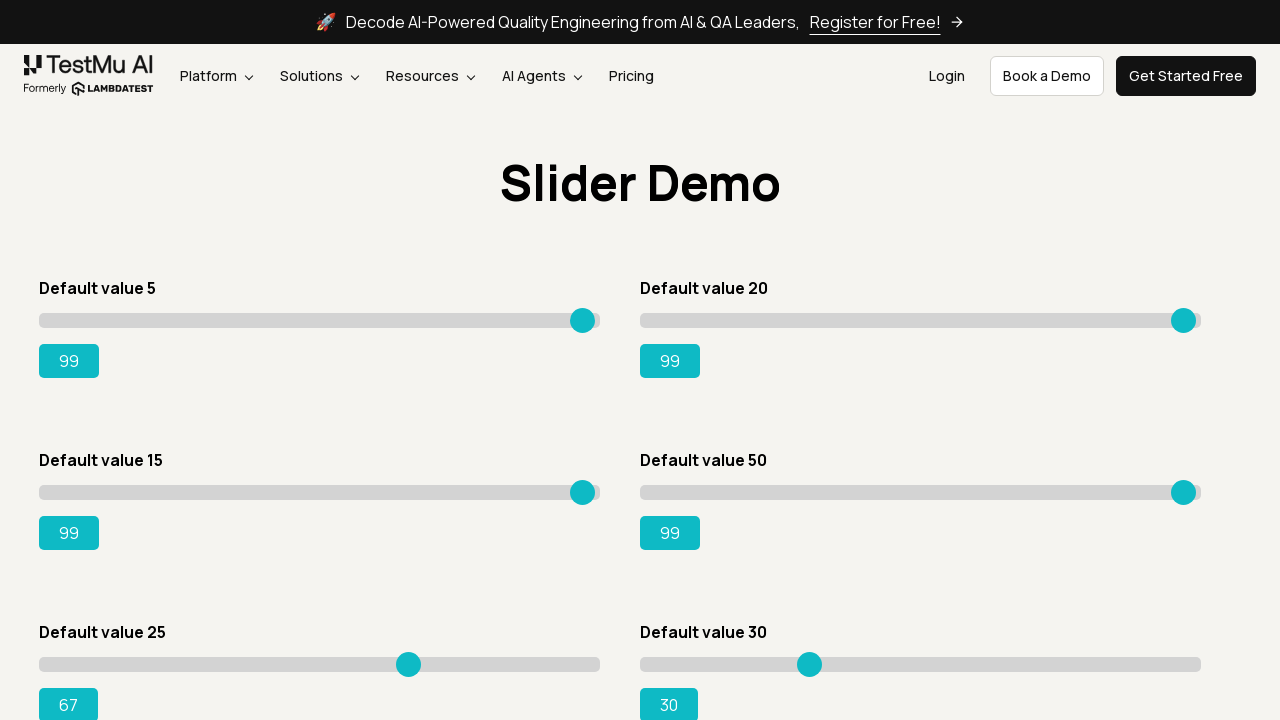

Pressed ArrowRight on slider 5, current value: 68 on input.sp__range >> nth=4
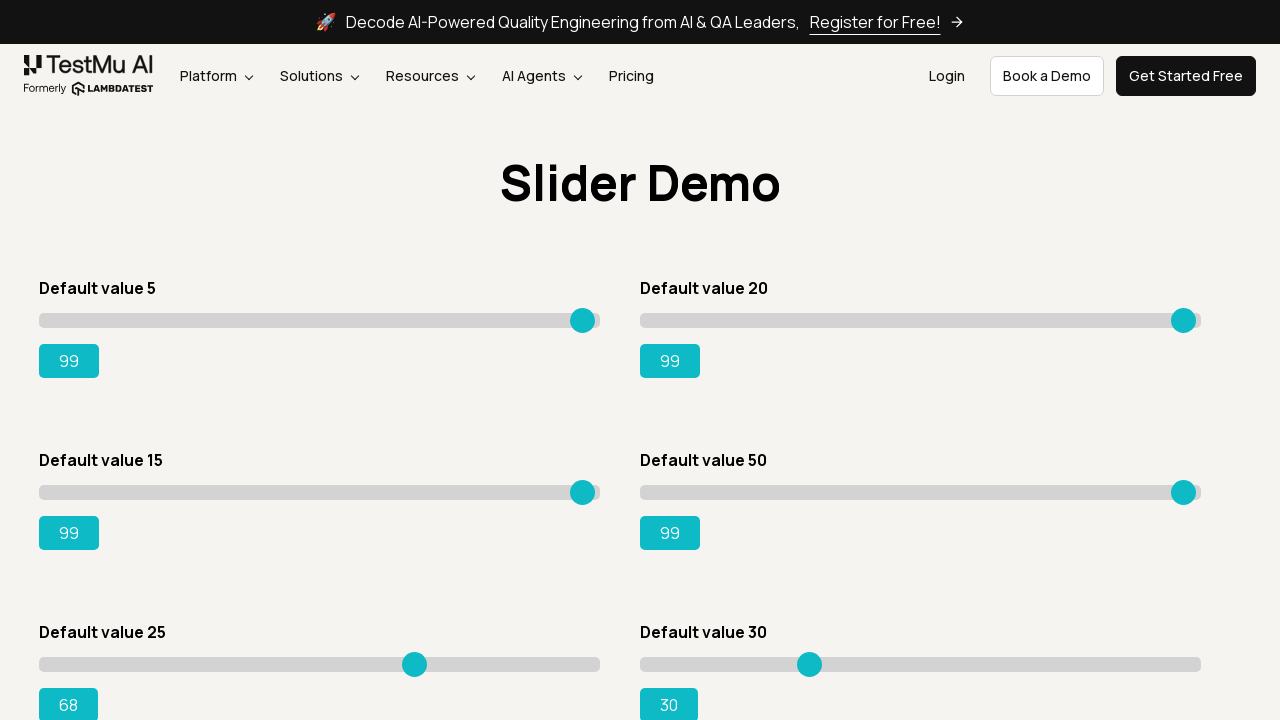

Pressed ArrowRight on slider 5, current value: 69 on input.sp__range >> nth=4
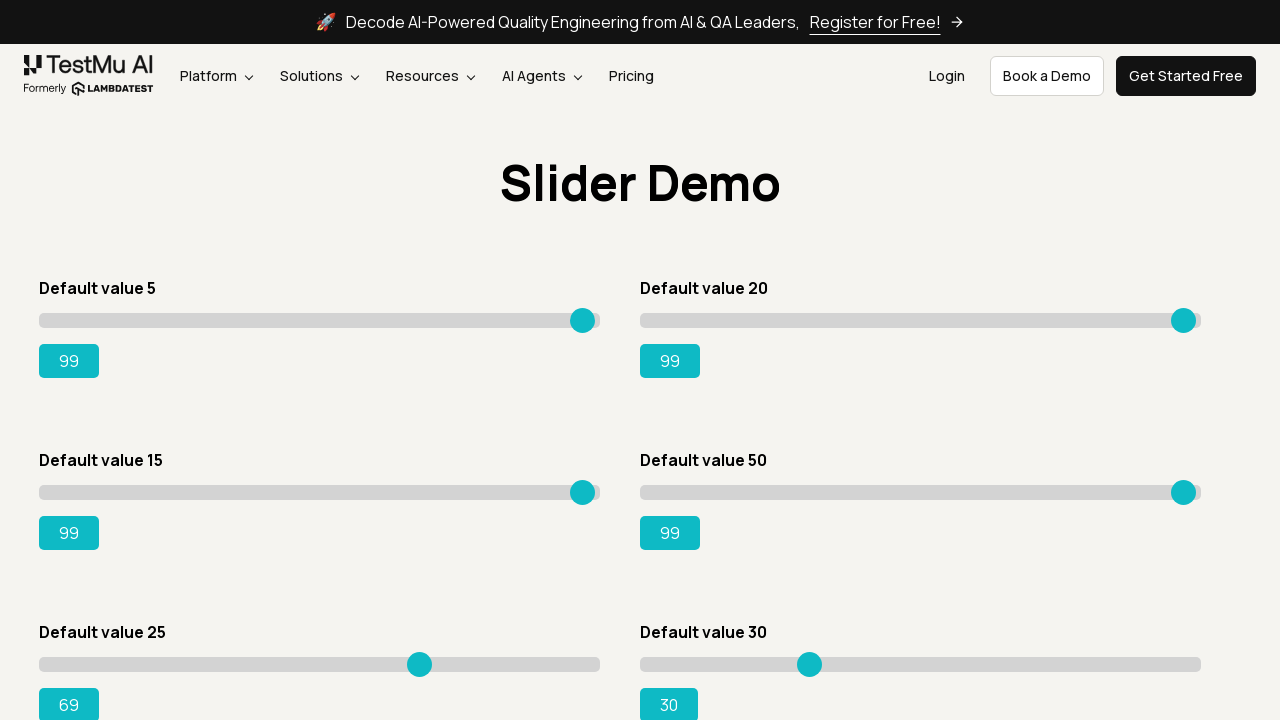

Pressed ArrowRight on slider 5, current value: 70 on input.sp__range >> nth=4
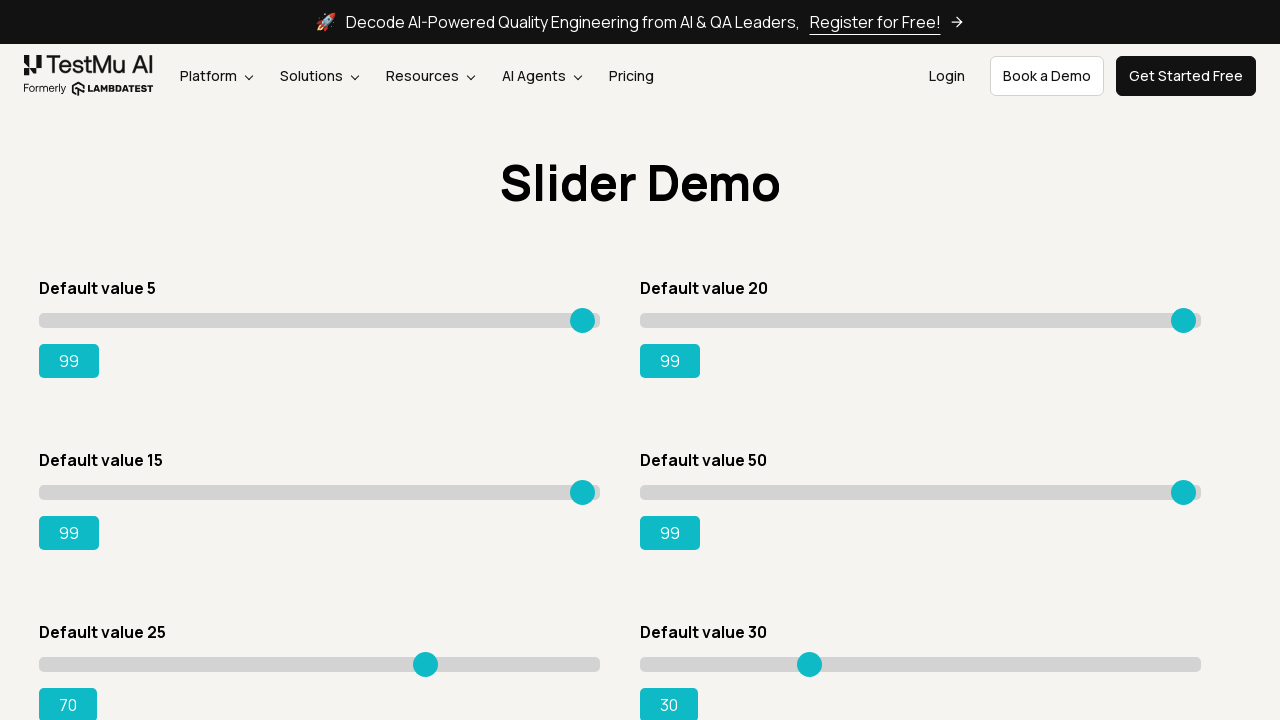

Pressed ArrowRight on slider 5, current value: 71 on input.sp__range >> nth=4
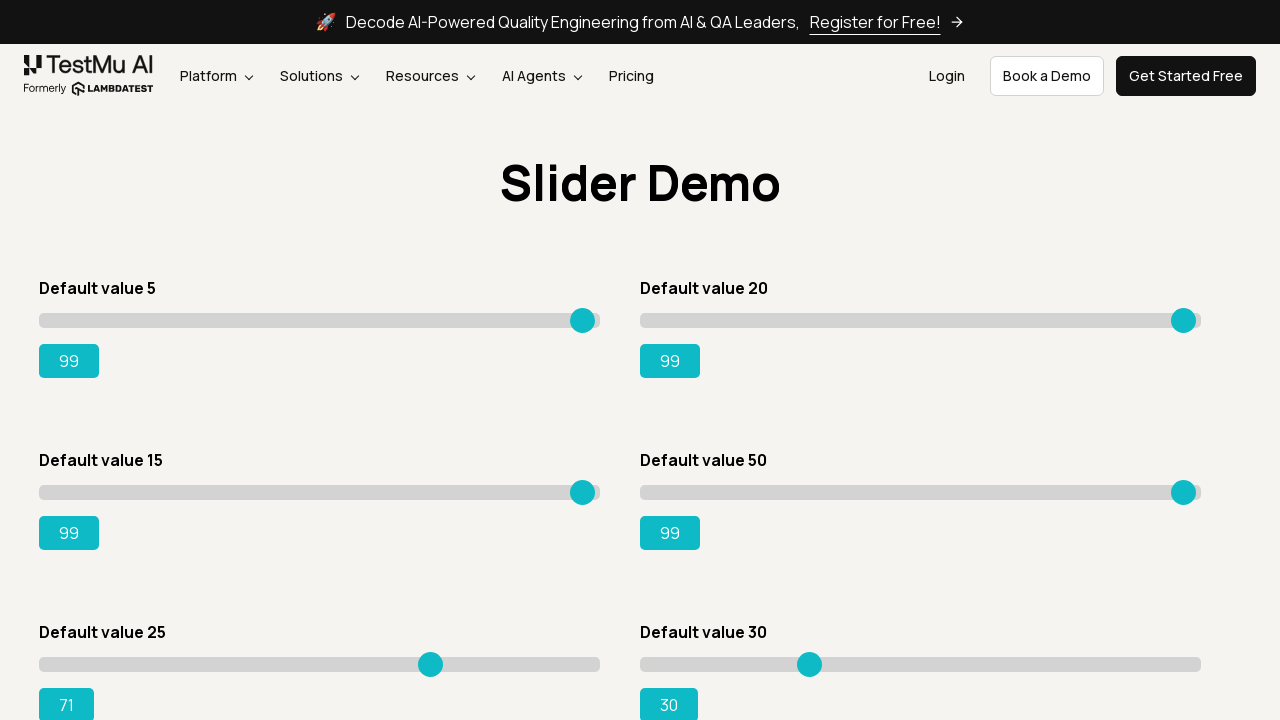

Pressed ArrowRight on slider 5, current value: 72 on input.sp__range >> nth=4
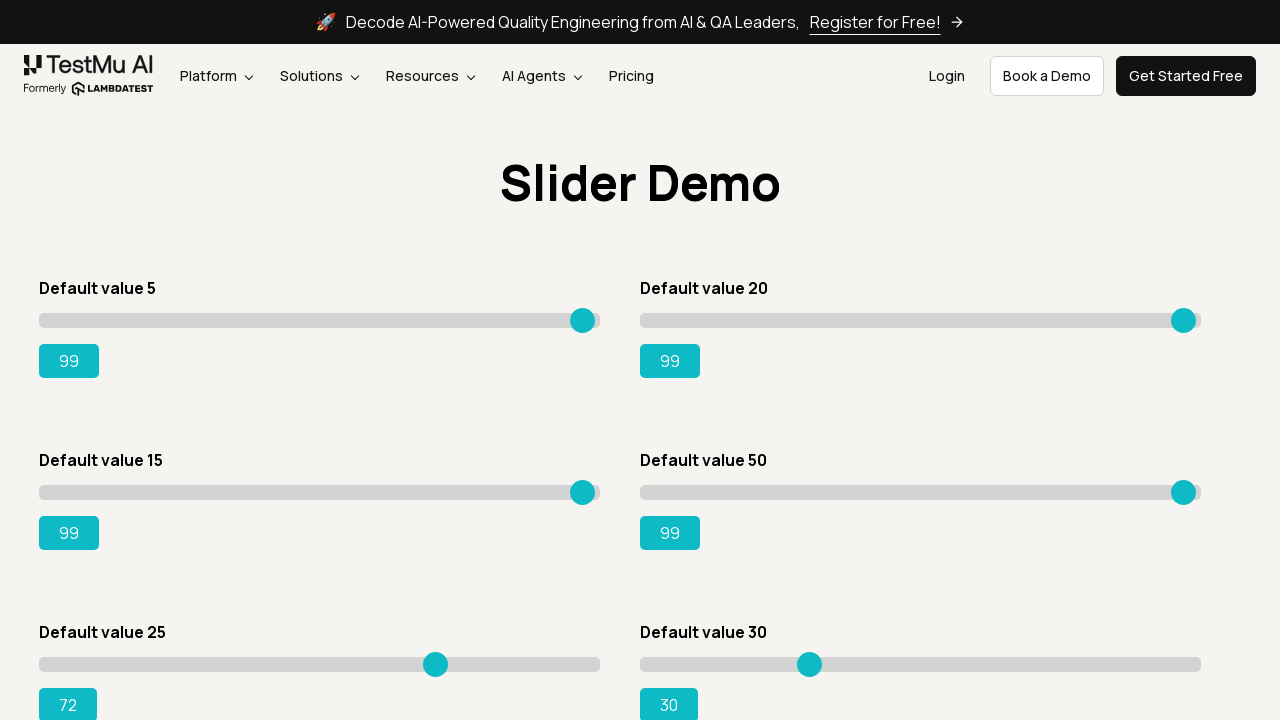

Pressed ArrowRight on slider 5, current value: 73 on input.sp__range >> nth=4
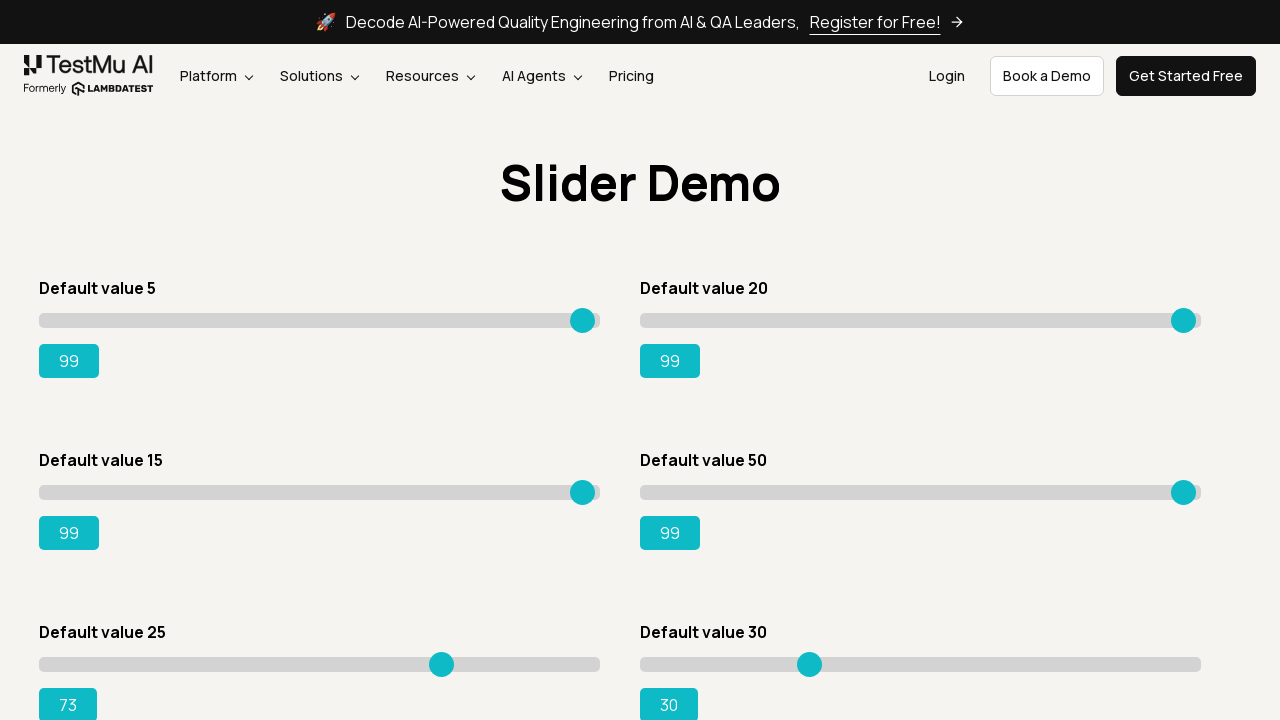

Pressed ArrowRight on slider 5, current value: 74 on input.sp__range >> nth=4
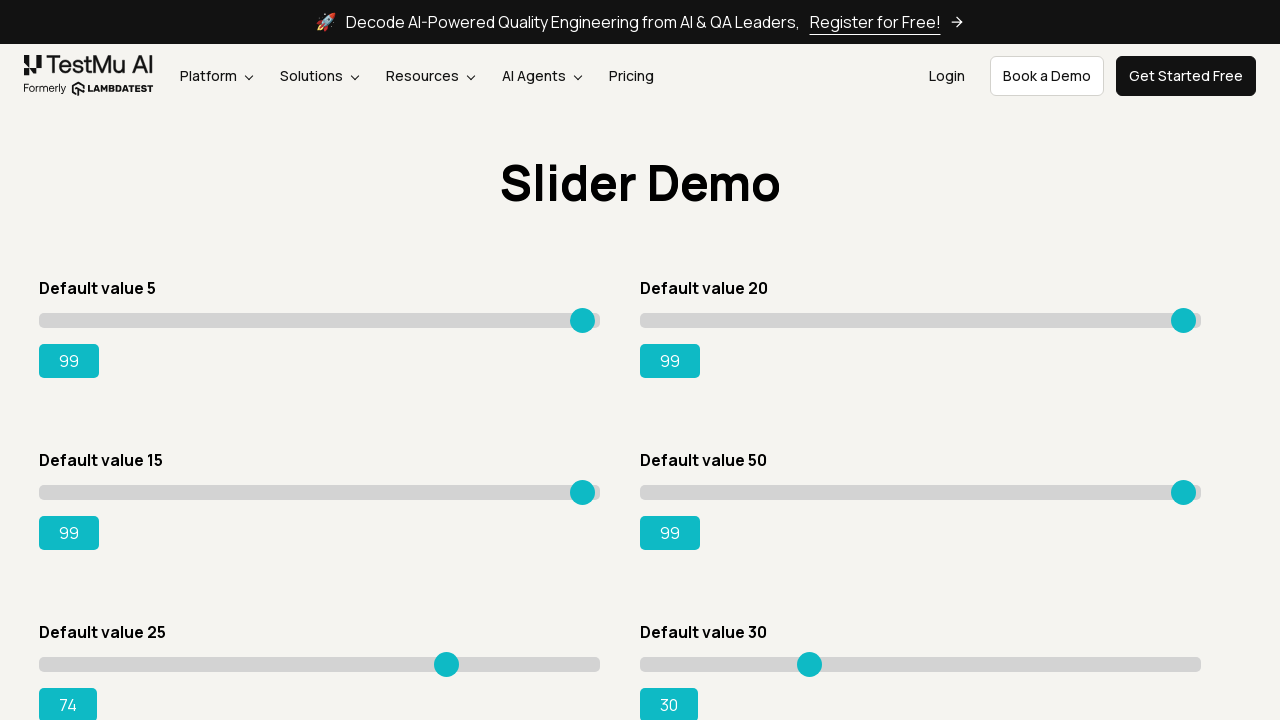

Pressed ArrowRight on slider 5, current value: 75 on input.sp__range >> nth=4
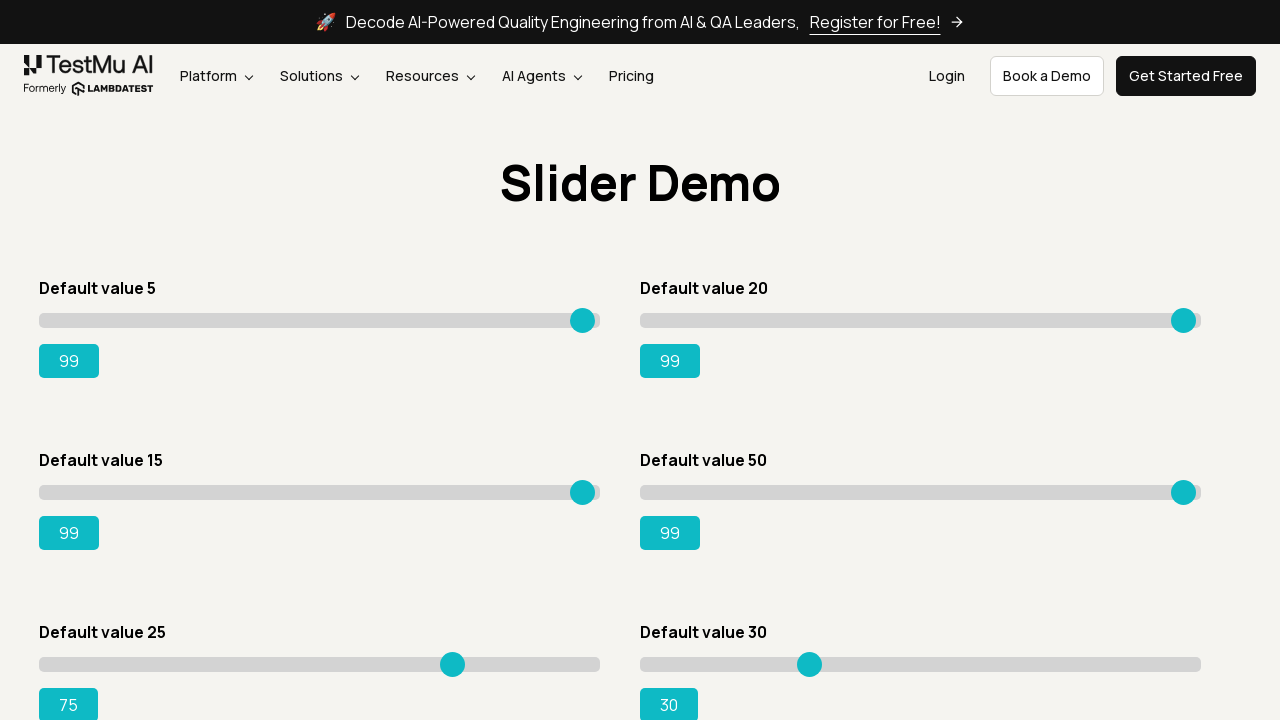

Pressed ArrowRight on slider 5, current value: 76 on input.sp__range >> nth=4
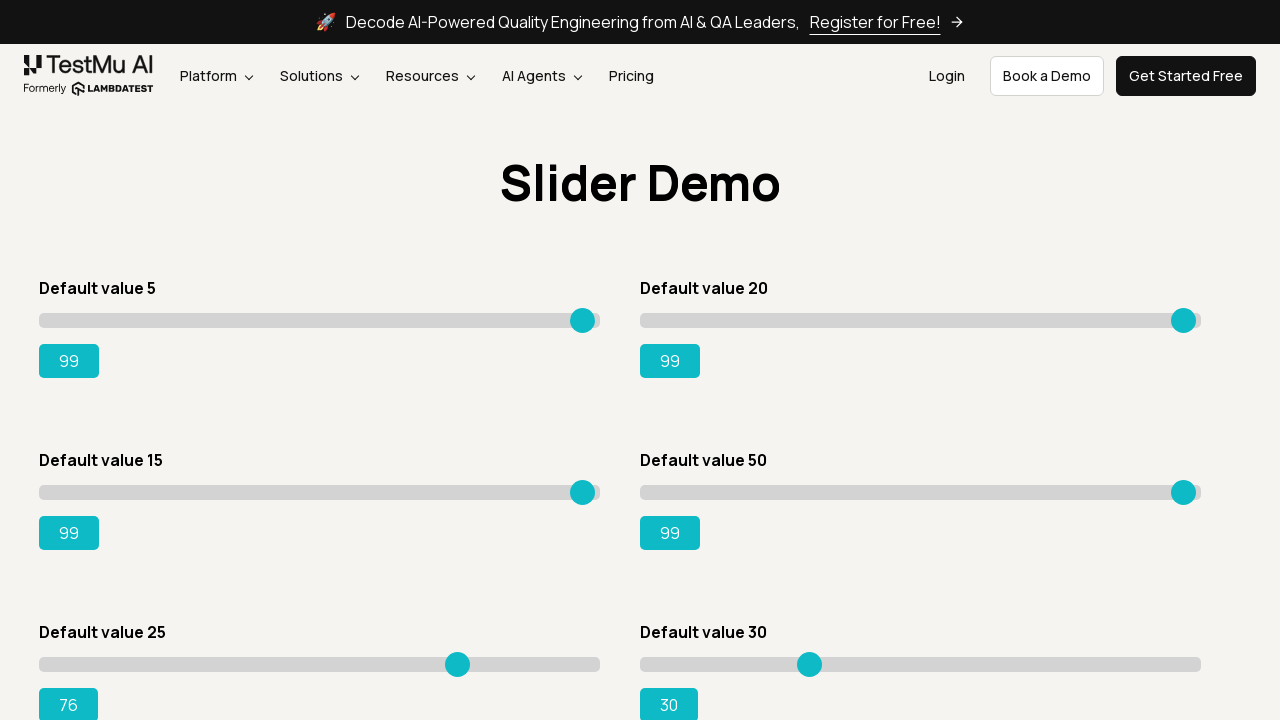

Pressed ArrowRight on slider 5, current value: 77 on input.sp__range >> nth=4
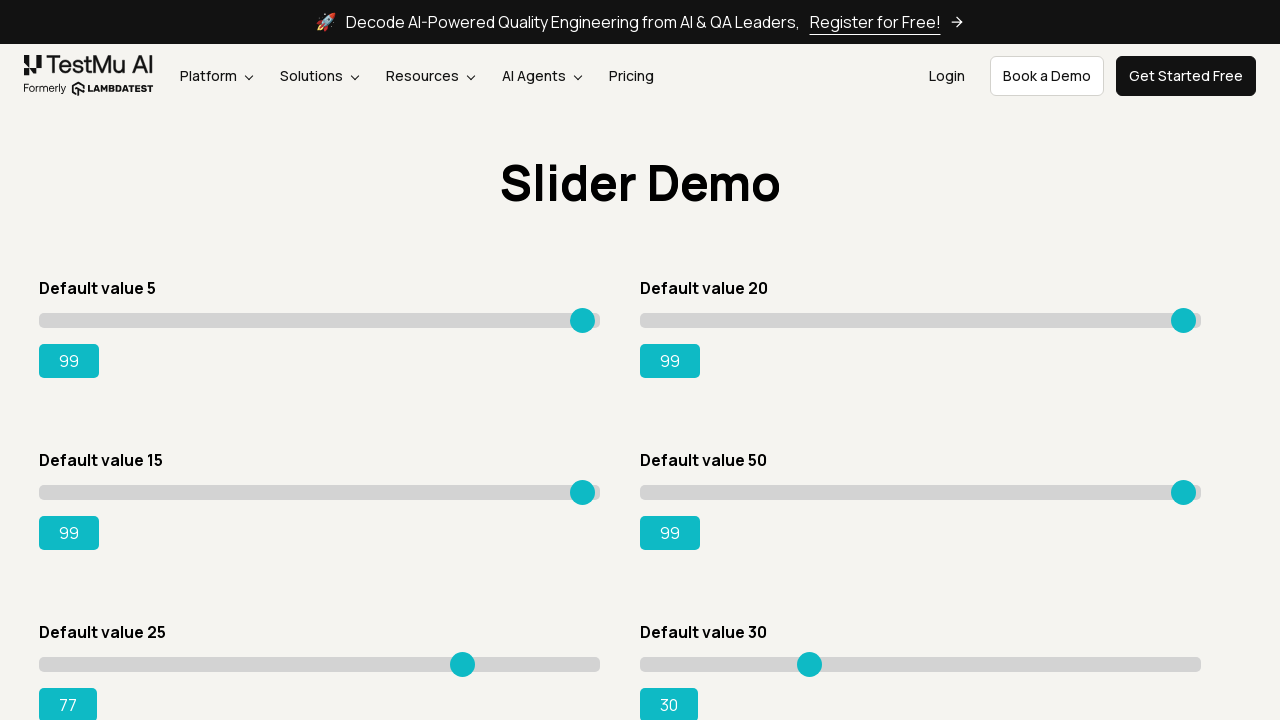

Pressed ArrowRight on slider 5, current value: 78 on input.sp__range >> nth=4
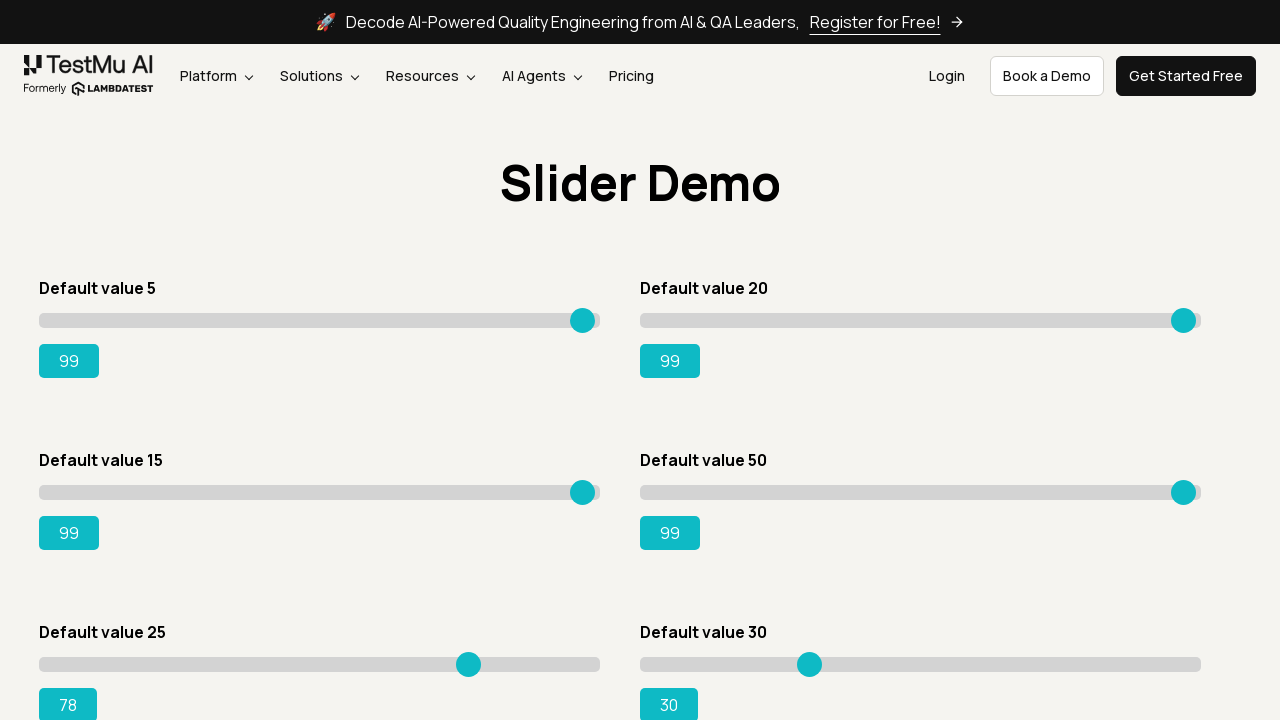

Pressed ArrowRight on slider 5, current value: 79 on input.sp__range >> nth=4
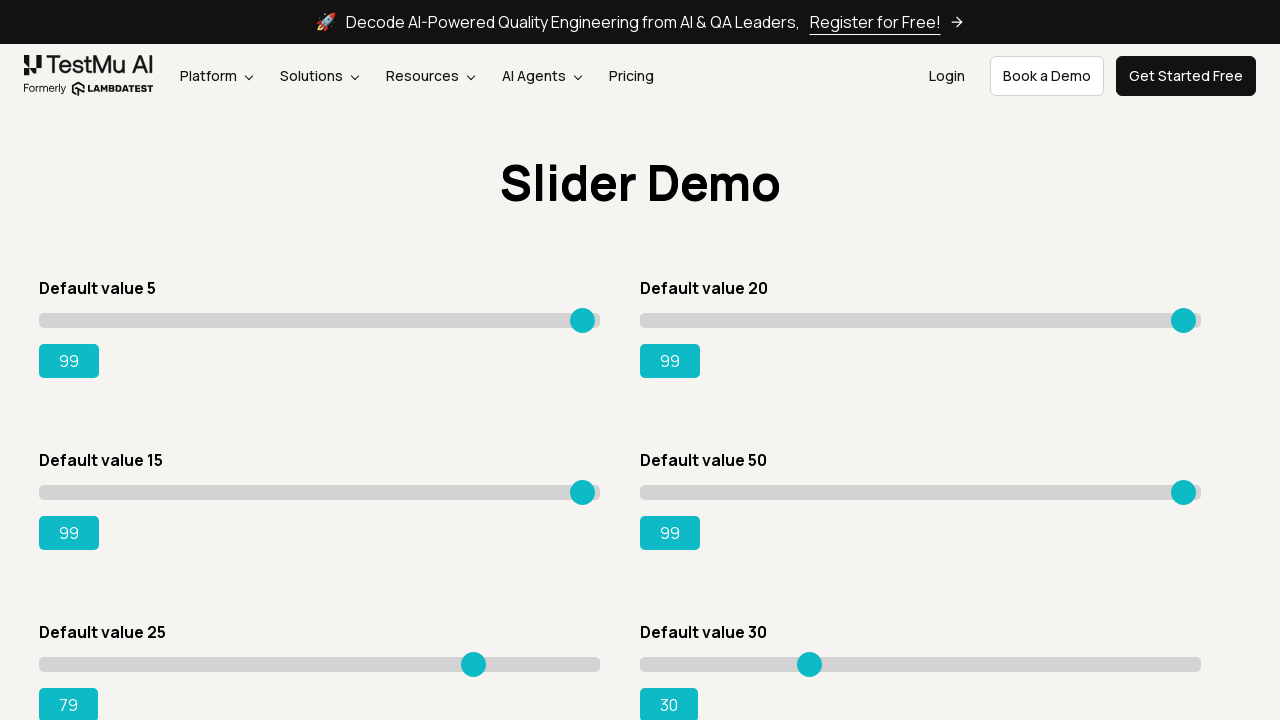

Pressed ArrowRight on slider 5, current value: 80 on input.sp__range >> nth=4
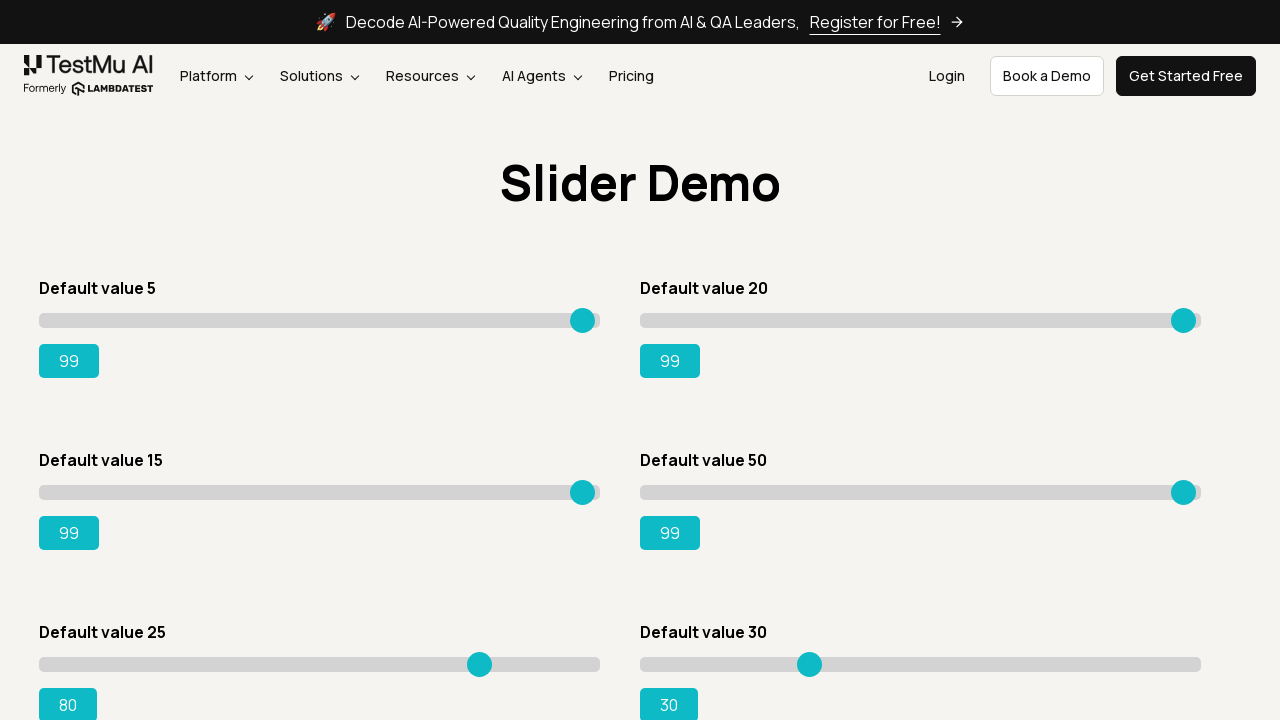

Pressed ArrowRight on slider 5, current value: 81 on input.sp__range >> nth=4
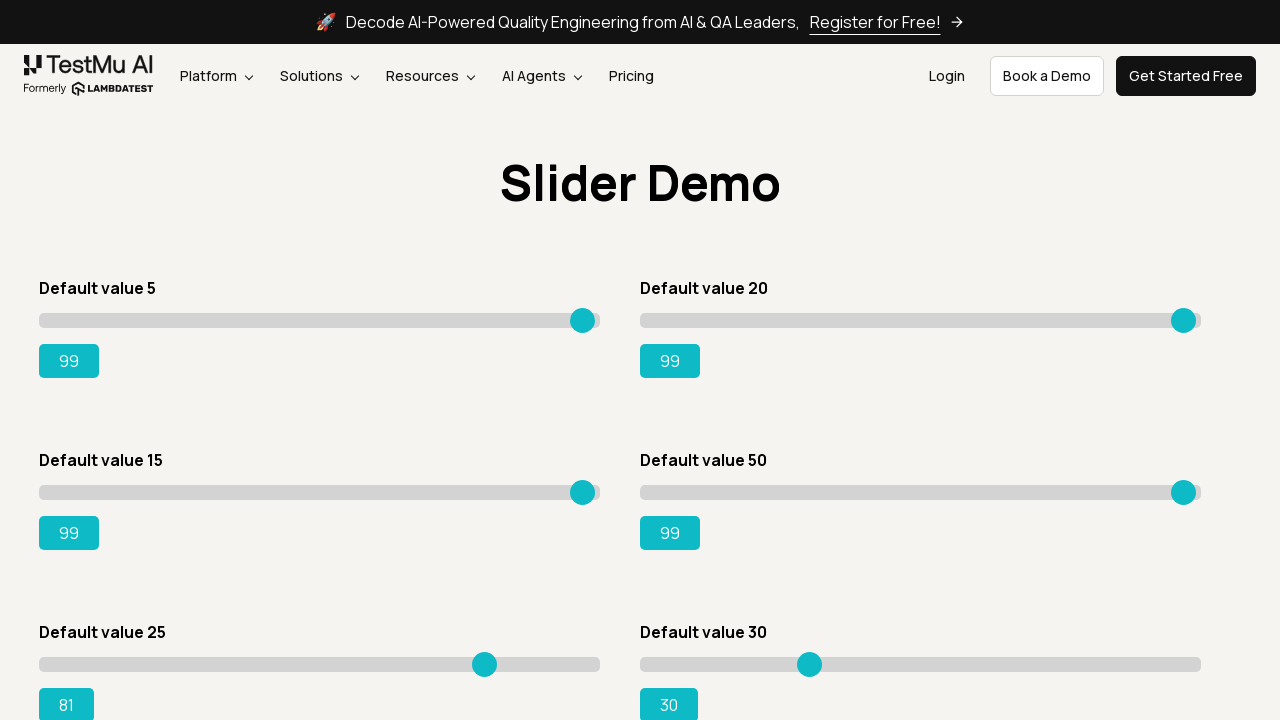

Pressed ArrowRight on slider 5, current value: 82 on input.sp__range >> nth=4
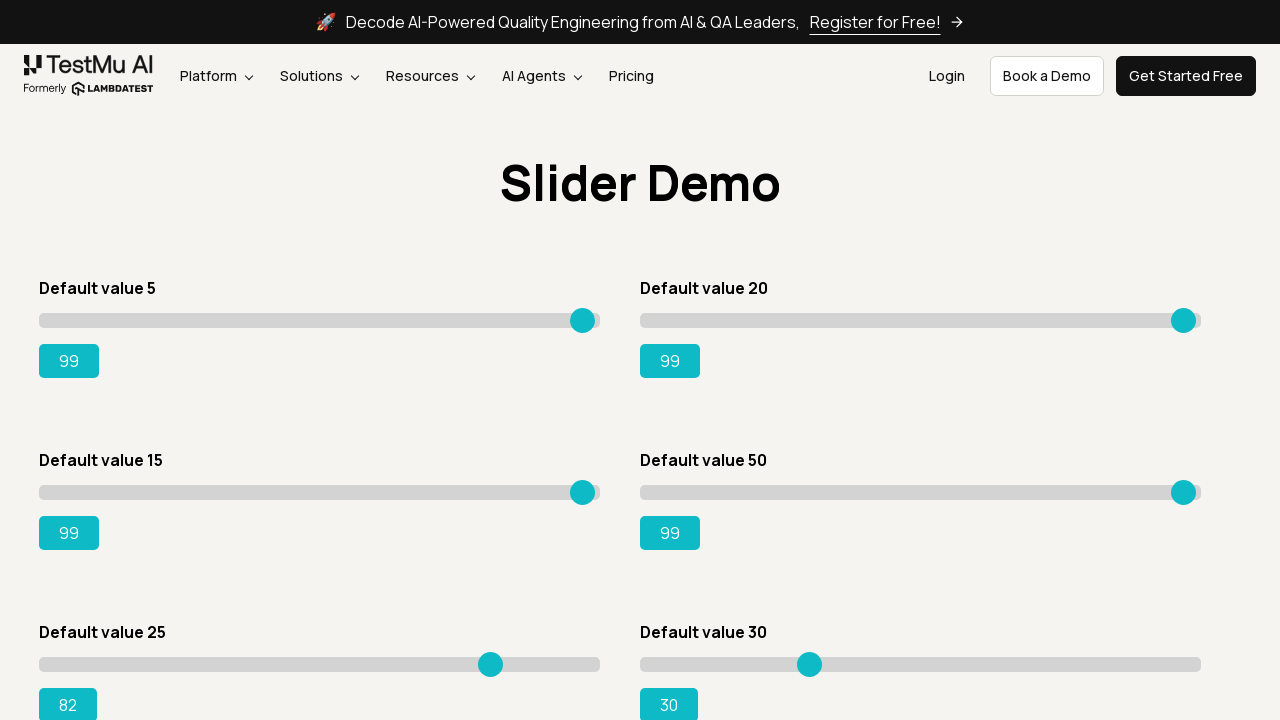

Pressed ArrowRight on slider 5, current value: 83 on input.sp__range >> nth=4
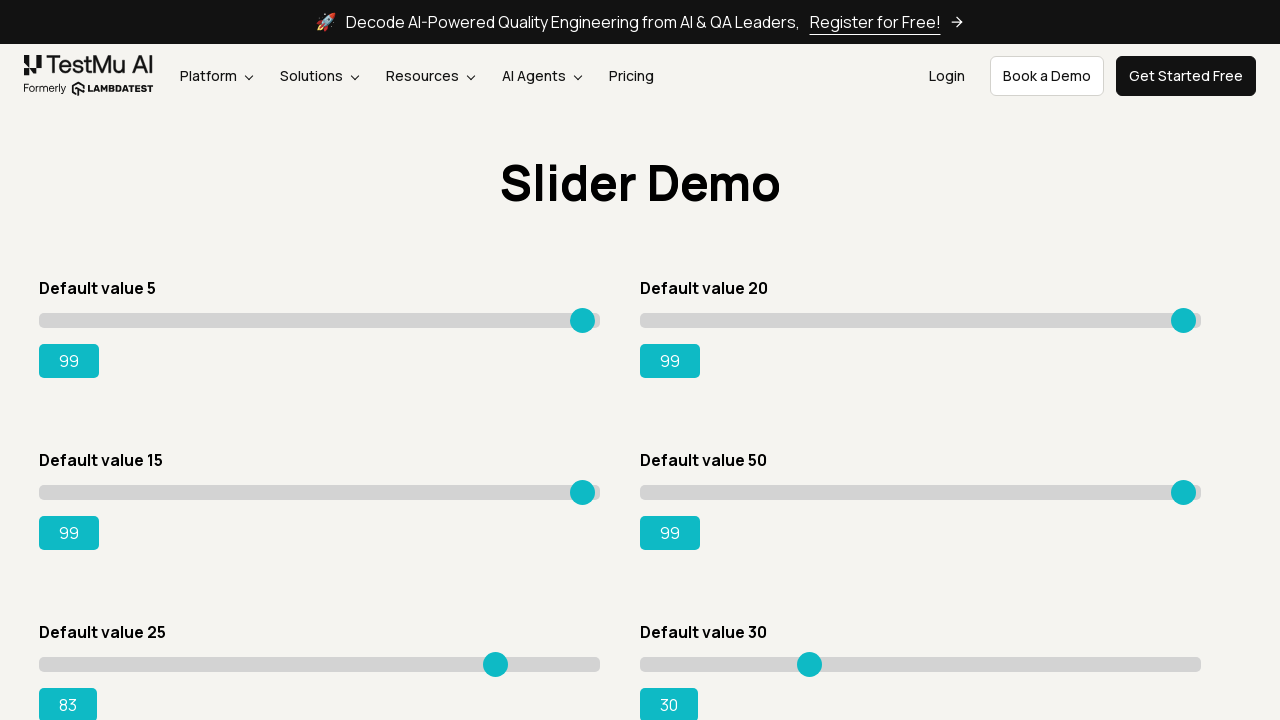

Pressed ArrowRight on slider 5, current value: 84 on input.sp__range >> nth=4
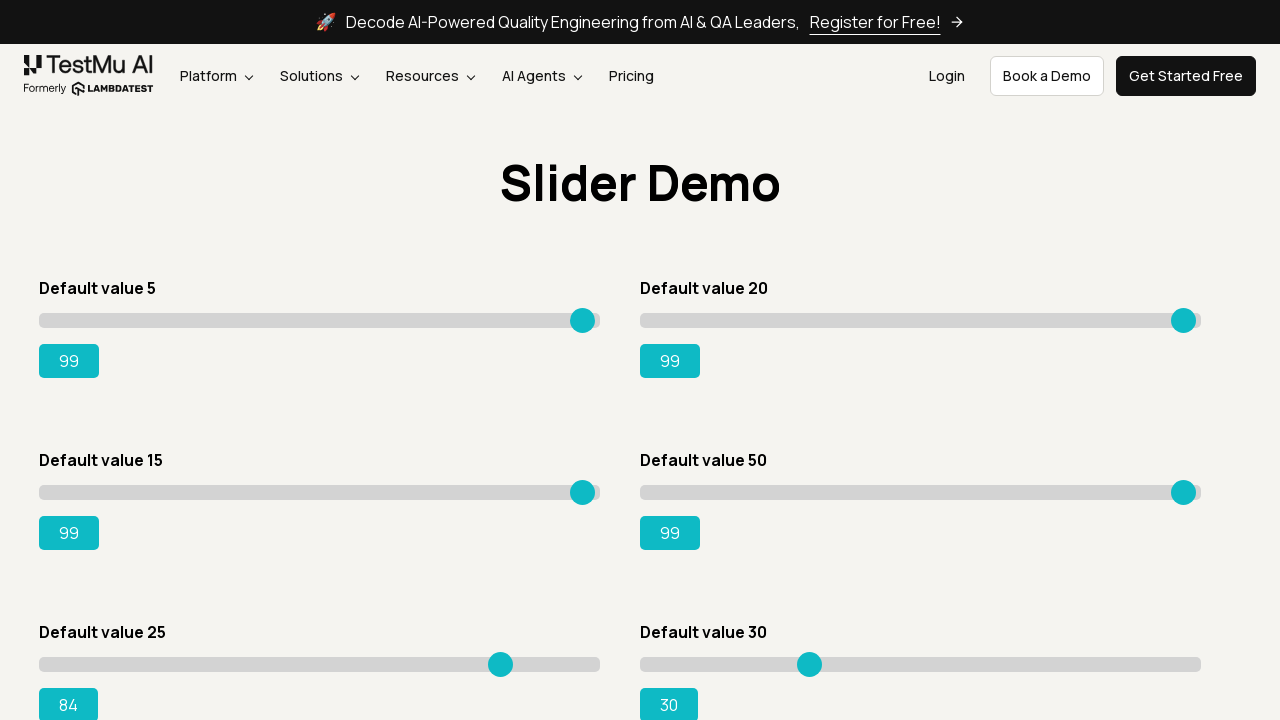

Pressed ArrowRight on slider 5, current value: 85 on input.sp__range >> nth=4
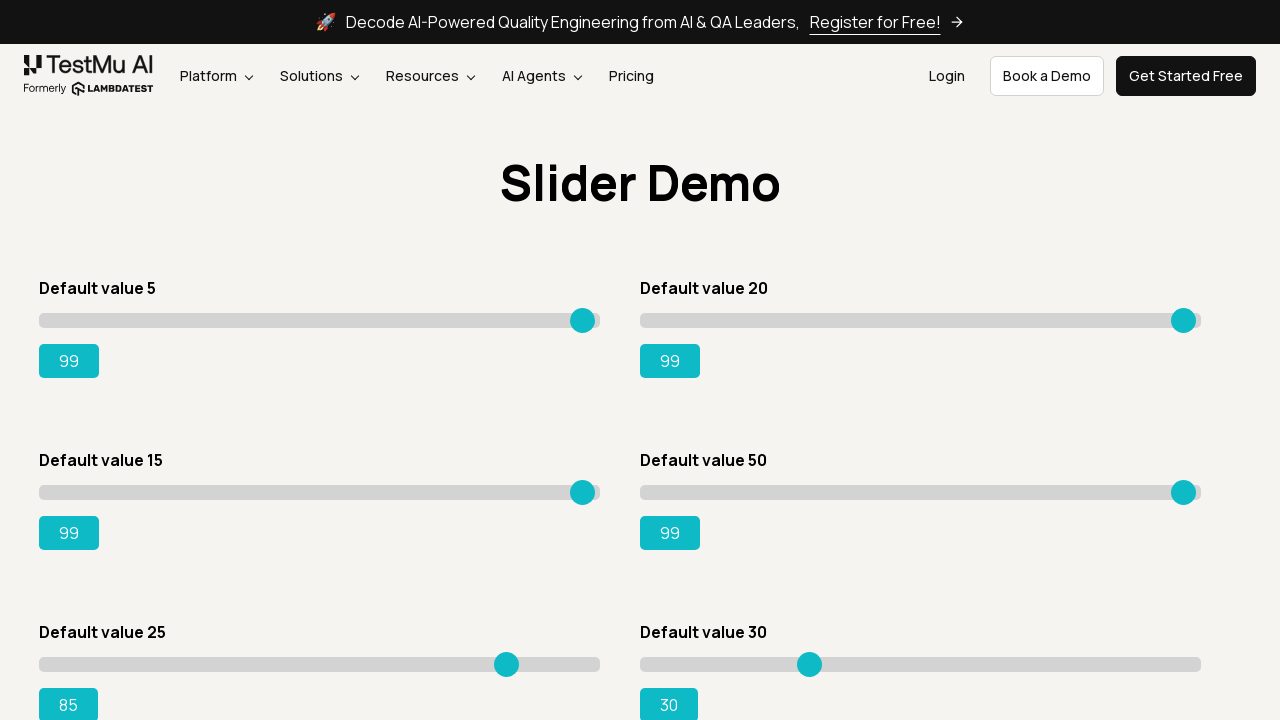

Pressed ArrowRight on slider 5, current value: 86 on input.sp__range >> nth=4
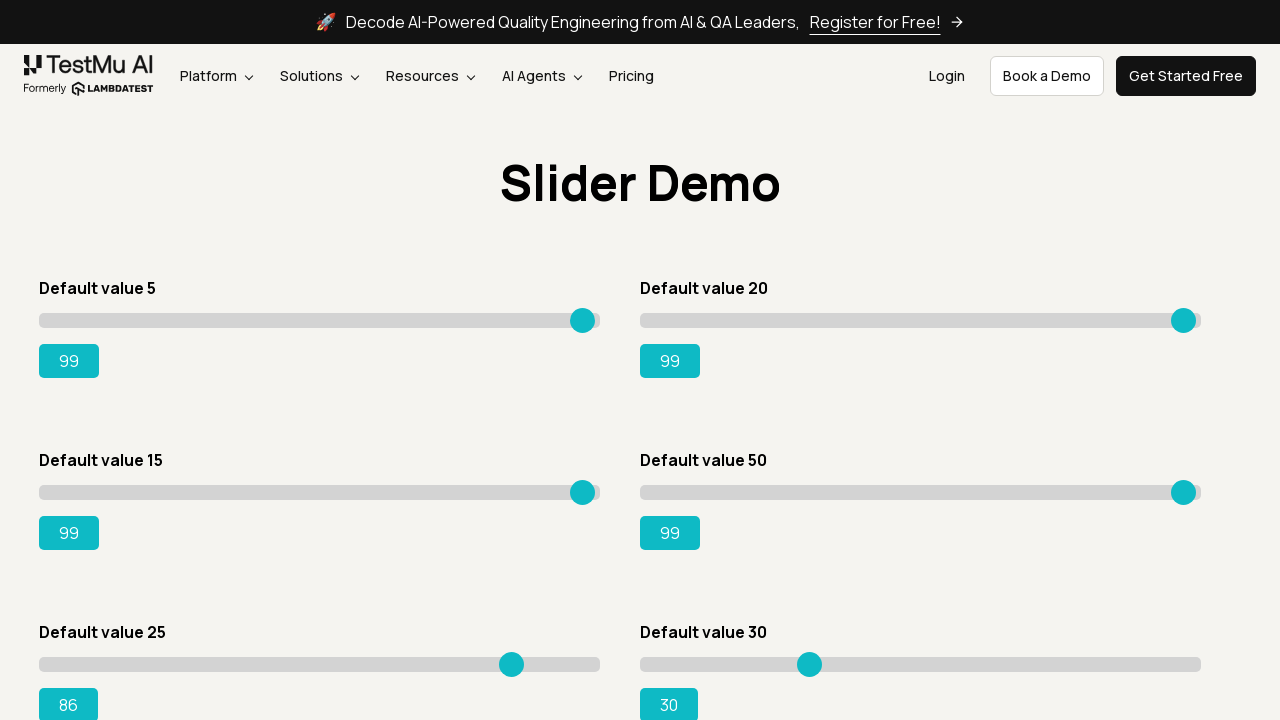

Pressed ArrowRight on slider 5, current value: 87 on input.sp__range >> nth=4
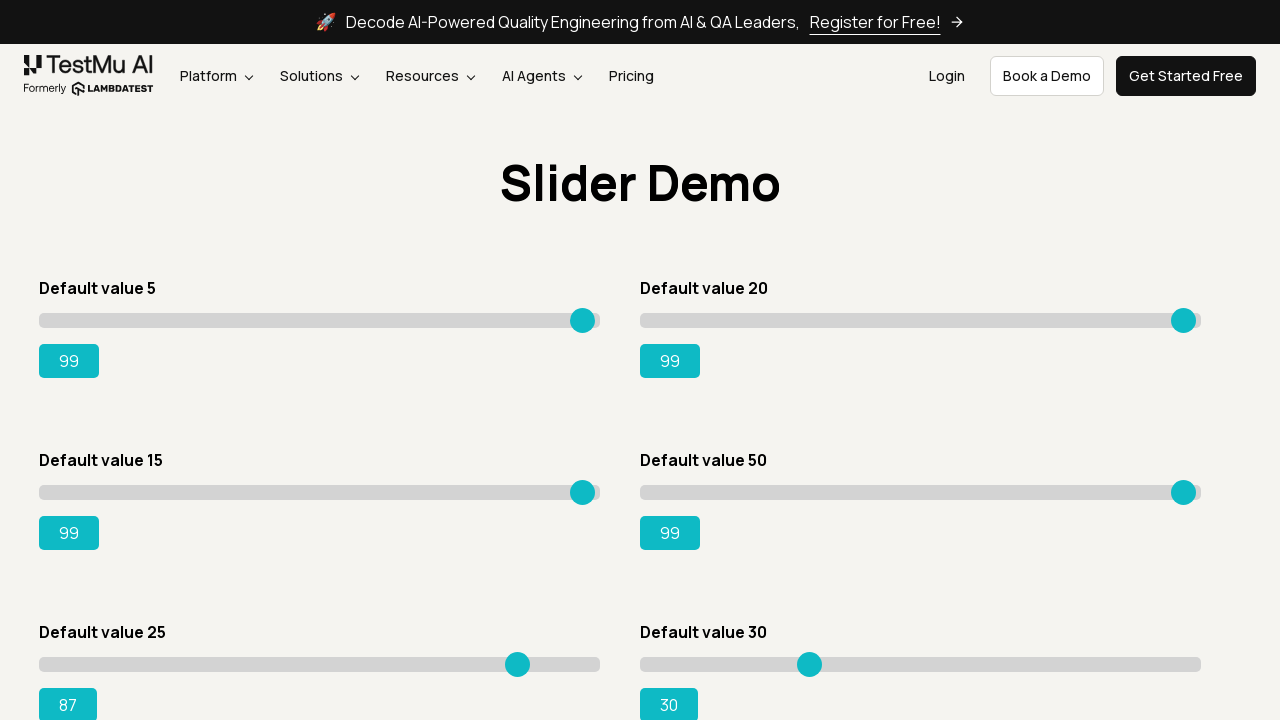

Pressed ArrowRight on slider 5, current value: 88 on input.sp__range >> nth=4
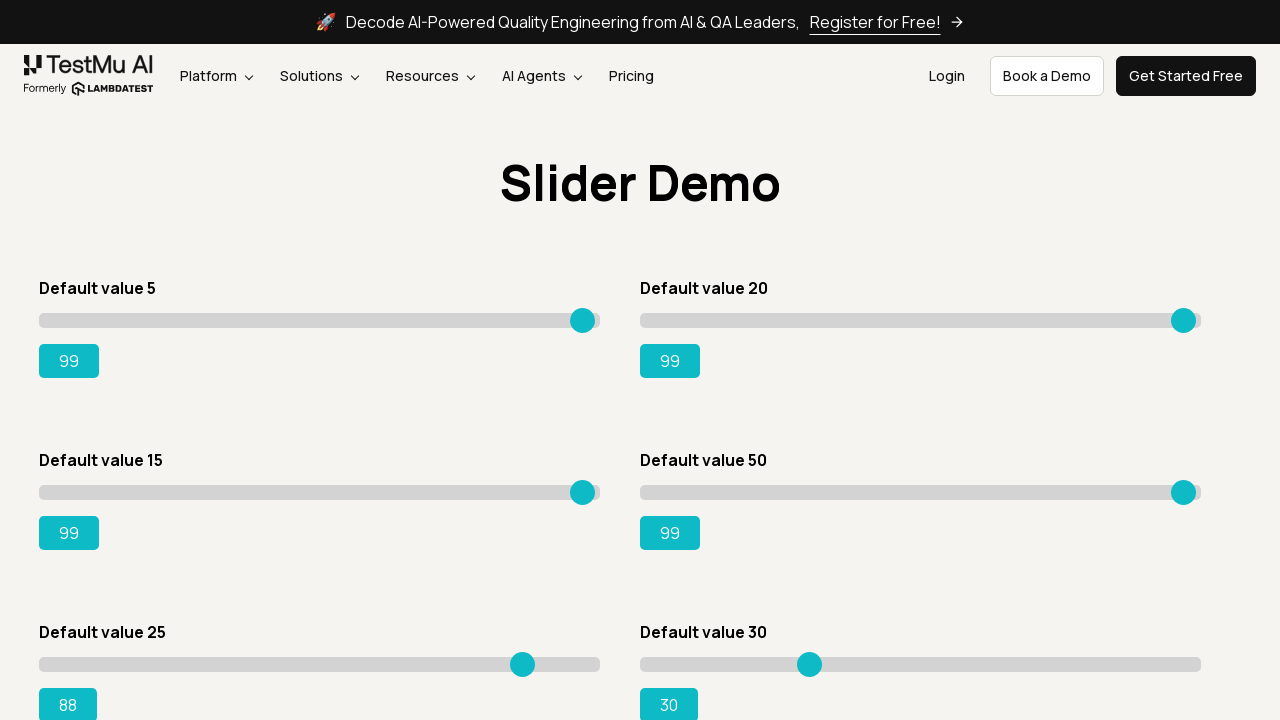

Pressed ArrowRight on slider 5, current value: 89 on input.sp__range >> nth=4
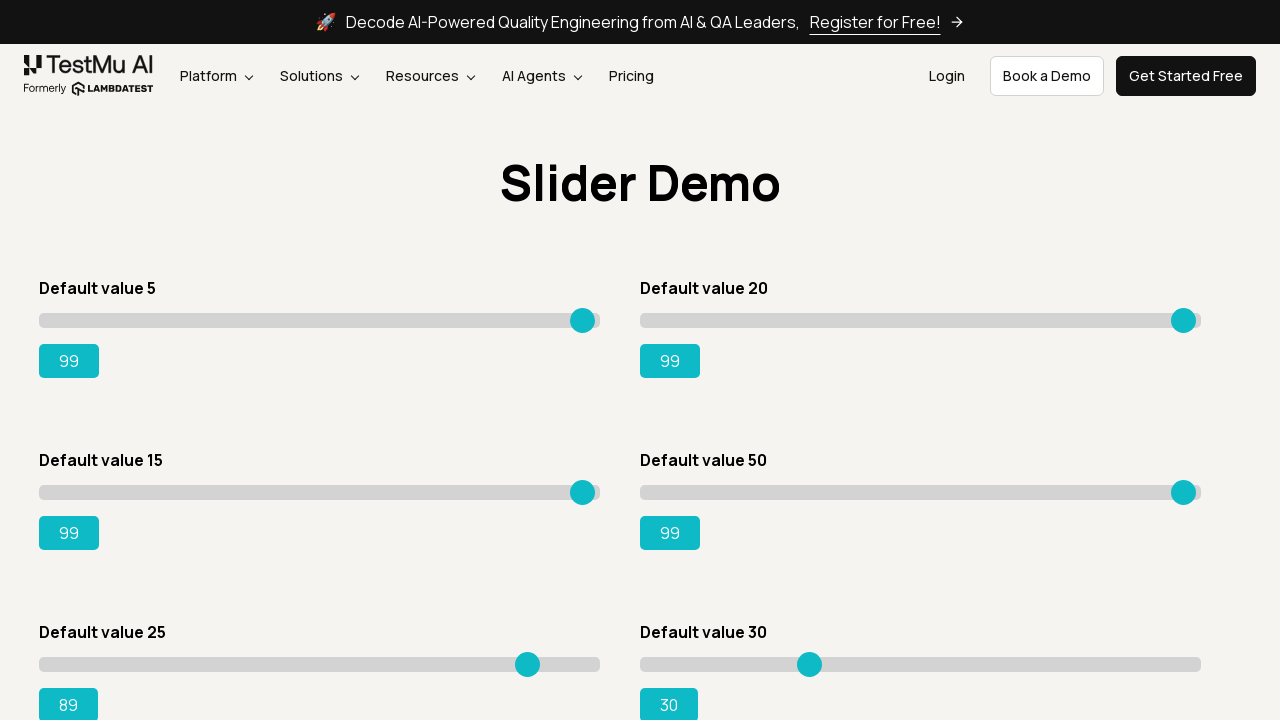

Pressed ArrowRight on slider 5, current value: 90 on input.sp__range >> nth=4
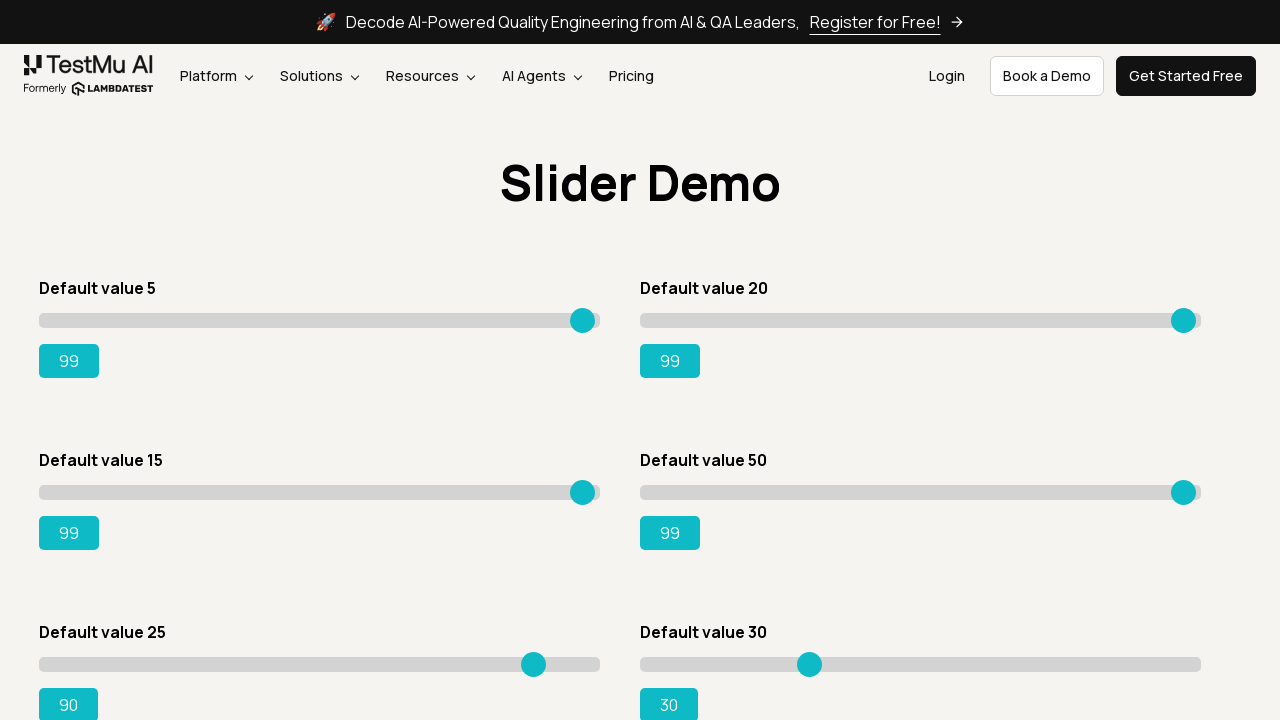

Pressed ArrowRight on slider 5, current value: 91 on input.sp__range >> nth=4
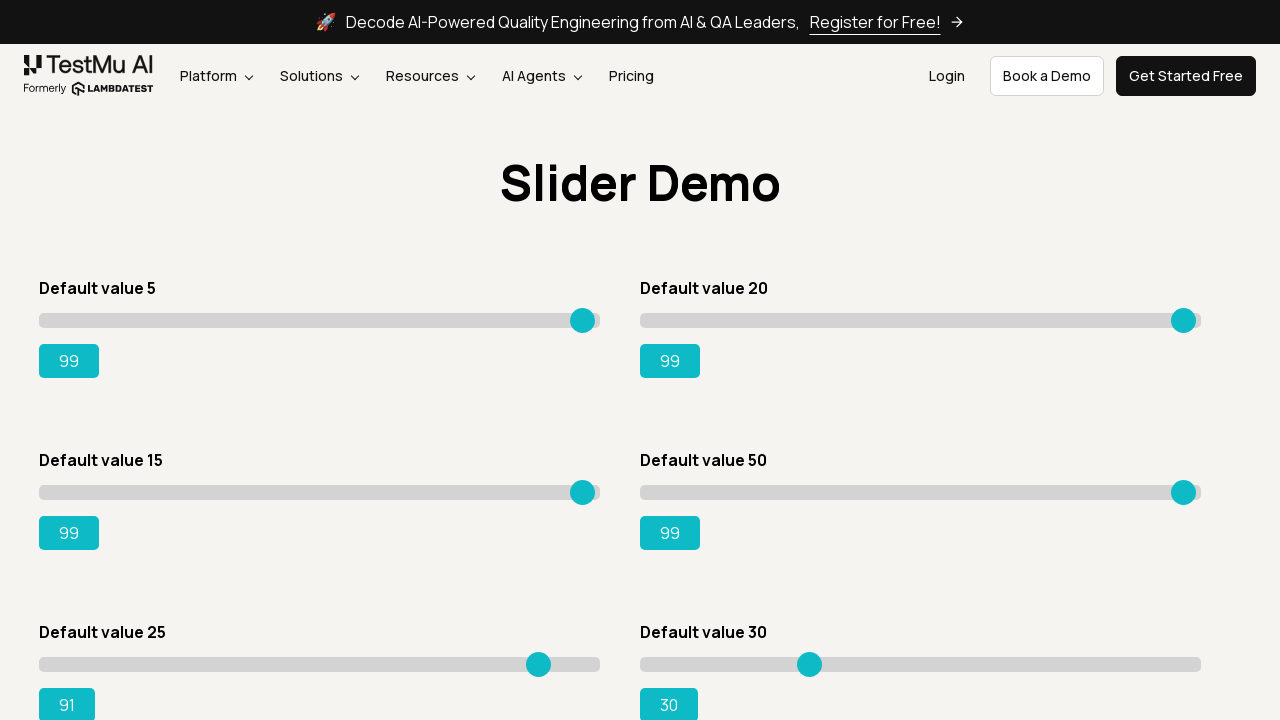

Pressed ArrowRight on slider 5, current value: 92 on input.sp__range >> nth=4
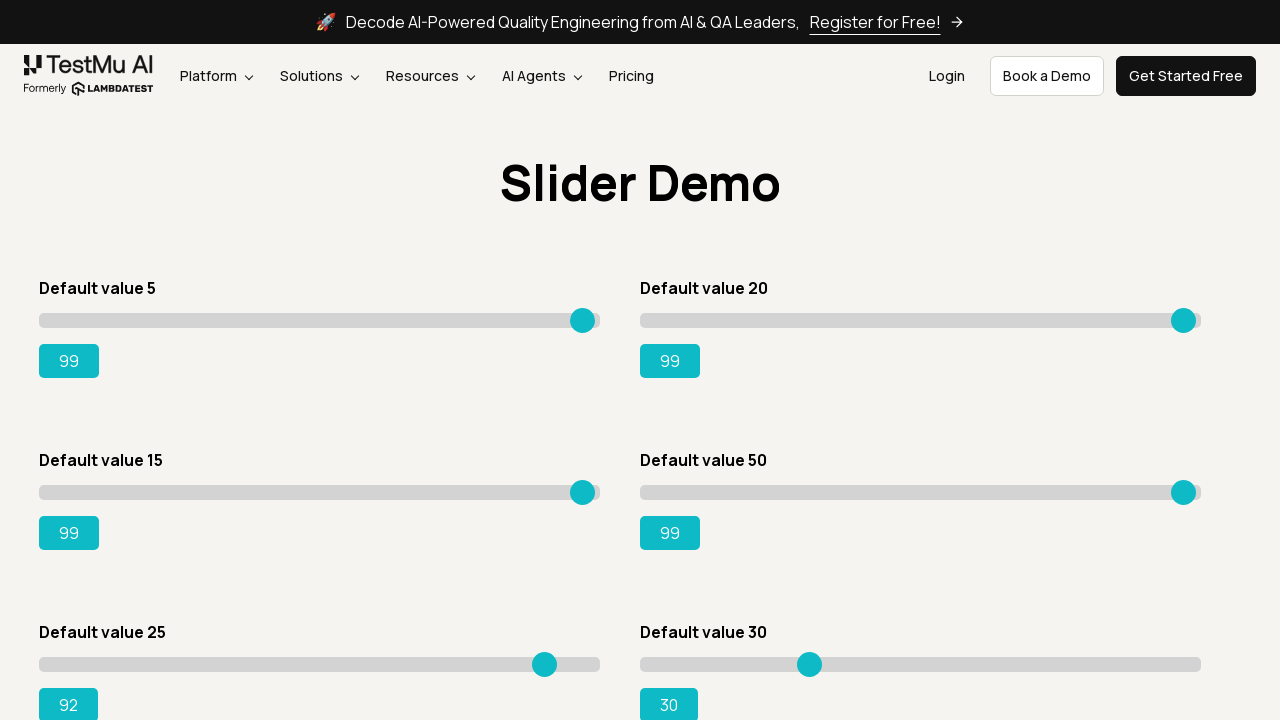

Pressed ArrowRight on slider 5, current value: 93 on input.sp__range >> nth=4
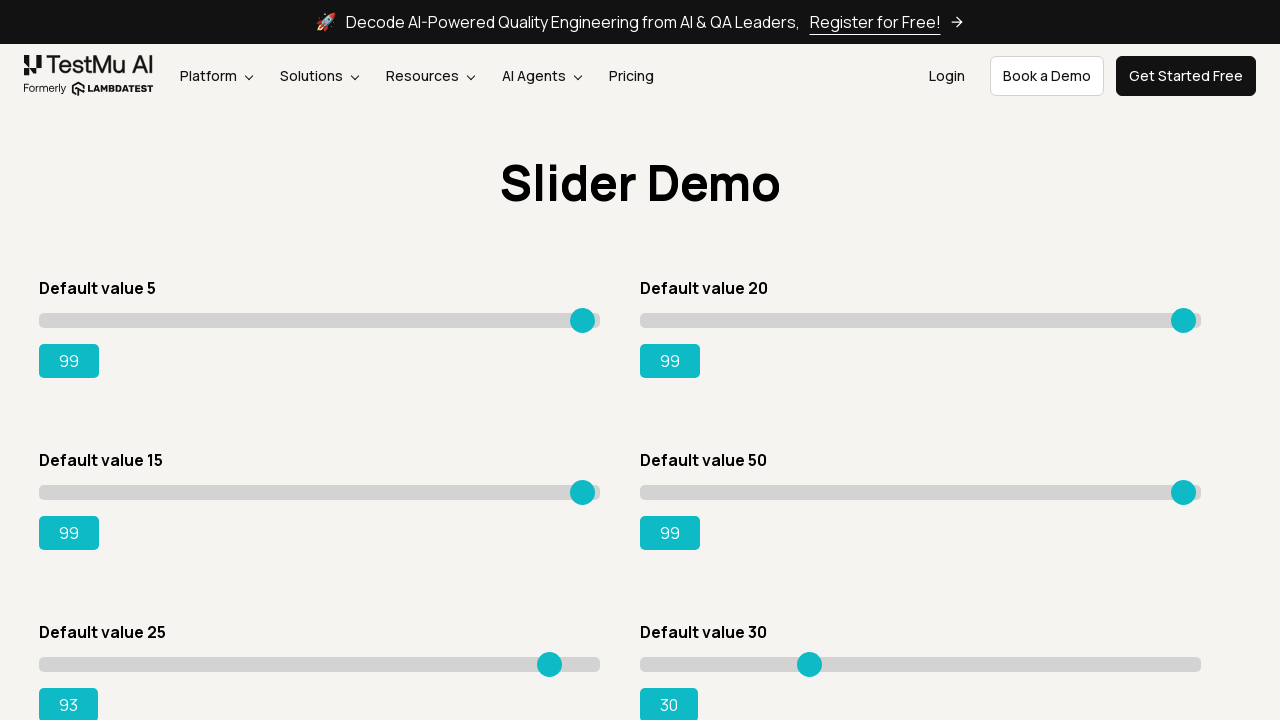

Pressed ArrowRight on slider 5, current value: 94 on input.sp__range >> nth=4
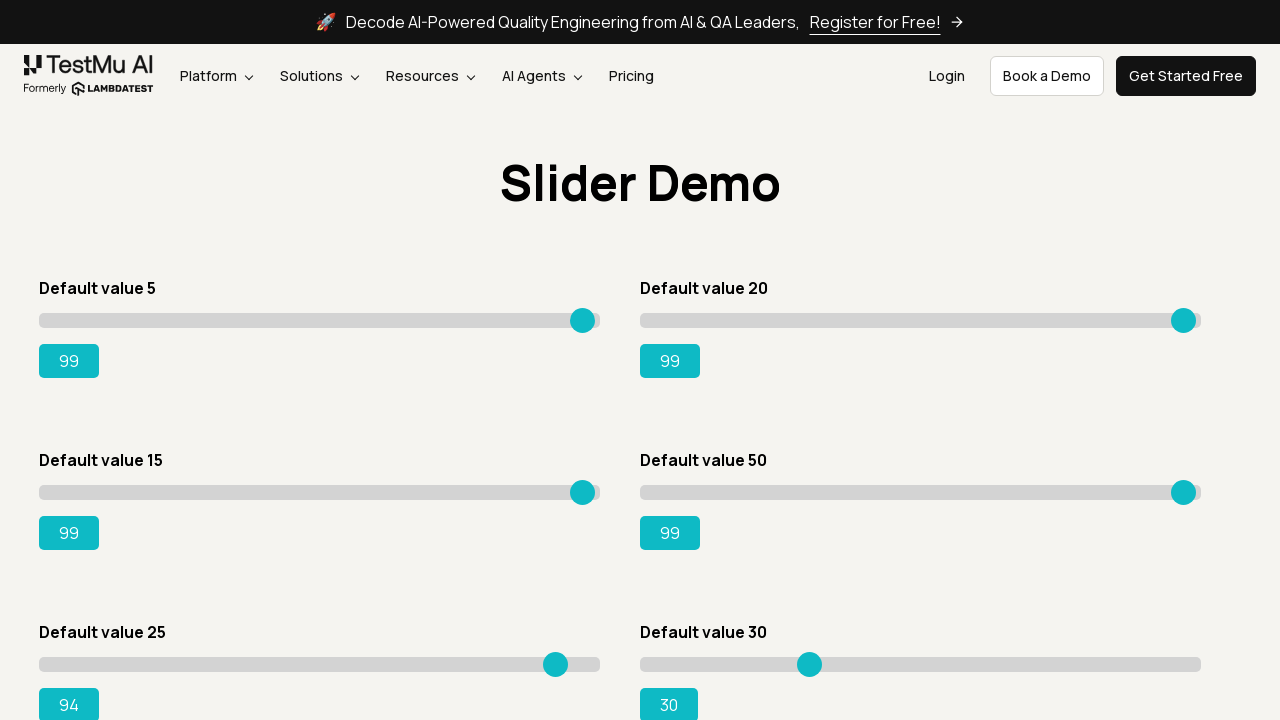

Pressed ArrowRight on slider 5, current value: 95 on input.sp__range >> nth=4
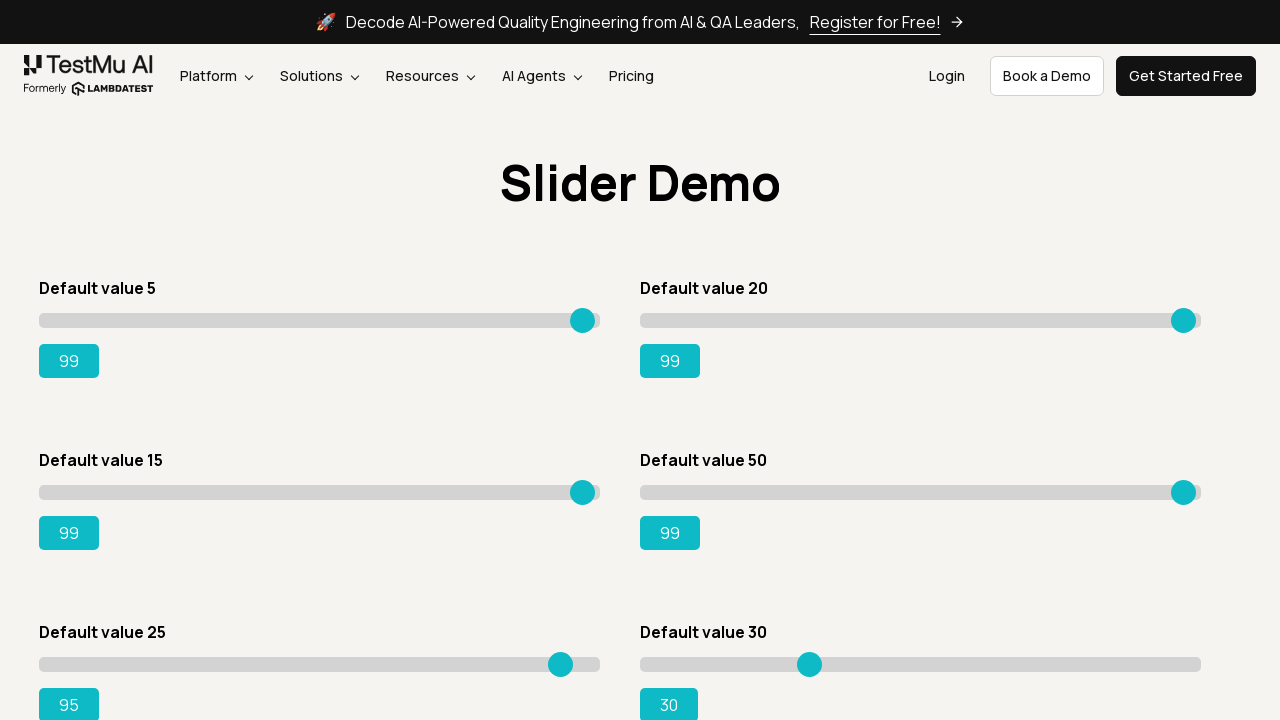

Pressed ArrowRight on slider 5, current value: 96 on input.sp__range >> nth=4
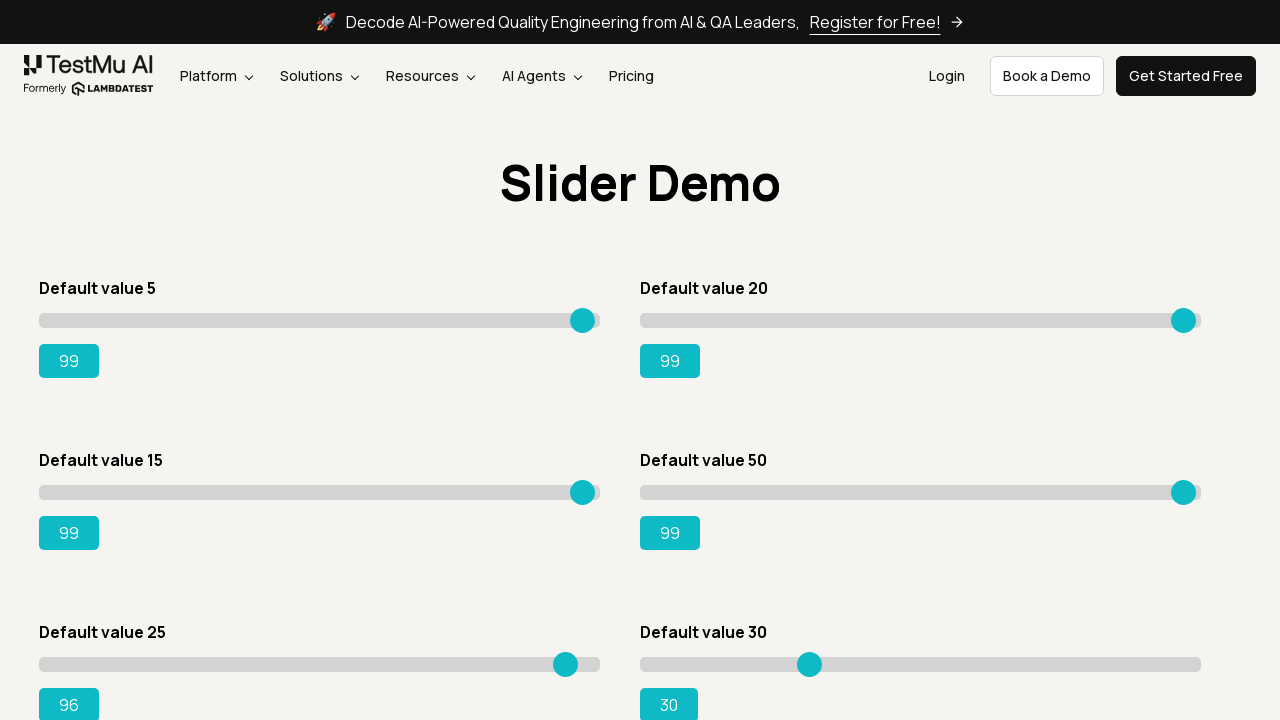

Pressed ArrowRight on slider 5, current value: 97 on input.sp__range >> nth=4
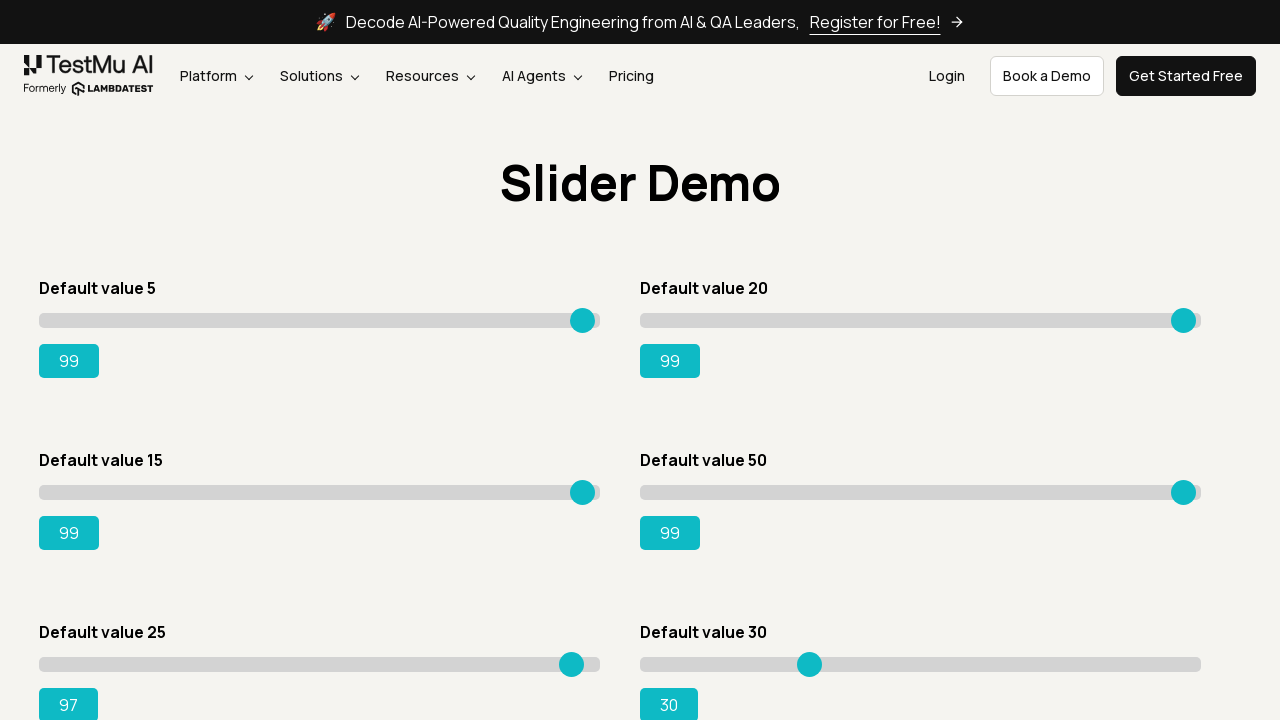

Pressed ArrowRight on slider 5, current value: 98 on input.sp__range >> nth=4
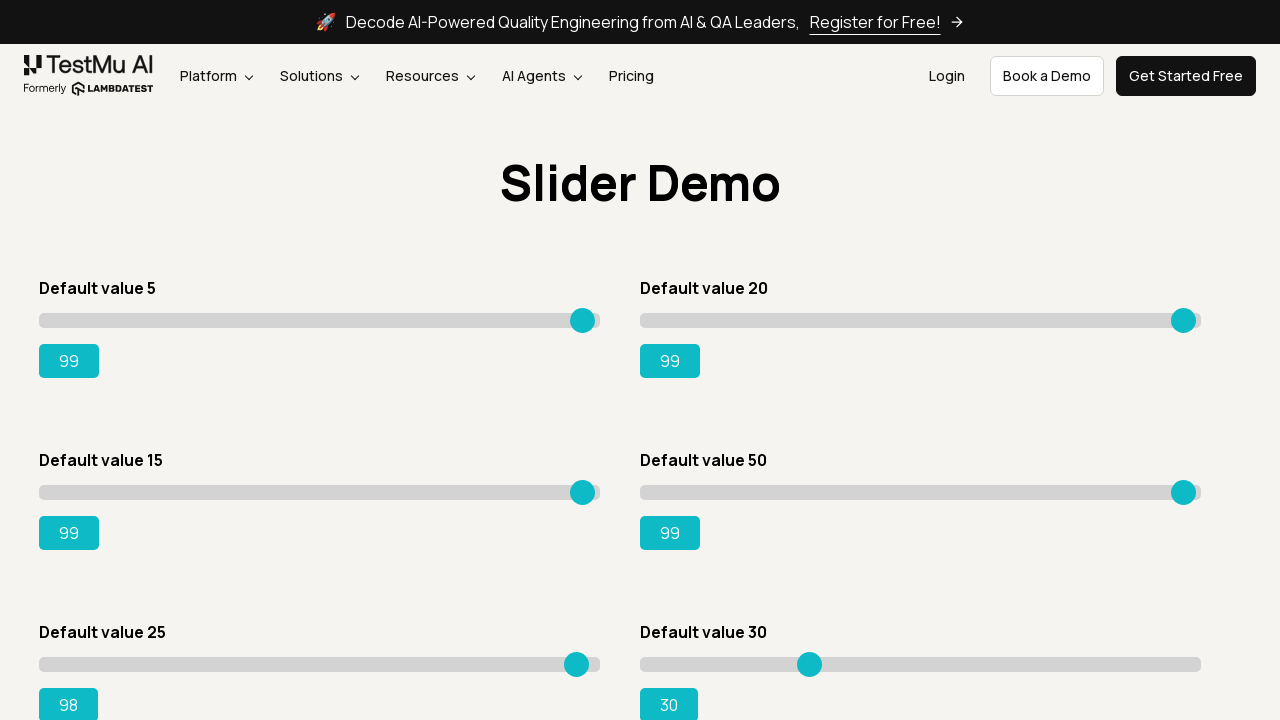

Pressed ArrowRight on slider 5, current value: 99 on input.sp__range >> nth=4
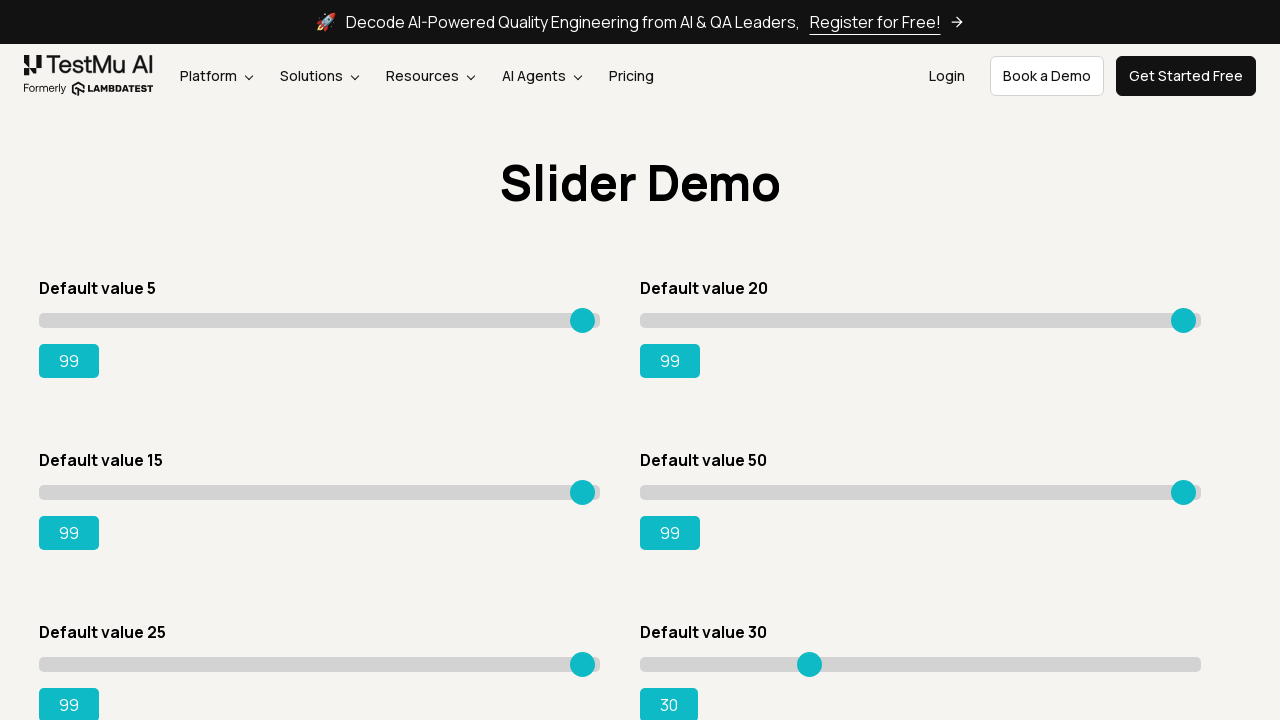

Selected slider 6 of 8
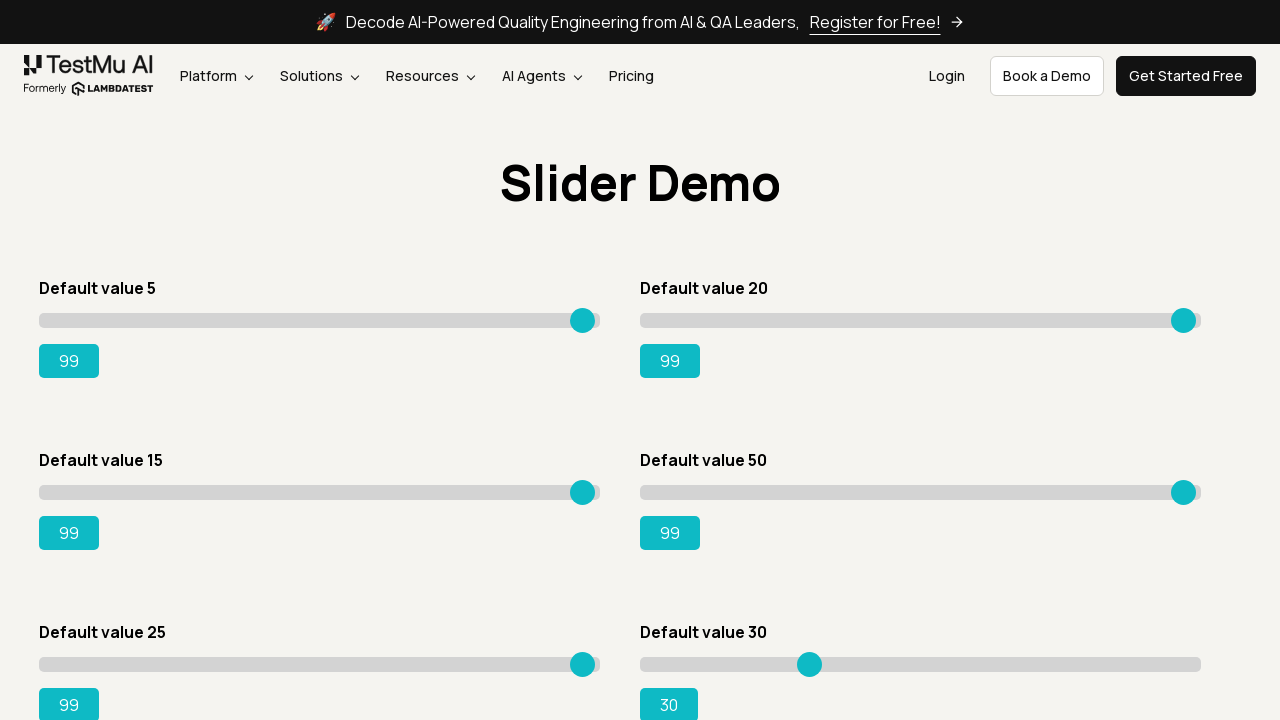

Located output display for slider 6
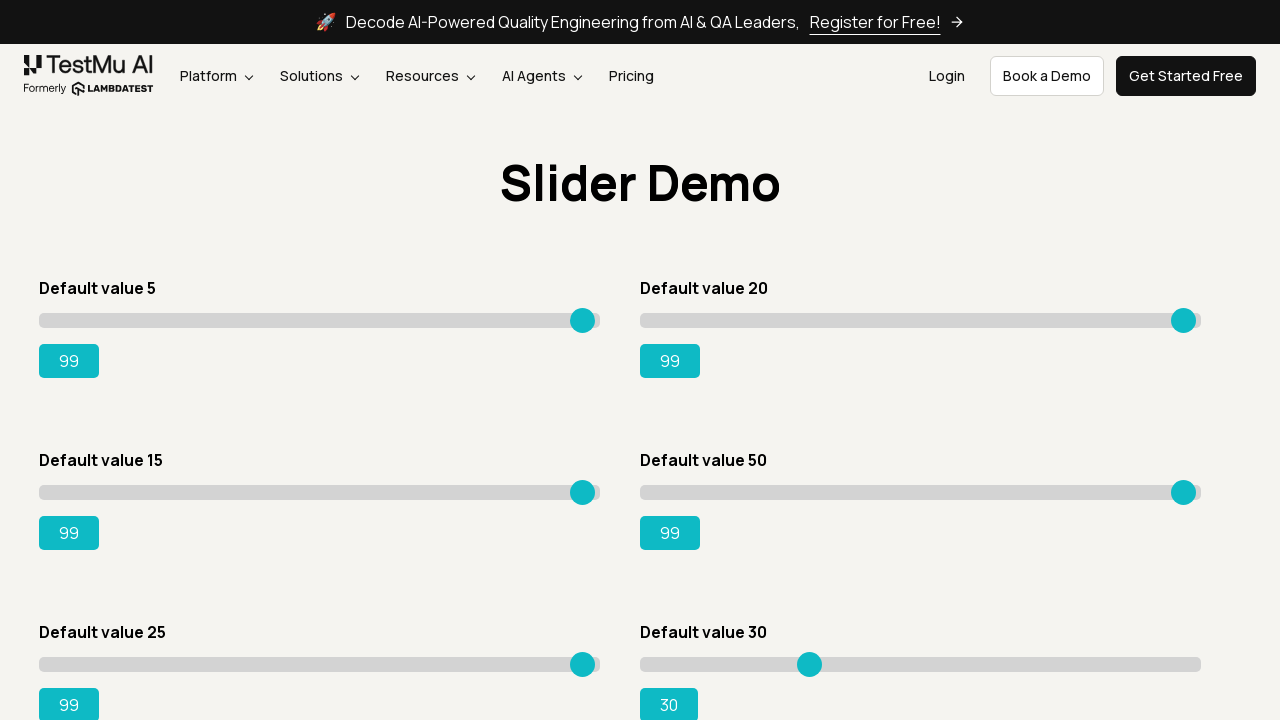

Pressed ArrowRight on slider 6, current value: 31 on input.sp__range >> nth=5
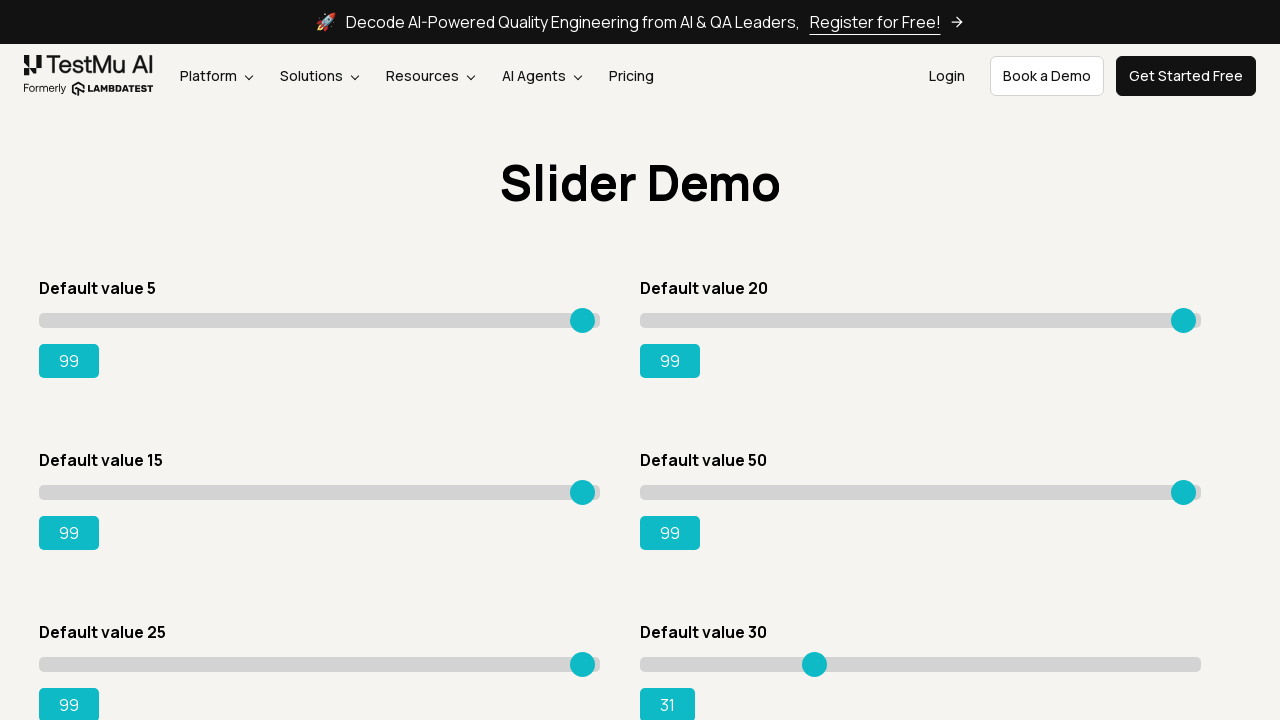

Pressed ArrowRight on slider 6, current value: 32 on input.sp__range >> nth=5
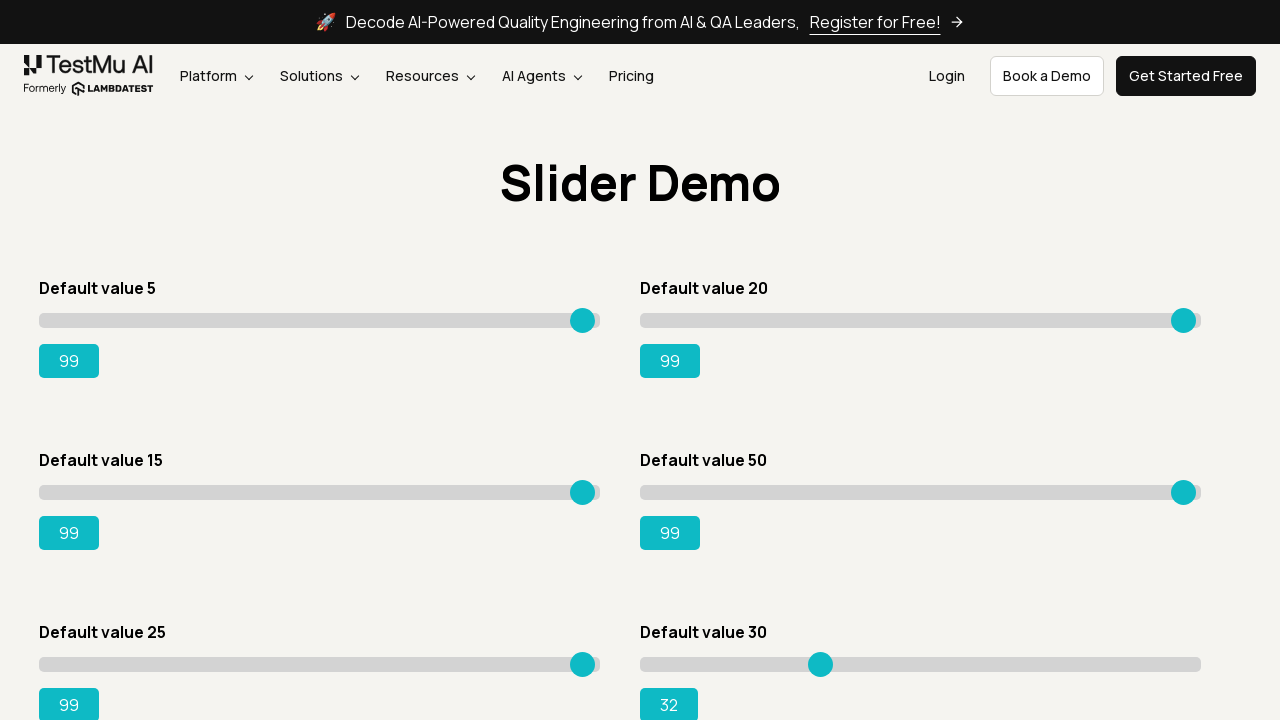

Pressed ArrowRight on slider 6, current value: 33 on input.sp__range >> nth=5
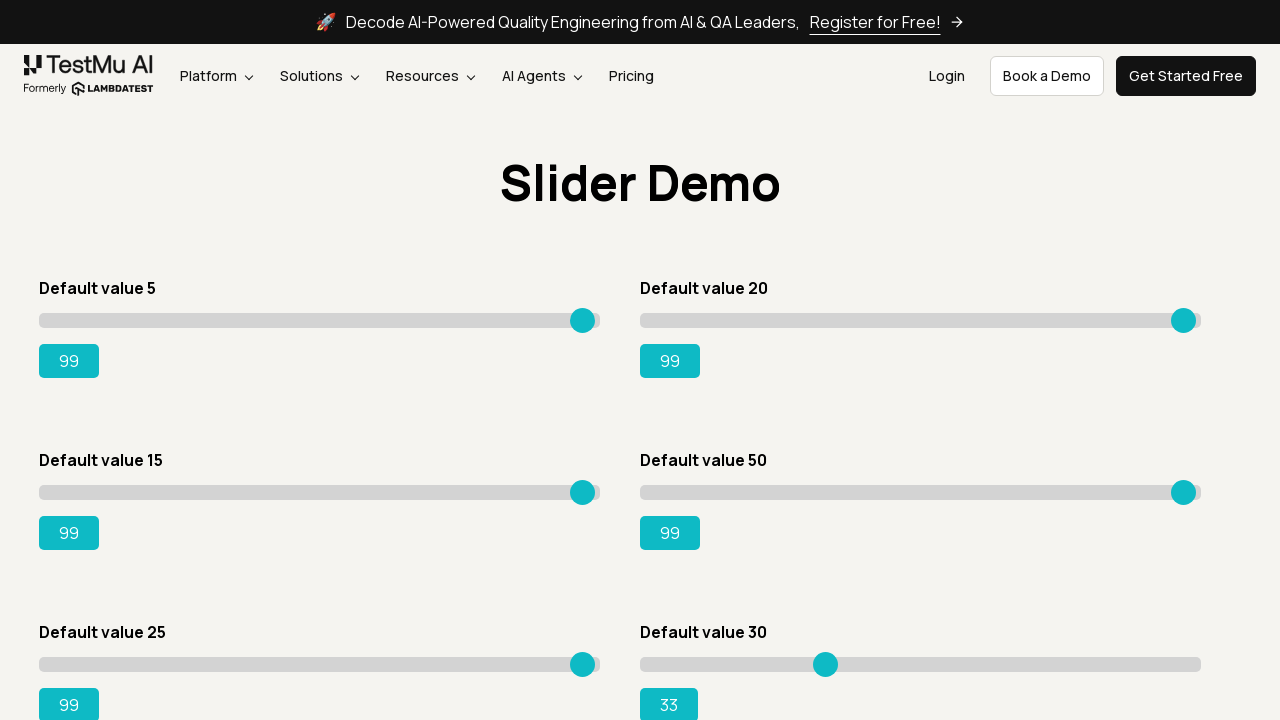

Pressed ArrowRight on slider 6, current value: 34 on input.sp__range >> nth=5
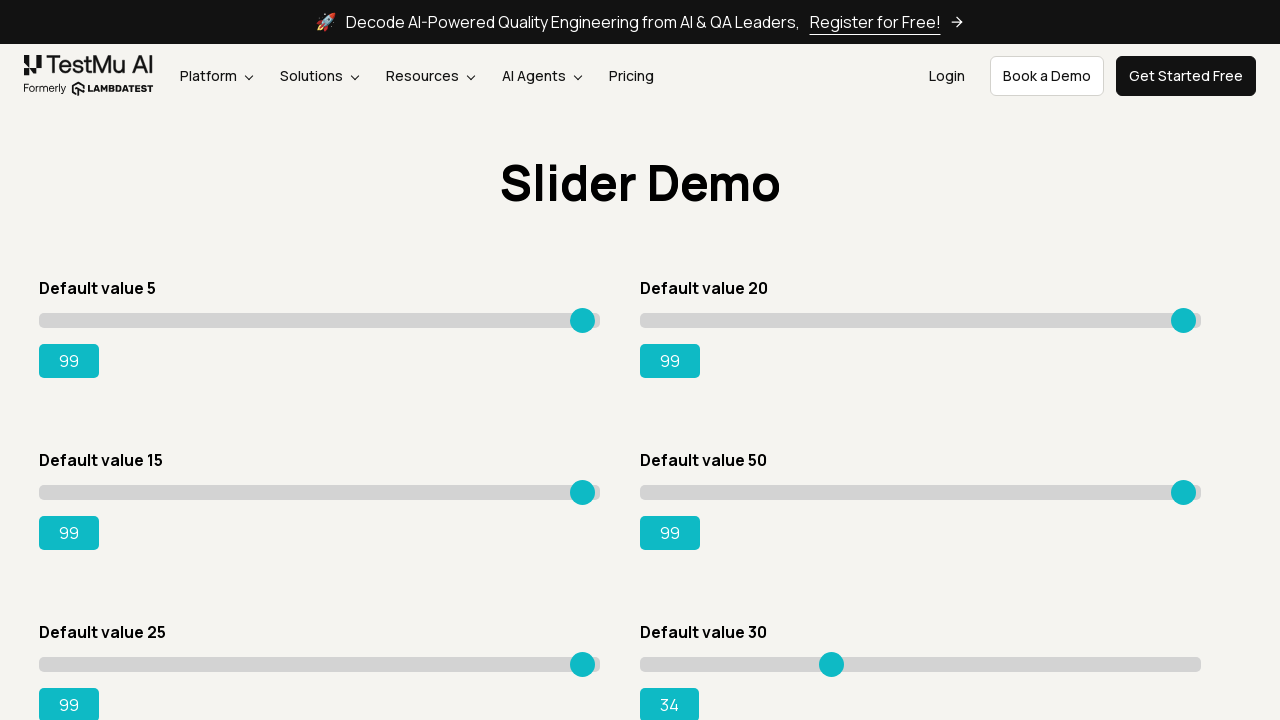

Pressed ArrowRight on slider 6, current value: 35 on input.sp__range >> nth=5
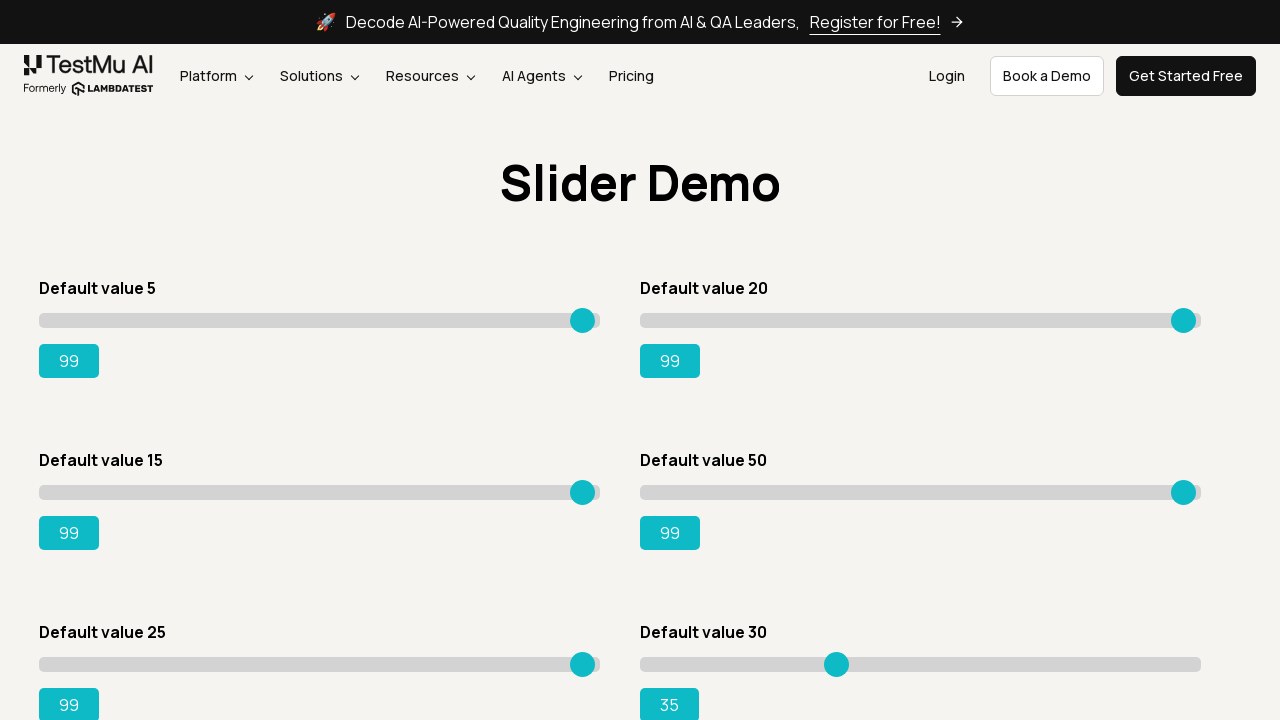

Pressed ArrowRight on slider 6, current value: 36 on input.sp__range >> nth=5
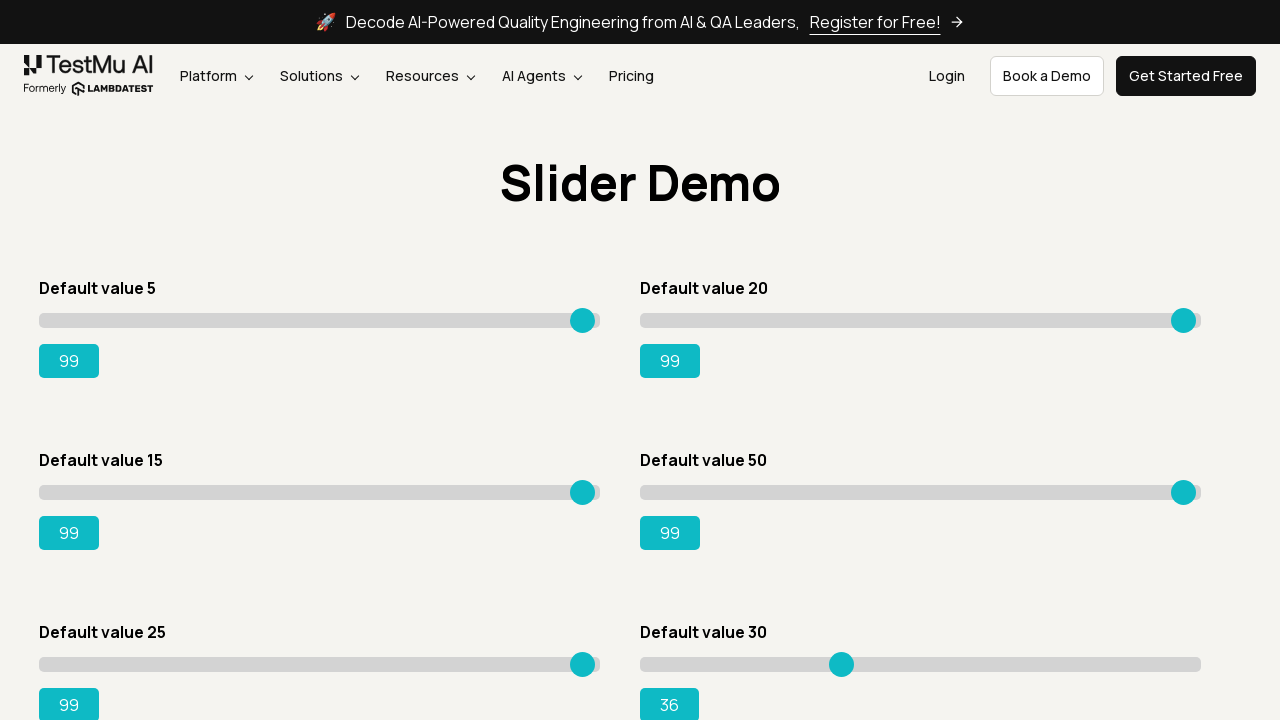

Pressed ArrowRight on slider 6, current value: 37 on input.sp__range >> nth=5
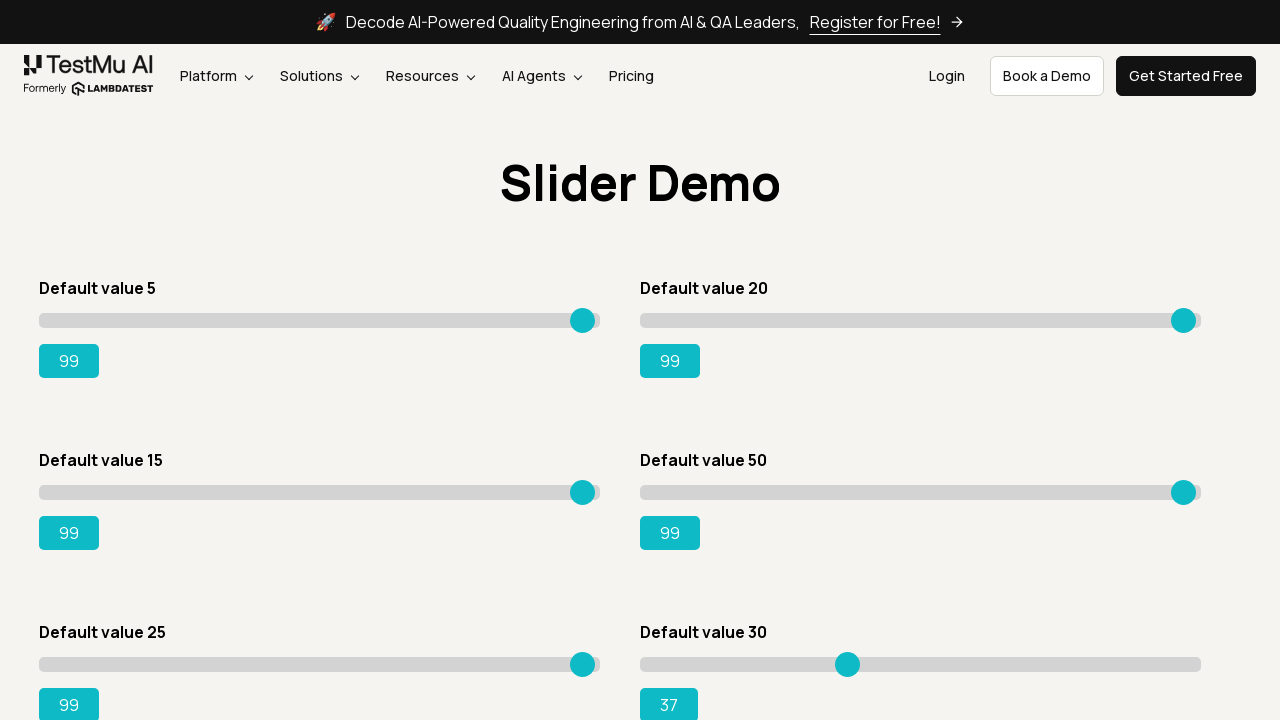

Pressed ArrowRight on slider 6, current value: 38 on input.sp__range >> nth=5
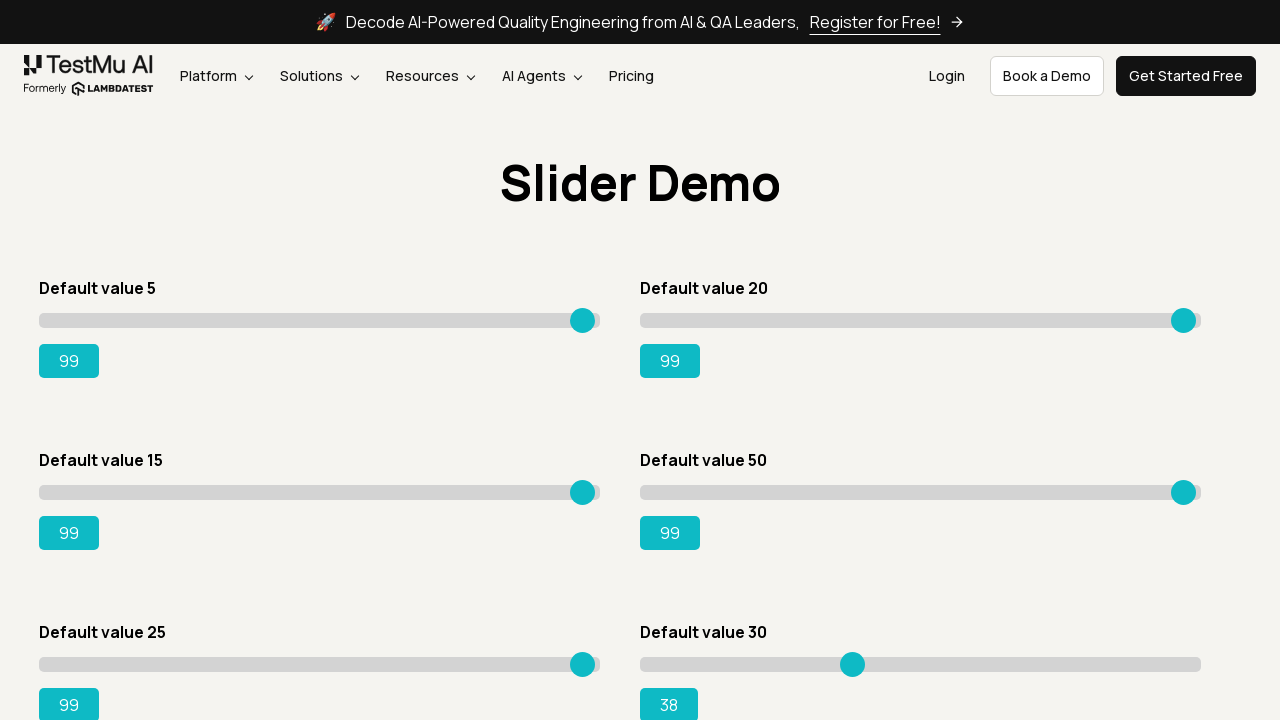

Pressed ArrowRight on slider 6, current value: 39 on input.sp__range >> nth=5
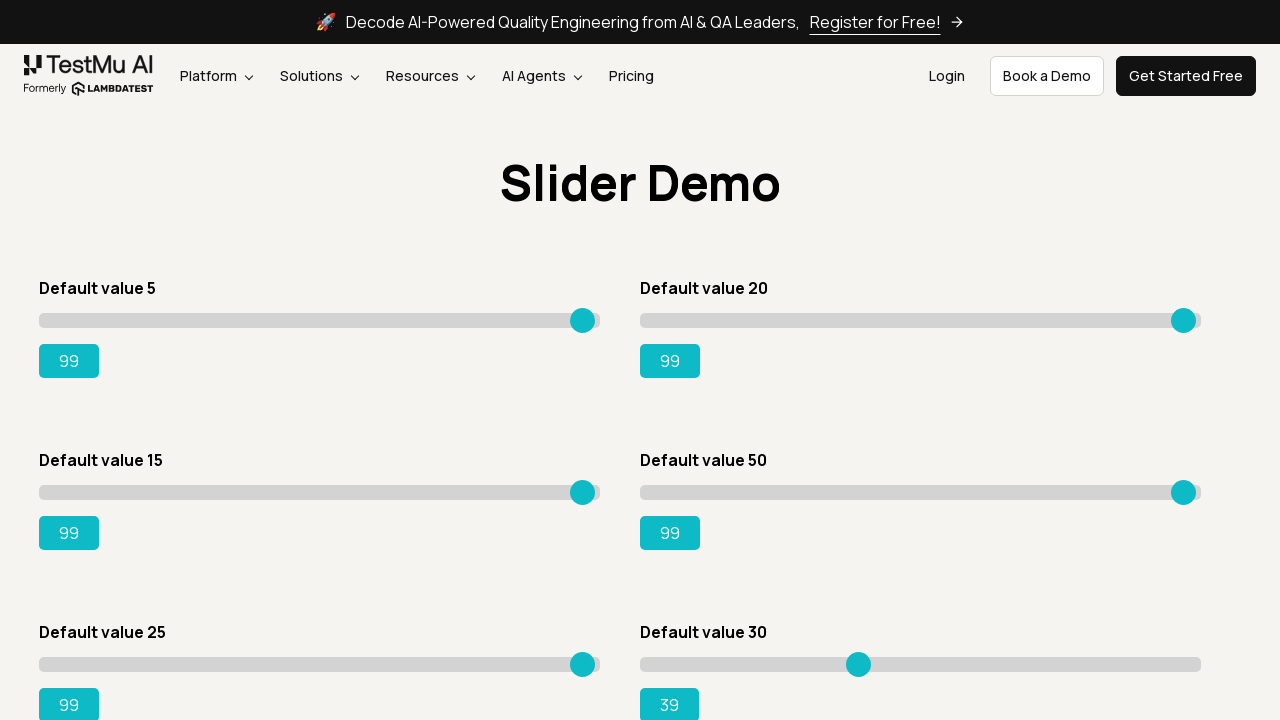

Pressed ArrowRight on slider 6, current value: 40 on input.sp__range >> nth=5
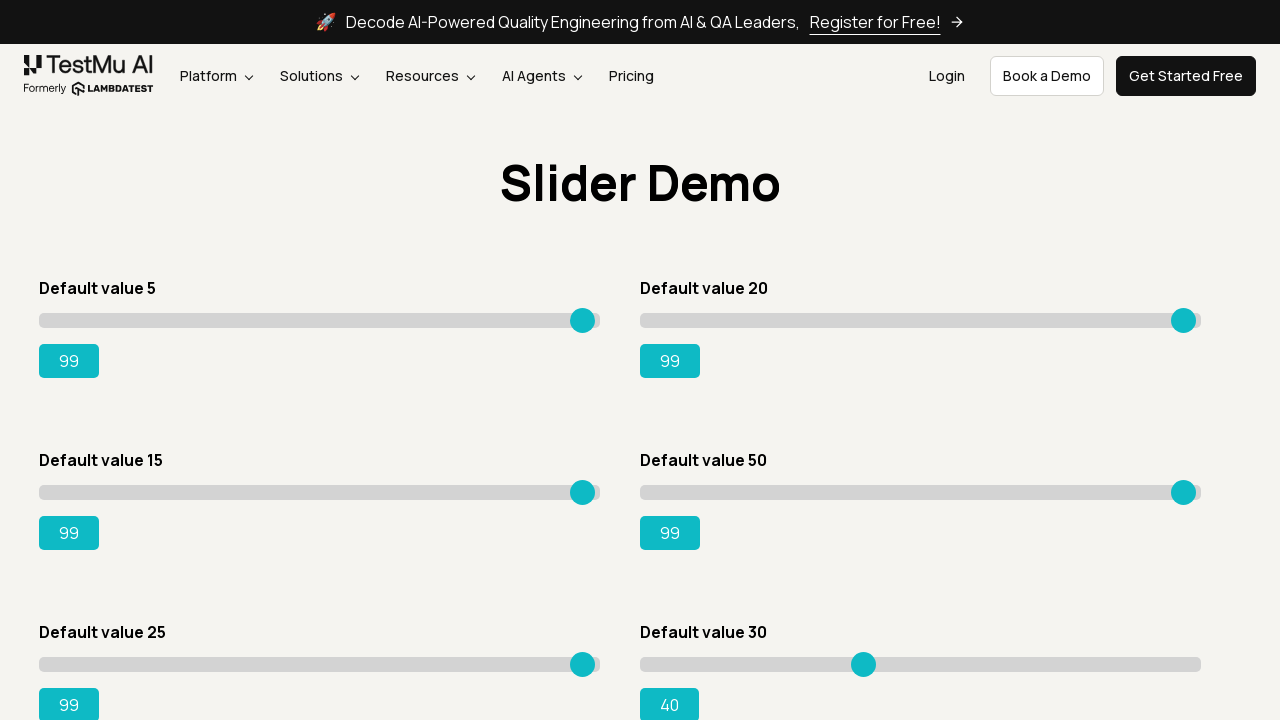

Pressed ArrowRight on slider 6, current value: 41 on input.sp__range >> nth=5
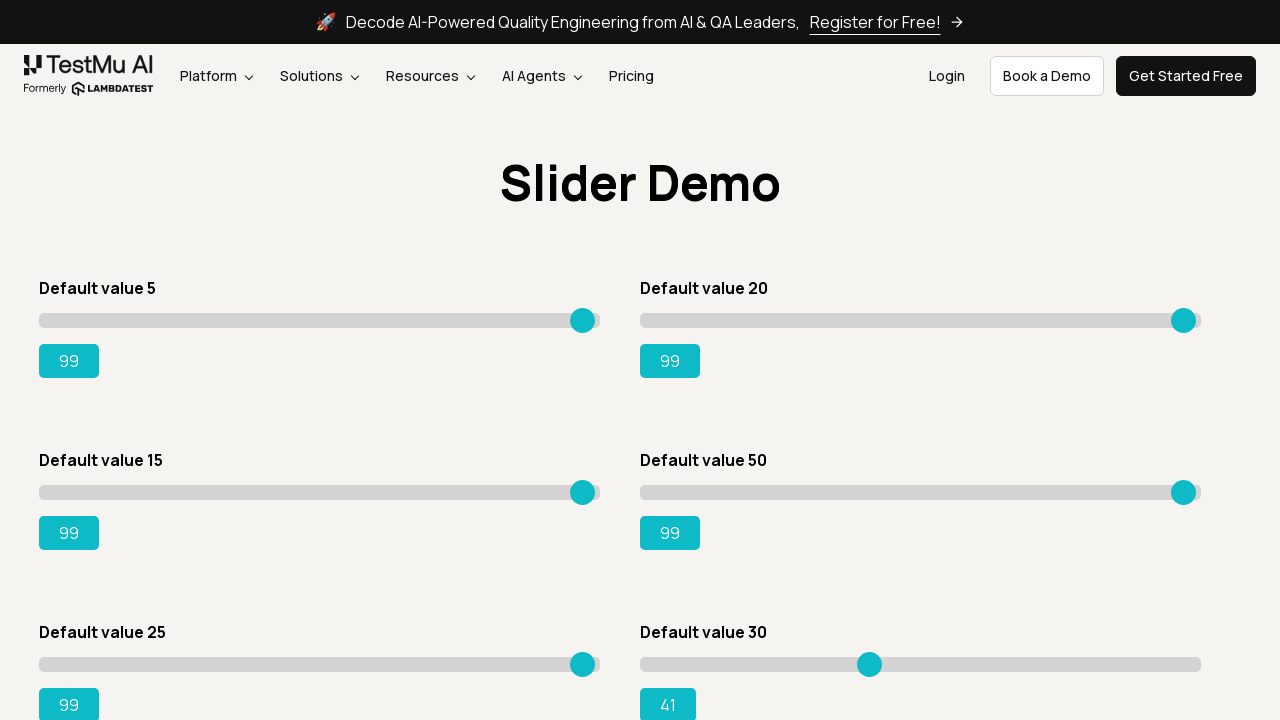

Pressed ArrowRight on slider 6, current value: 42 on input.sp__range >> nth=5
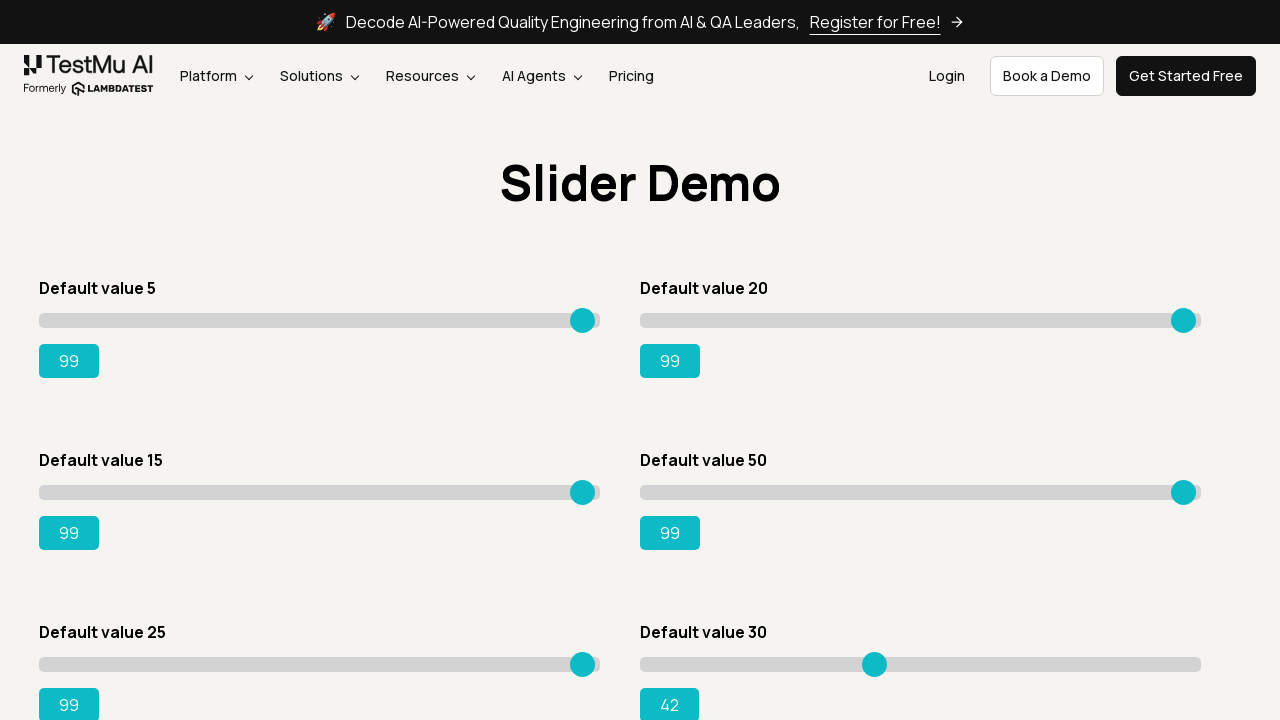

Pressed ArrowRight on slider 6, current value: 43 on input.sp__range >> nth=5
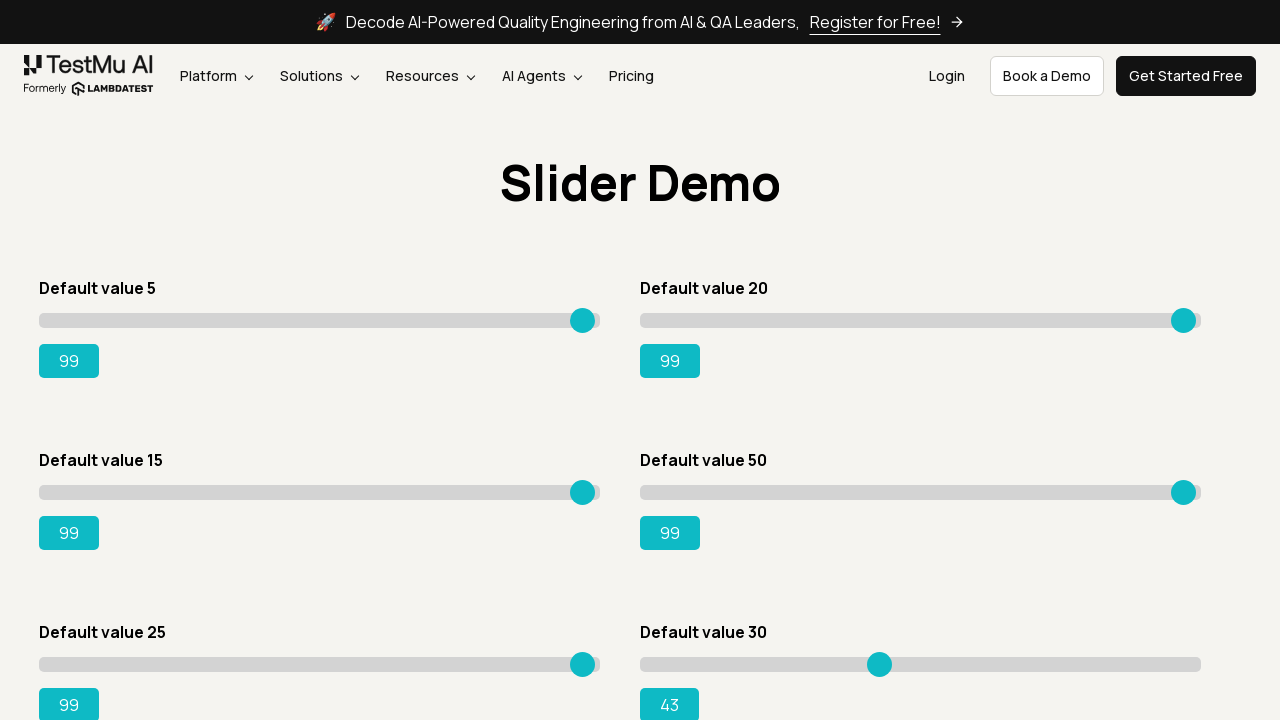

Pressed ArrowRight on slider 6, current value: 44 on input.sp__range >> nth=5
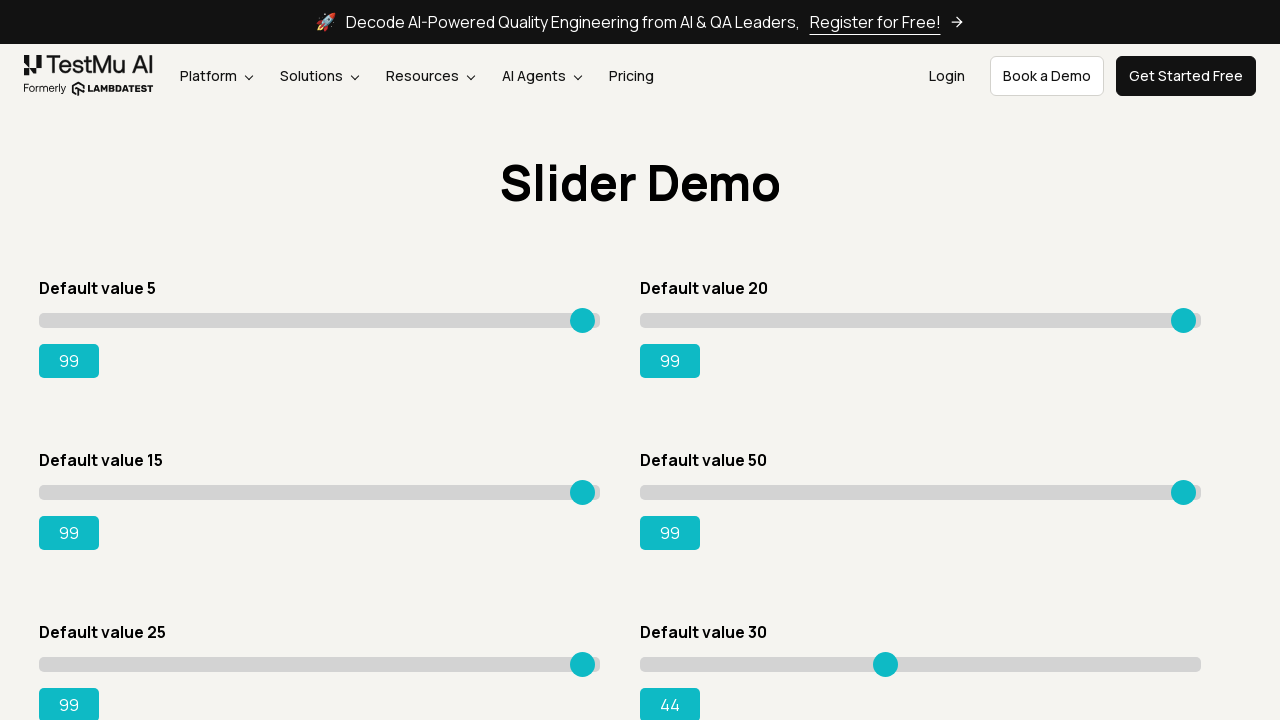

Pressed ArrowRight on slider 6, current value: 45 on input.sp__range >> nth=5
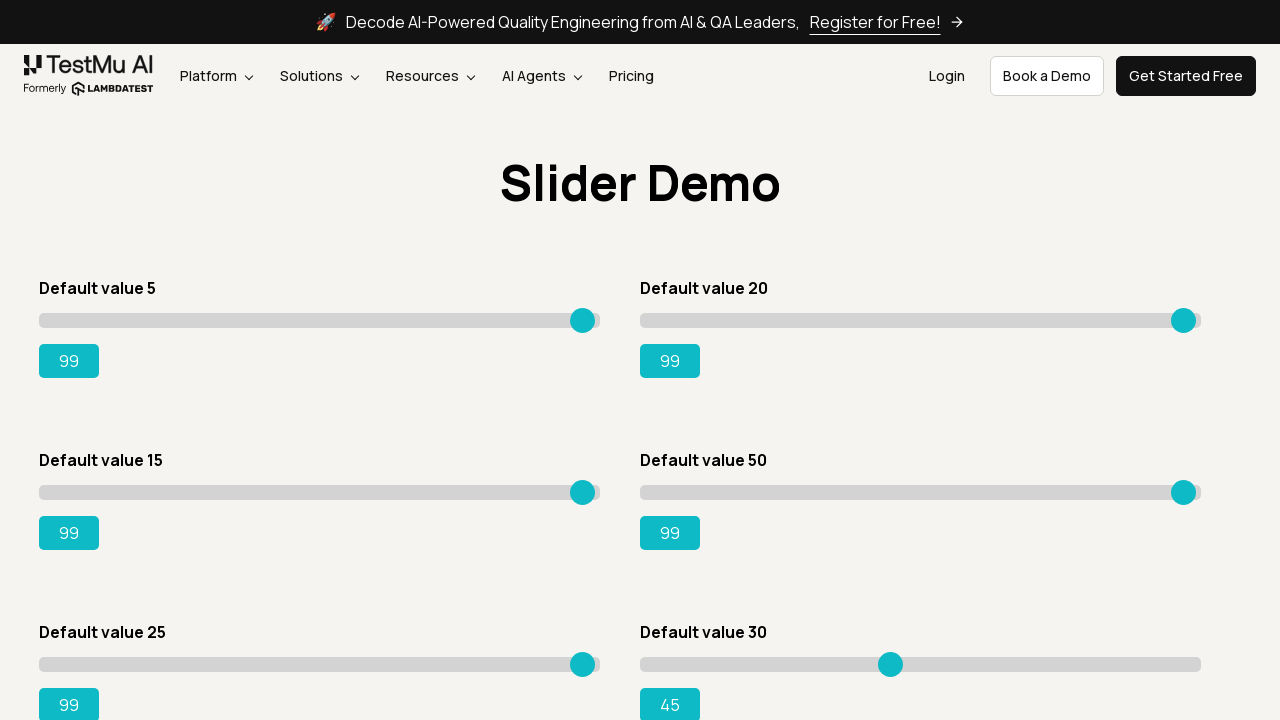

Pressed ArrowRight on slider 6, current value: 46 on input.sp__range >> nth=5
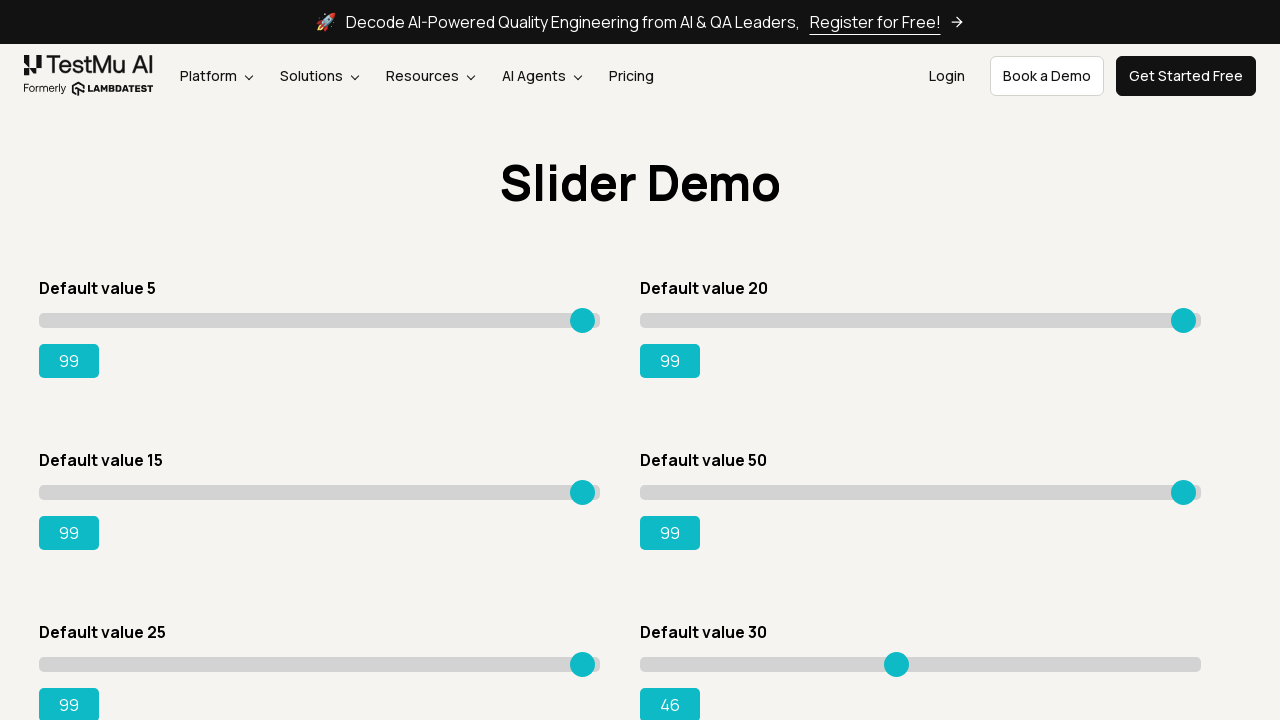

Pressed ArrowRight on slider 6, current value: 47 on input.sp__range >> nth=5
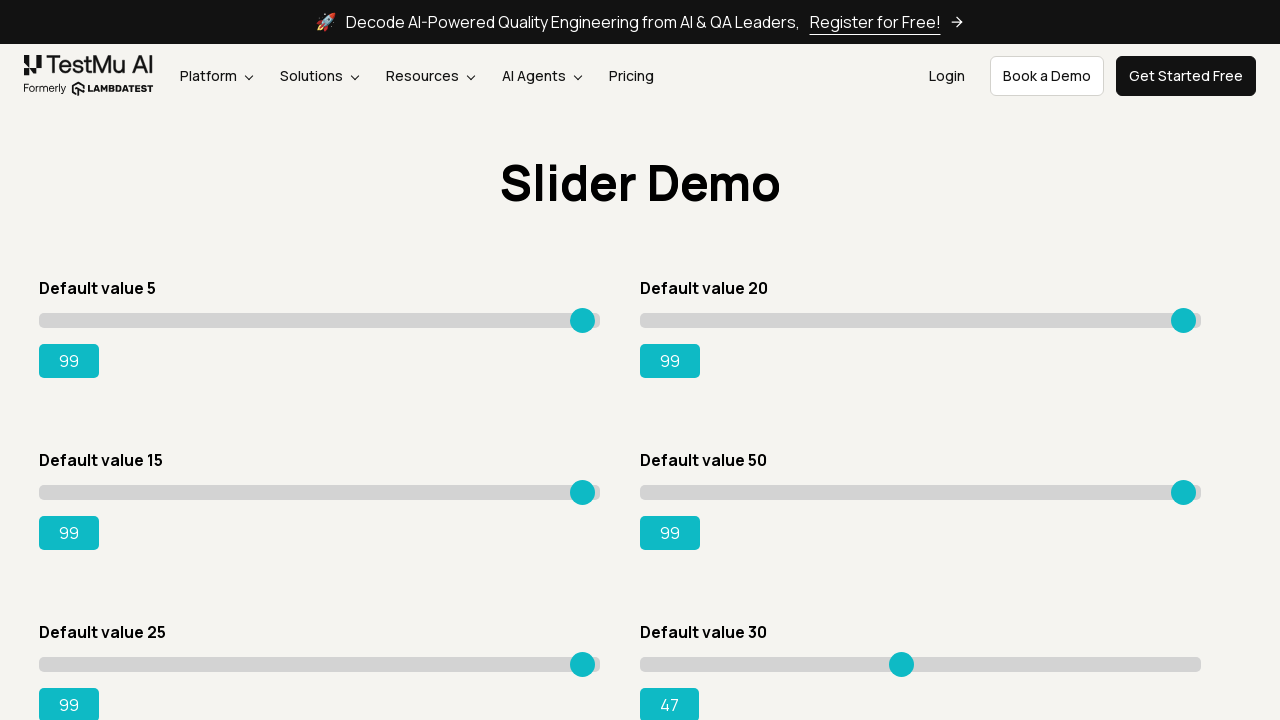

Pressed ArrowRight on slider 6, current value: 48 on input.sp__range >> nth=5
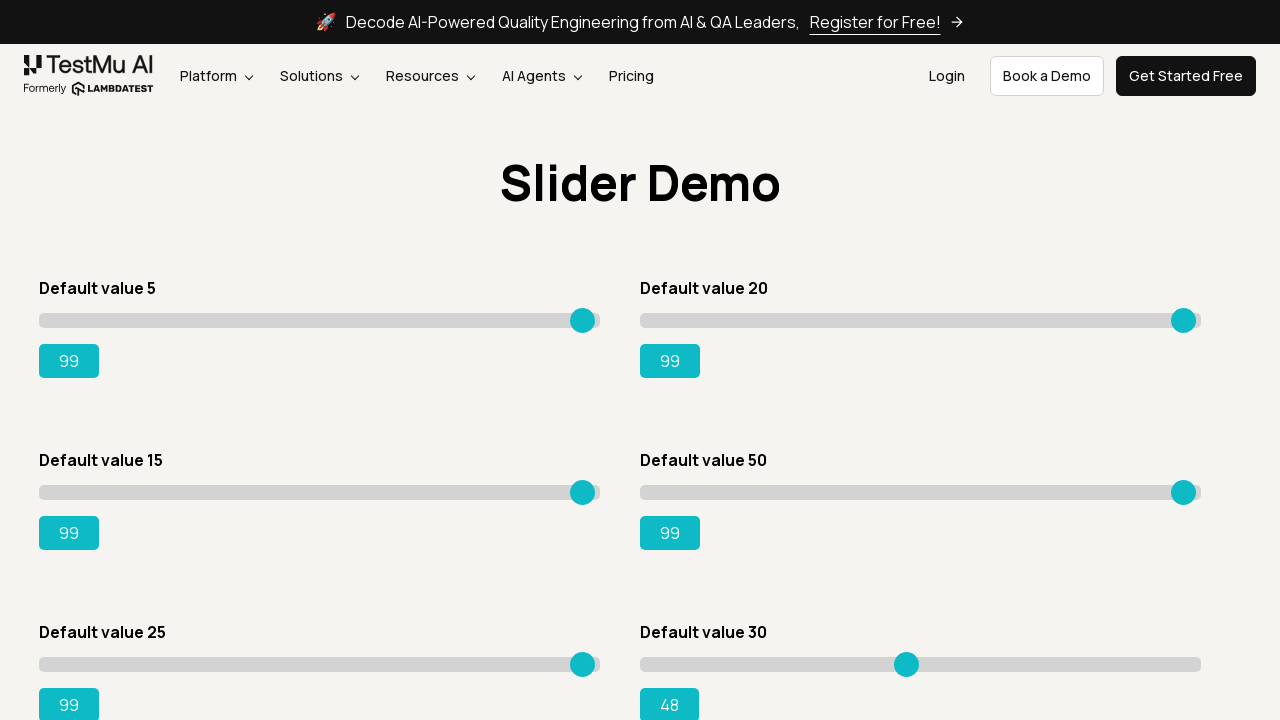

Pressed ArrowRight on slider 6, current value: 49 on input.sp__range >> nth=5
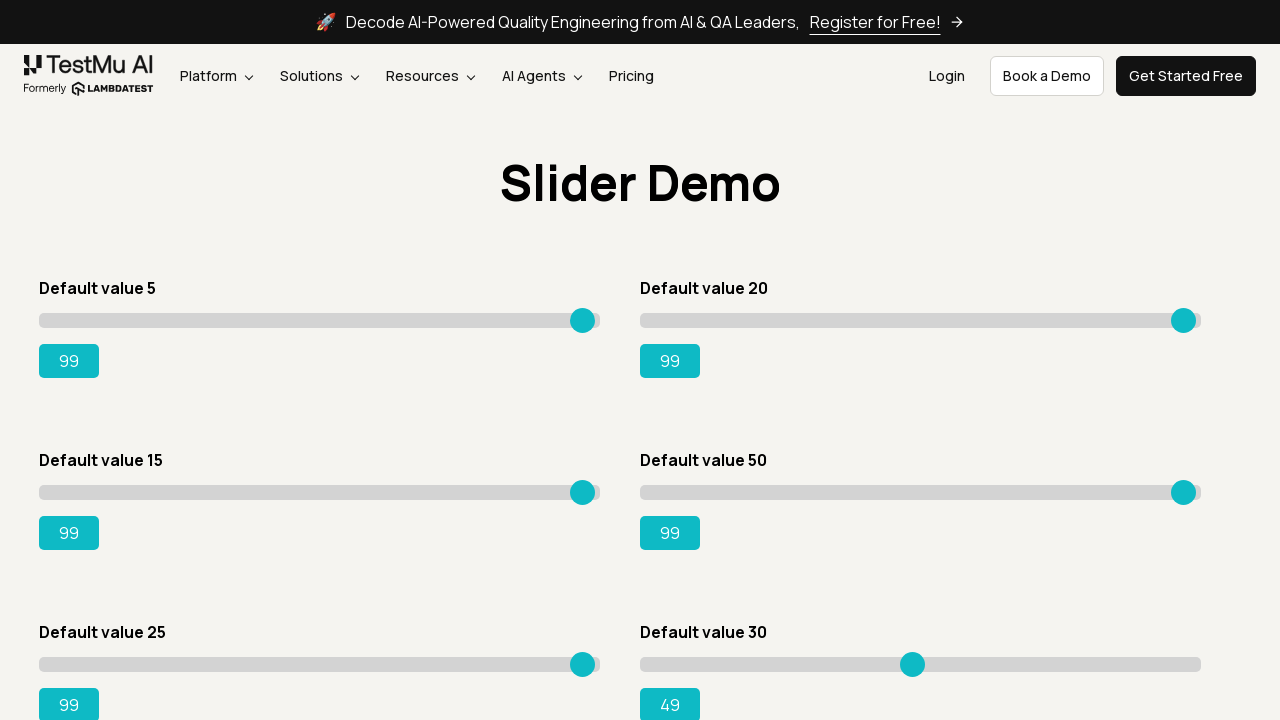

Pressed ArrowRight on slider 6, current value: 50 on input.sp__range >> nth=5
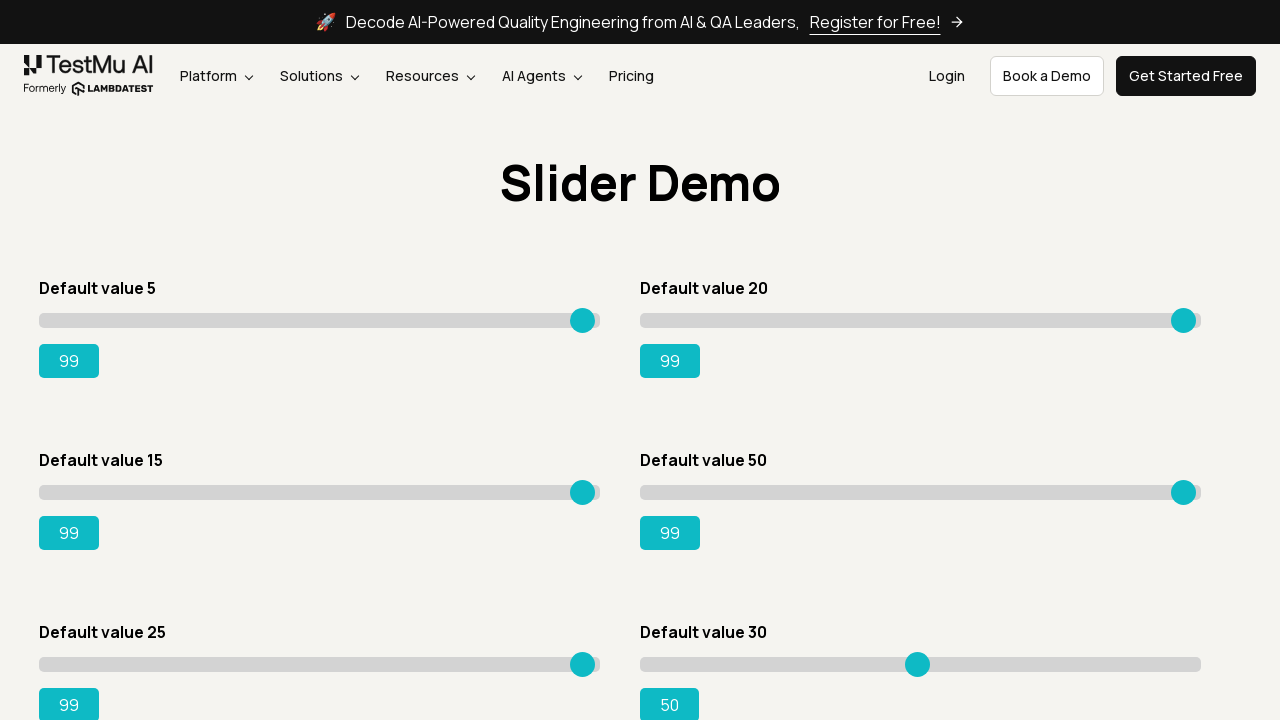

Pressed ArrowRight on slider 6, current value: 51 on input.sp__range >> nth=5
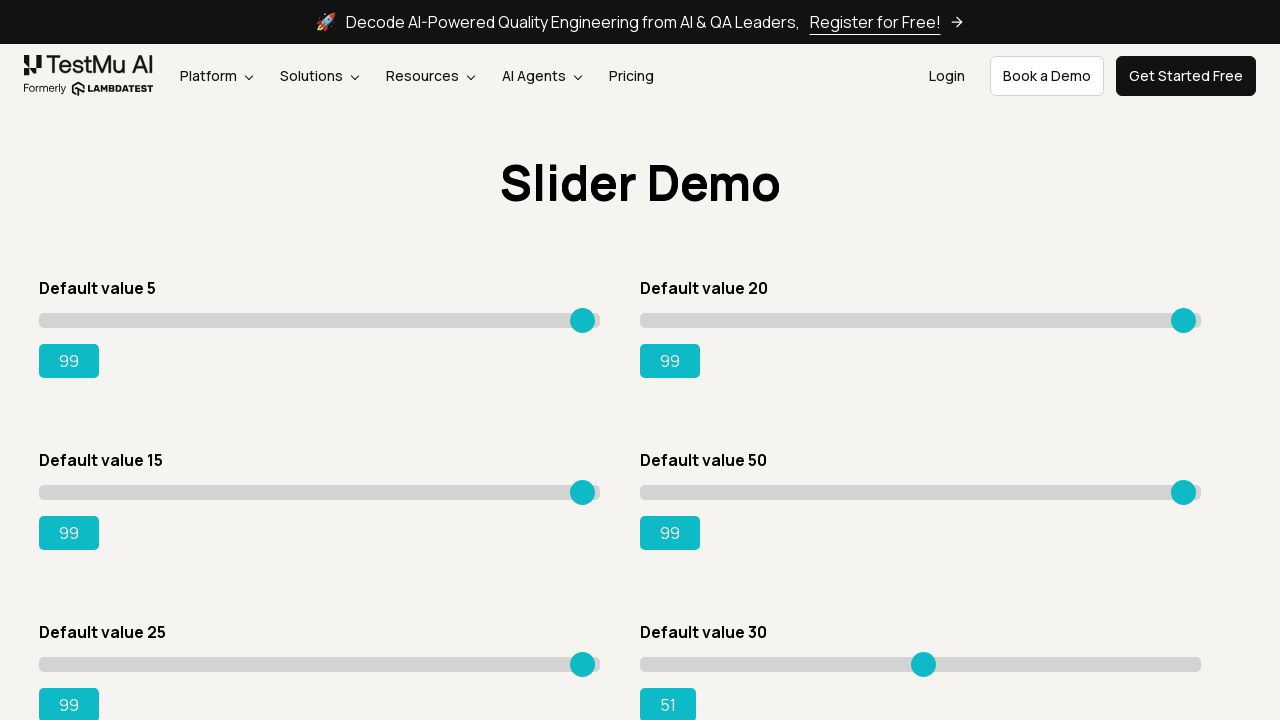

Pressed ArrowRight on slider 6, current value: 52 on input.sp__range >> nth=5
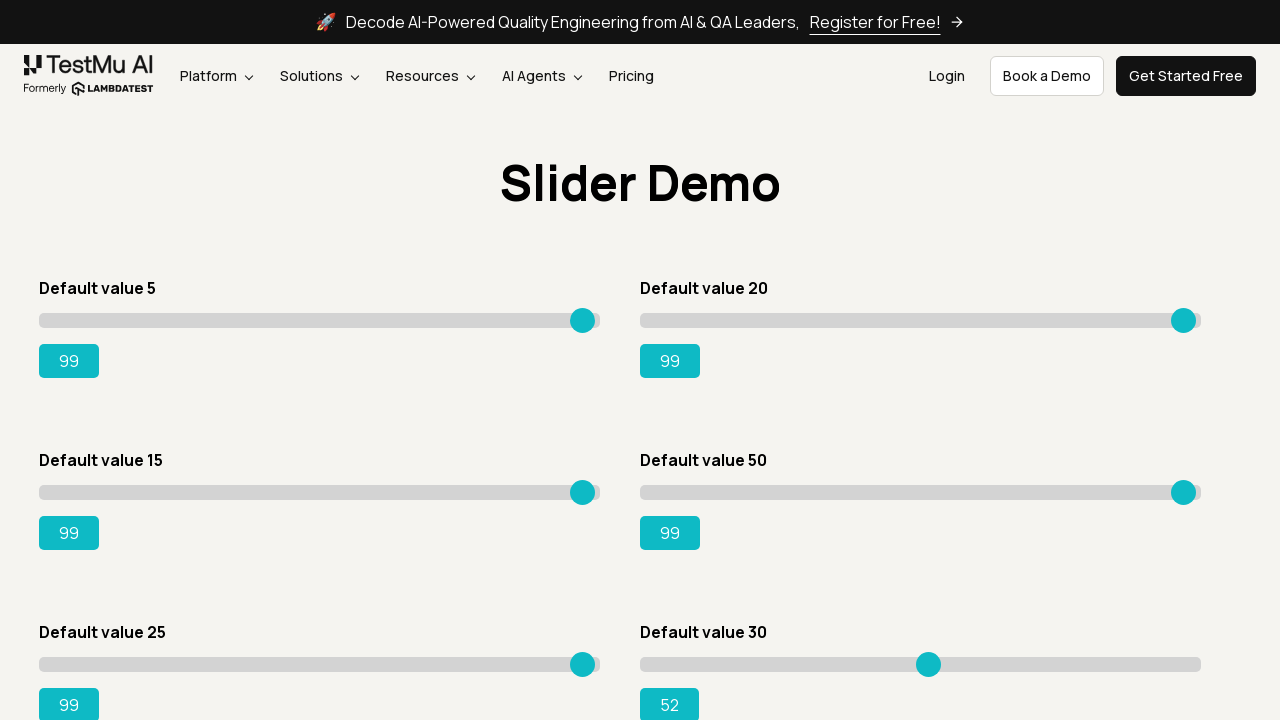

Pressed ArrowRight on slider 6, current value: 53 on input.sp__range >> nth=5
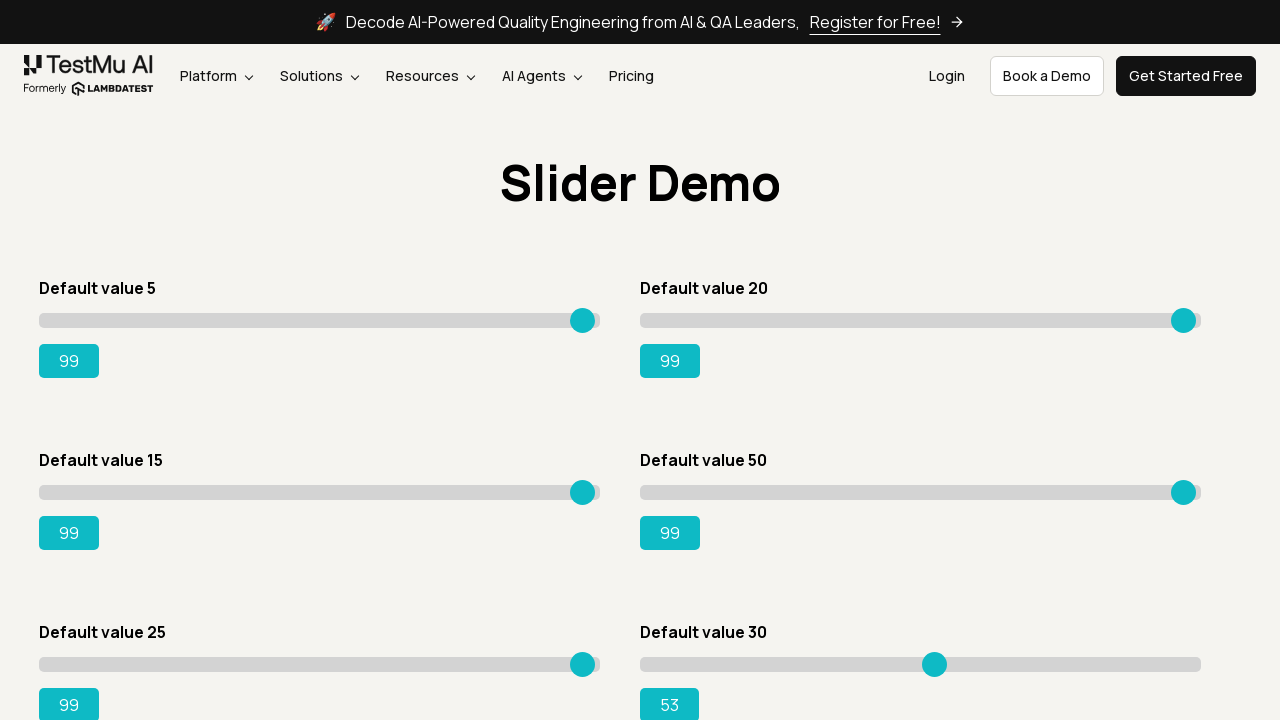

Pressed ArrowRight on slider 6, current value: 54 on input.sp__range >> nth=5
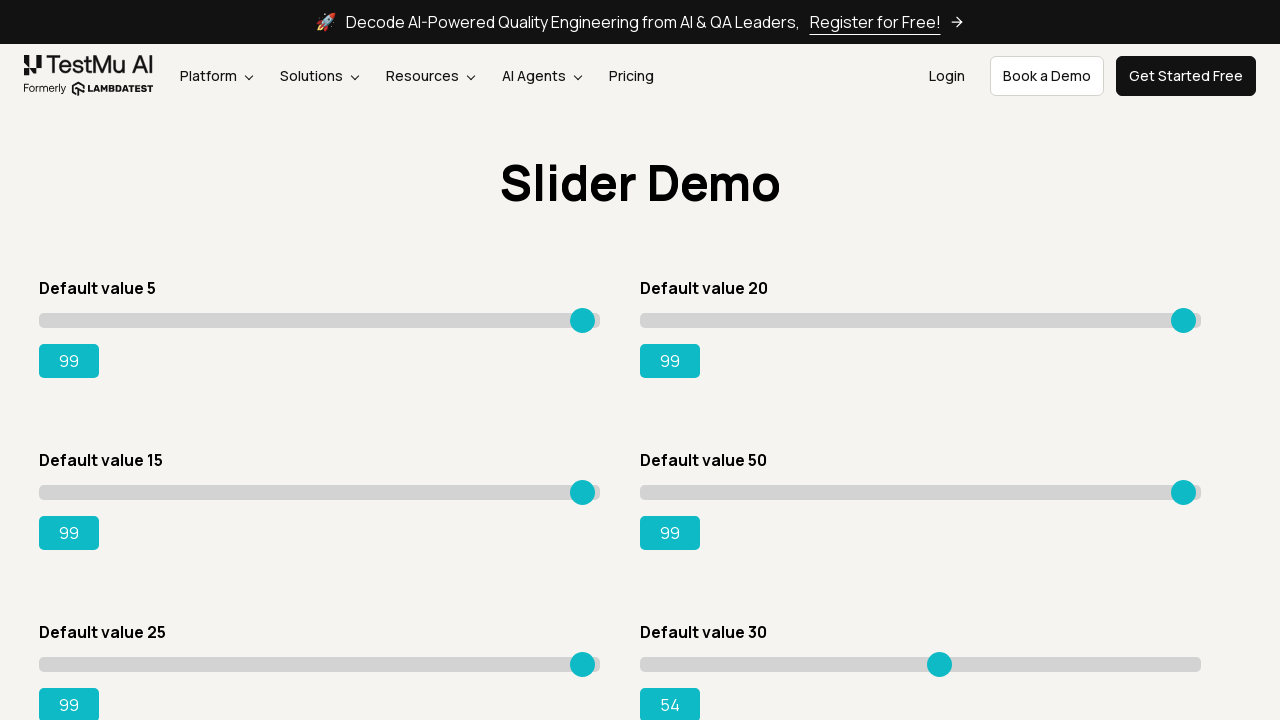

Pressed ArrowRight on slider 6, current value: 55 on input.sp__range >> nth=5
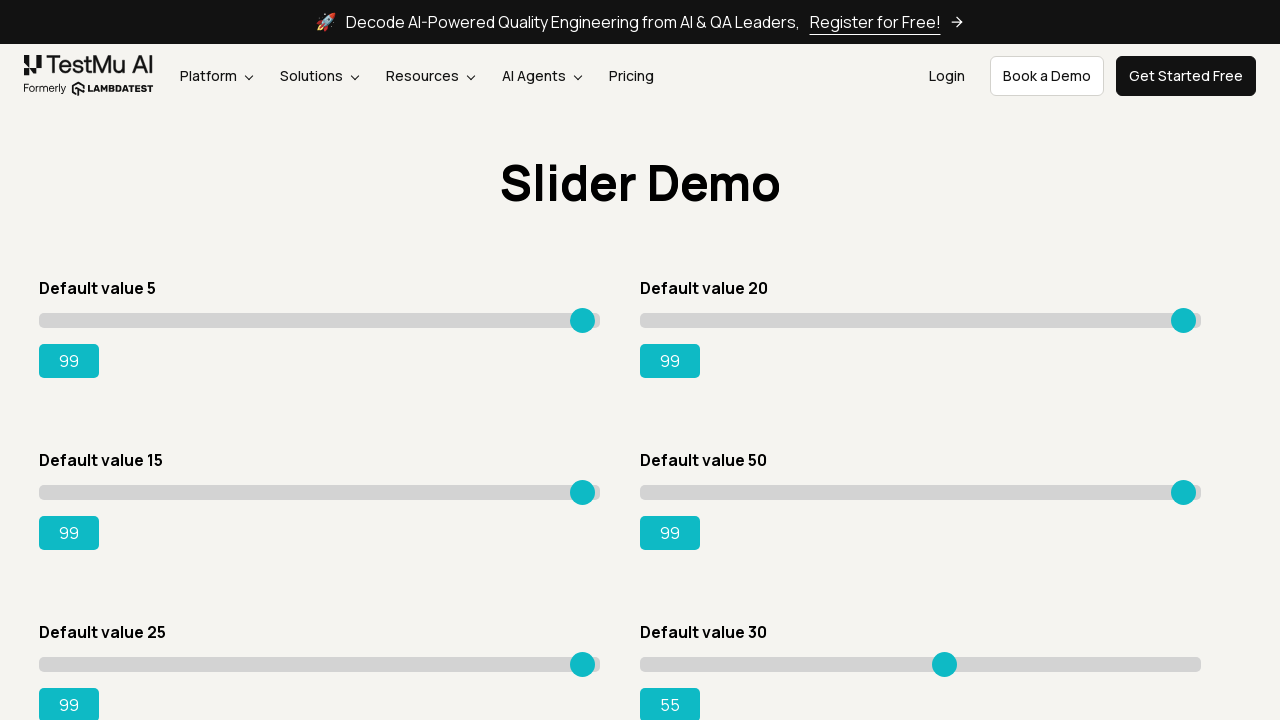

Pressed ArrowRight on slider 6, current value: 56 on input.sp__range >> nth=5
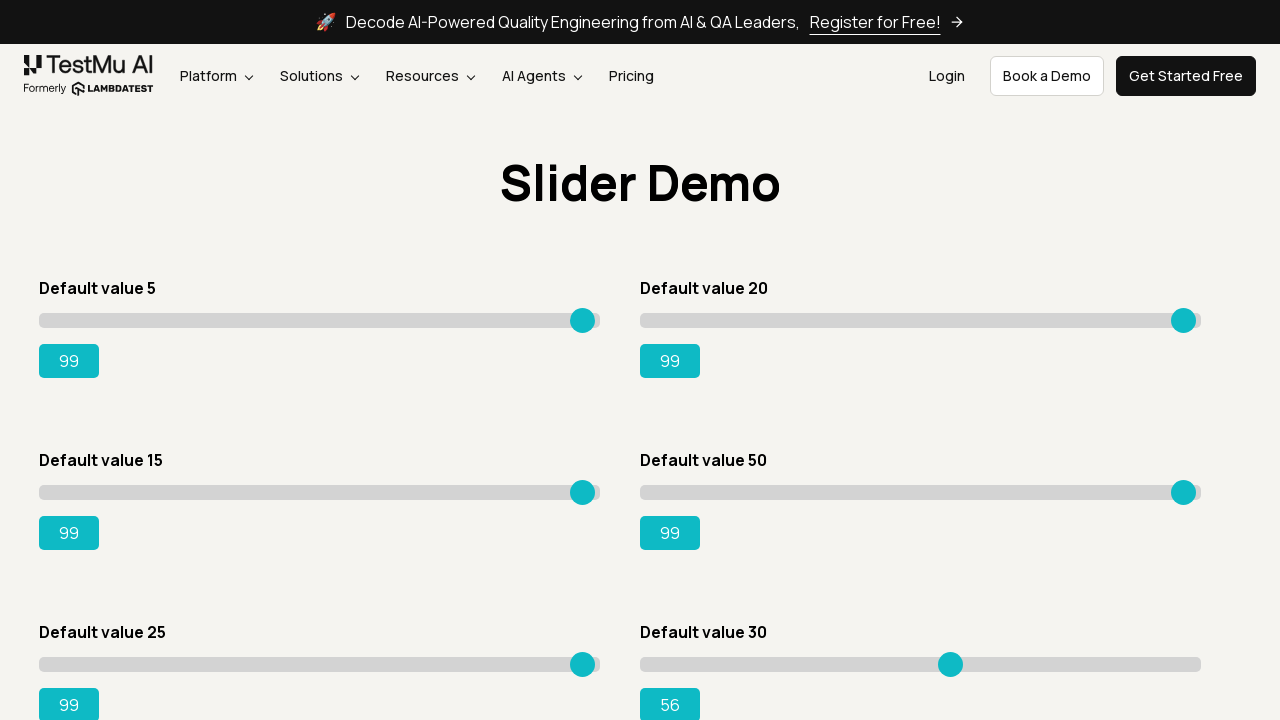

Pressed ArrowRight on slider 6, current value: 57 on input.sp__range >> nth=5
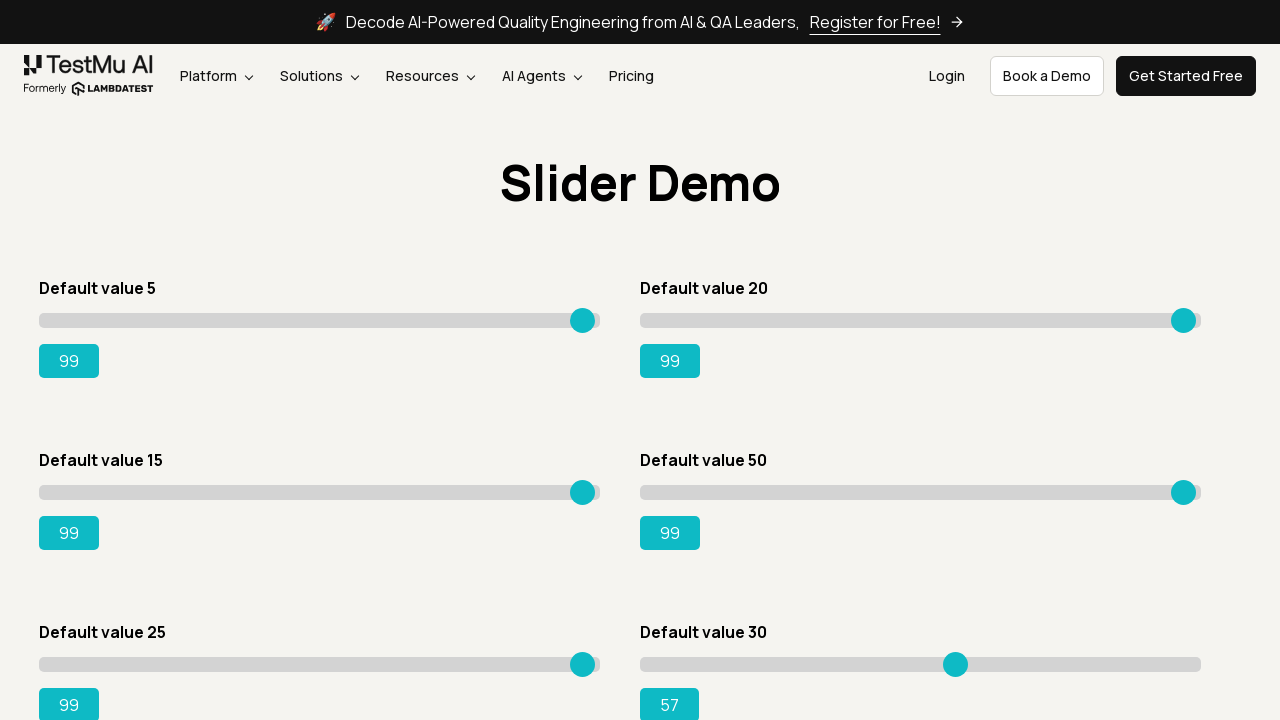

Pressed ArrowRight on slider 6, current value: 58 on input.sp__range >> nth=5
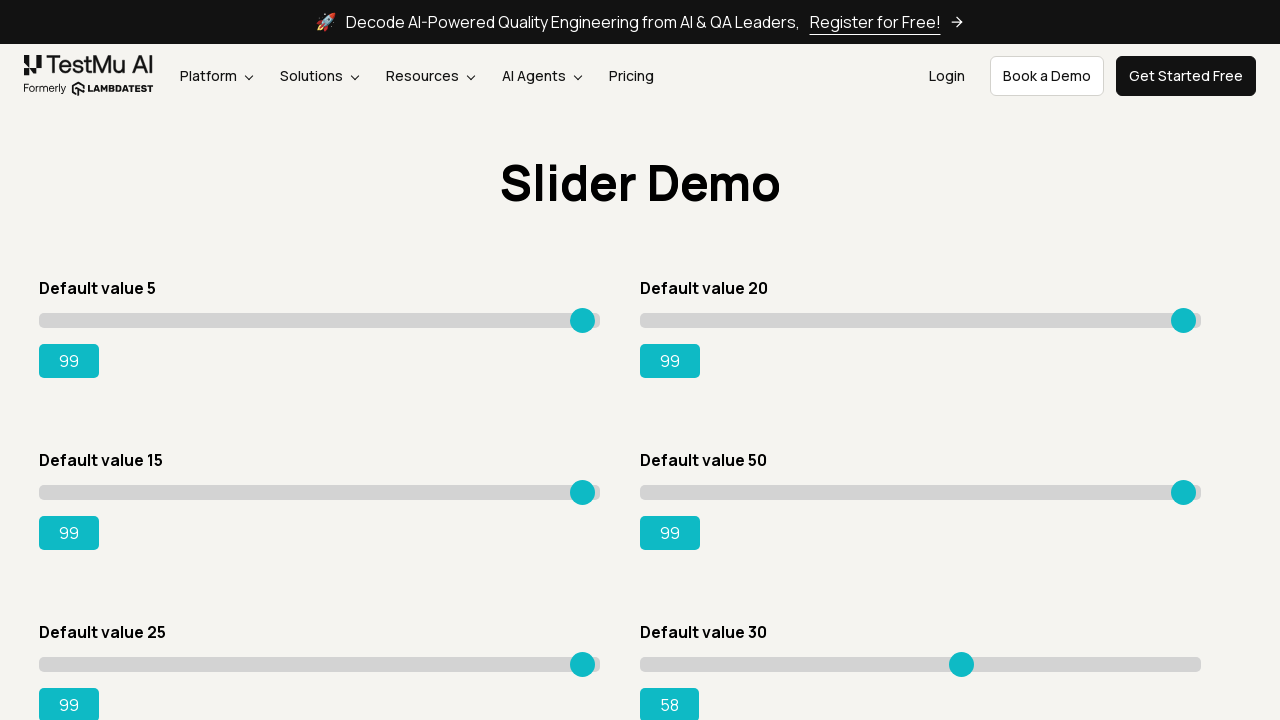

Pressed ArrowRight on slider 6, current value: 59 on input.sp__range >> nth=5
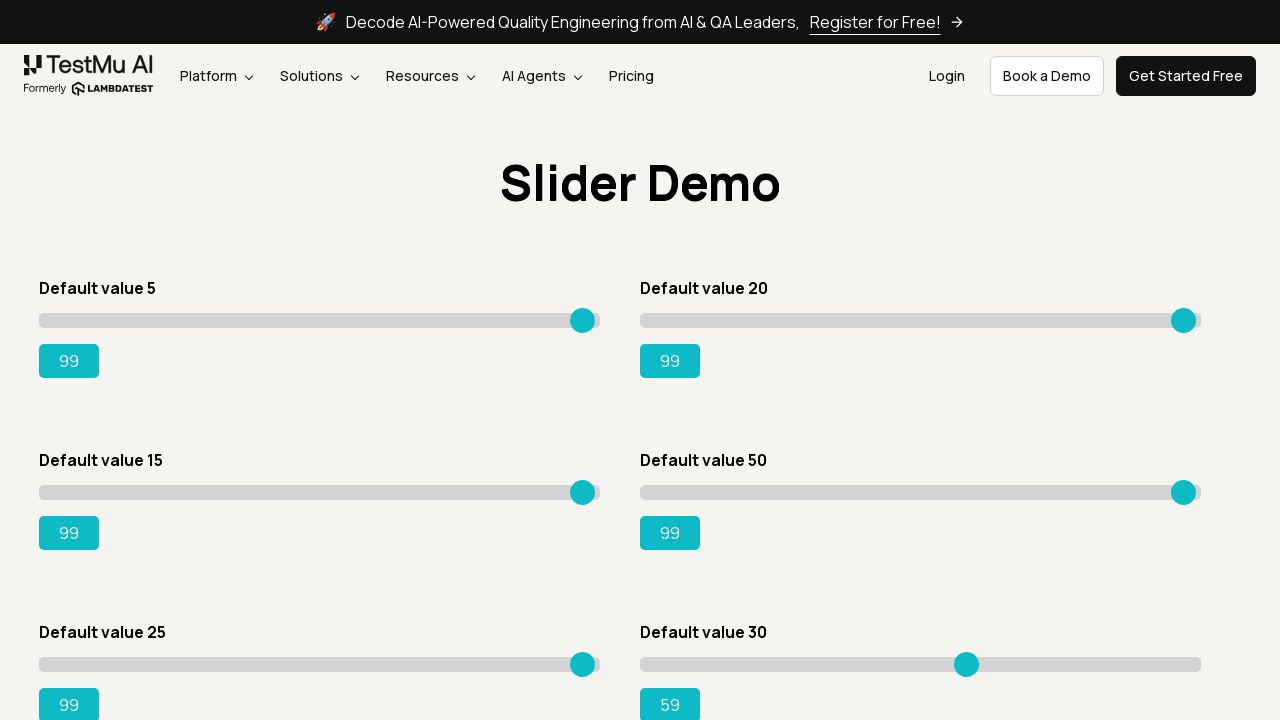

Pressed ArrowRight on slider 6, current value: 60 on input.sp__range >> nth=5
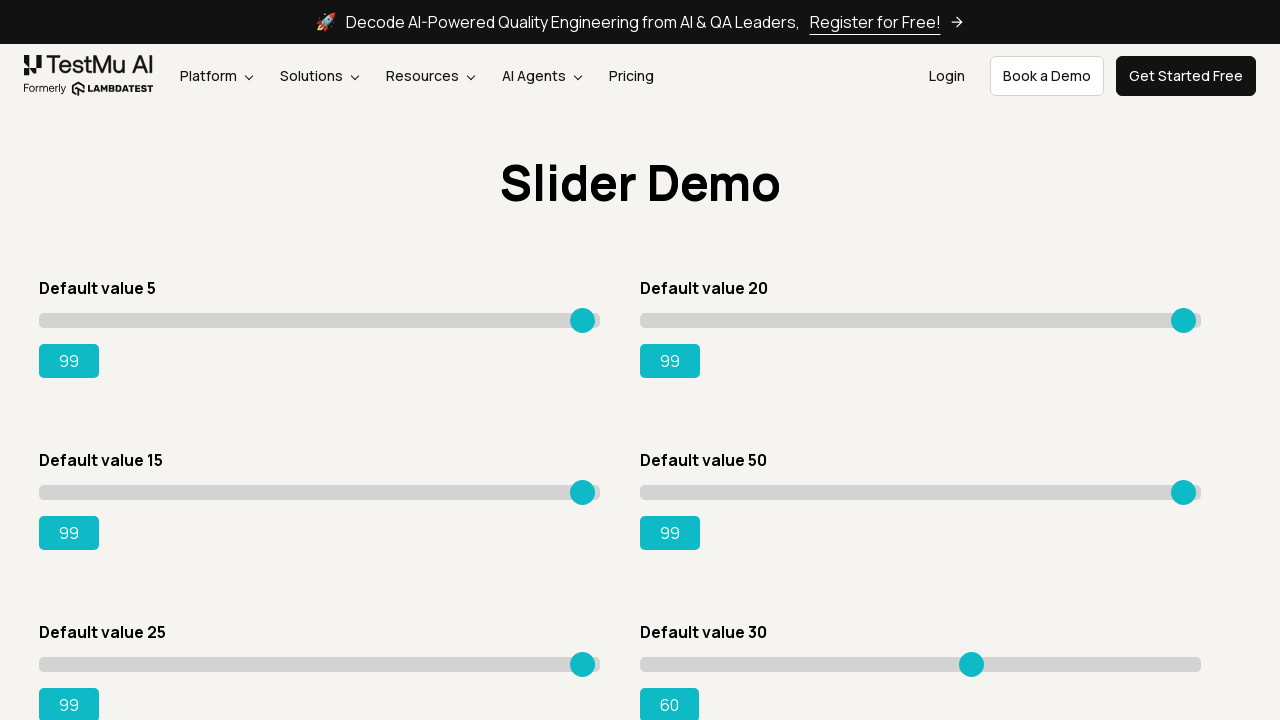

Pressed ArrowRight on slider 6, current value: 61 on input.sp__range >> nth=5
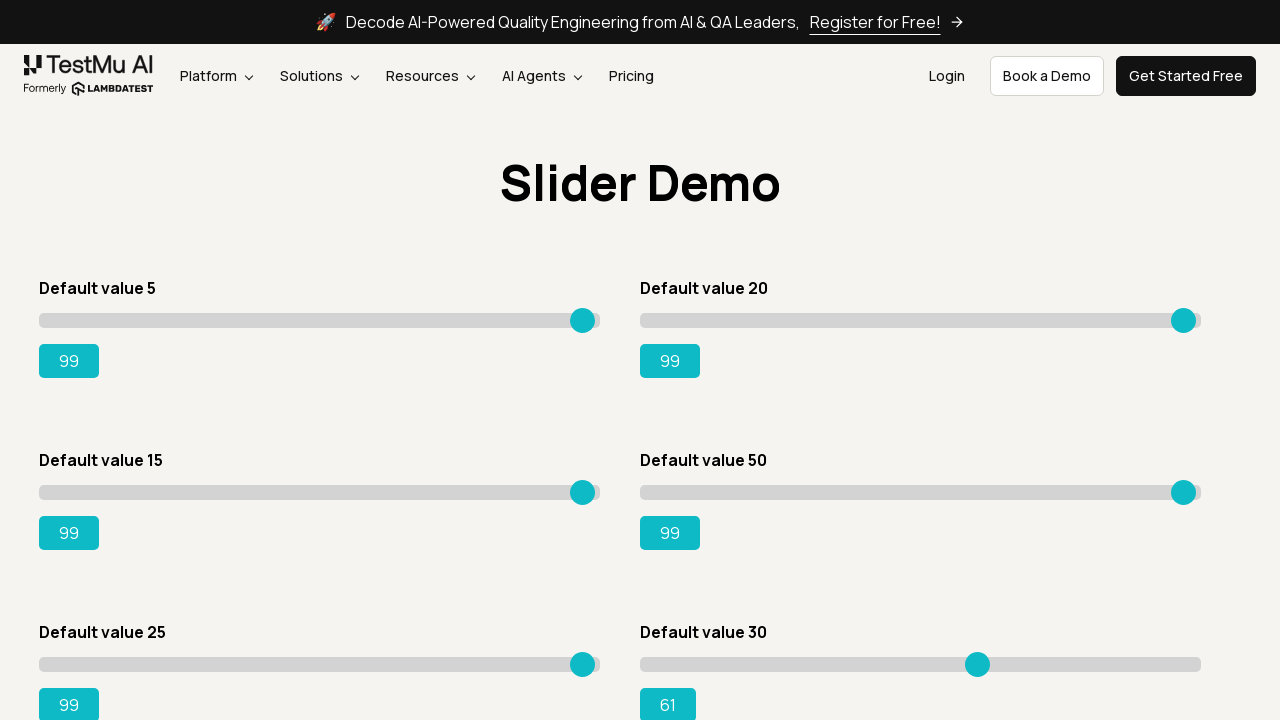

Pressed ArrowRight on slider 6, current value: 62 on input.sp__range >> nth=5
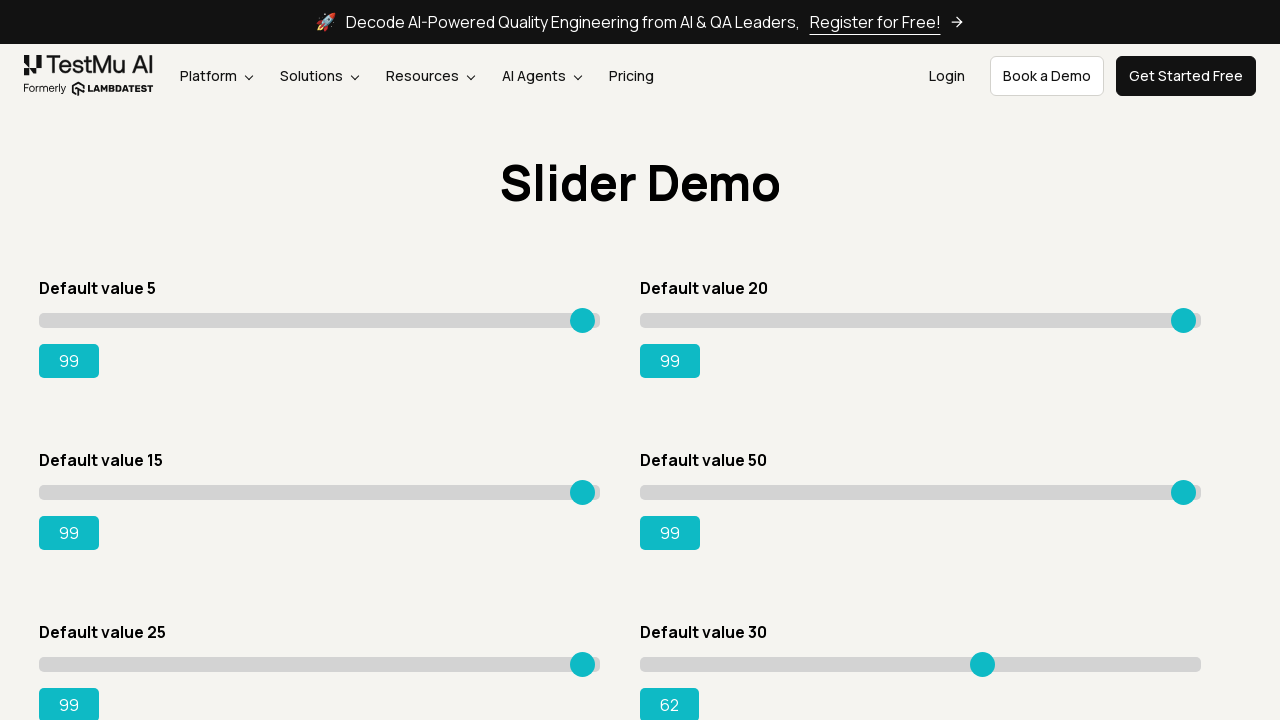

Pressed ArrowRight on slider 6, current value: 63 on input.sp__range >> nth=5
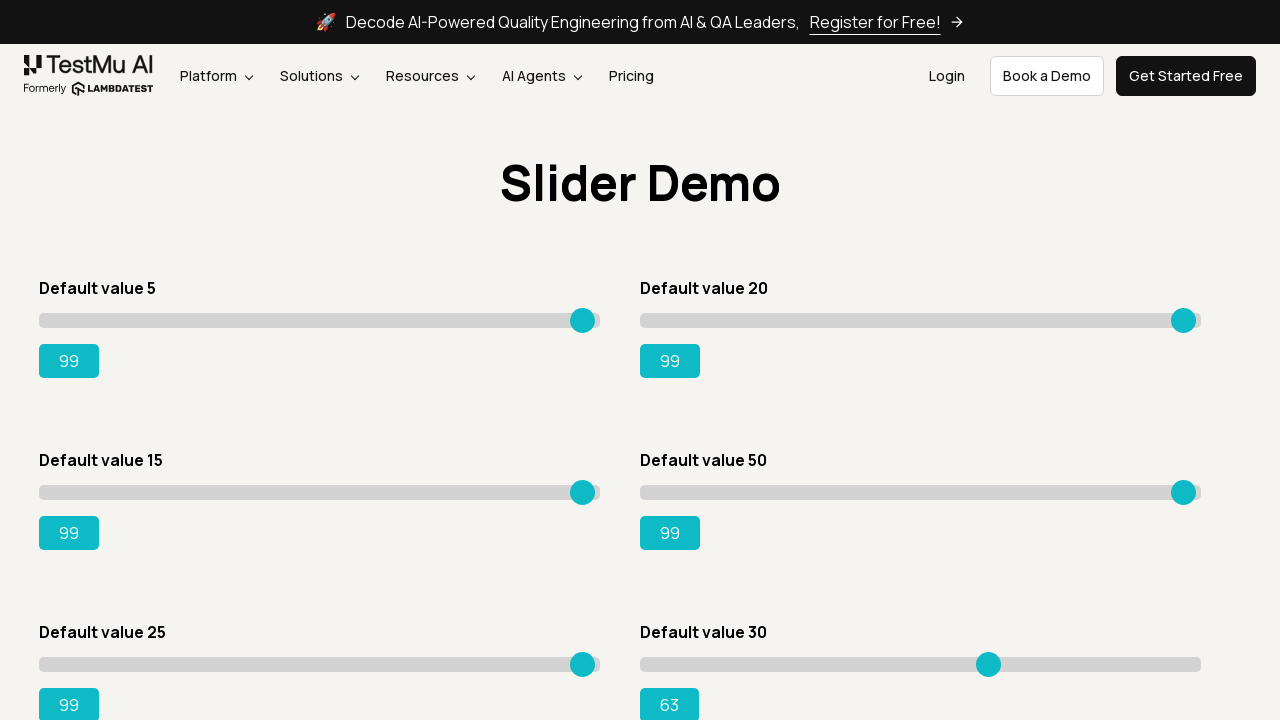

Pressed ArrowRight on slider 6, current value: 64 on input.sp__range >> nth=5
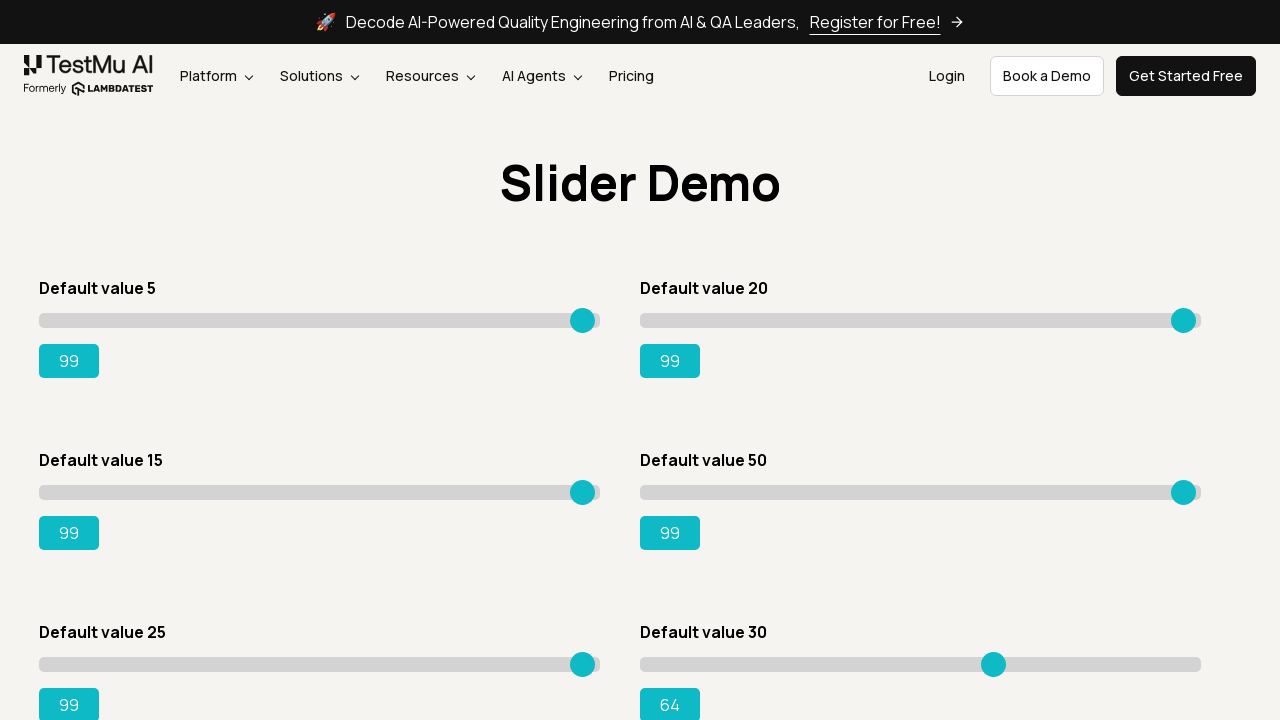

Pressed ArrowRight on slider 6, current value: 65 on input.sp__range >> nth=5
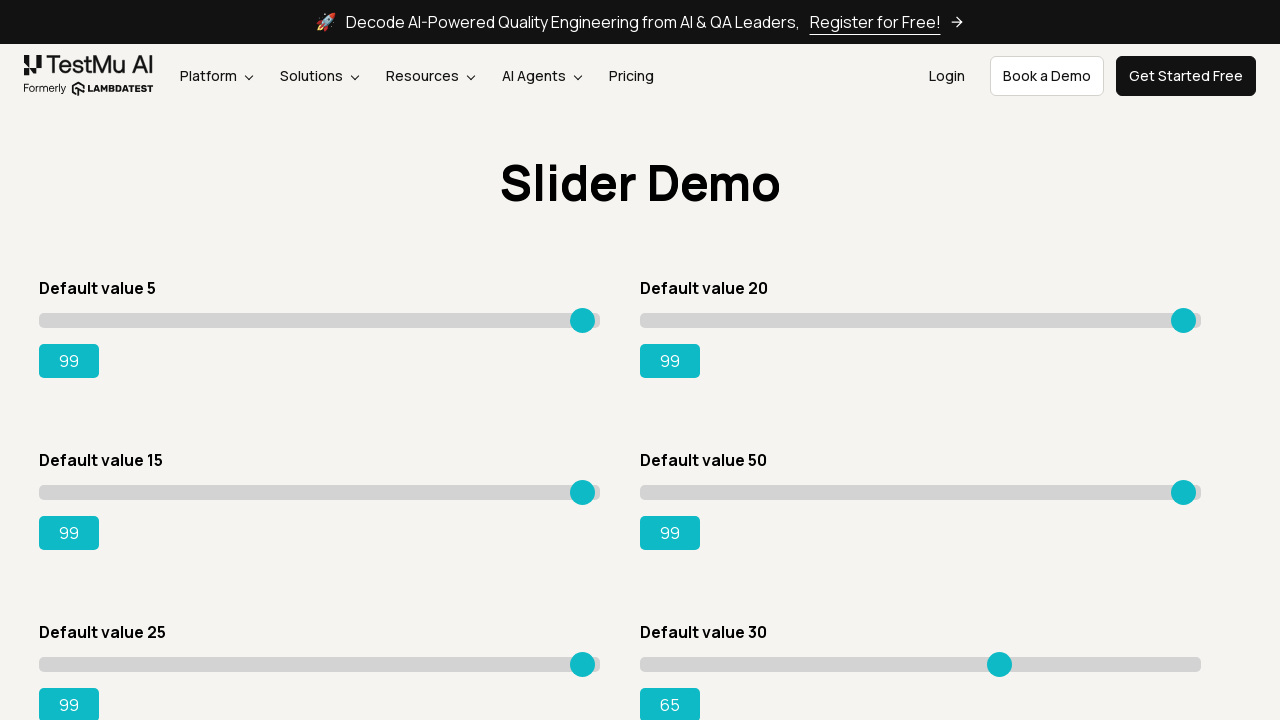

Pressed ArrowRight on slider 6, current value: 66 on input.sp__range >> nth=5
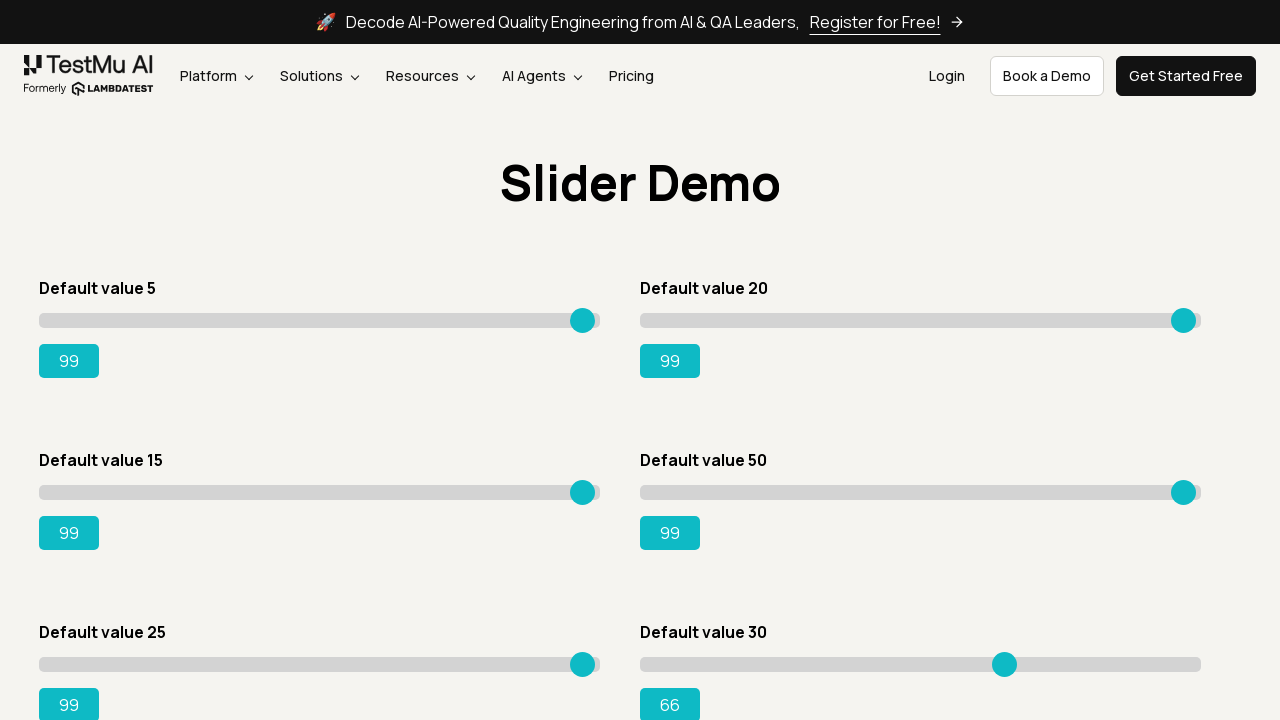

Pressed ArrowRight on slider 6, current value: 67 on input.sp__range >> nth=5
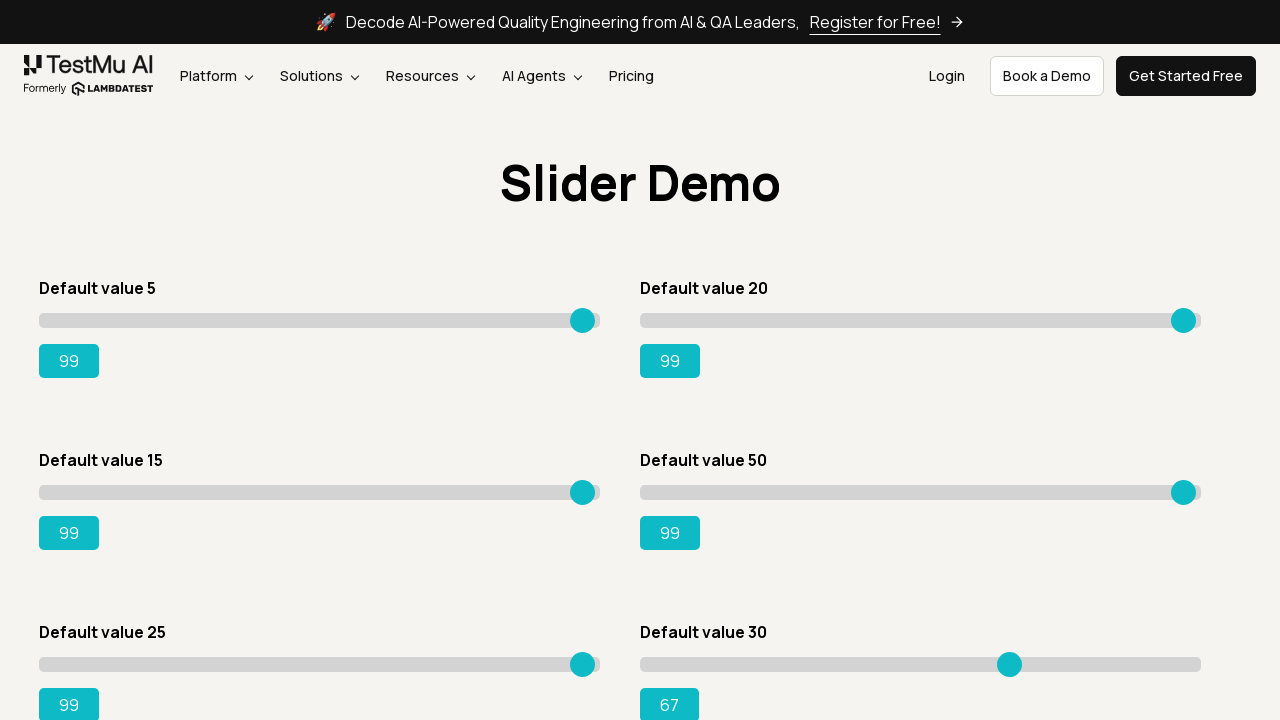

Pressed ArrowRight on slider 6, current value: 68 on input.sp__range >> nth=5
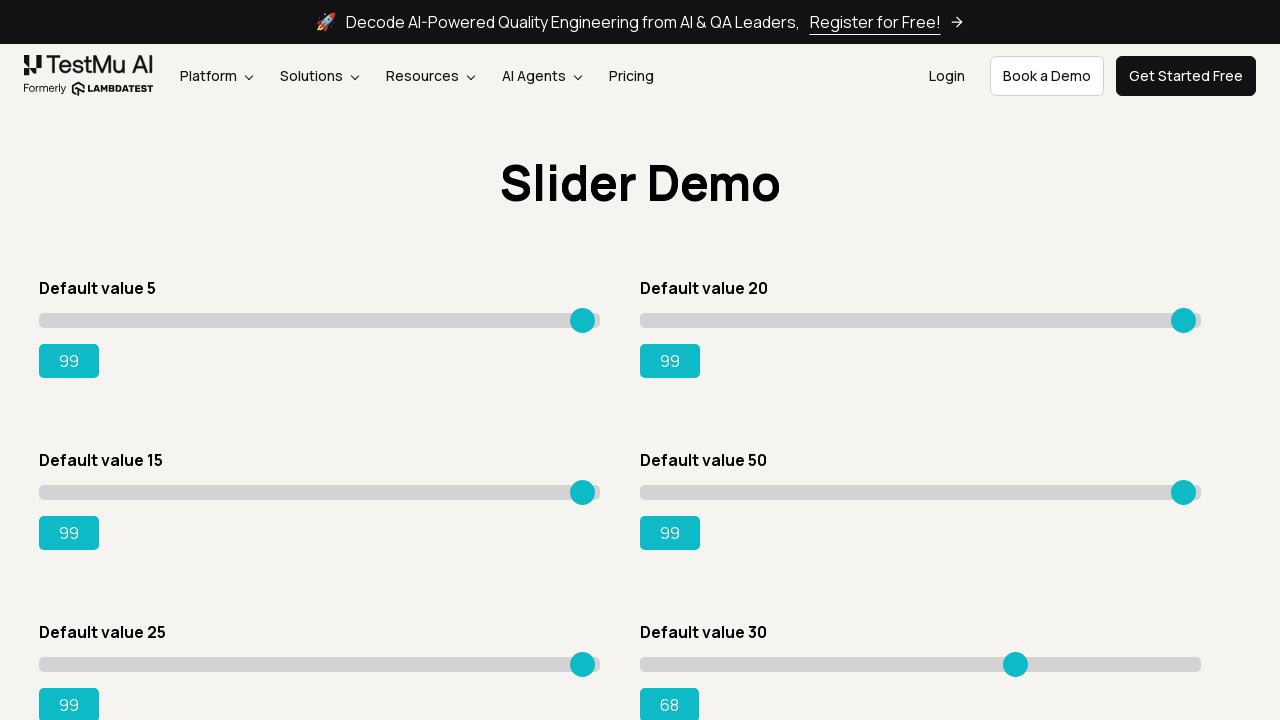

Pressed ArrowRight on slider 6, current value: 69 on input.sp__range >> nth=5
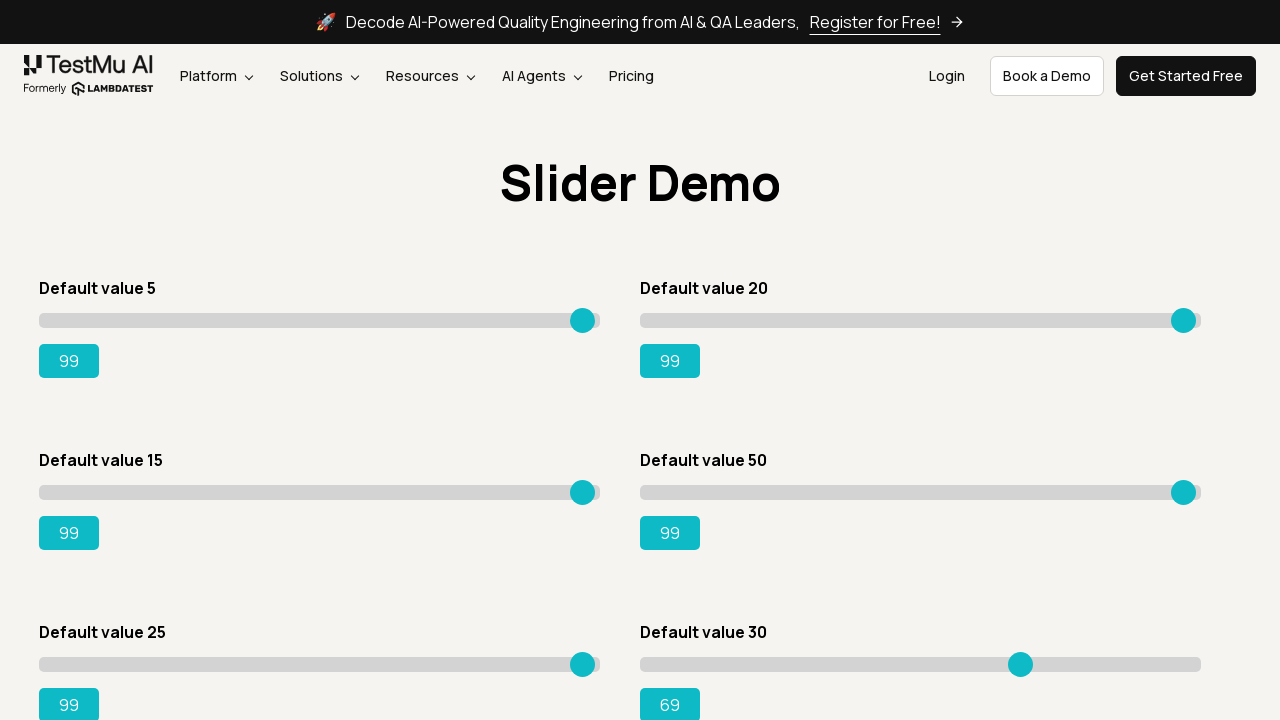

Pressed ArrowRight on slider 6, current value: 70 on input.sp__range >> nth=5
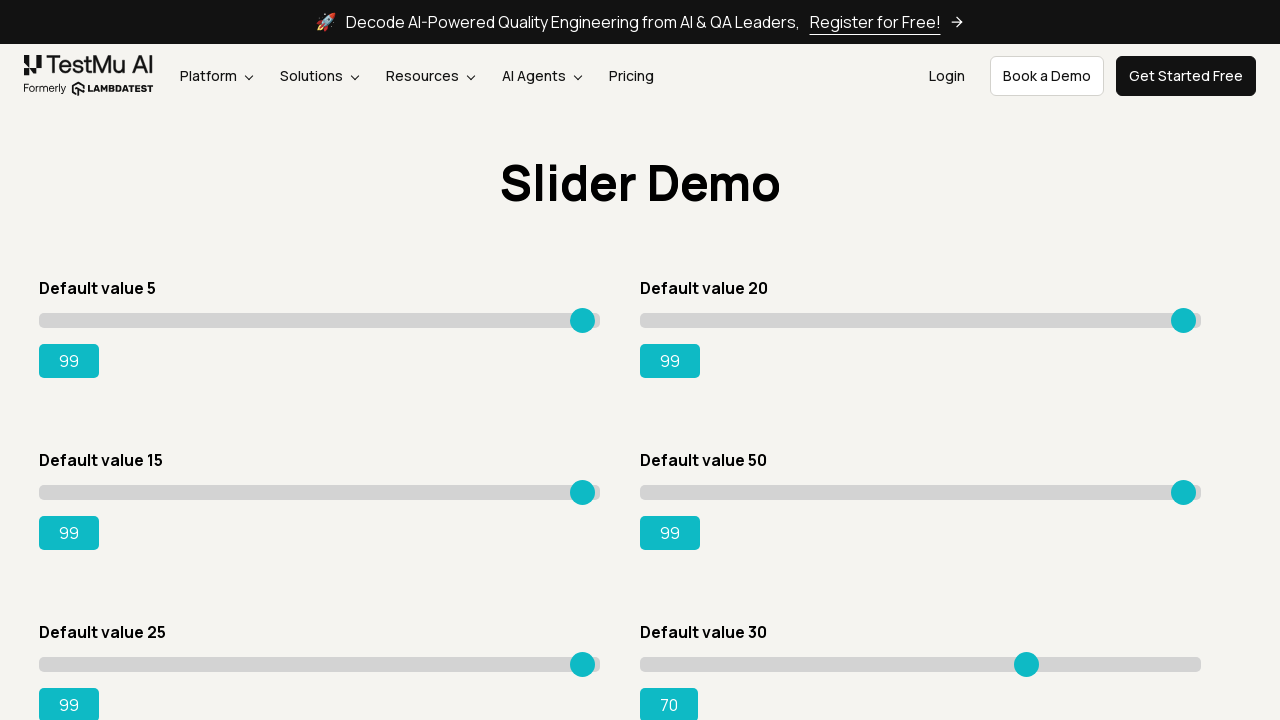

Pressed ArrowRight on slider 6, current value: 71 on input.sp__range >> nth=5
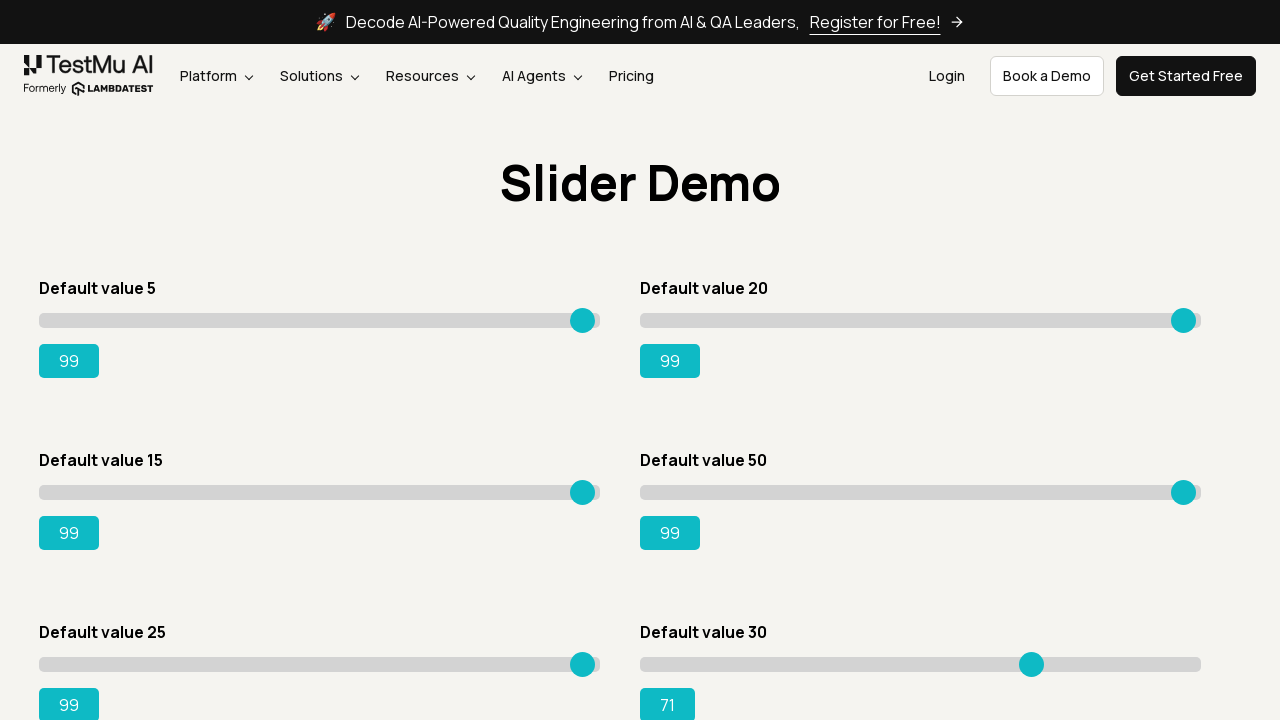

Pressed ArrowRight on slider 6, current value: 72 on input.sp__range >> nth=5
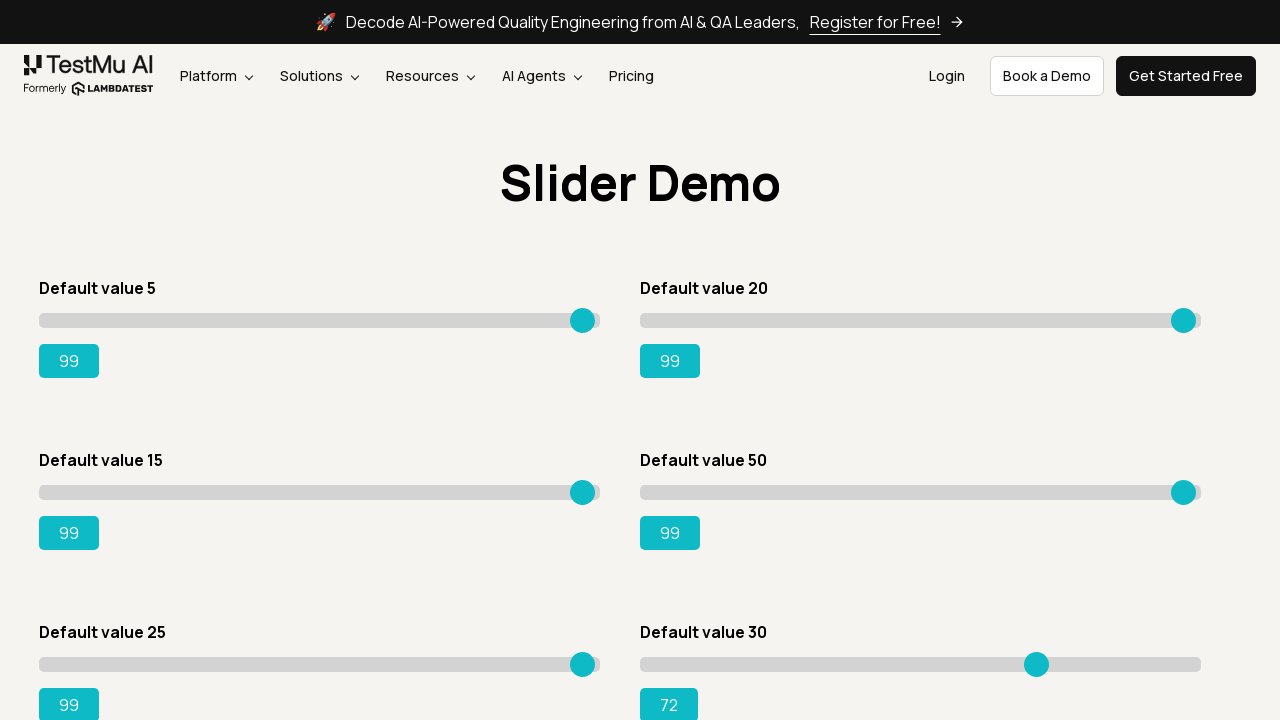

Pressed ArrowRight on slider 6, current value: 73 on input.sp__range >> nth=5
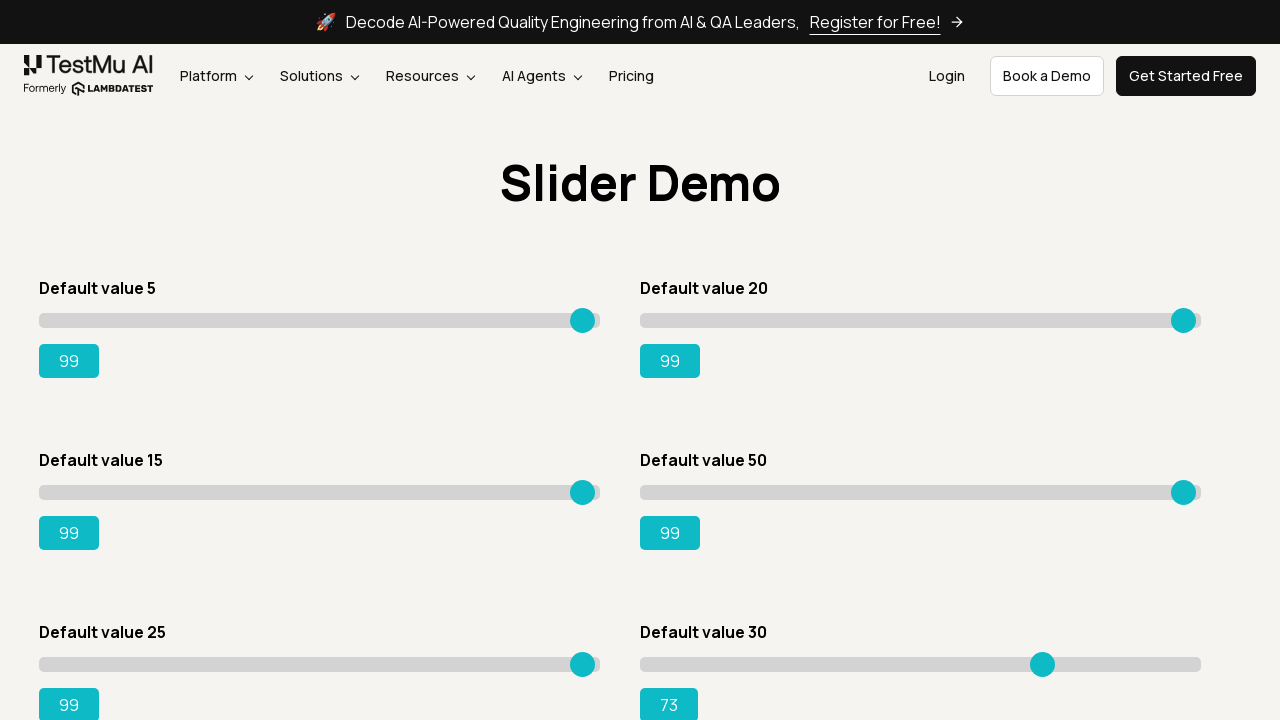

Pressed ArrowRight on slider 6, current value: 74 on input.sp__range >> nth=5
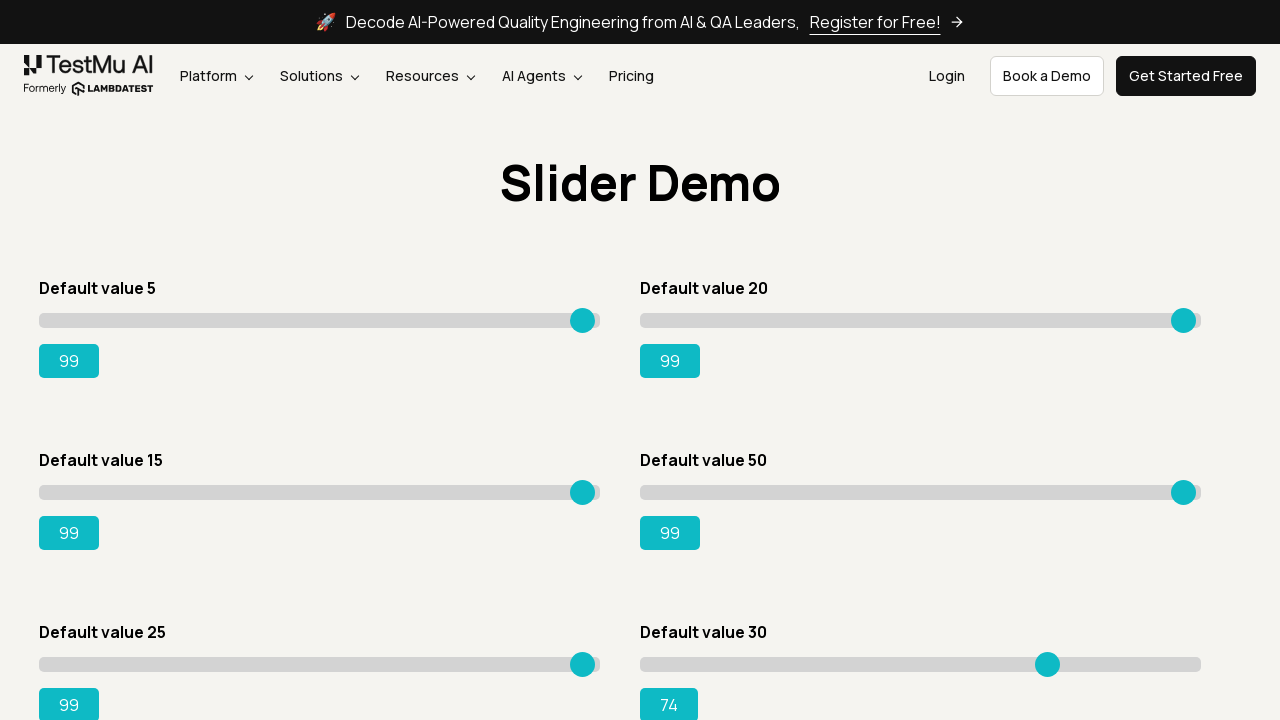

Pressed ArrowRight on slider 6, current value: 75 on input.sp__range >> nth=5
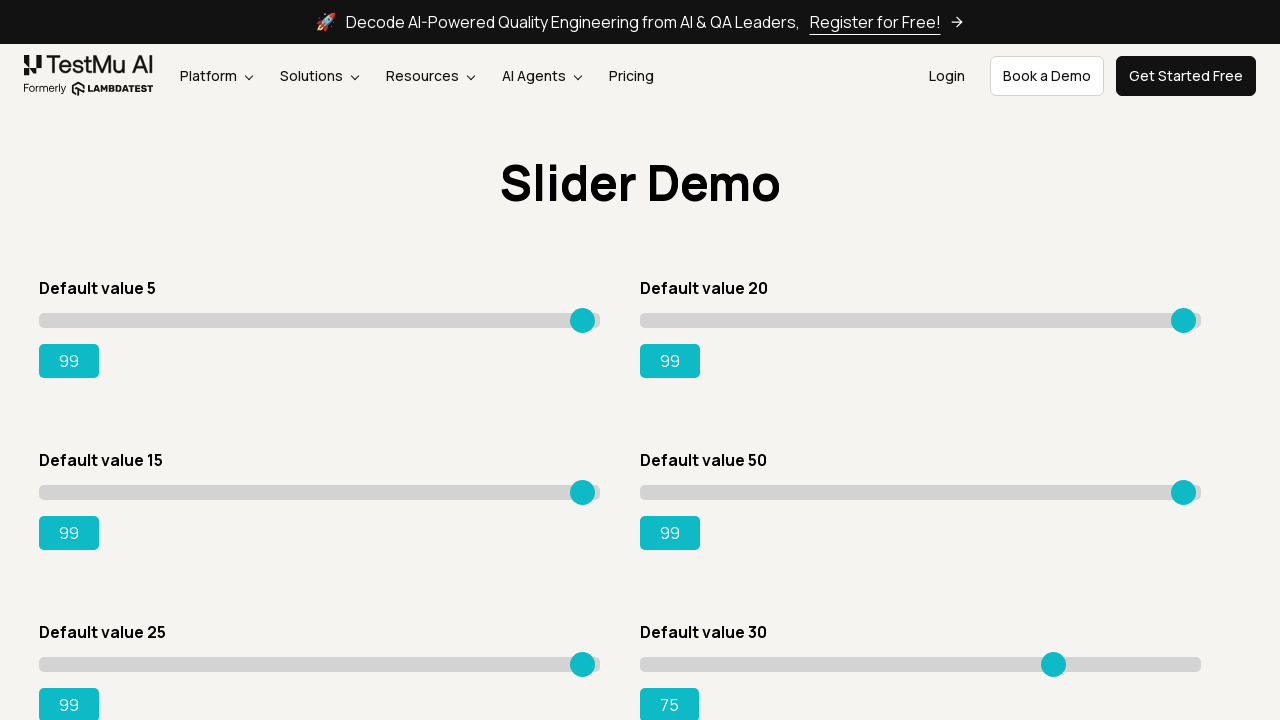

Pressed ArrowRight on slider 6, current value: 76 on input.sp__range >> nth=5
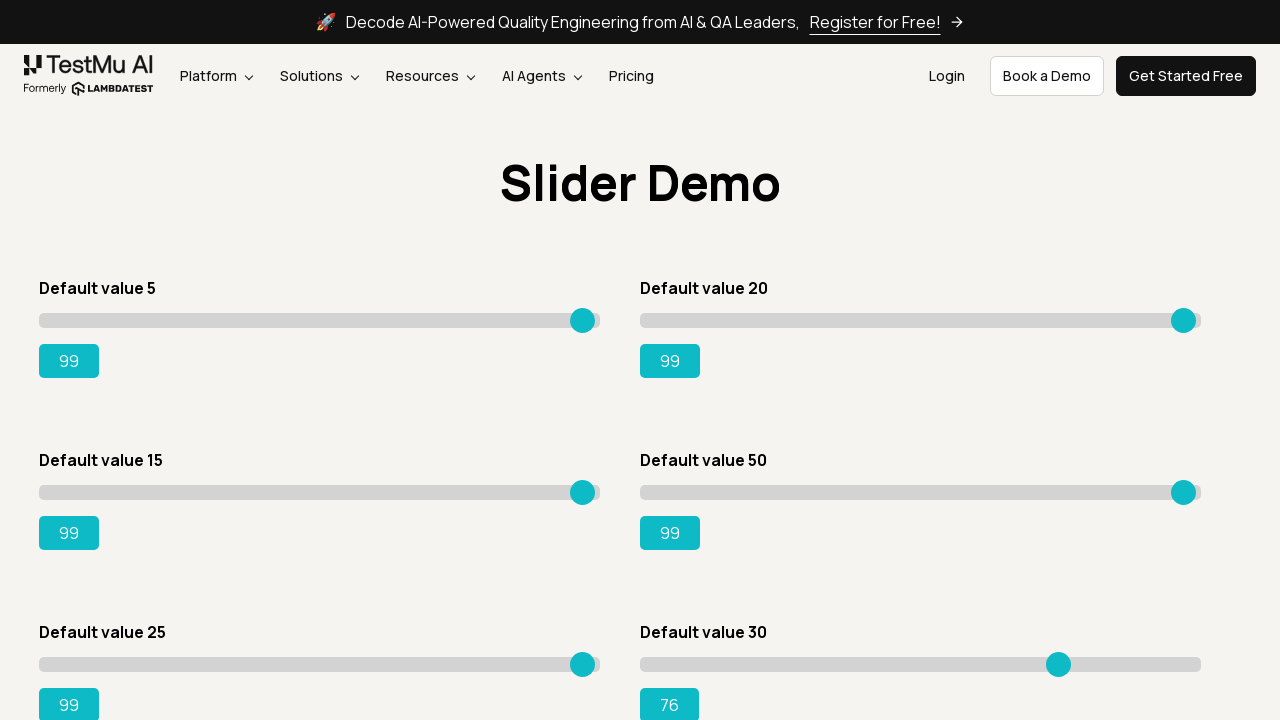

Pressed ArrowRight on slider 6, current value: 77 on input.sp__range >> nth=5
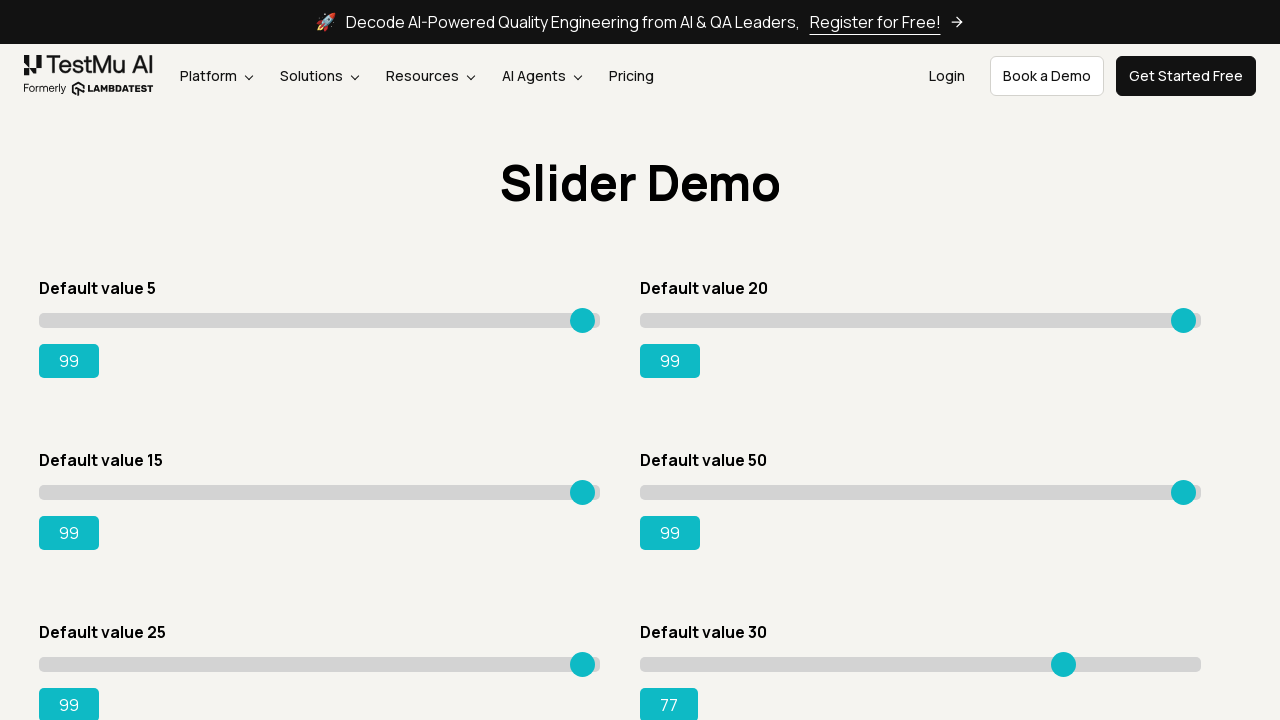

Pressed ArrowRight on slider 6, current value: 78 on input.sp__range >> nth=5
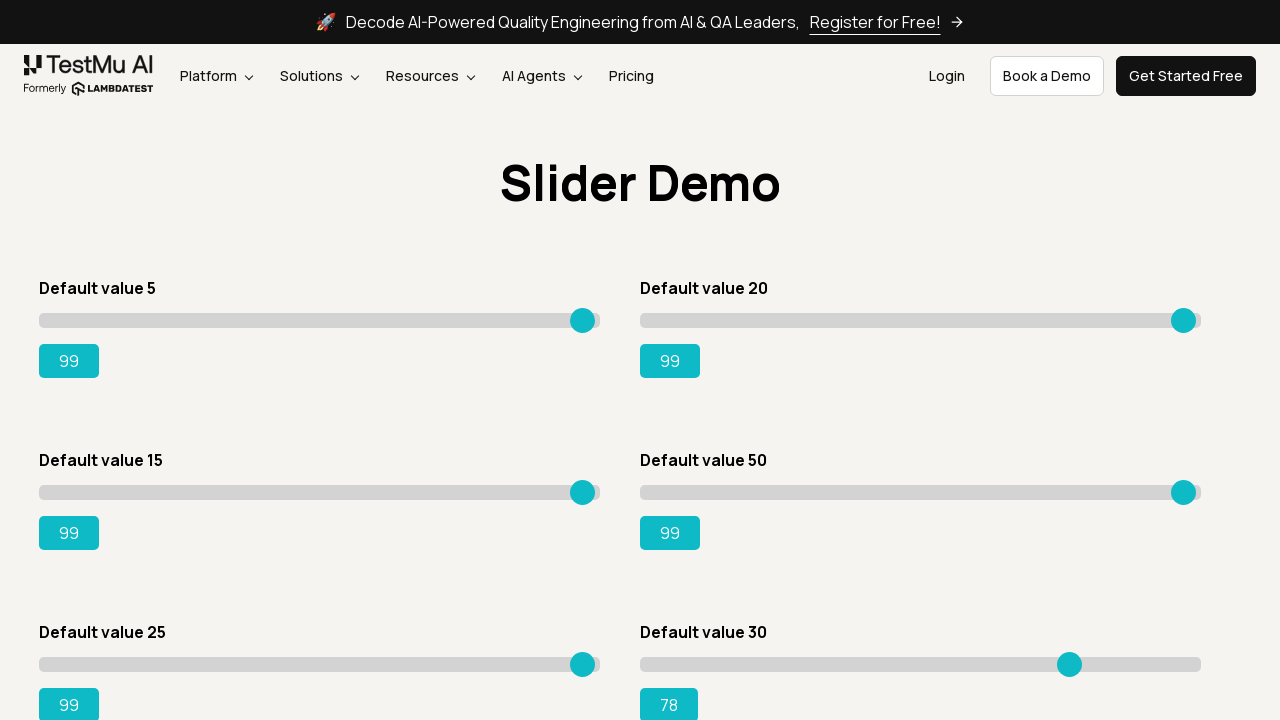

Pressed ArrowRight on slider 6, current value: 79 on input.sp__range >> nth=5
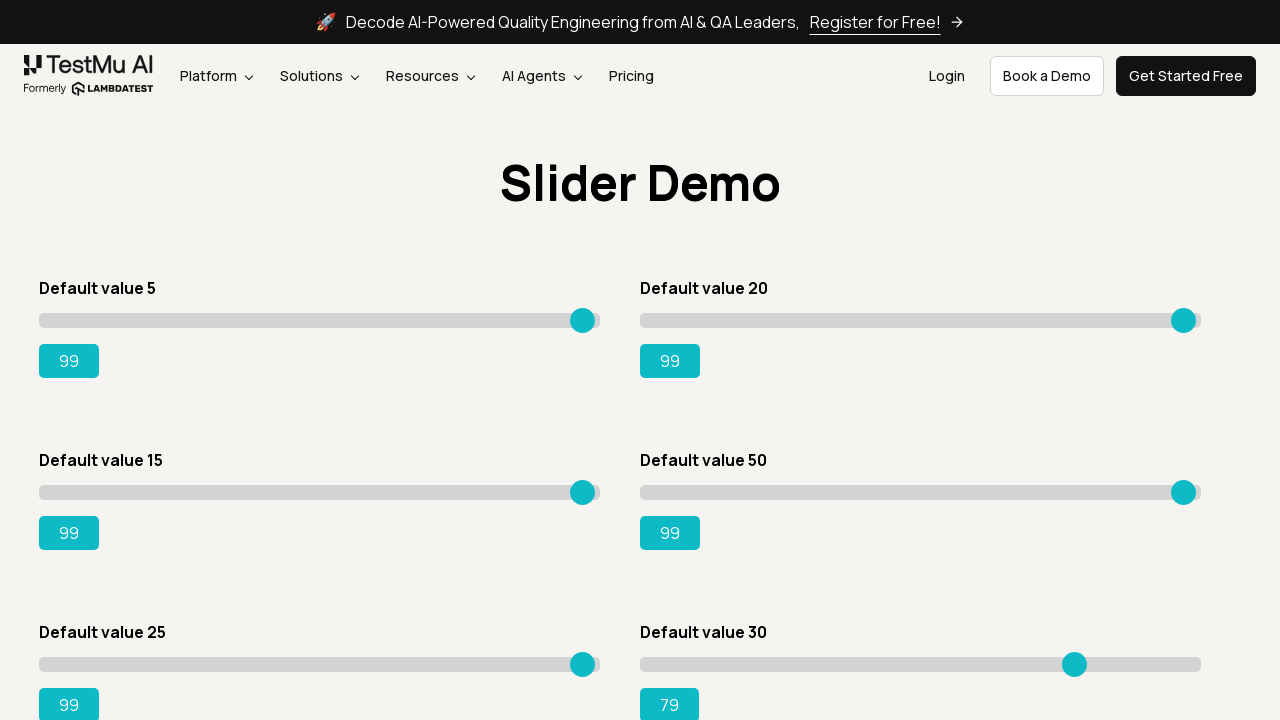

Pressed ArrowRight on slider 6, current value: 80 on input.sp__range >> nth=5
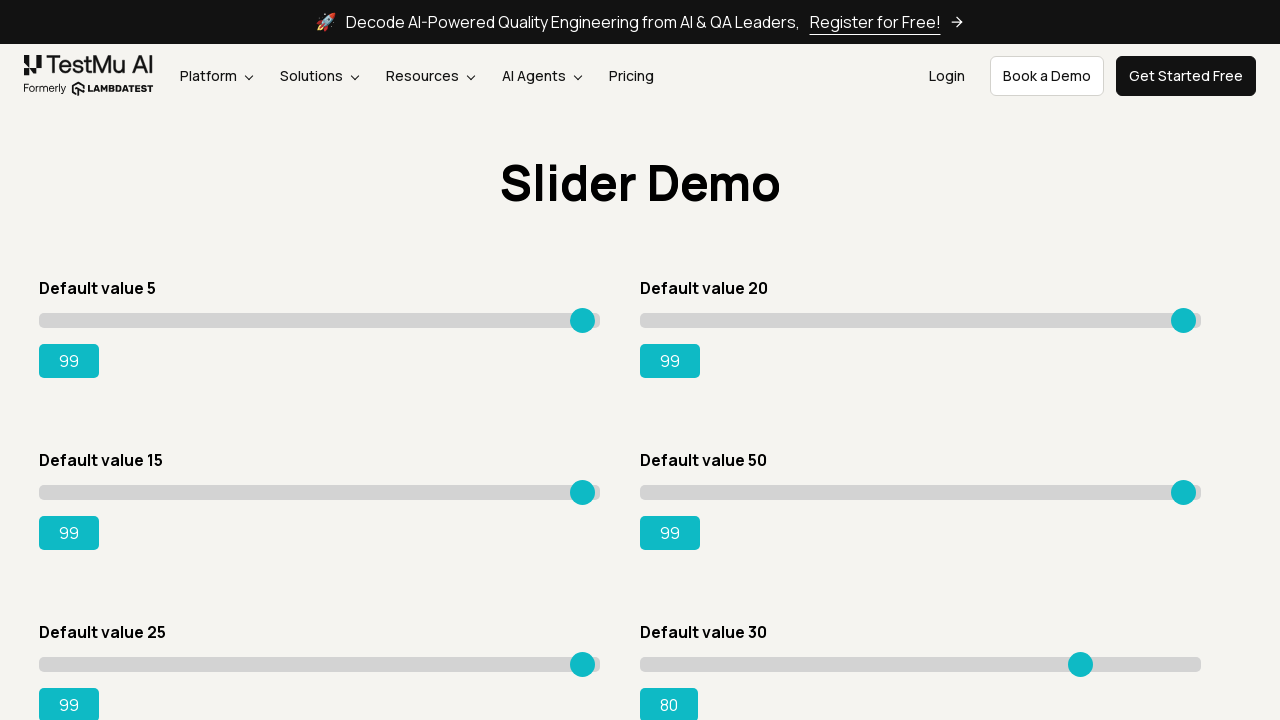

Pressed ArrowRight on slider 6, current value: 81 on input.sp__range >> nth=5
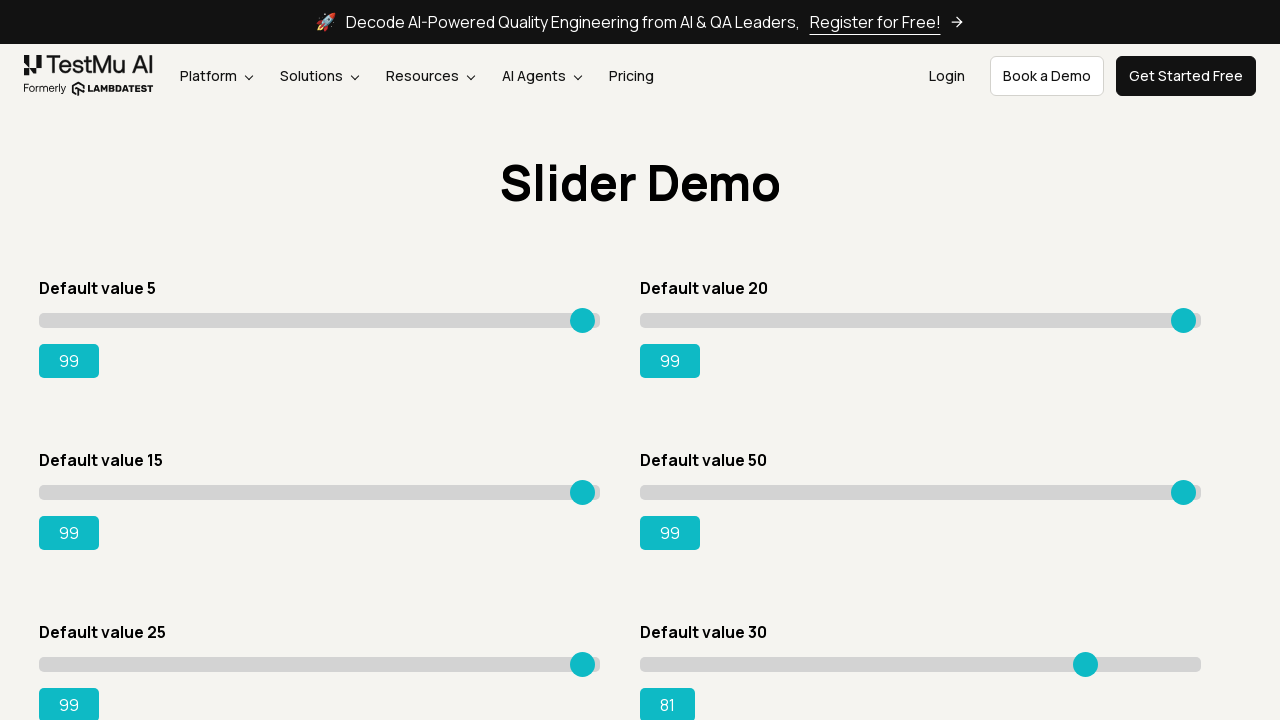

Pressed ArrowRight on slider 6, current value: 82 on input.sp__range >> nth=5
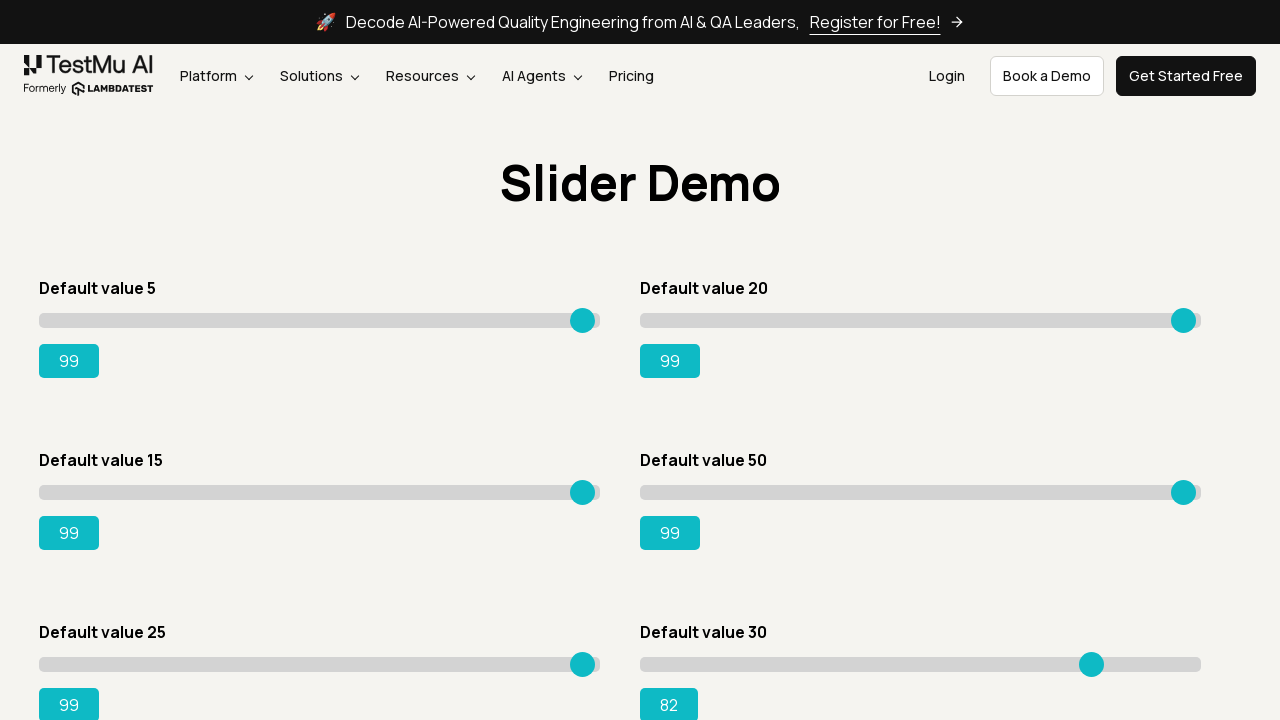

Pressed ArrowRight on slider 6, current value: 83 on input.sp__range >> nth=5
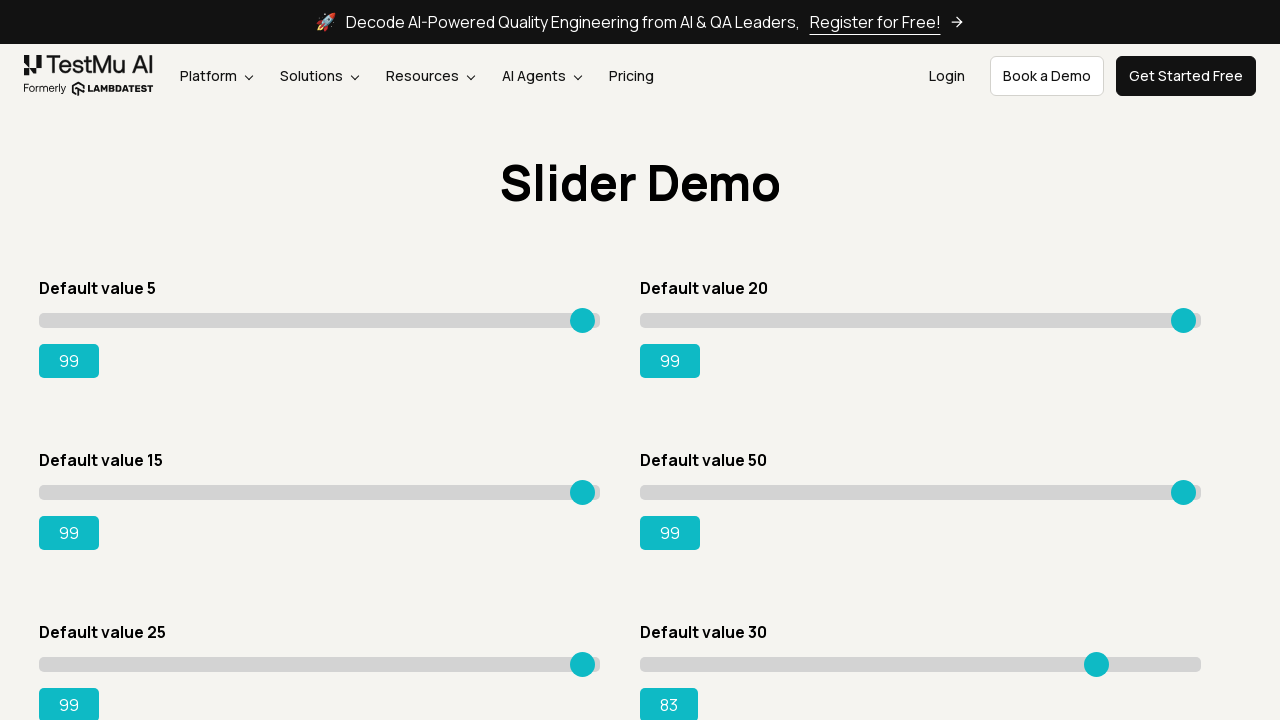

Pressed ArrowRight on slider 6, current value: 84 on input.sp__range >> nth=5
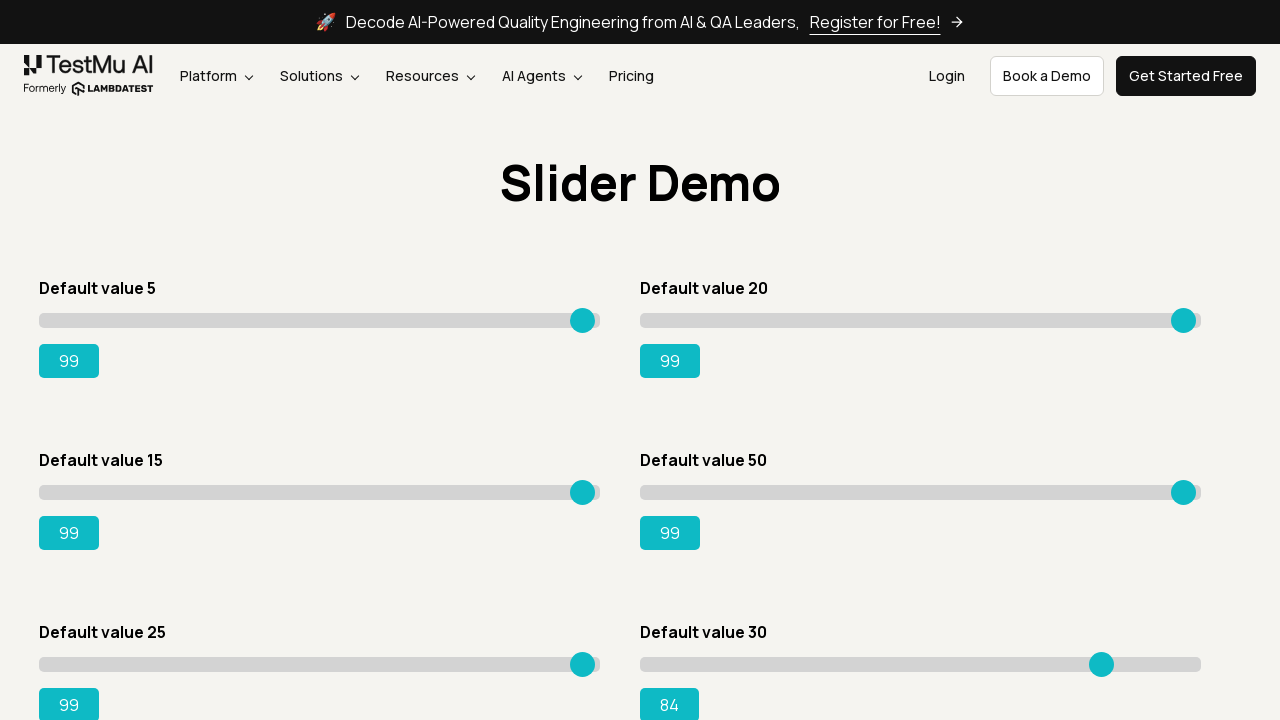

Pressed ArrowRight on slider 6, current value: 85 on input.sp__range >> nth=5
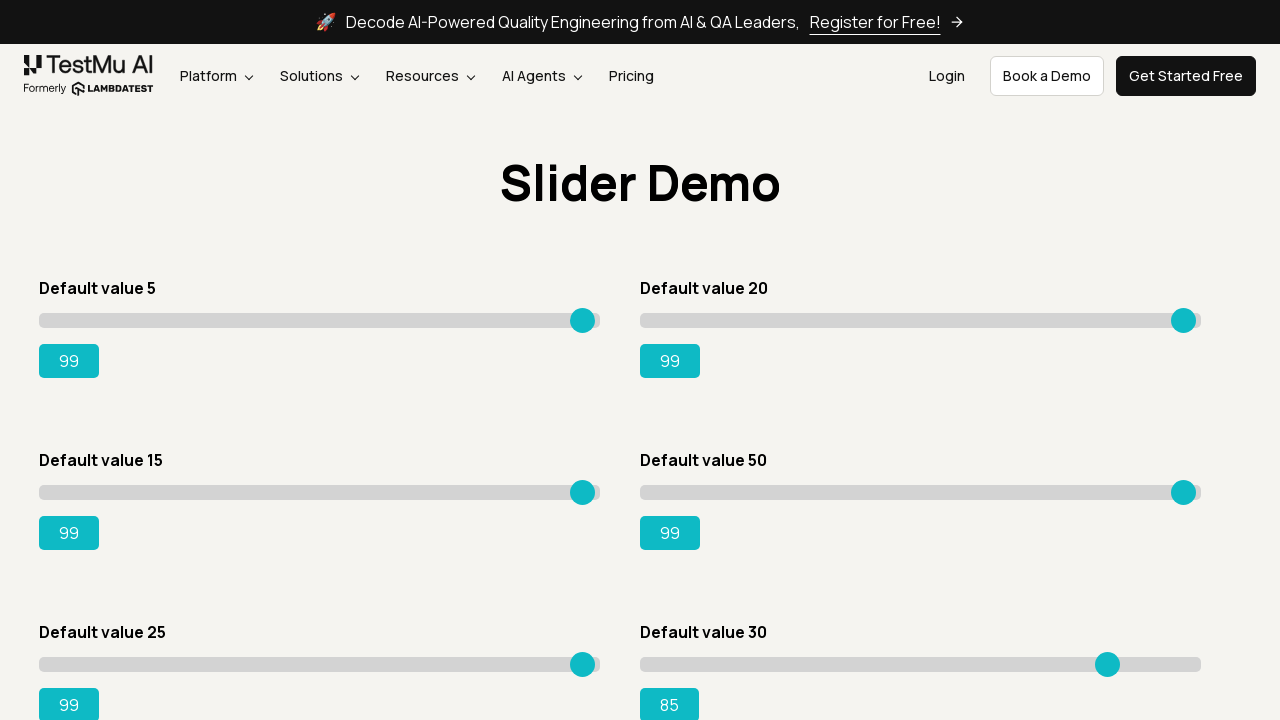

Pressed ArrowRight on slider 6, current value: 86 on input.sp__range >> nth=5
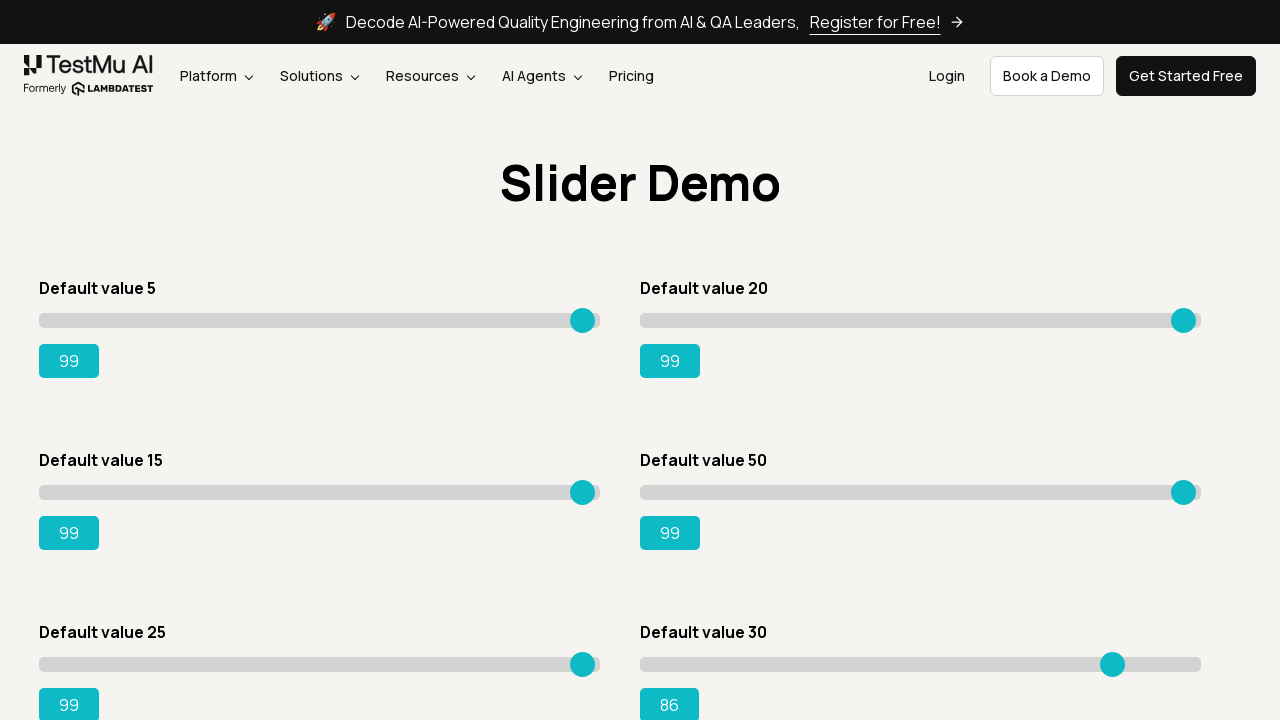

Pressed ArrowRight on slider 6, current value: 87 on input.sp__range >> nth=5
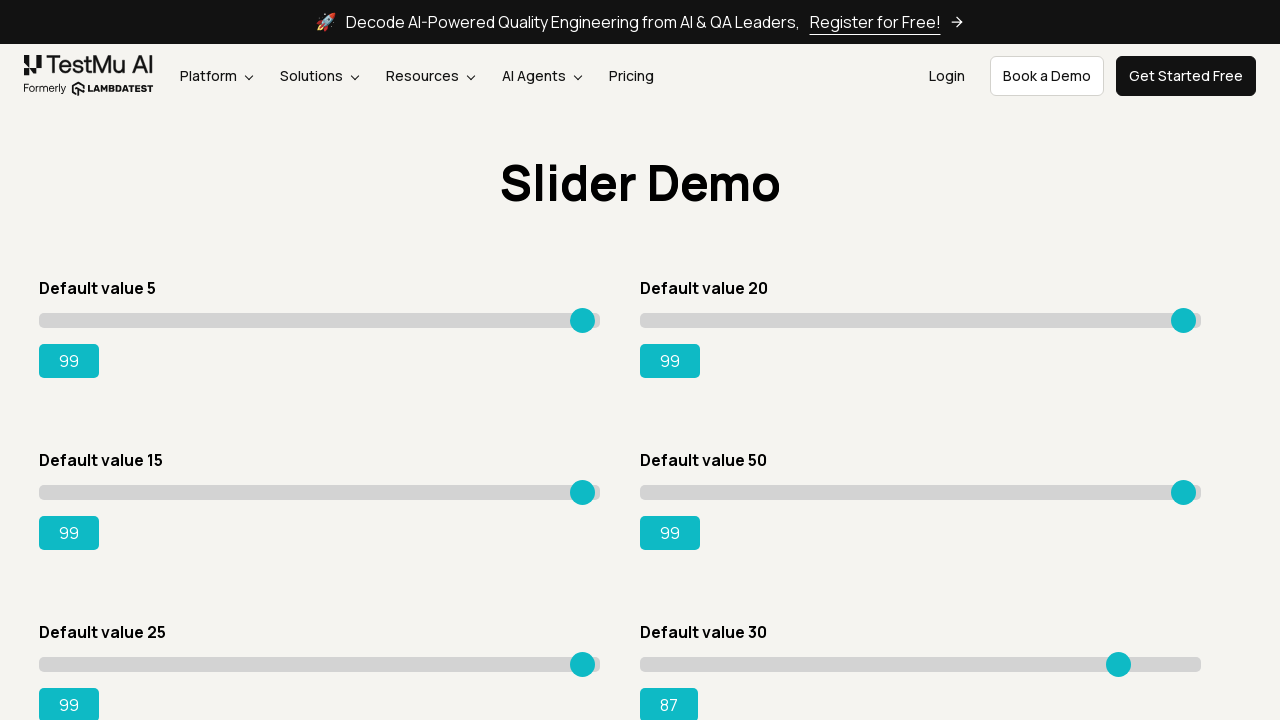

Pressed ArrowRight on slider 6, current value: 88 on input.sp__range >> nth=5
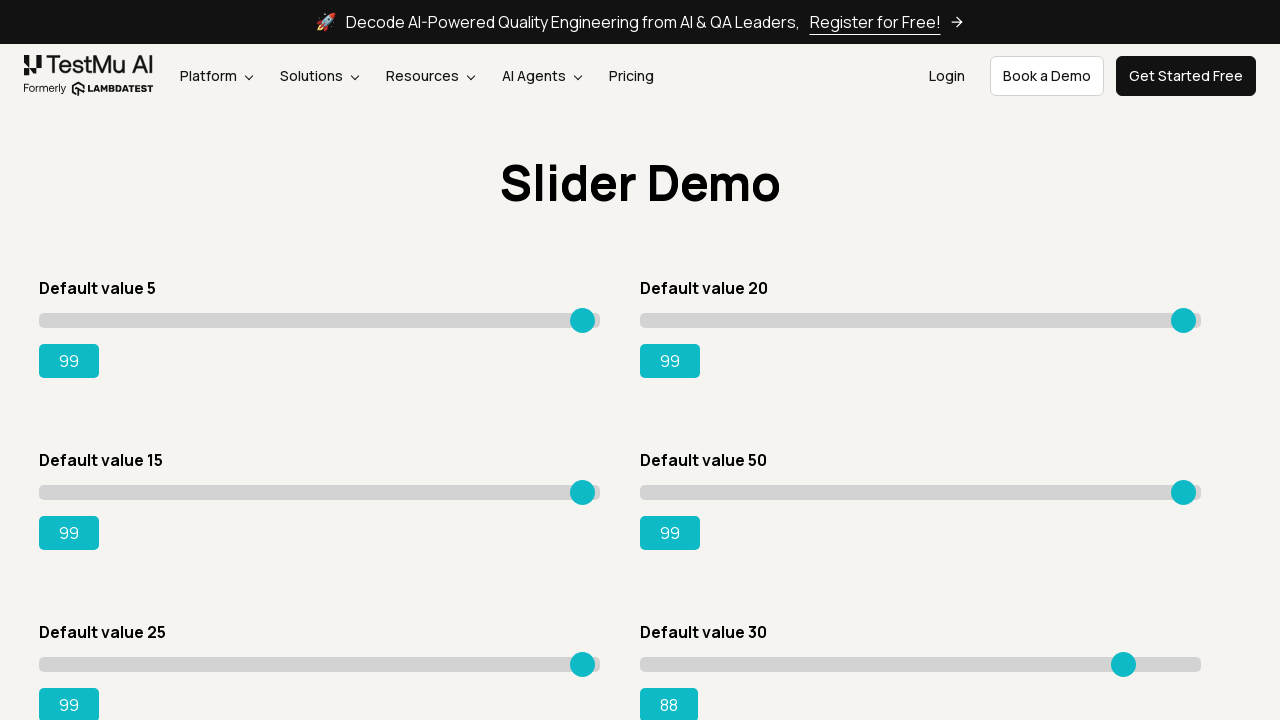

Pressed ArrowRight on slider 6, current value: 89 on input.sp__range >> nth=5
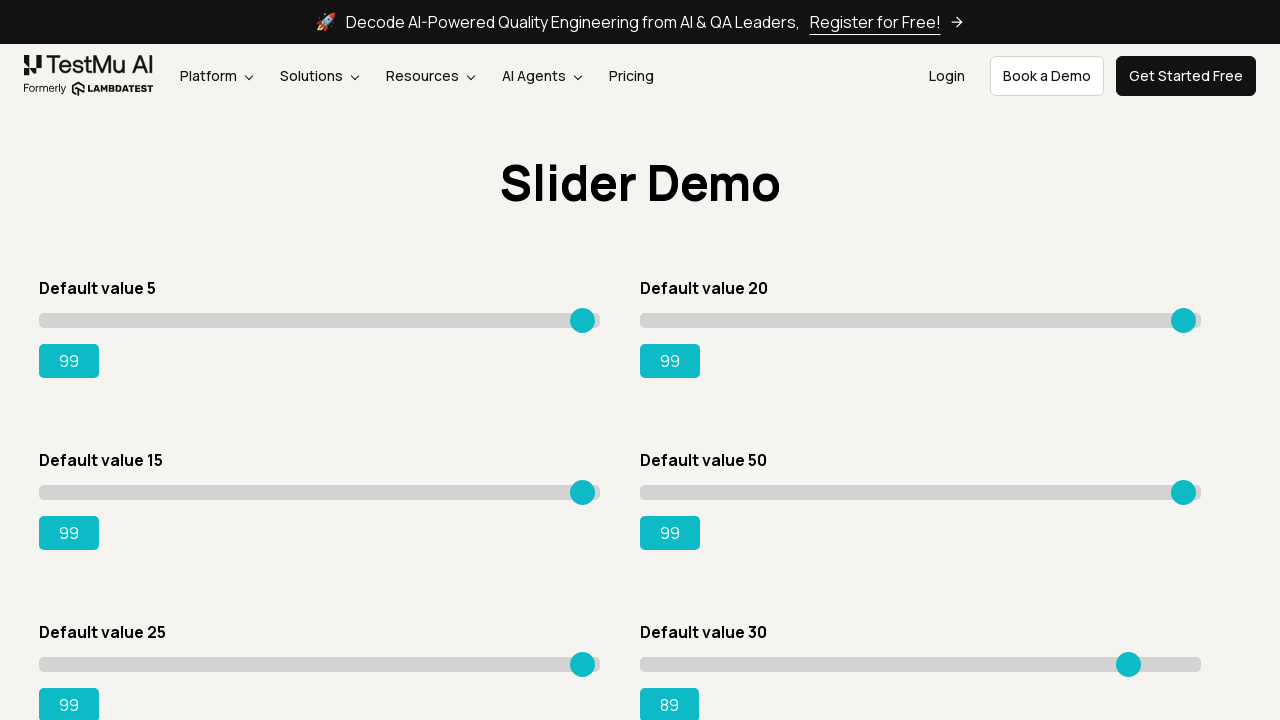

Pressed ArrowRight on slider 6, current value: 90 on input.sp__range >> nth=5
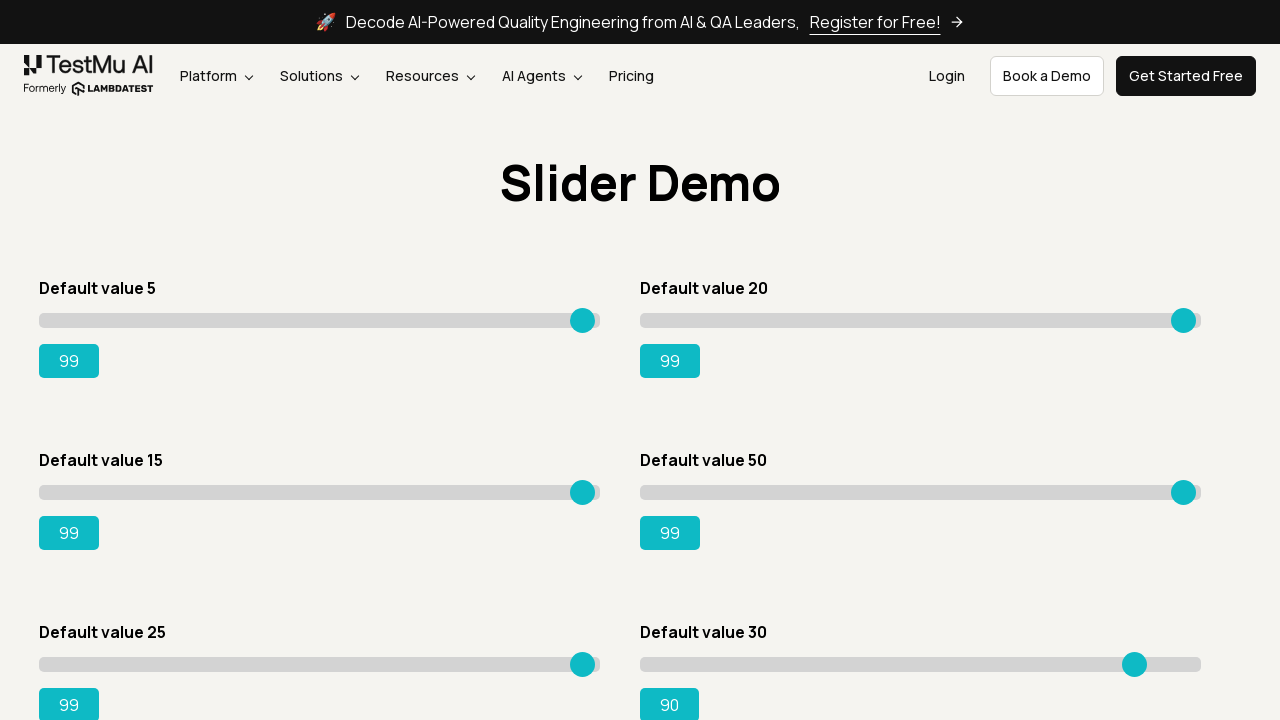

Pressed ArrowRight on slider 6, current value: 91 on input.sp__range >> nth=5
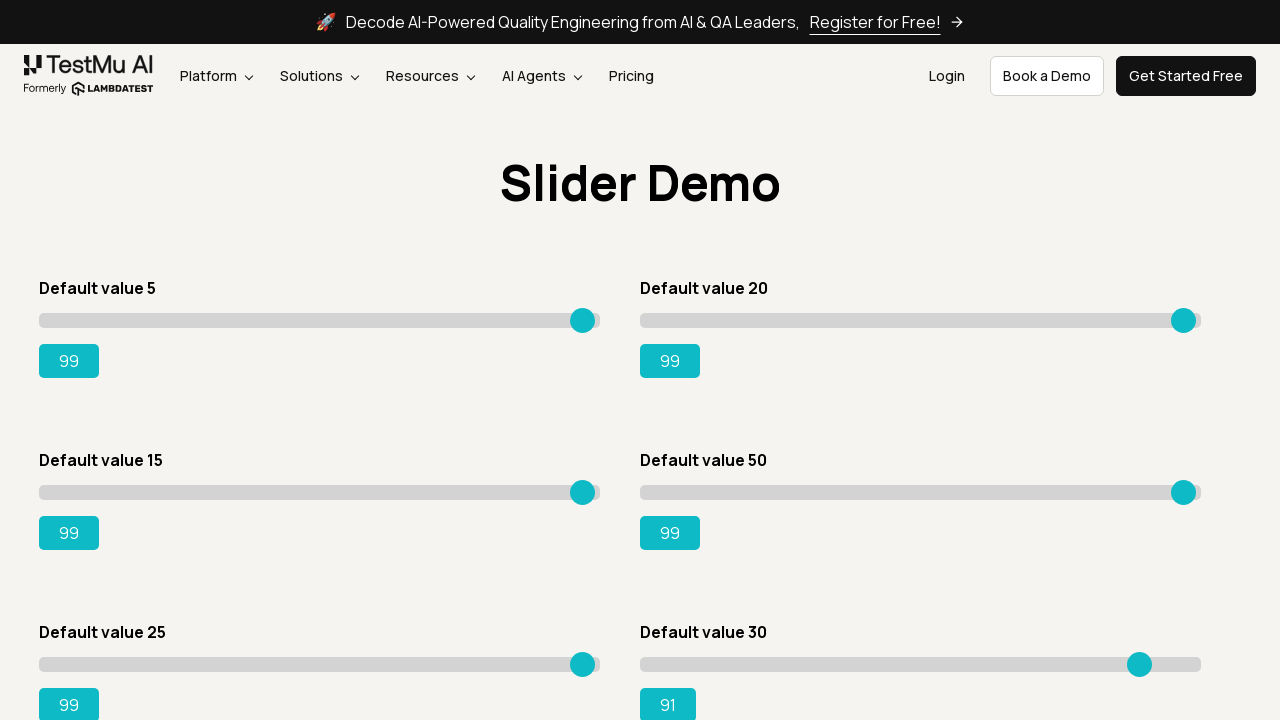

Pressed ArrowRight on slider 6, current value: 92 on input.sp__range >> nth=5
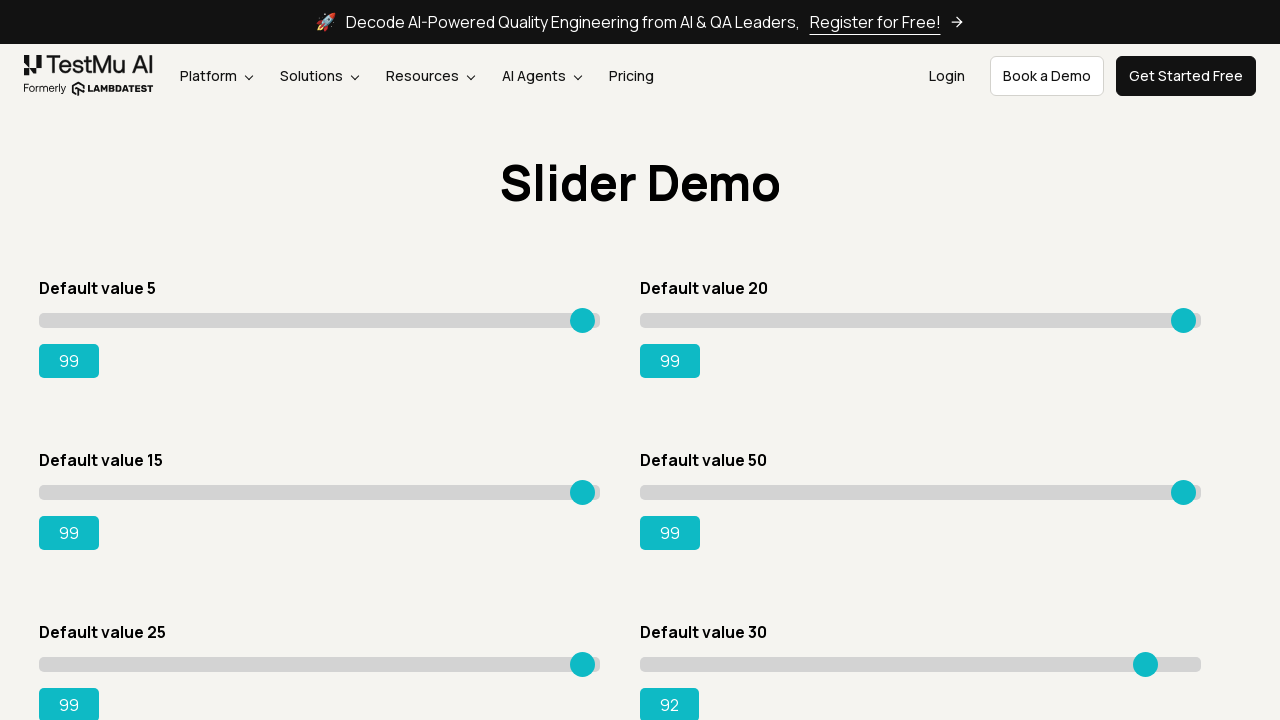

Pressed ArrowRight on slider 6, current value: 93 on input.sp__range >> nth=5
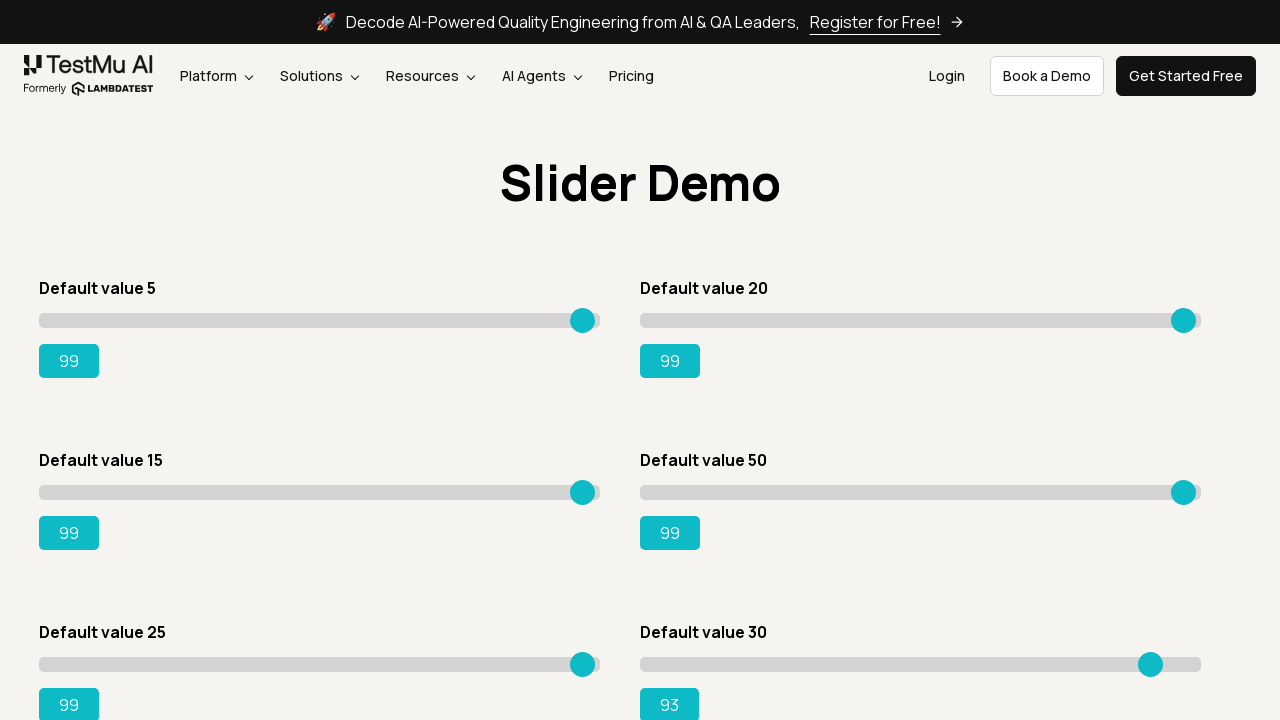

Pressed ArrowRight on slider 6, current value: 94 on input.sp__range >> nth=5
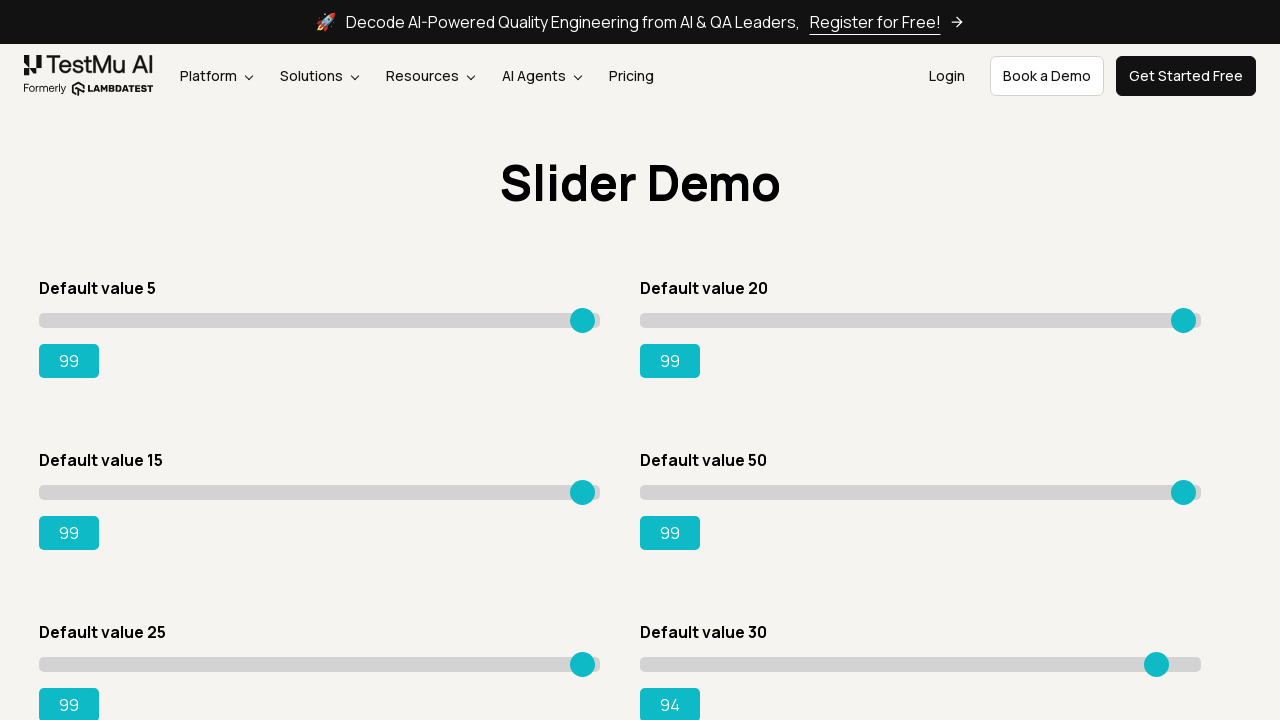

Pressed ArrowRight on slider 6, current value: 95 on input.sp__range >> nth=5
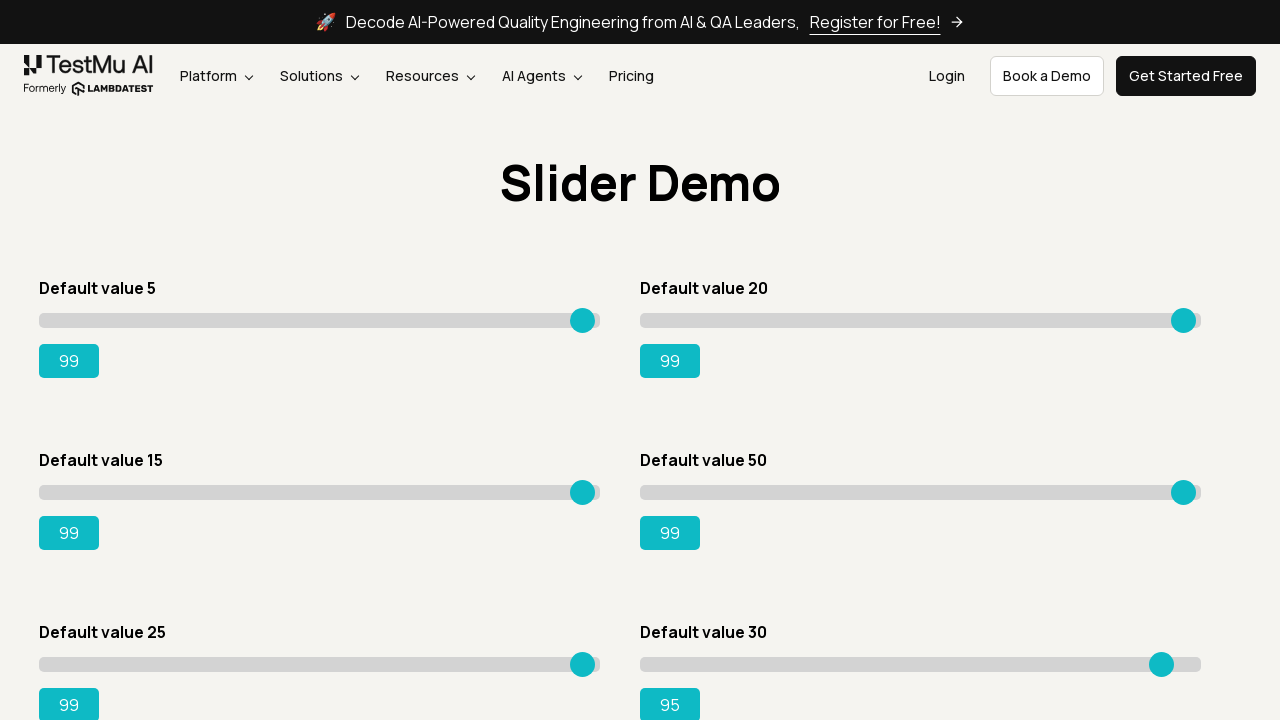

Pressed ArrowRight on slider 6, current value: 96 on input.sp__range >> nth=5
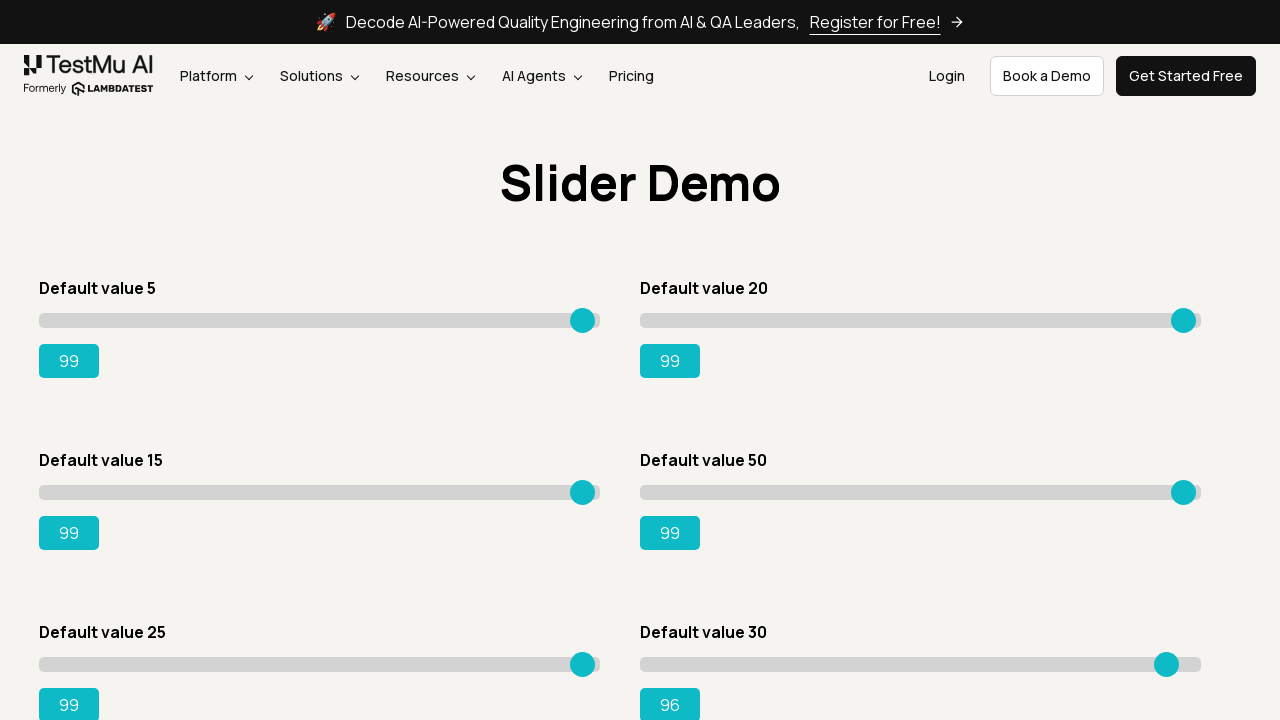

Pressed ArrowRight on slider 6, current value: 97 on input.sp__range >> nth=5
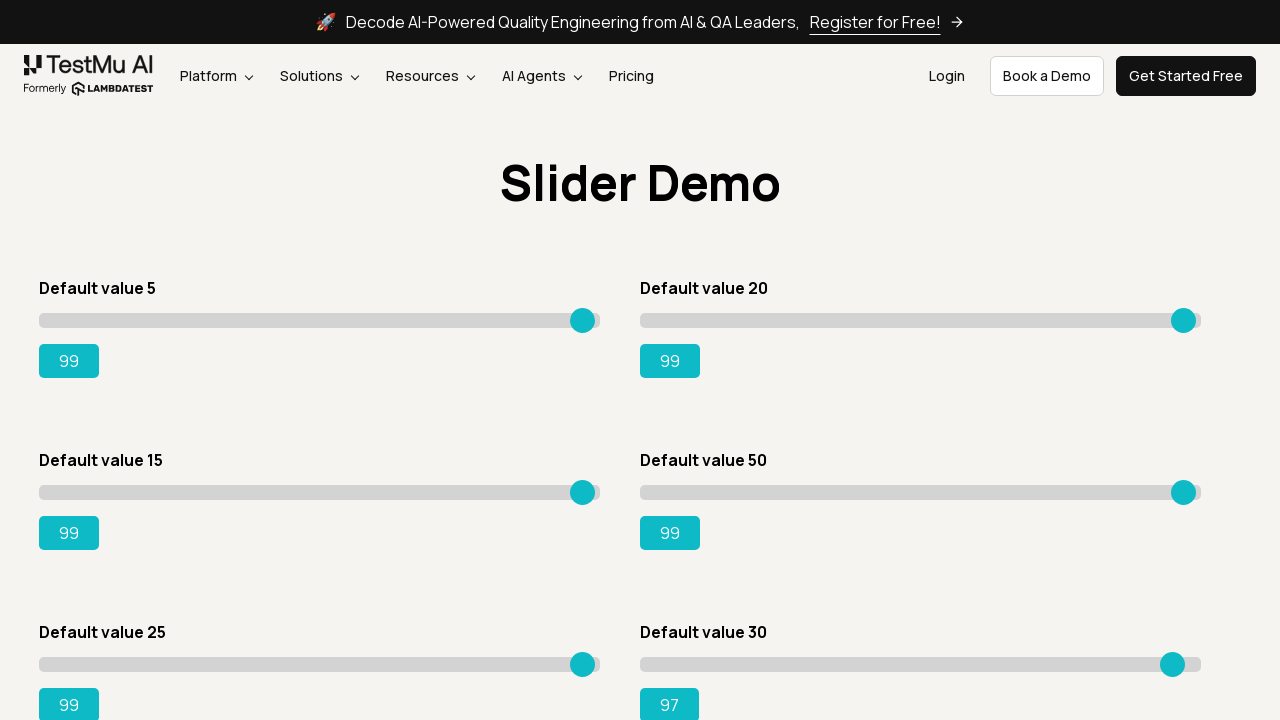

Pressed ArrowRight on slider 6, current value: 98 on input.sp__range >> nth=5
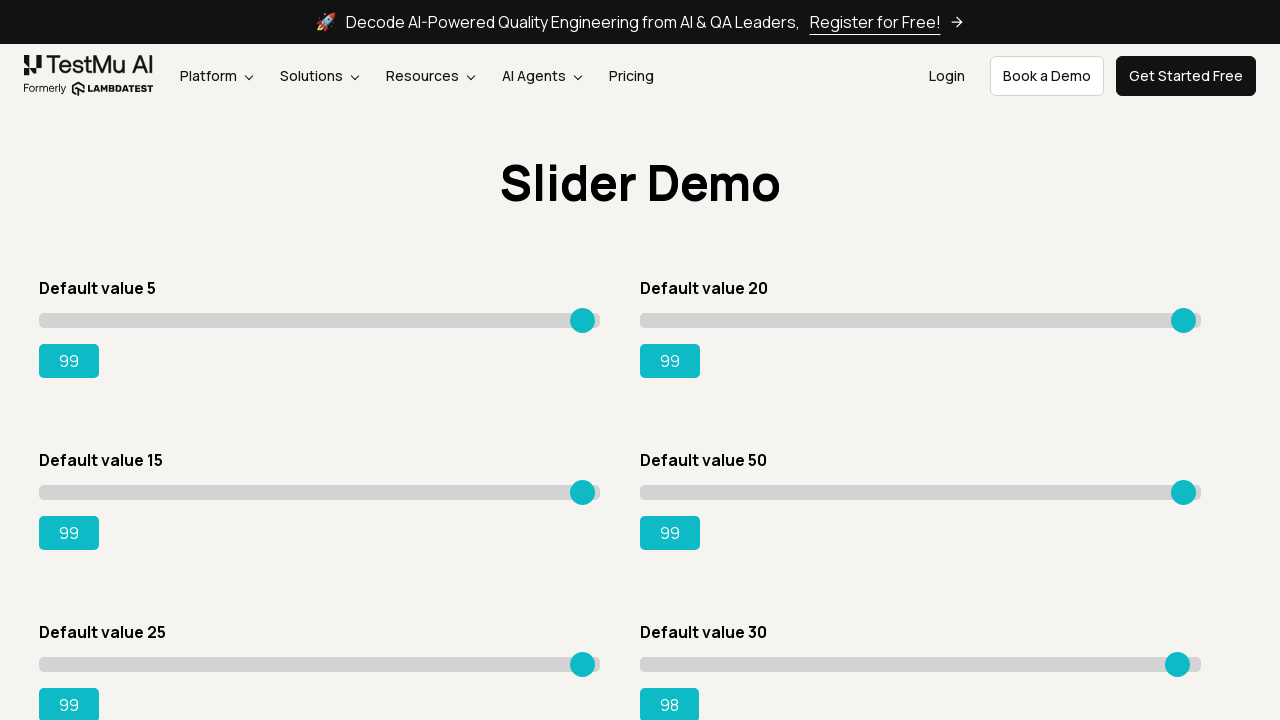

Pressed ArrowRight on slider 6, current value: 99 on input.sp__range >> nth=5
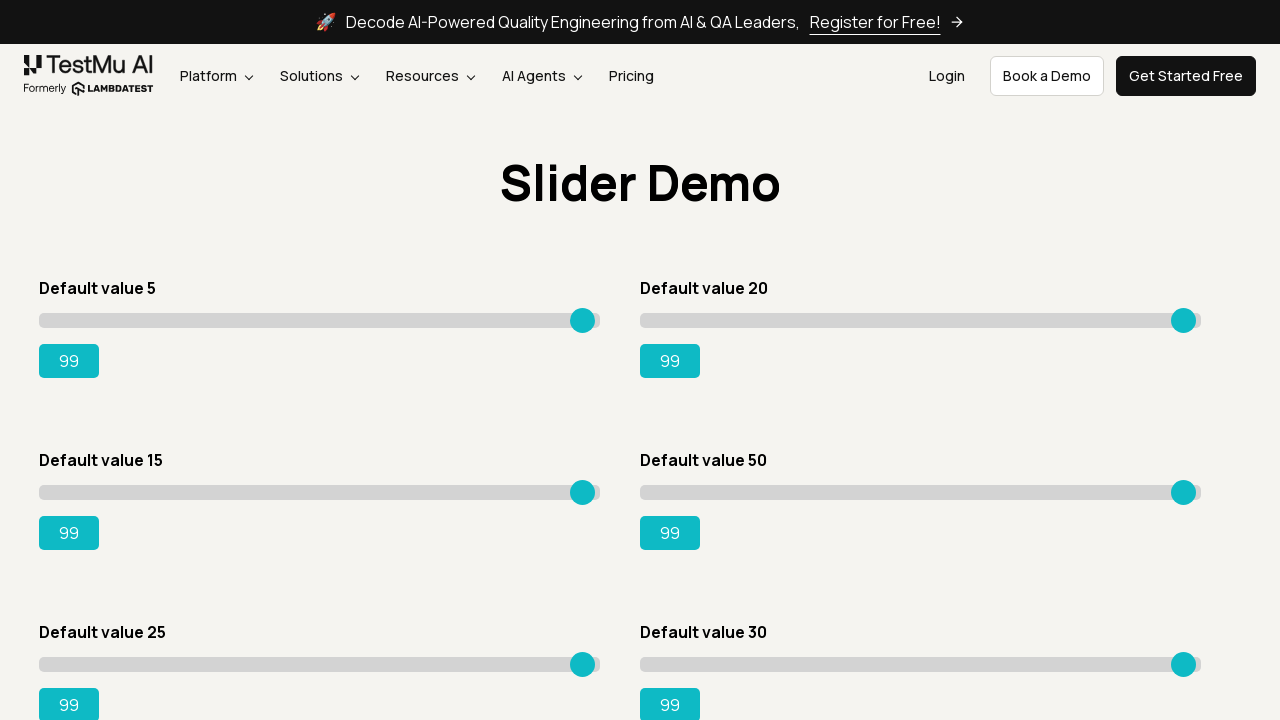

Selected slider 7 of 8
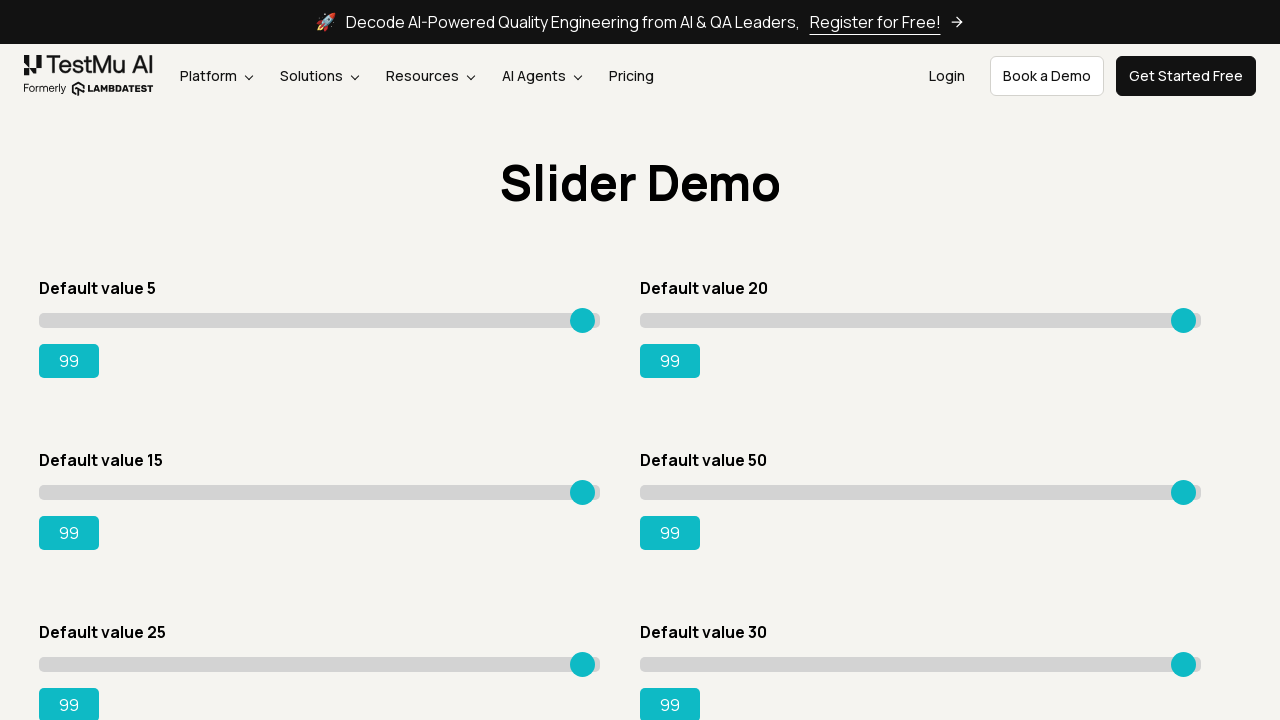

Located output display for slider 7
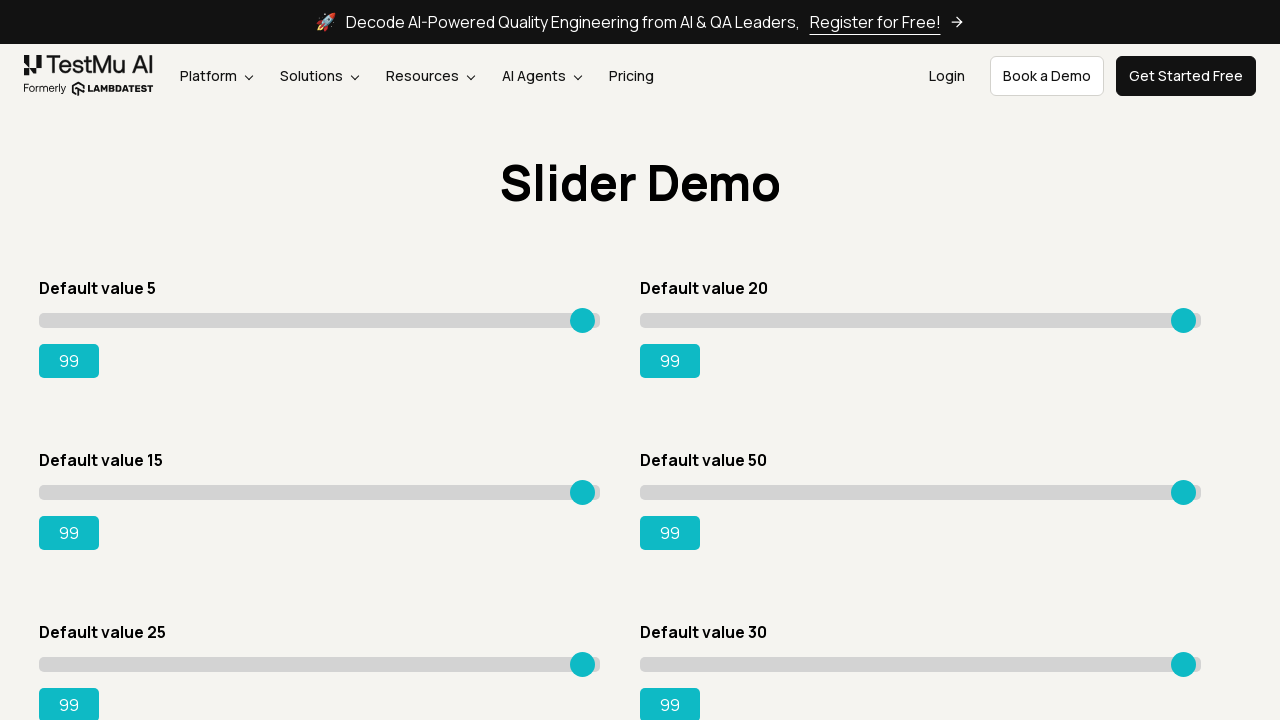

Pressed ArrowRight on slider 7, current value: 41 on input.sp__range >> nth=6
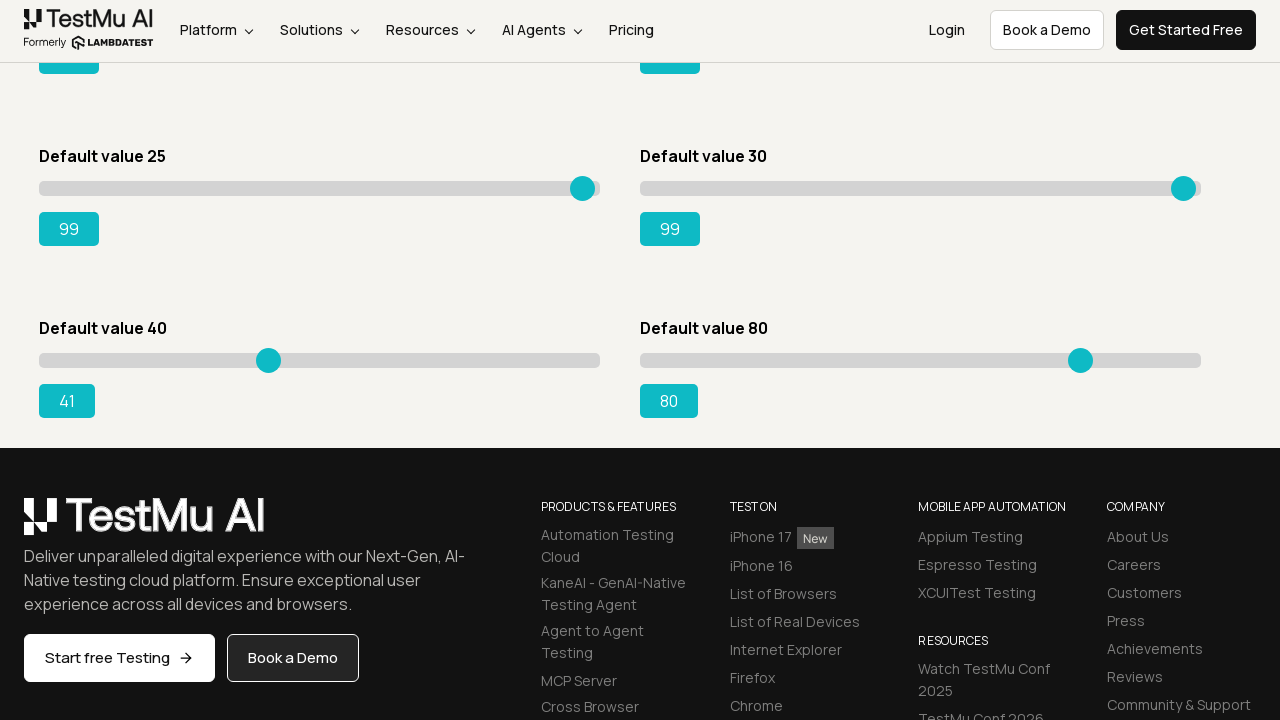

Pressed ArrowRight on slider 7, current value: 42 on input.sp__range >> nth=6
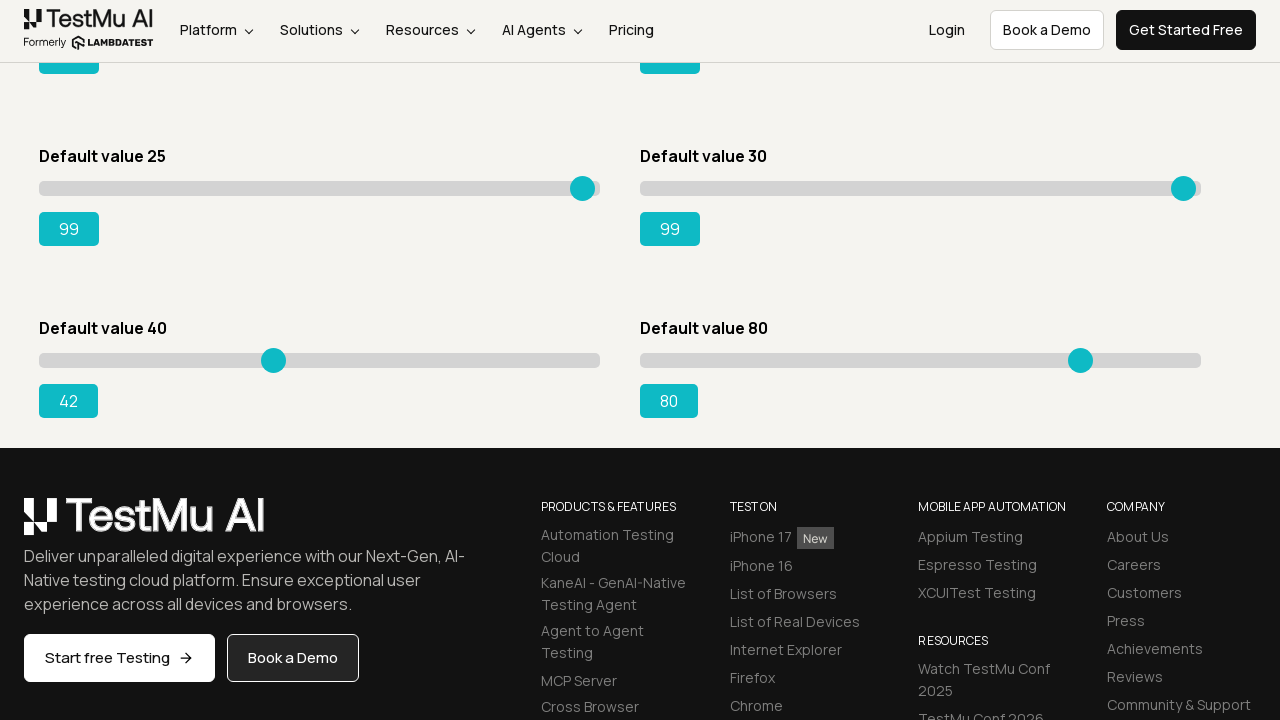

Pressed ArrowRight on slider 7, current value: 43 on input.sp__range >> nth=6
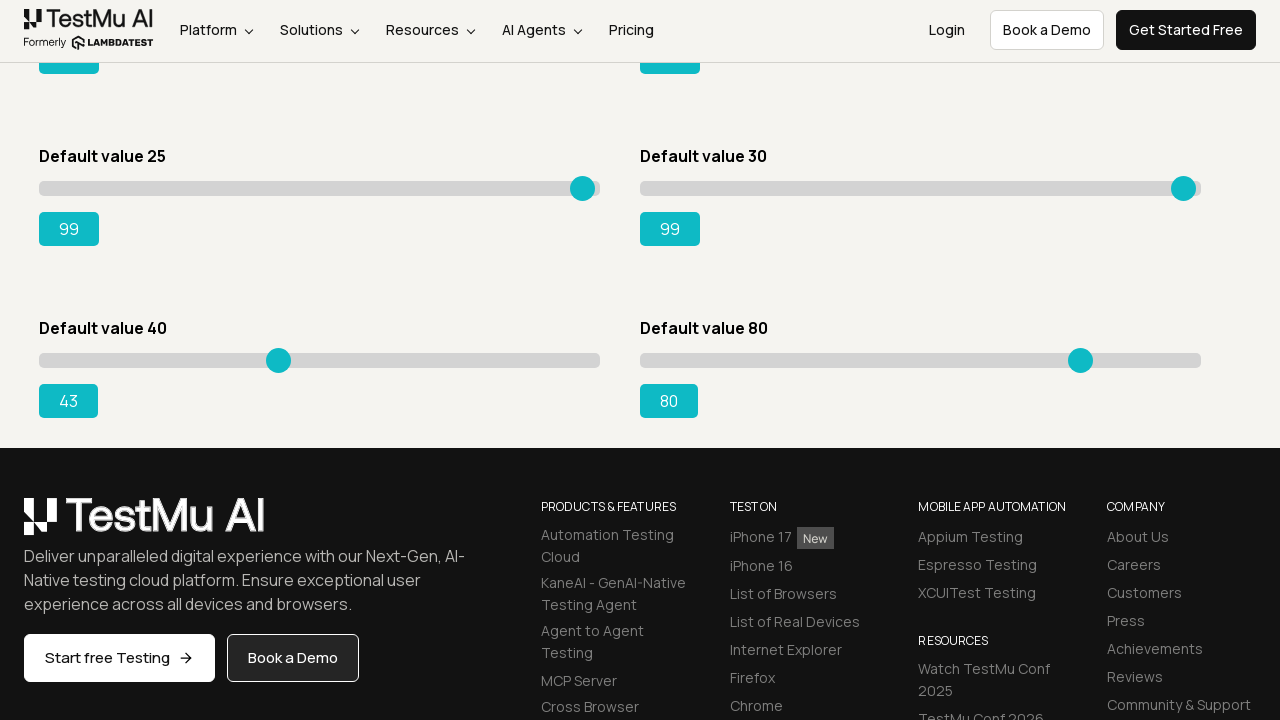

Pressed ArrowRight on slider 7, current value: 44 on input.sp__range >> nth=6
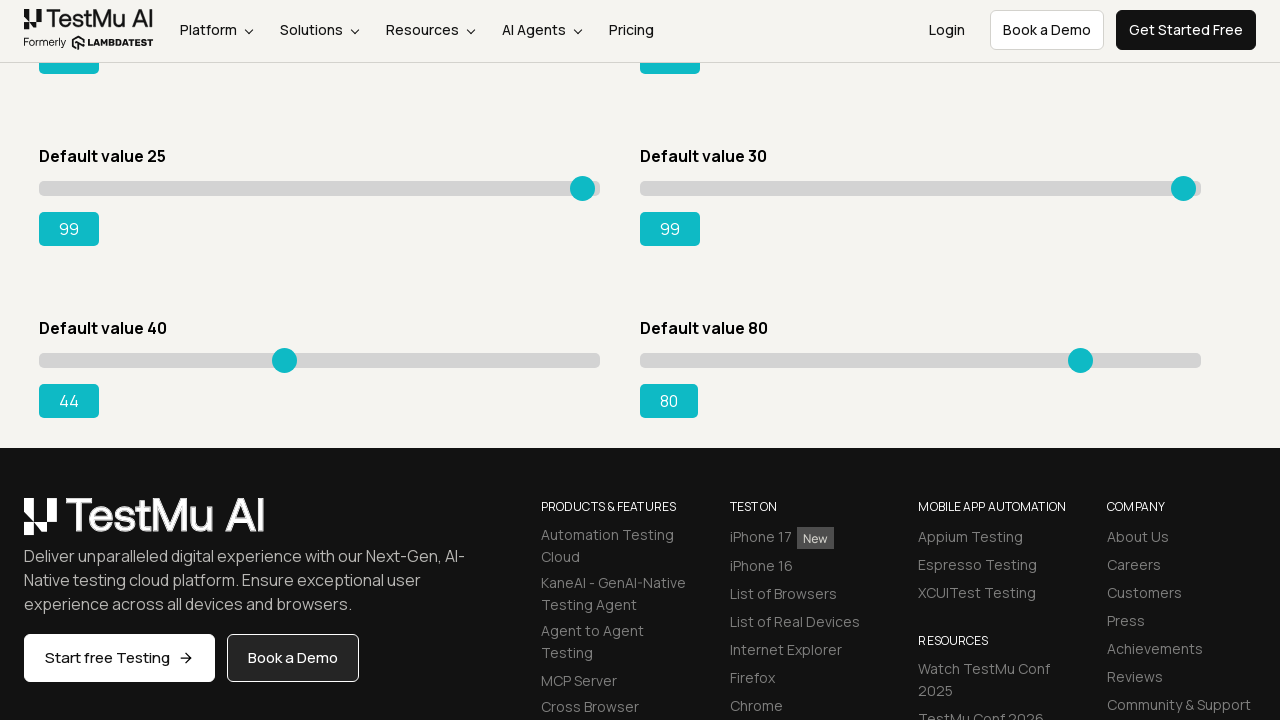

Pressed ArrowRight on slider 7, current value: 45 on input.sp__range >> nth=6
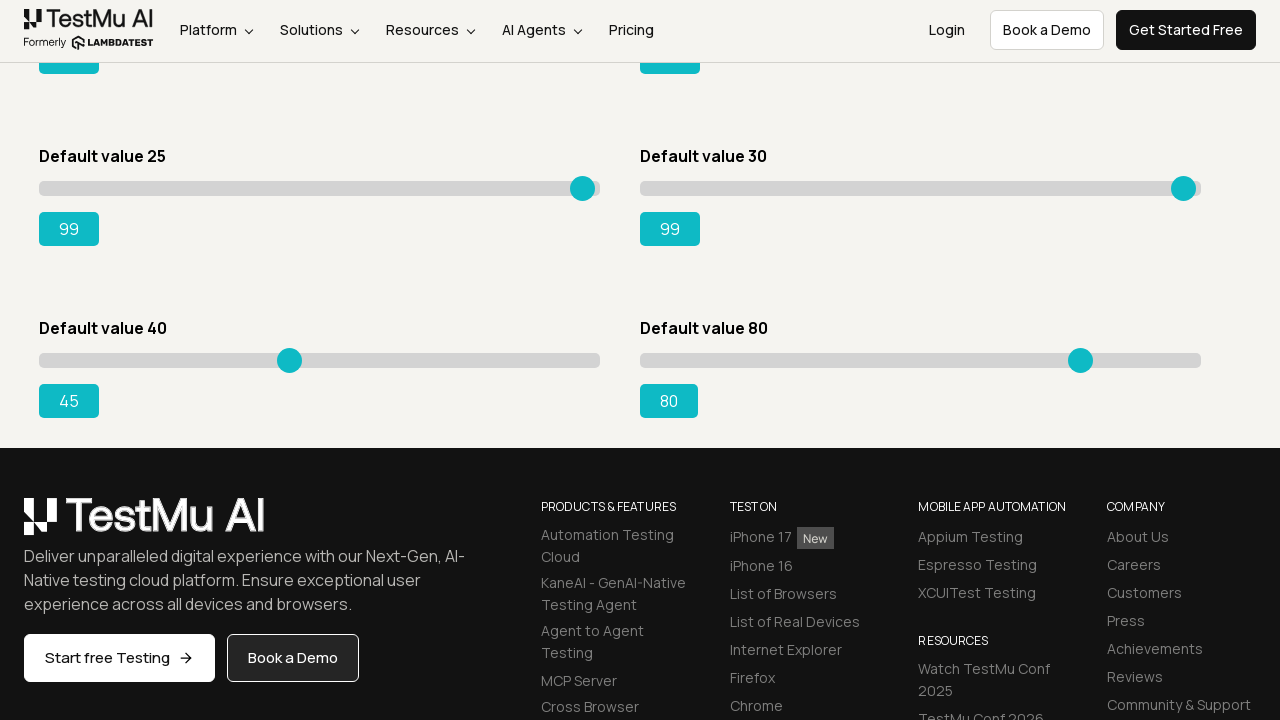

Pressed ArrowRight on slider 7, current value: 46 on input.sp__range >> nth=6
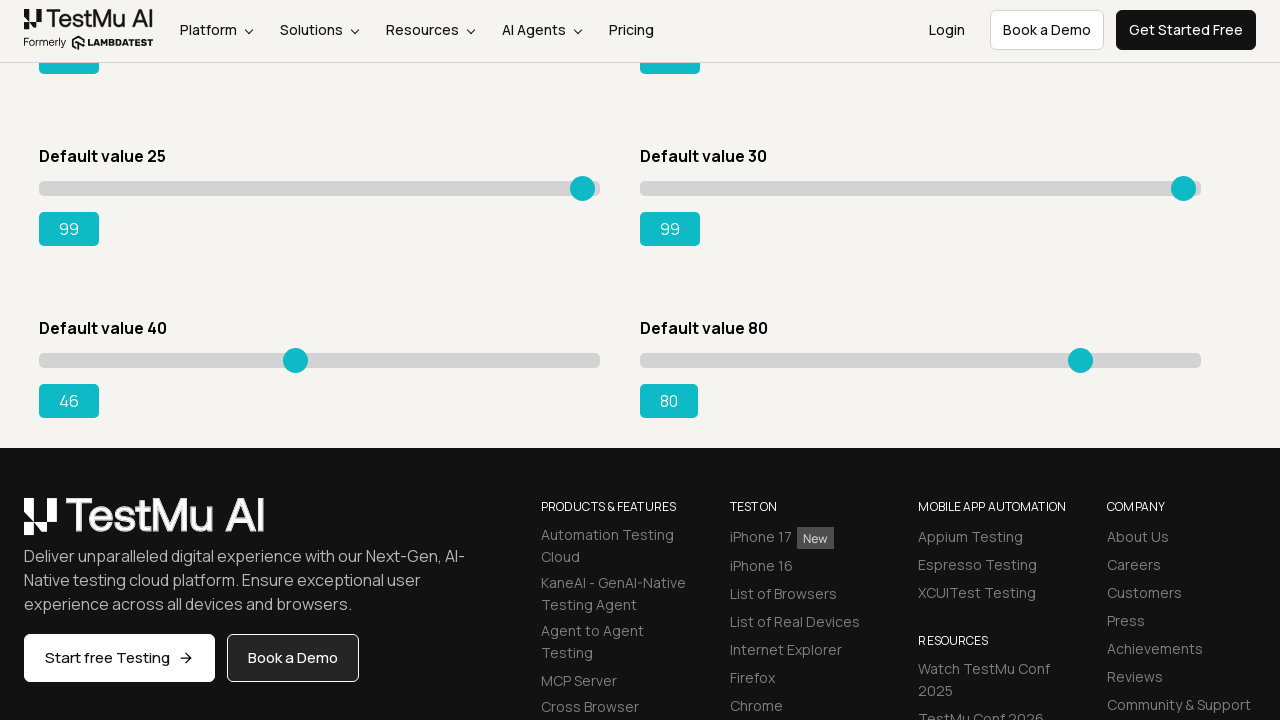

Pressed ArrowRight on slider 7, current value: 47 on input.sp__range >> nth=6
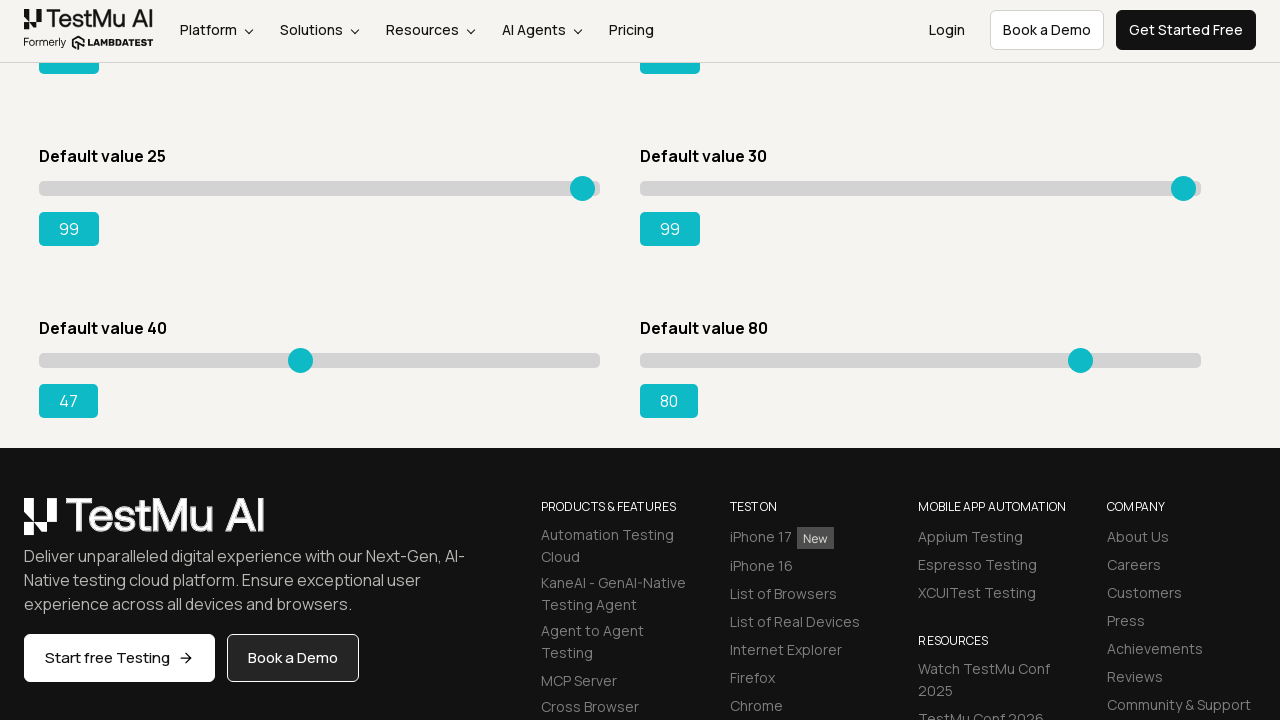

Pressed ArrowRight on slider 7, current value: 48 on input.sp__range >> nth=6
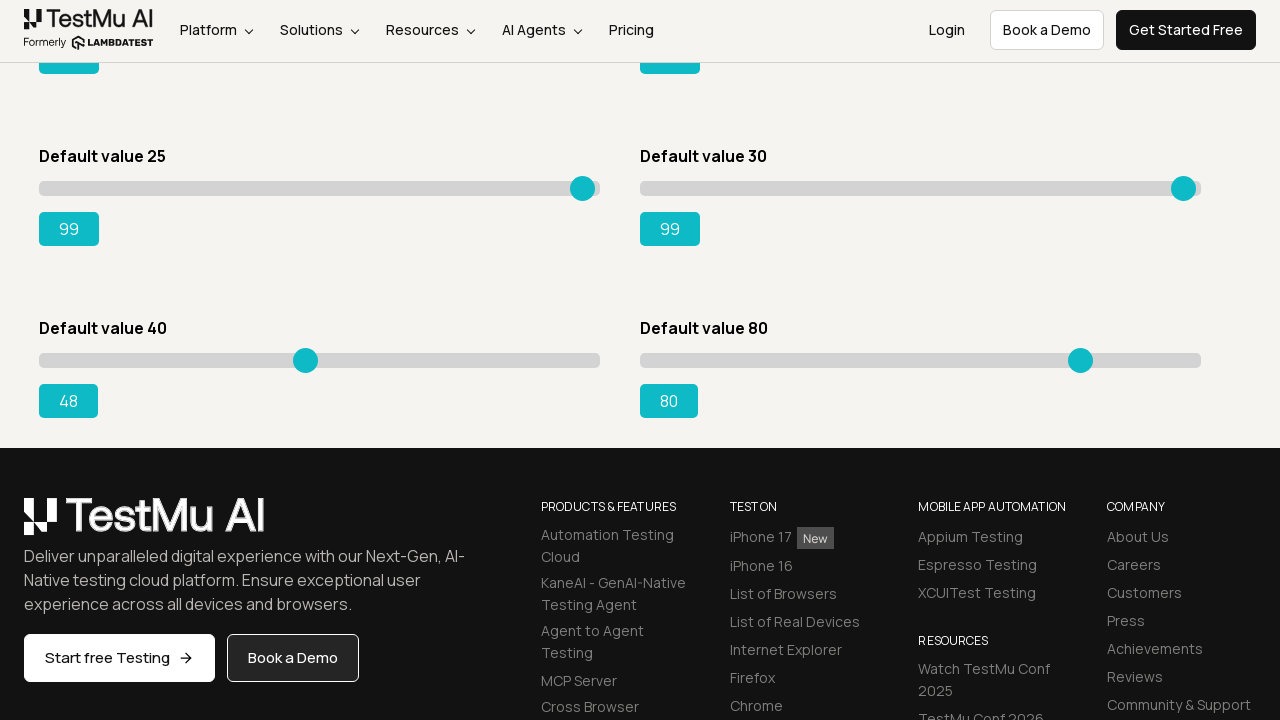

Pressed ArrowRight on slider 7, current value: 49 on input.sp__range >> nth=6
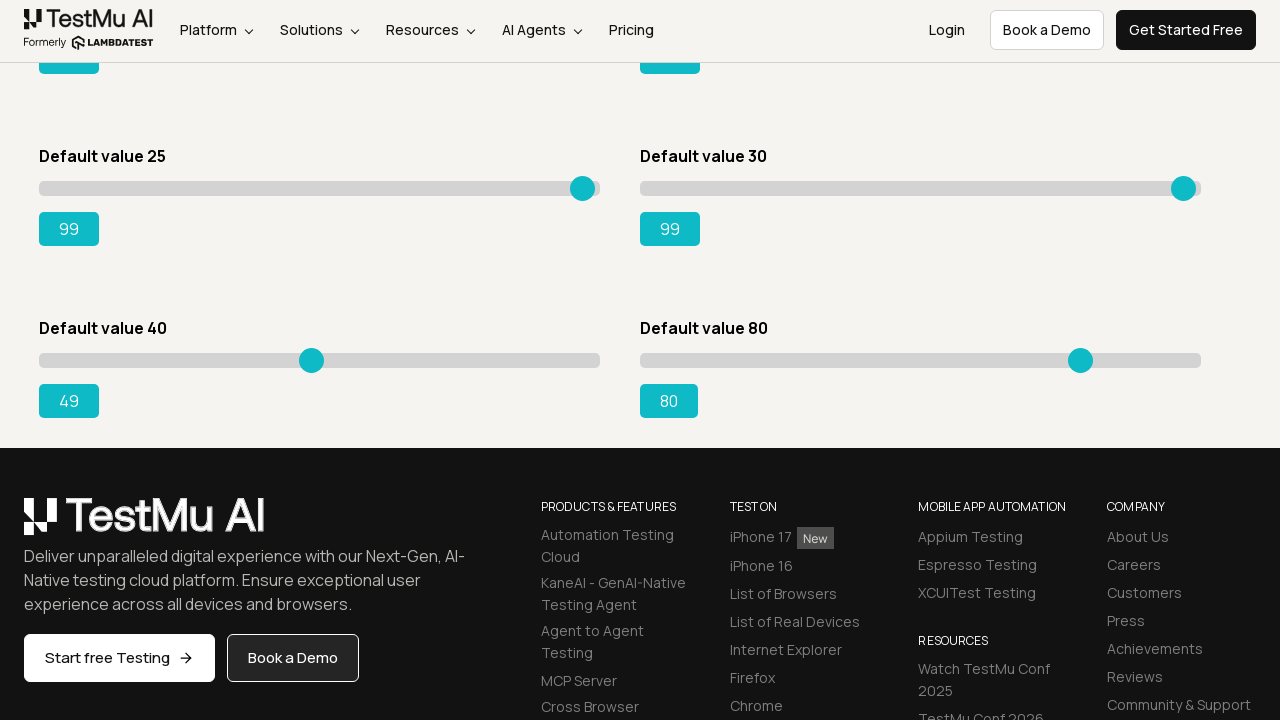

Pressed ArrowRight on slider 7, current value: 50 on input.sp__range >> nth=6
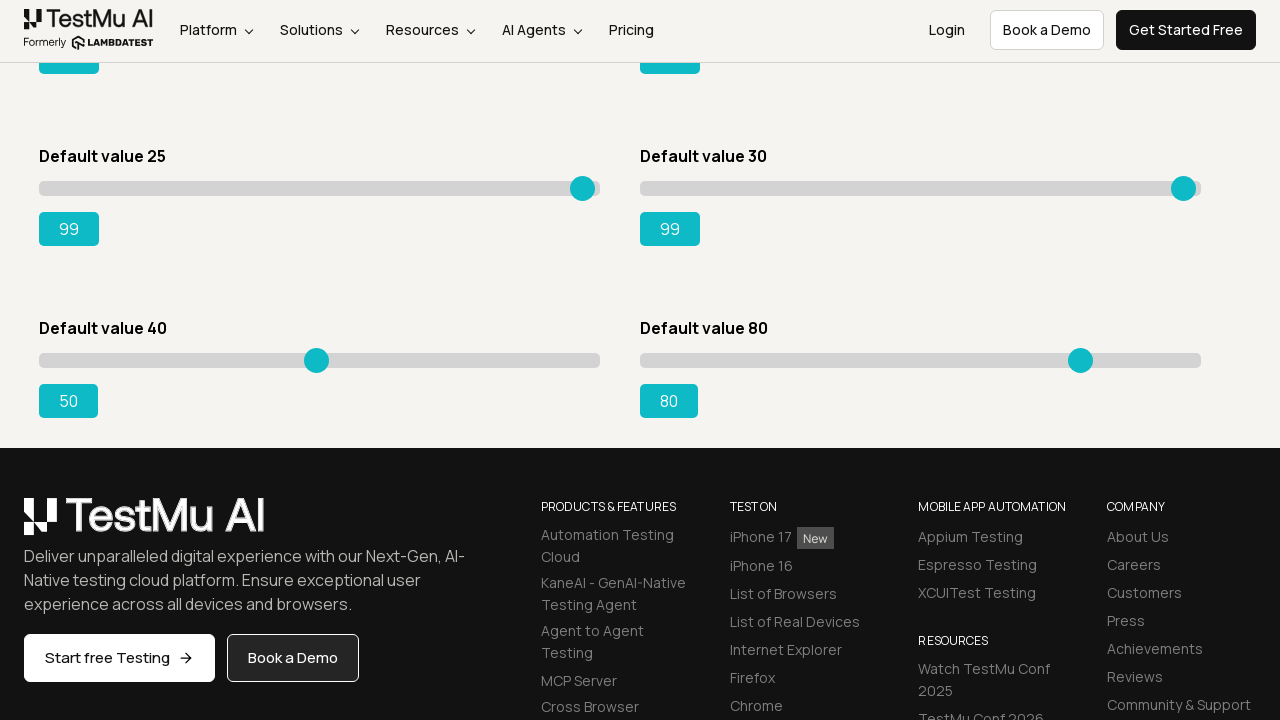

Pressed ArrowRight on slider 7, current value: 51 on input.sp__range >> nth=6
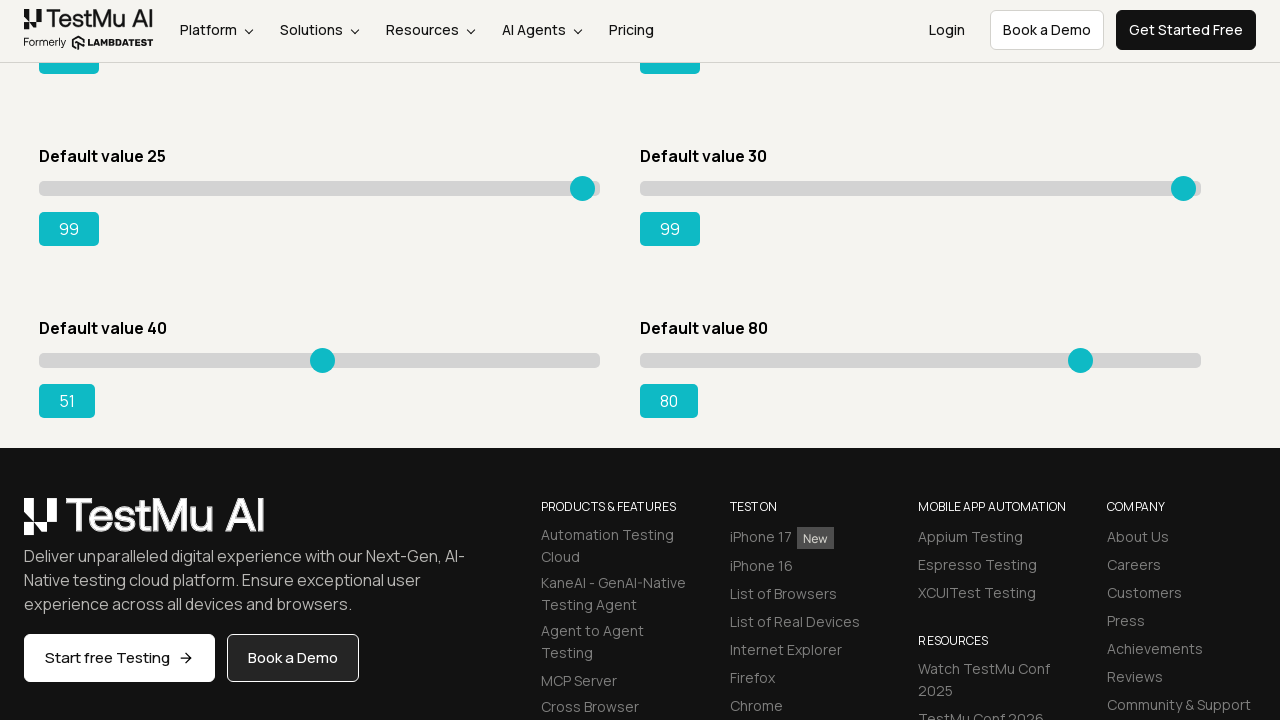

Pressed ArrowRight on slider 7, current value: 52 on input.sp__range >> nth=6
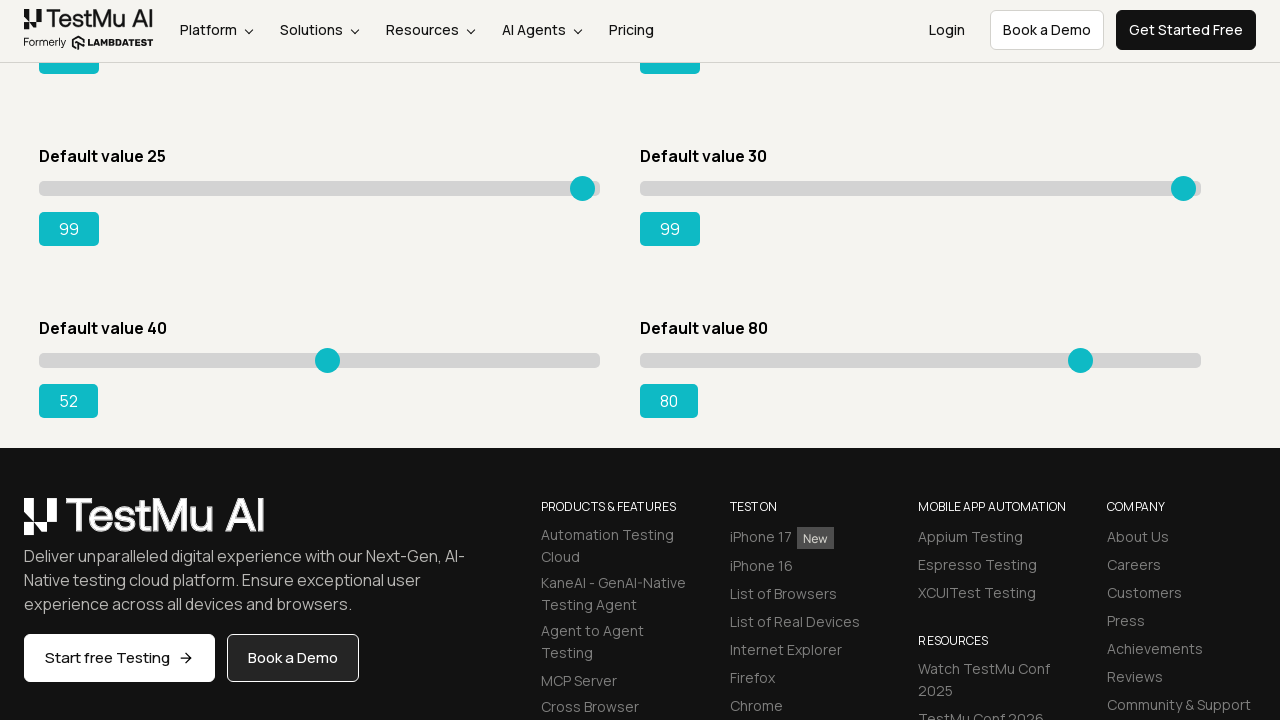

Pressed ArrowRight on slider 7, current value: 53 on input.sp__range >> nth=6
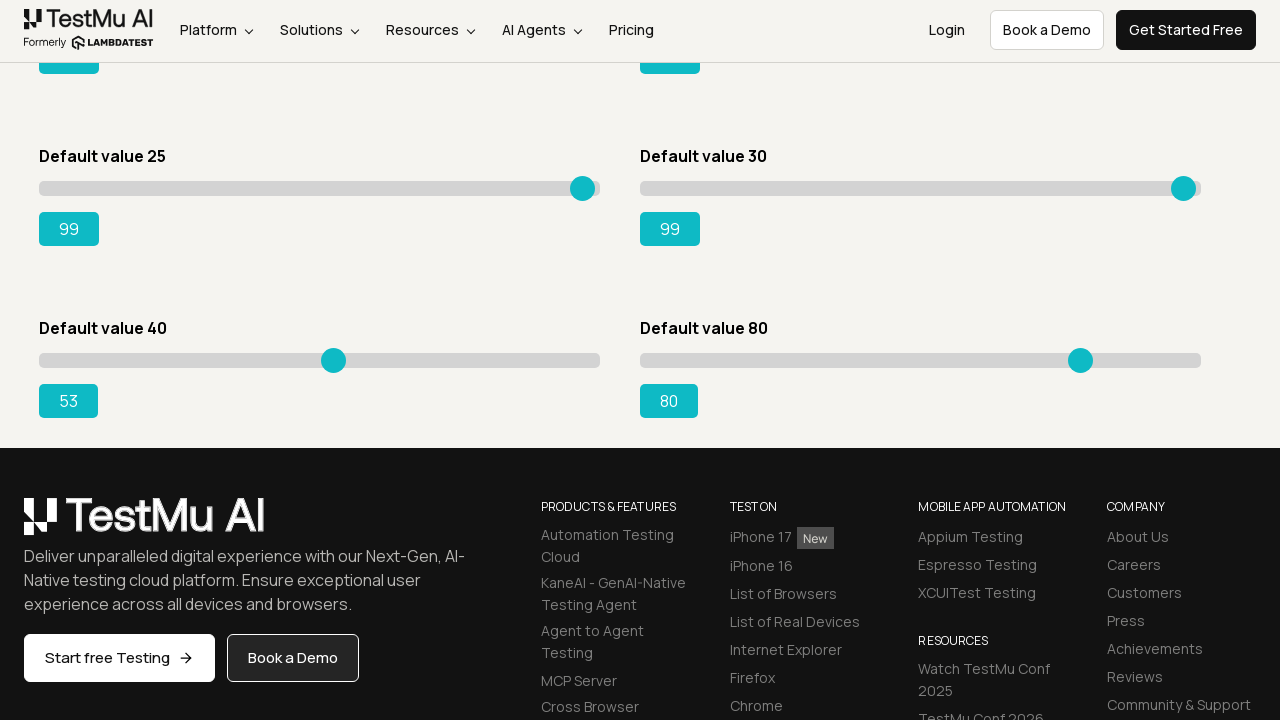

Pressed ArrowRight on slider 7, current value: 54 on input.sp__range >> nth=6
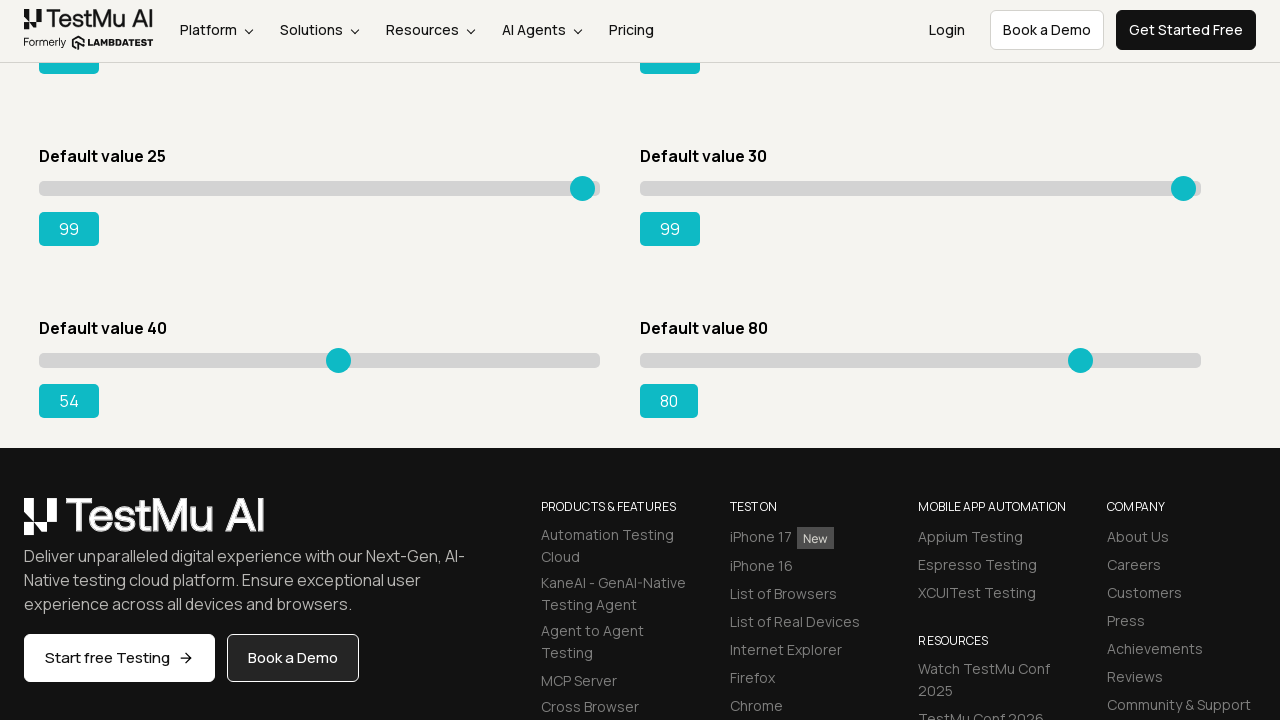

Pressed ArrowRight on slider 7, current value: 55 on input.sp__range >> nth=6
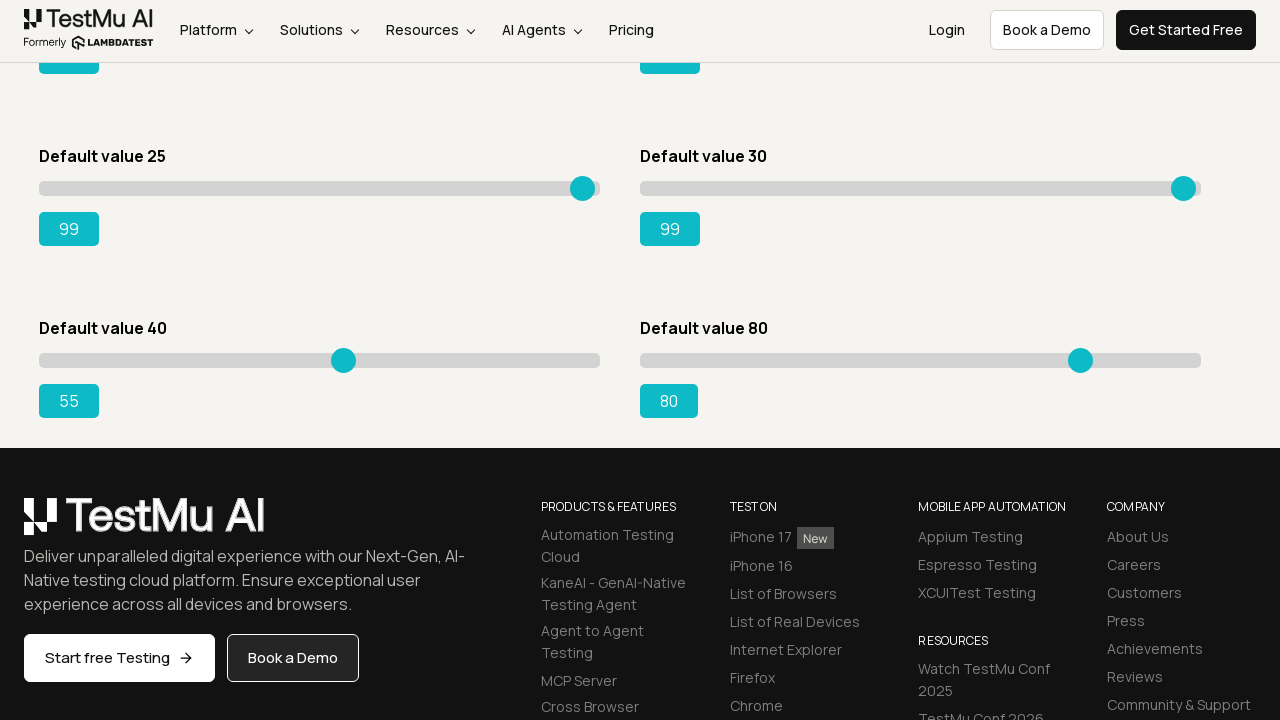

Pressed ArrowRight on slider 7, current value: 56 on input.sp__range >> nth=6
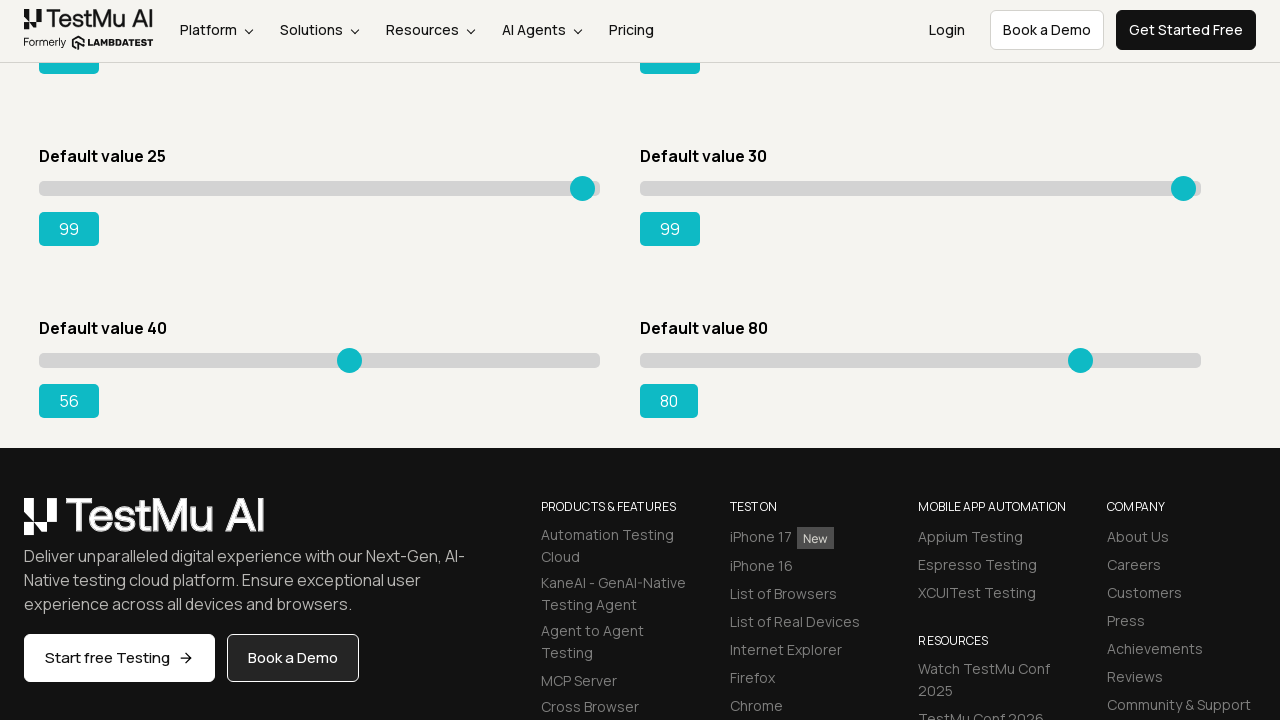

Pressed ArrowRight on slider 7, current value: 57 on input.sp__range >> nth=6
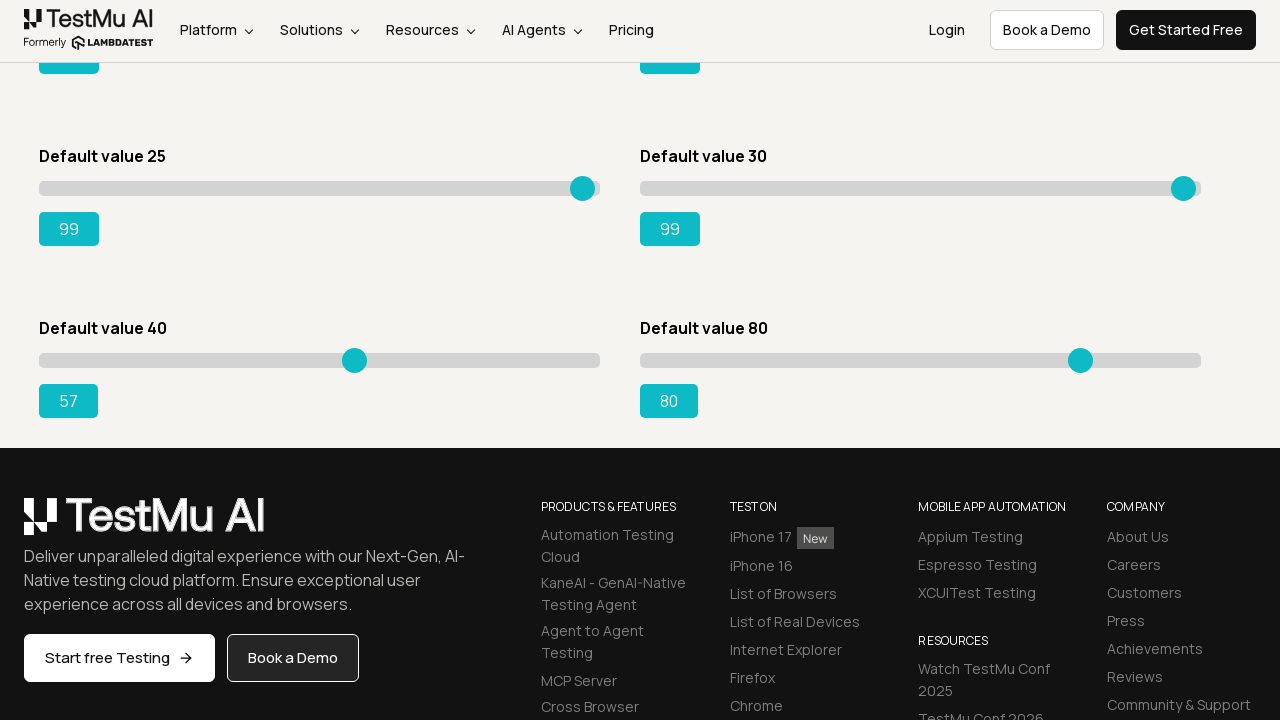

Pressed ArrowRight on slider 7, current value: 58 on input.sp__range >> nth=6
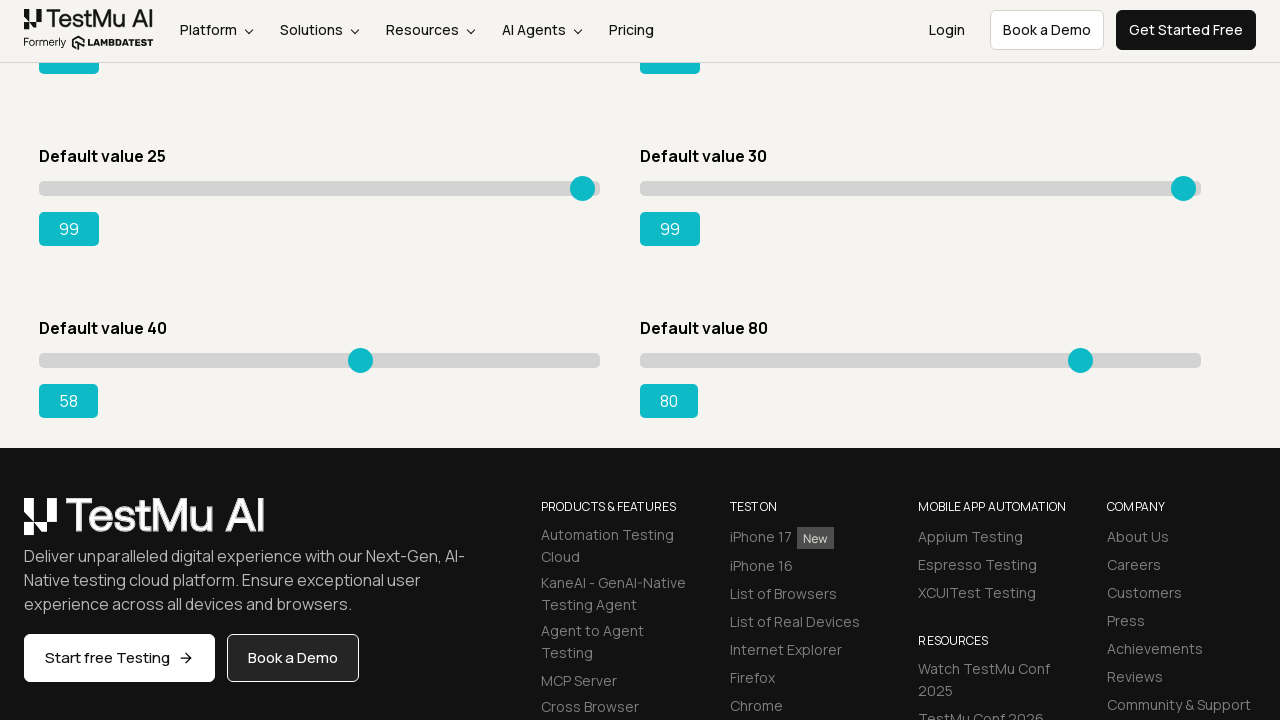

Pressed ArrowRight on slider 7, current value: 59 on input.sp__range >> nth=6
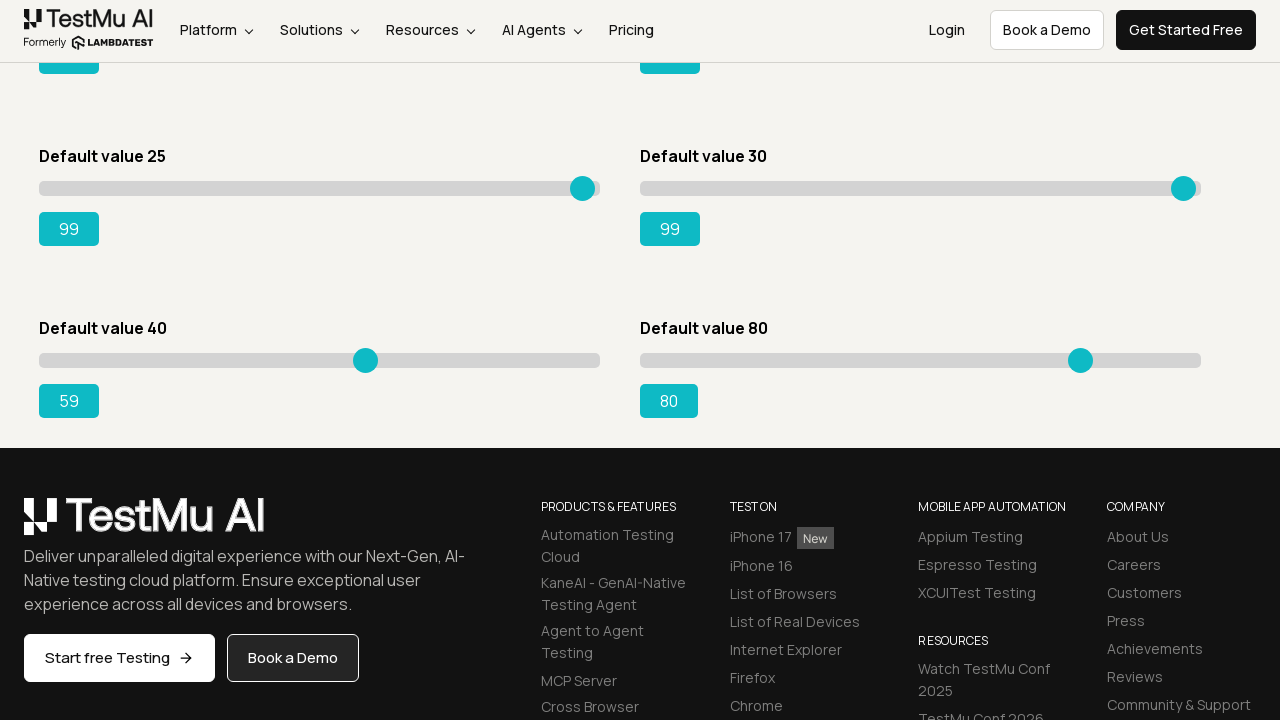

Pressed ArrowRight on slider 7, current value: 60 on input.sp__range >> nth=6
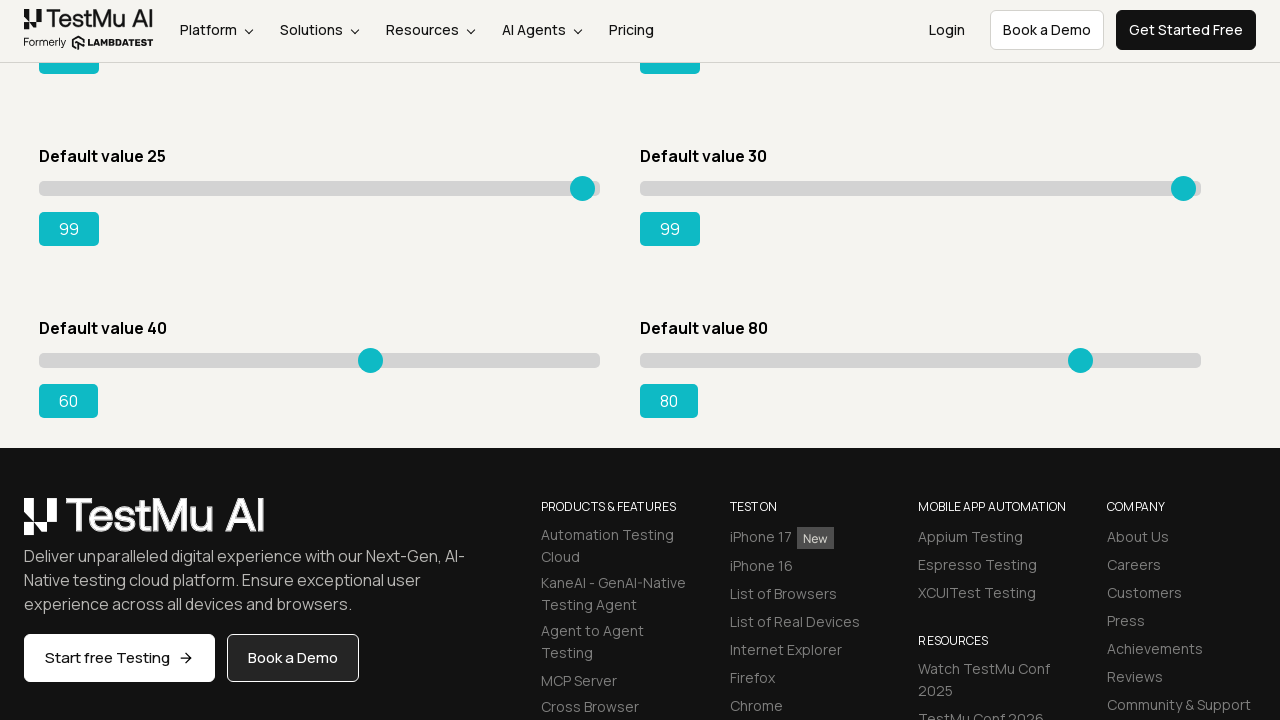

Pressed ArrowRight on slider 7, current value: 61 on input.sp__range >> nth=6
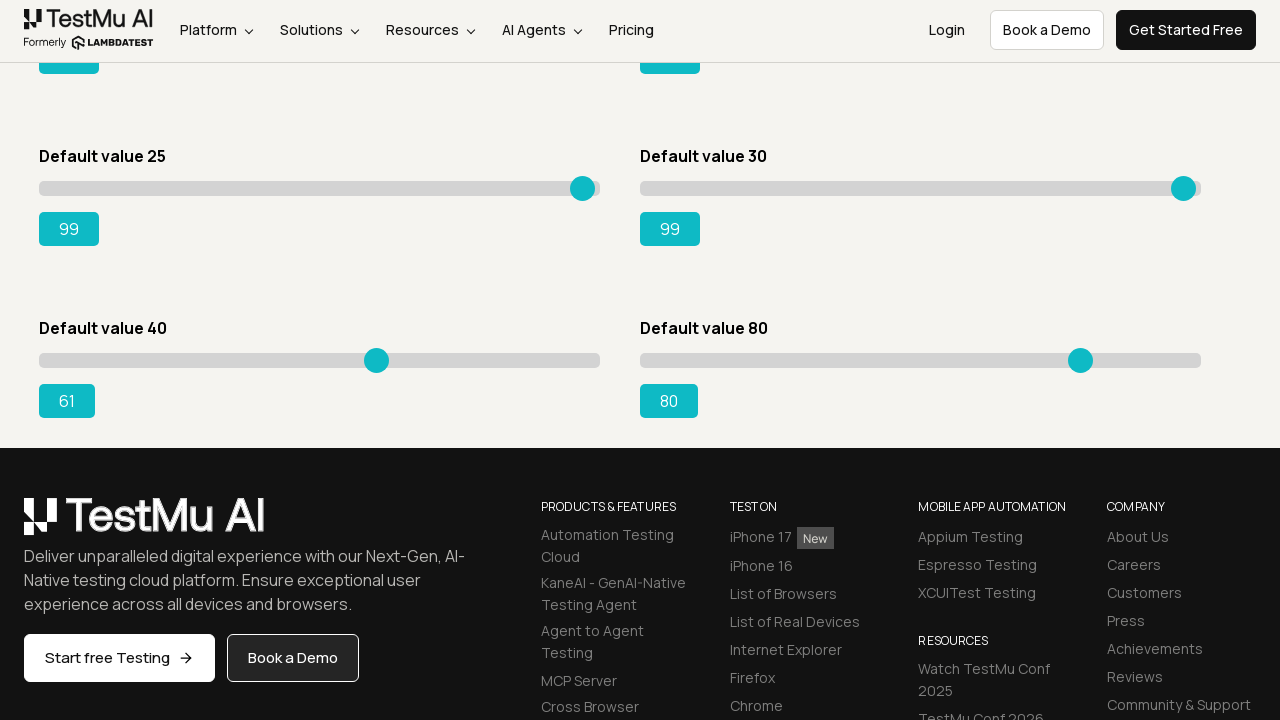

Pressed ArrowRight on slider 7, current value: 62 on input.sp__range >> nth=6
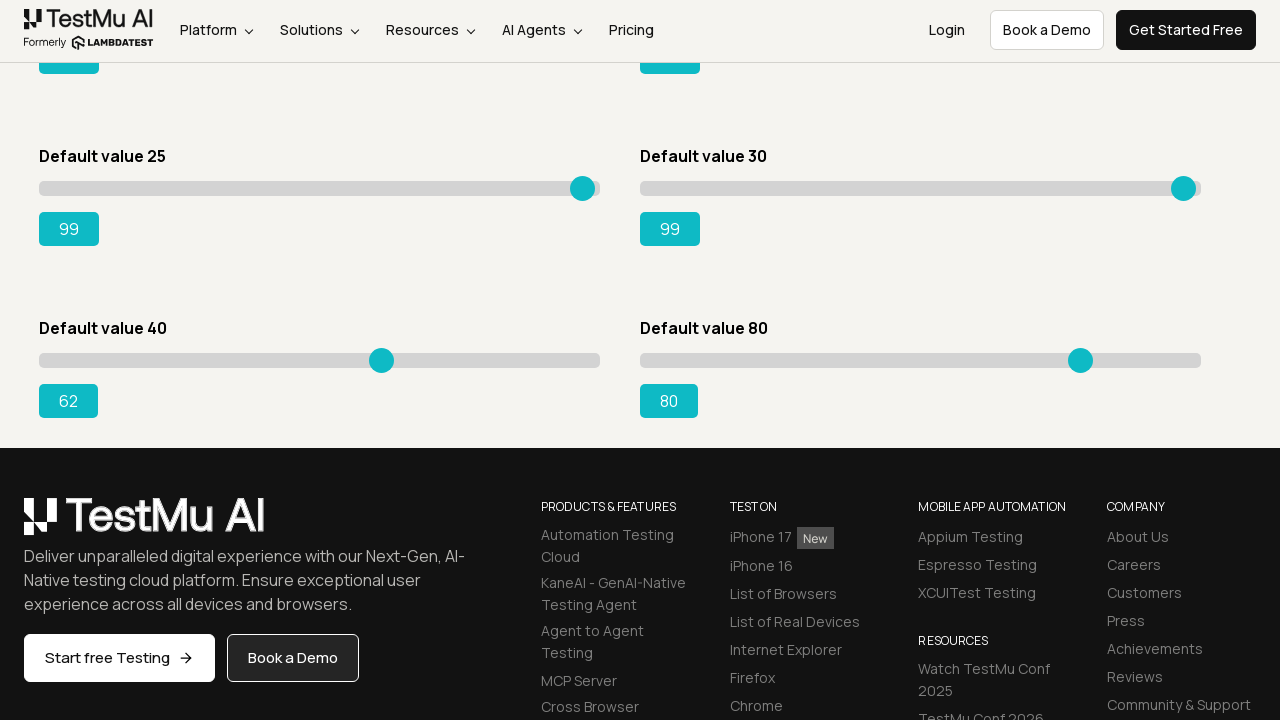

Pressed ArrowRight on slider 7, current value: 63 on input.sp__range >> nth=6
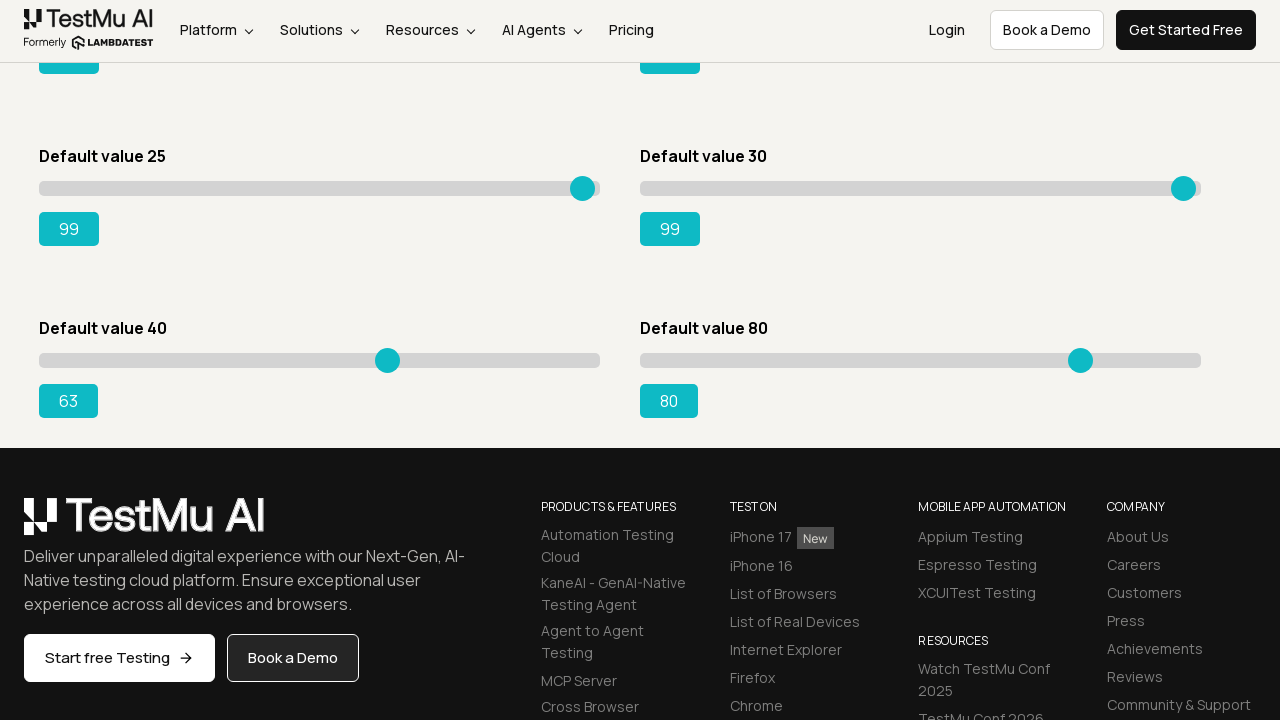

Pressed ArrowRight on slider 7, current value: 64 on input.sp__range >> nth=6
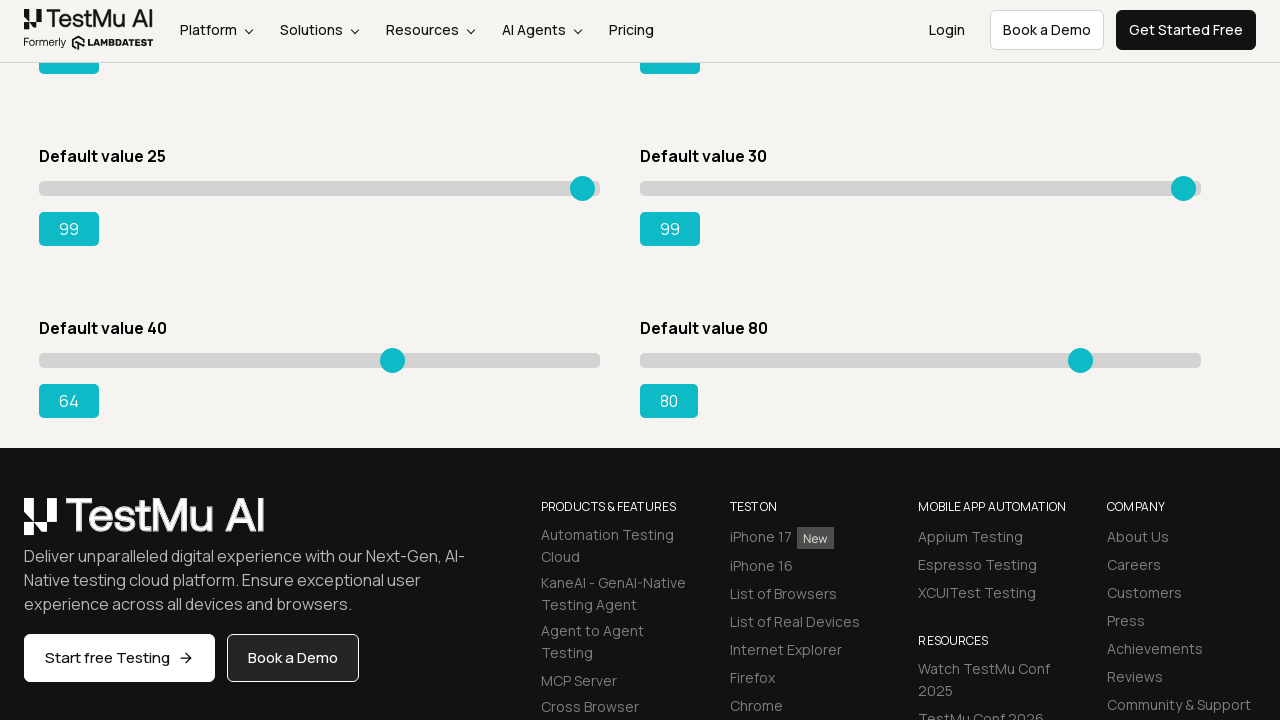

Pressed ArrowRight on slider 7, current value: 65 on input.sp__range >> nth=6
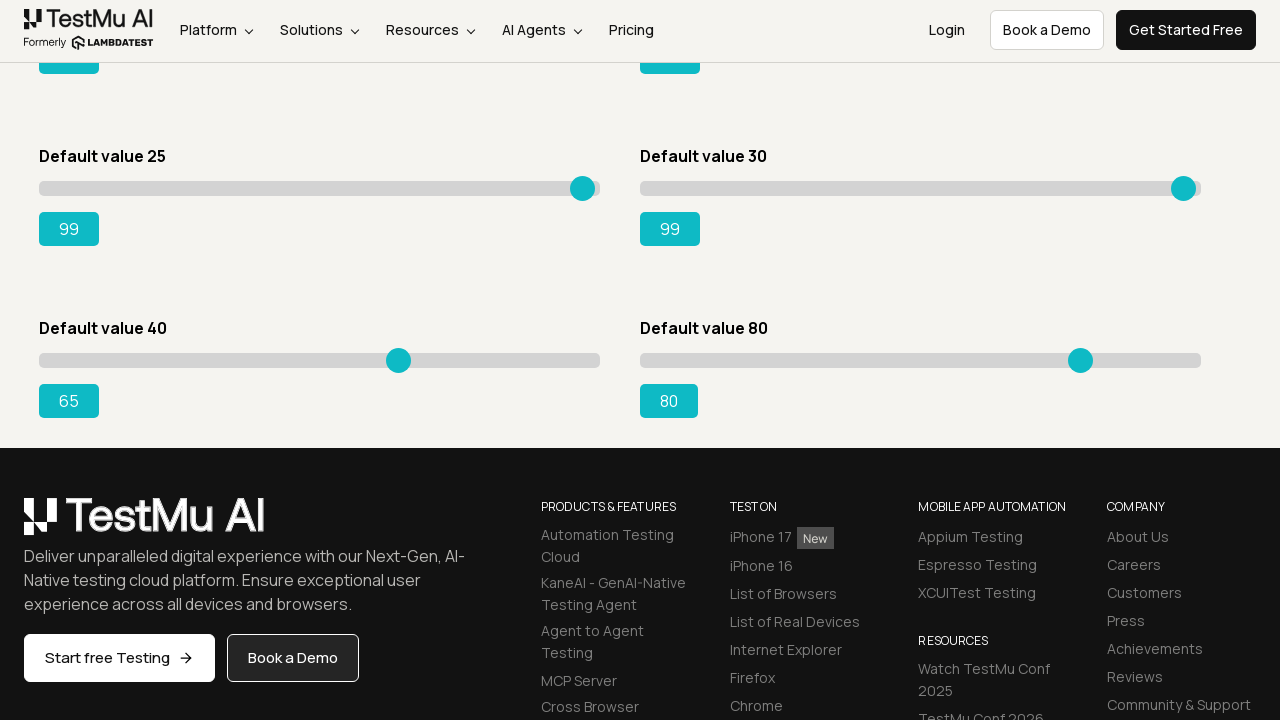

Pressed ArrowRight on slider 7, current value: 66 on input.sp__range >> nth=6
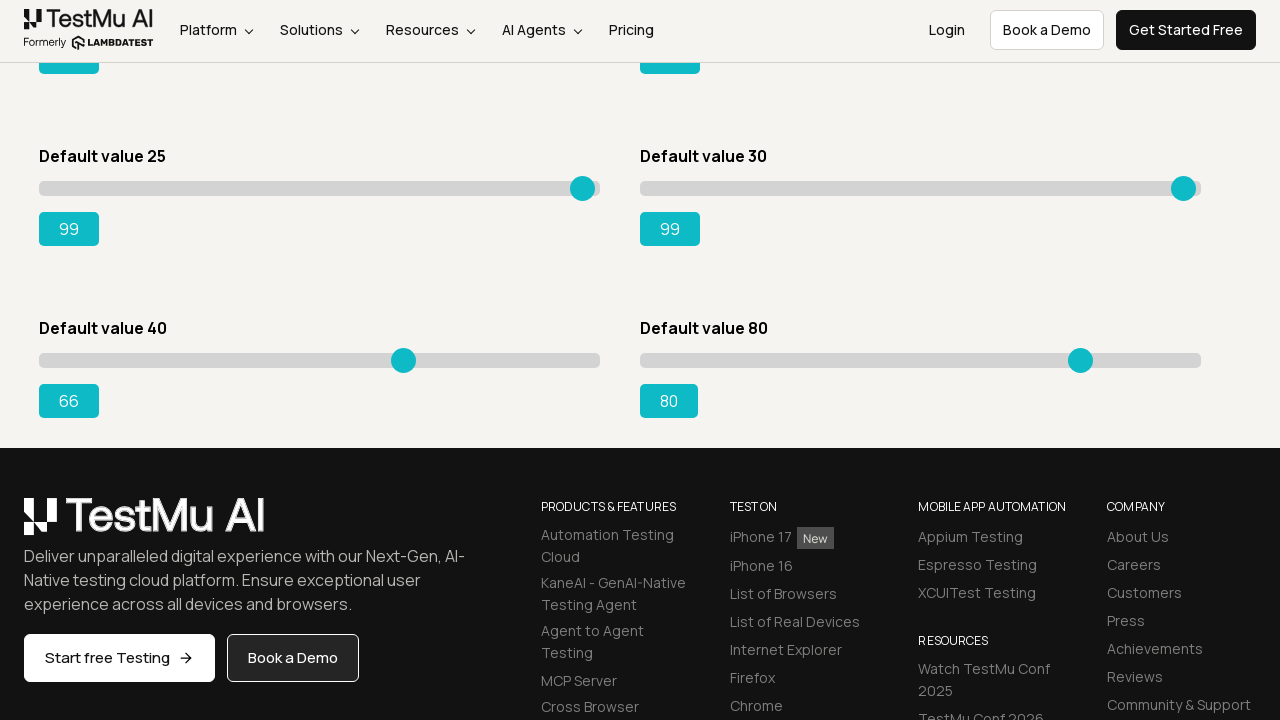

Pressed ArrowRight on slider 7, current value: 67 on input.sp__range >> nth=6
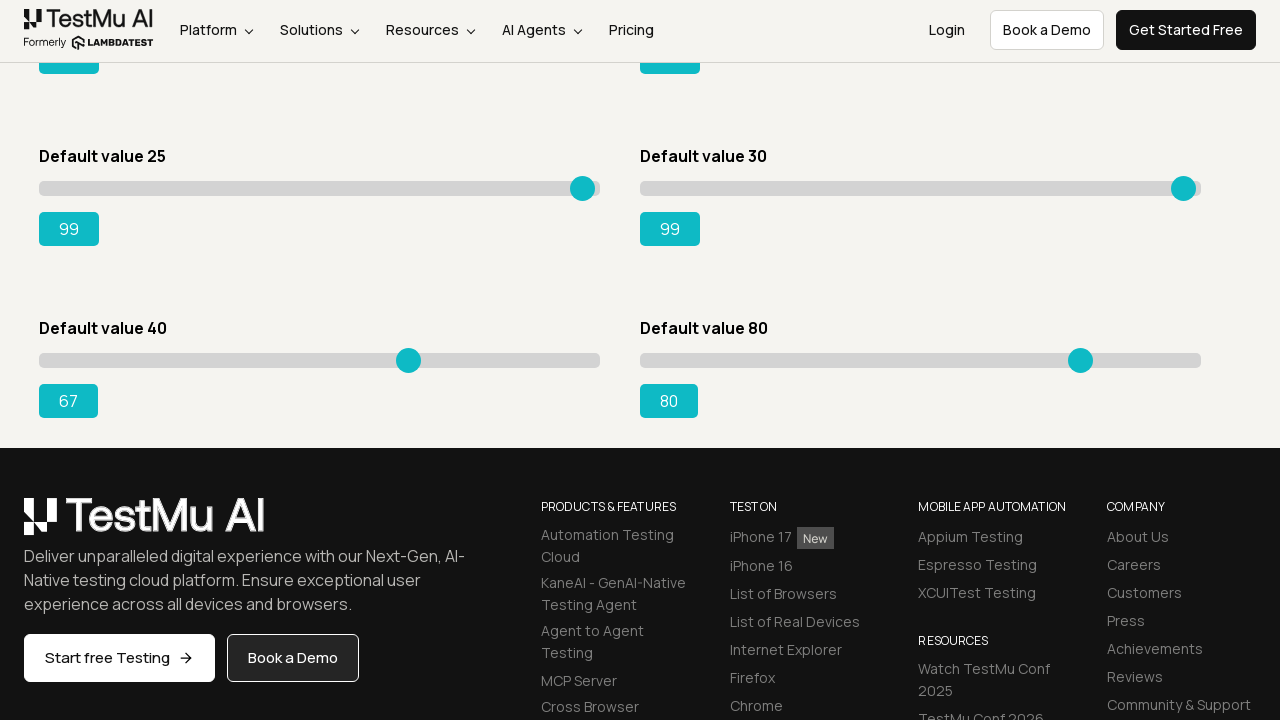

Pressed ArrowRight on slider 7, current value: 68 on input.sp__range >> nth=6
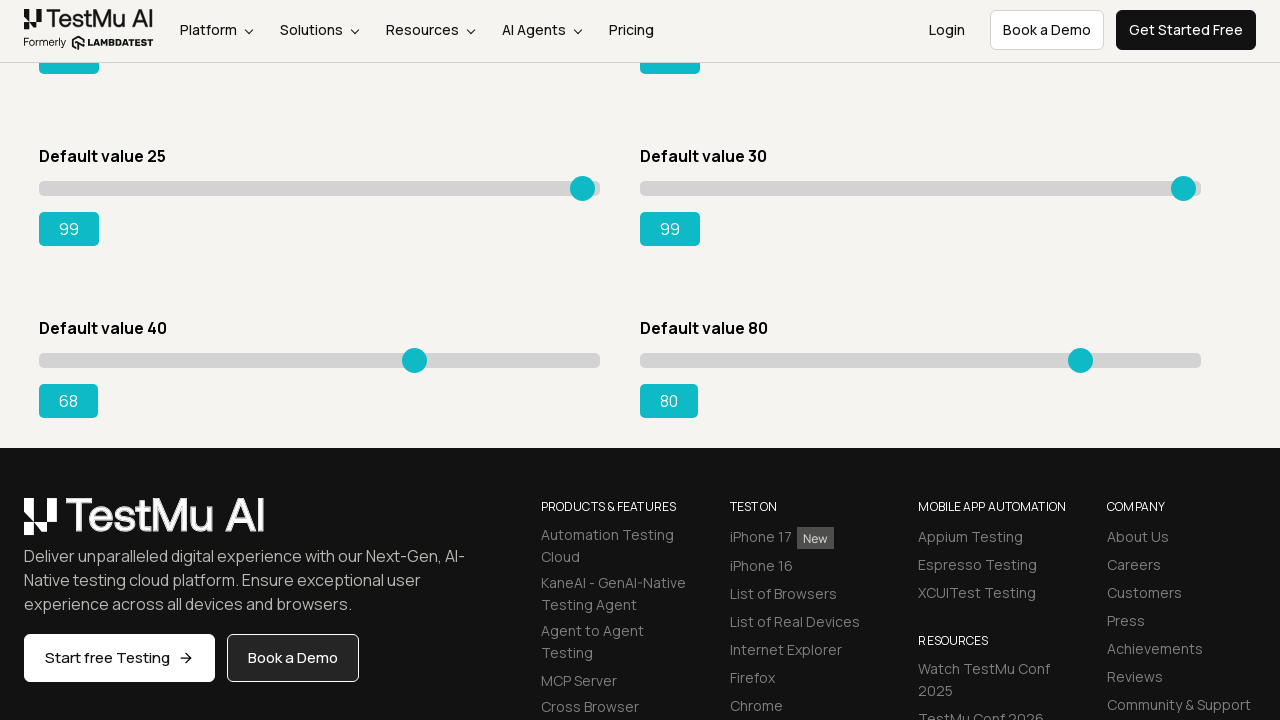

Pressed ArrowRight on slider 7, current value: 69 on input.sp__range >> nth=6
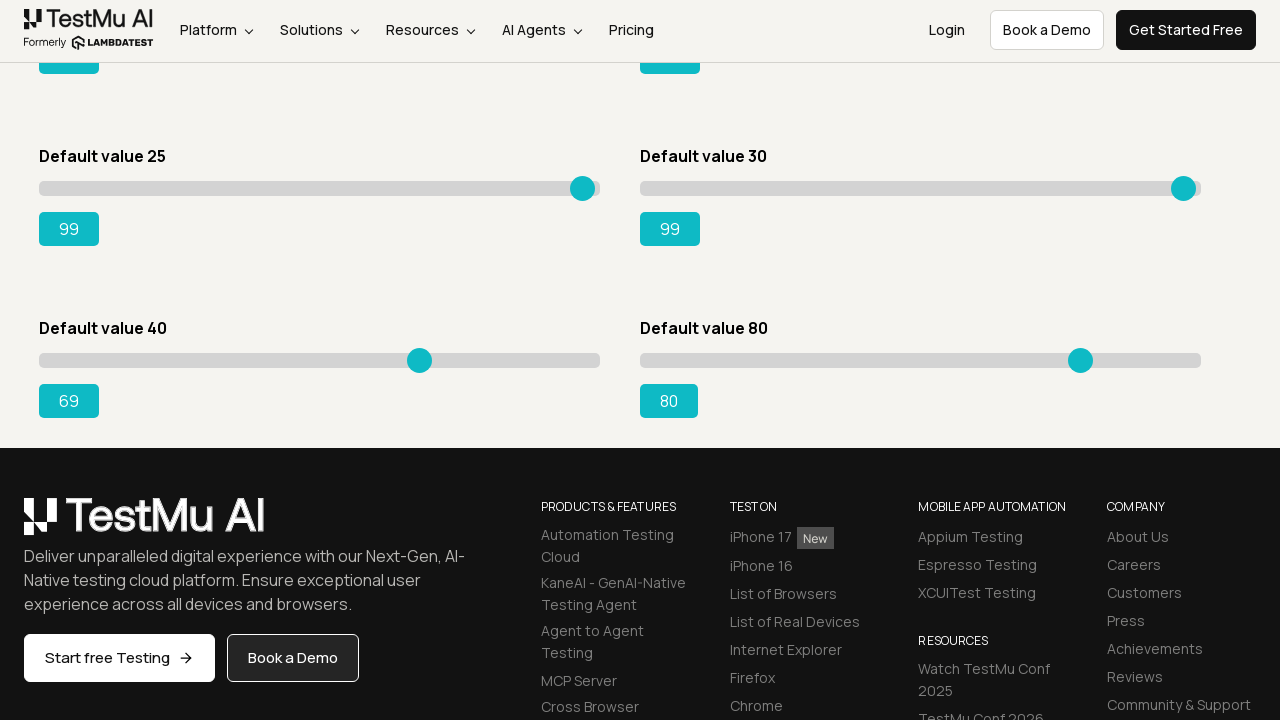

Pressed ArrowRight on slider 7, current value: 70 on input.sp__range >> nth=6
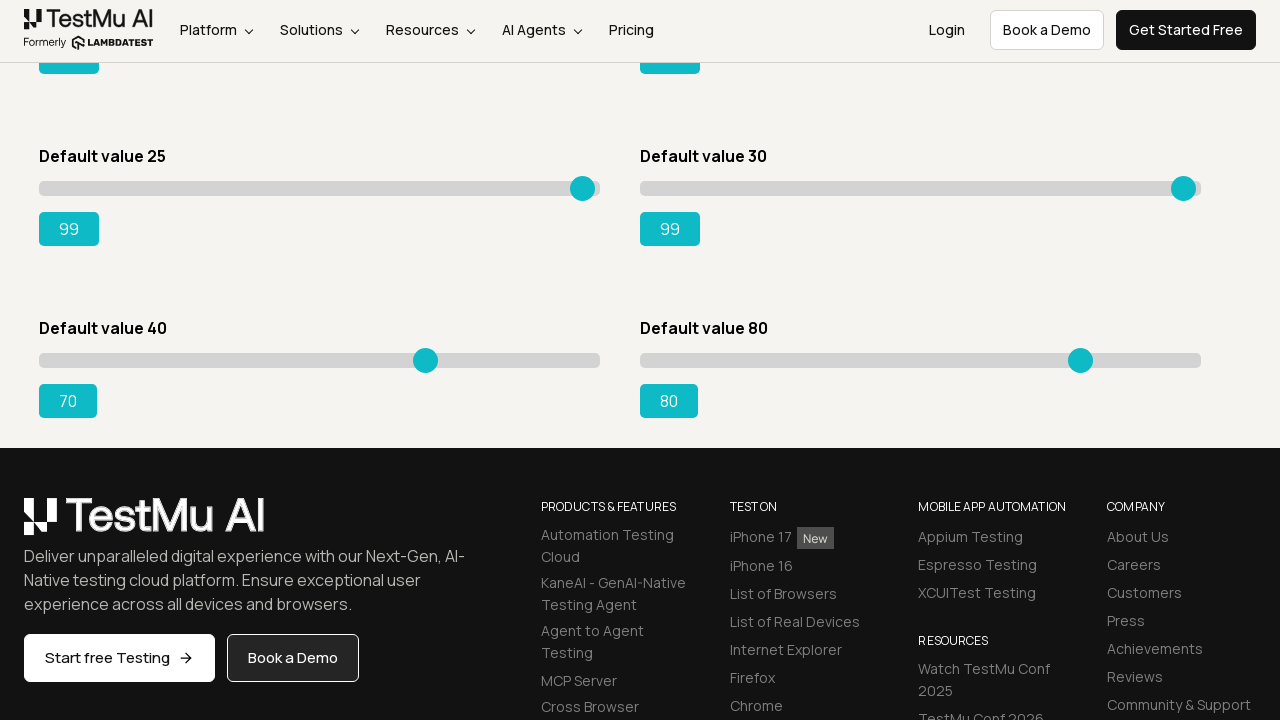

Pressed ArrowRight on slider 7, current value: 71 on input.sp__range >> nth=6
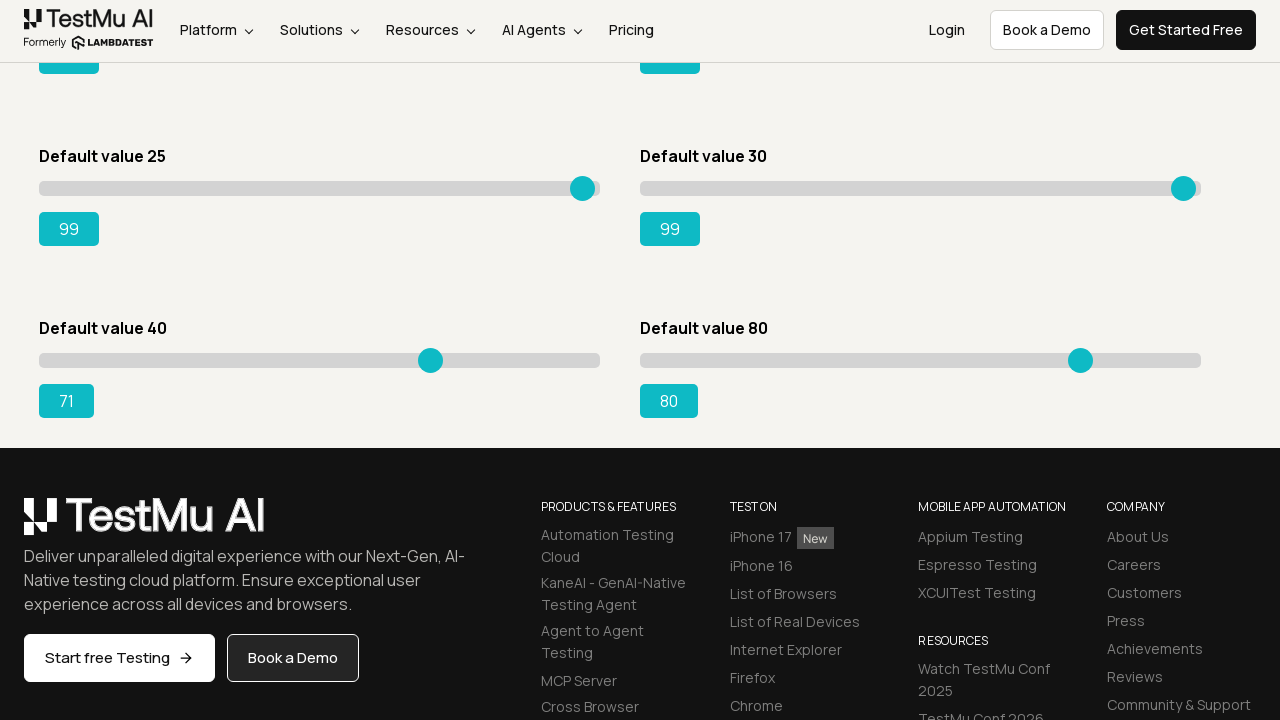

Pressed ArrowRight on slider 7, current value: 72 on input.sp__range >> nth=6
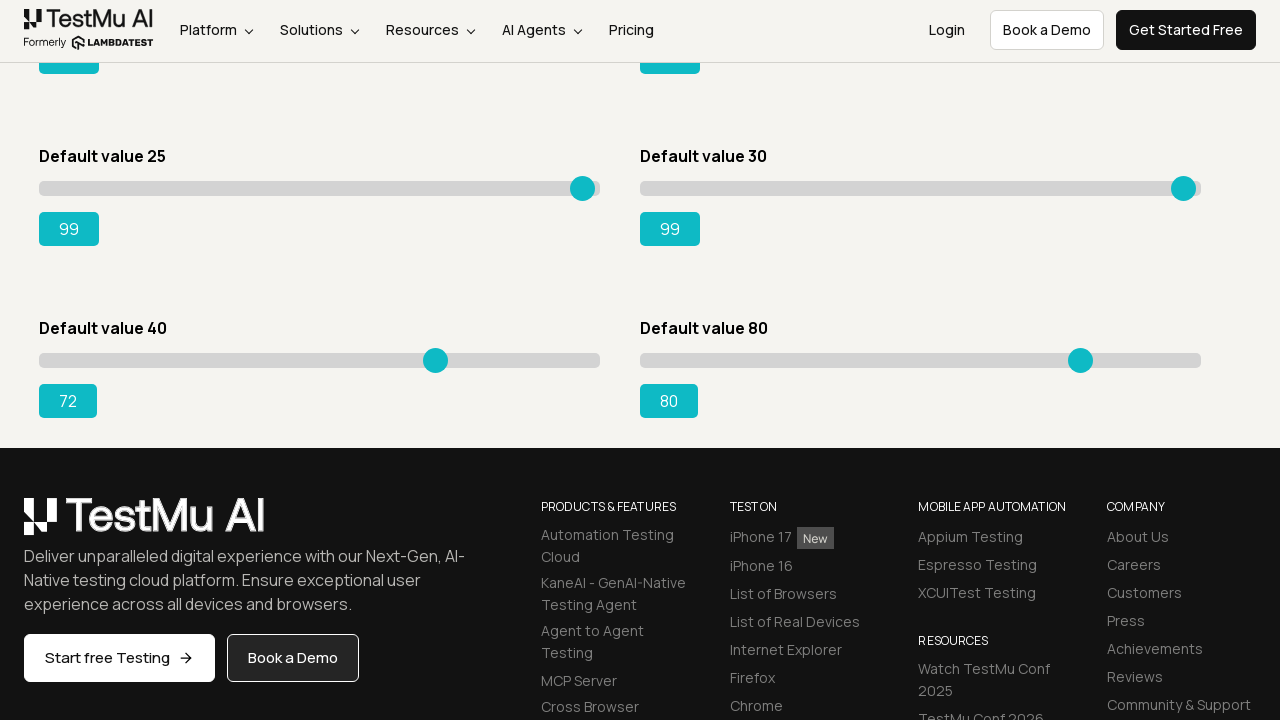

Pressed ArrowRight on slider 7, current value: 73 on input.sp__range >> nth=6
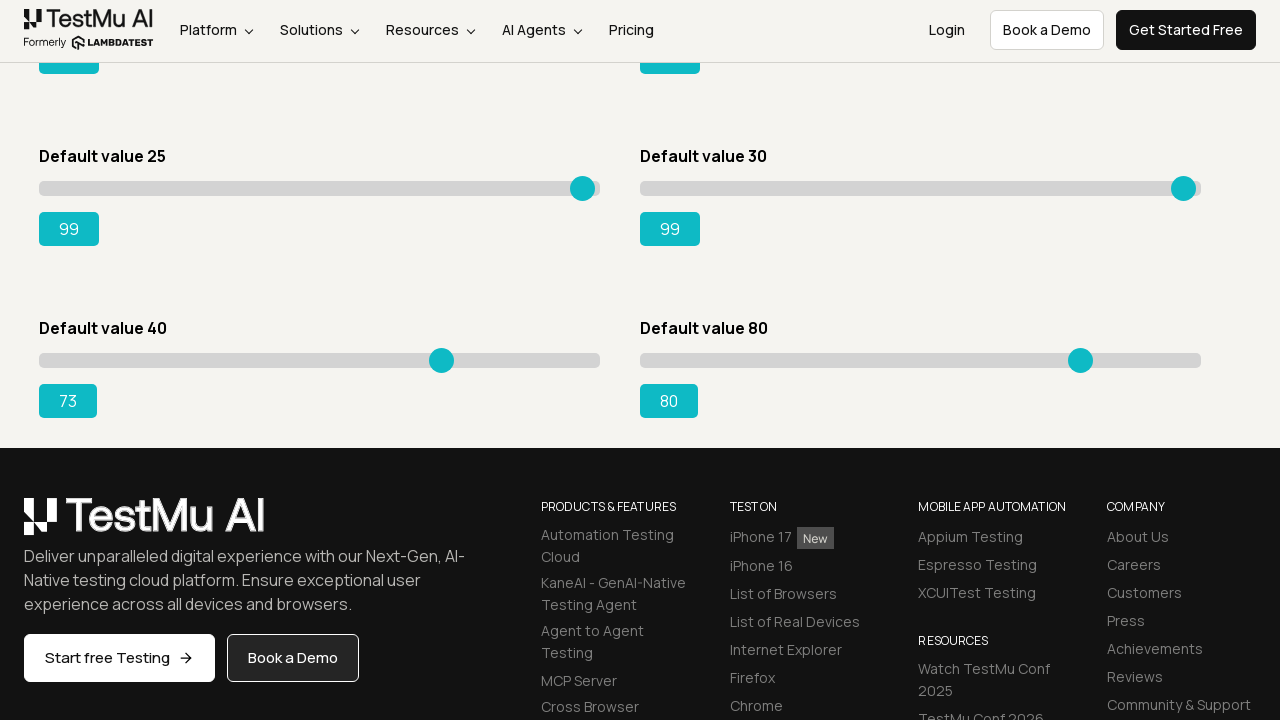

Pressed ArrowRight on slider 7, current value: 74 on input.sp__range >> nth=6
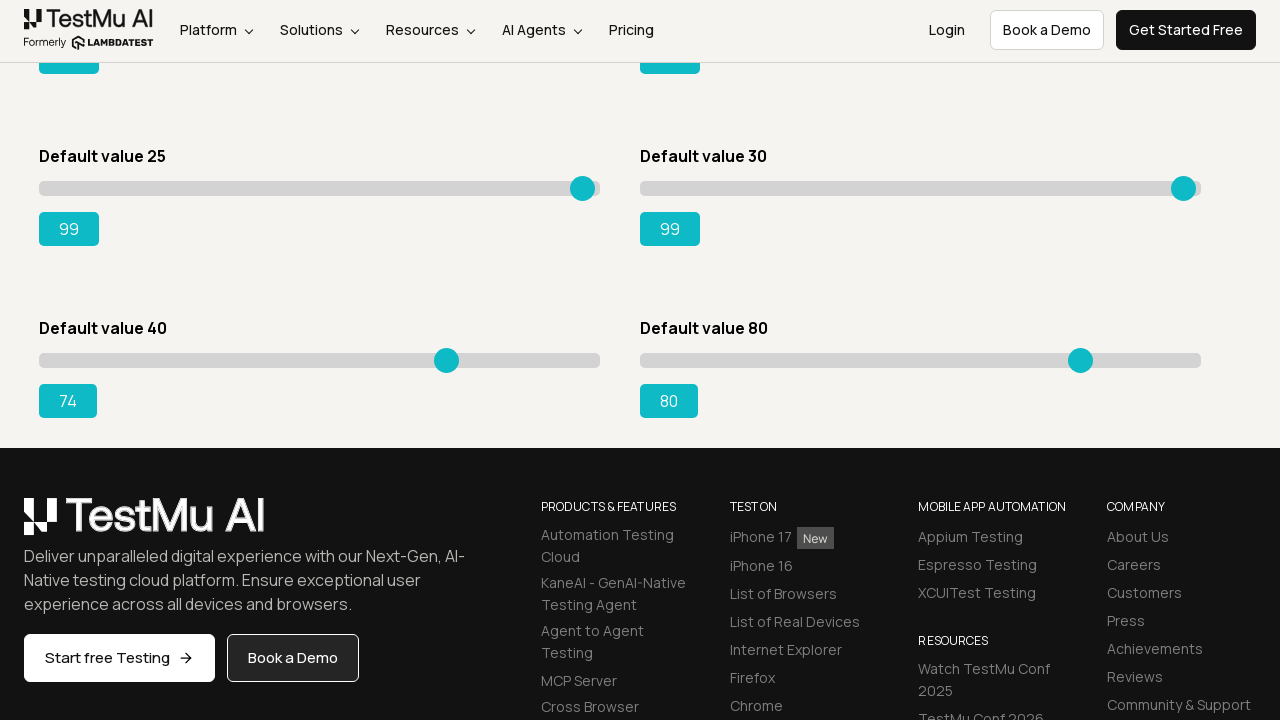

Pressed ArrowRight on slider 7, current value: 75 on input.sp__range >> nth=6
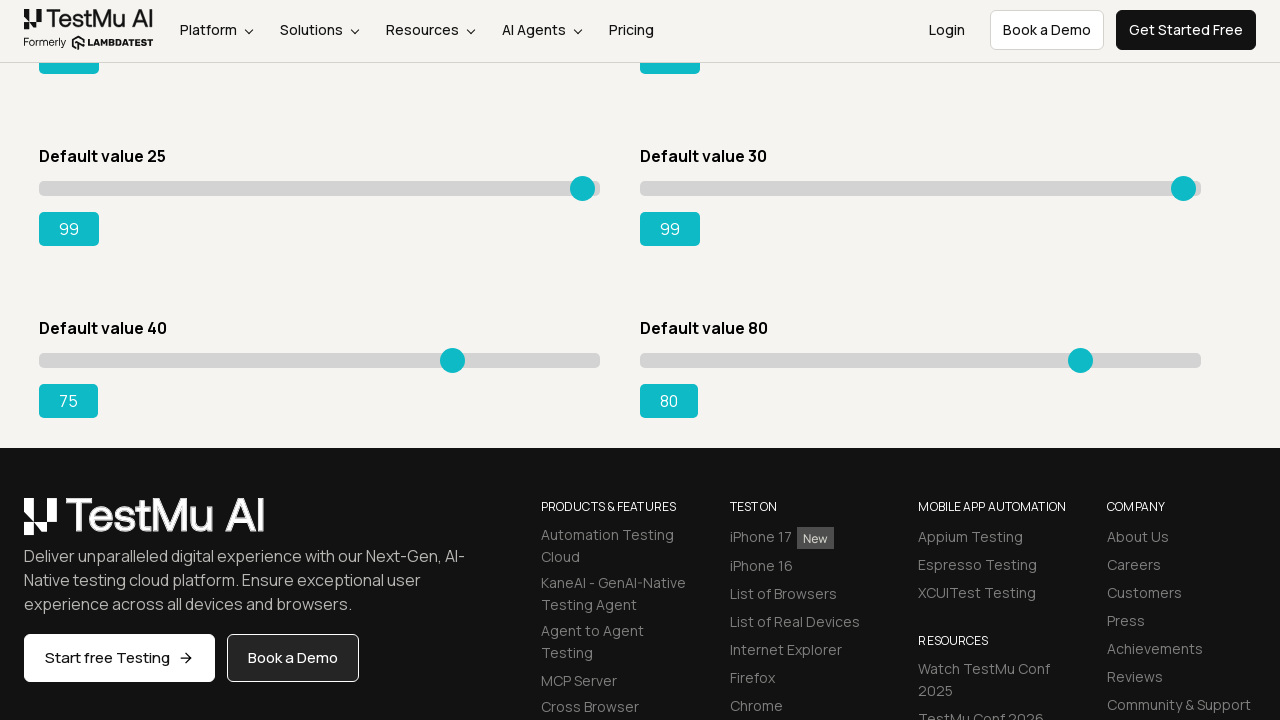

Pressed ArrowRight on slider 7, current value: 76 on input.sp__range >> nth=6
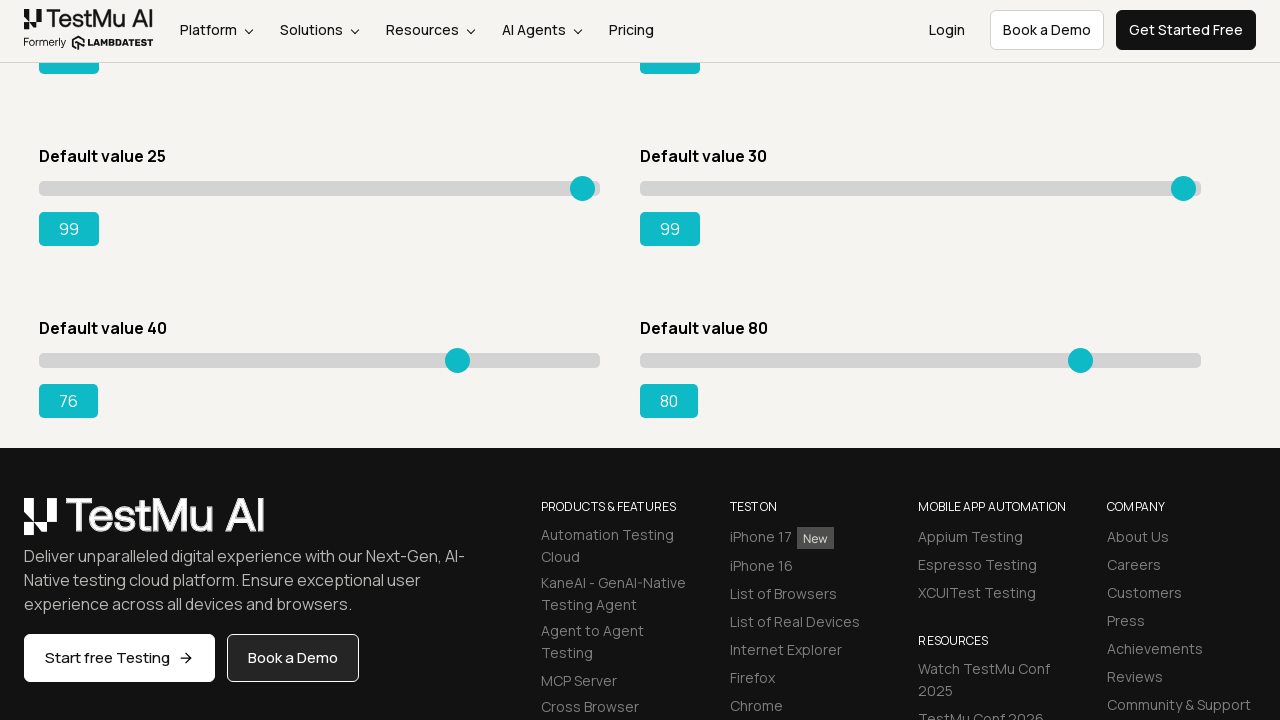

Pressed ArrowRight on slider 7, current value: 77 on input.sp__range >> nth=6
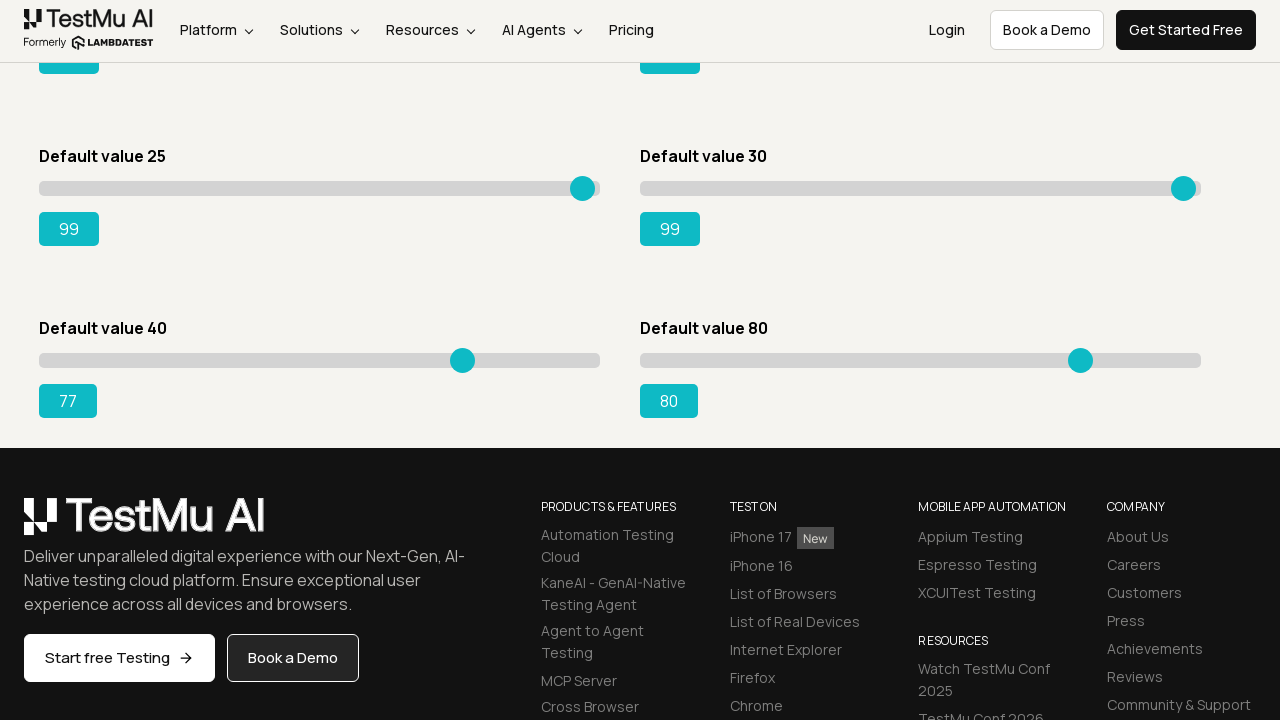

Pressed ArrowRight on slider 7, current value: 78 on input.sp__range >> nth=6
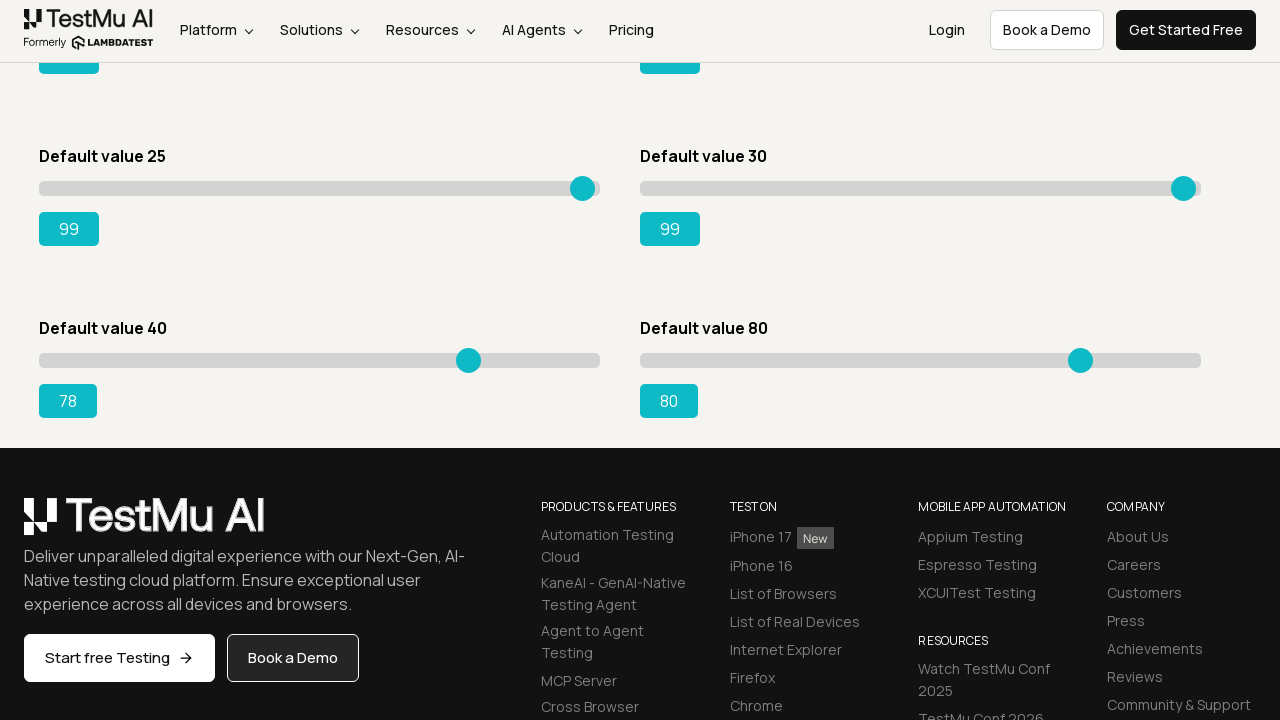

Pressed ArrowRight on slider 7, current value: 79 on input.sp__range >> nth=6
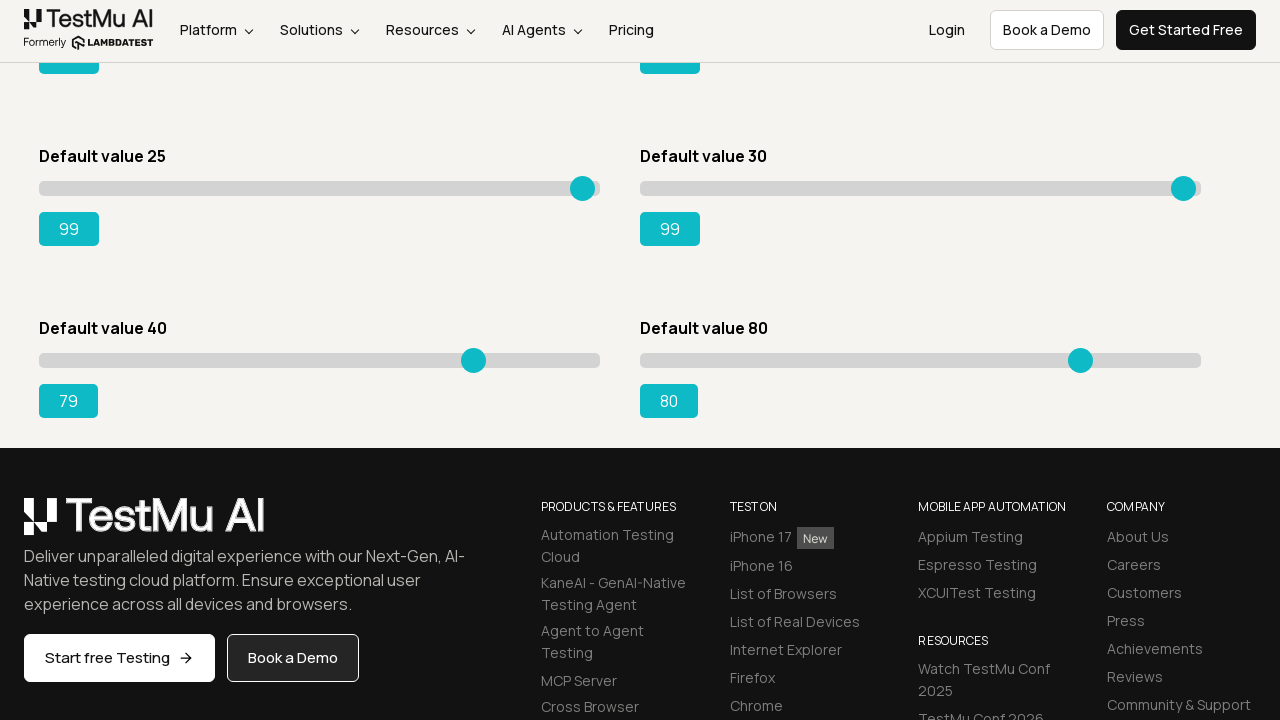

Pressed ArrowRight on slider 7, current value: 80 on input.sp__range >> nth=6
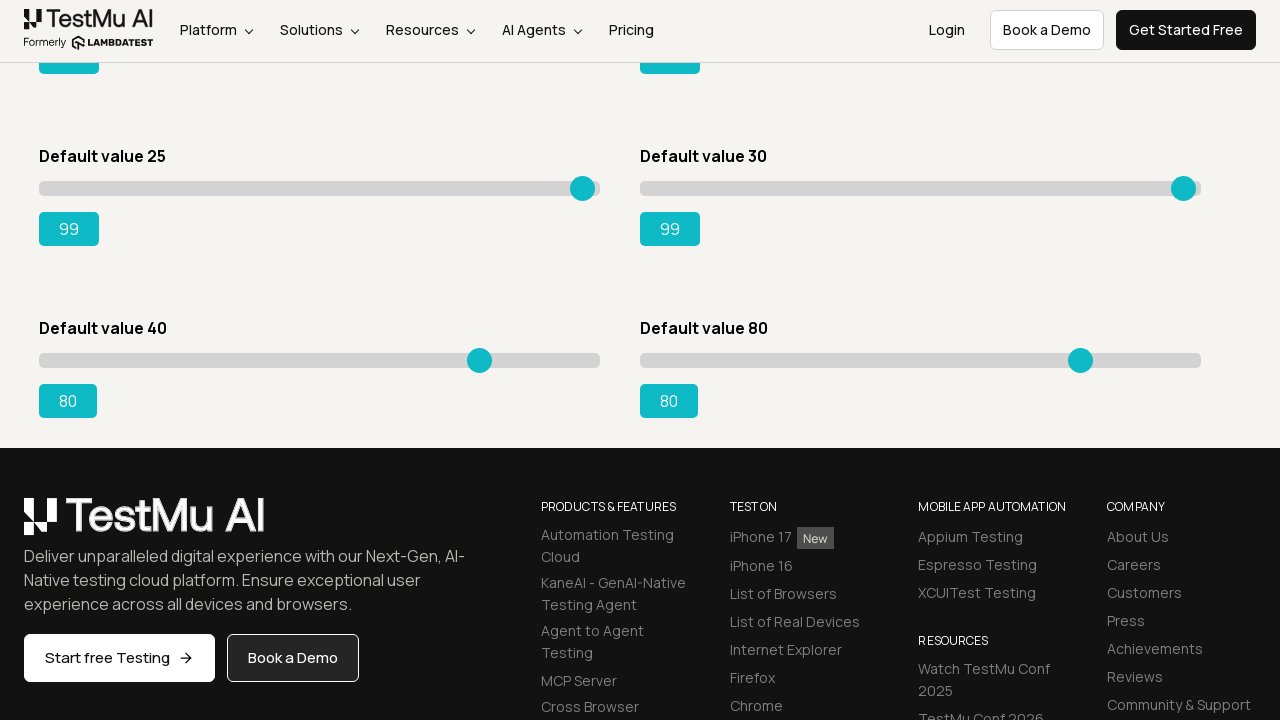

Pressed ArrowRight on slider 7, current value: 81 on input.sp__range >> nth=6
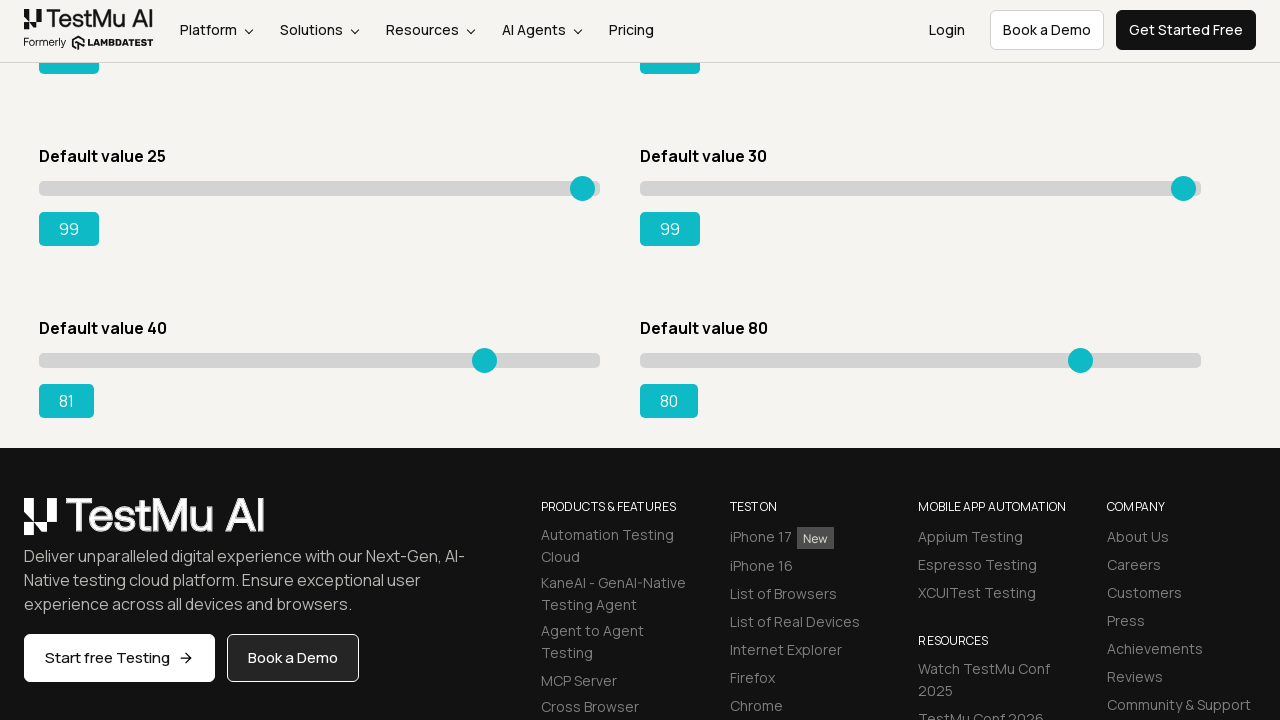

Pressed ArrowRight on slider 7, current value: 82 on input.sp__range >> nth=6
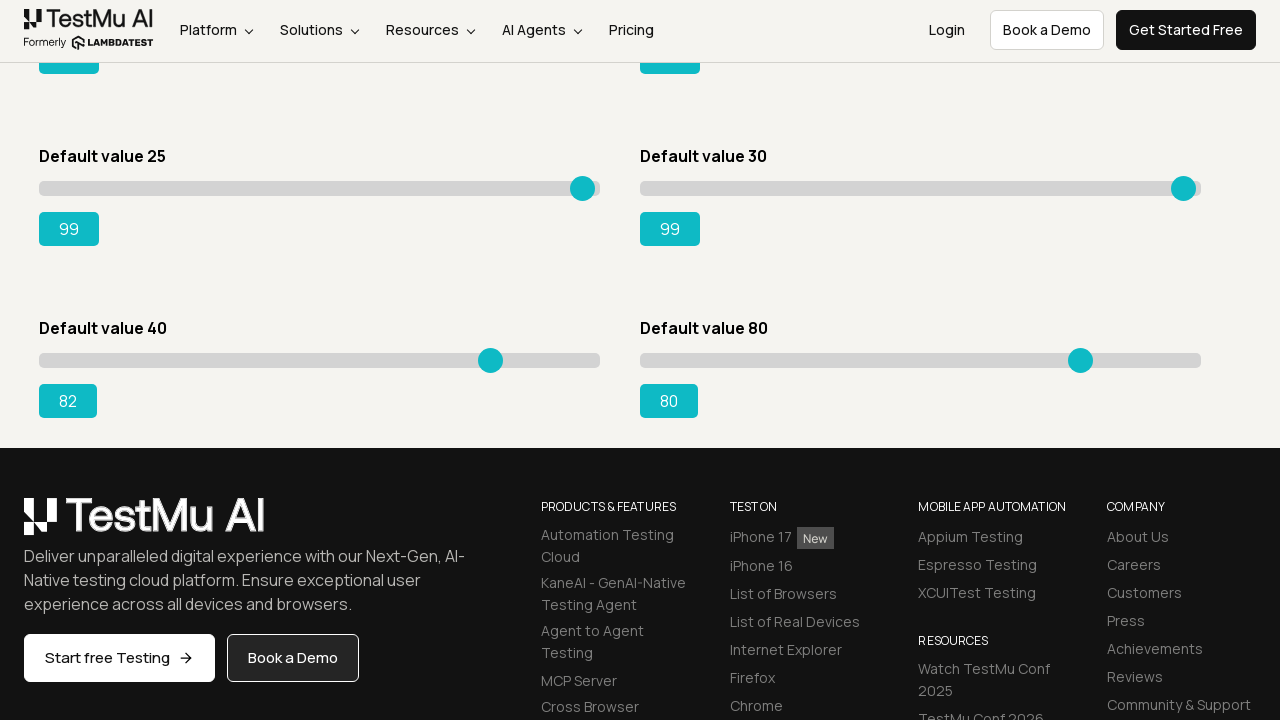

Pressed ArrowRight on slider 7, current value: 83 on input.sp__range >> nth=6
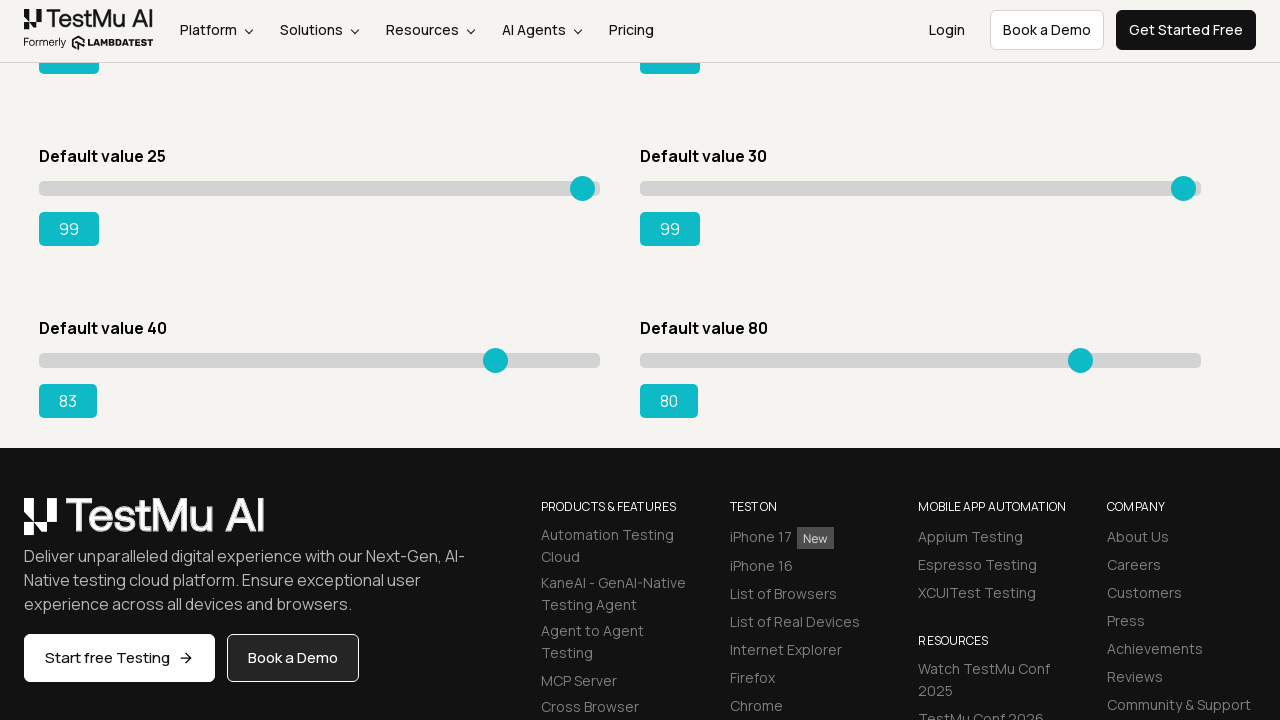

Pressed ArrowRight on slider 7, current value: 84 on input.sp__range >> nth=6
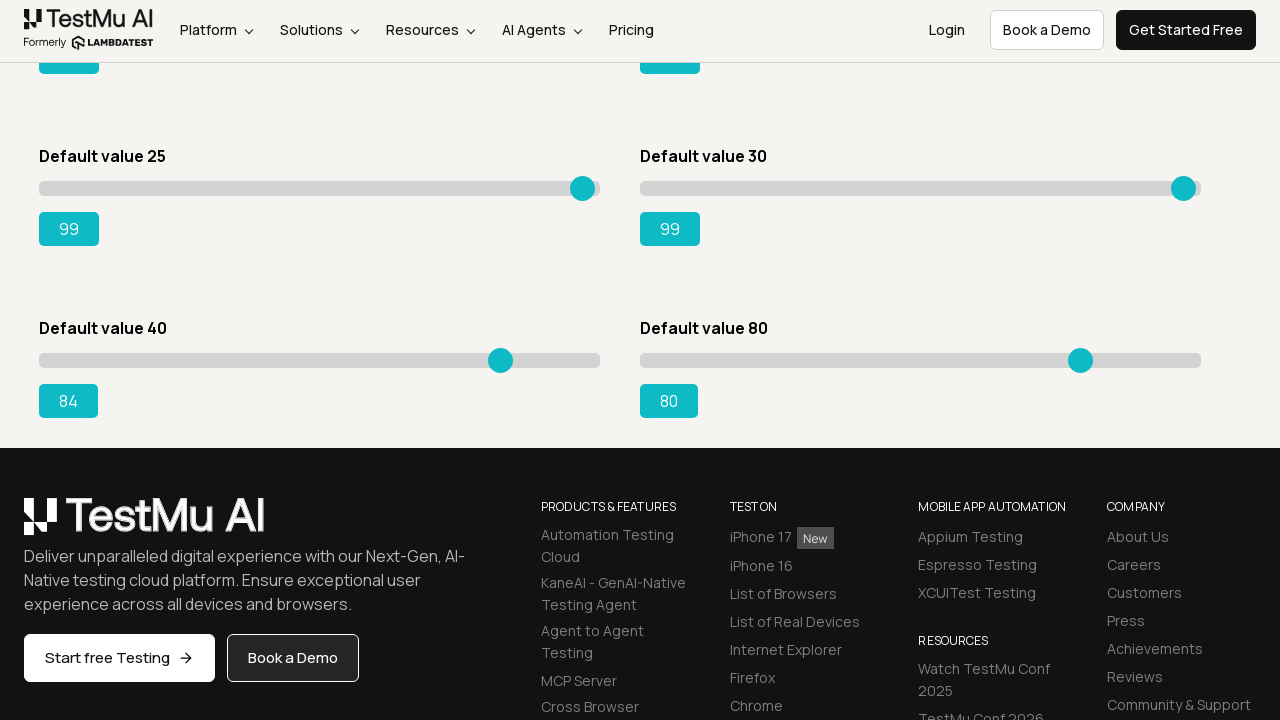

Pressed ArrowRight on slider 7, current value: 85 on input.sp__range >> nth=6
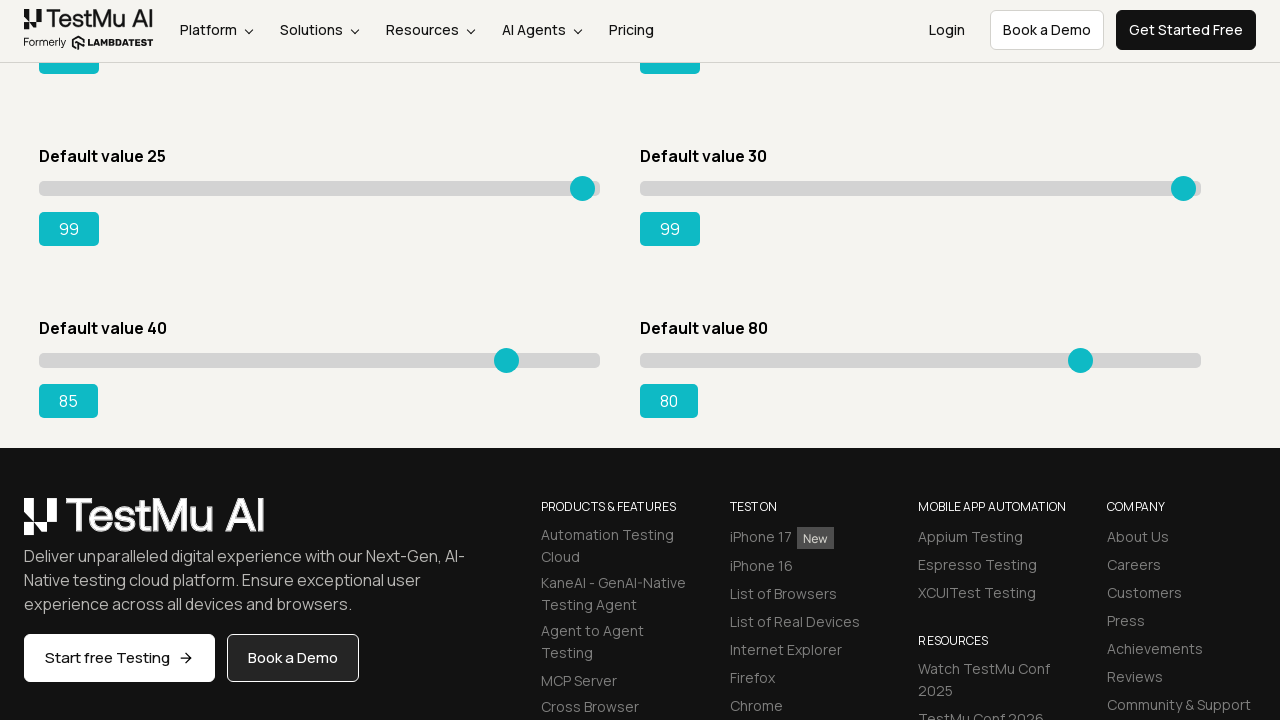

Pressed ArrowRight on slider 7, current value: 86 on input.sp__range >> nth=6
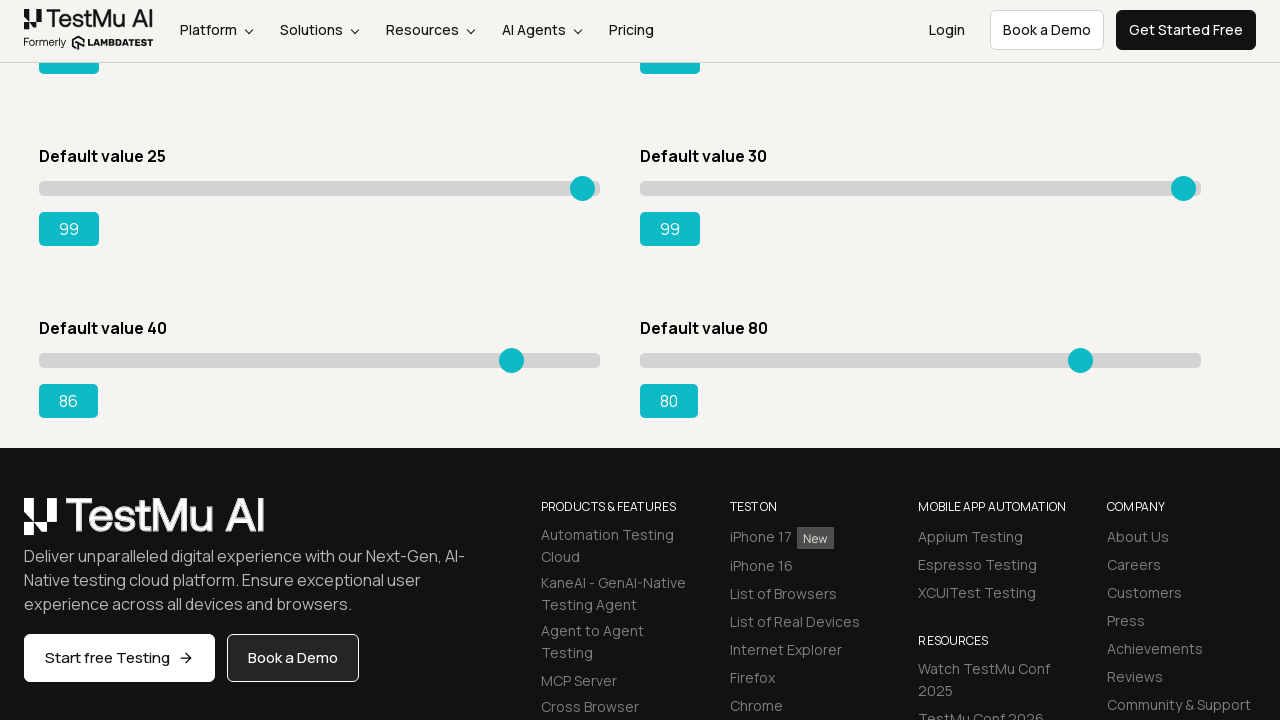

Pressed ArrowRight on slider 7, current value: 87 on input.sp__range >> nth=6
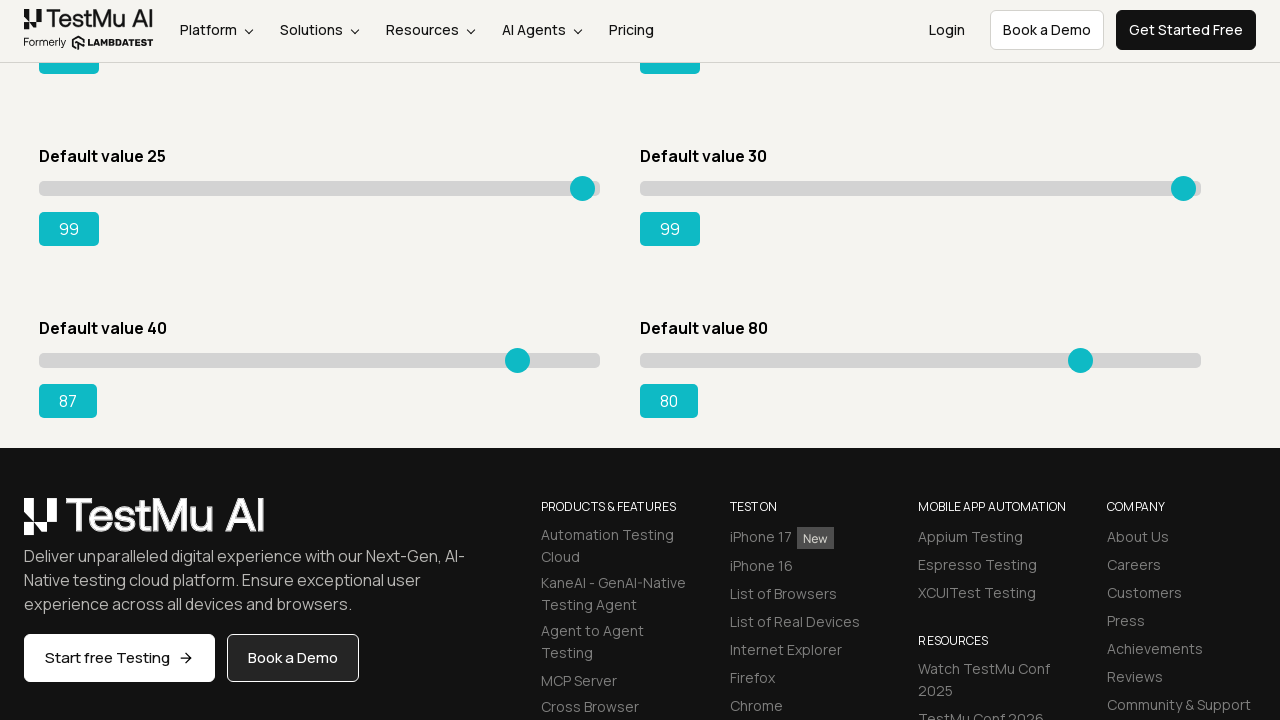

Pressed ArrowRight on slider 7, current value: 88 on input.sp__range >> nth=6
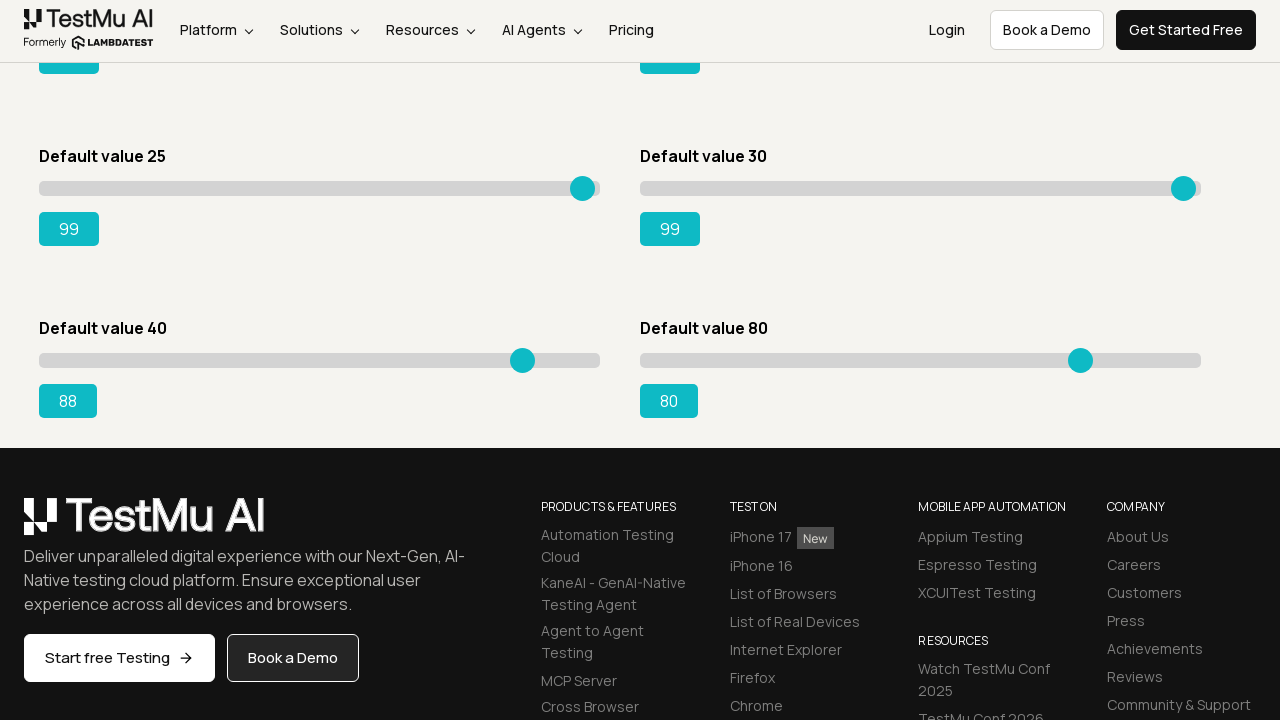

Pressed ArrowRight on slider 7, current value: 89 on input.sp__range >> nth=6
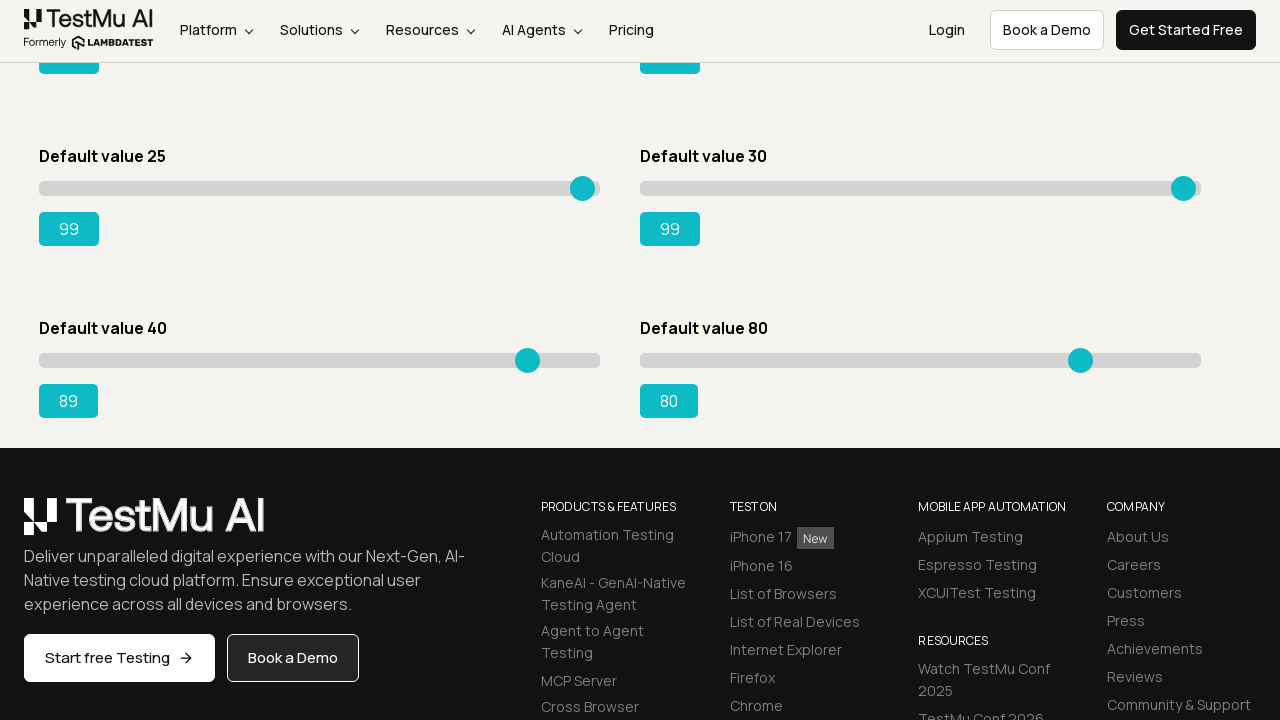

Pressed ArrowRight on slider 7, current value: 90 on input.sp__range >> nth=6
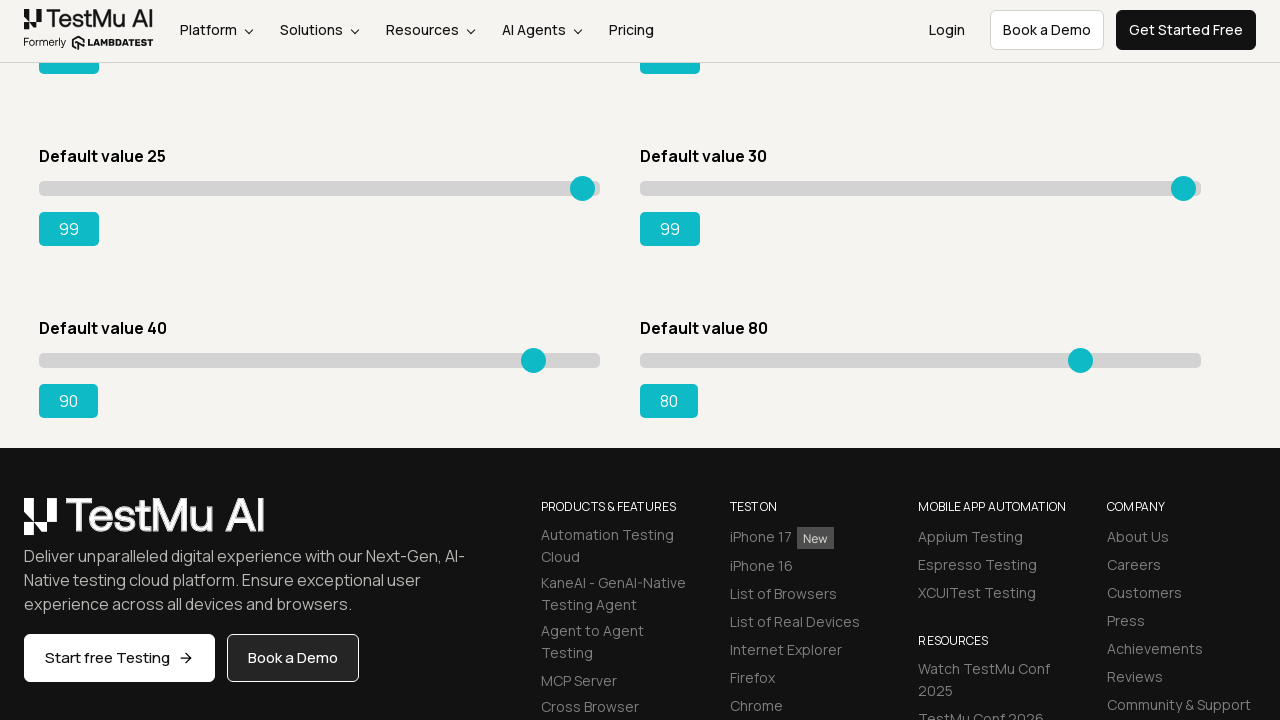

Pressed ArrowRight on slider 7, current value: 91 on input.sp__range >> nth=6
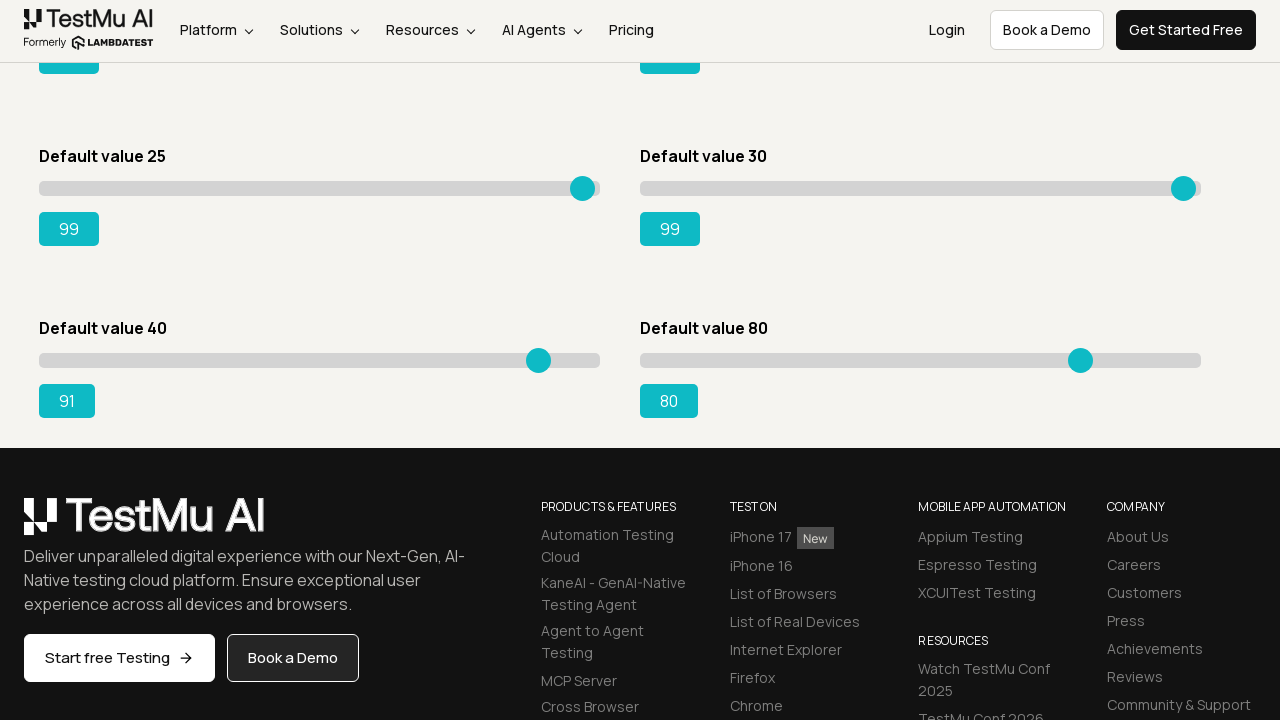

Pressed ArrowRight on slider 7, current value: 92 on input.sp__range >> nth=6
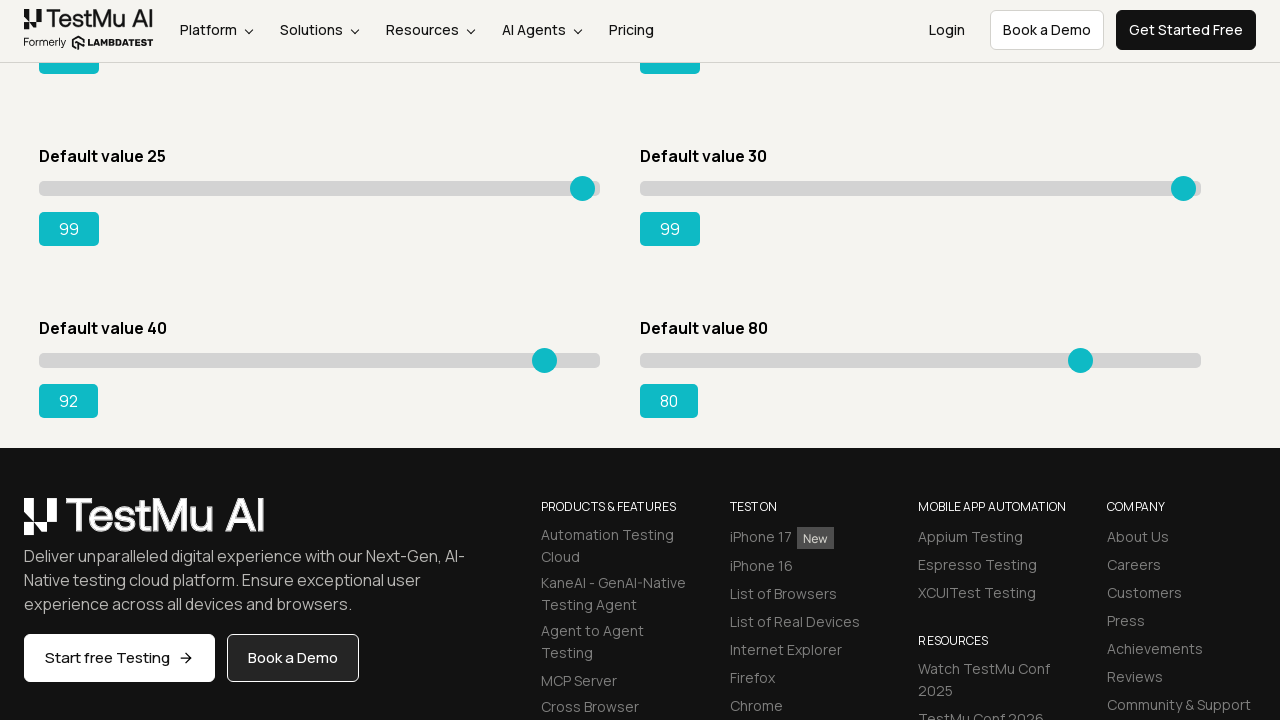

Pressed ArrowRight on slider 7, current value: 93 on input.sp__range >> nth=6
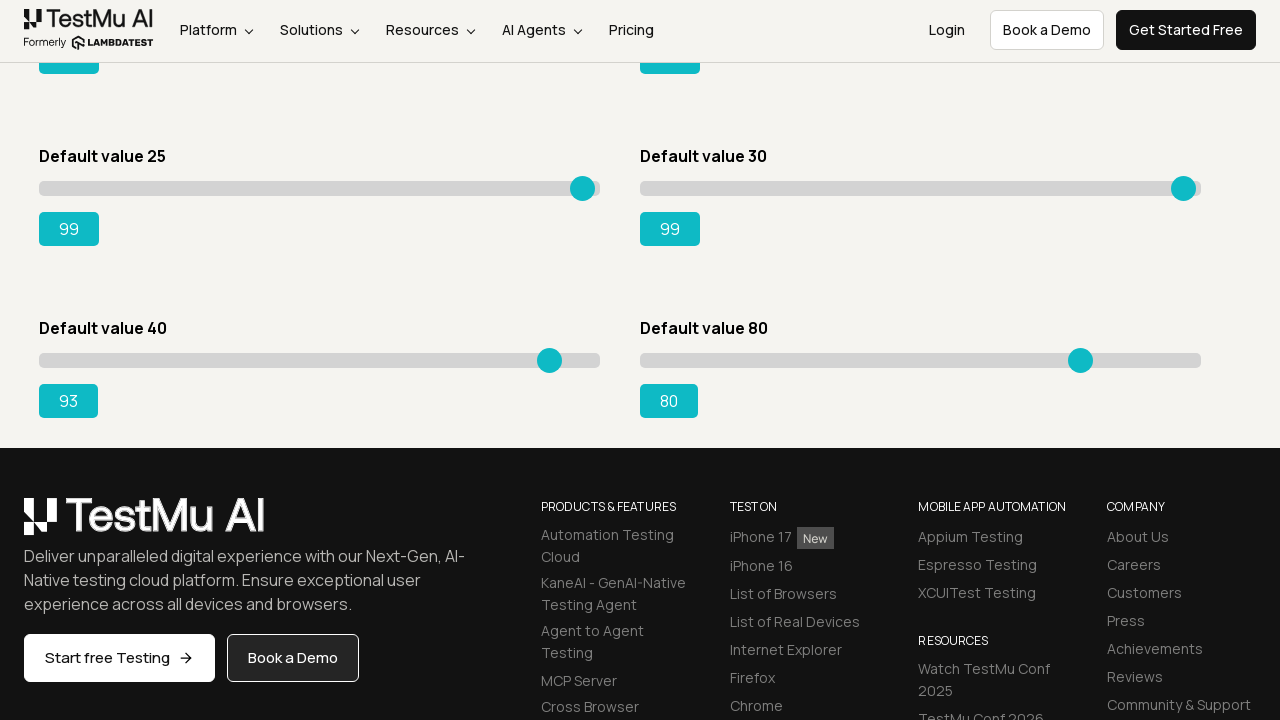

Pressed ArrowRight on slider 7, current value: 94 on input.sp__range >> nth=6
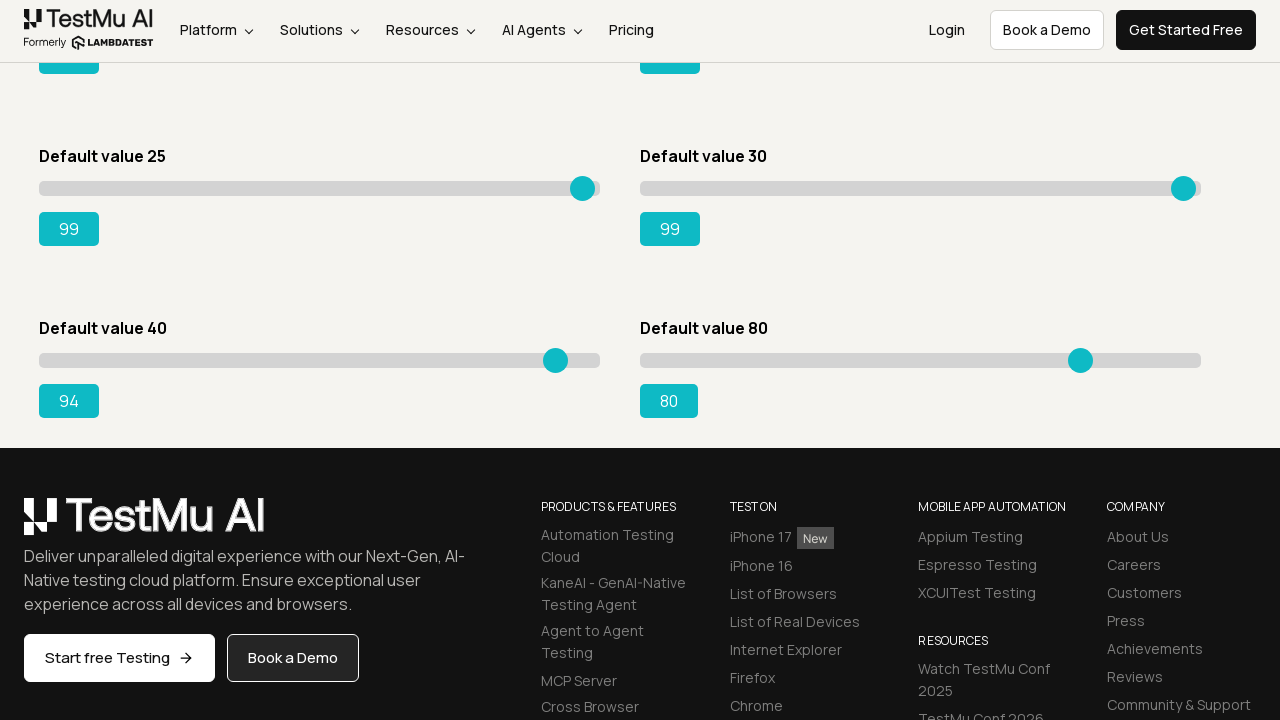

Pressed ArrowRight on slider 7, current value: 95 on input.sp__range >> nth=6
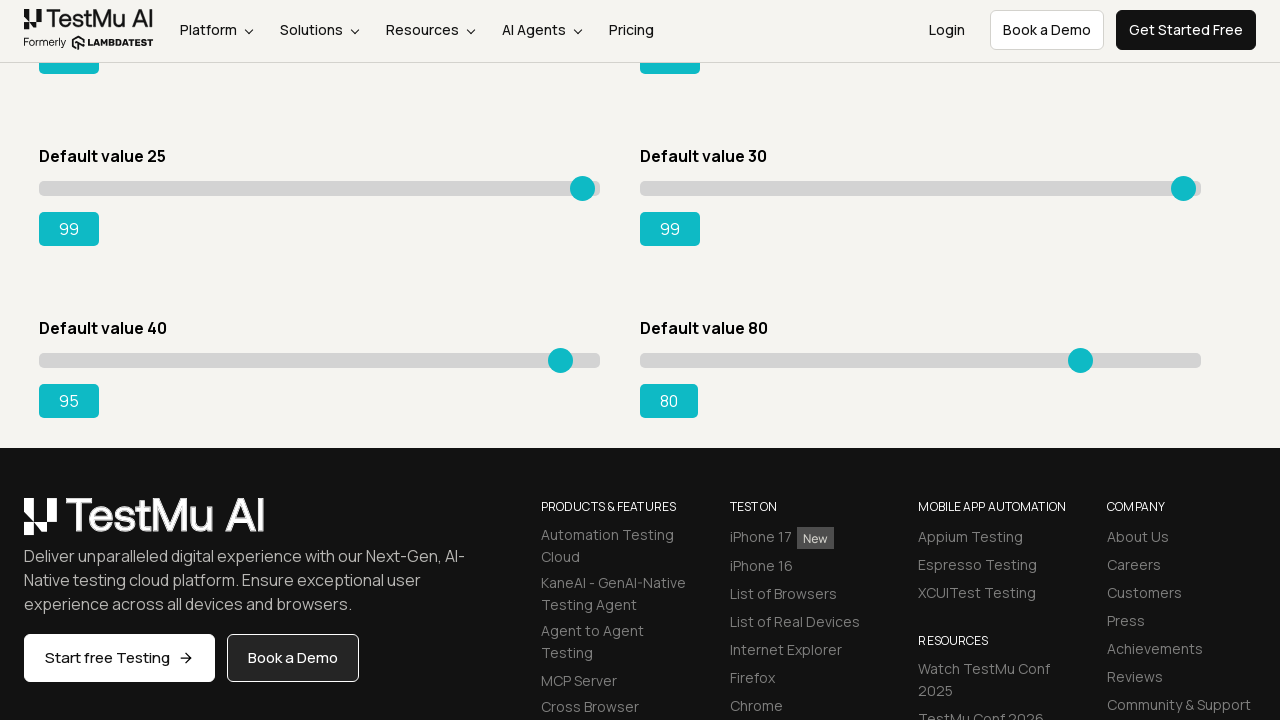

Pressed ArrowRight on slider 7, current value: 96 on input.sp__range >> nth=6
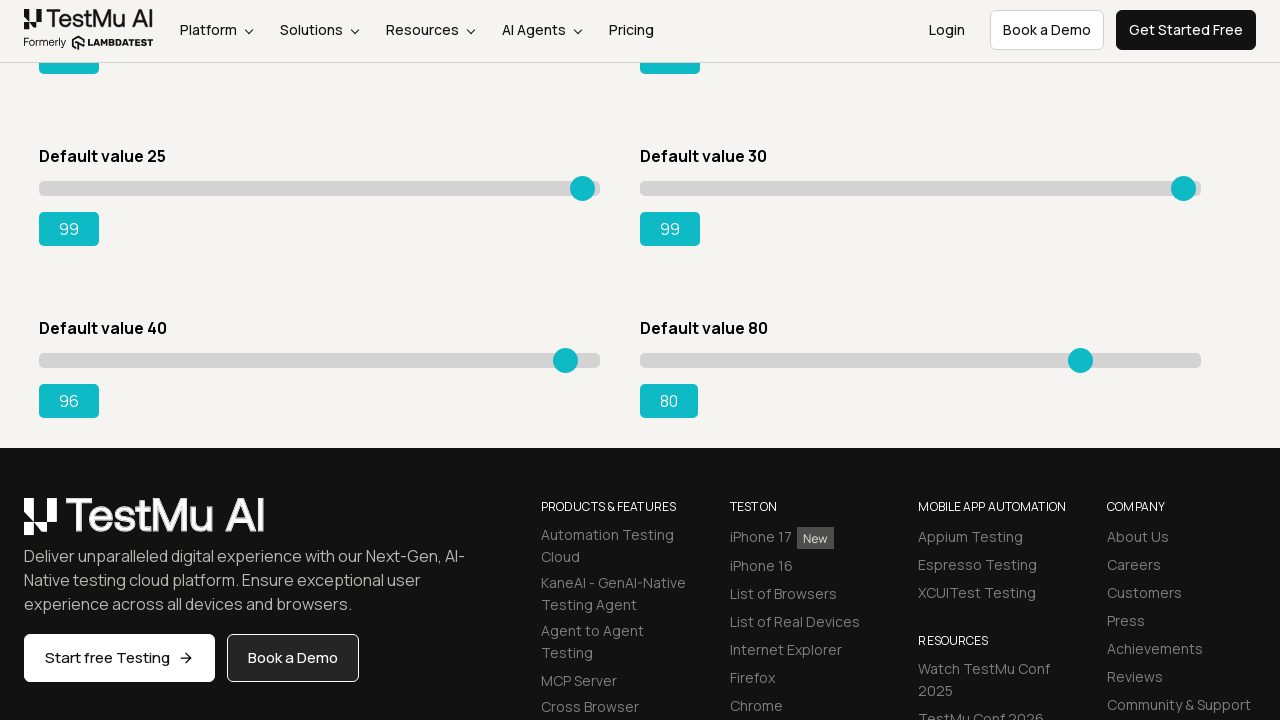

Pressed ArrowRight on slider 7, current value: 97 on input.sp__range >> nth=6
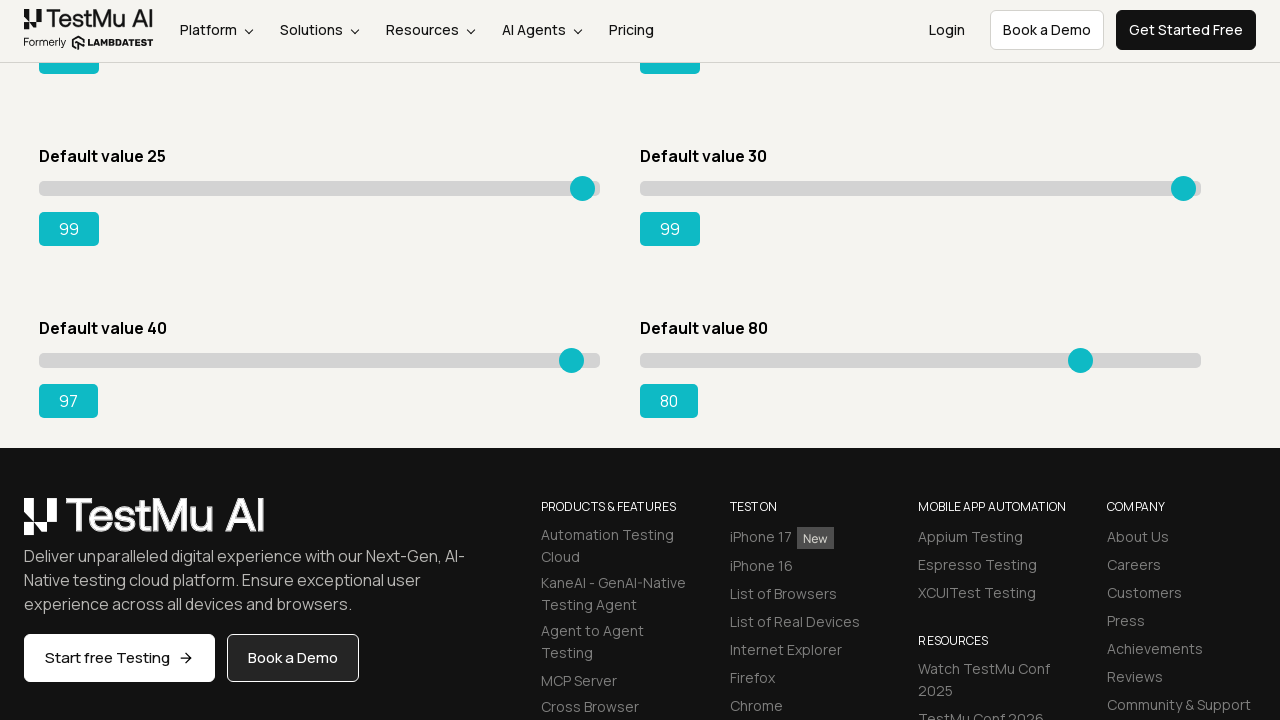

Pressed ArrowRight on slider 7, current value: 98 on input.sp__range >> nth=6
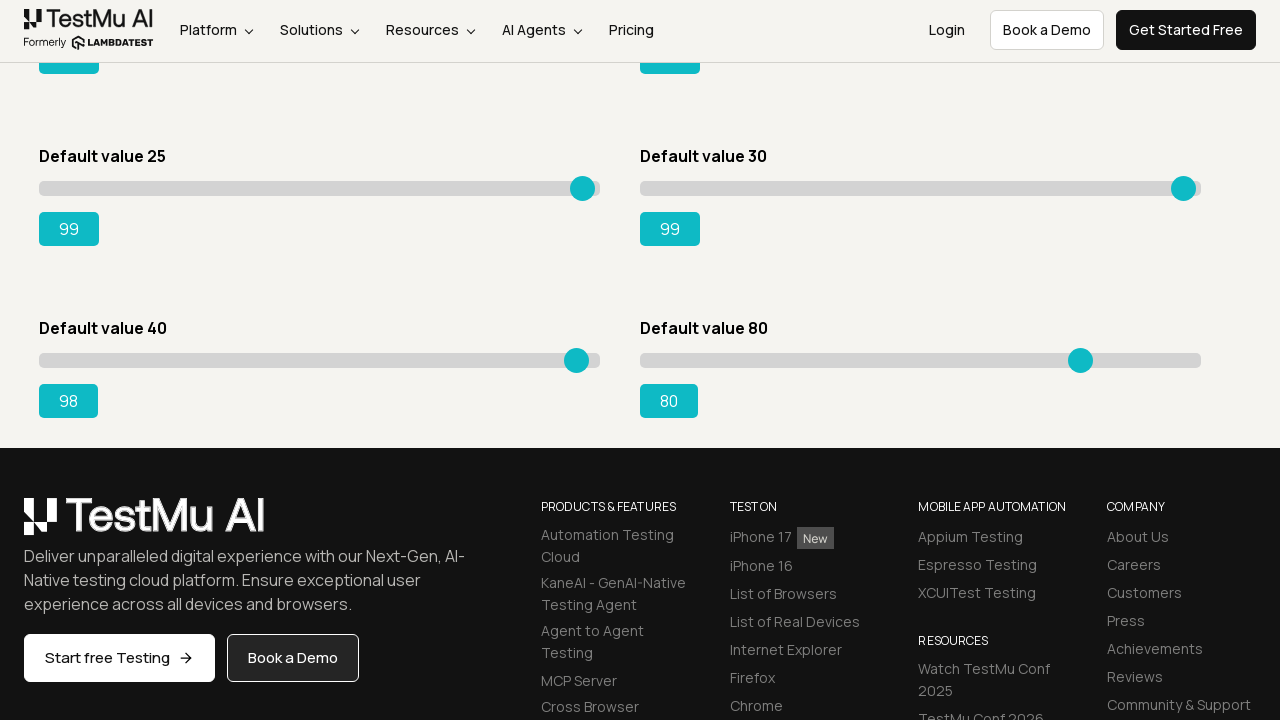

Pressed ArrowRight on slider 7, current value: 99 on input.sp__range >> nth=6
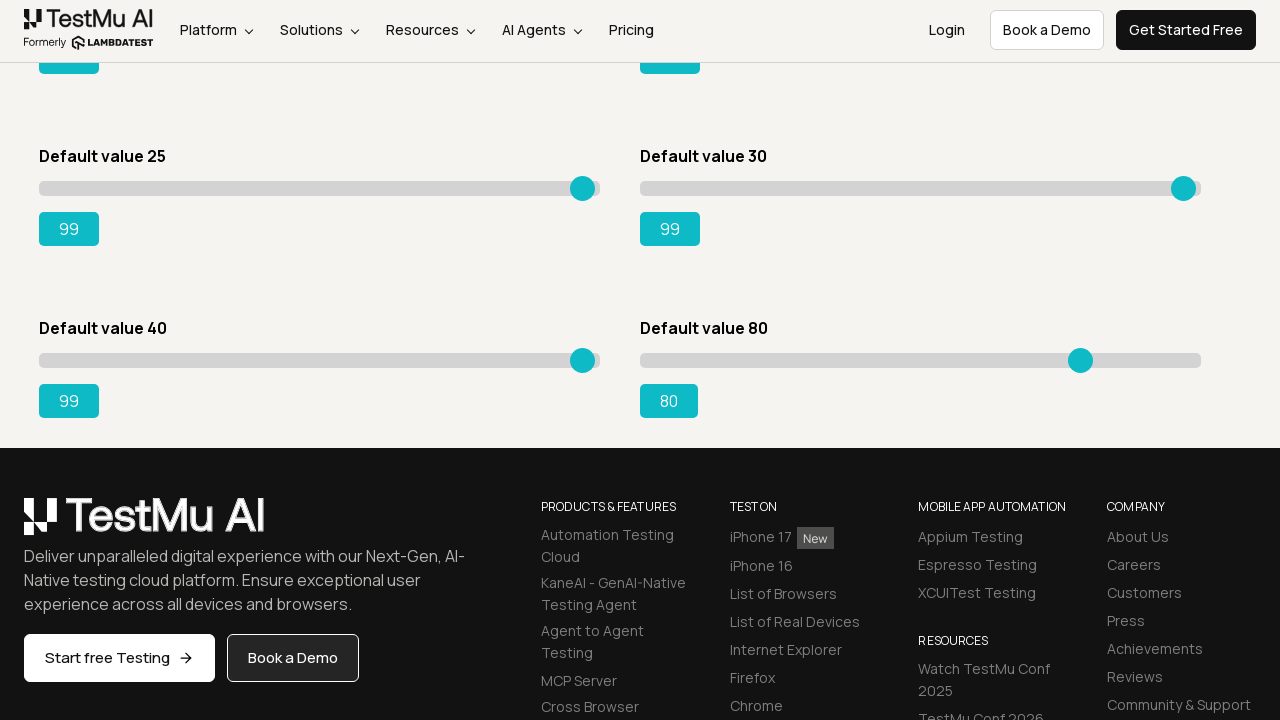

Selected slider 8 of 8
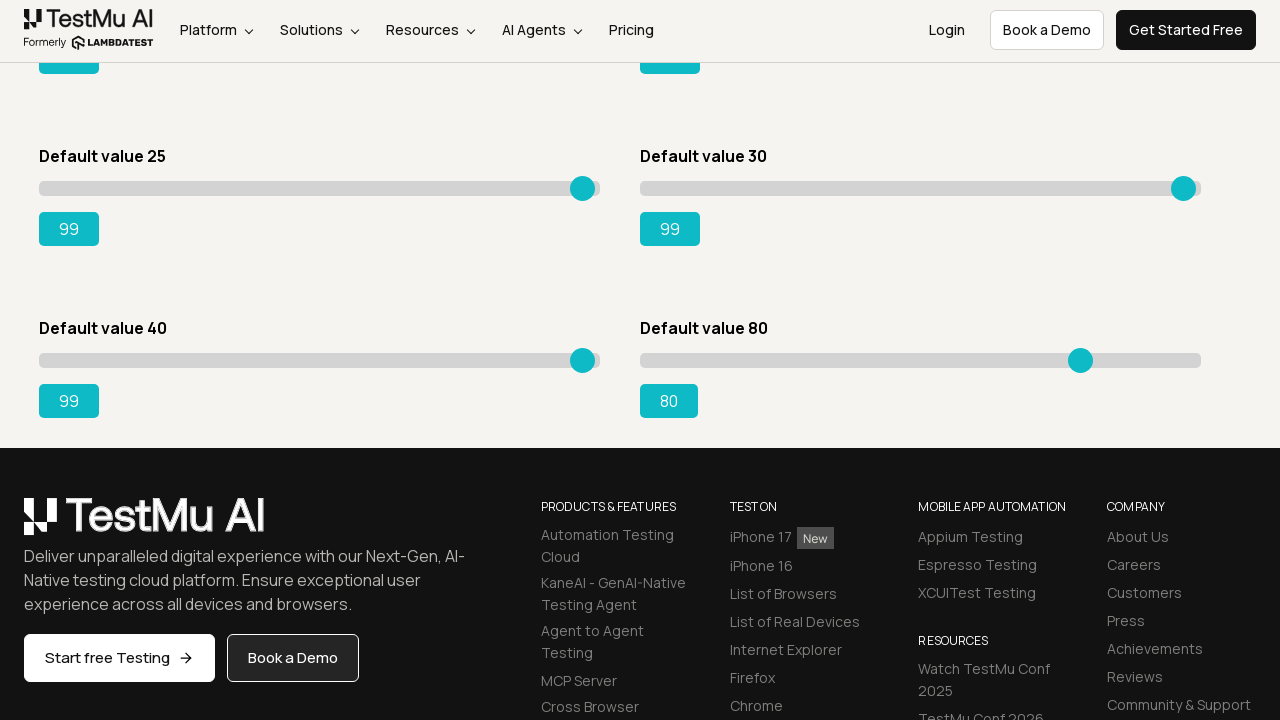

Located output display for slider 8
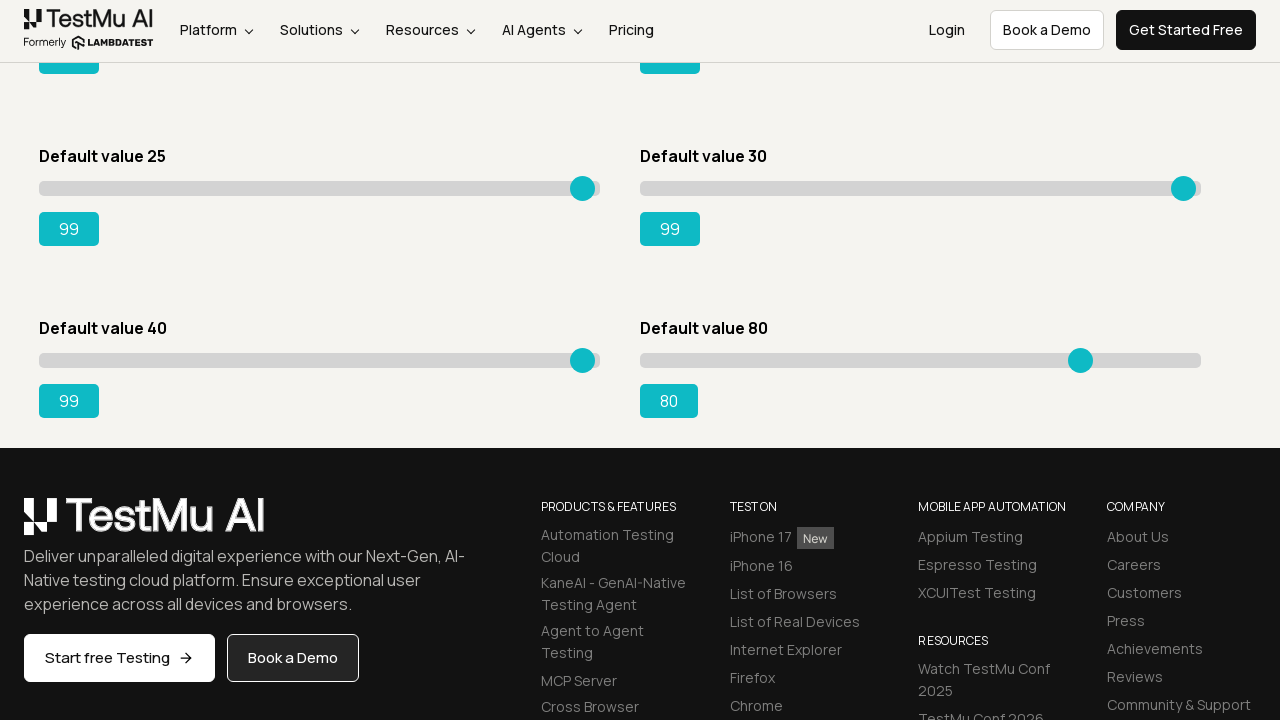

Pressed ArrowRight on slider 8, current value: 81 on input.sp__range >> nth=7
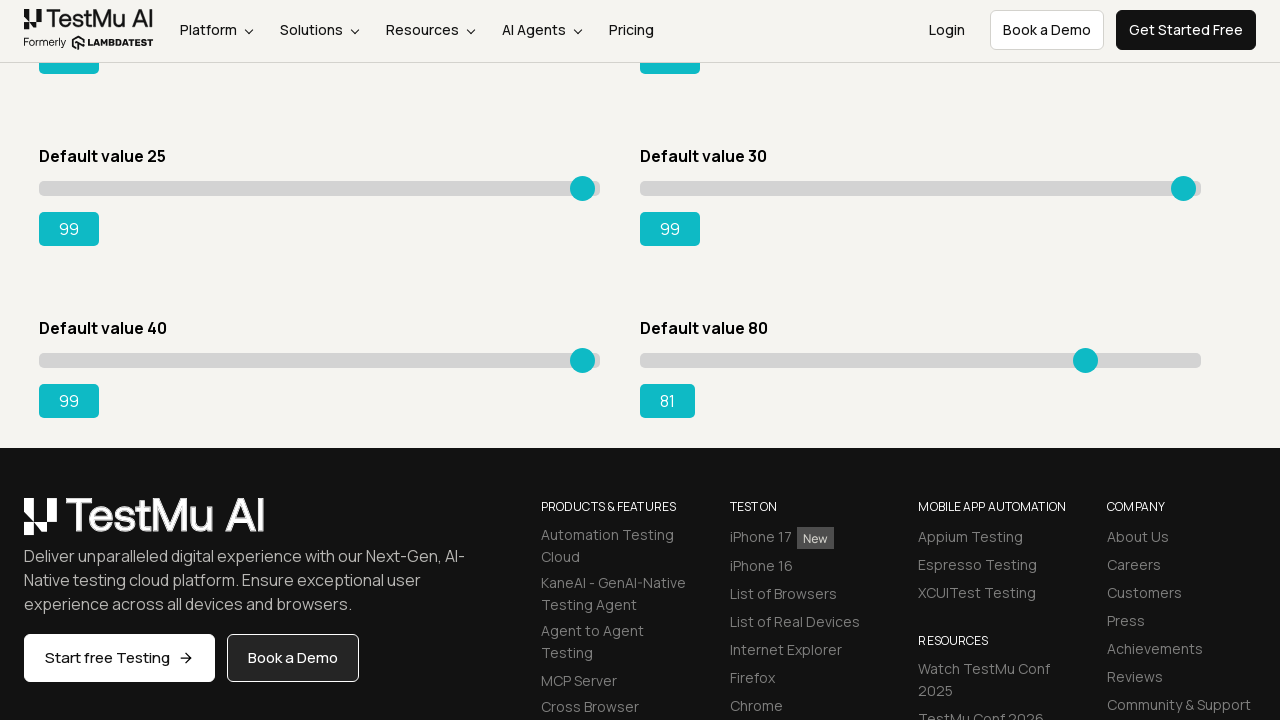

Pressed ArrowRight on slider 8, current value: 82 on input.sp__range >> nth=7
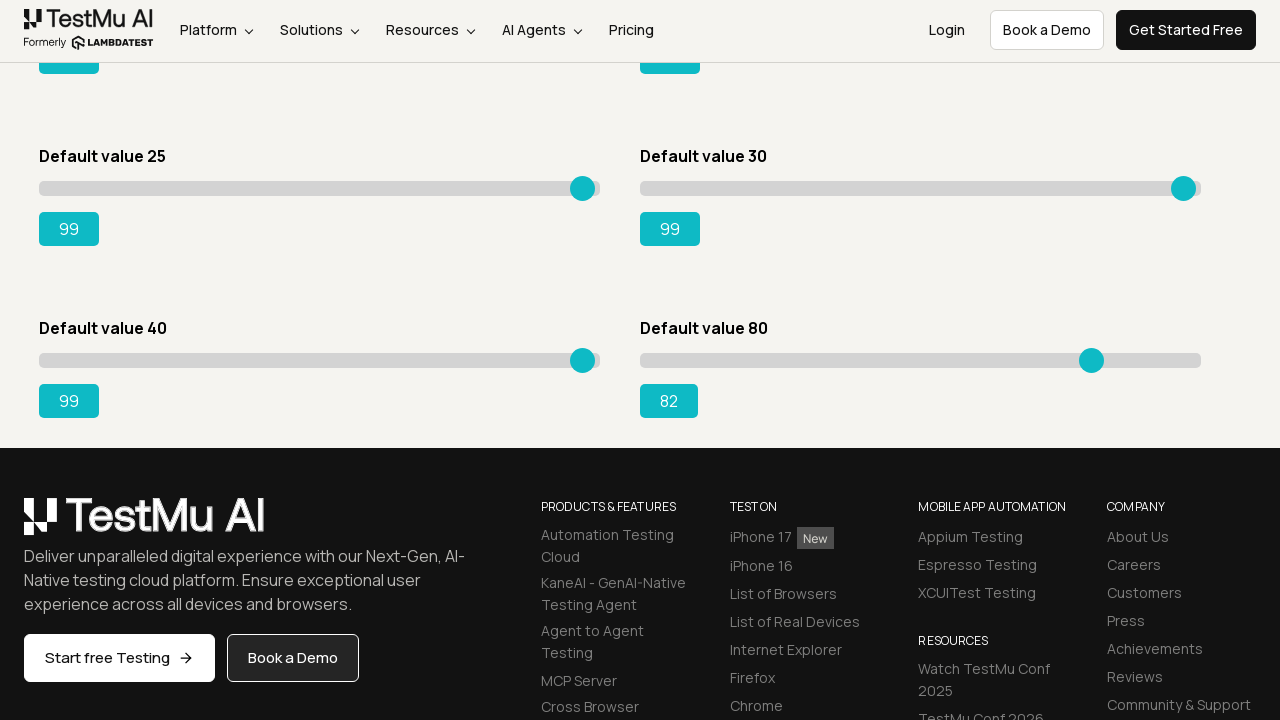

Pressed ArrowRight on slider 8, current value: 83 on input.sp__range >> nth=7
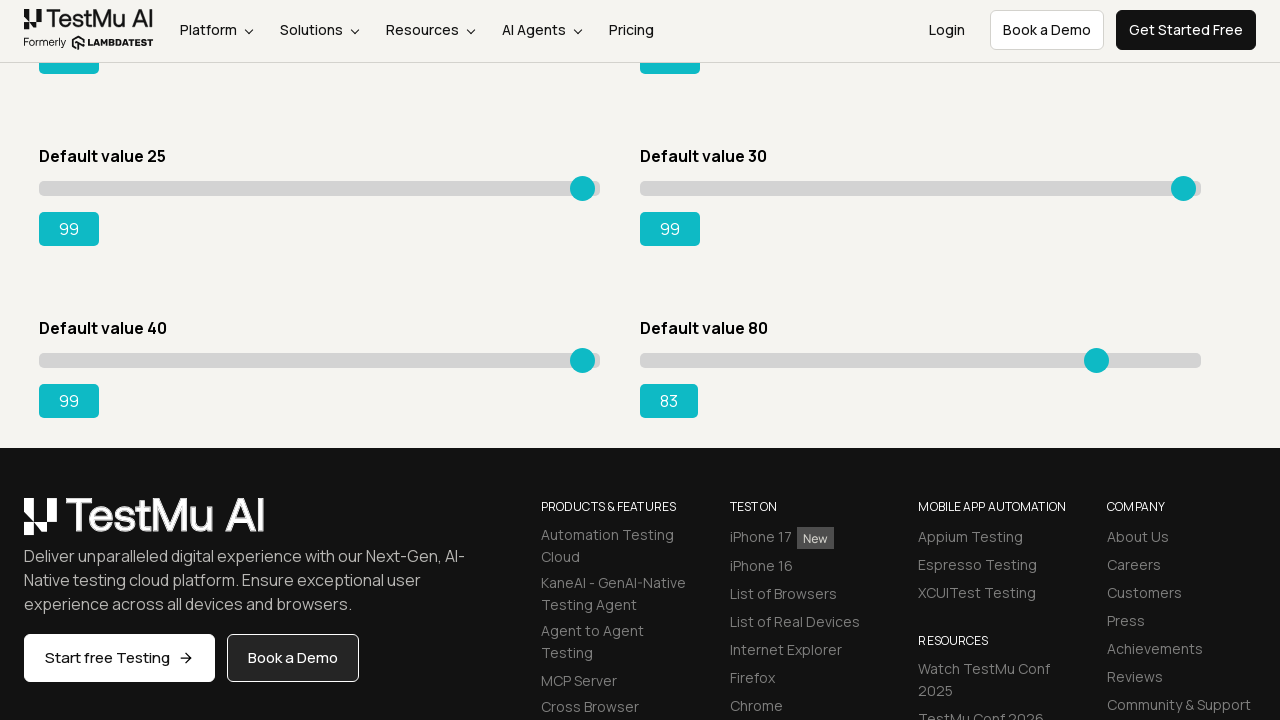

Pressed ArrowRight on slider 8, current value: 84 on input.sp__range >> nth=7
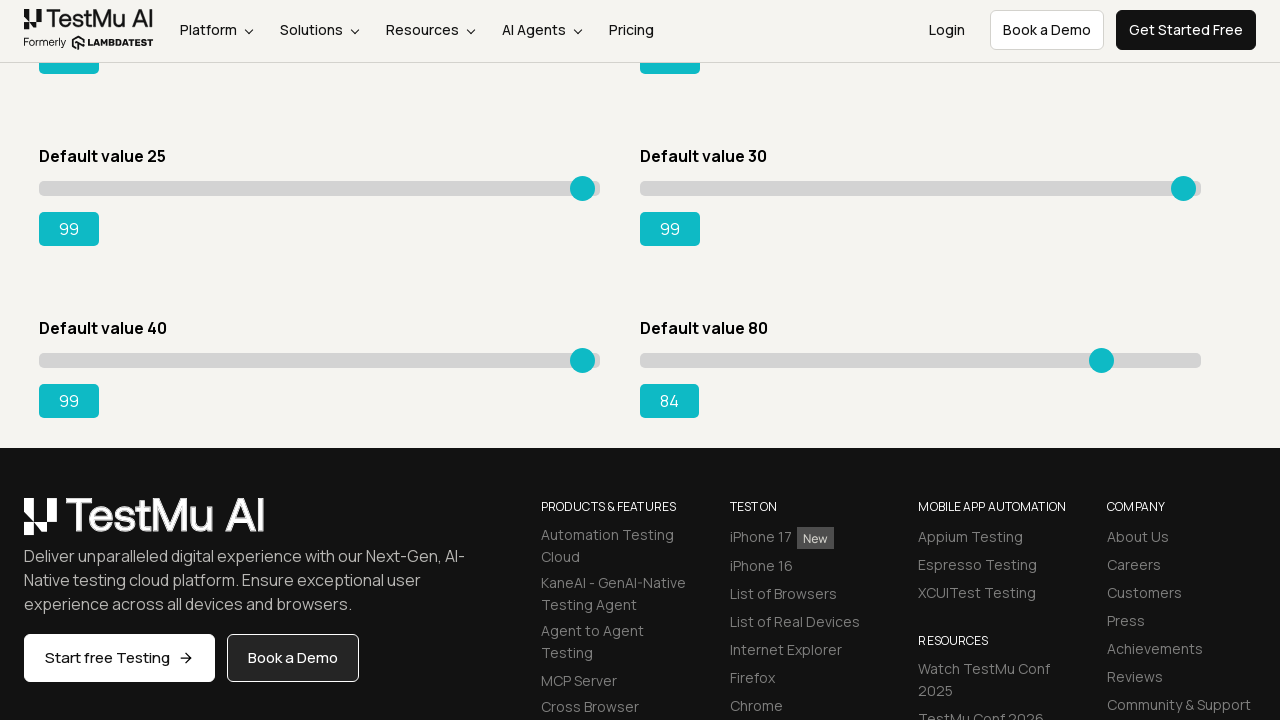

Pressed ArrowRight on slider 8, current value: 85 on input.sp__range >> nth=7
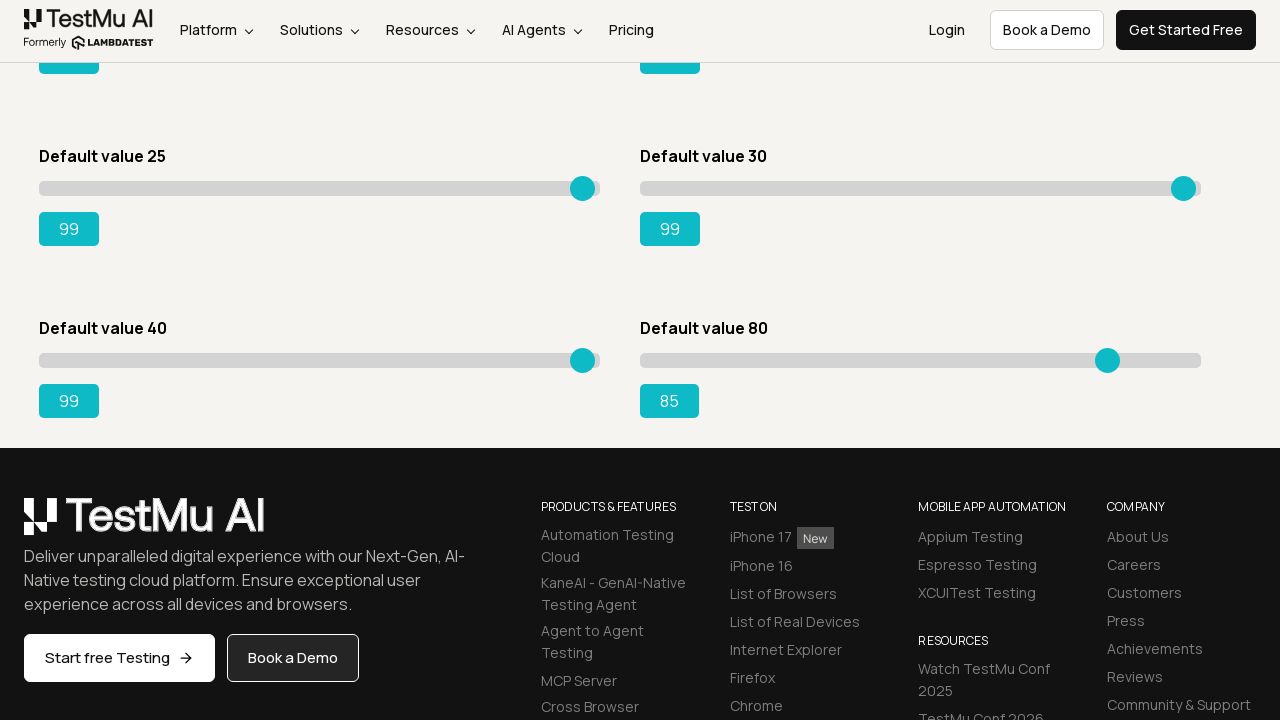

Pressed ArrowRight on slider 8, current value: 86 on input.sp__range >> nth=7
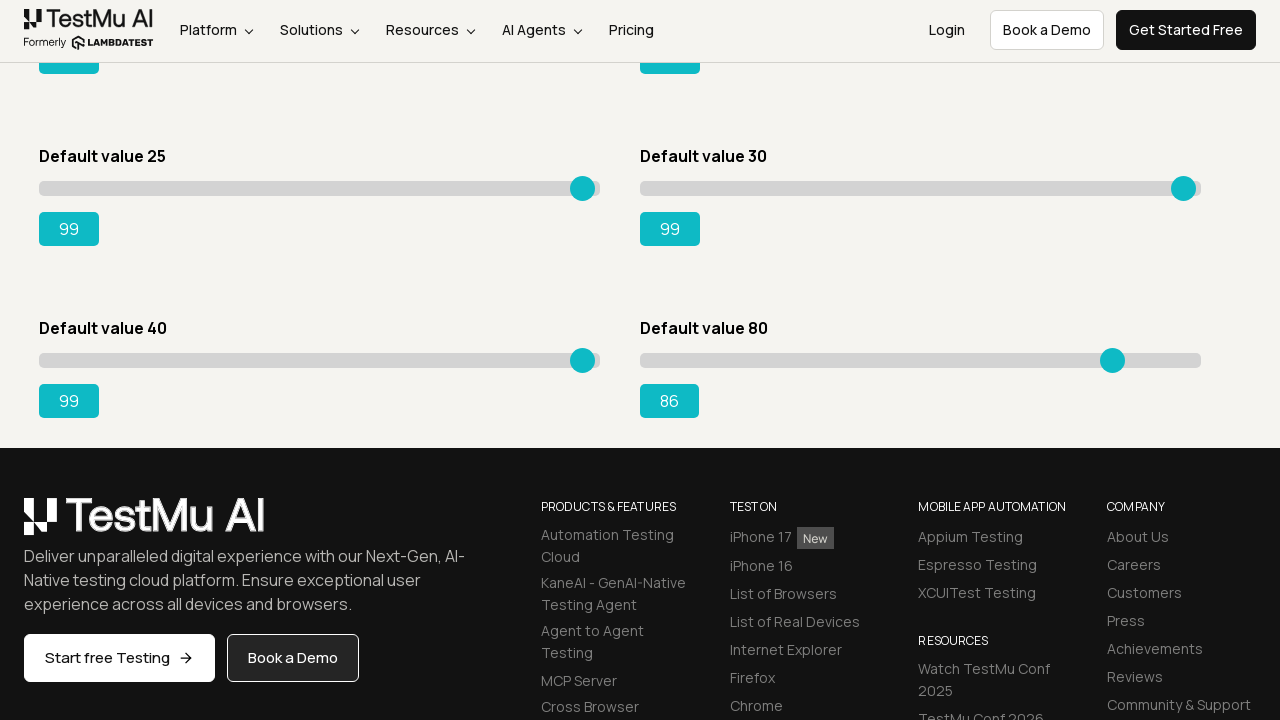

Pressed ArrowRight on slider 8, current value: 87 on input.sp__range >> nth=7
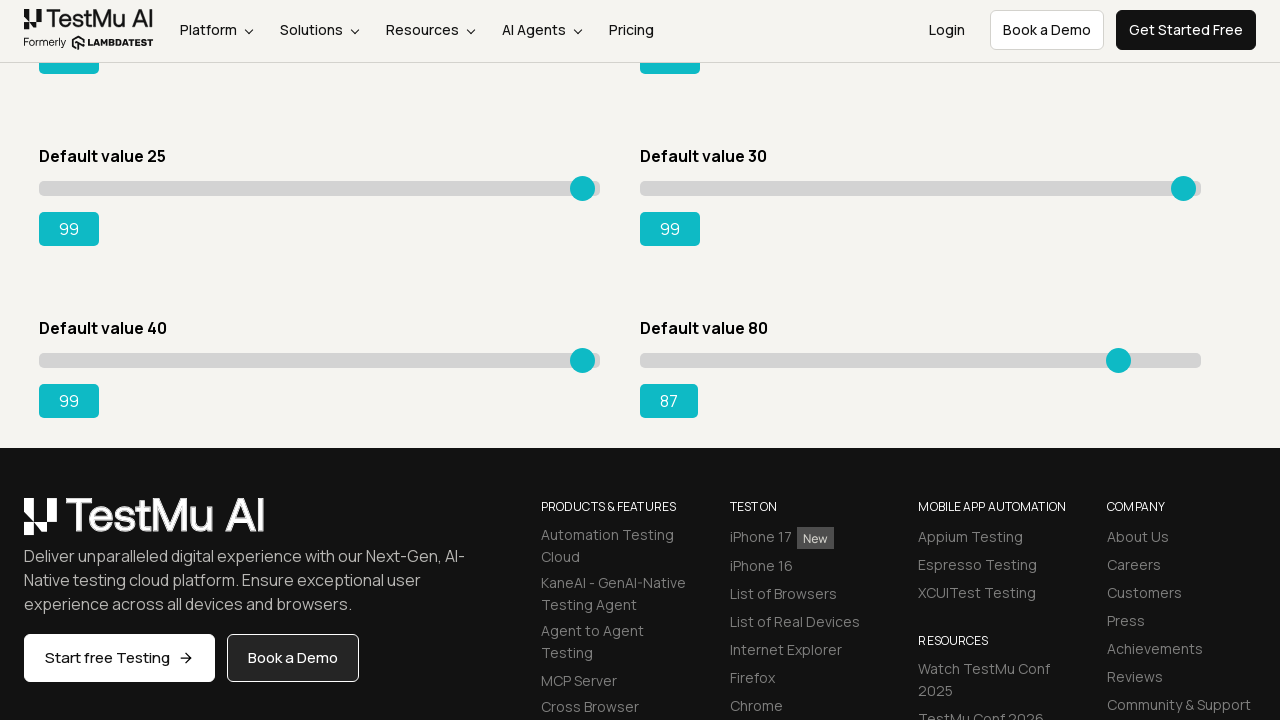

Pressed ArrowRight on slider 8, current value: 88 on input.sp__range >> nth=7
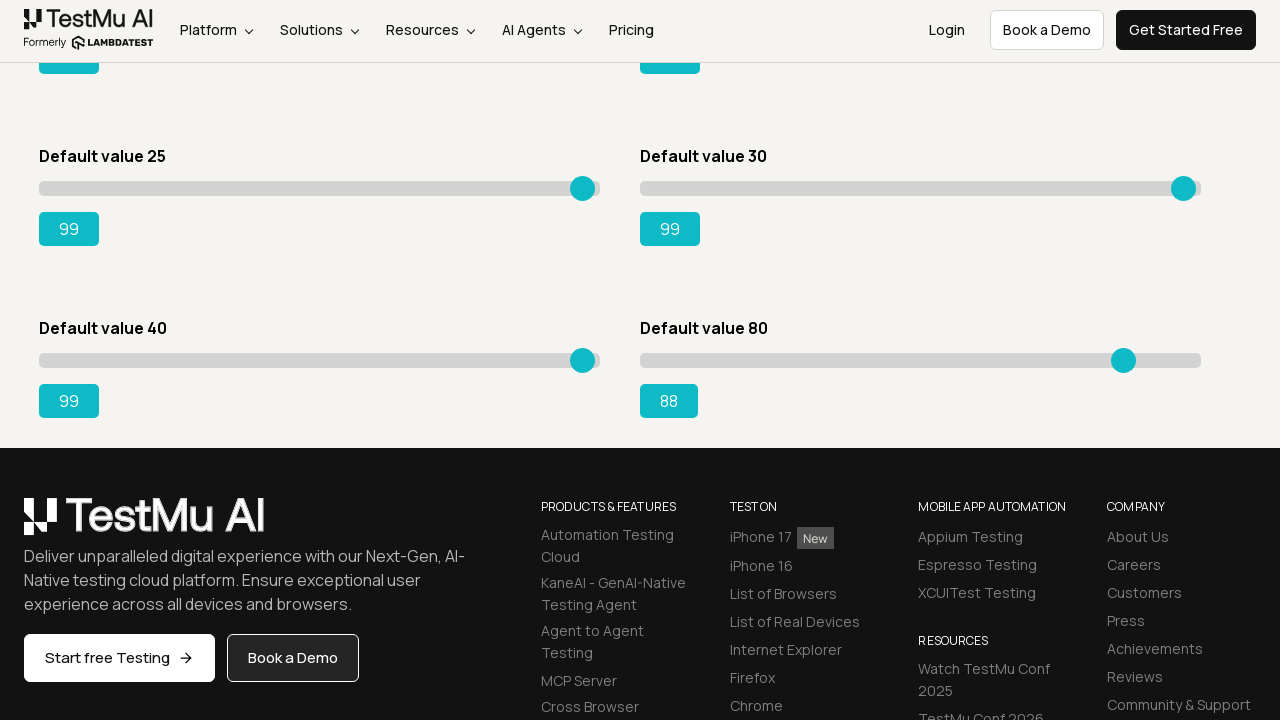

Pressed ArrowRight on slider 8, current value: 89 on input.sp__range >> nth=7
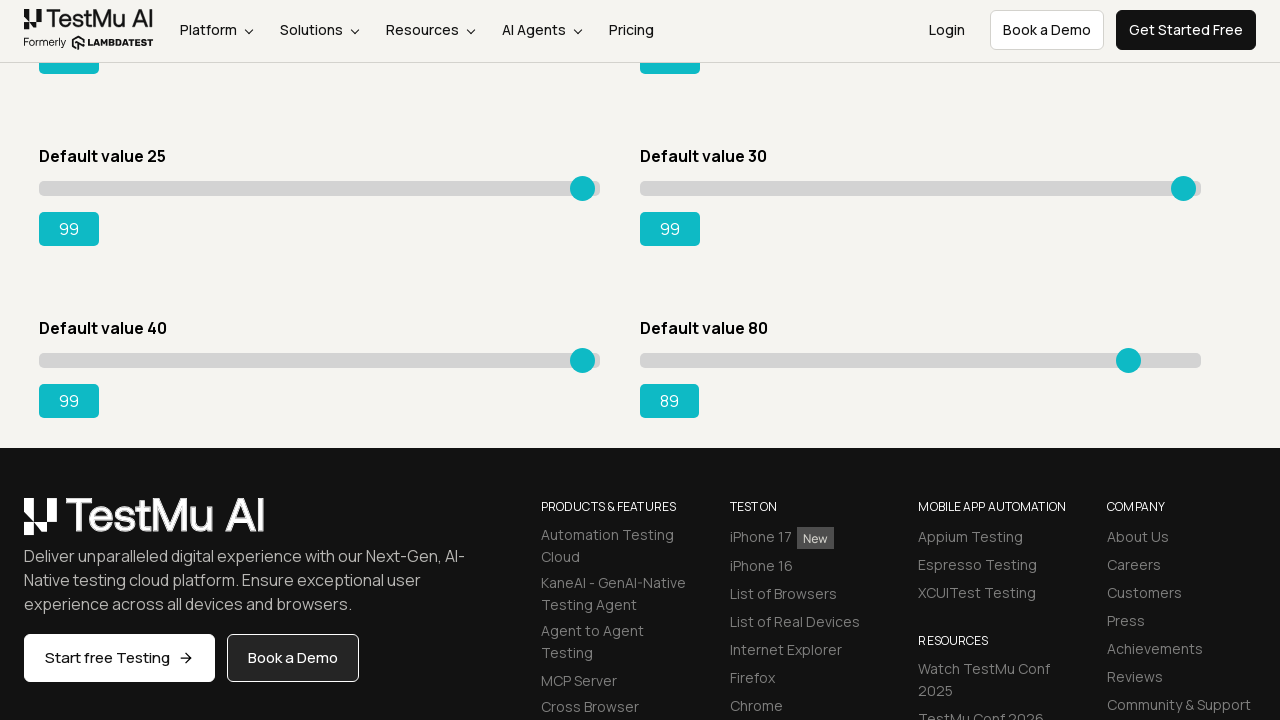

Pressed ArrowRight on slider 8, current value: 90 on input.sp__range >> nth=7
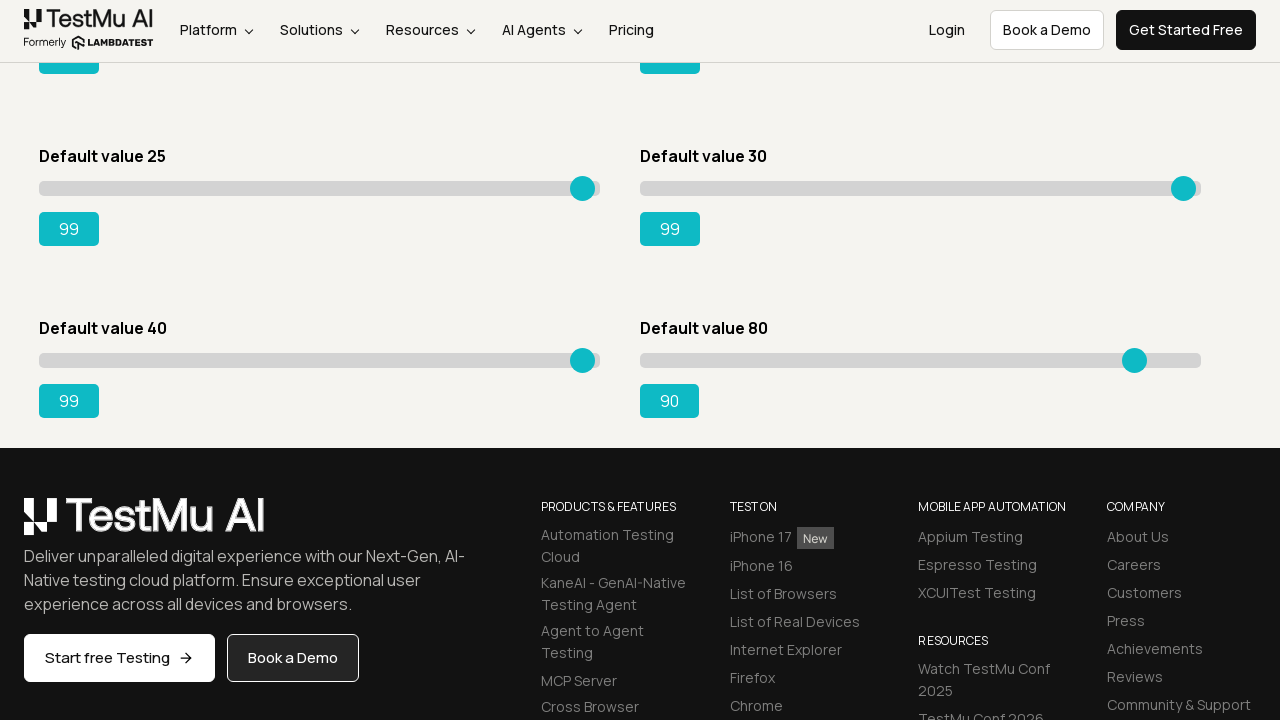

Pressed ArrowRight on slider 8, current value: 91 on input.sp__range >> nth=7
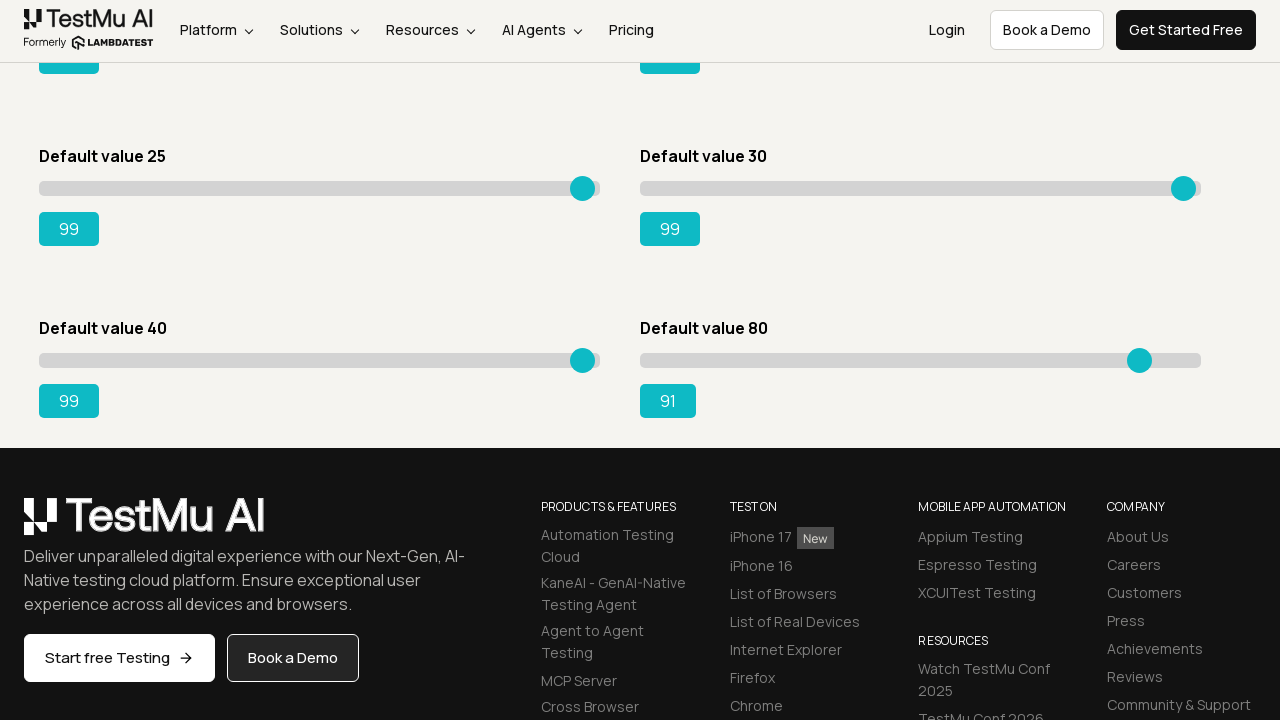

Pressed ArrowRight on slider 8, current value: 92 on input.sp__range >> nth=7
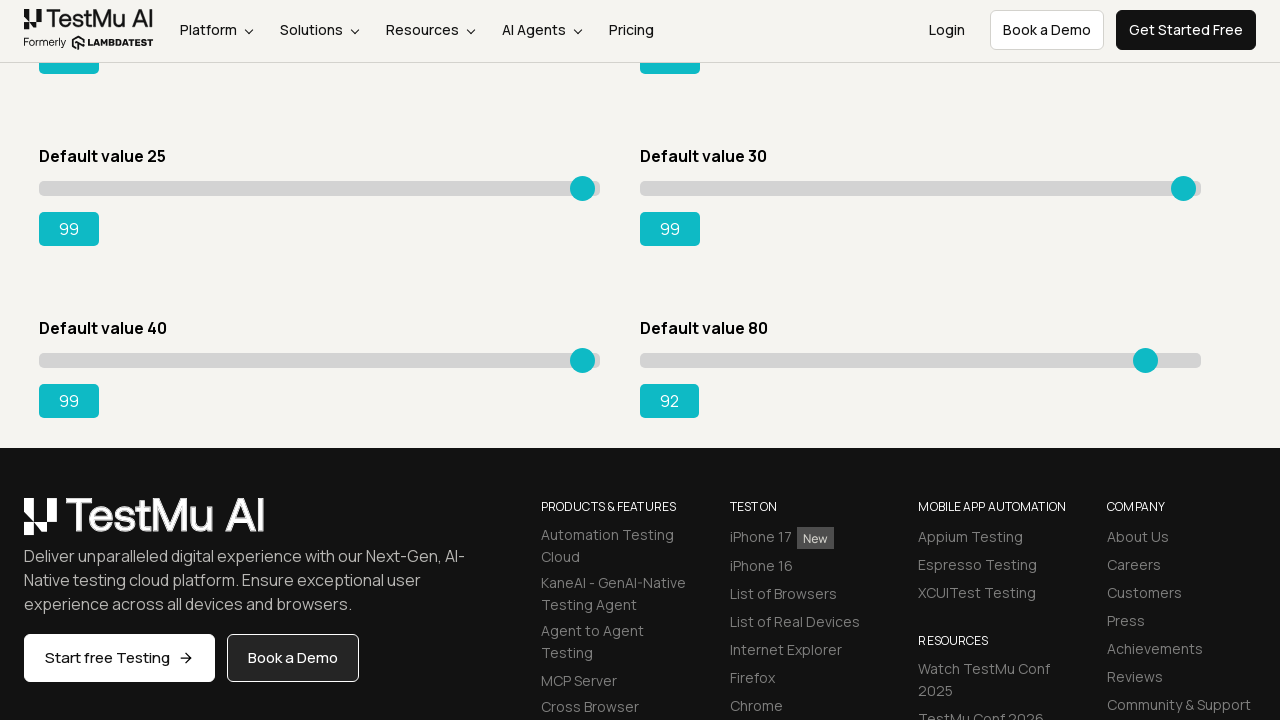

Pressed ArrowRight on slider 8, current value: 93 on input.sp__range >> nth=7
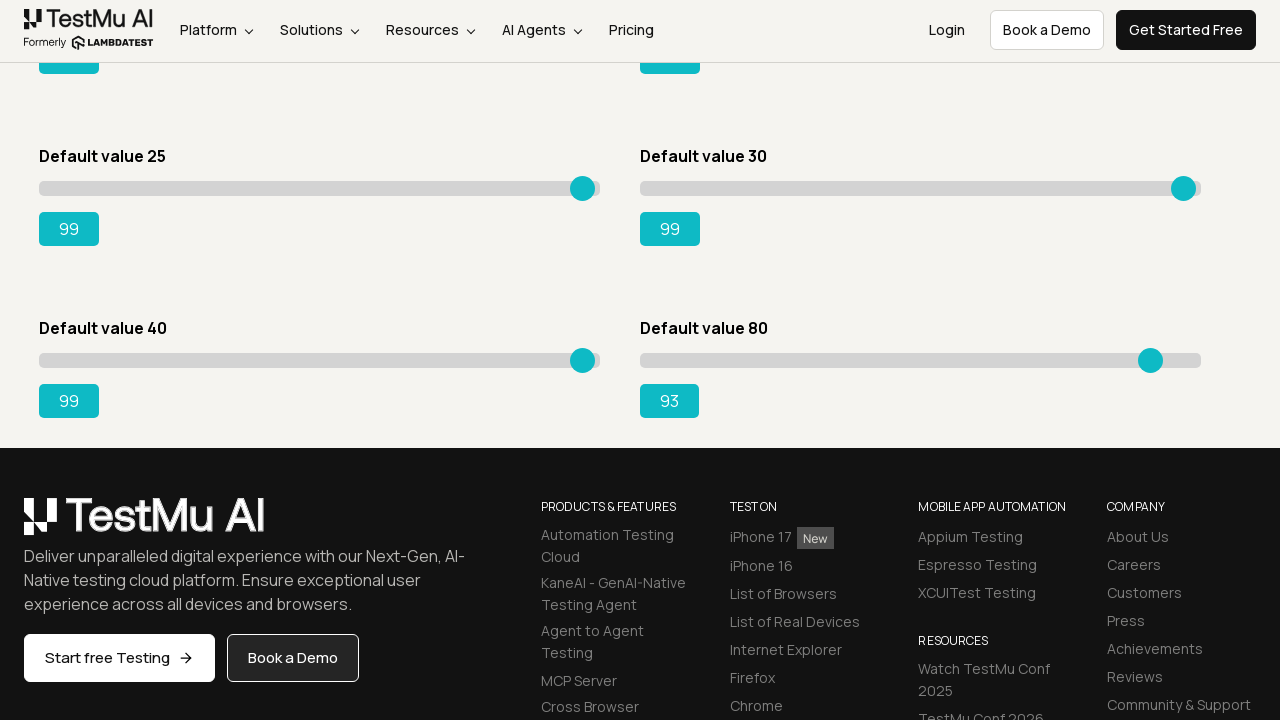

Pressed ArrowRight on slider 8, current value: 94 on input.sp__range >> nth=7
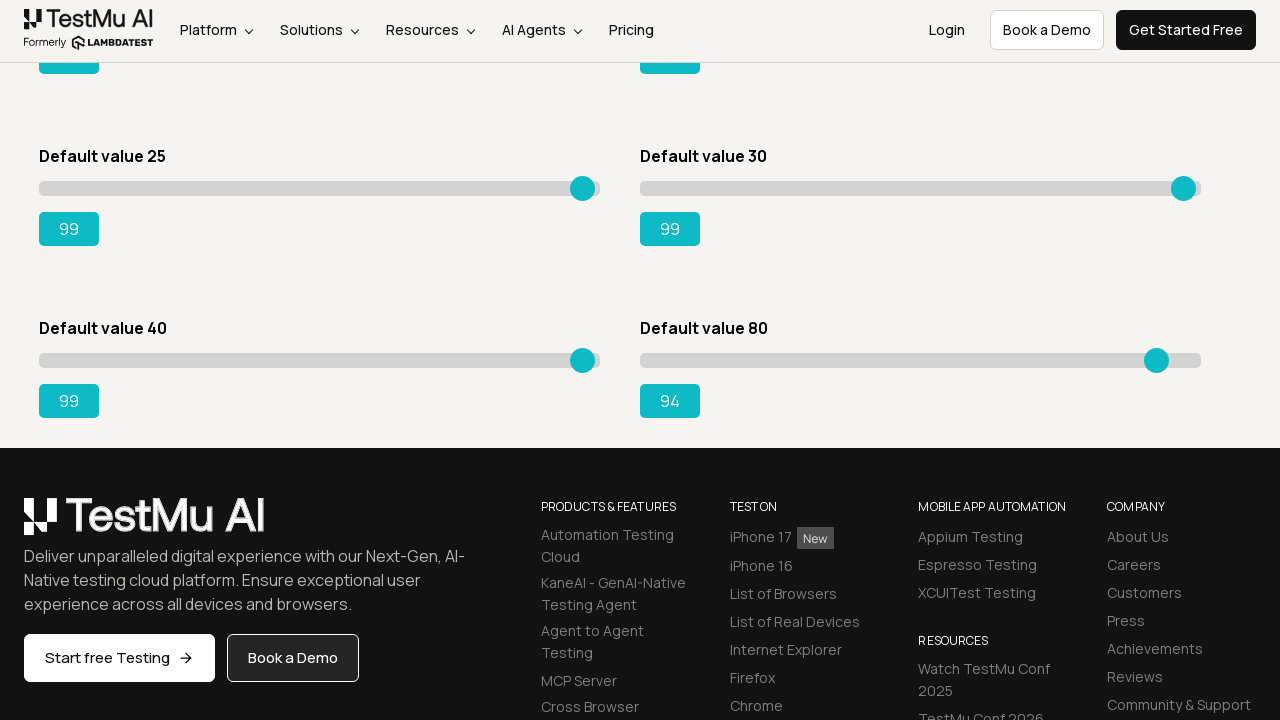

Pressed ArrowRight on slider 8, current value: 95 on input.sp__range >> nth=7
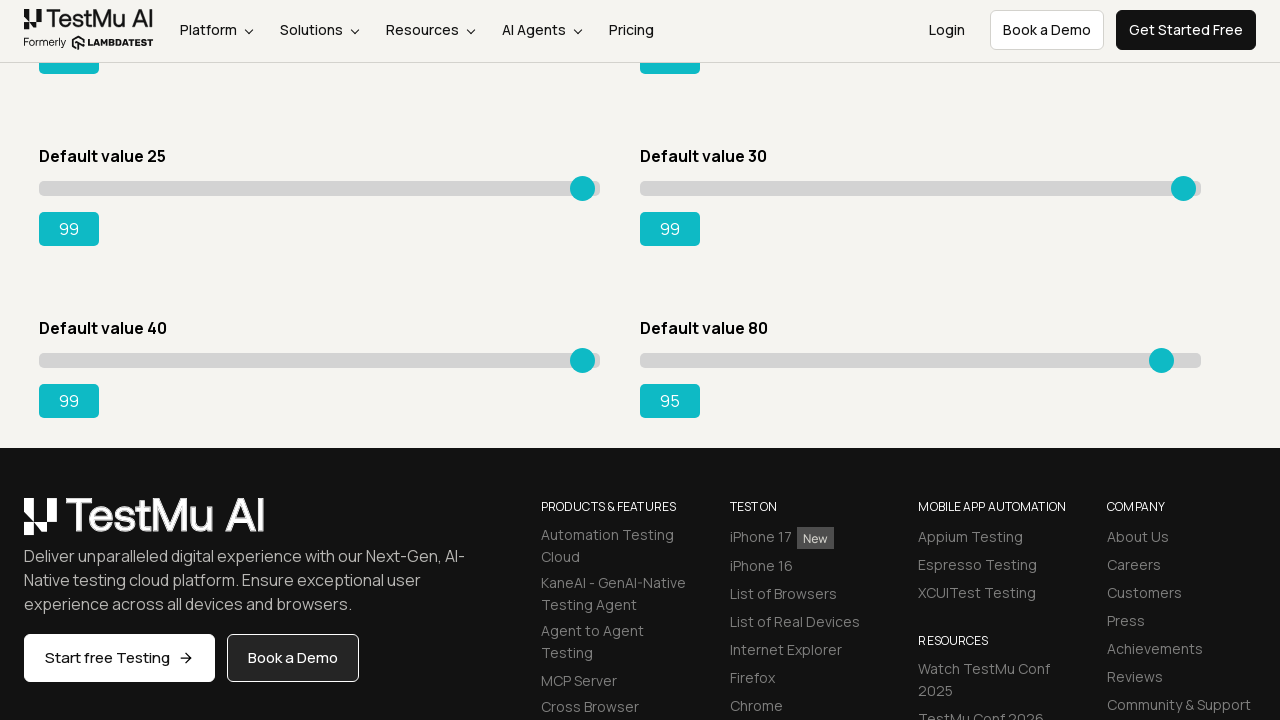

Pressed ArrowRight on slider 8, current value: 96 on input.sp__range >> nth=7
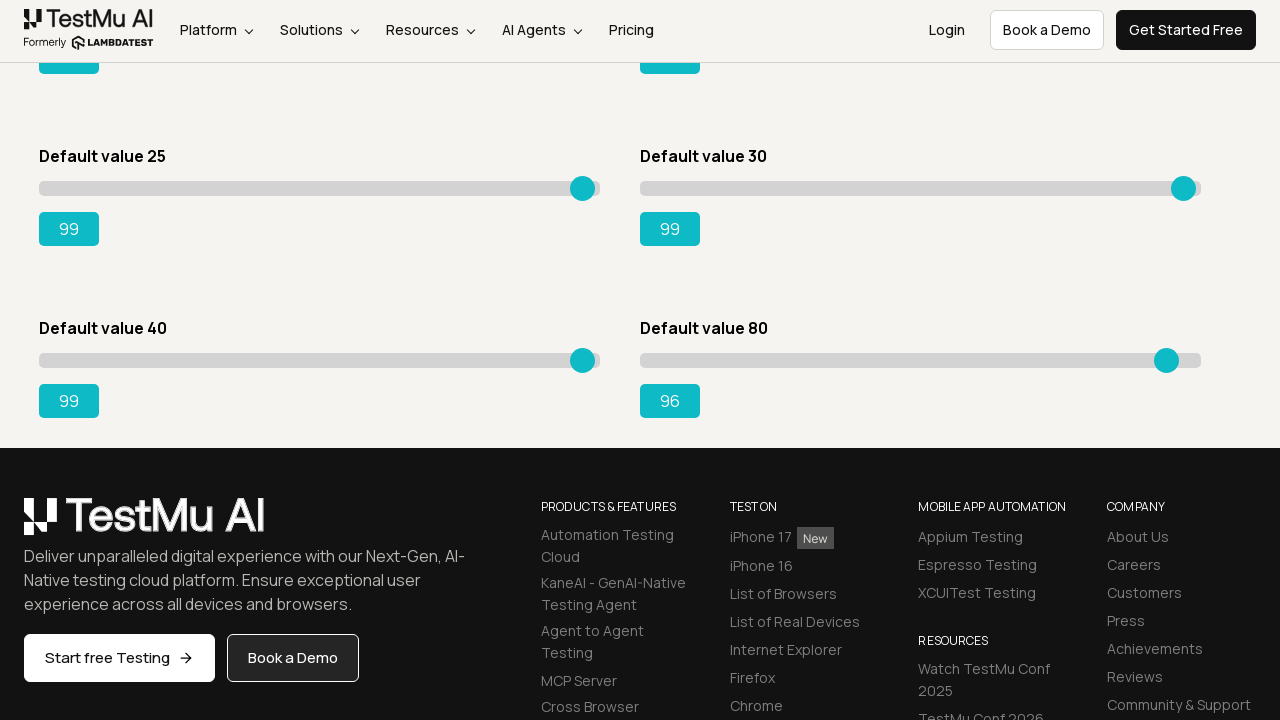

Pressed ArrowRight on slider 8, current value: 97 on input.sp__range >> nth=7
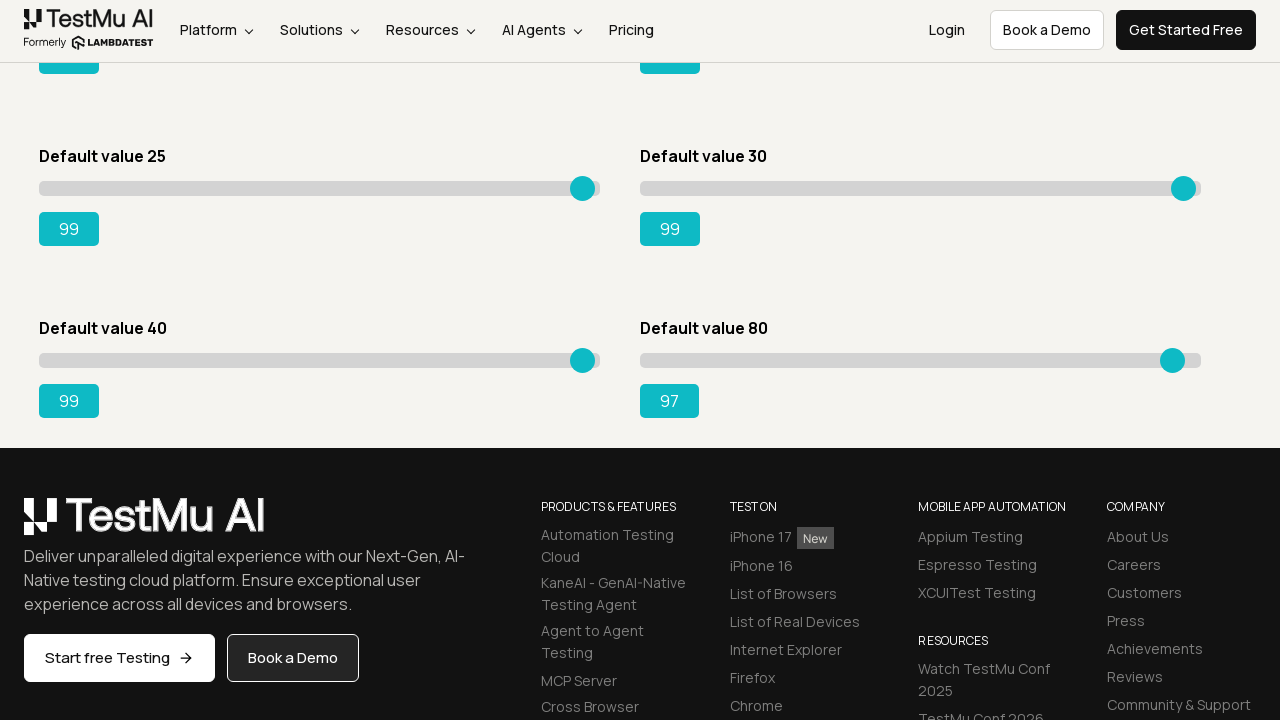

Pressed ArrowRight on slider 8, current value: 98 on input.sp__range >> nth=7
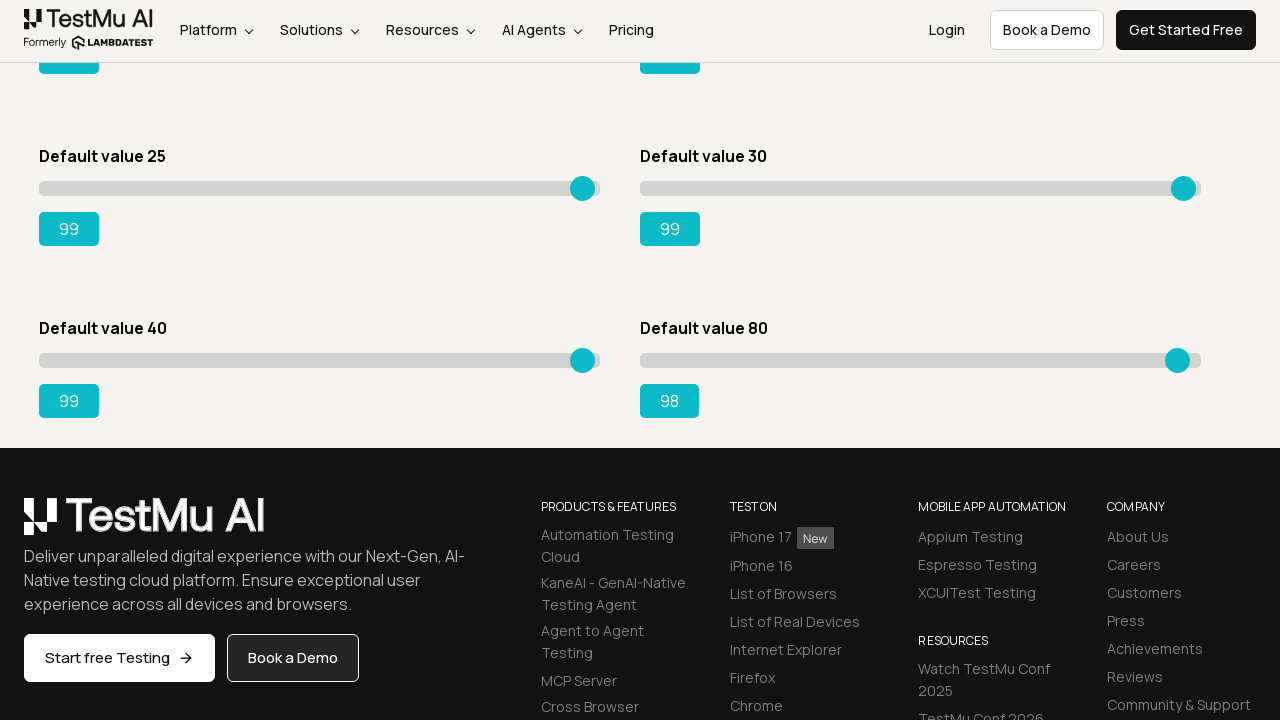

Pressed ArrowRight on slider 8, current value: 99 on input.sp__range >> nth=7
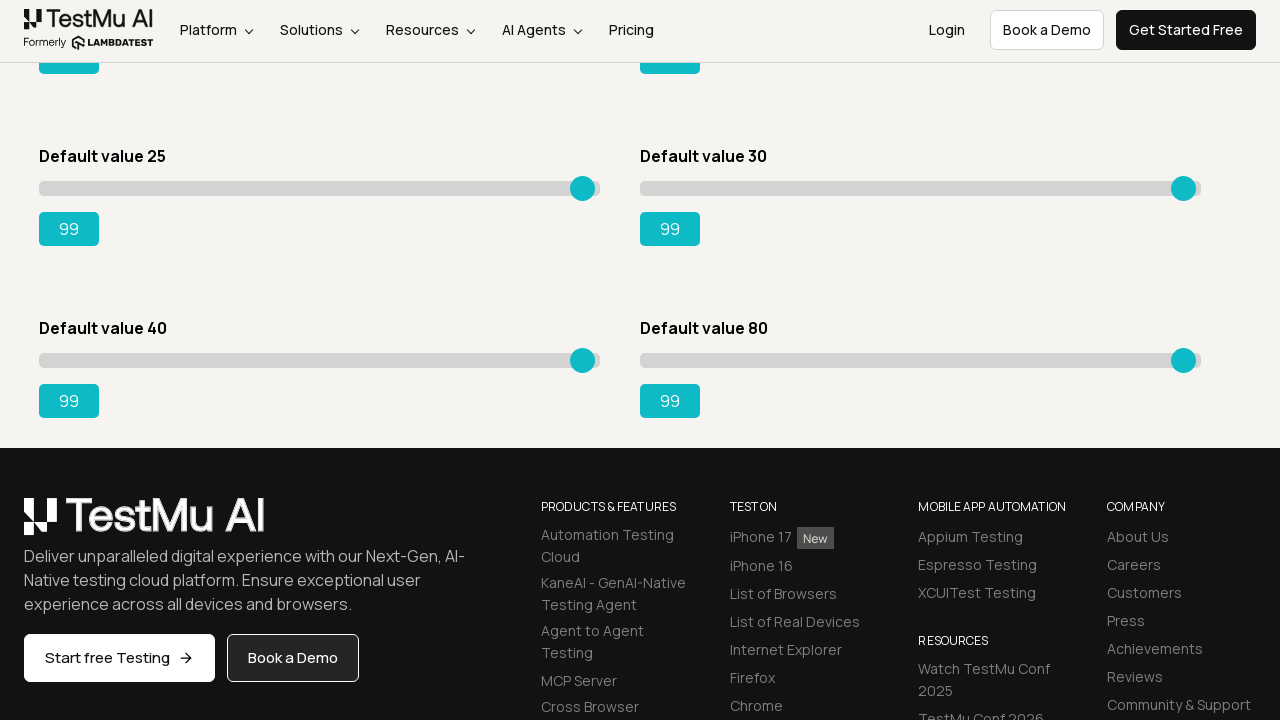

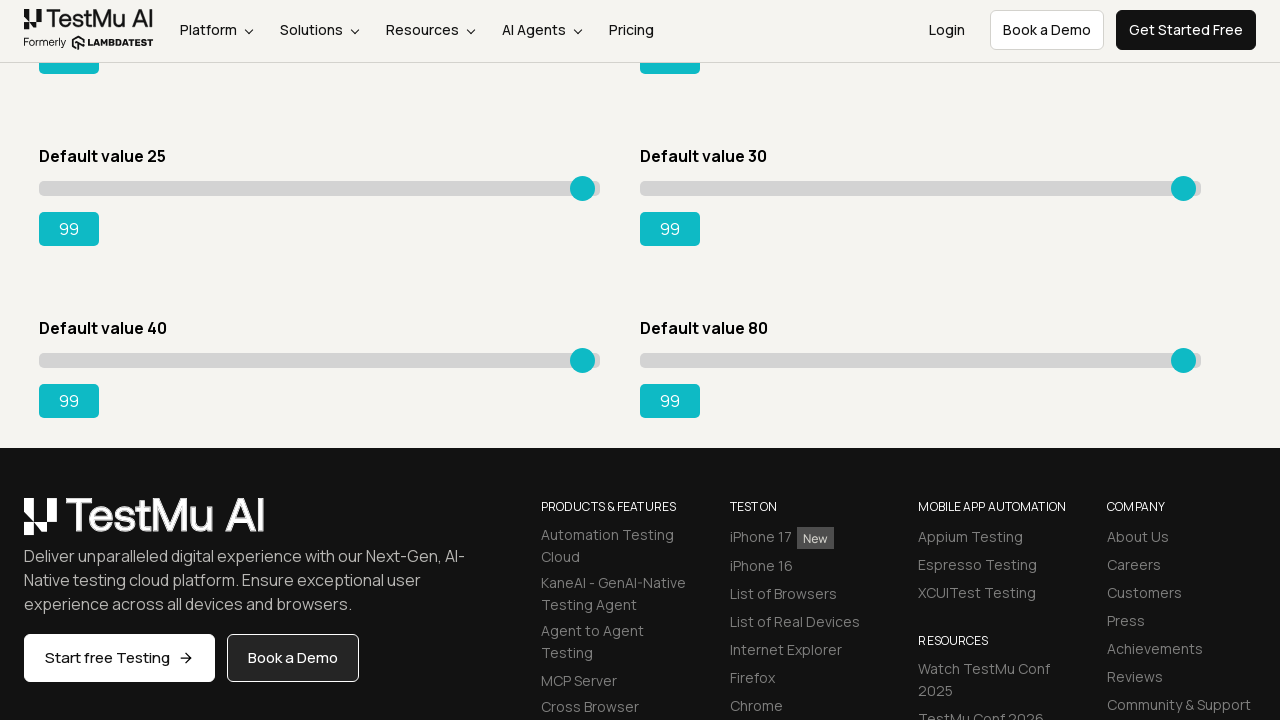